Tests date picker functionality by opening the calendar and selecting a specific date from a past month, navigating backwards through months until the target date is found

Starting URL: https://demoapps.qspiders.com/ui/datePick?sublist=0/

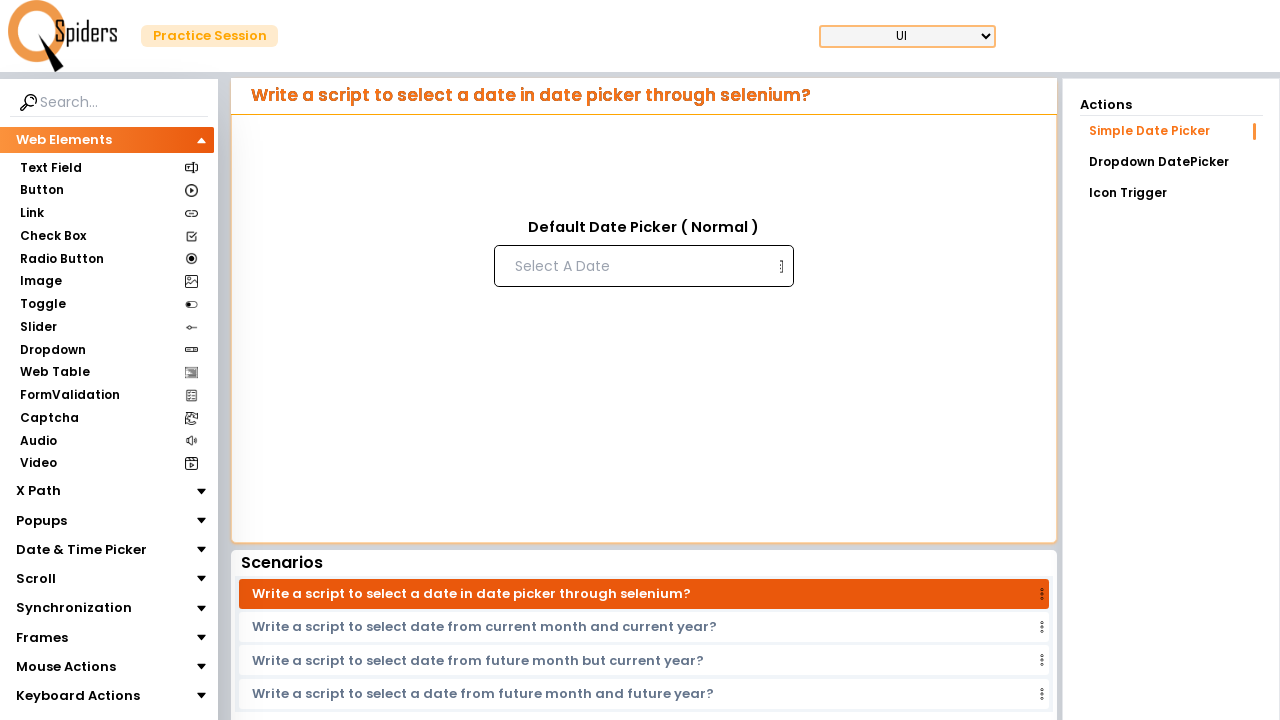

Clicked date picker input to open calendar at (642, 266) on input[placeholder='Select A Date']
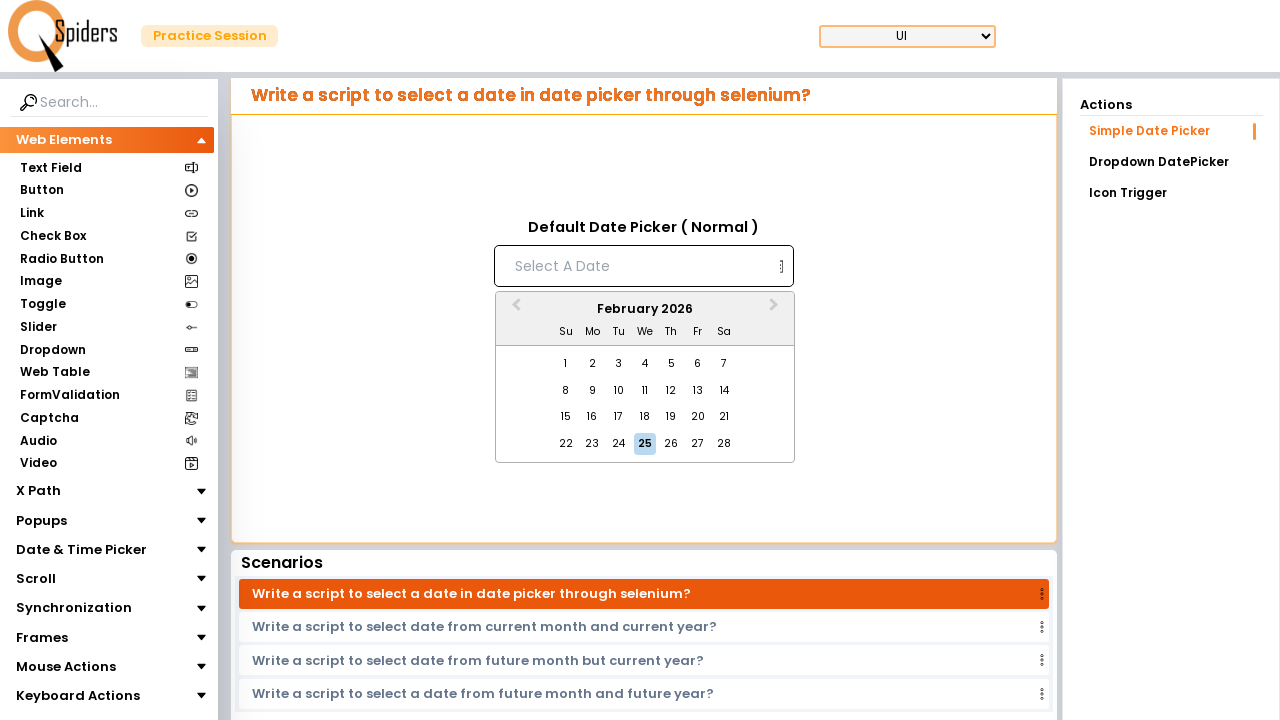

Clicked previous month button to navigate backwards at (514, 310) on button[aria-label='Previous Month']
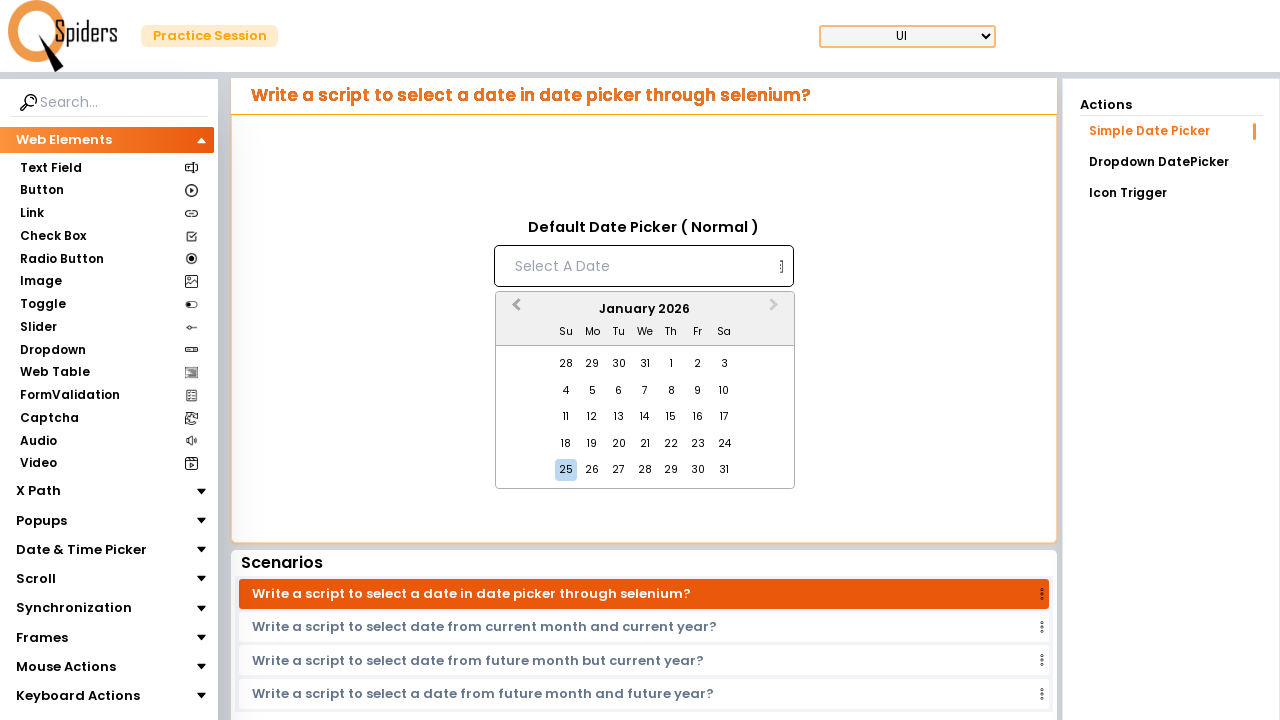

Clicked previous month button to navigate backwards at (514, 310) on button[aria-label='Previous Month']
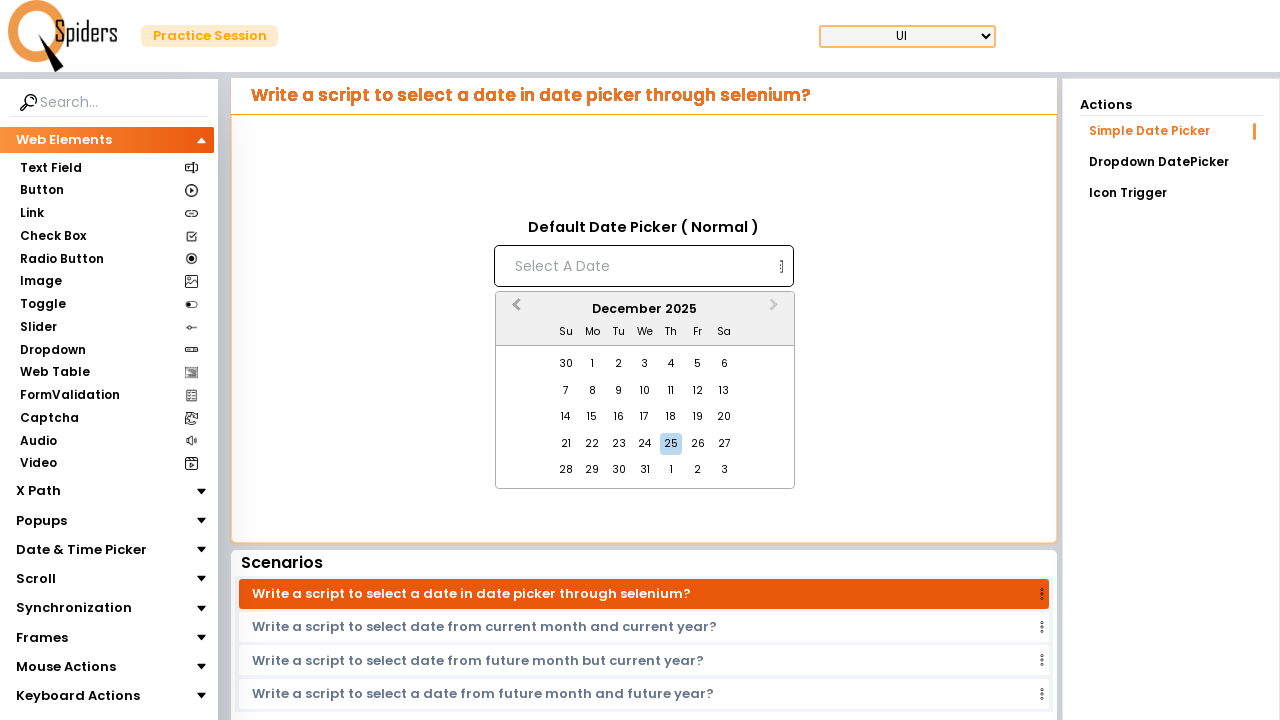

Clicked previous month button to navigate backwards at (514, 310) on button[aria-label='Previous Month']
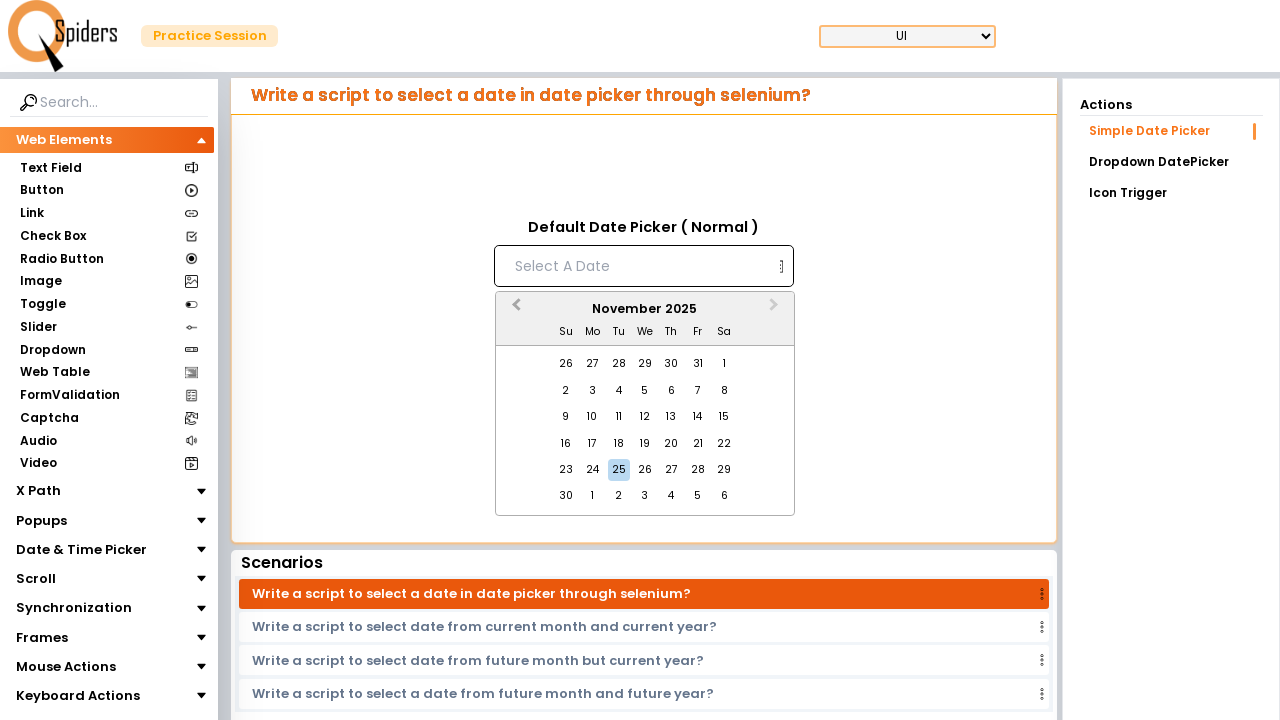

Clicked previous month button to navigate backwards at (514, 310) on button[aria-label='Previous Month']
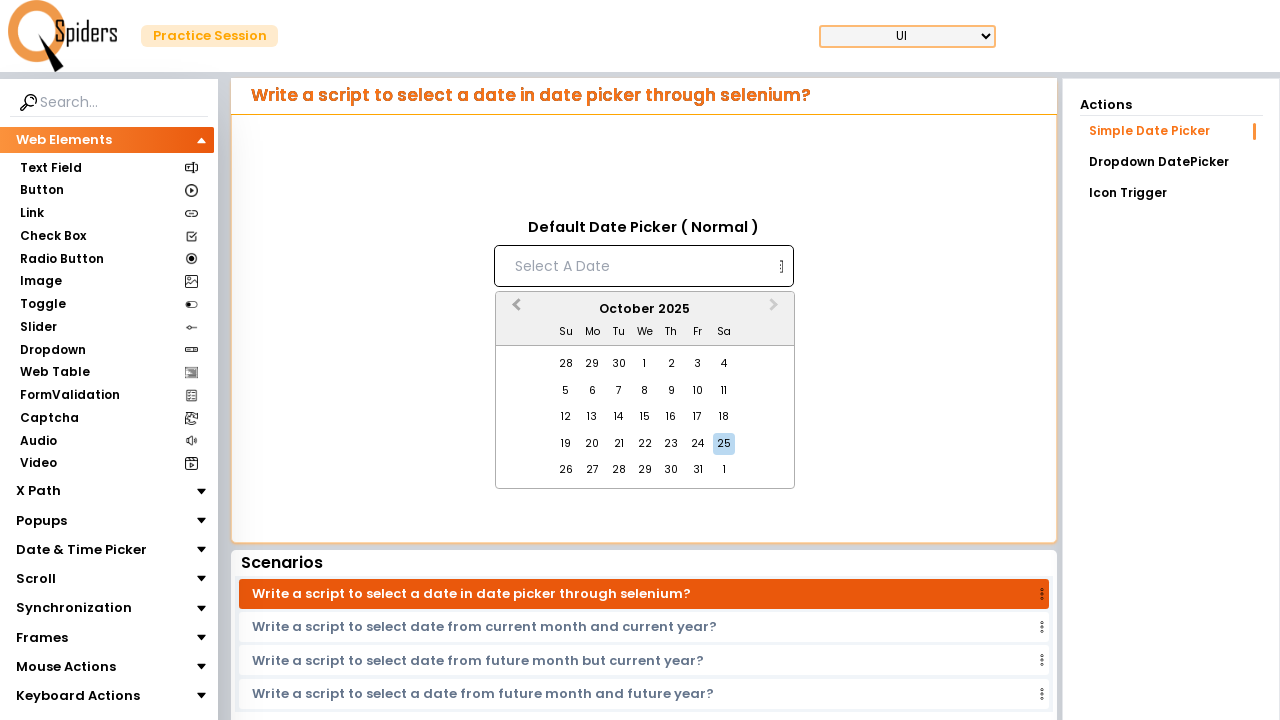

Clicked previous month button to navigate backwards at (514, 310) on button[aria-label='Previous Month']
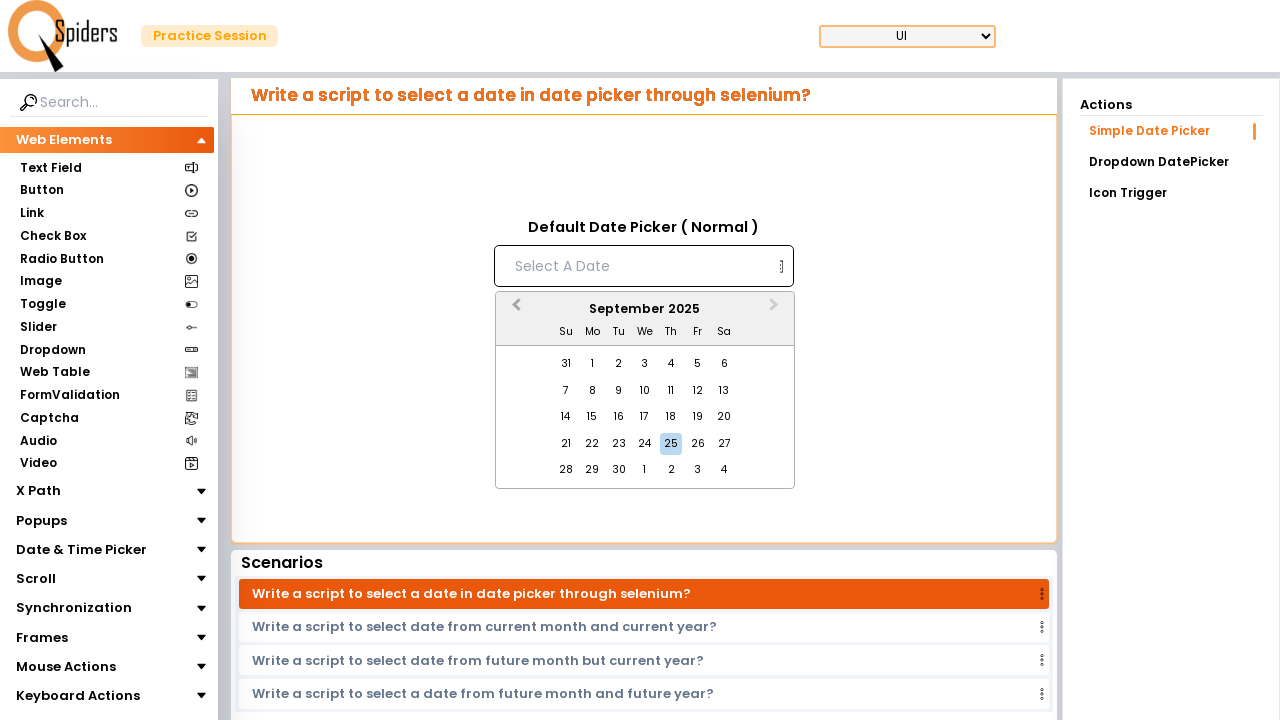

Clicked previous month button to navigate backwards at (514, 310) on button[aria-label='Previous Month']
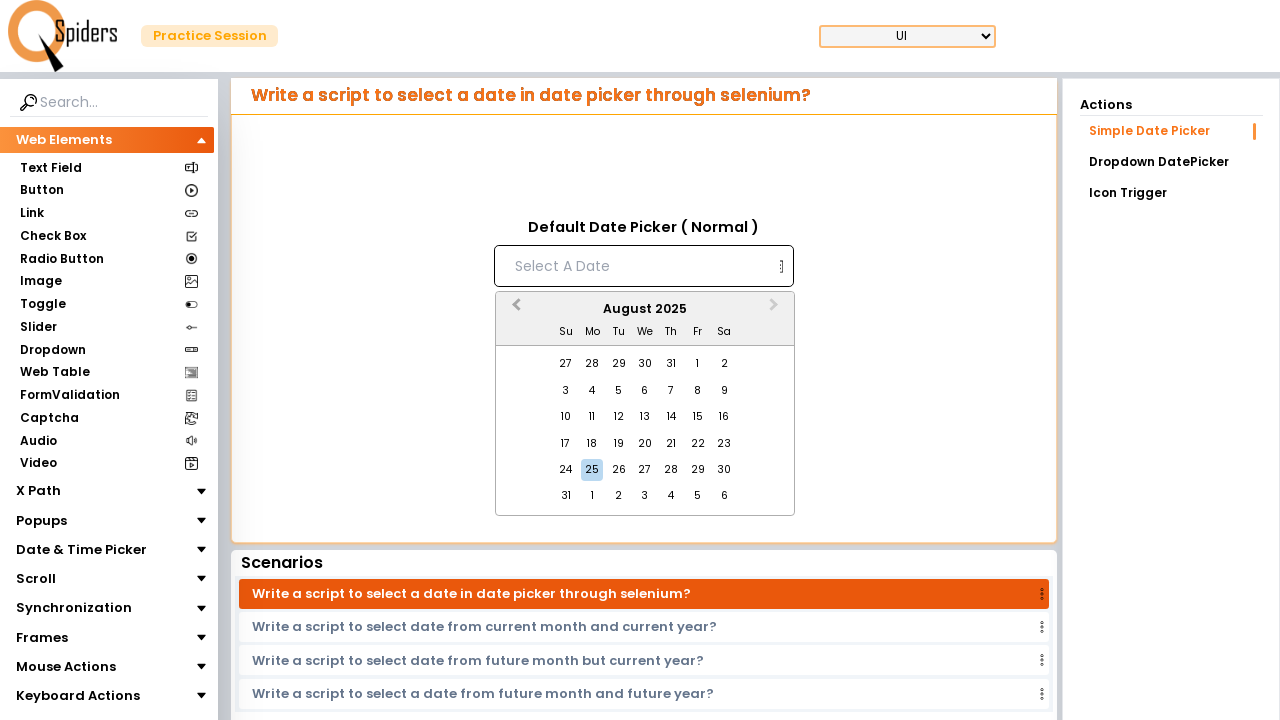

Clicked previous month button to navigate backwards at (514, 310) on button[aria-label='Previous Month']
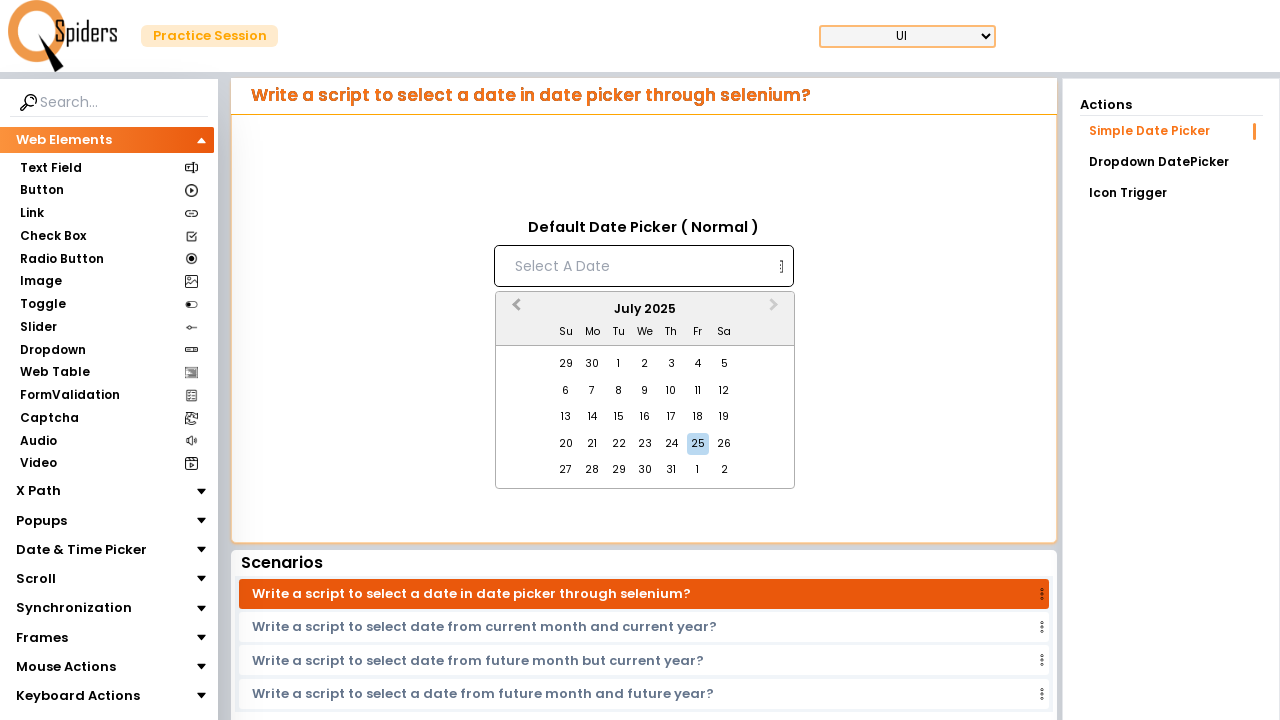

Clicked previous month button to navigate backwards at (514, 310) on button[aria-label='Previous Month']
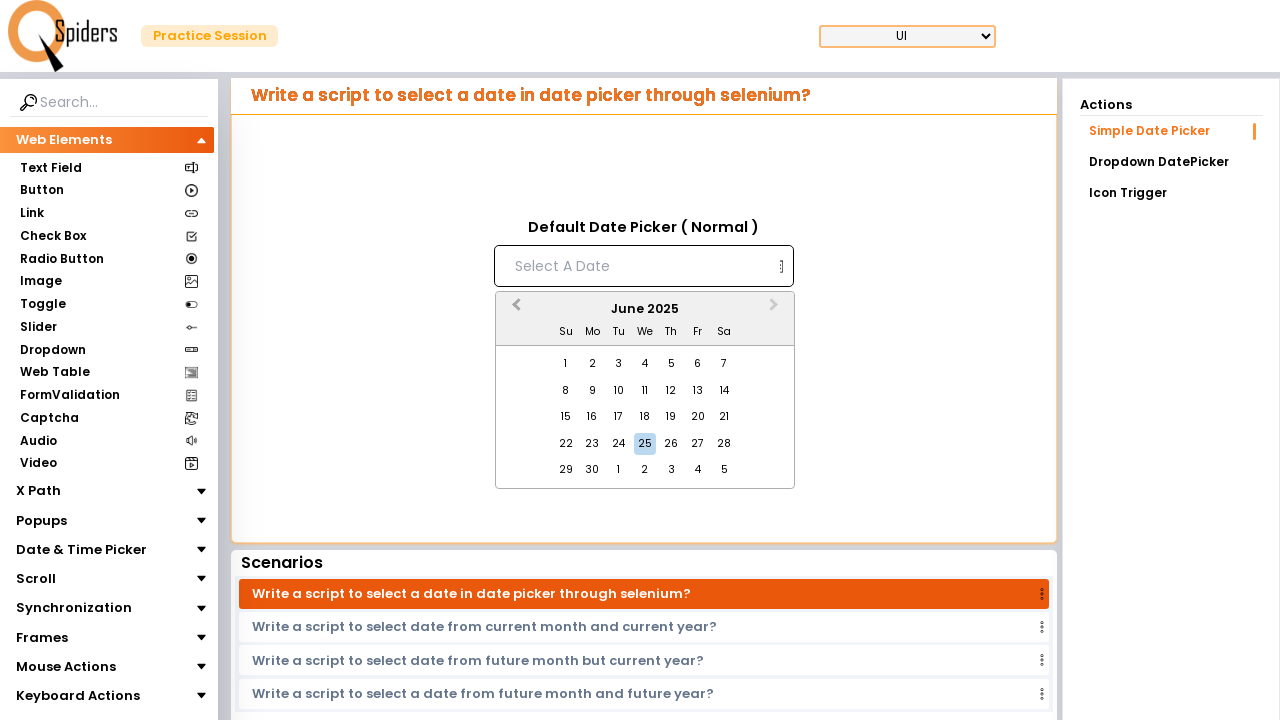

Clicked previous month button to navigate backwards at (514, 310) on button[aria-label='Previous Month']
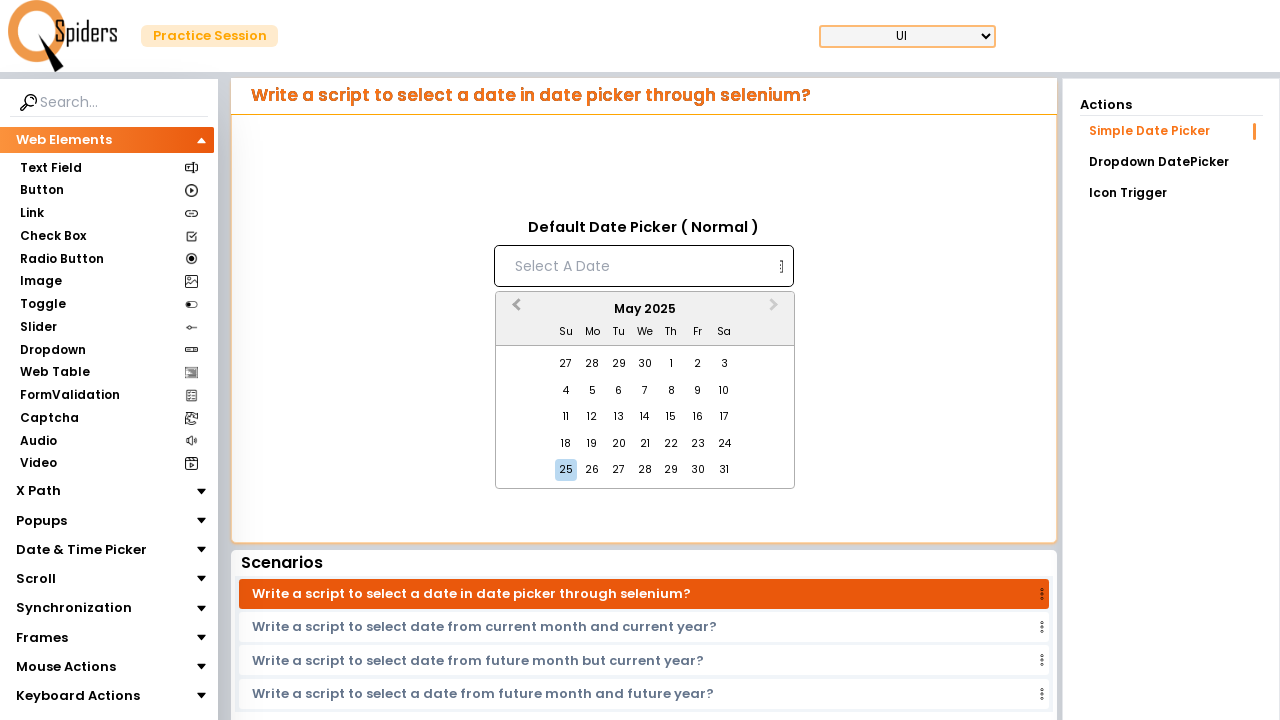

Clicked previous month button to navigate backwards at (514, 310) on button[aria-label='Previous Month']
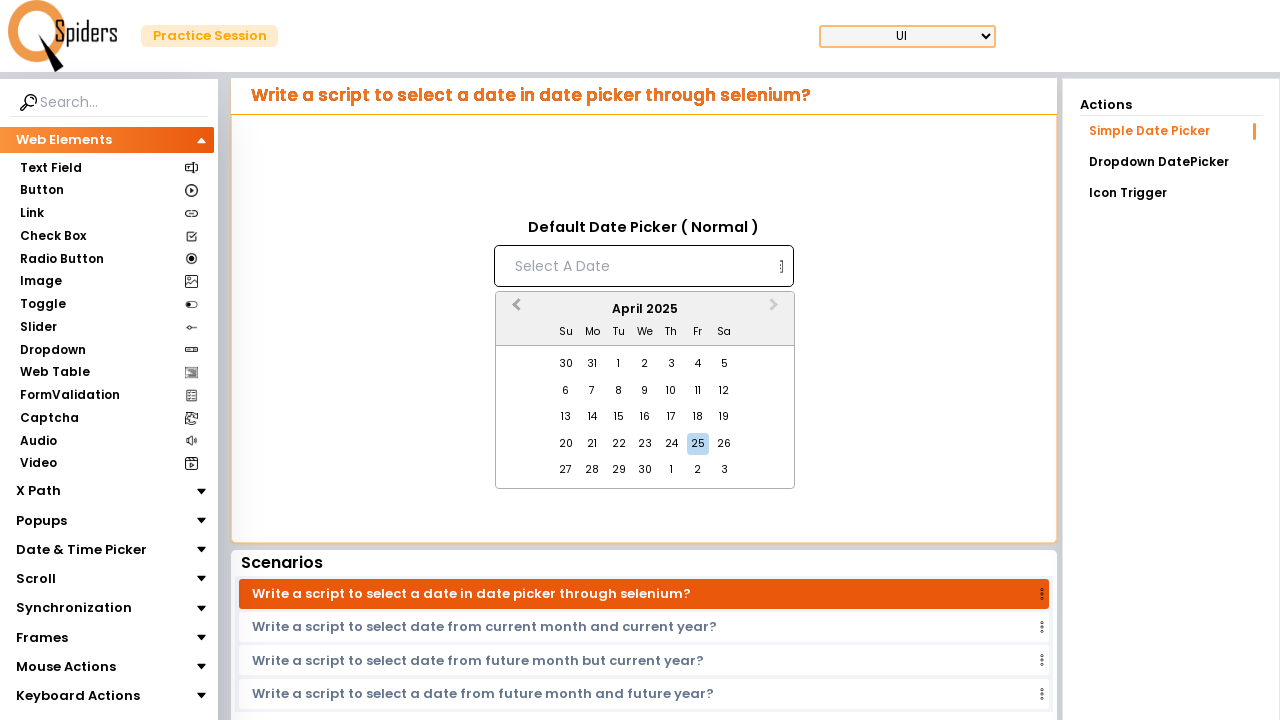

Clicked previous month button to navigate backwards at (514, 310) on button[aria-label='Previous Month']
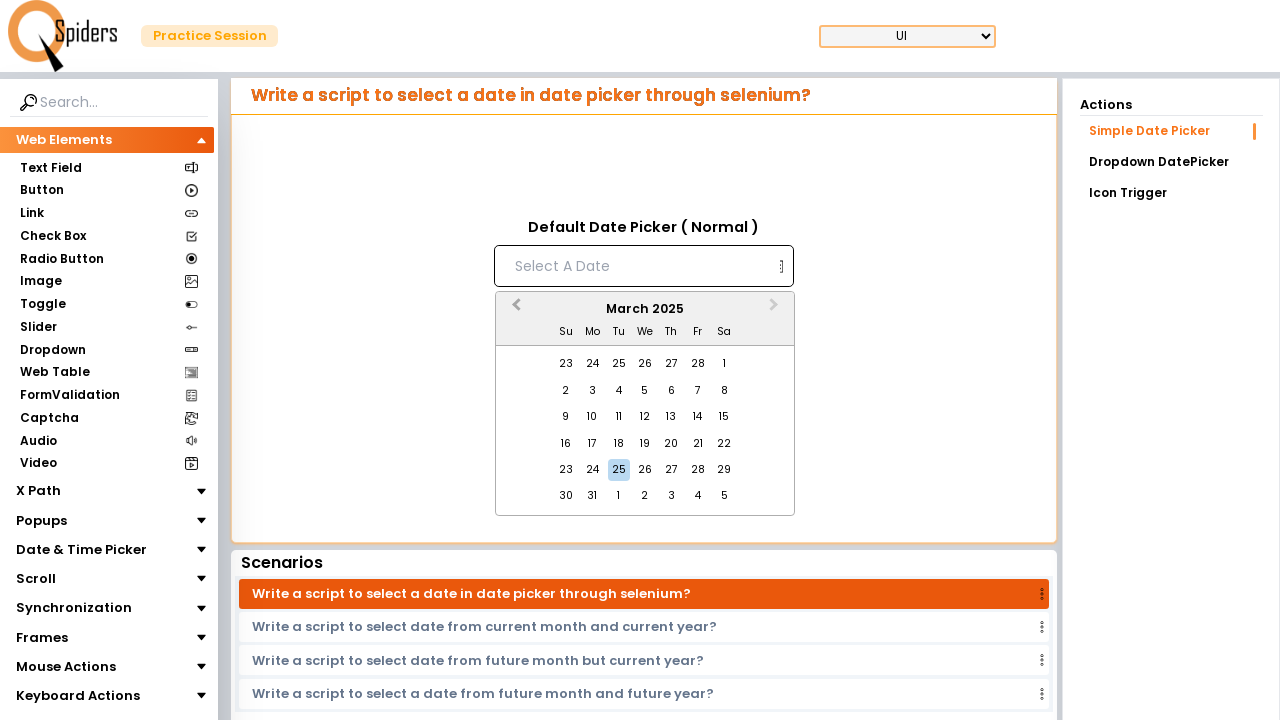

Clicked previous month button to navigate backwards at (514, 310) on button[aria-label='Previous Month']
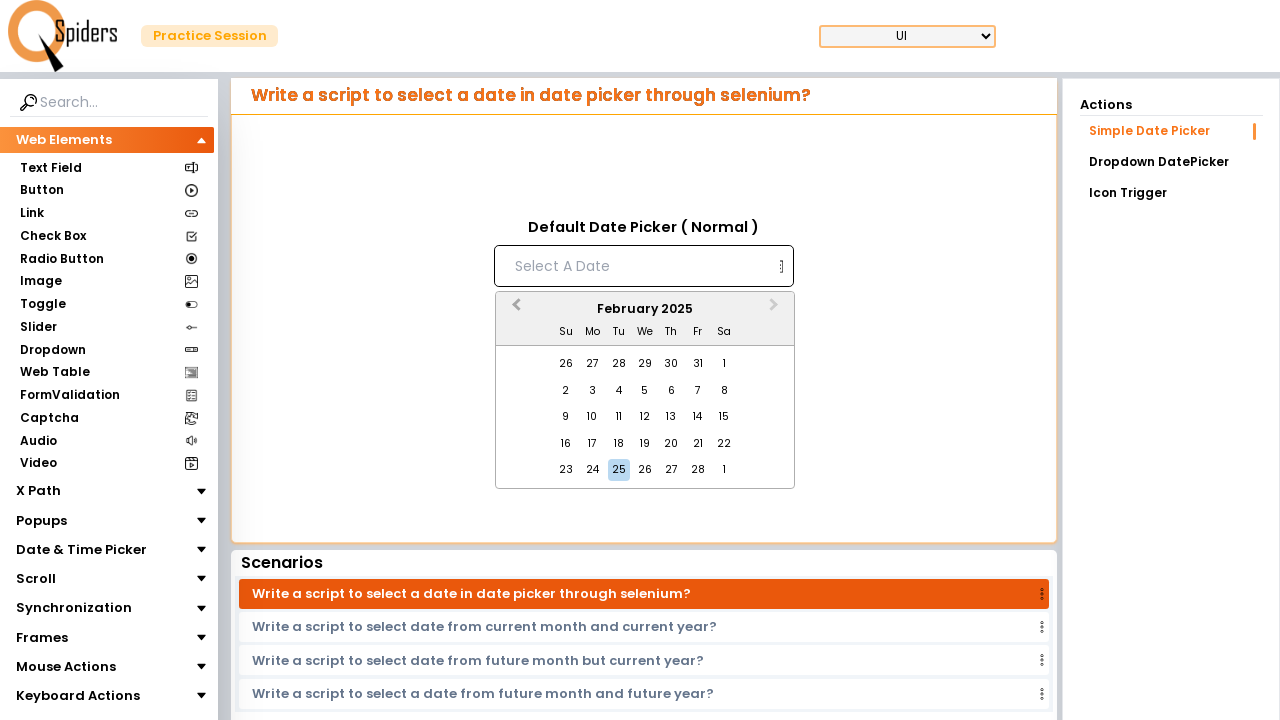

Clicked previous month button to navigate backwards at (514, 310) on button[aria-label='Previous Month']
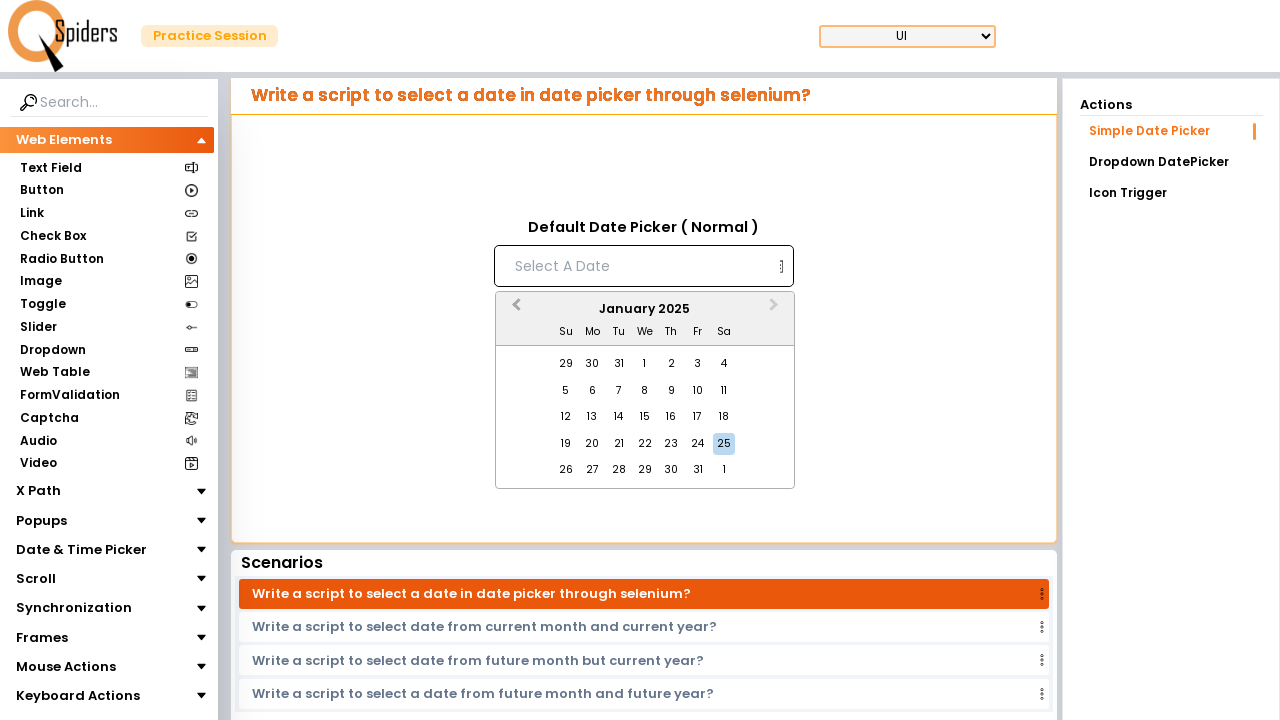

Clicked previous month button to navigate backwards at (514, 310) on button[aria-label='Previous Month']
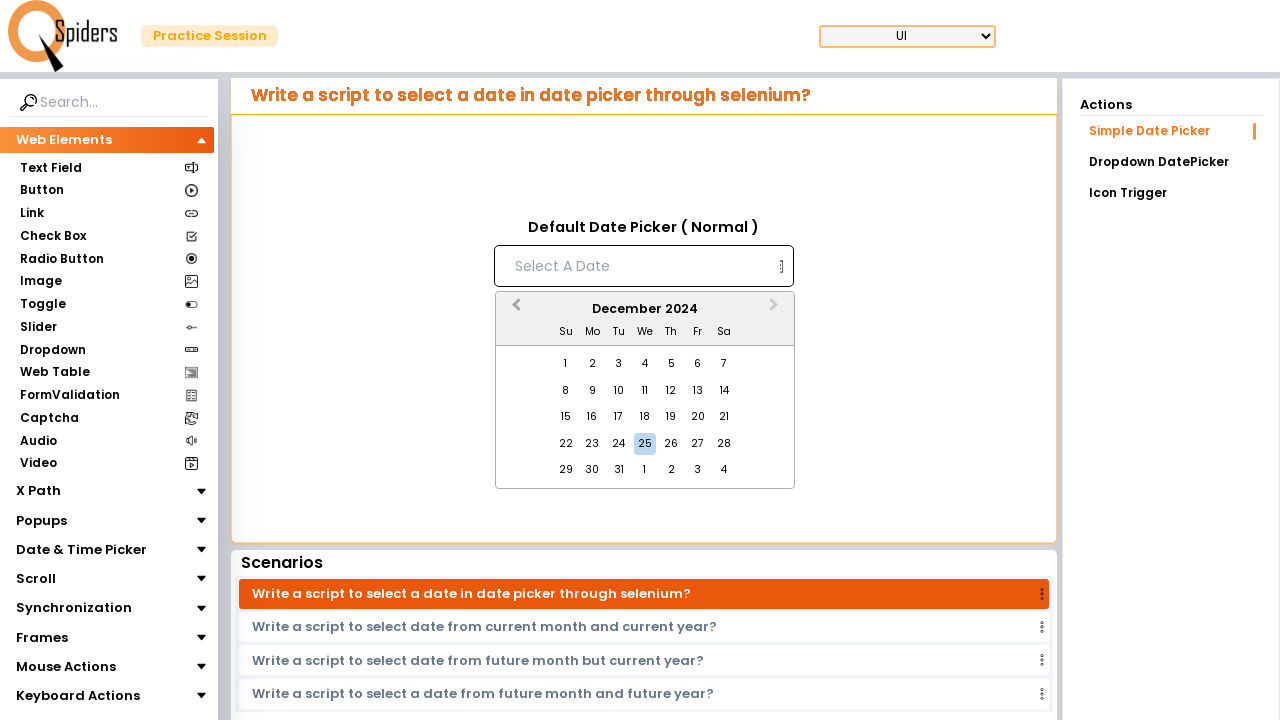

Clicked previous month button to navigate backwards at (514, 310) on button[aria-label='Previous Month']
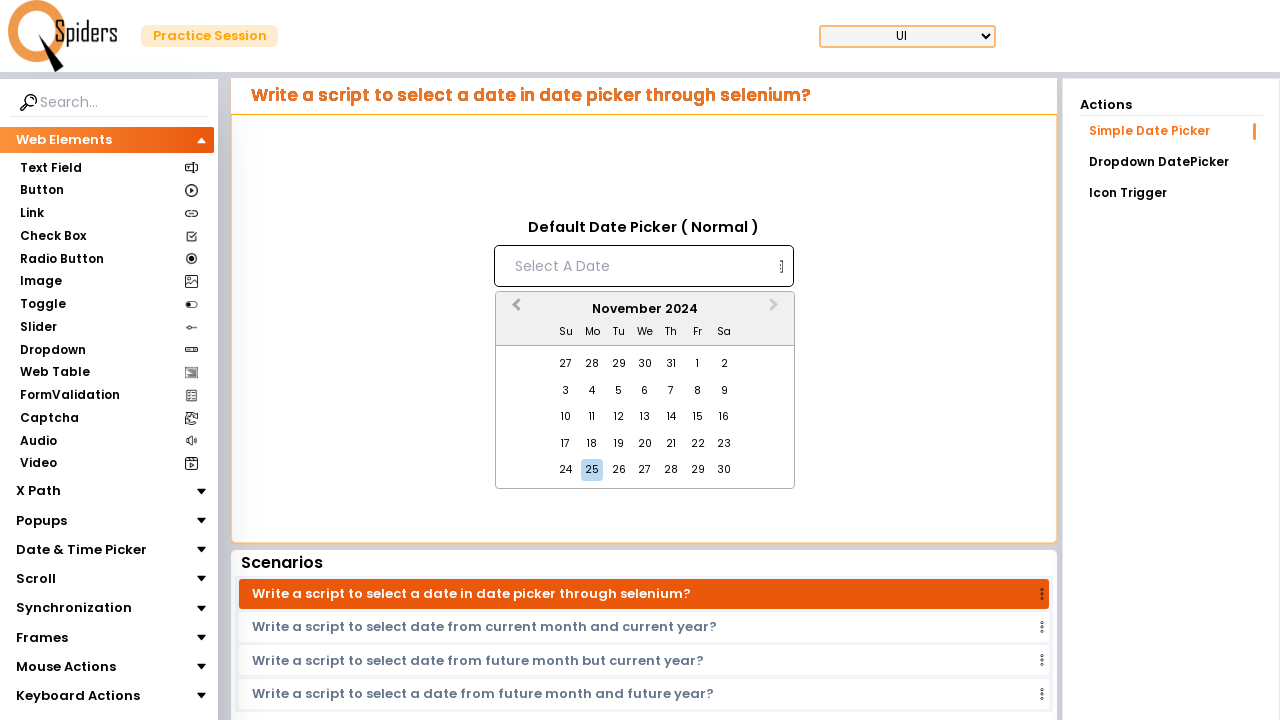

Clicked previous month button to navigate backwards at (514, 310) on button[aria-label='Previous Month']
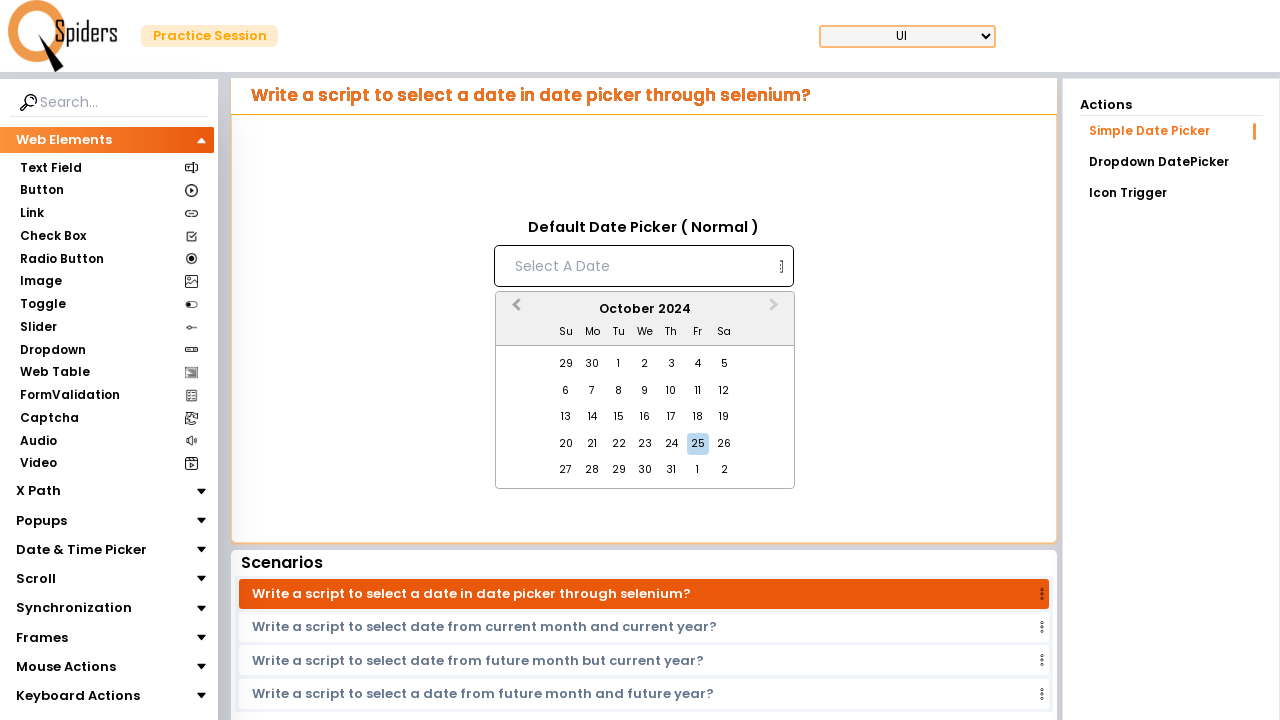

Clicked previous month button to navigate backwards at (514, 310) on button[aria-label='Previous Month']
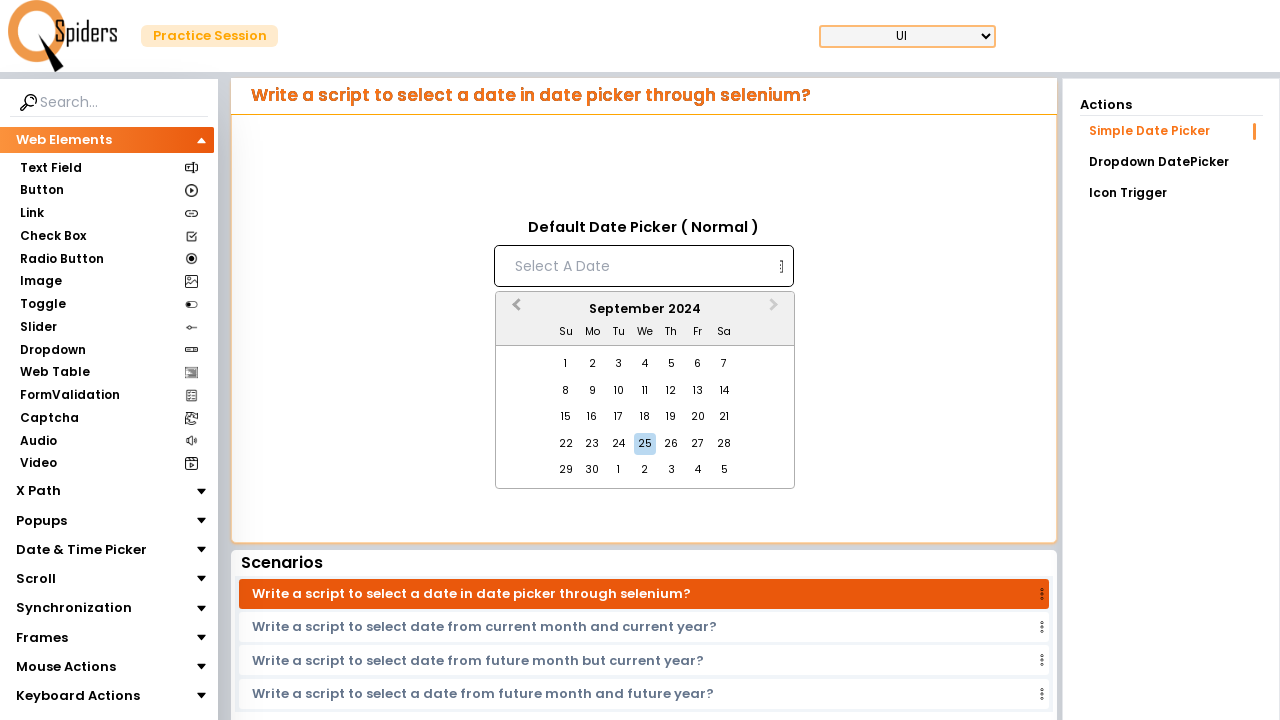

Clicked previous month button to navigate backwards at (514, 310) on button[aria-label='Previous Month']
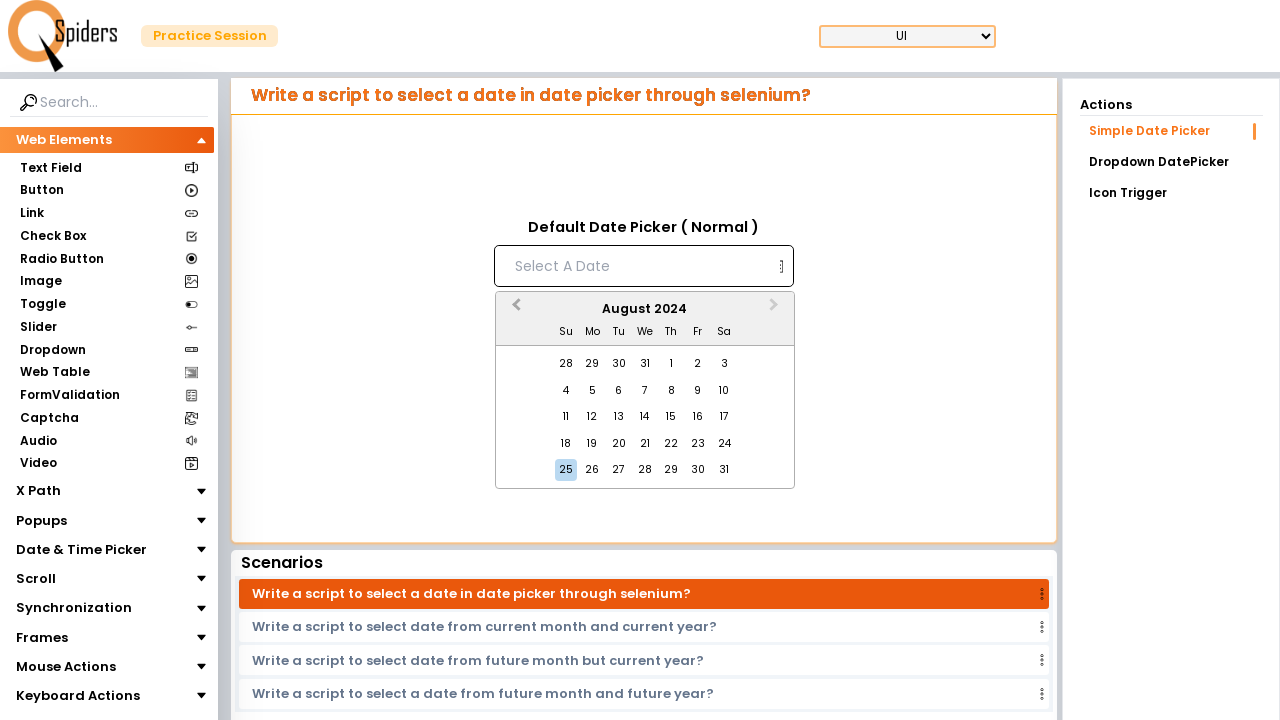

Clicked previous month button to navigate backwards at (514, 310) on button[aria-label='Previous Month']
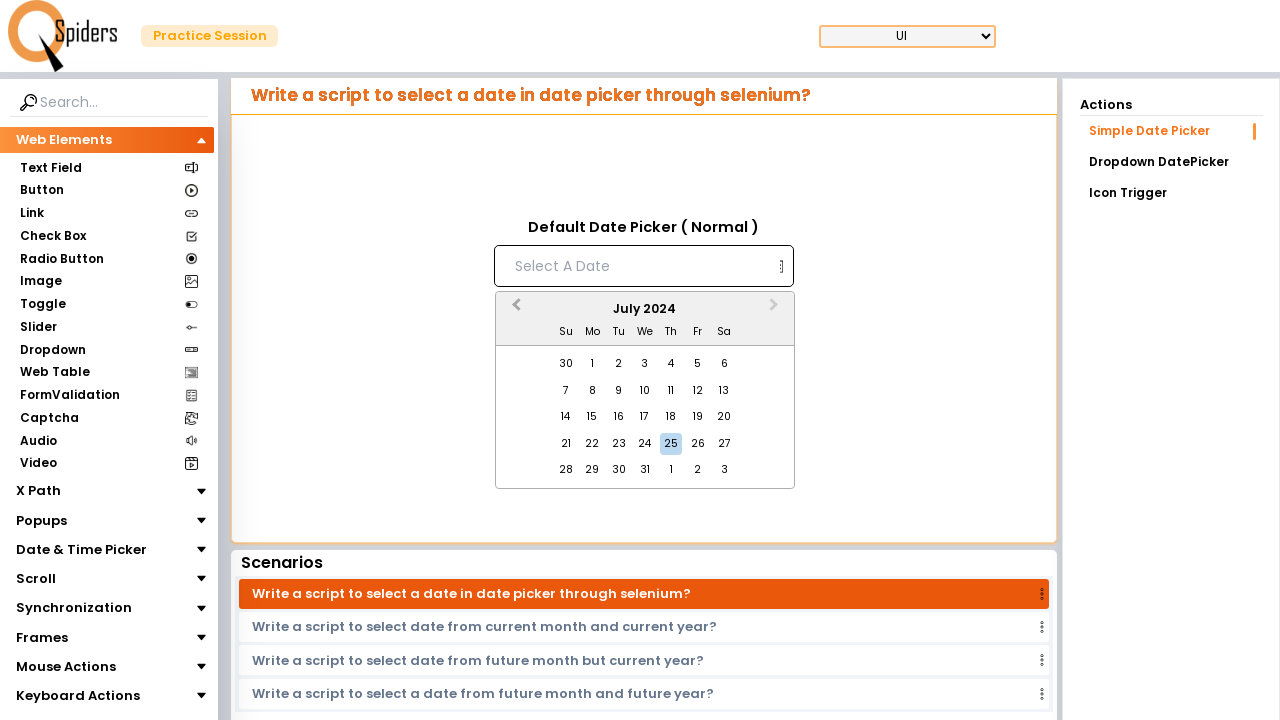

Clicked previous month button to navigate backwards at (514, 310) on button[aria-label='Previous Month']
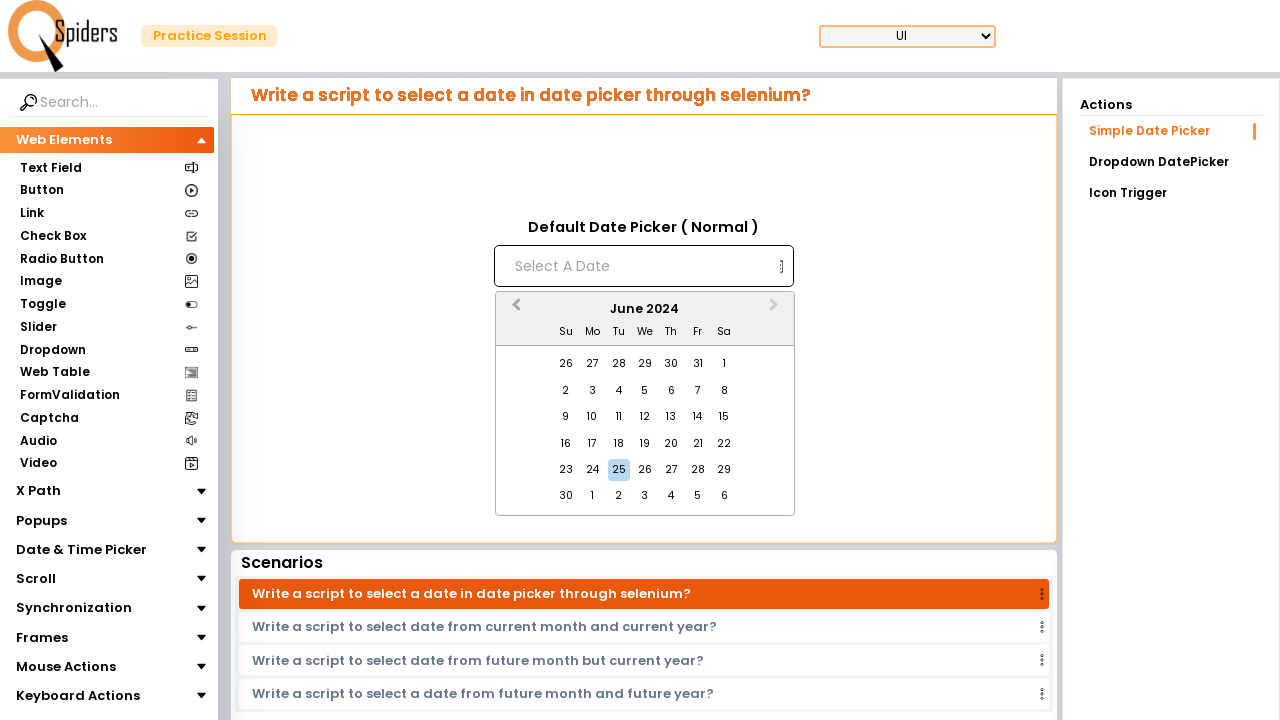

Clicked previous month button to navigate backwards at (514, 310) on button[aria-label='Previous Month']
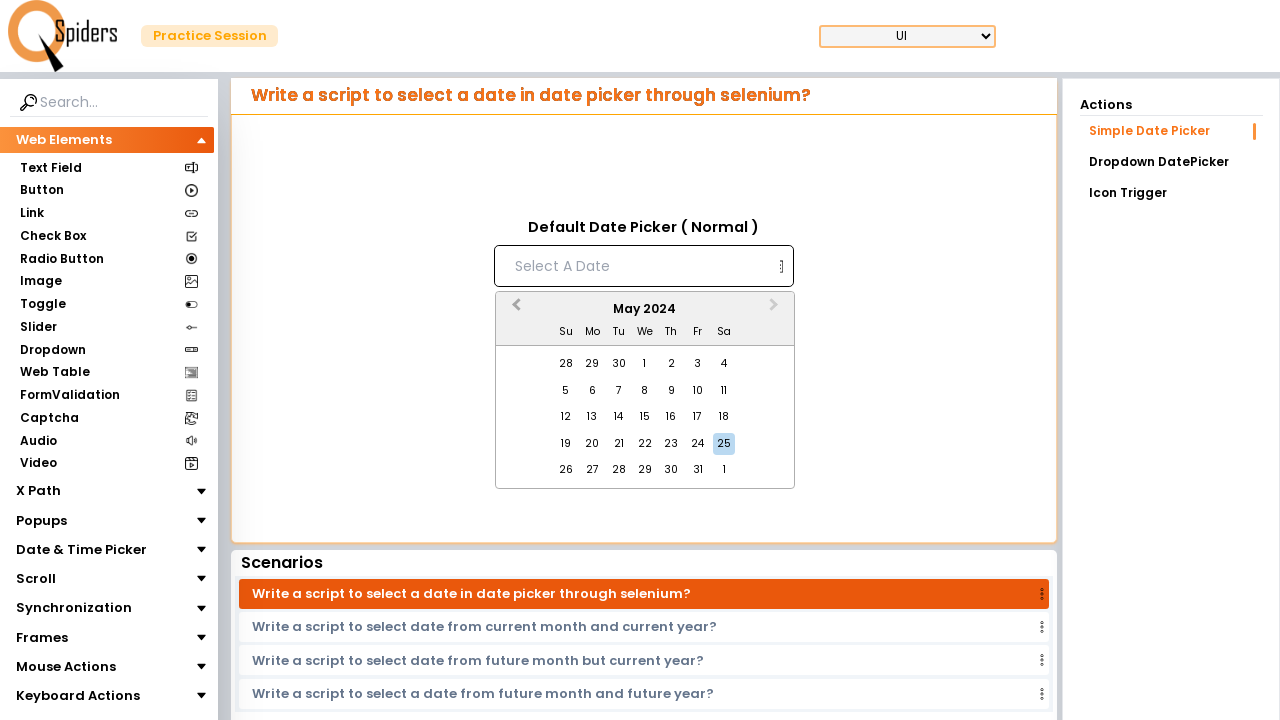

Clicked previous month button to navigate backwards at (514, 310) on button[aria-label='Previous Month']
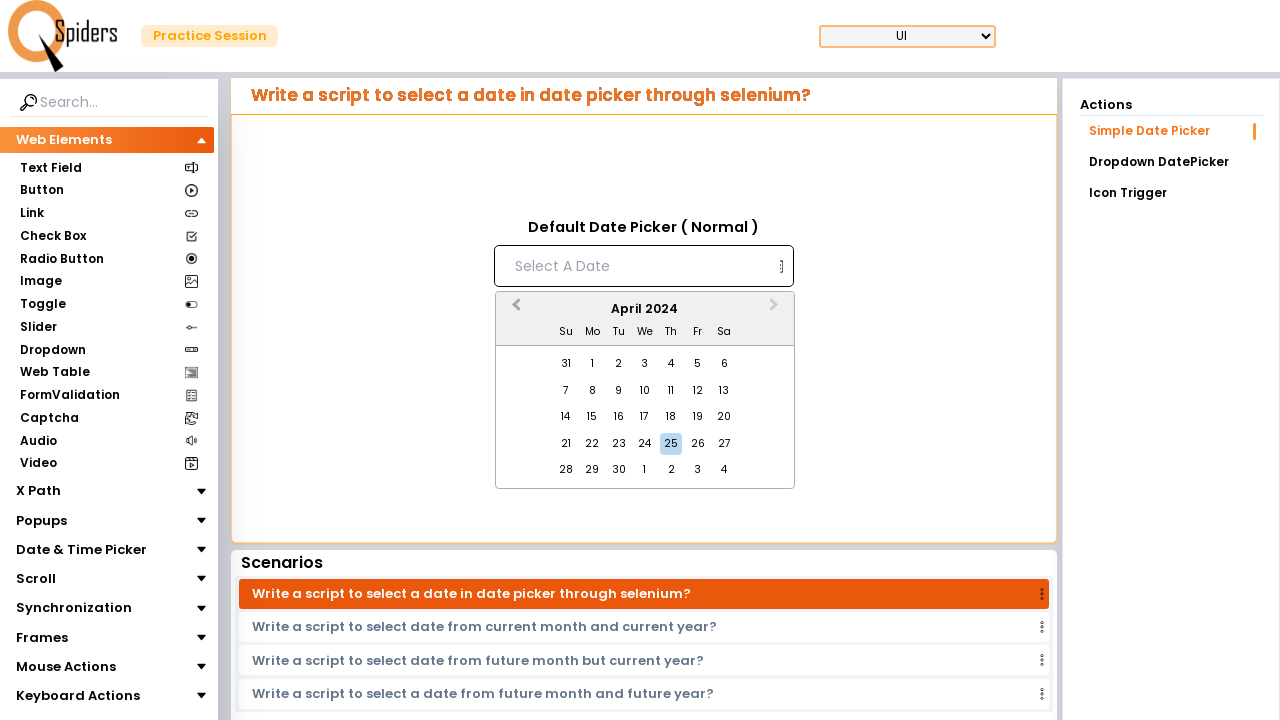

Clicked previous month button to navigate backwards at (514, 310) on button[aria-label='Previous Month']
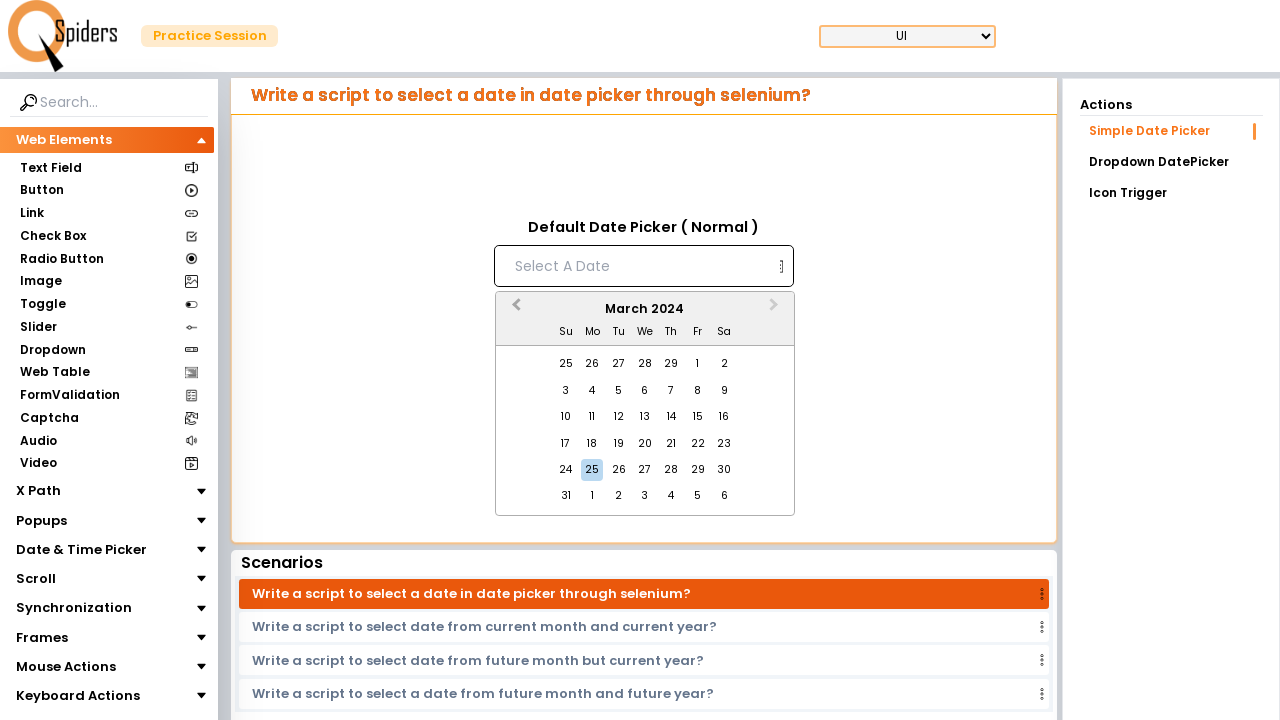

Clicked previous month button to navigate backwards at (514, 310) on button[aria-label='Previous Month']
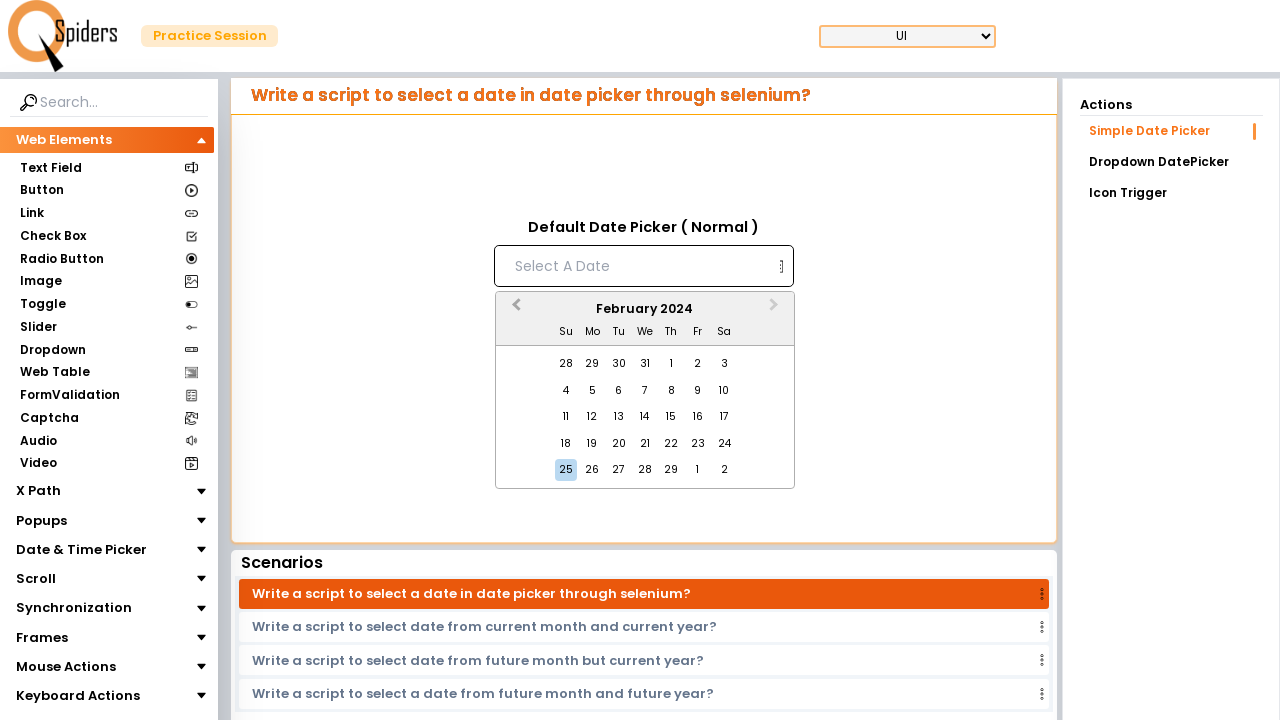

Clicked previous month button to navigate backwards at (514, 310) on button[aria-label='Previous Month']
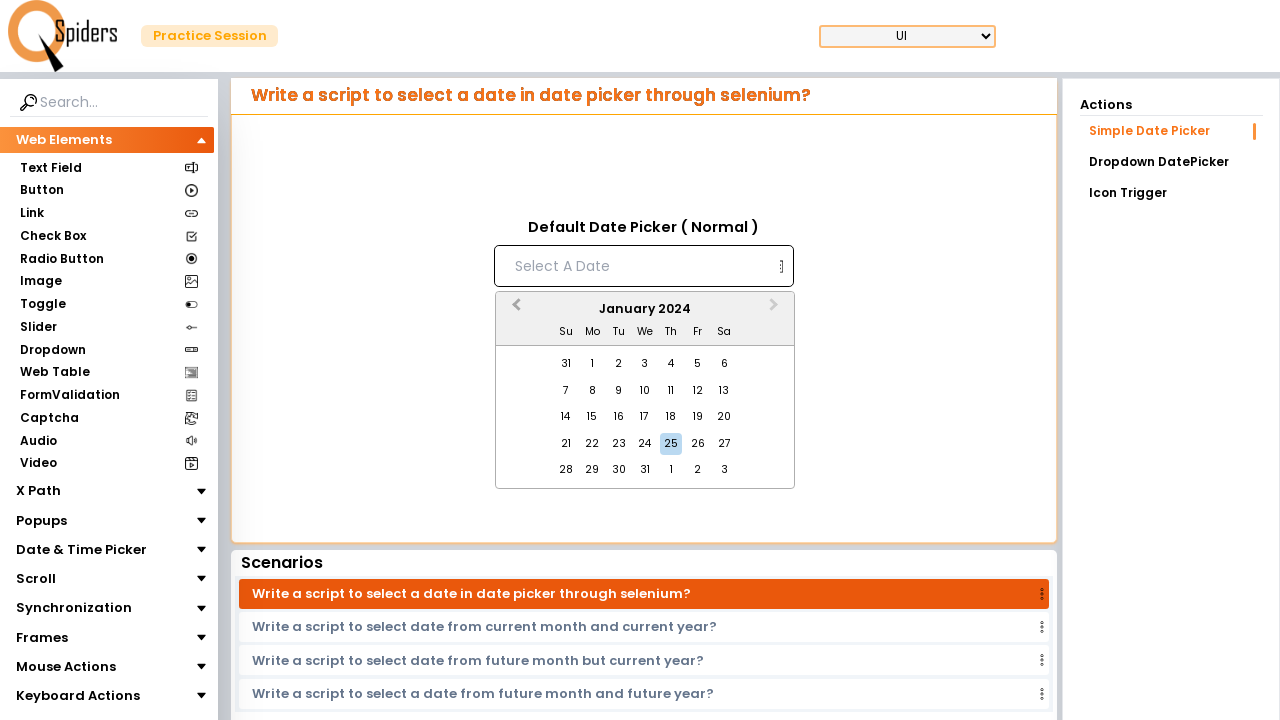

Clicked previous month button to navigate backwards at (514, 310) on button[aria-label='Previous Month']
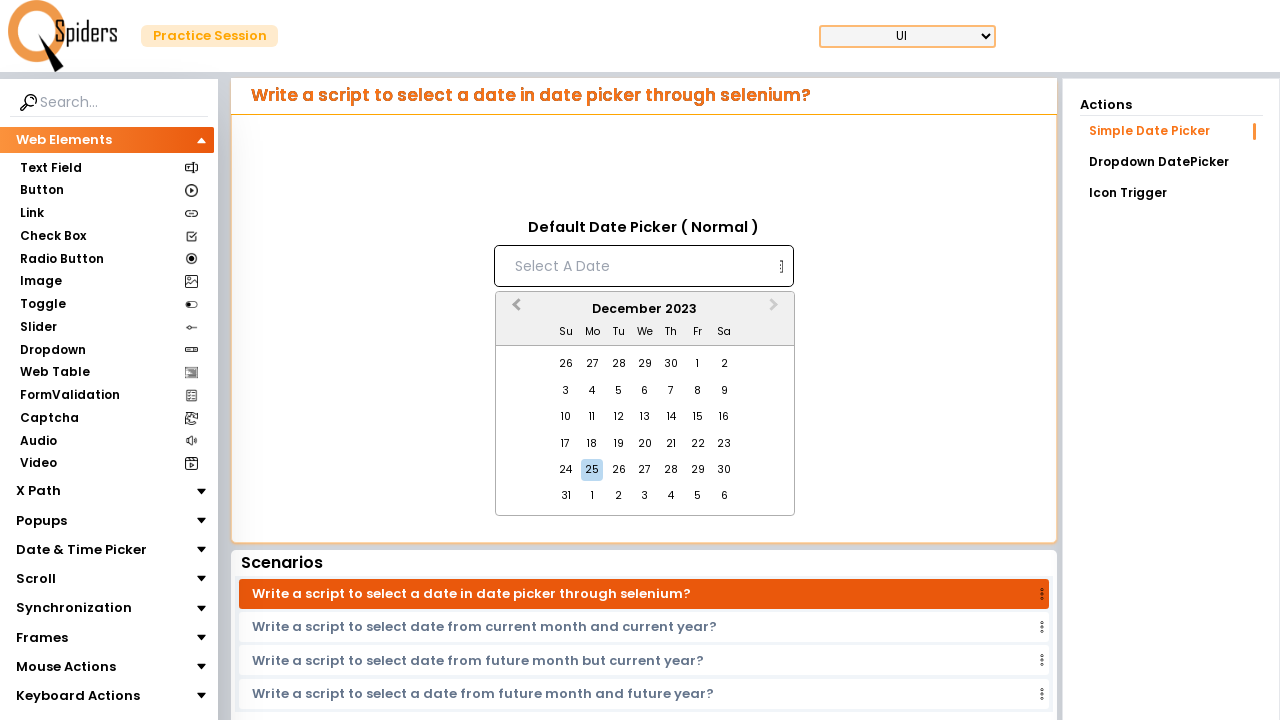

Clicked previous month button to navigate backwards at (514, 310) on button[aria-label='Previous Month']
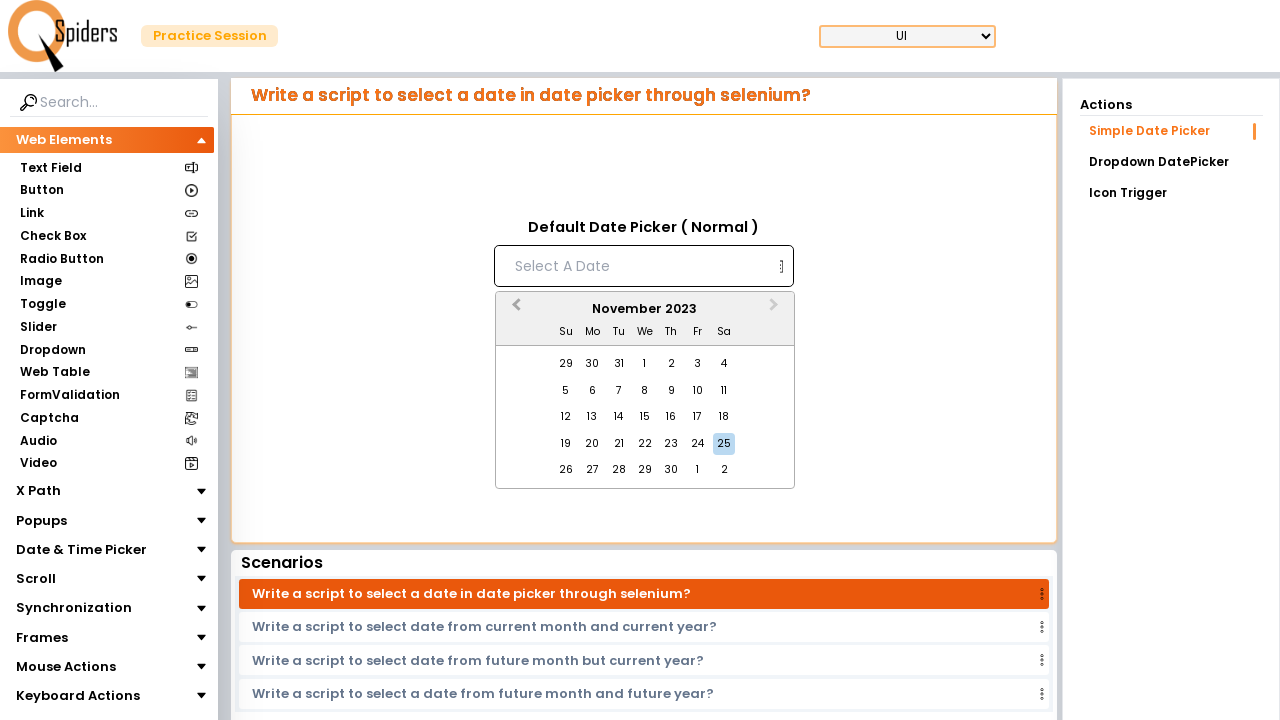

Clicked previous month button to navigate backwards at (514, 310) on button[aria-label='Previous Month']
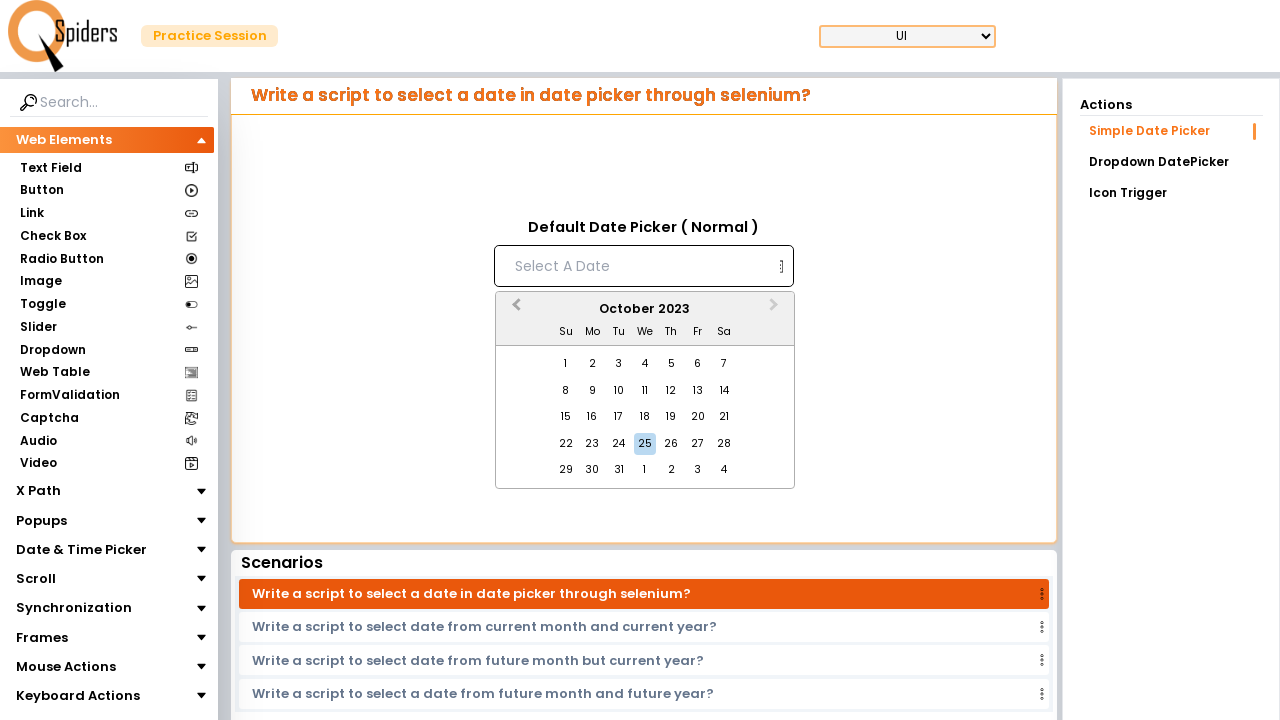

Clicked previous month button to navigate backwards at (514, 310) on button[aria-label='Previous Month']
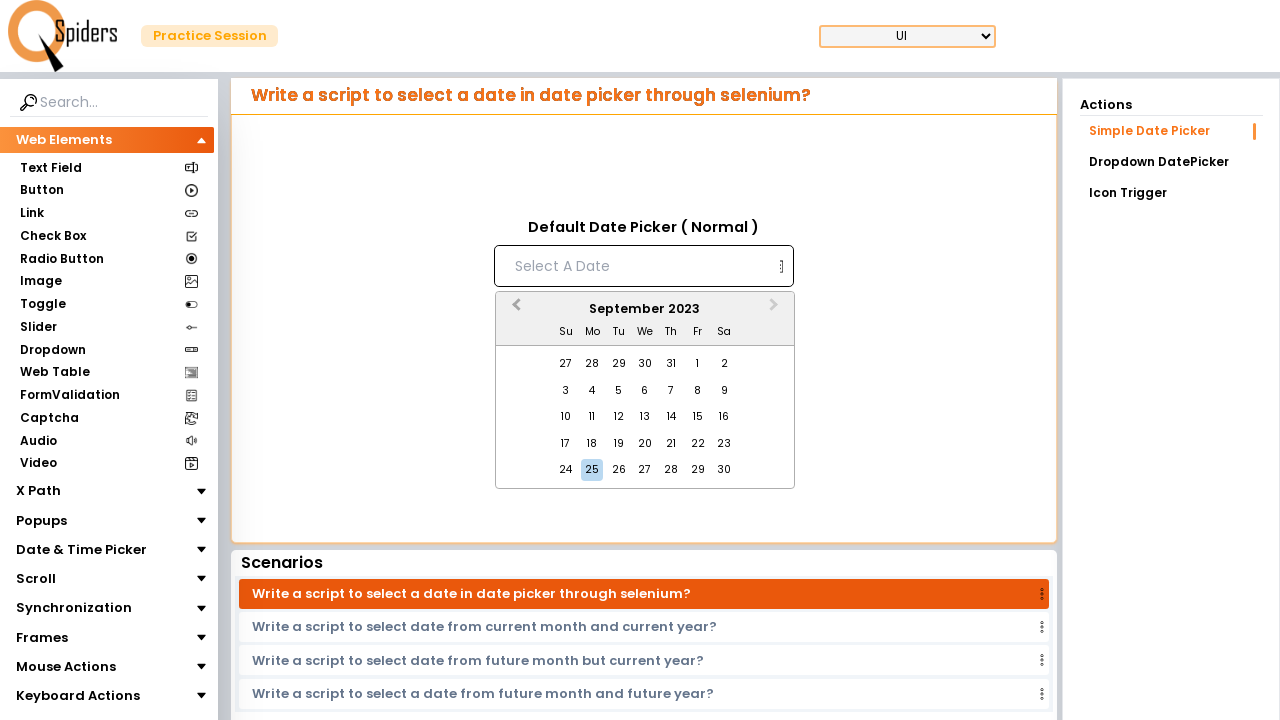

Clicked previous month button to navigate backwards at (514, 310) on button[aria-label='Previous Month']
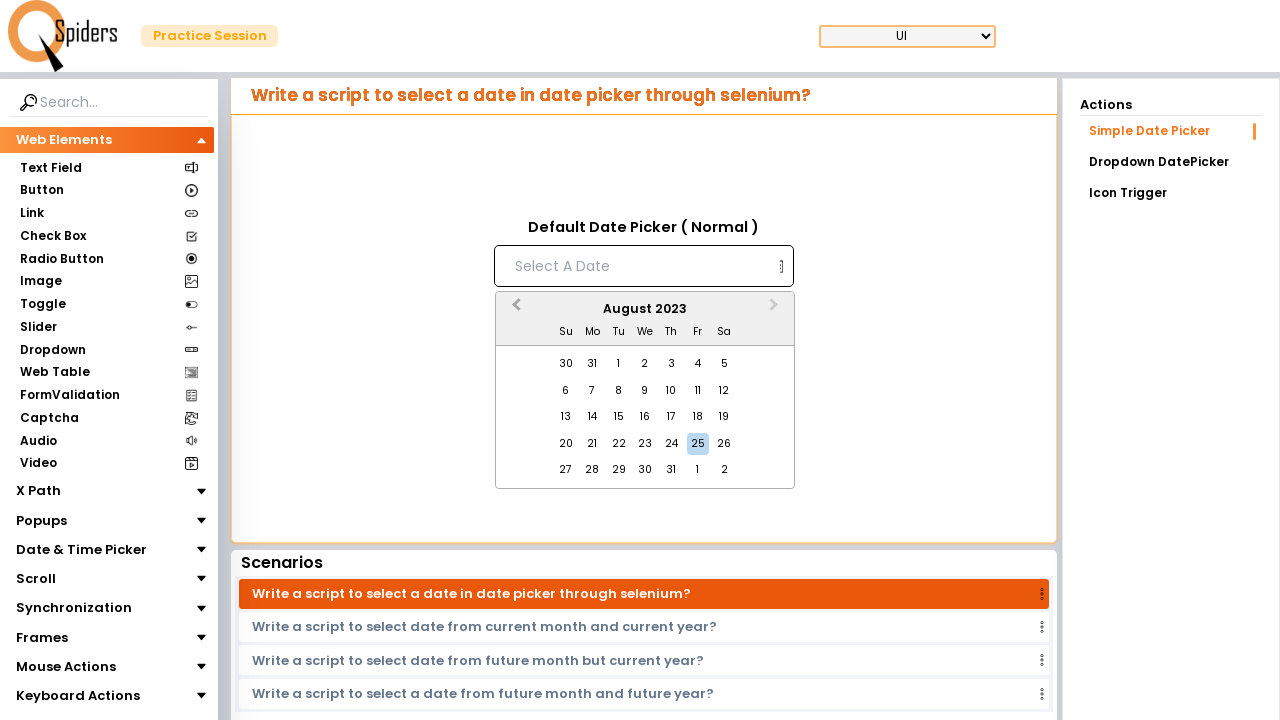

Clicked previous month button to navigate backwards at (514, 310) on button[aria-label='Previous Month']
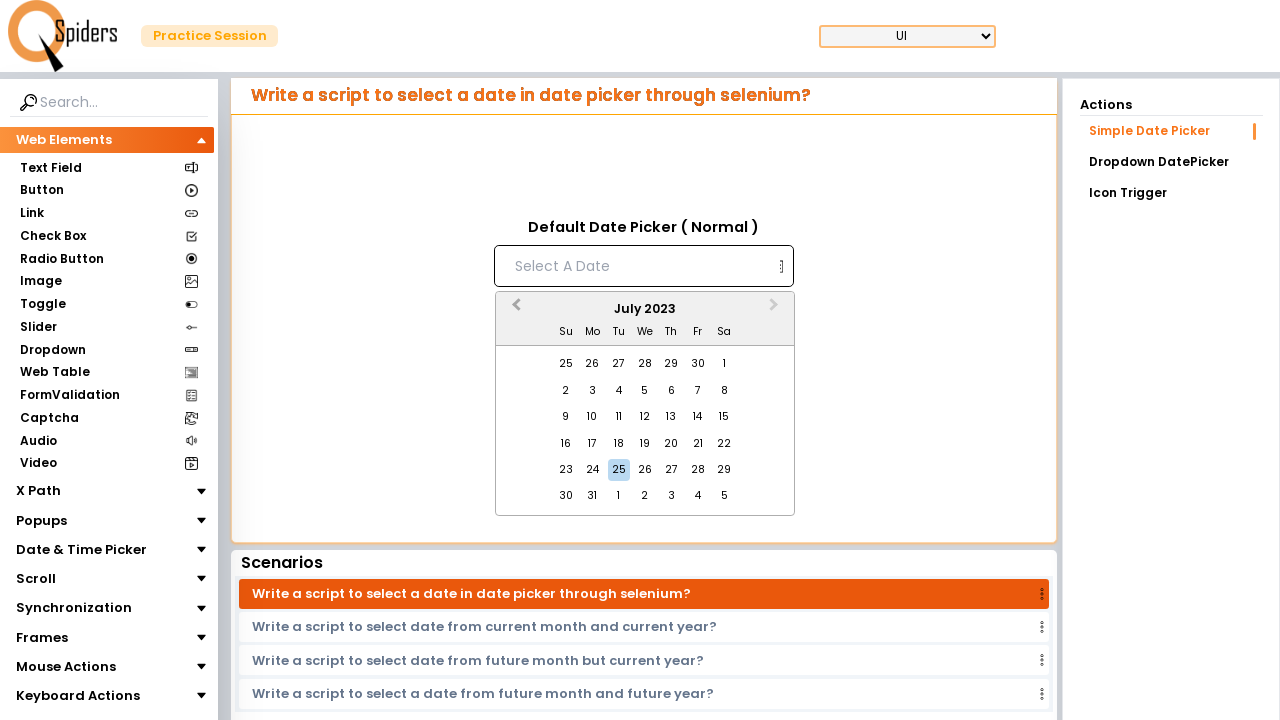

Clicked previous month button to navigate backwards at (514, 310) on button[aria-label='Previous Month']
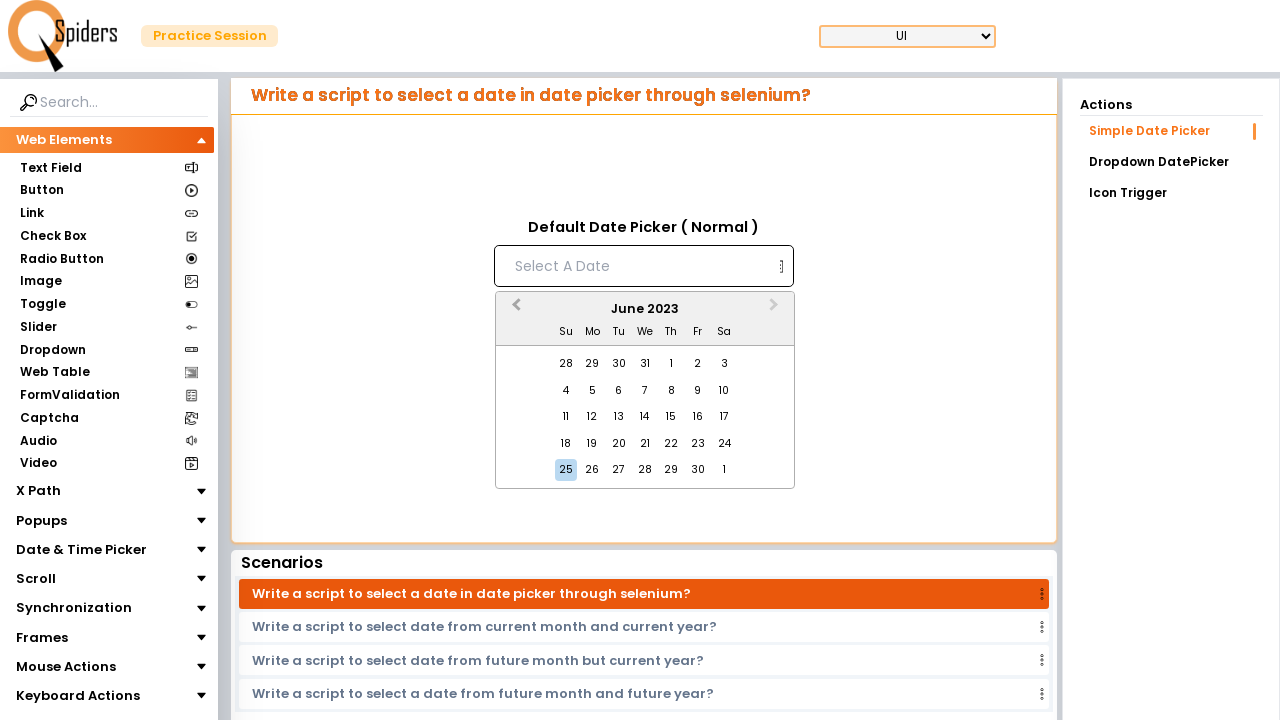

Clicked previous month button to navigate backwards at (514, 310) on button[aria-label='Previous Month']
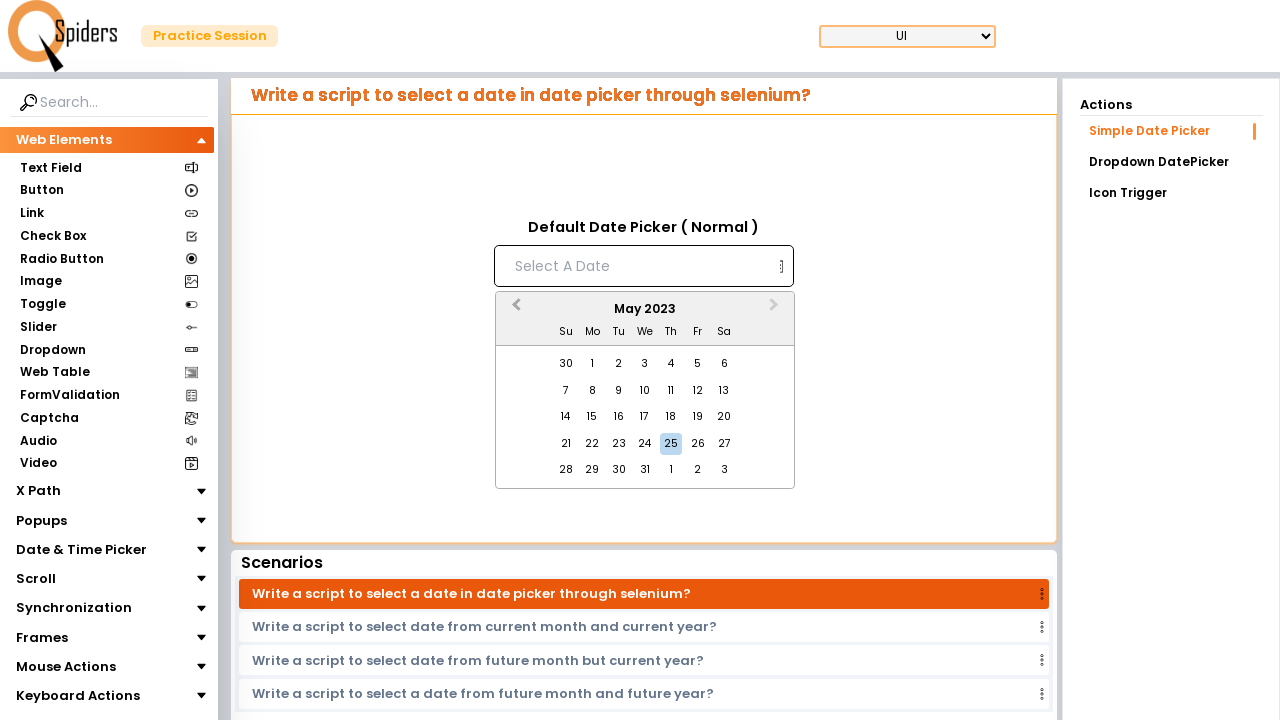

Clicked previous month button to navigate backwards at (514, 310) on button[aria-label='Previous Month']
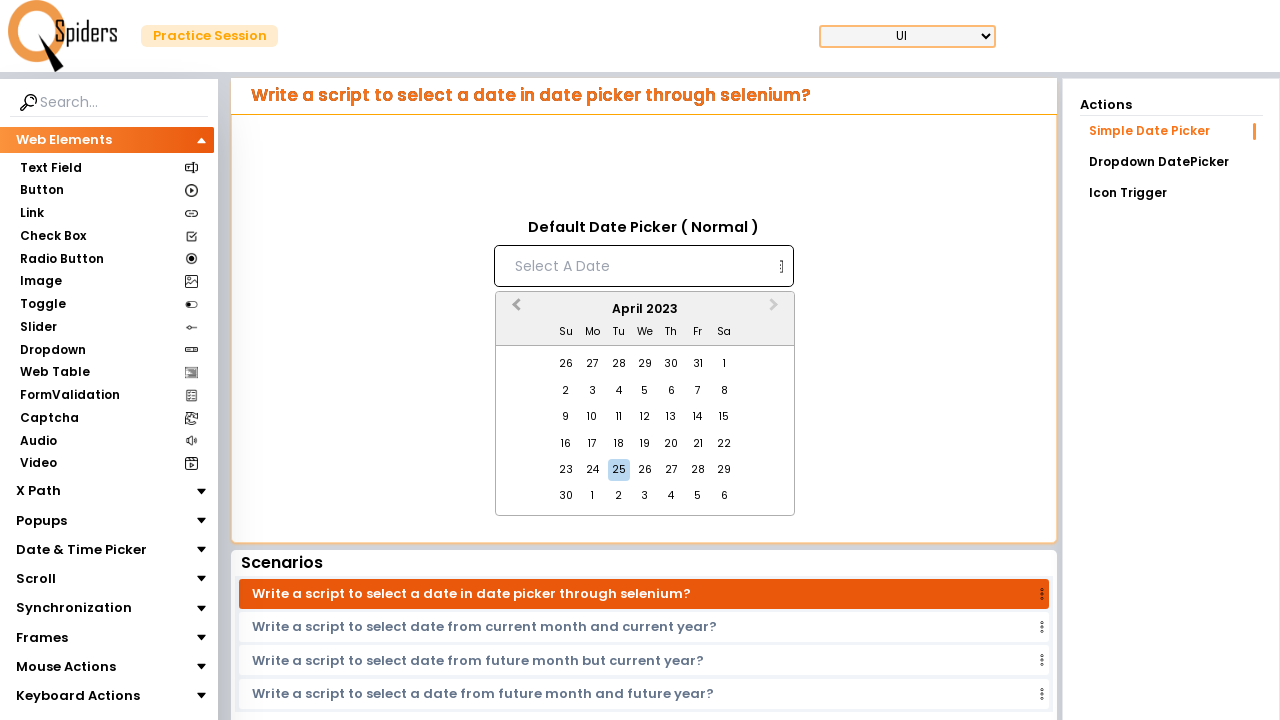

Clicked previous month button to navigate backwards at (514, 310) on button[aria-label='Previous Month']
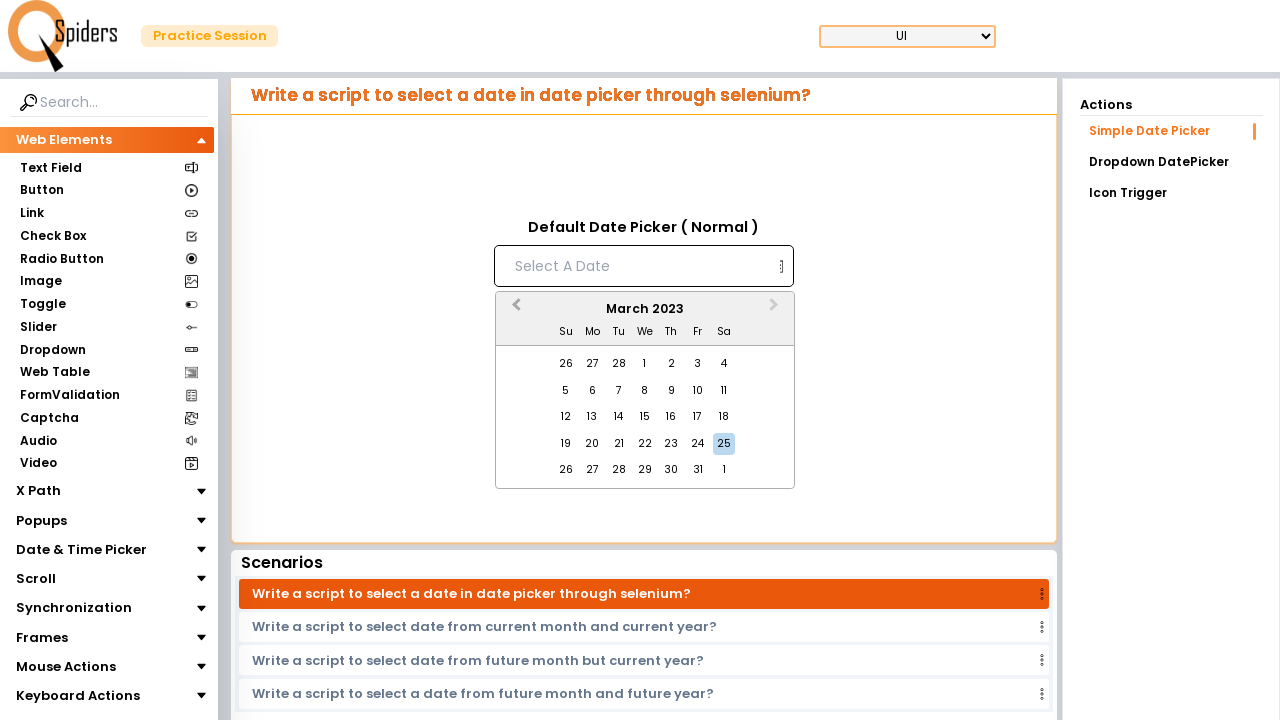

Clicked previous month button to navigate backwards at (514, 310) on button[aria-label='Previous Month']
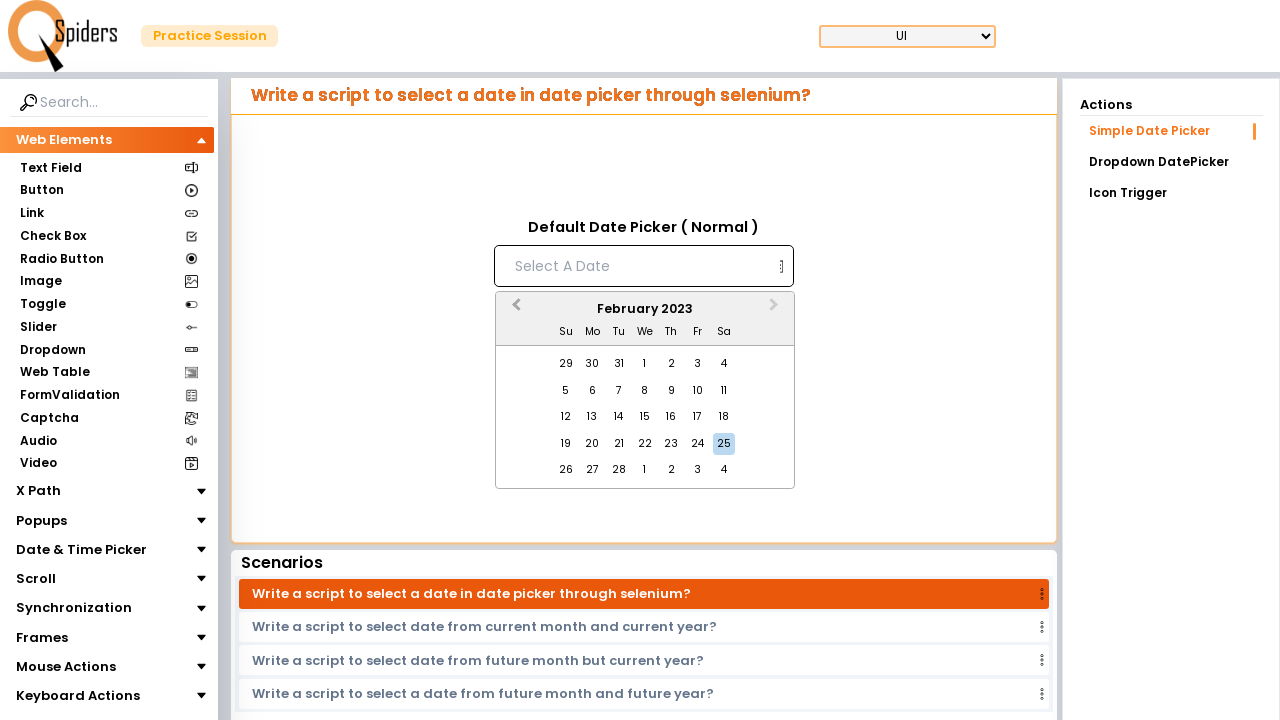

Clicked previous month button to navigate backwards at (514, 310) on button[aria-label='Previous Month']
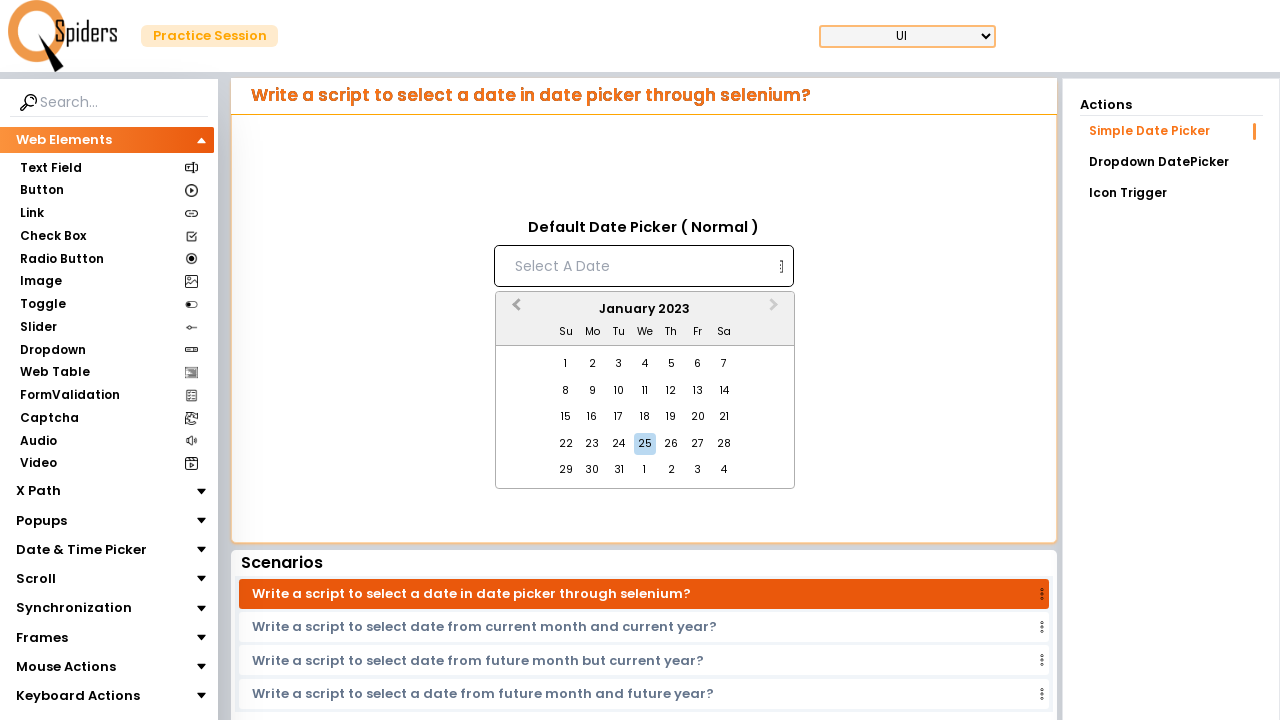

Clicked previous month button to navigate backwards at (514, 310) on button[aria-label='Previous Month']
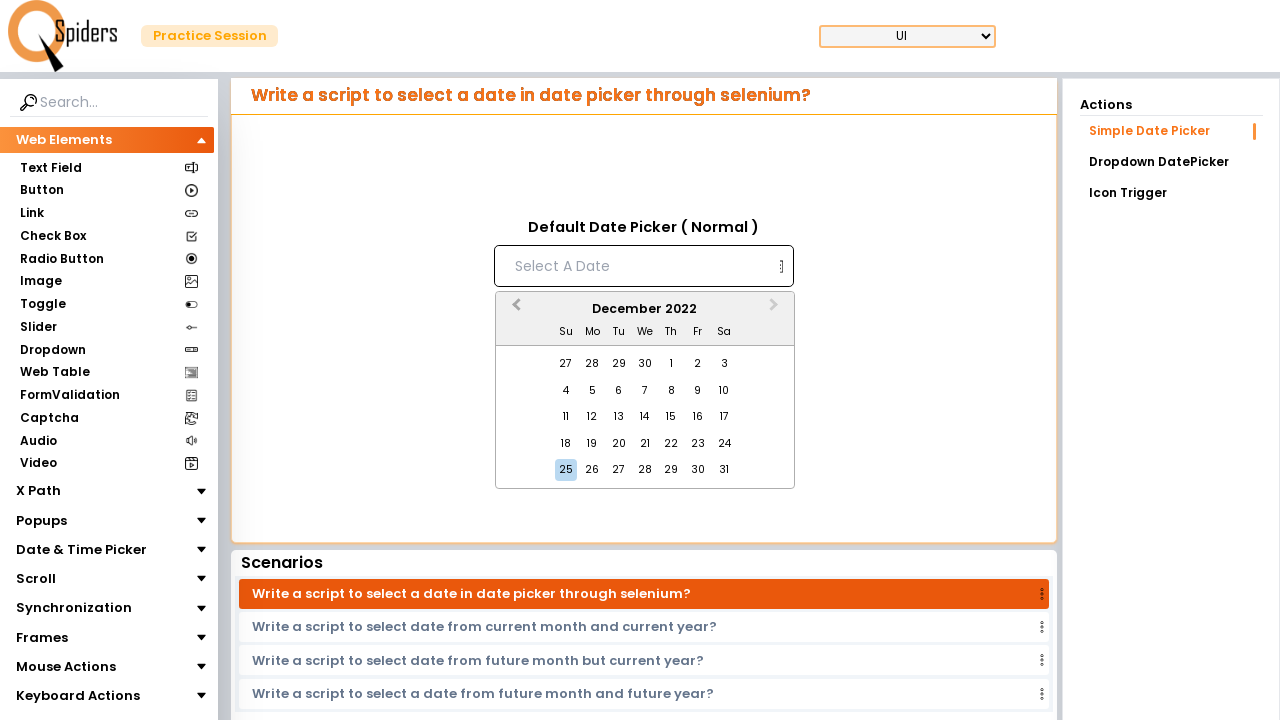

Clicked previous month button to navigate backwards at (514, 310) on button[aria-label='Previous Month']
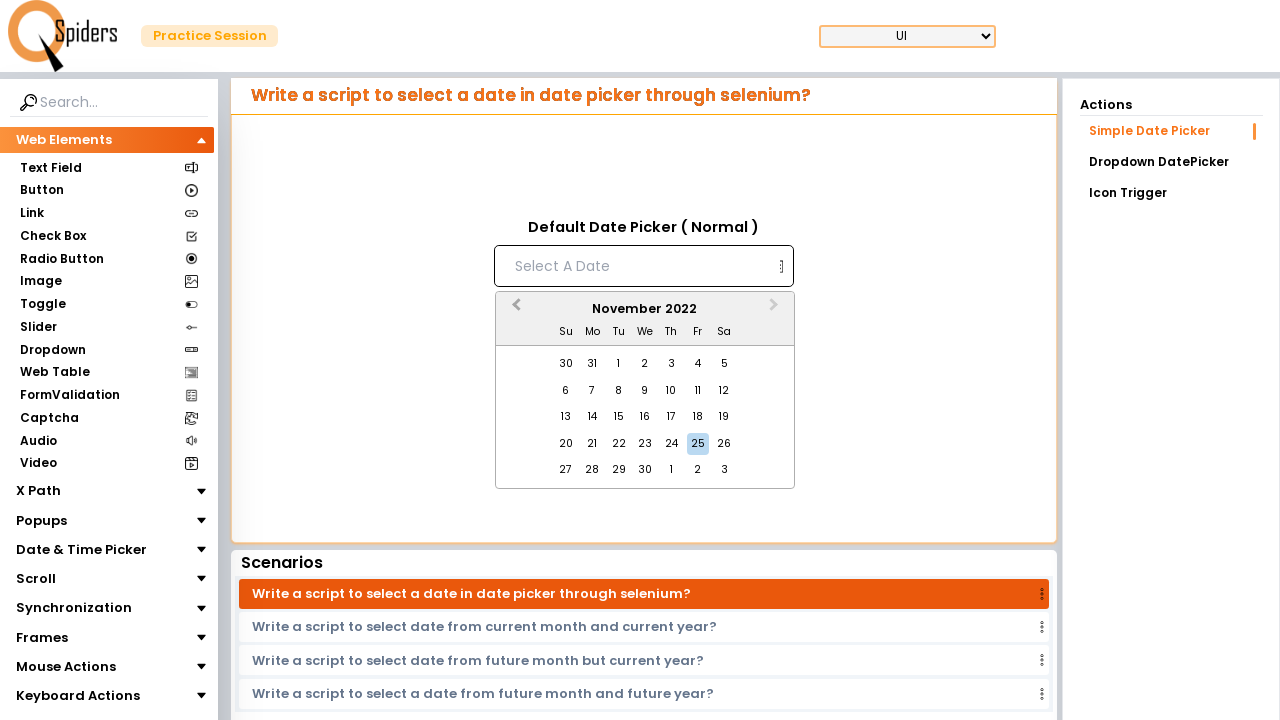

Clicked previous month button to navigate backwards at (514, 310) on button[aria-label='Previous Month']
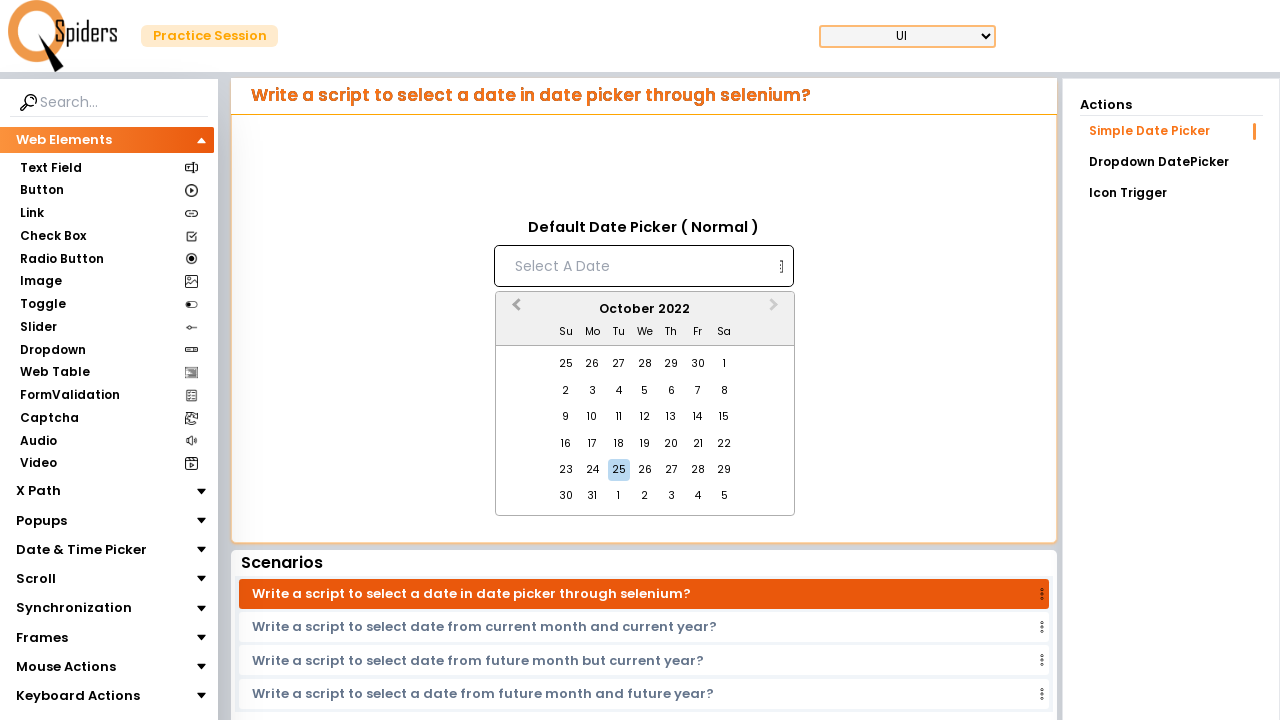

Clicked previous month button to navigate backwards at (514, 310) on button[aria-label='Previous Month']
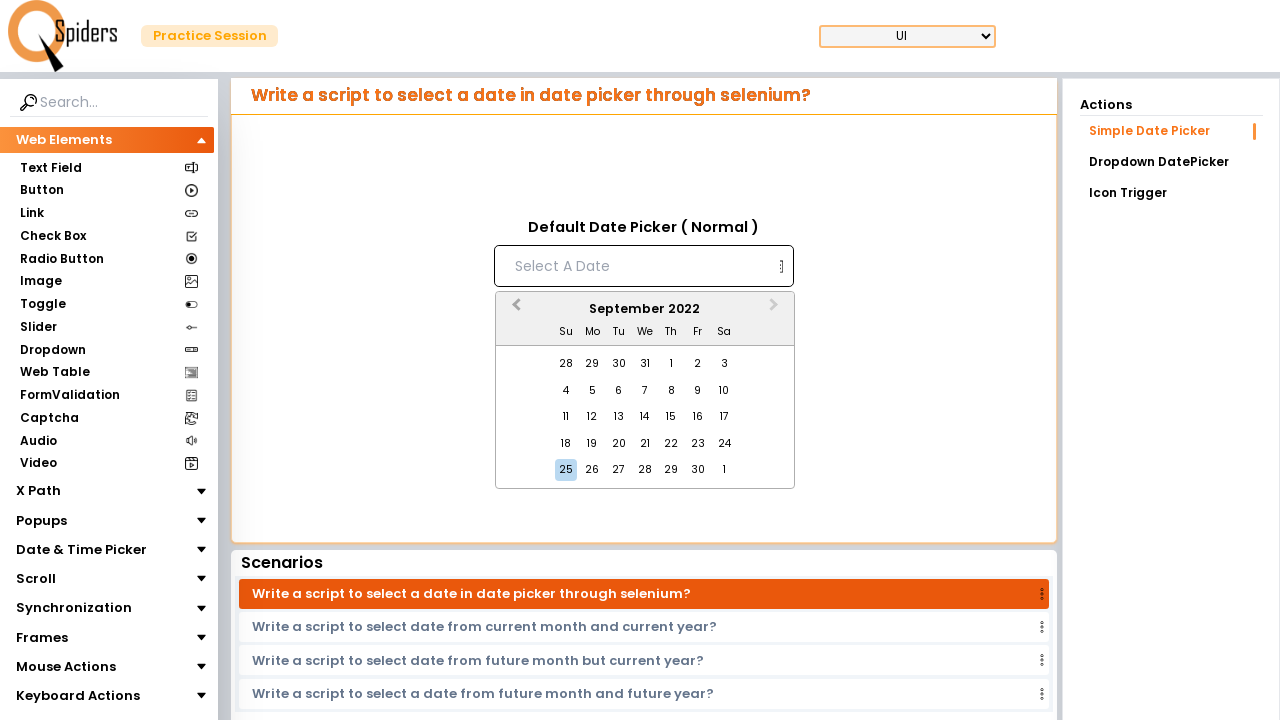

Clicked previous month button to navigate backwards at (514, 310) on button[aria-label='Previous Month']
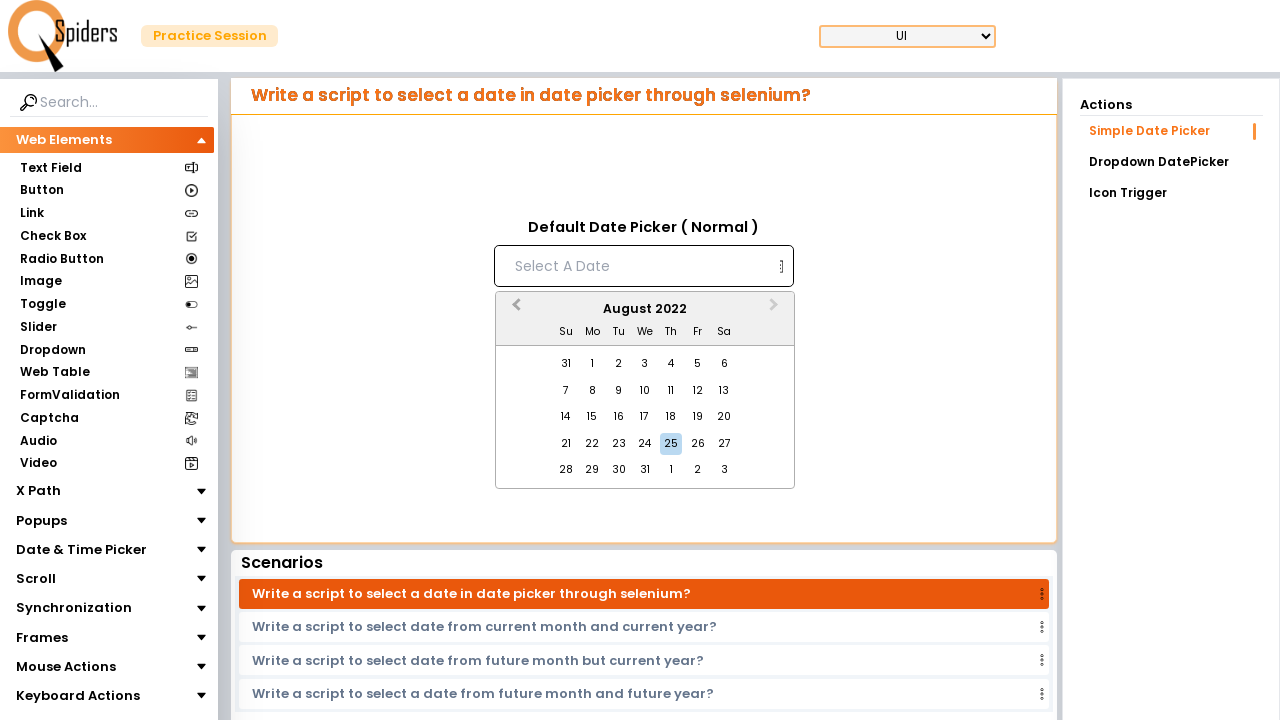

Clicked previous month button to navigate backwards at (514, 310) on button[aria-label='Previous Month']
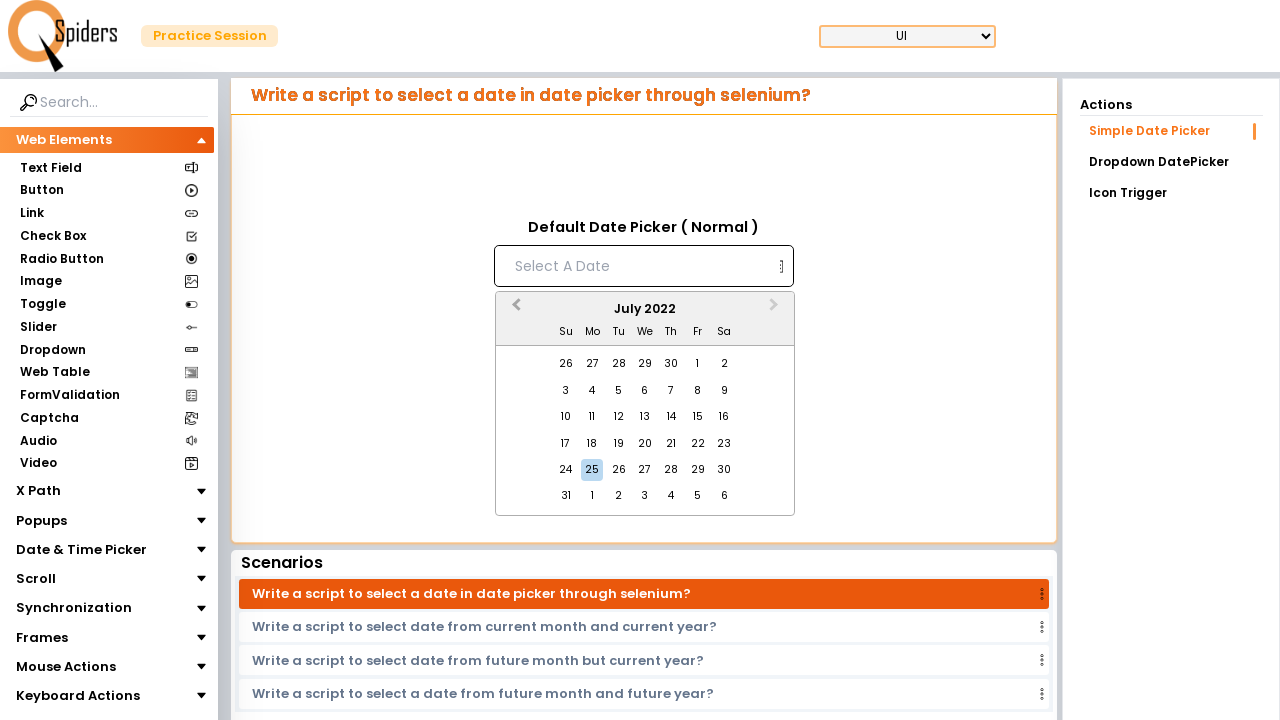

Clicked previous month button to navigate backwards at (514, 310) on button[aria-label='Previous Month']
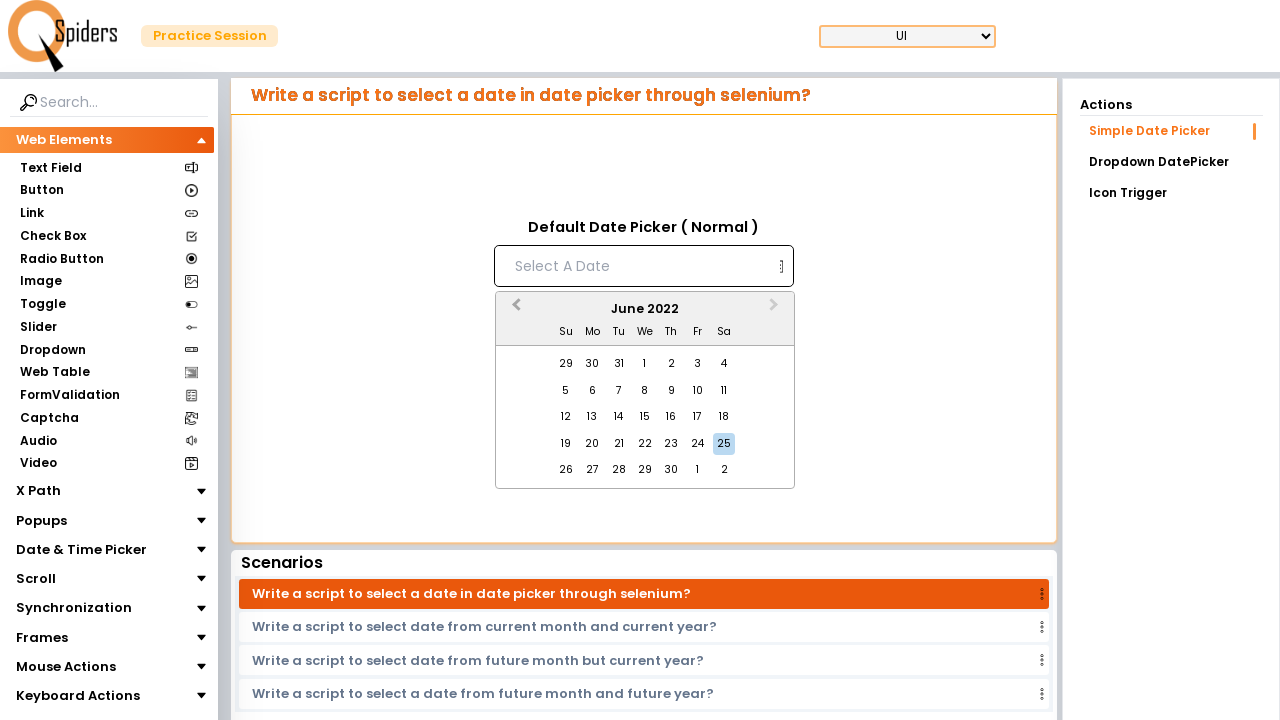

Clicked previous month button to navigate backwards at (514, 310) on button[aria-label='Previous Month']
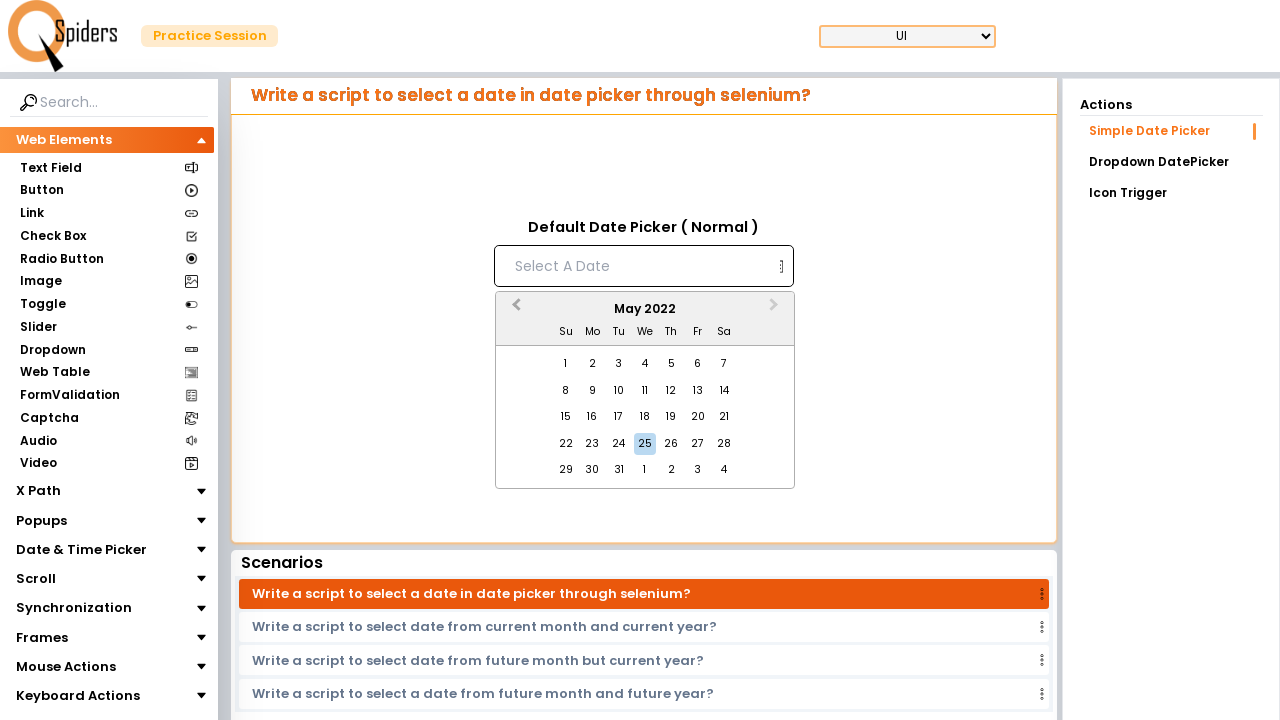

Clicked previous month button to navigate backwards at (514, 310) on button[aria-label='Previous Month']
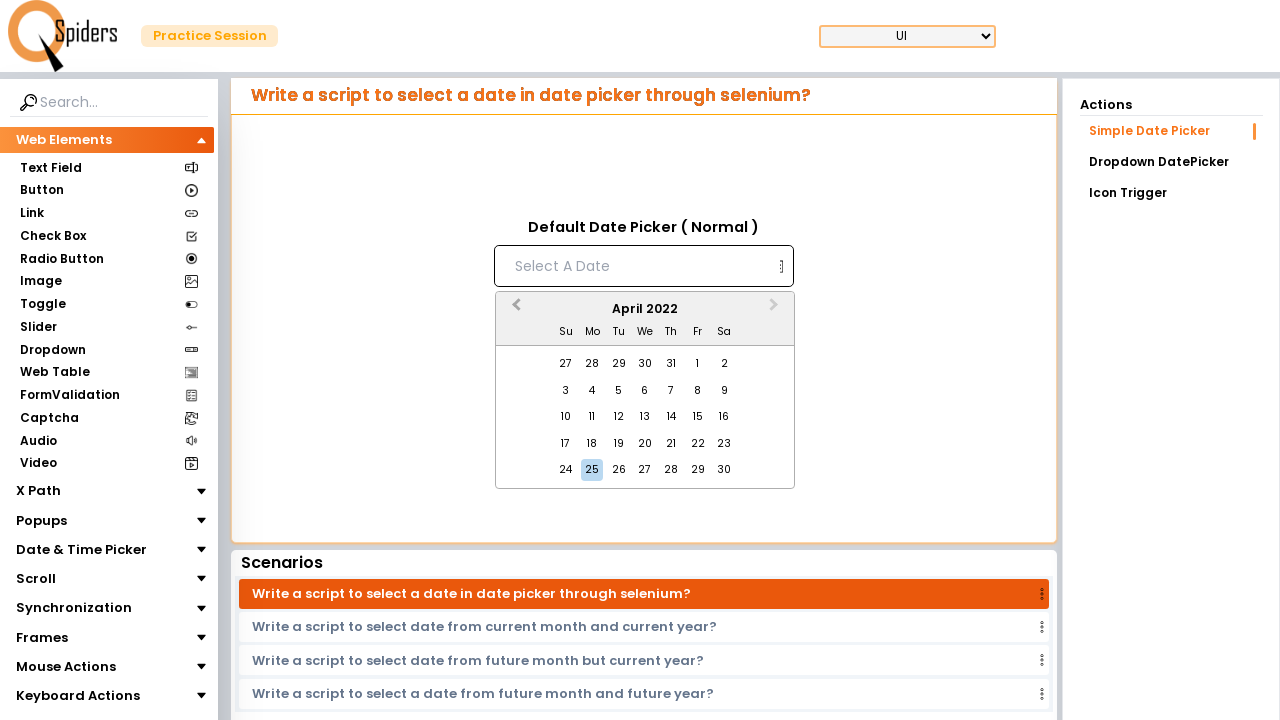

Clicked previous month button to navigate backwards at (514, 310) on button[aria-label='Previous Month']
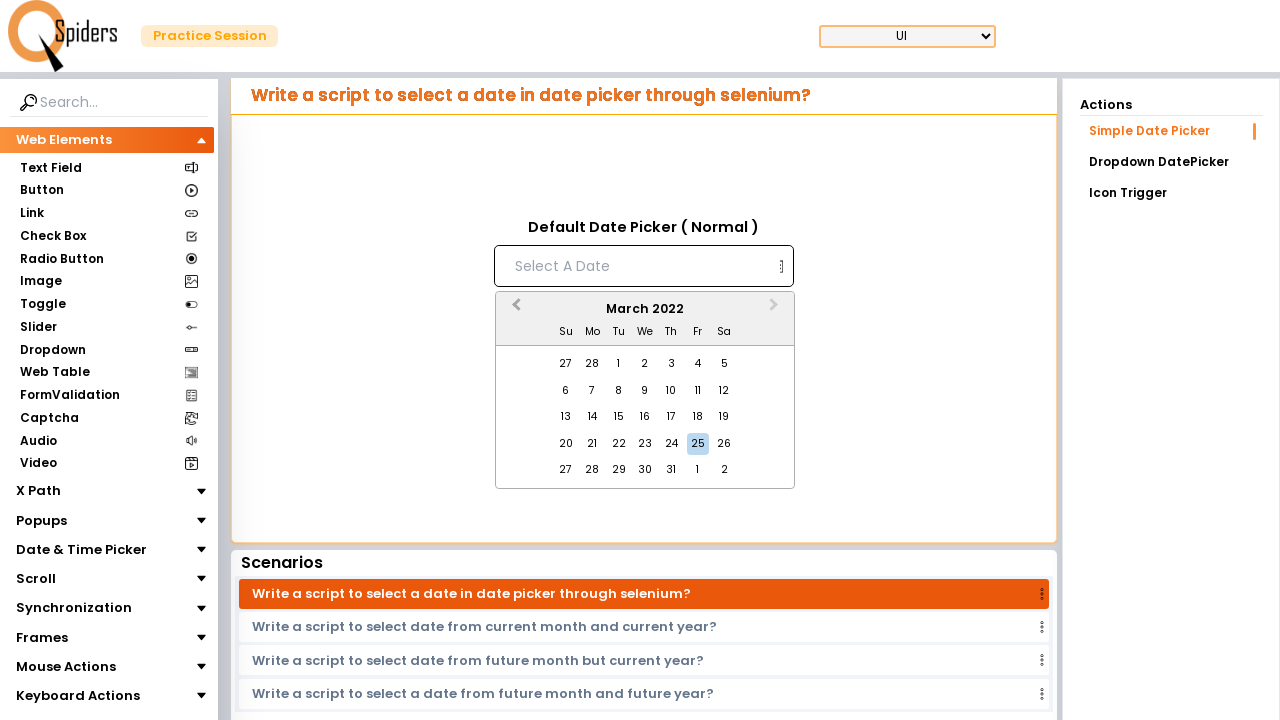

Clicked previous month button to navigate backwards at (514, 310) on button[aria-label='Previous Month']
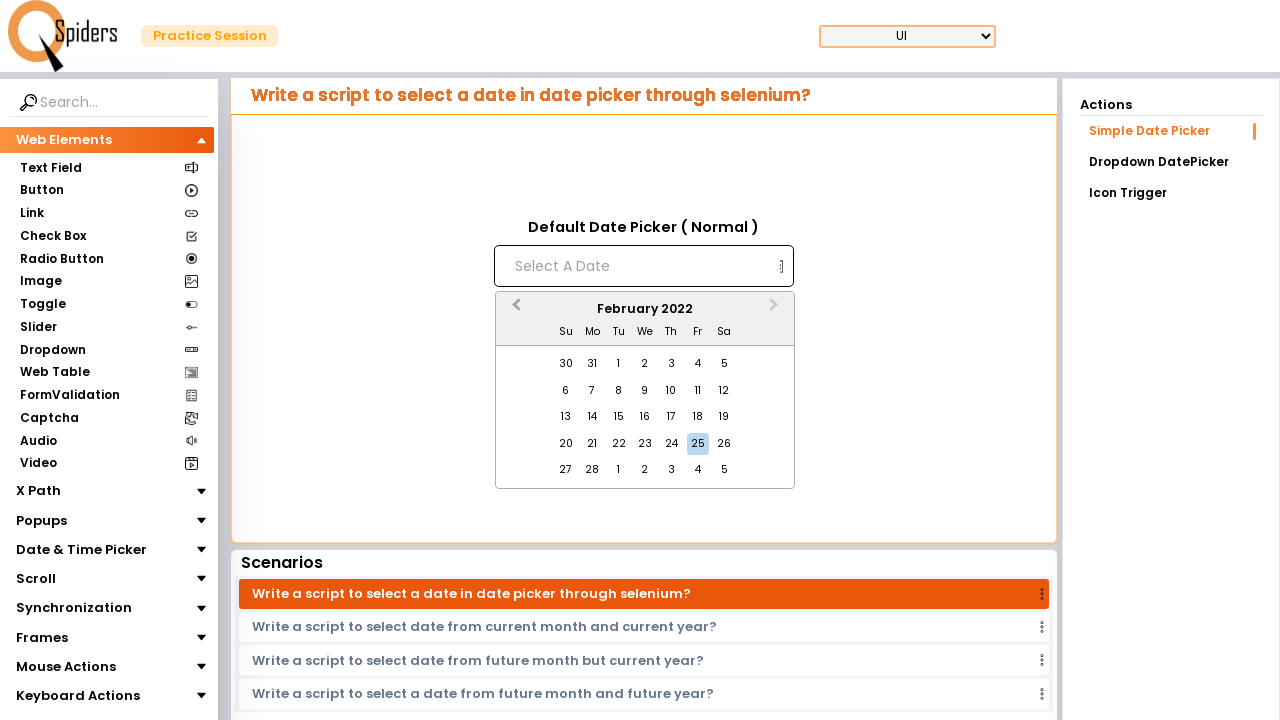

Clicked previous month button to navigate backwards at (514, 310) on button[aria-label='Previous Month']
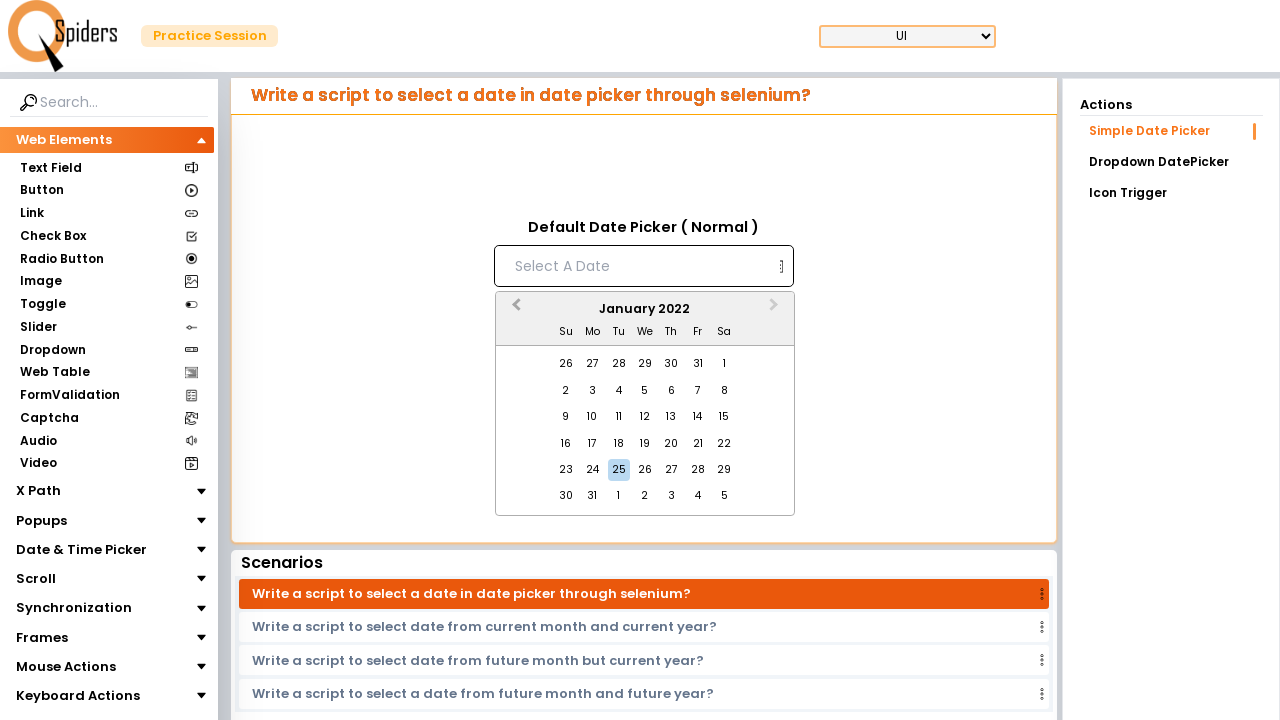

Clicked previous month button to navigate backwards at (514, 310) on button[aria-label='Previous Month']
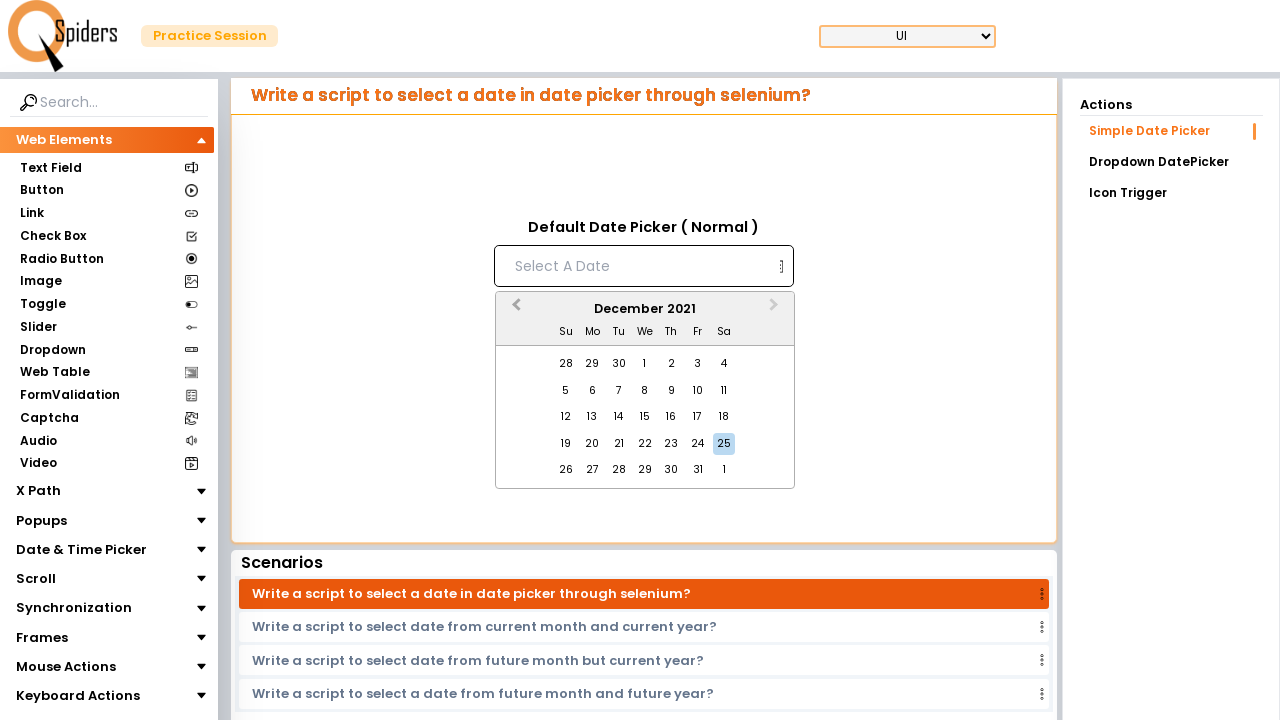

Clicked previous month button to navigate backwards at (514, 310) on button[aria-label='Previous Month']
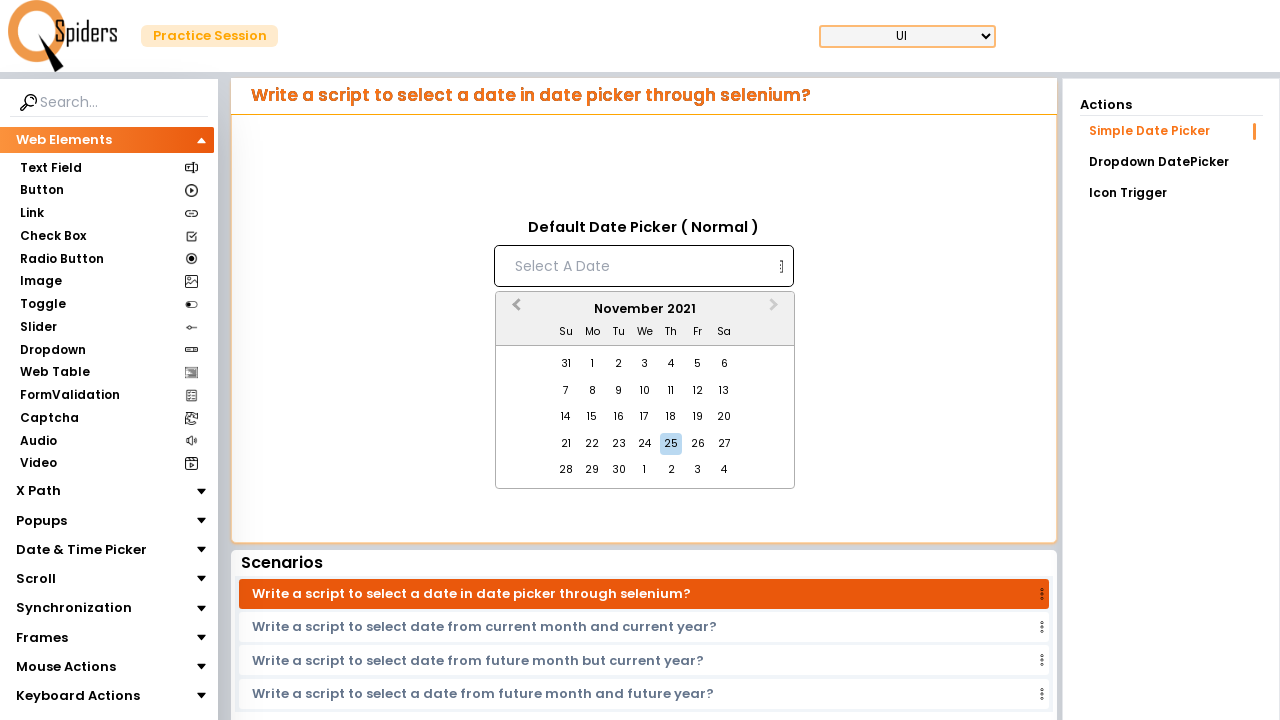

Clicked previous month button to navigate backwards at (514, 310) on button[aria-label='Previous Month']
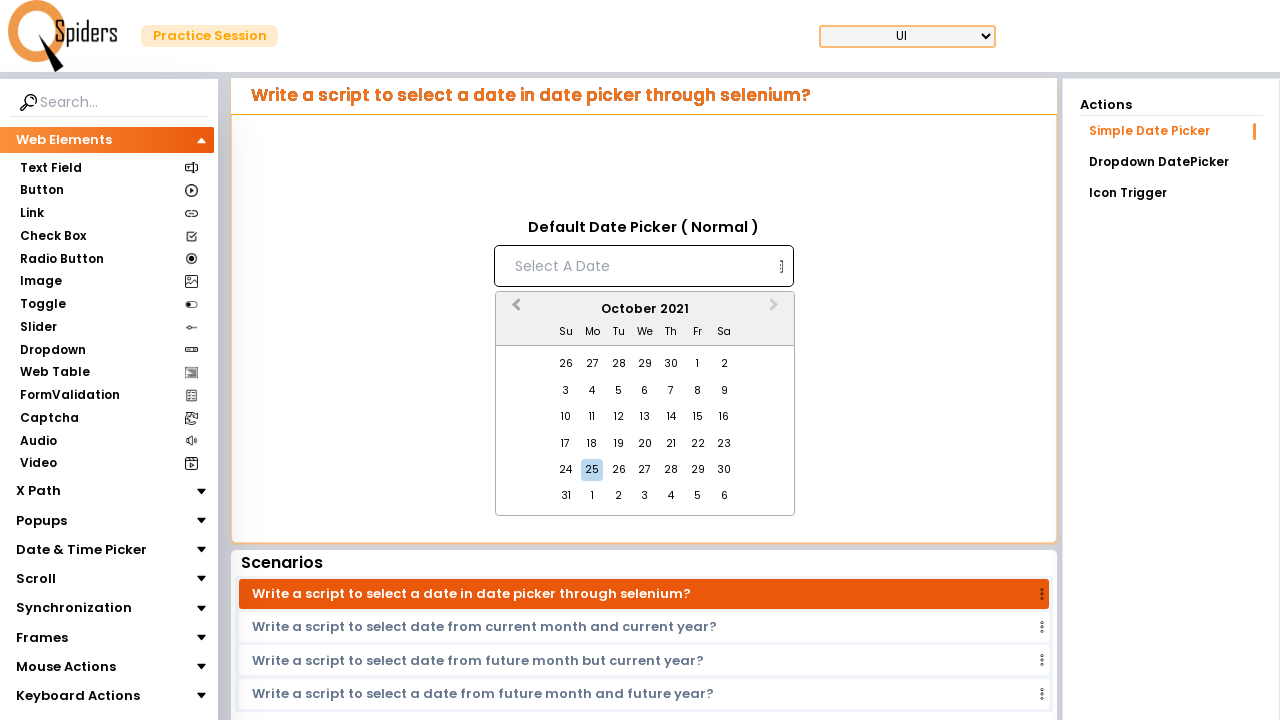

Clicked previous month button to navigate backwards at (514, 310) on button[aria-label='Previous Month']
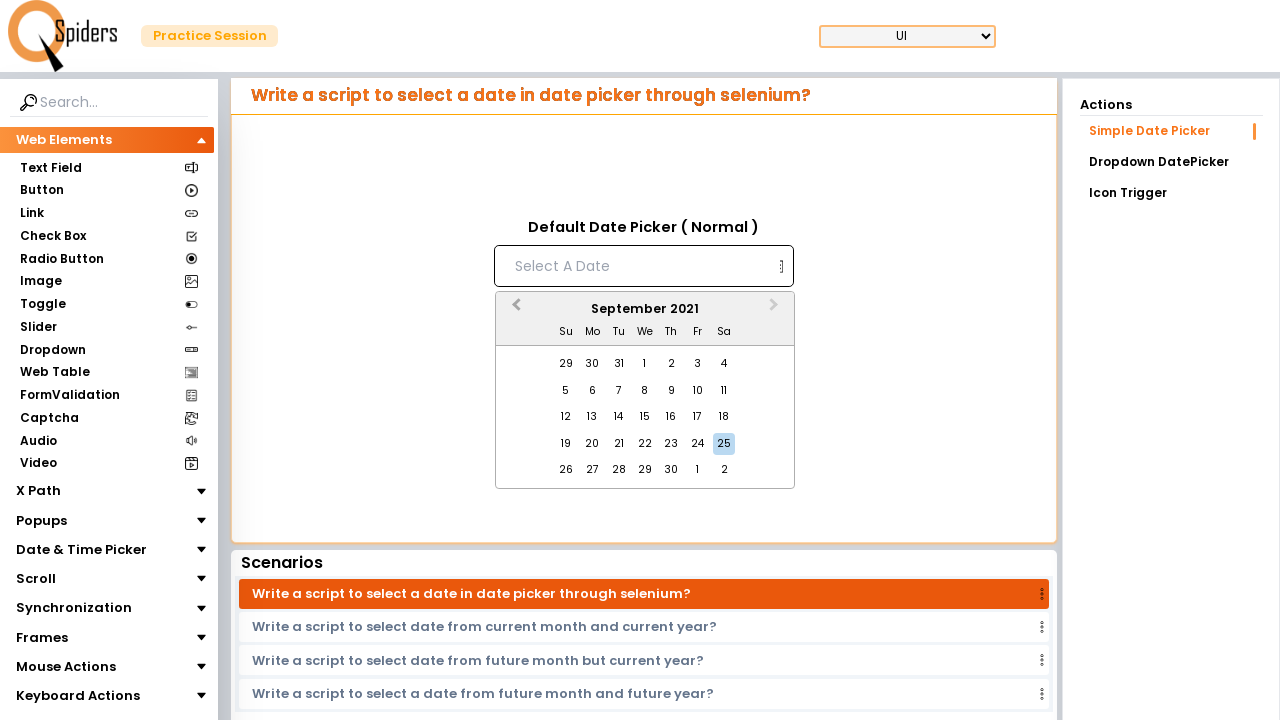

Clicked previous month button to navigate backwards at (514, 310) on button[aria-label='Previous Month']
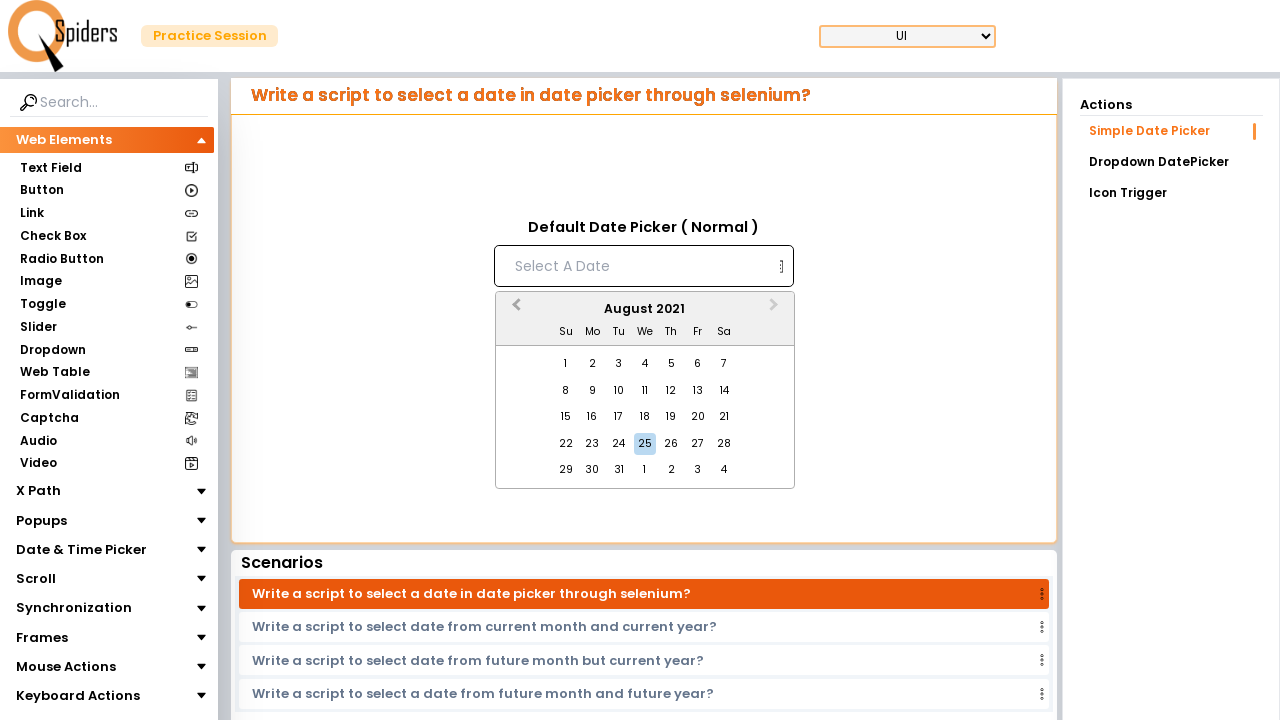

Clicked previous month button to navigate backwards at (514, 310) on button[aria-label='Previous Month']
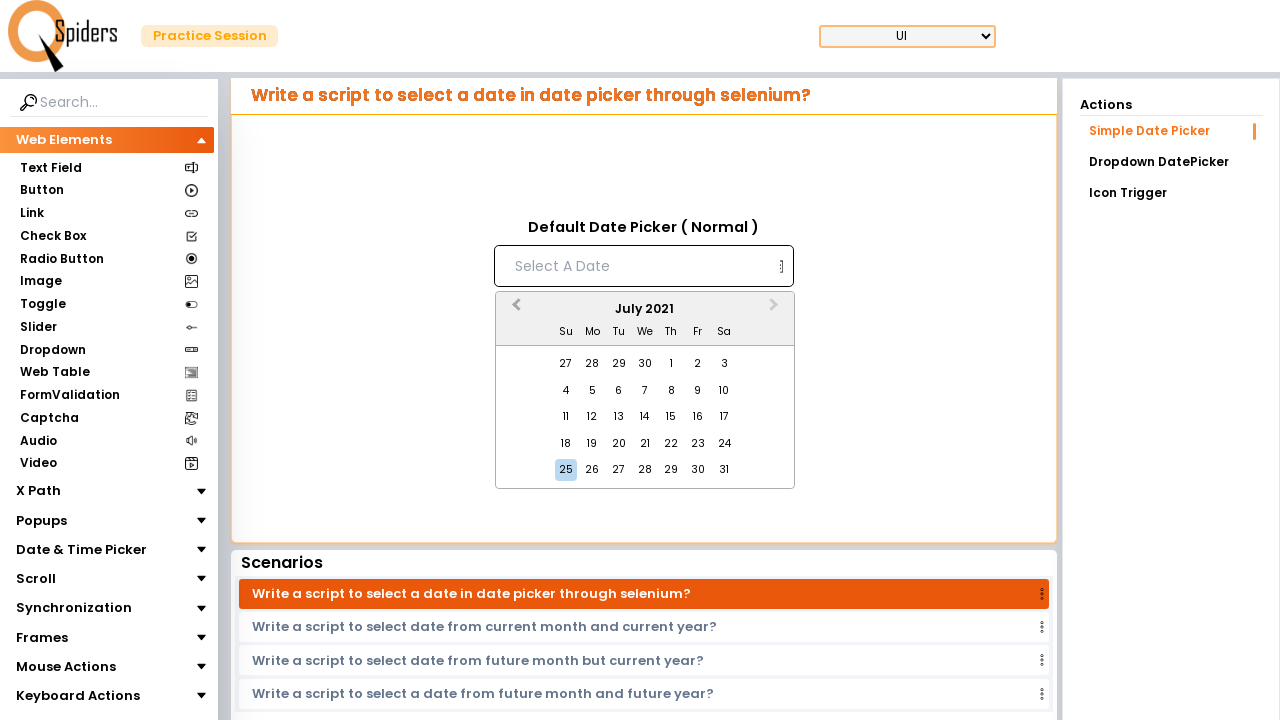

Clicked previous month button to navigate backwards at (514, 310) on button[aria-label='Previous Month']
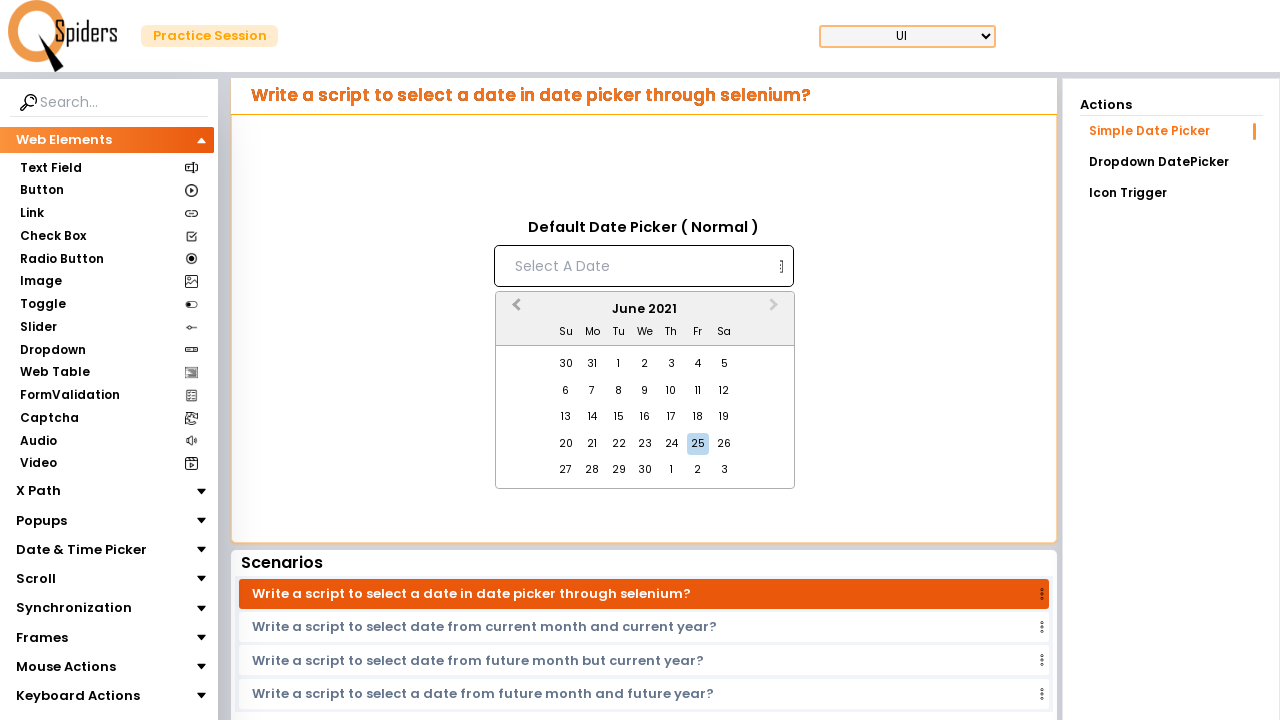

Clicked previous month button to navigate backwards at (514, 310) on button[aria-label='Previous Month']
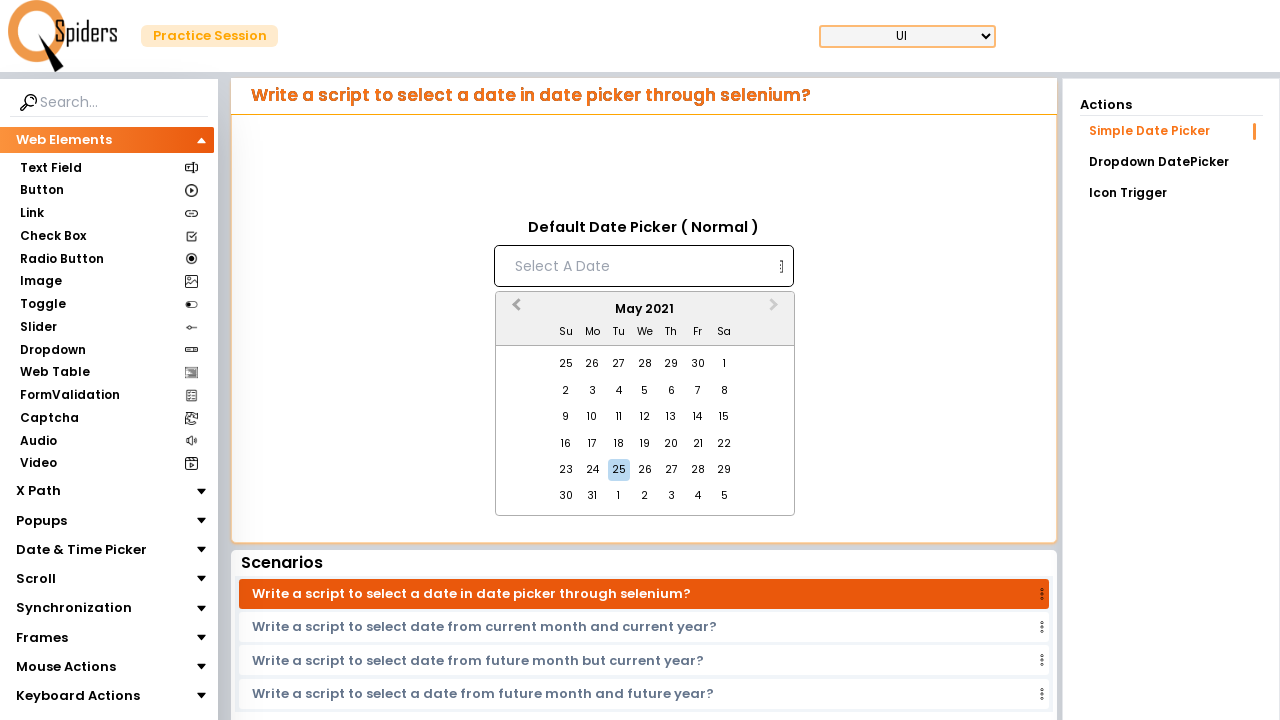

Clicked previous month button to navigate backwards at (514, 310) on button[aria-label='Previous Month']
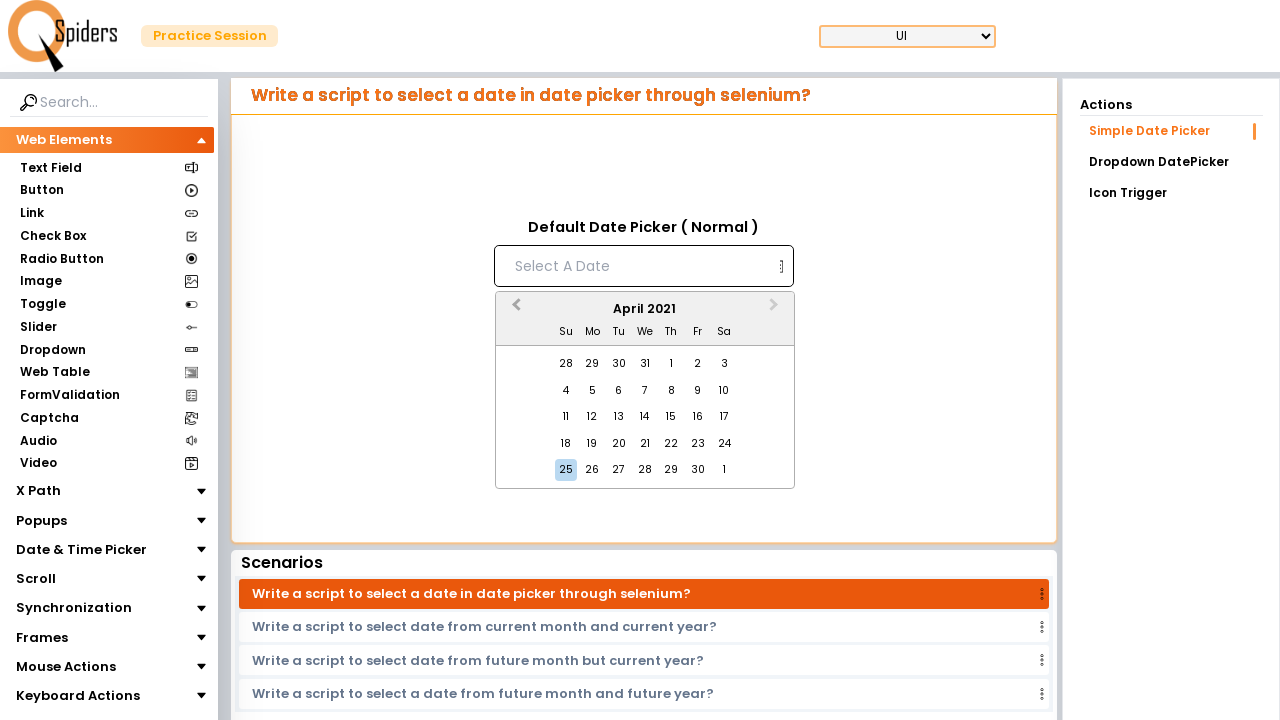

Clicked previous month button to navigate backwards at (514, 310) on button[aria-label='Previous Month']
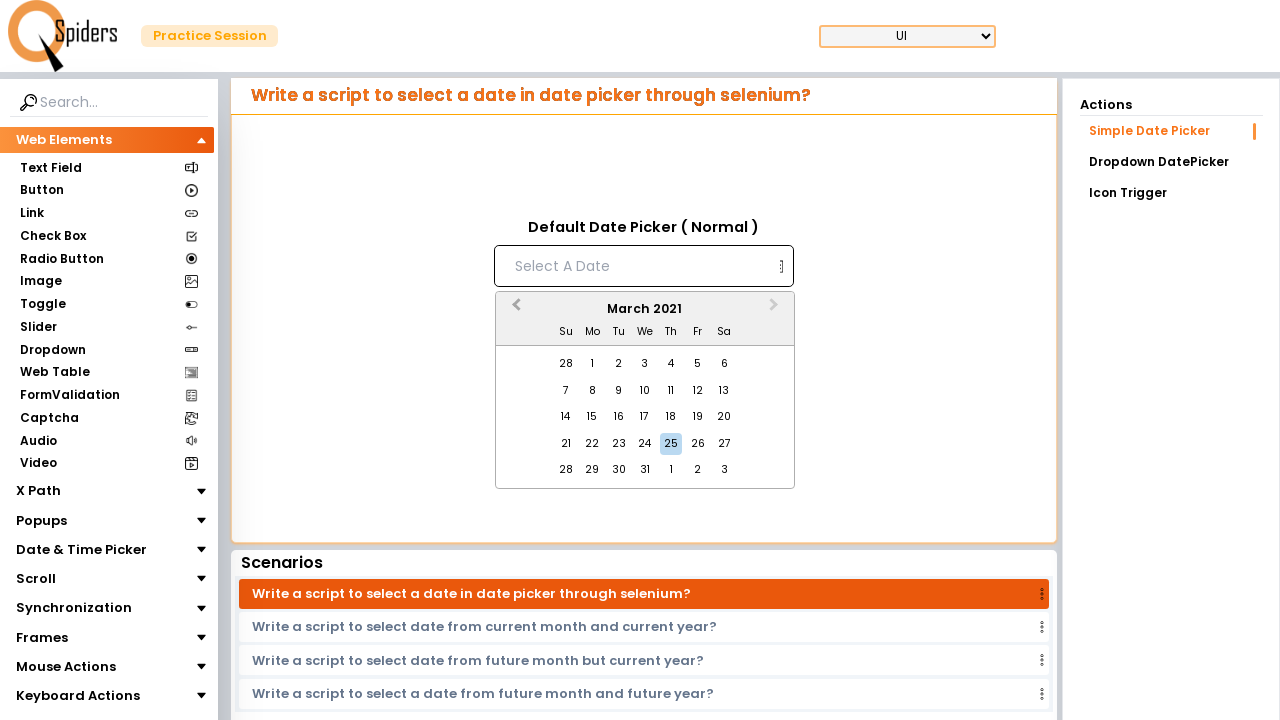

Clicked previous month button to navigate backwards at (514, 310) on button[aria-label='Previous Month']
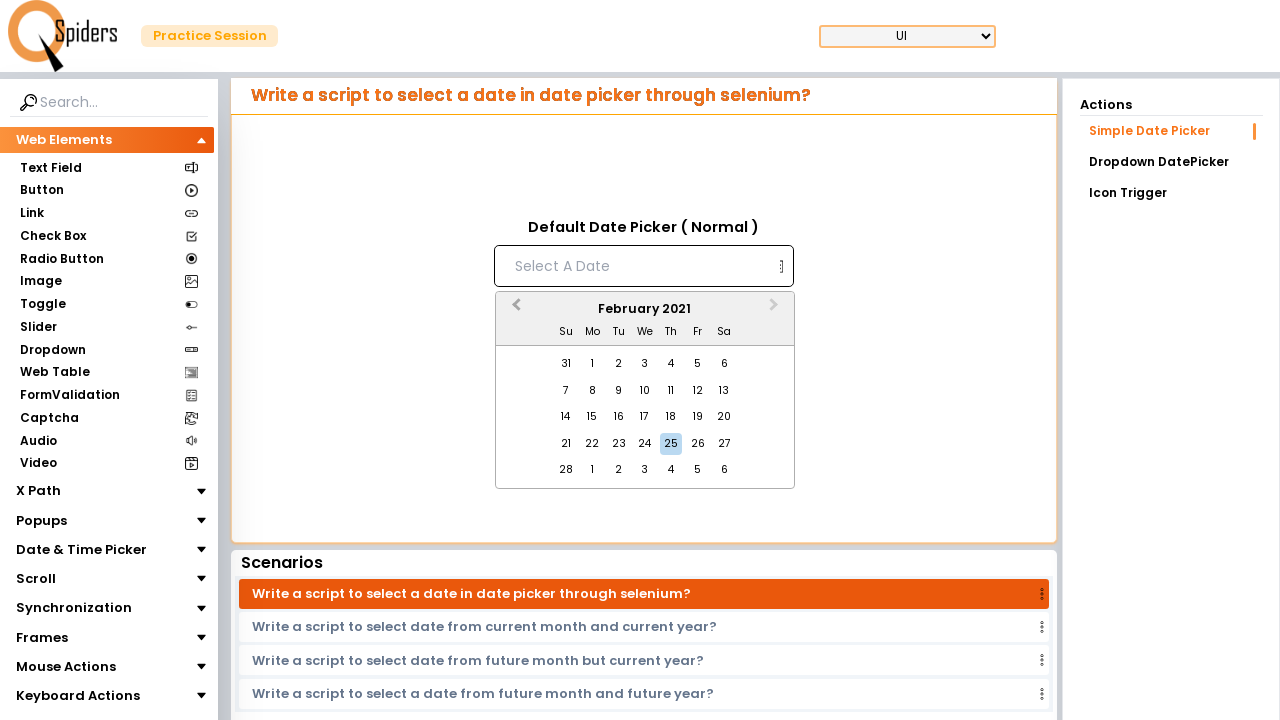

Clicked previous month button to navigate backwards at (514, 310) on button[aria-label='Previous Month']
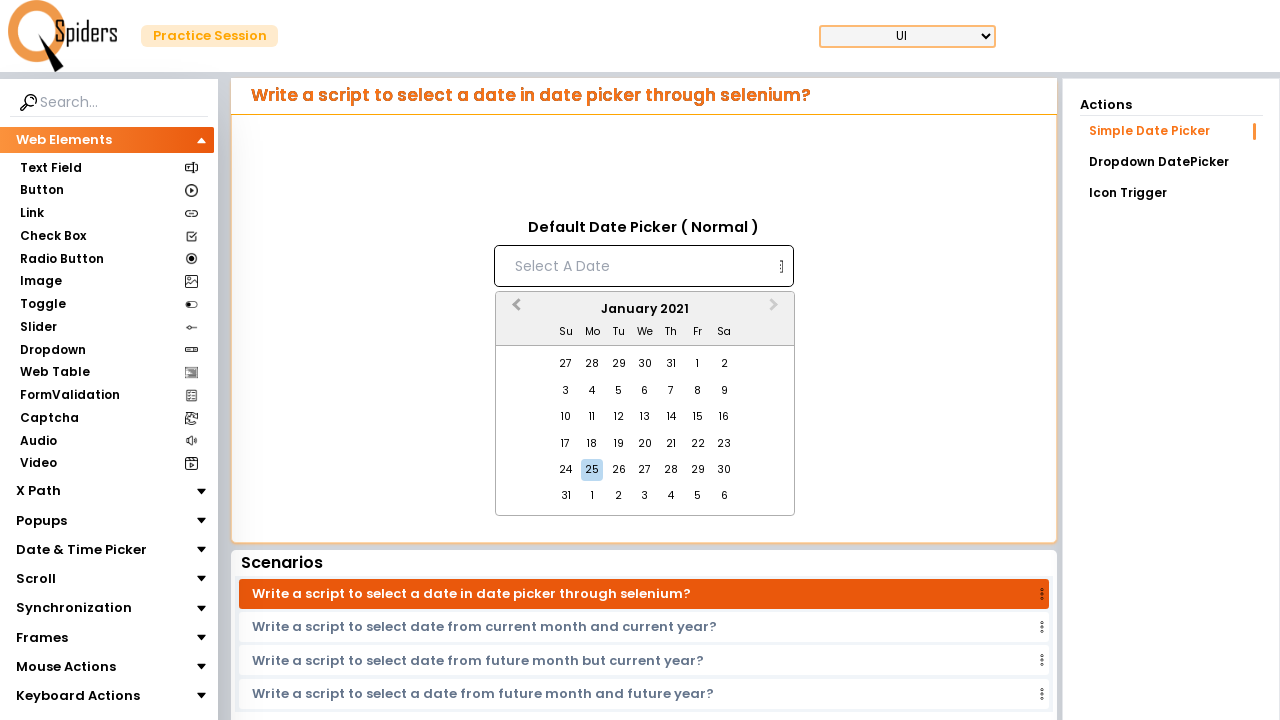

Clicked previous month button to navigate backwards at (514, 310) on button[aria-label='Previous Month']
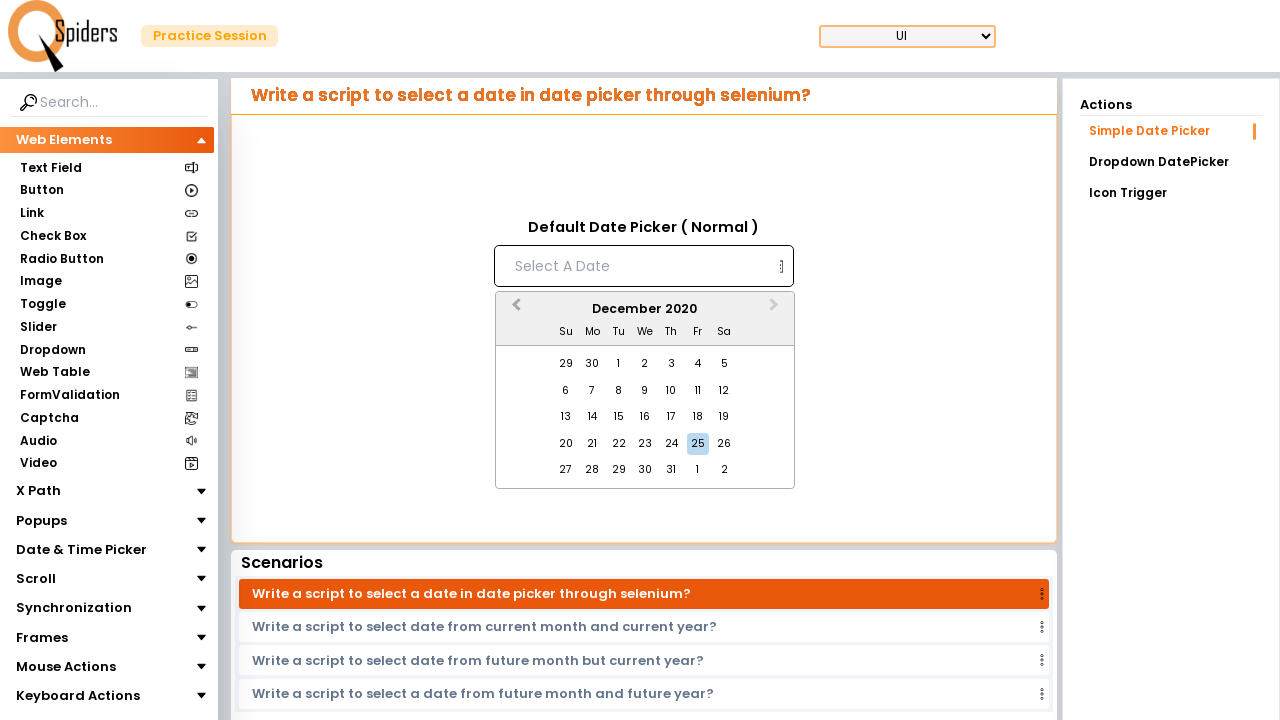

Clicked previous month button to navigate backwards at (514, 310) on button[aria-label='Previous Month']
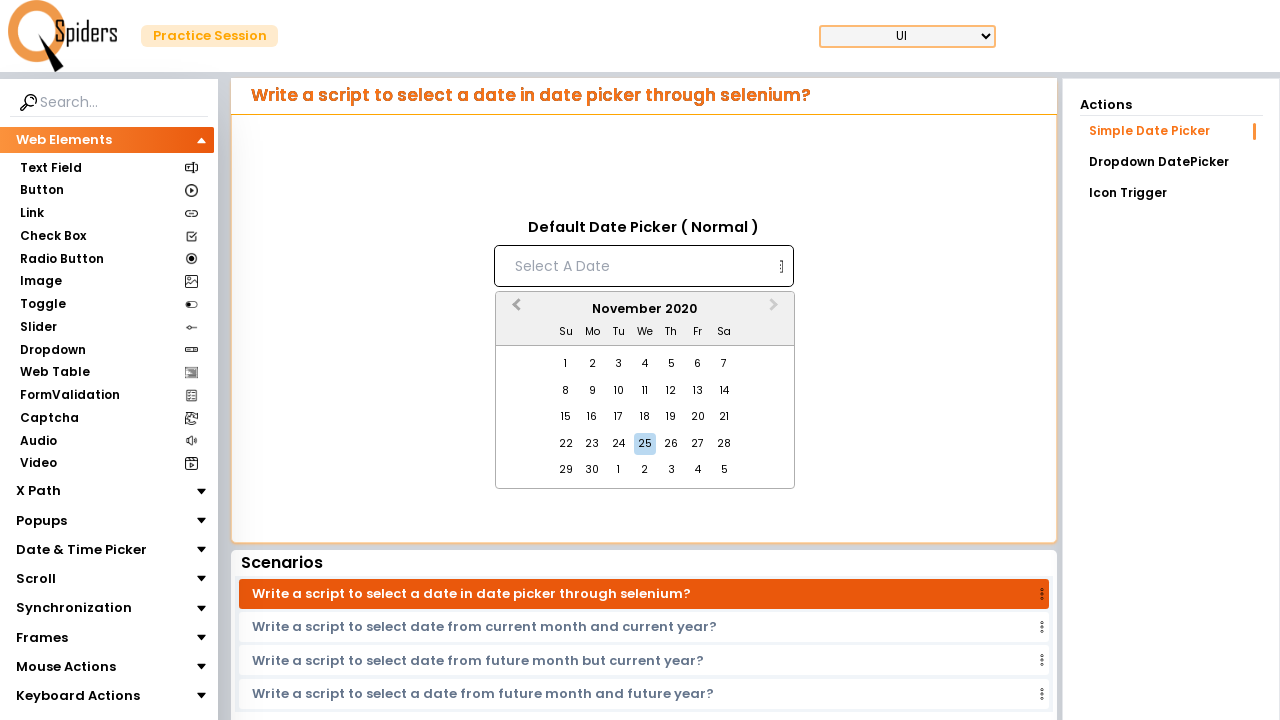

Clicked previous month button to navigate backwards at (514, 310) on button[aria-label='Previous Month']
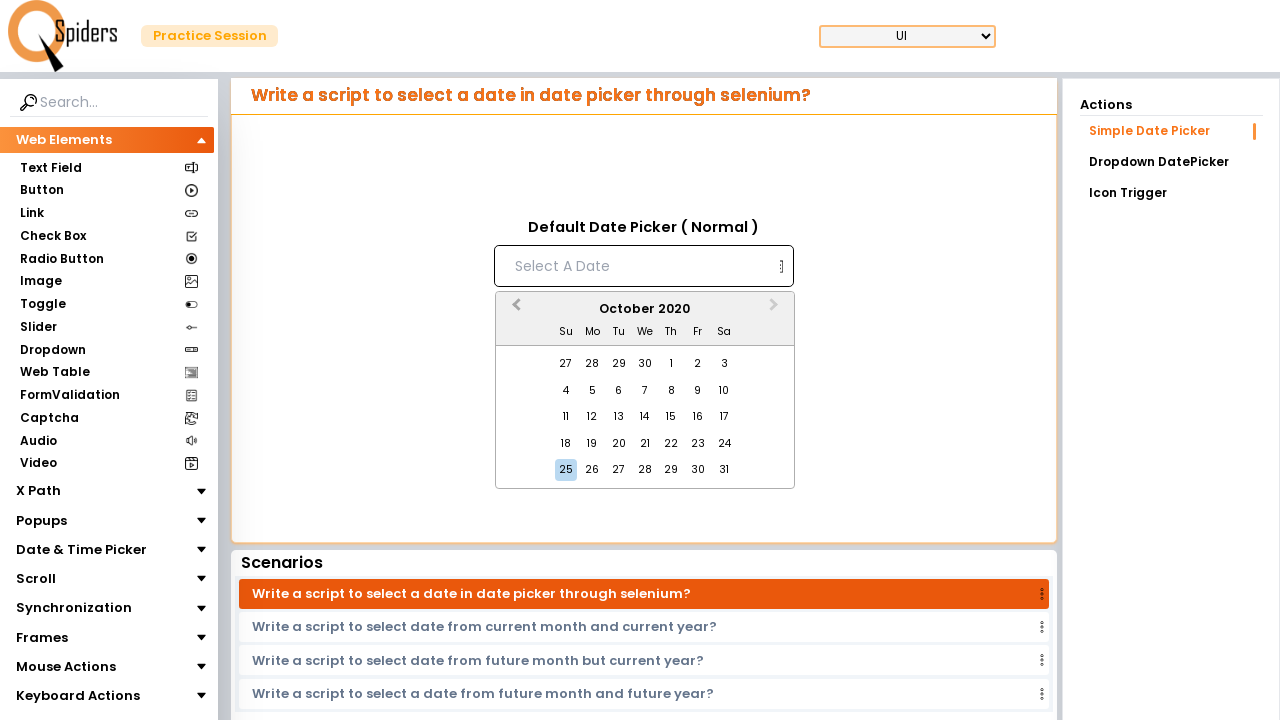

Clicked previous month button to navigate backwards at (514, 310) on button[aria-label='Previous Month']
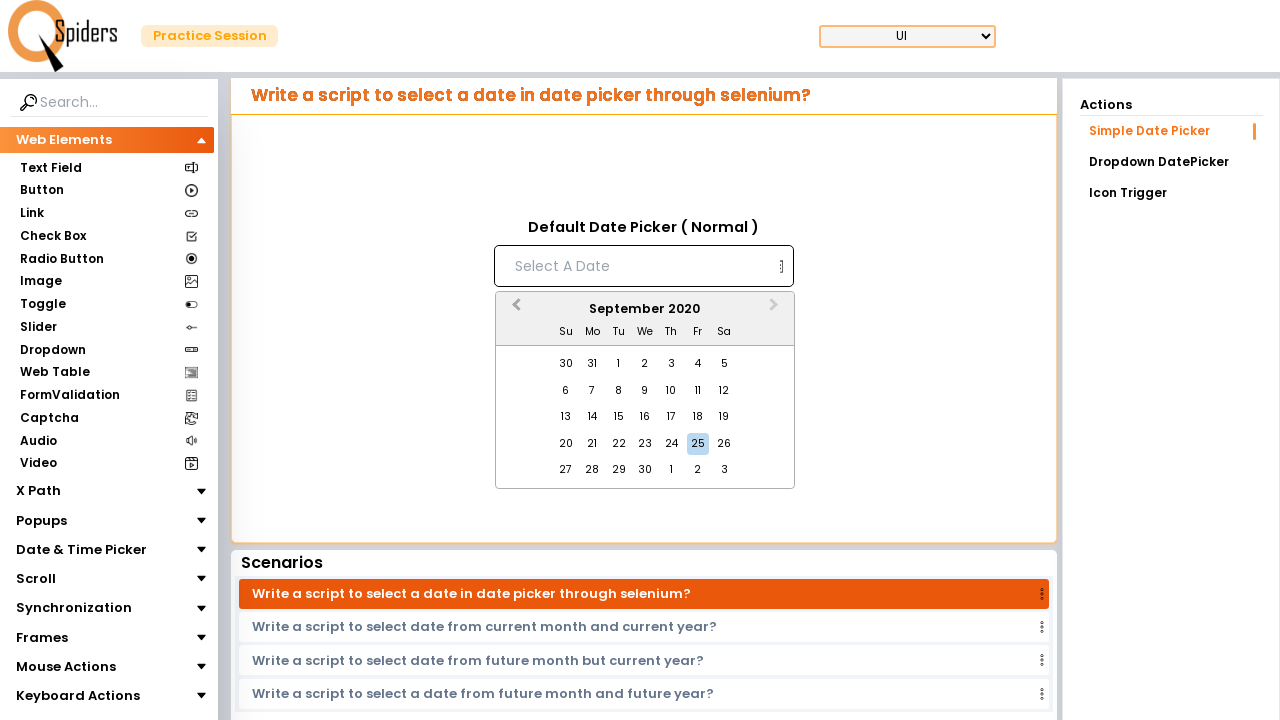

Clicked previous month button to navigate backwards at (514, 310) on button[aria-label='Previous Month']
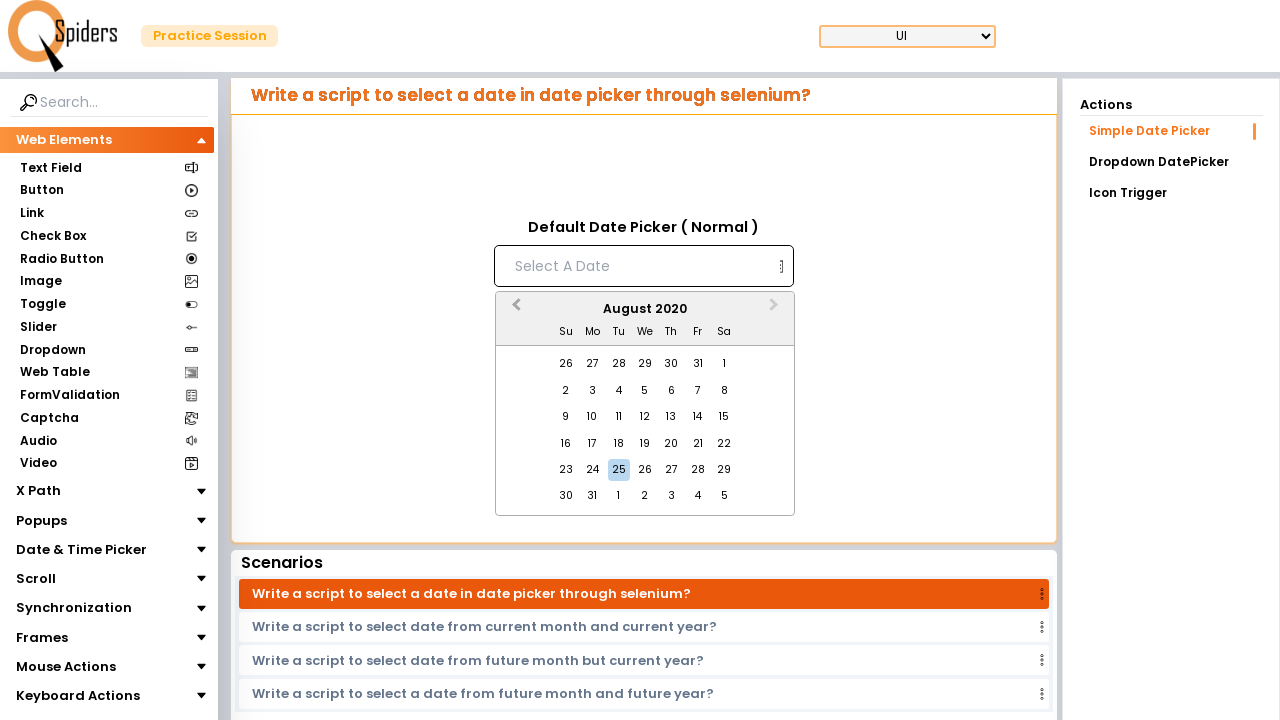

Clicked previous month button to navigate backwards at (514, 310) on button[aria-label='Previous Month']
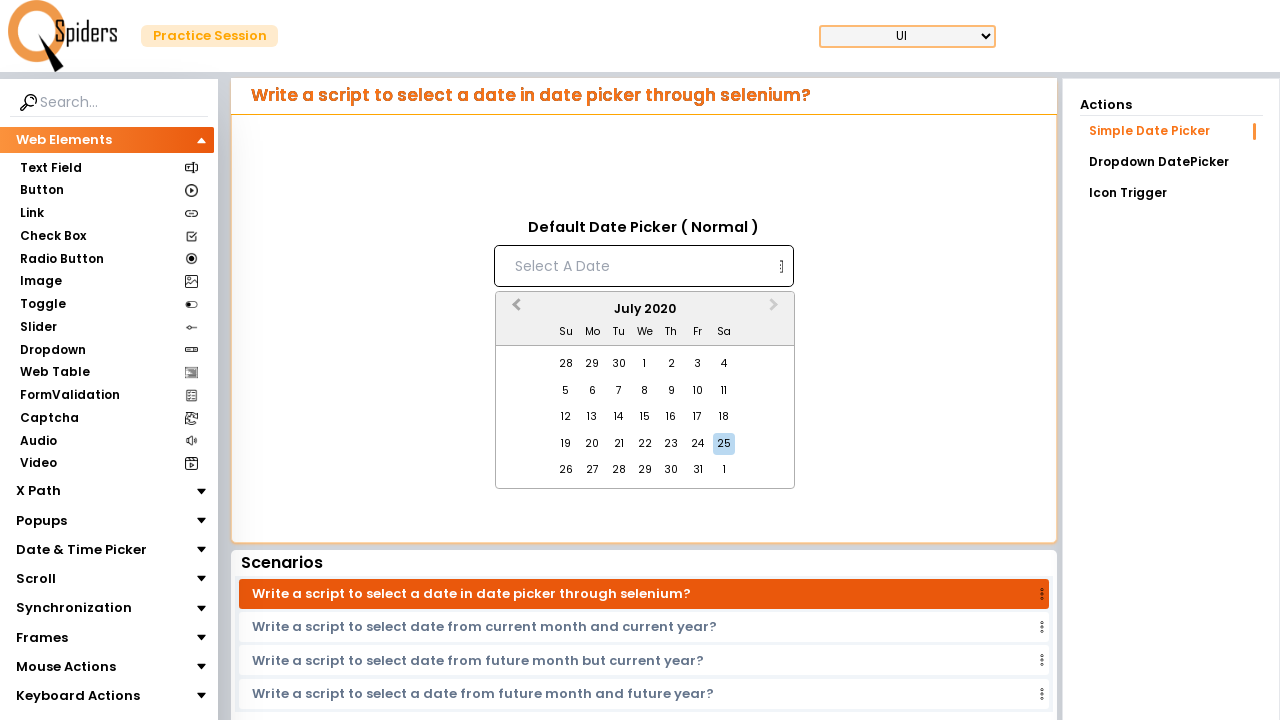

Clicked previous month button to navigate backwards at (514, 310) on button[aria-label='Previous Month']
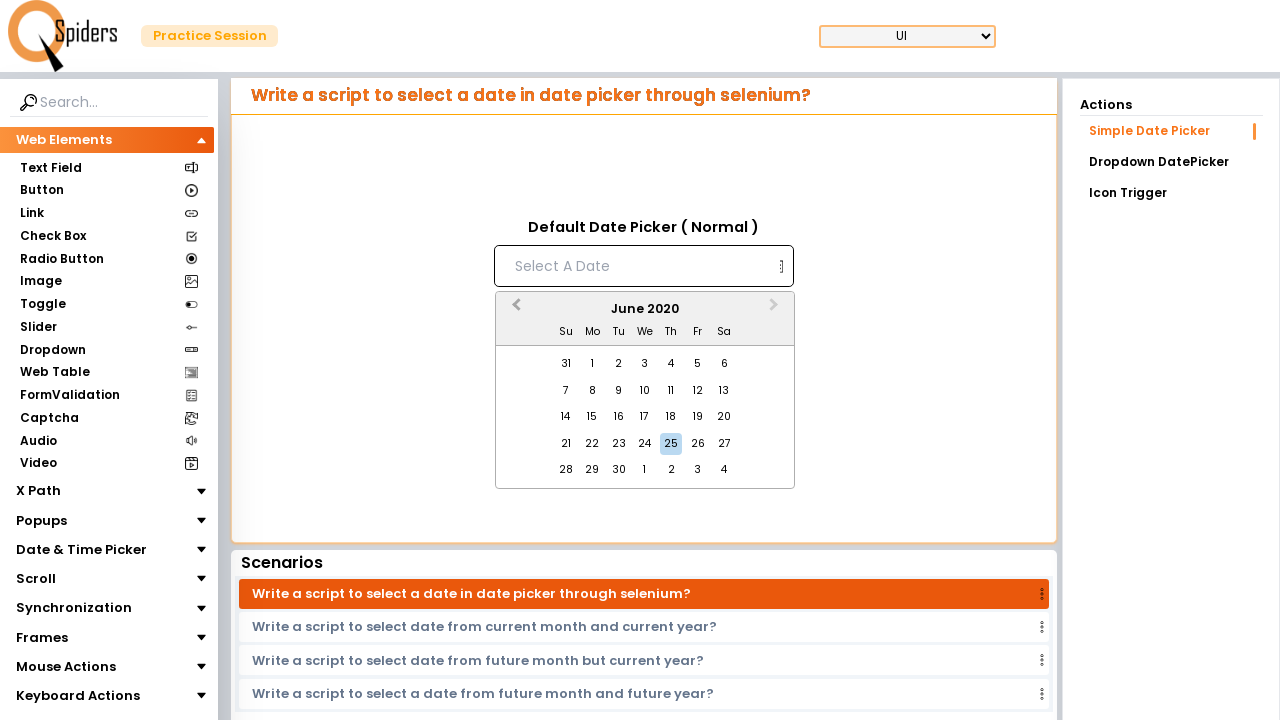

Clicked previous month button to navigate backwards at (514, 310) on button[aria-label='Previous Month']
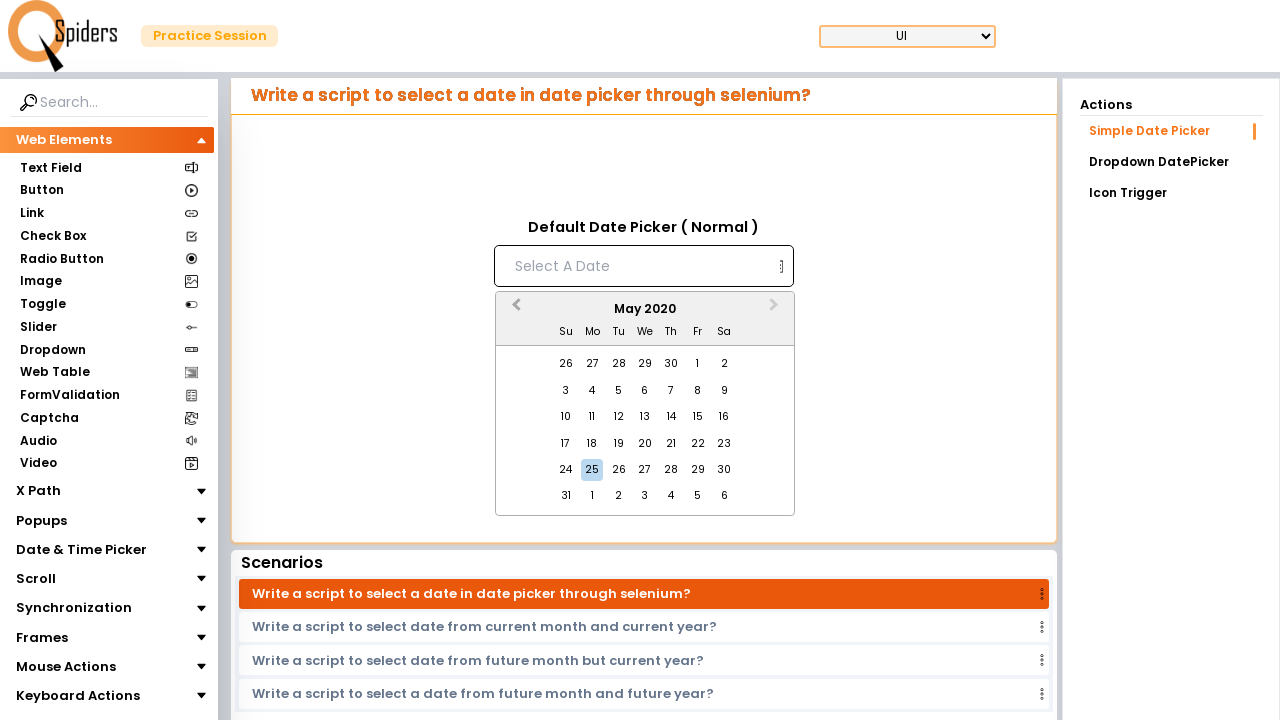

Clicked previous month button to navigate backwards at (514, 310) on button[aria-label='Previous Month']
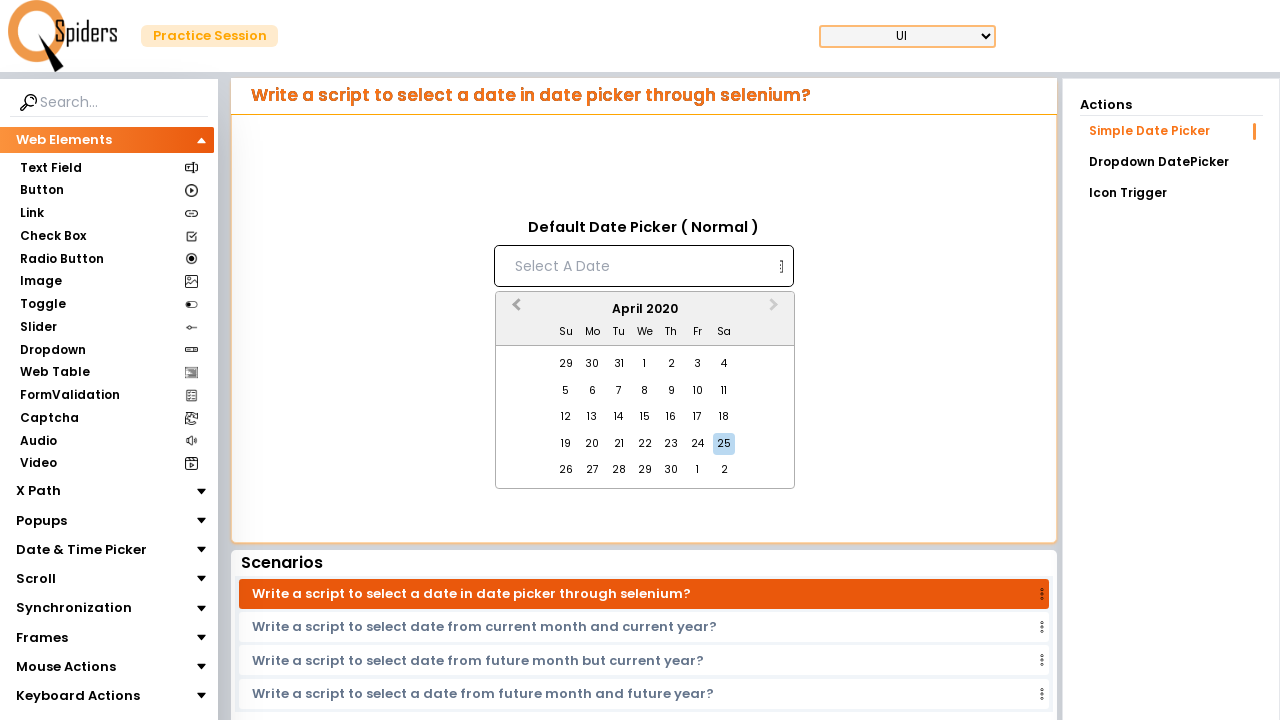

Clicked previous month button to navigate backwards at (514, 310) on button[aria-label='Previous Month']
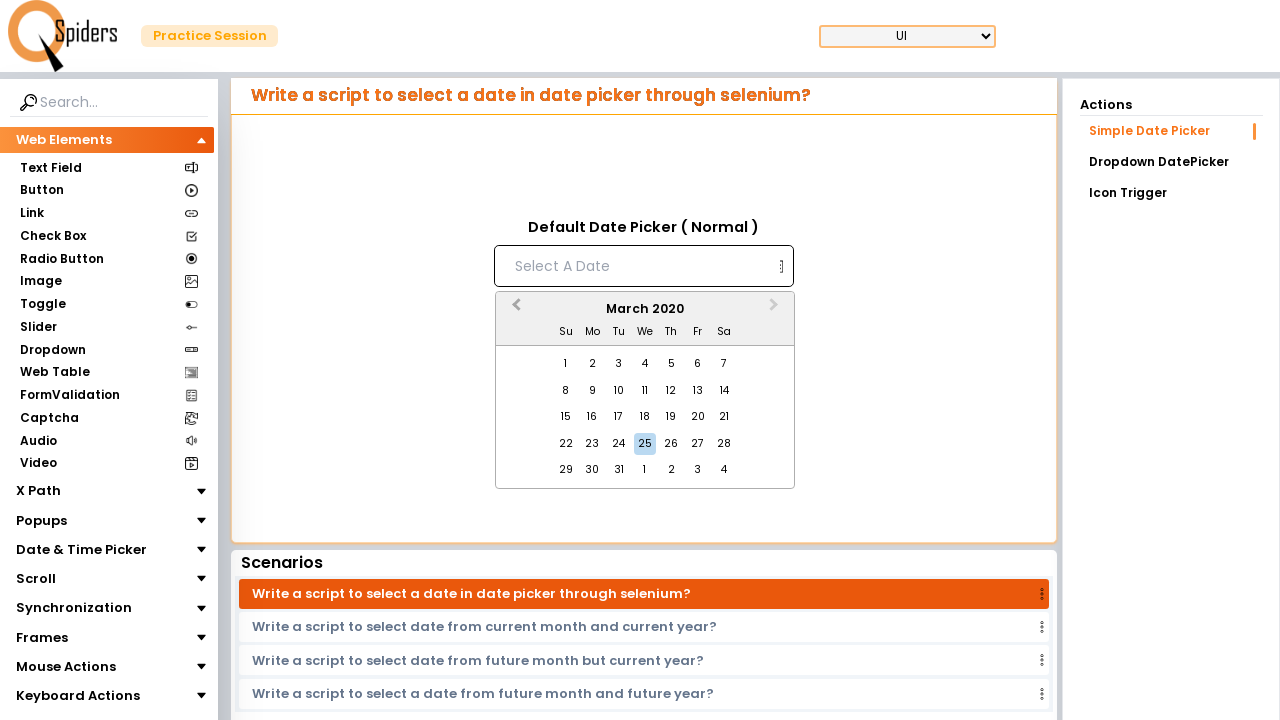

Clicked previous month button to navigate backwards at (514, 310) on button[aria-label='Previous Month']
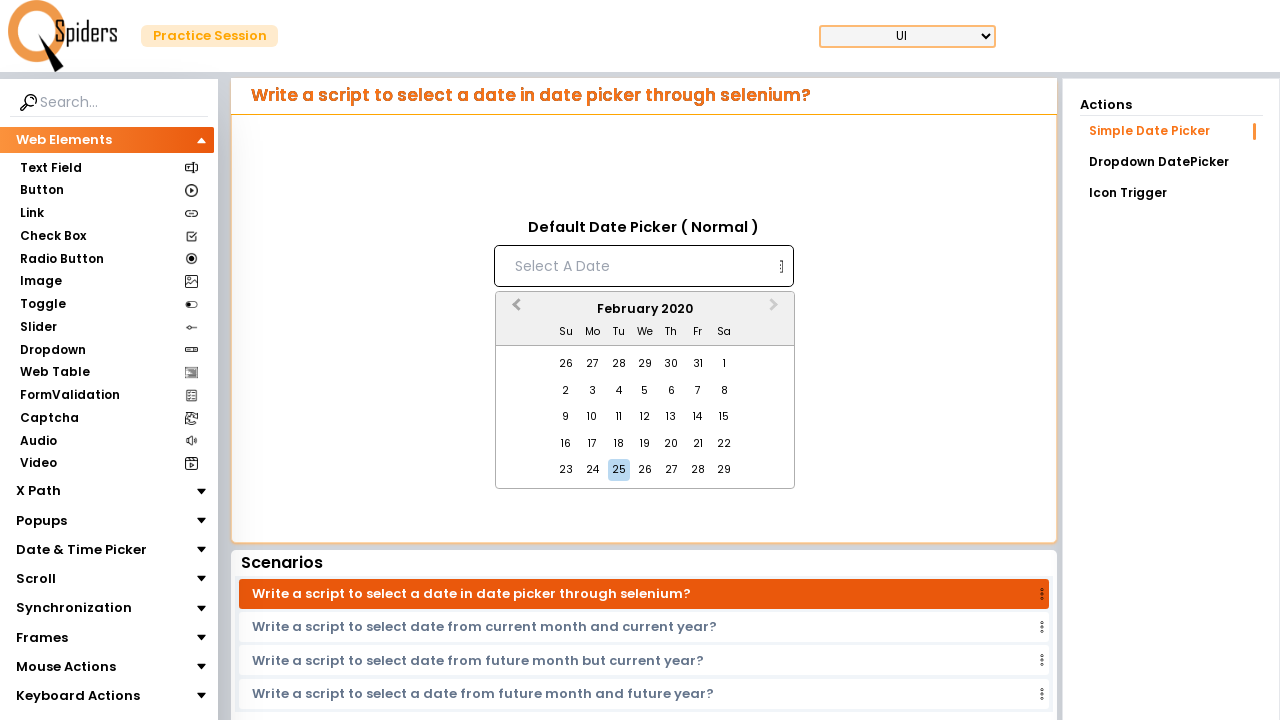

Clicked previous month button to navigate backwards at (514, 310) on button[aria-label='Previous Month']
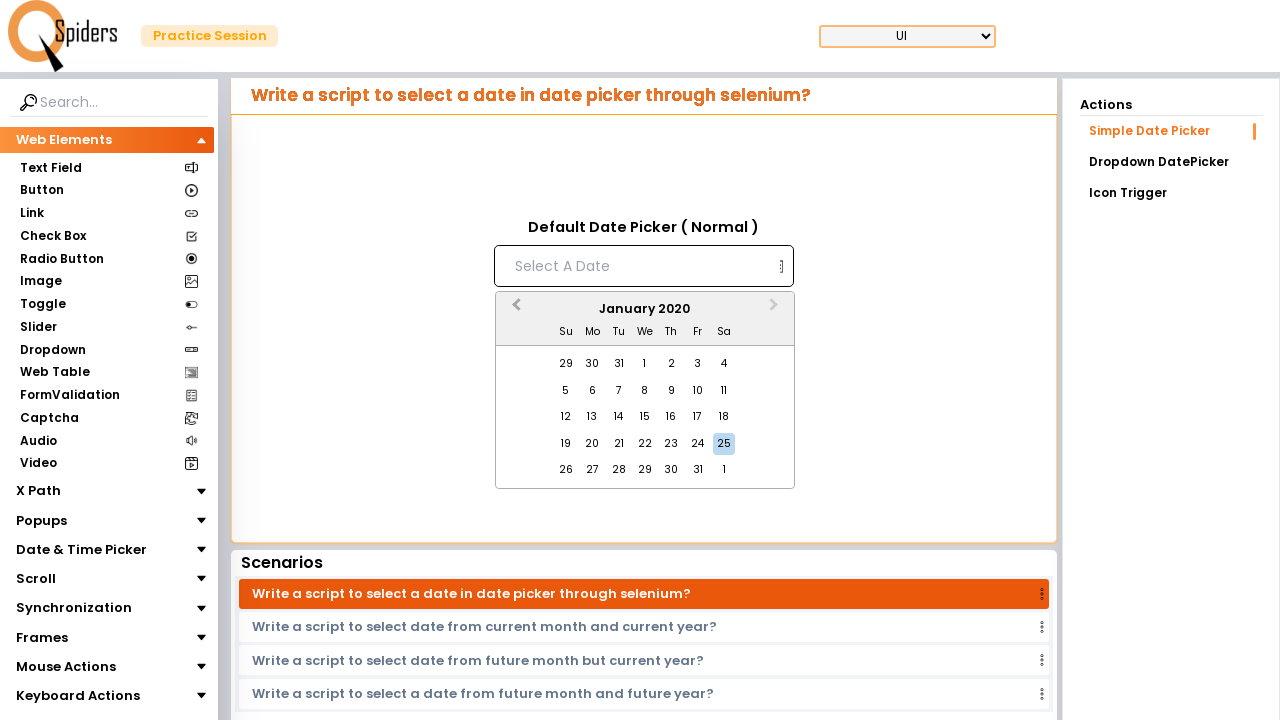

Clicked previous month button to navigate backwards at (514, 310) on button[aria-label='Previous Month']
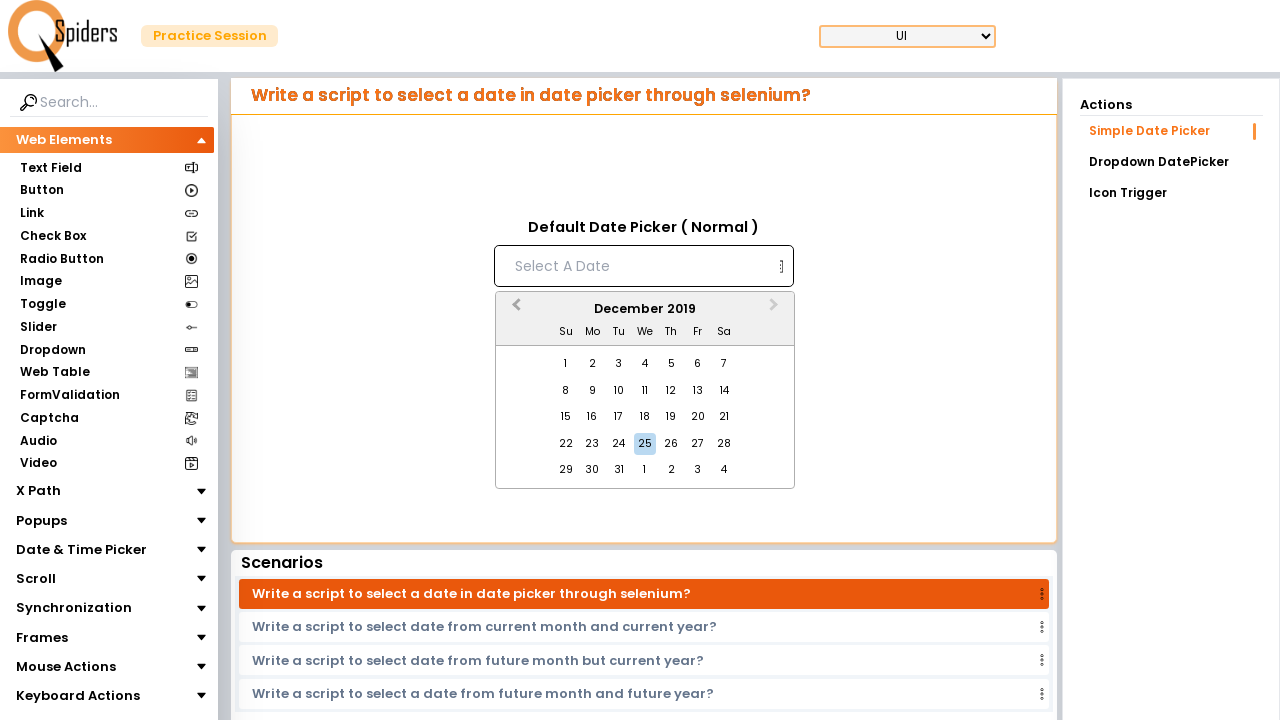

Clicked previous month button to navigate backwards at (514, 310) on button[aria-label='Previous Month']
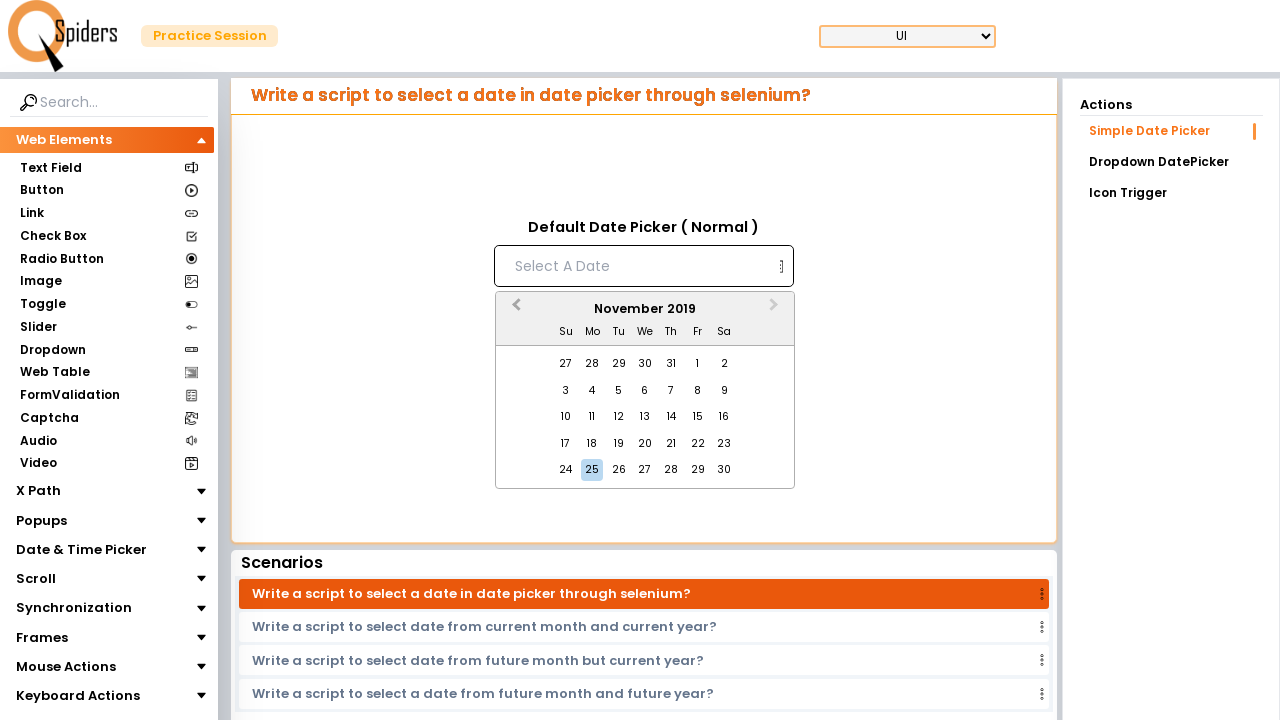

Clicked previous month button to navigate backwards at (514, 310) on button[aria-label='Previous Month']
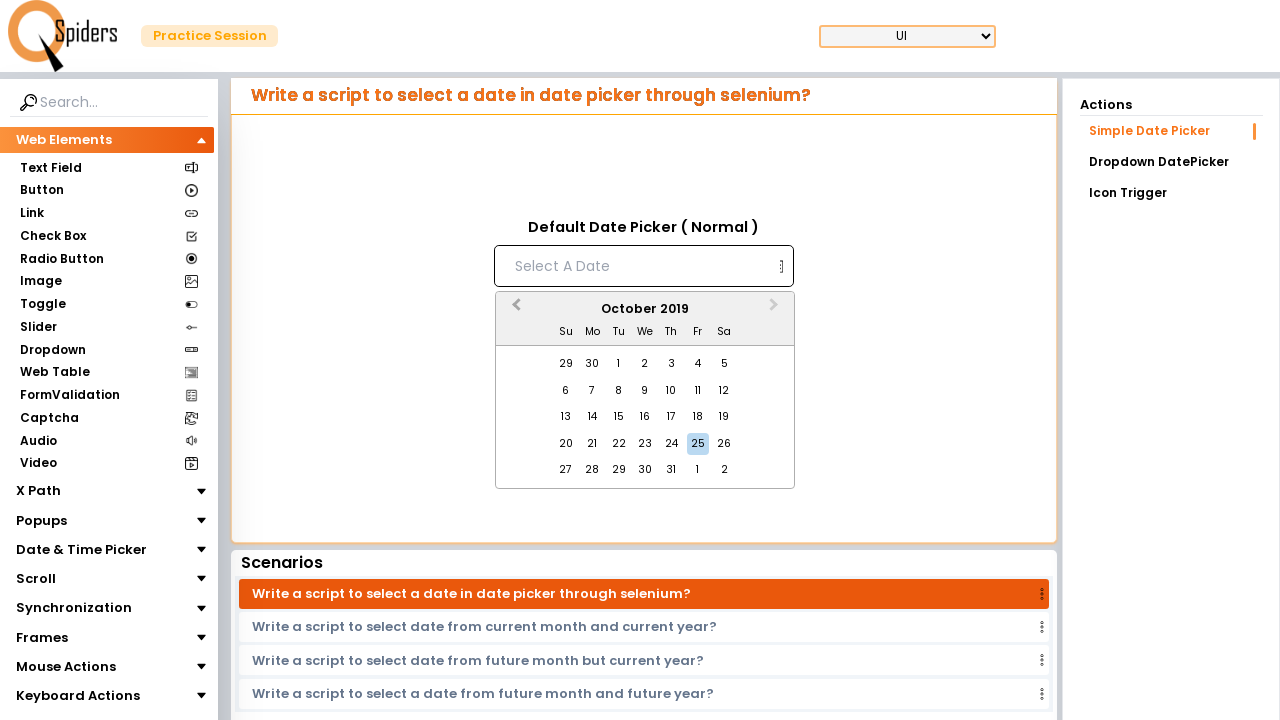

Clicked previous month button to navigate backwards at (514, 310) on button[aria-label='Previous Month']
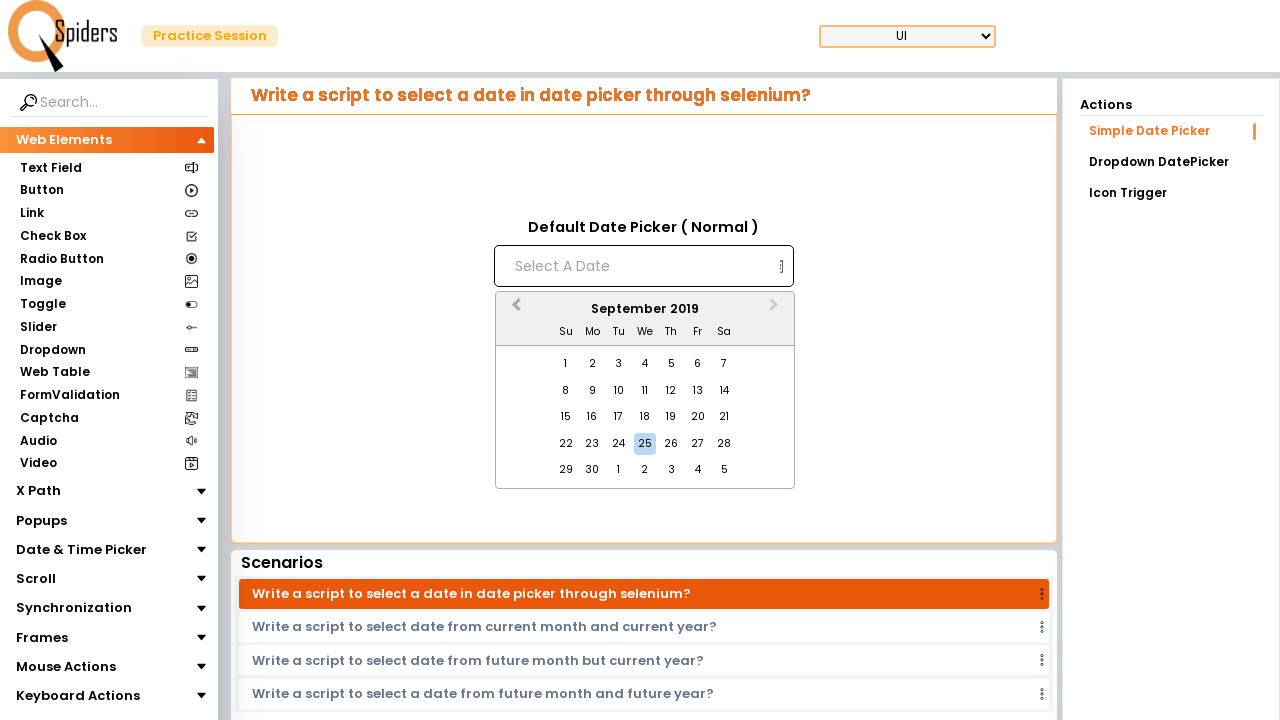

Clicked previous month button to navigate backwards at (514, 310) on button[aria-label='Previous Month']
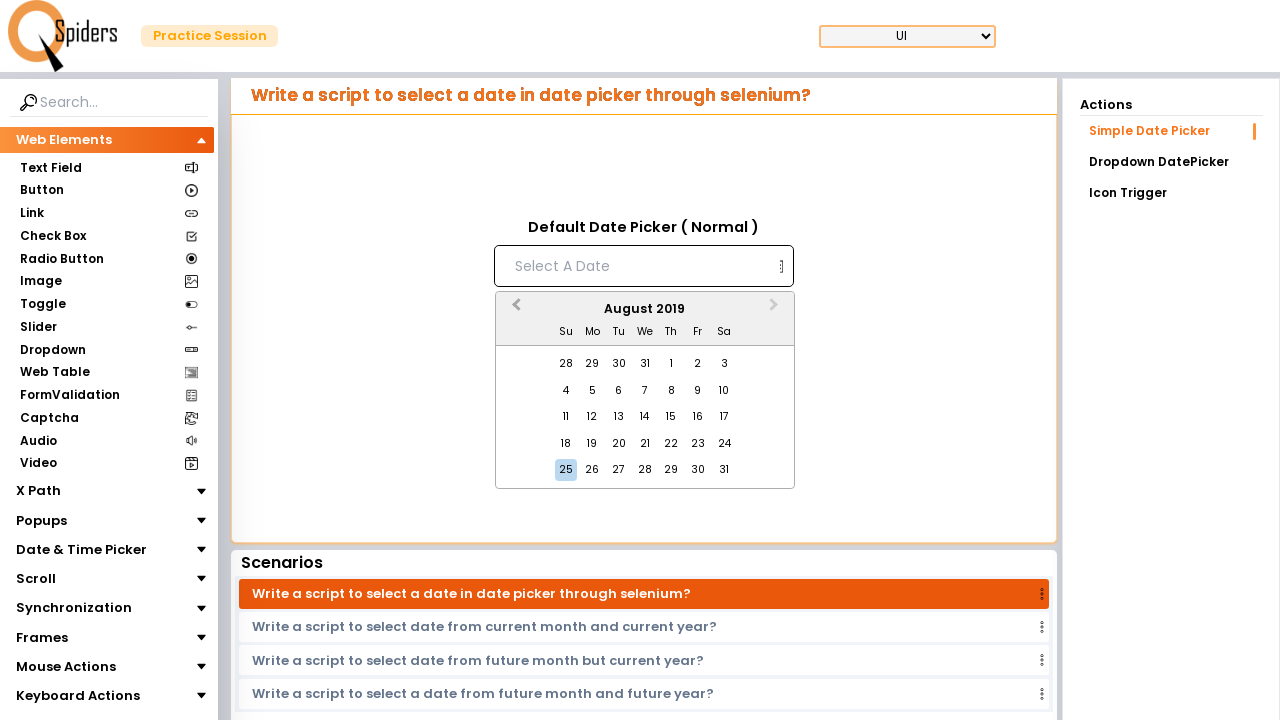

Clicked previous month button to navigate backwards at (514, 310) on button[aria-label='Previous Month']
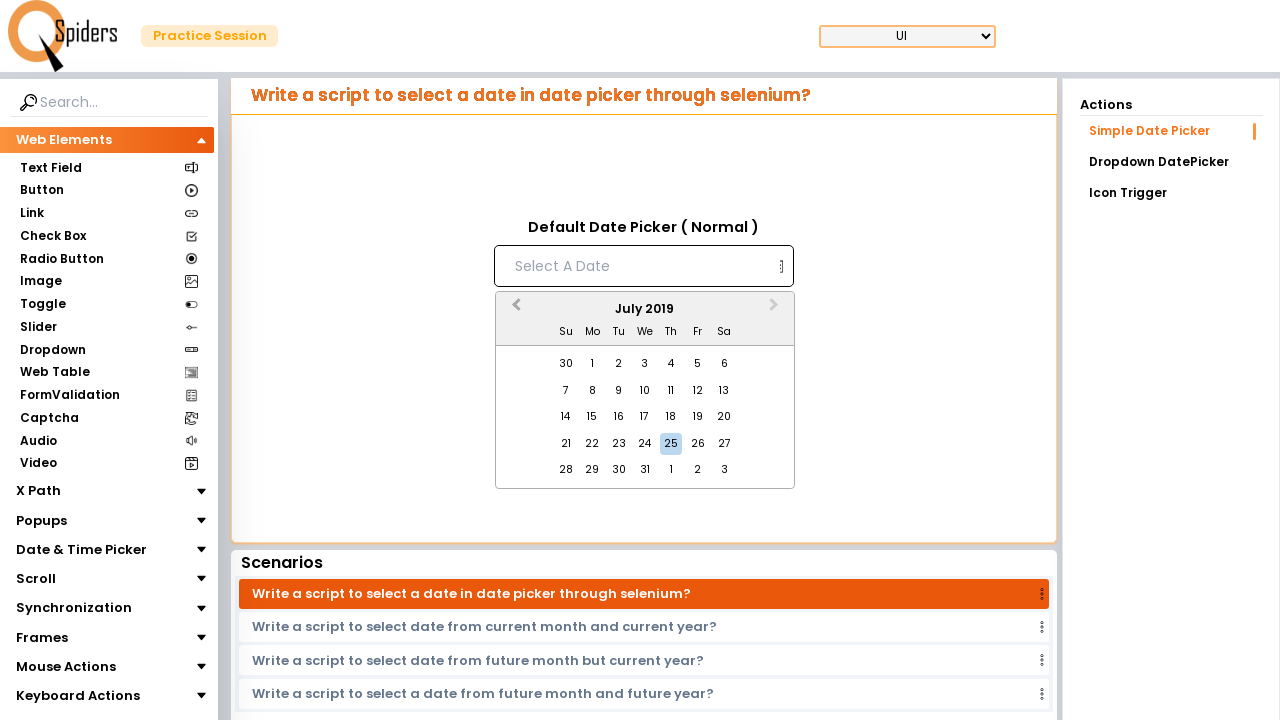

Clicked previous month button to navigate backwards at (514, 310) on button[aria-label='Previous Month']
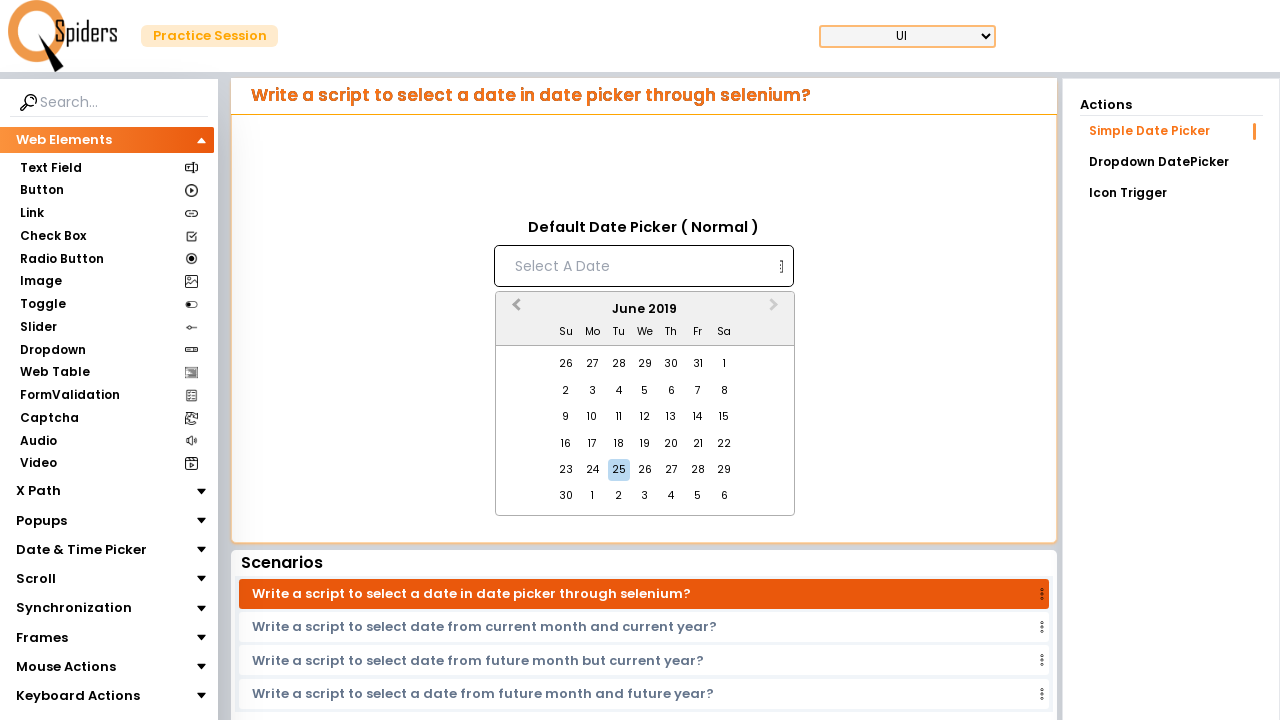

Clicked previous month button to navigate backwards at (514, 310) on button[aria-label='Previous Month']
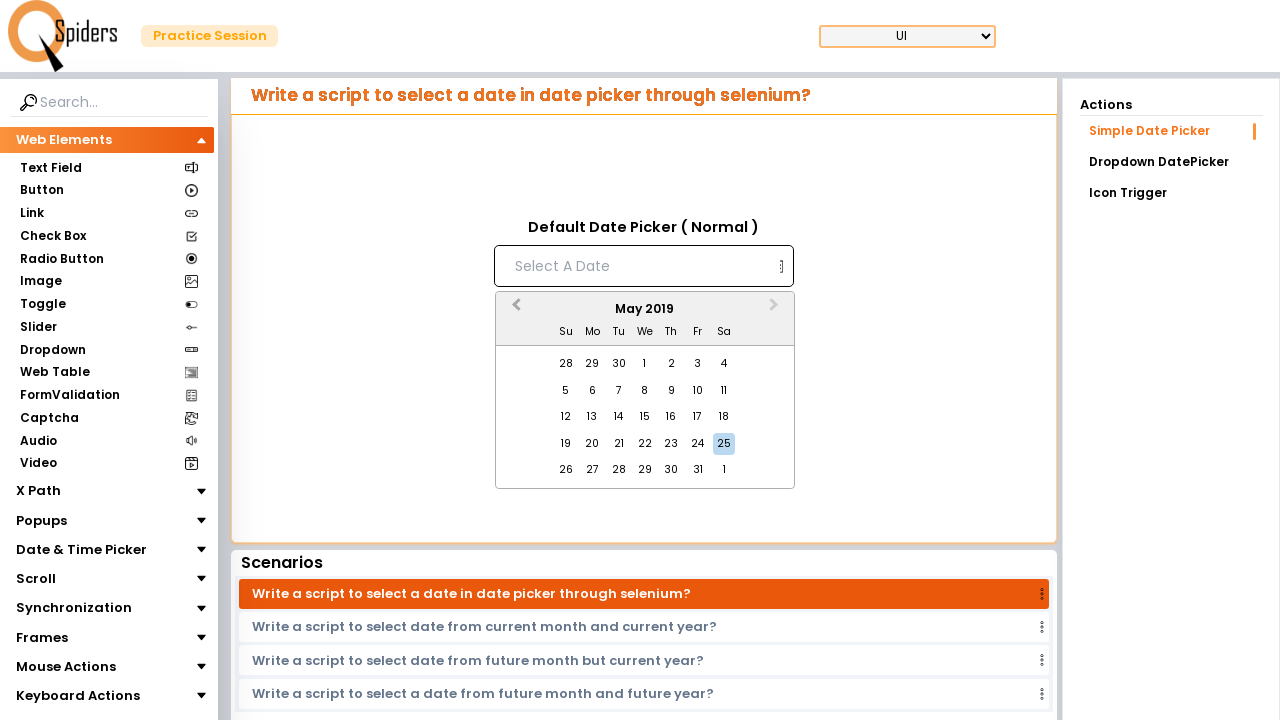

Clicked previous month button to navigate backwards at (514, 310) on button[aria-label='Previous Month']
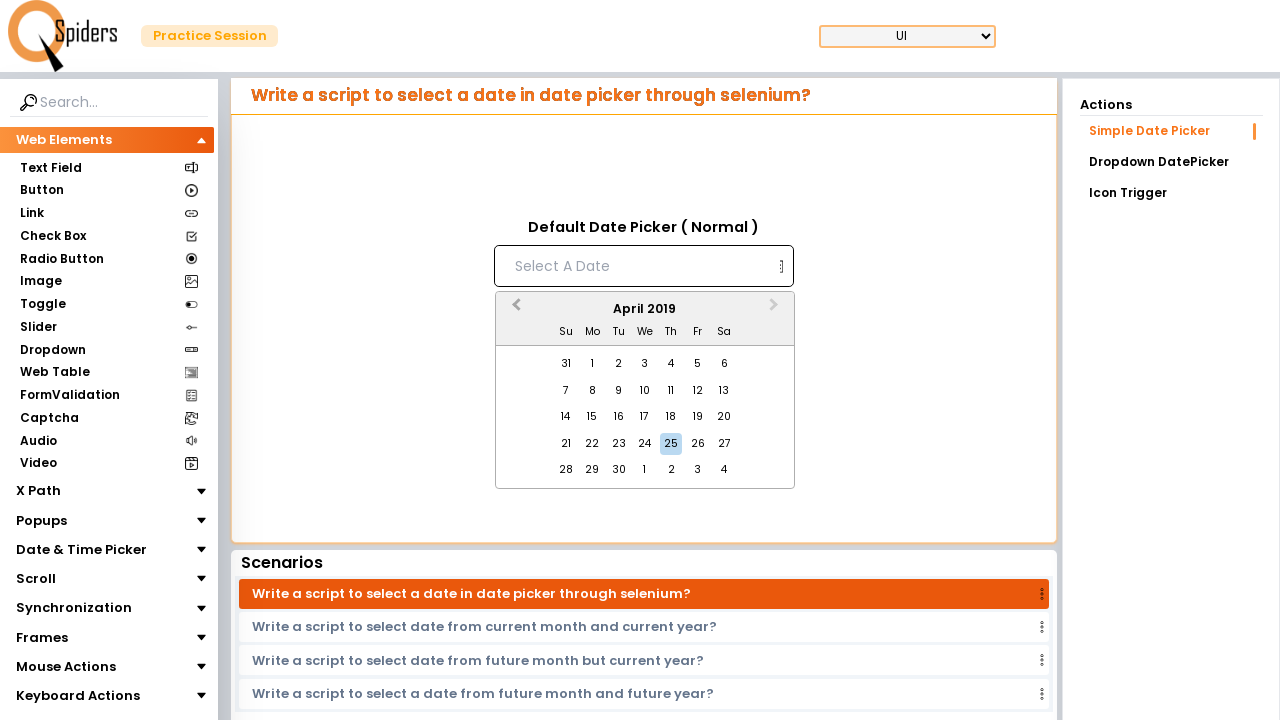

Clicked previous month button to navigate backwards at (514, 310) on button[aria-label='Previous Month']
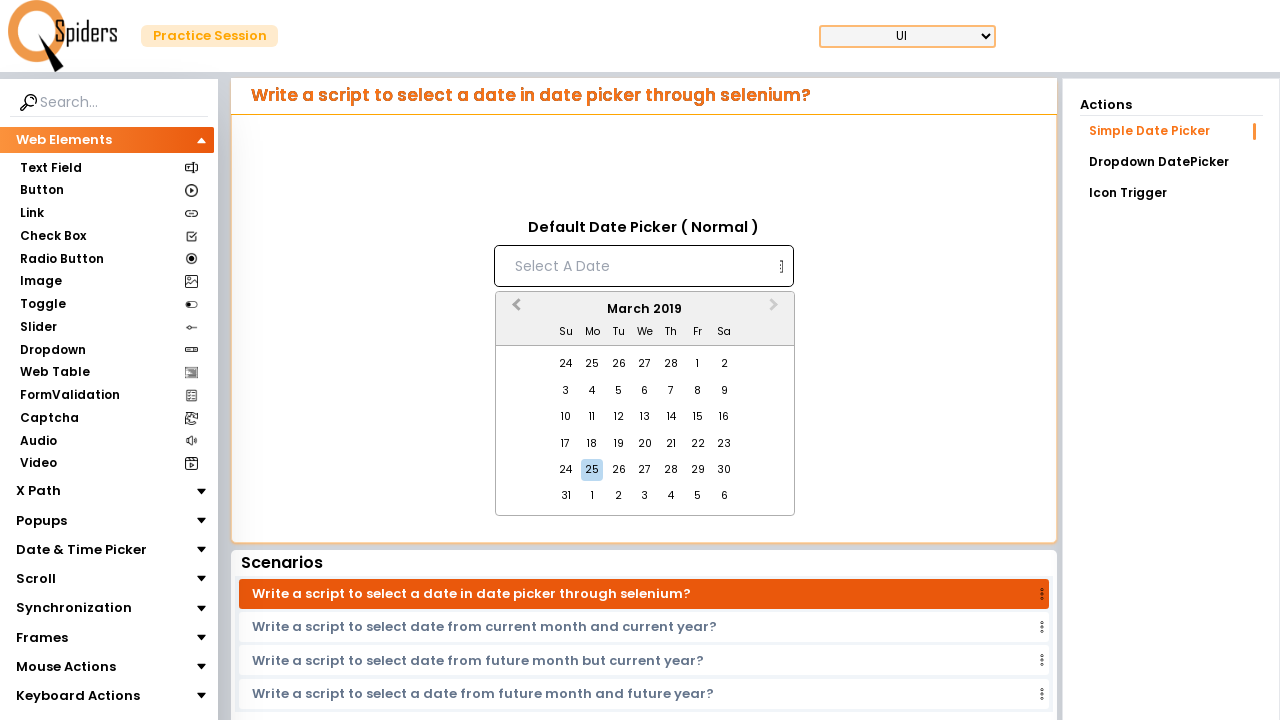

Clicked previous month button to navigate backwards at (514, 310) on button[aria-label='Previous Month']
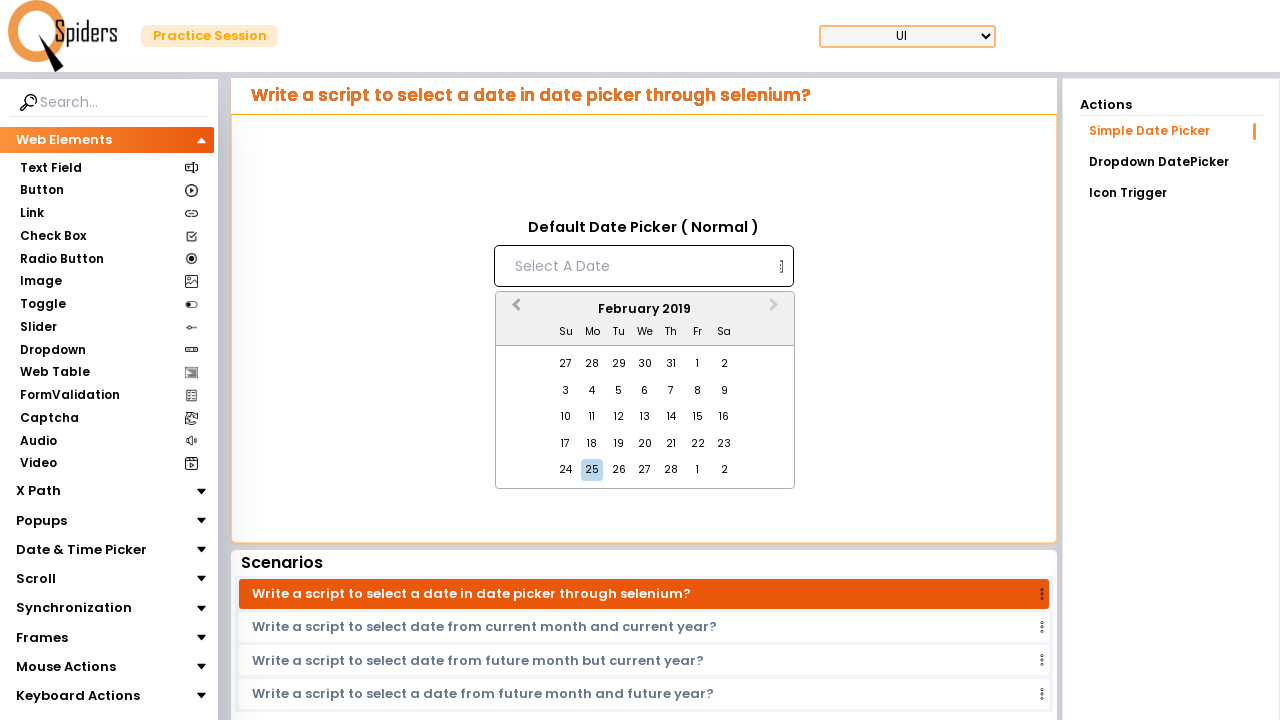

Clicked previous month button to navigate backwards at (514, 310) on button[aria-label='Previous Month']
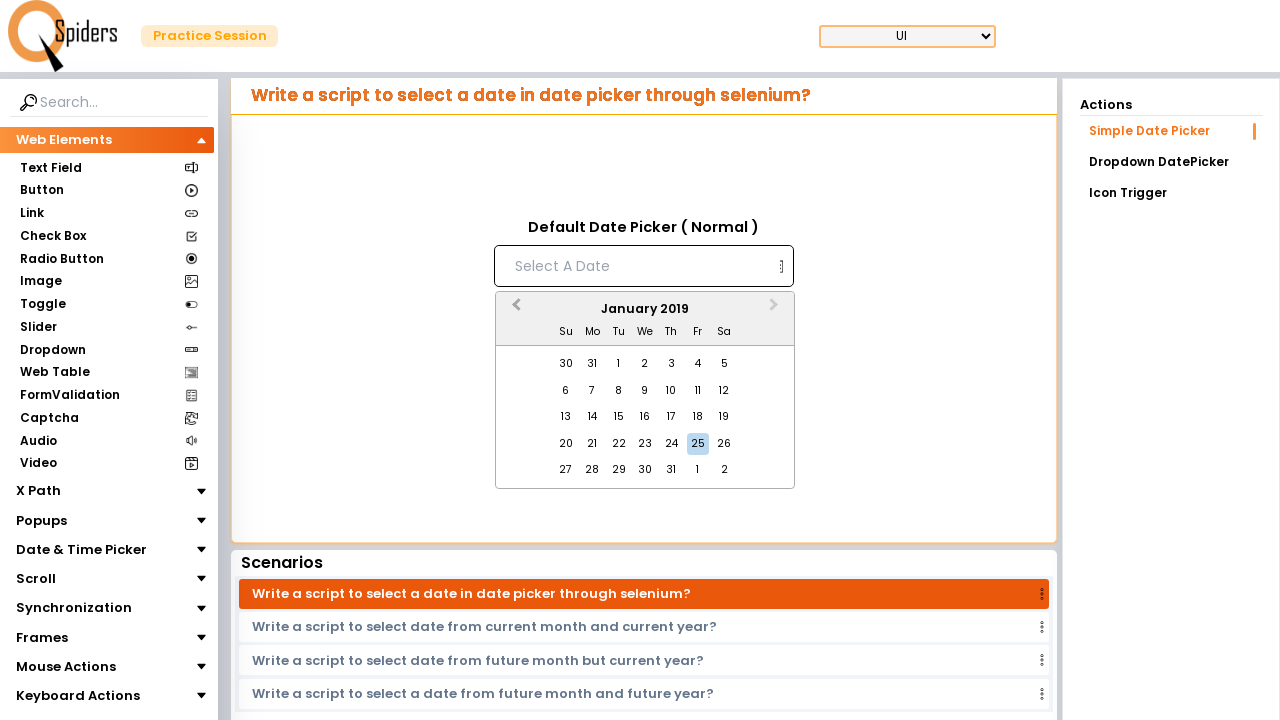

Clicked previous month button to navigate backwards at (514, 310) on button[aria-label='Previous Month']
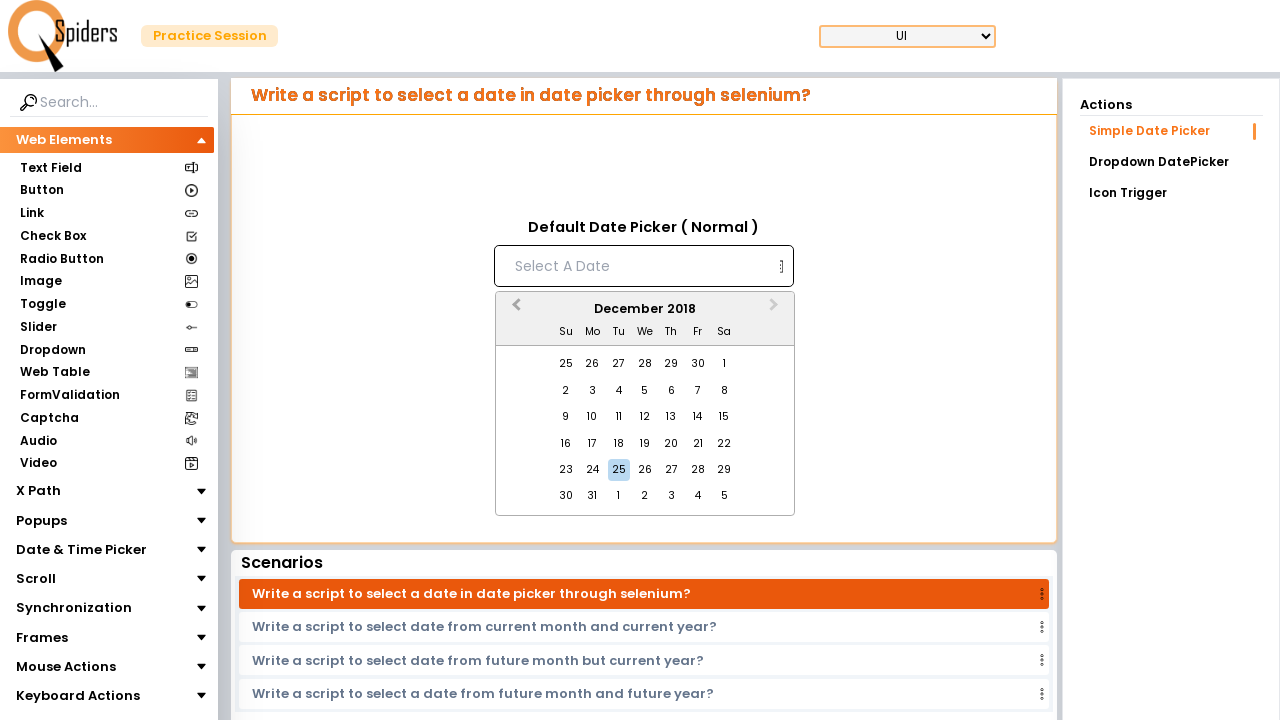

Clicked previous month button to navigate backwards at (514, 310) on button[aria-label='Previous Month']
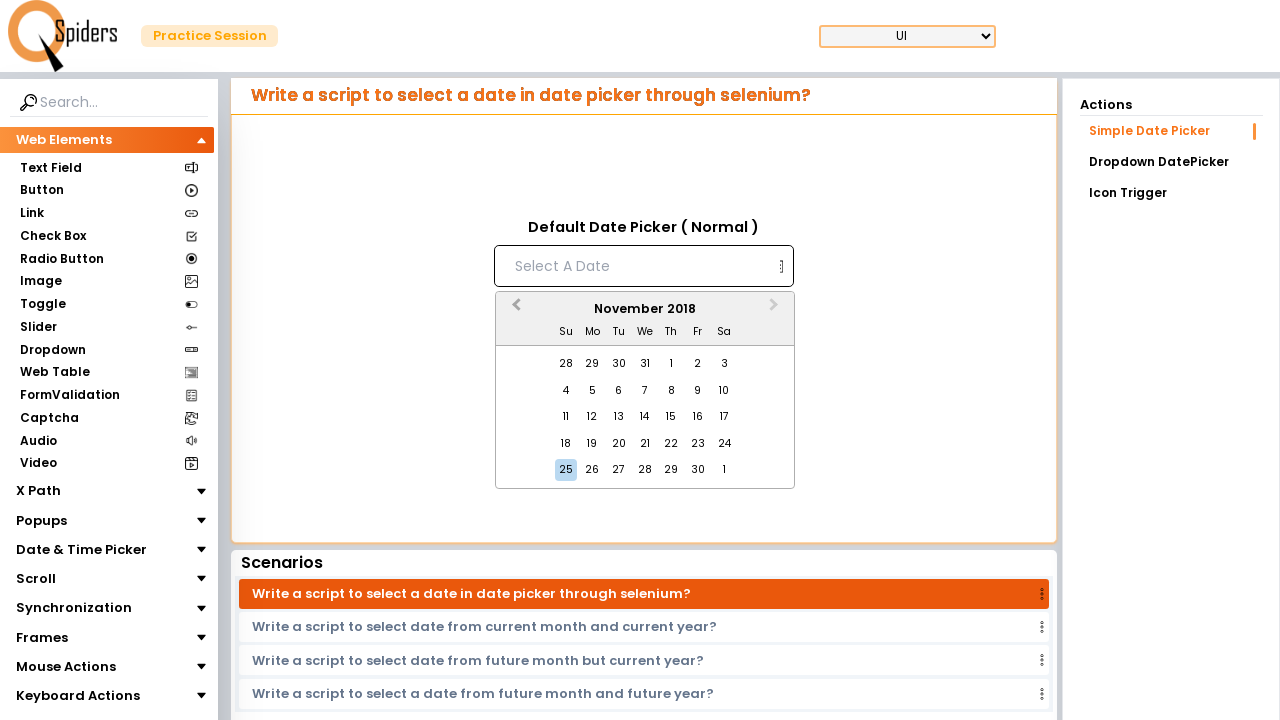

Clicked previous month button to navigate backwards at (514, 310) on button[aria-label='Previous Month']
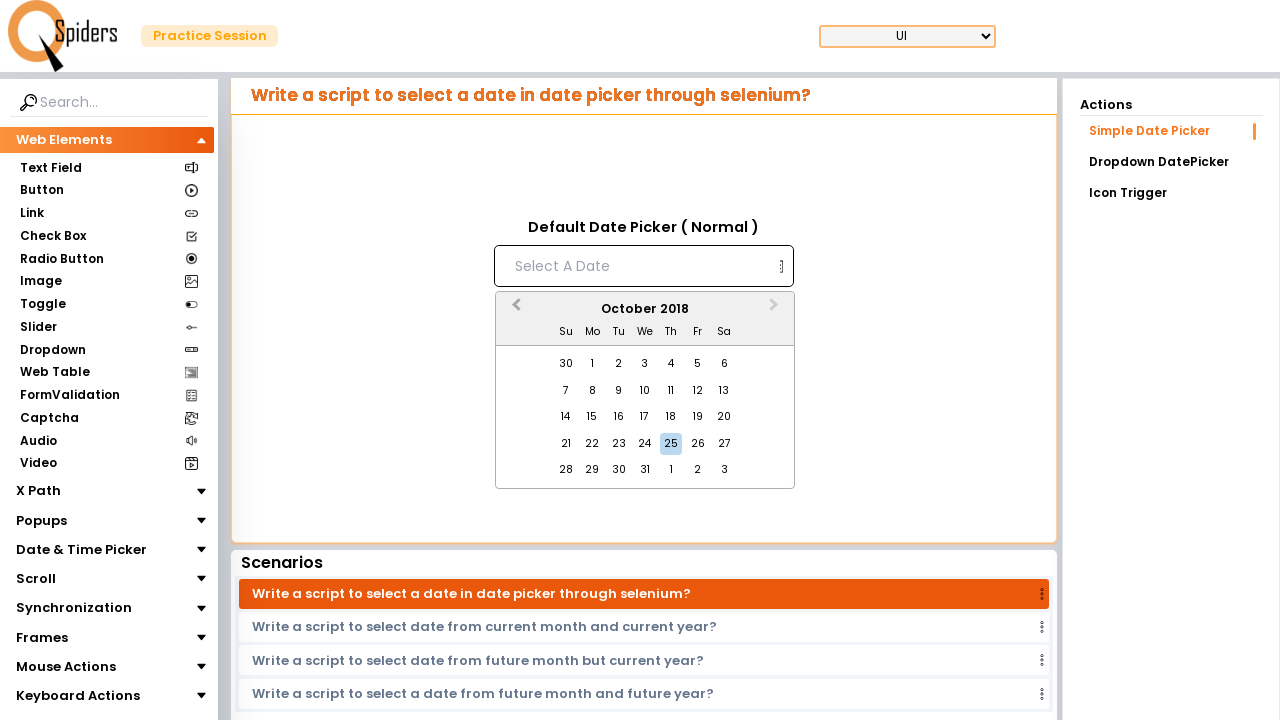

Clicked previous month button to navigate backwards at (514, 310) on button[aria-label='Previous Month']
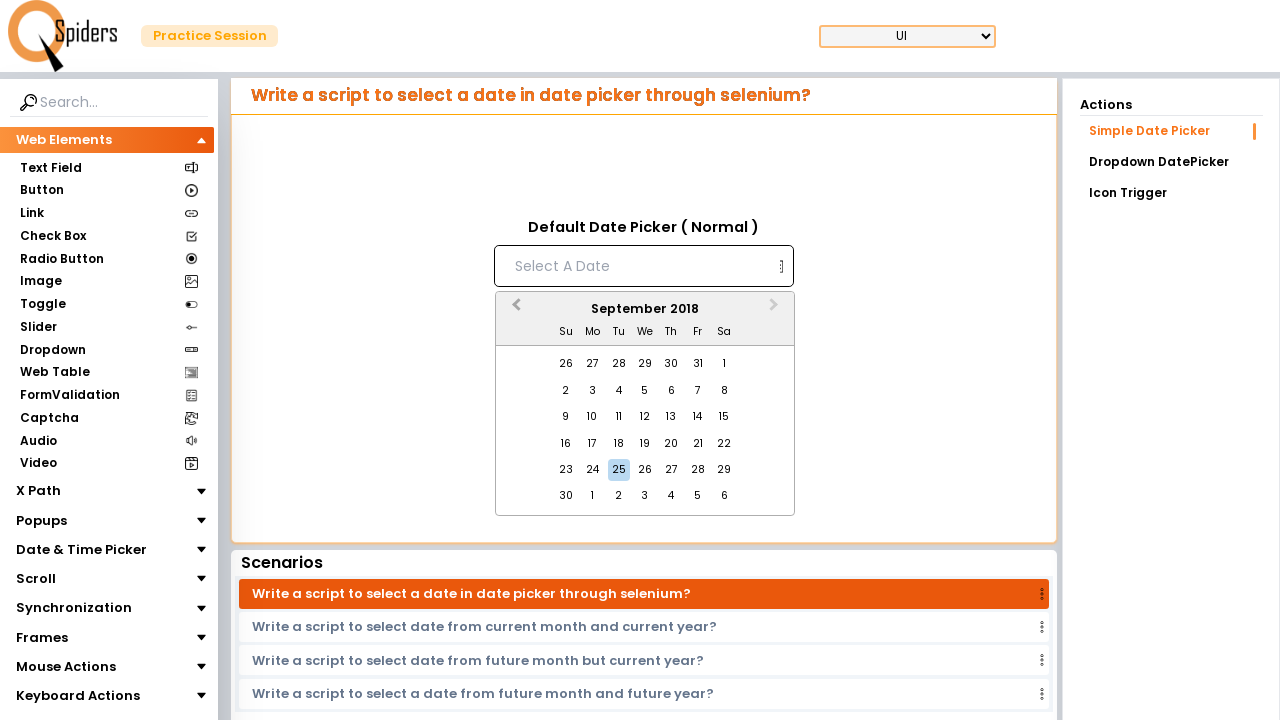

Clicked previous month button to navigate backwards at (514, 310) on button[aria-label='Previous Month']
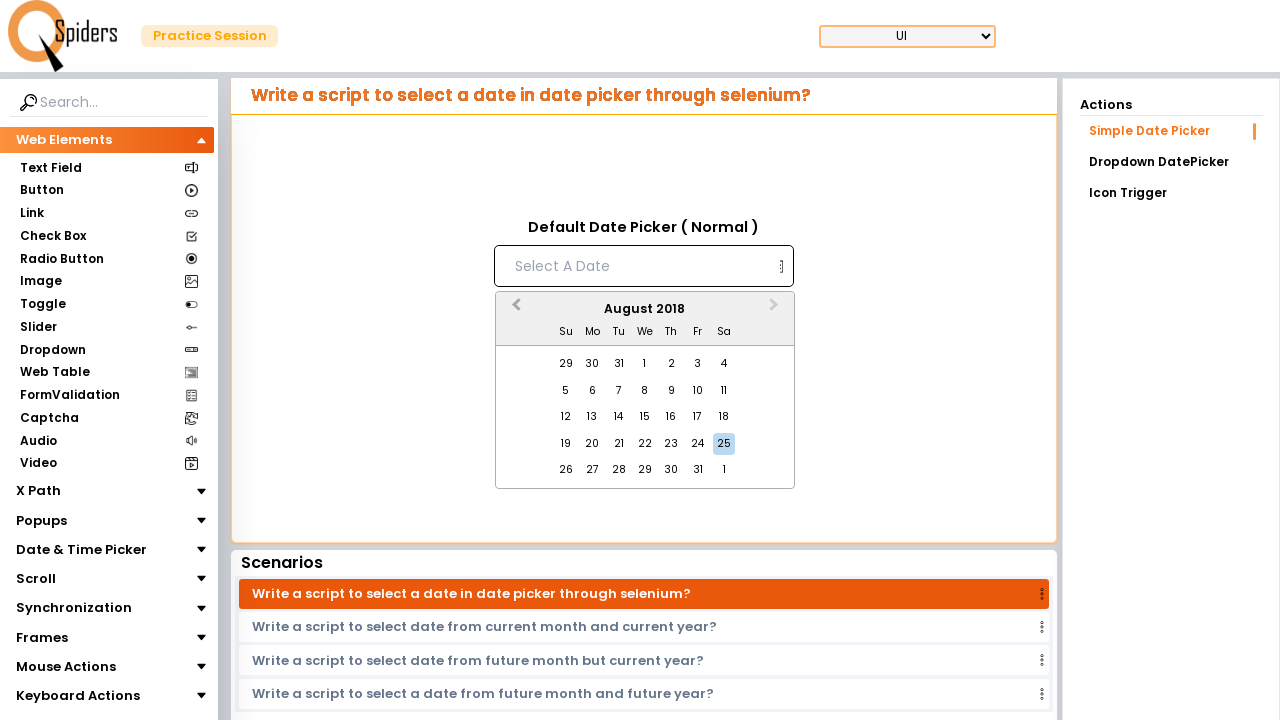

Clicked previous month button to navigate backwards at (514, 310) on button[aria-label='Previous Month']
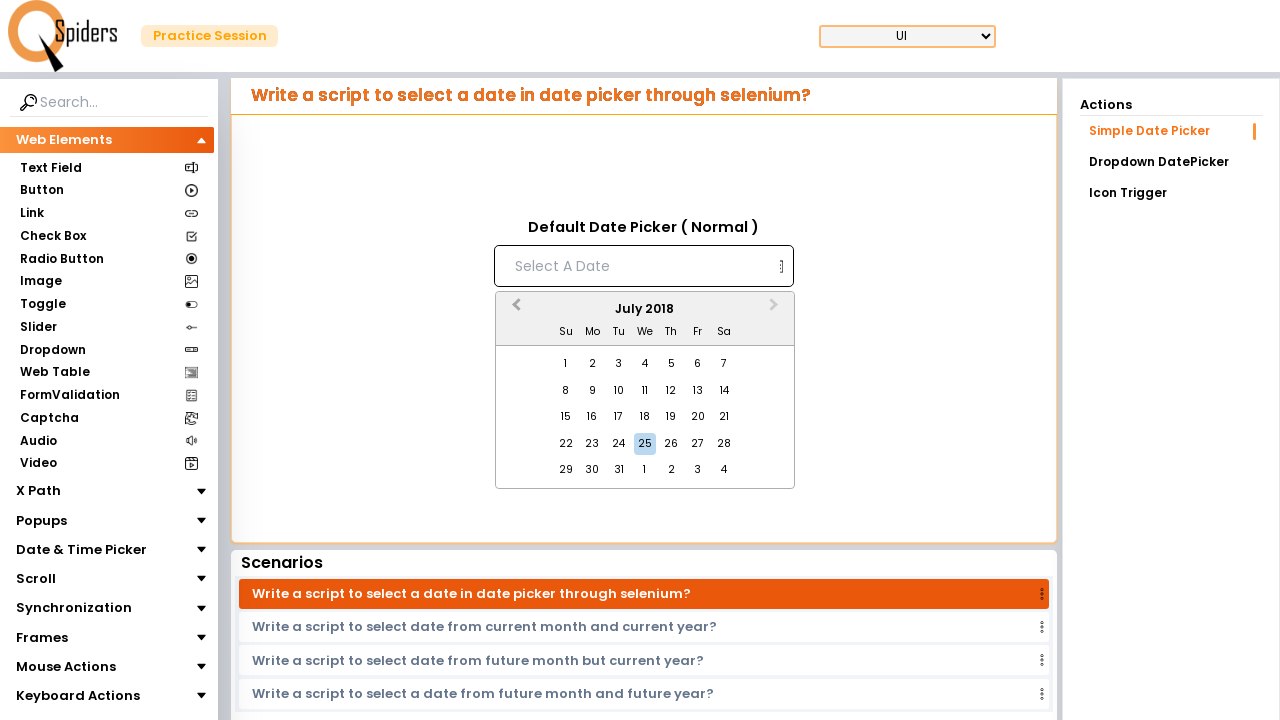

Clicked previous month button to navigate backwards at (514, 310) on button[aria-label='Previous Month']
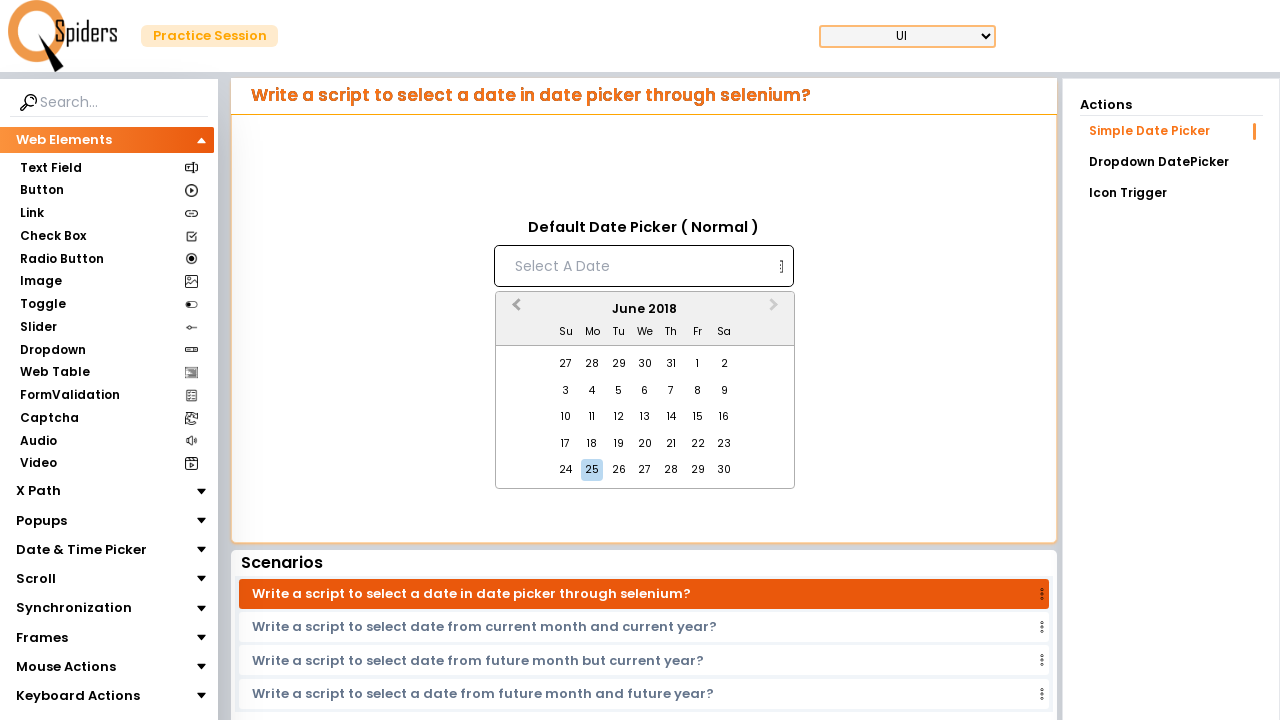

Clicked previous month button to navigate backwards at (514, 310) on button[aria-label='Previous Month']
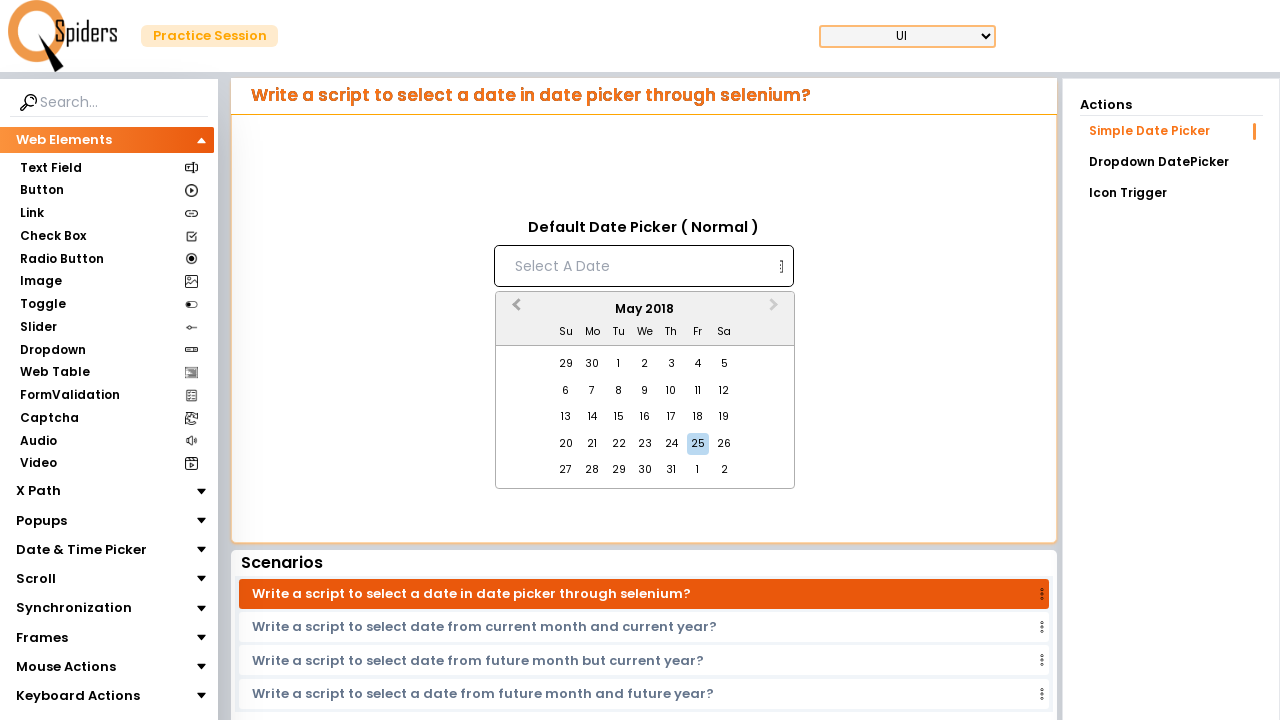

Clicked previous month button to navigate backwards at (514, 310) on button[aria-label='Previous Month']
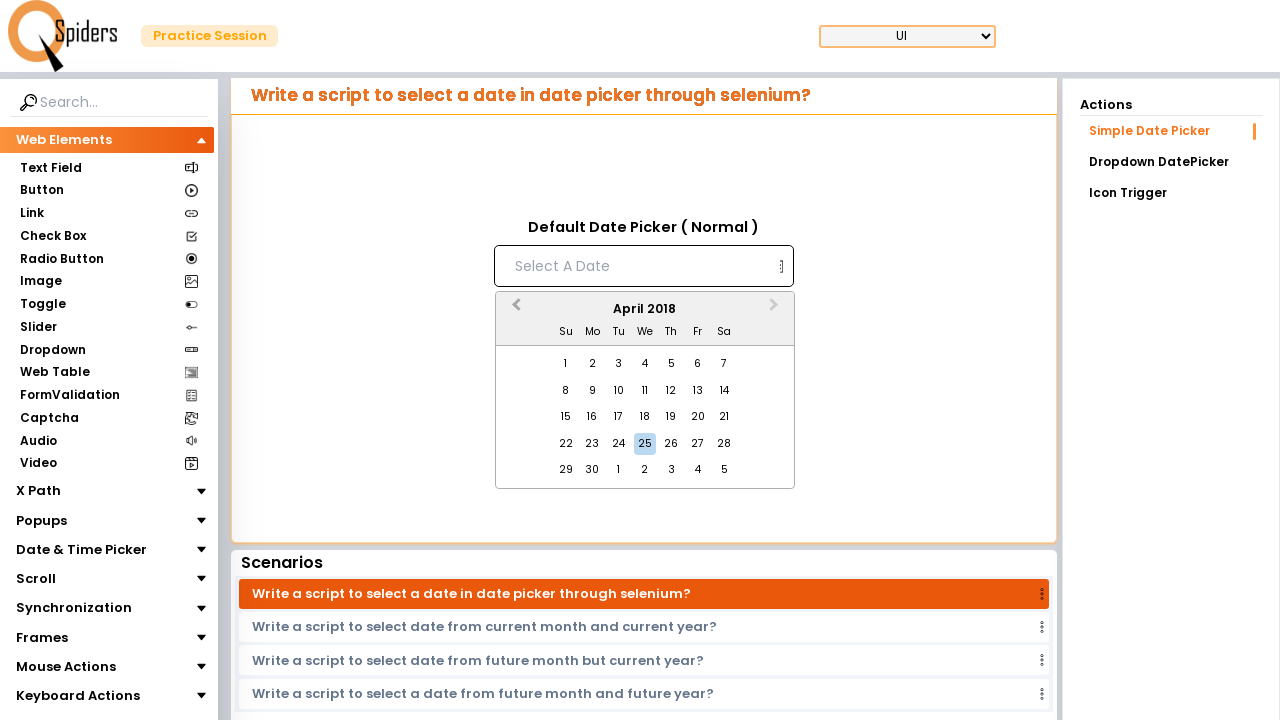

Clicked previous month button to navigate backwards at (514, 310) on button[aria-label='Previous Month']
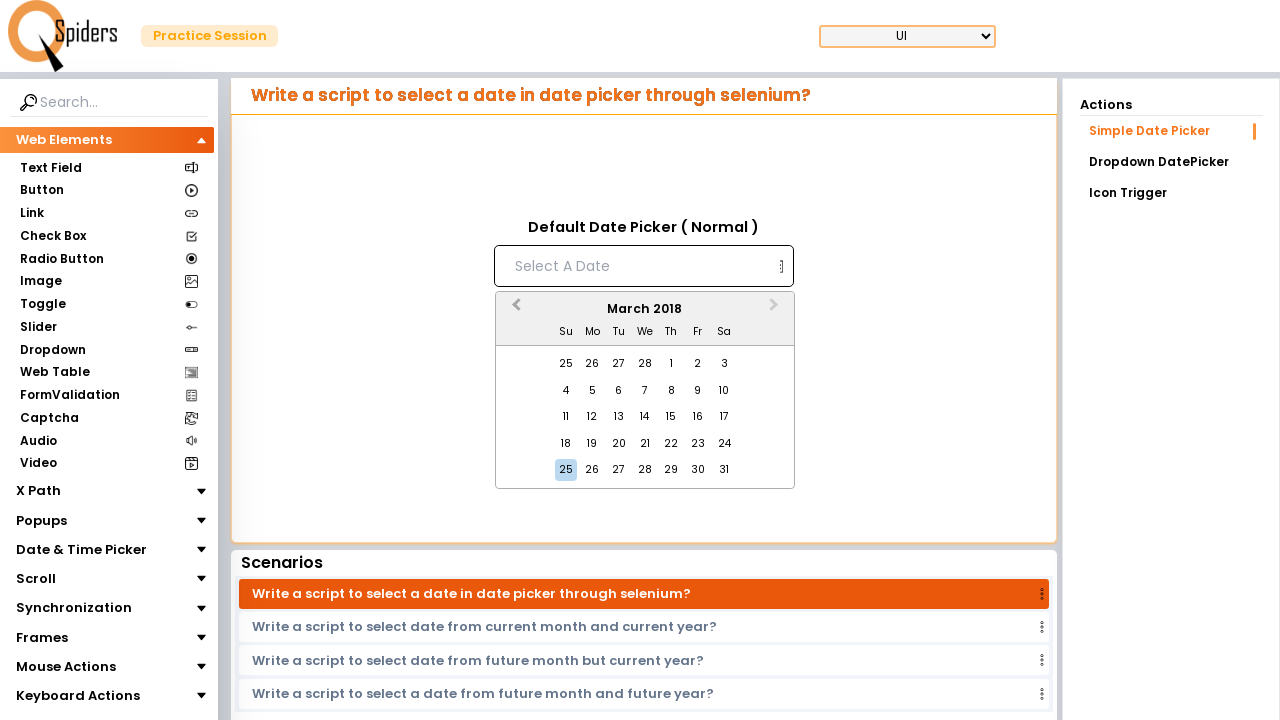

Clicked previous month button to navigate backwards at (514, 310) on button[aria-label='Previous Month']
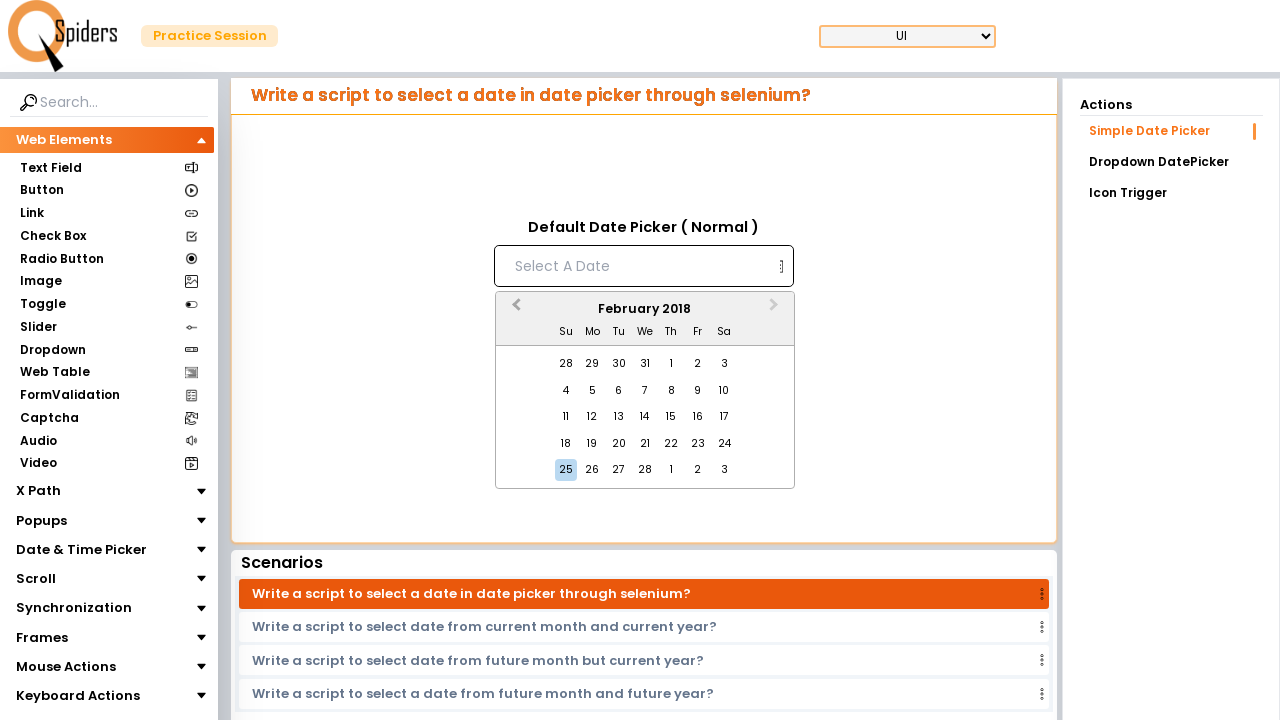

Clicked previous month button to navigate backwards at (514, 310) on button[aria-label='Previous Month']
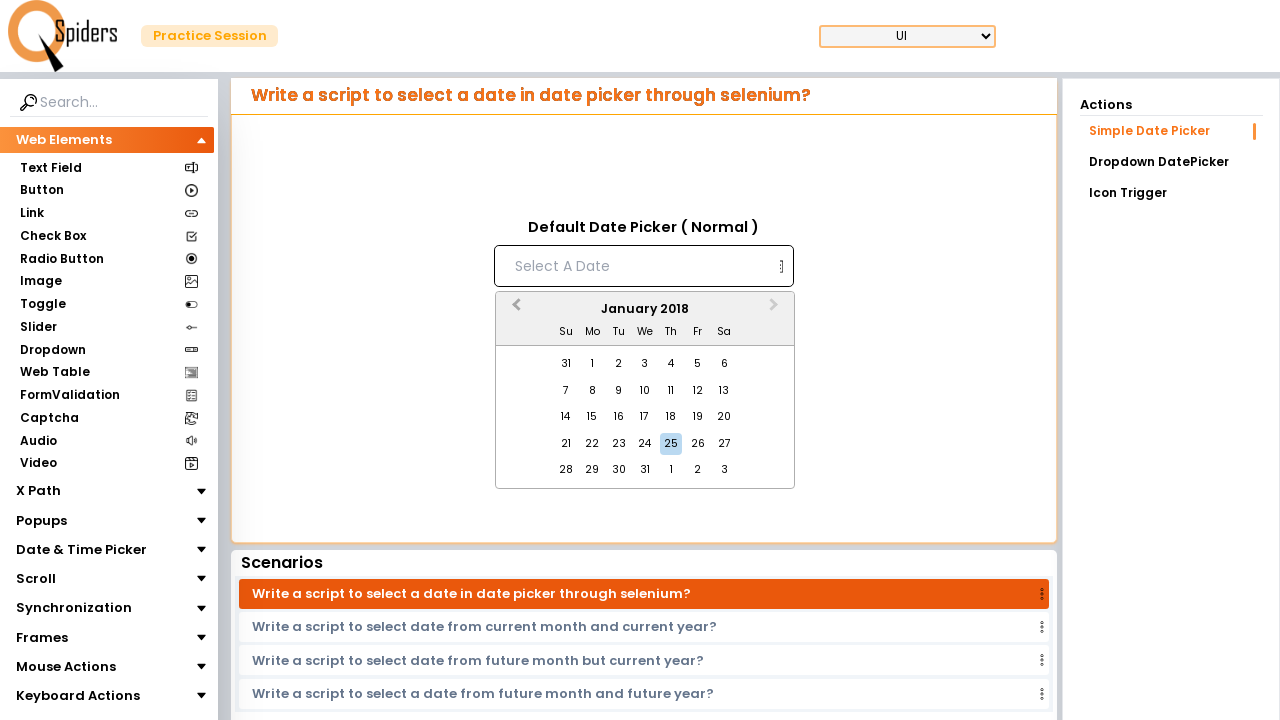

Clicked previous month button to navigate backwards at (514, 310) on button[aria-label='Previous Month']
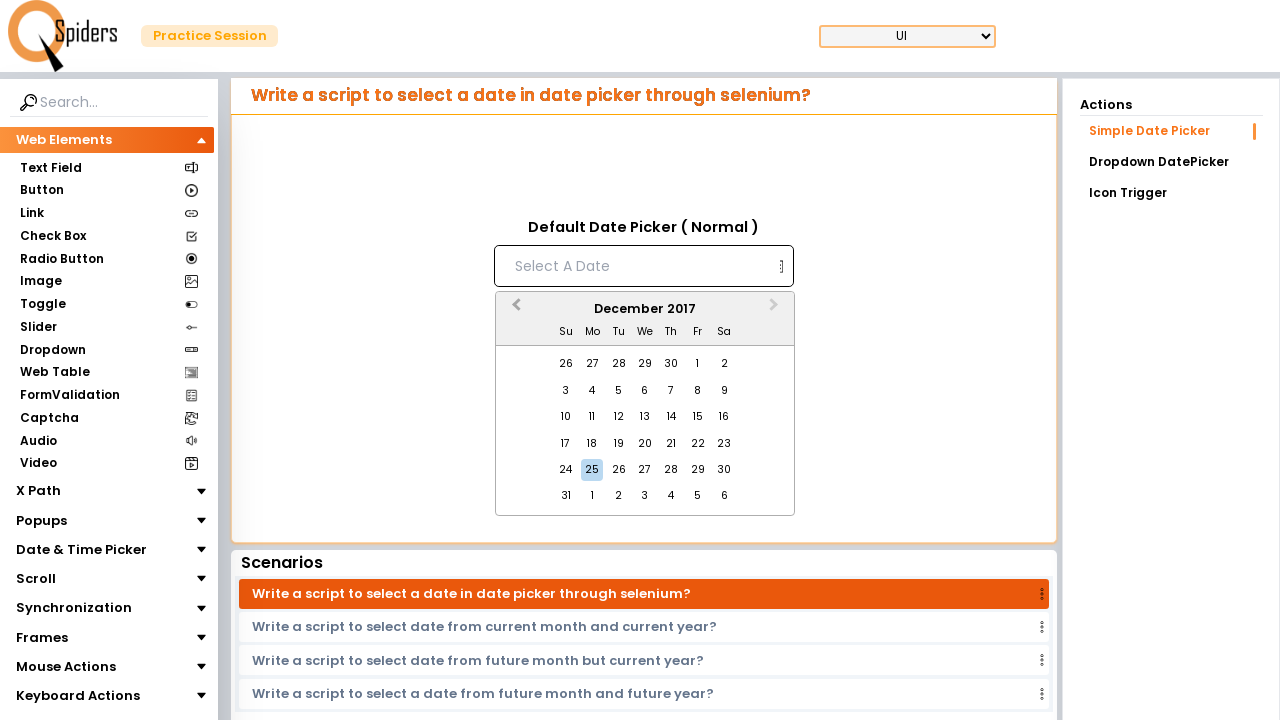

Clicked previous month button to navigate backwards at (514, 310) on button[aria-label='Previous Month']
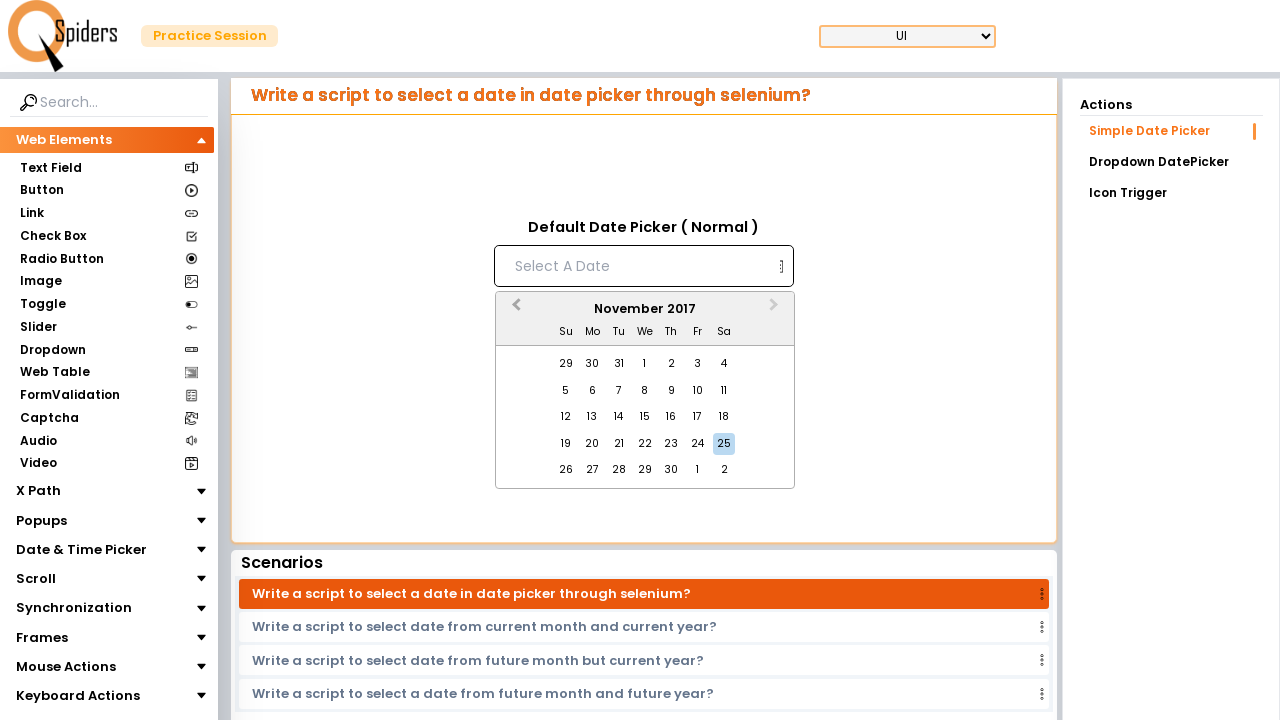

Clicked previous month button to navigate backwards at (514, 310) on button[aria-label='Previous Month']
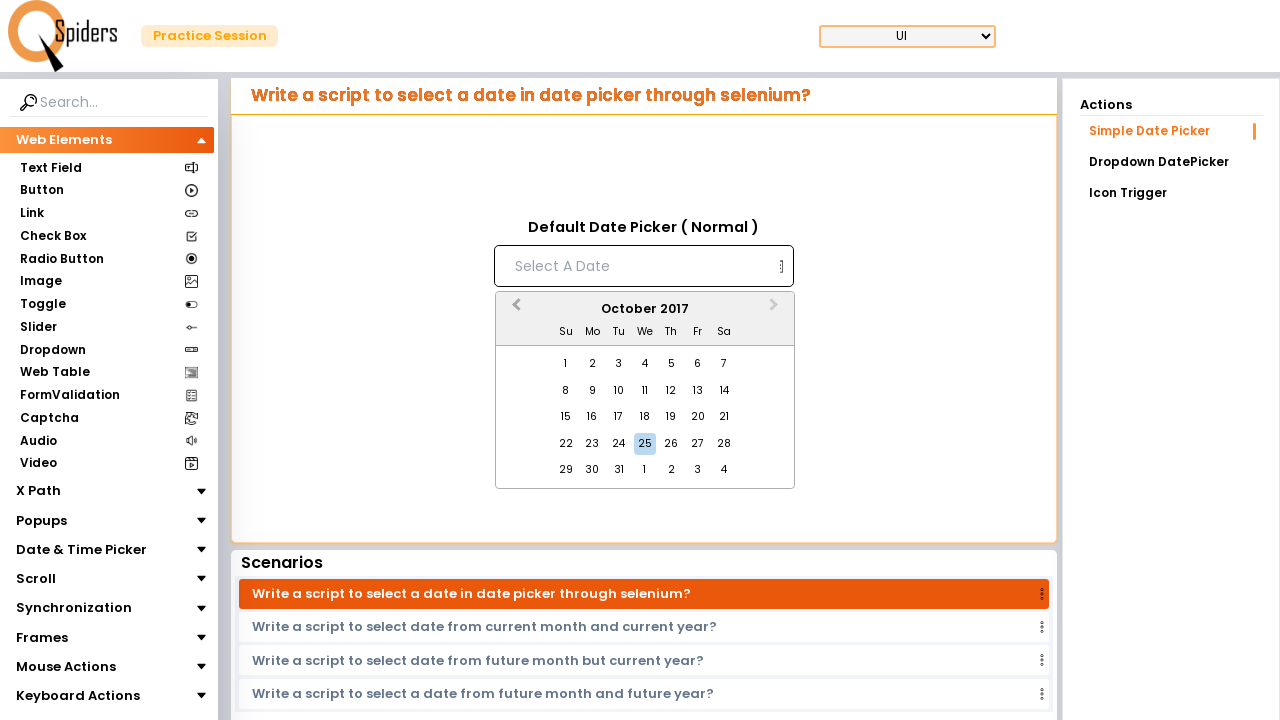

Clicked previous month button to navigate backwards at (514, 310) on button[aria-label='Previous Month']
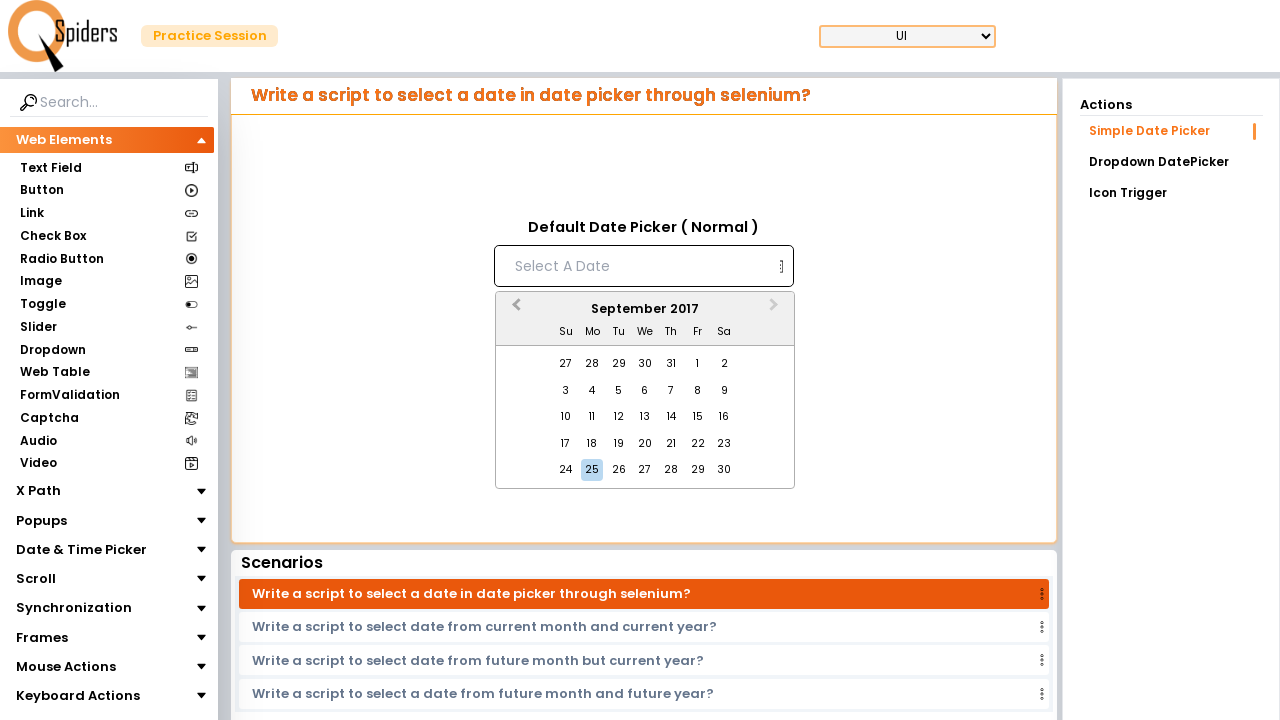

Clicked previous month button to navigate backwards at (514, 310) on button[aria-label='Previous Month']
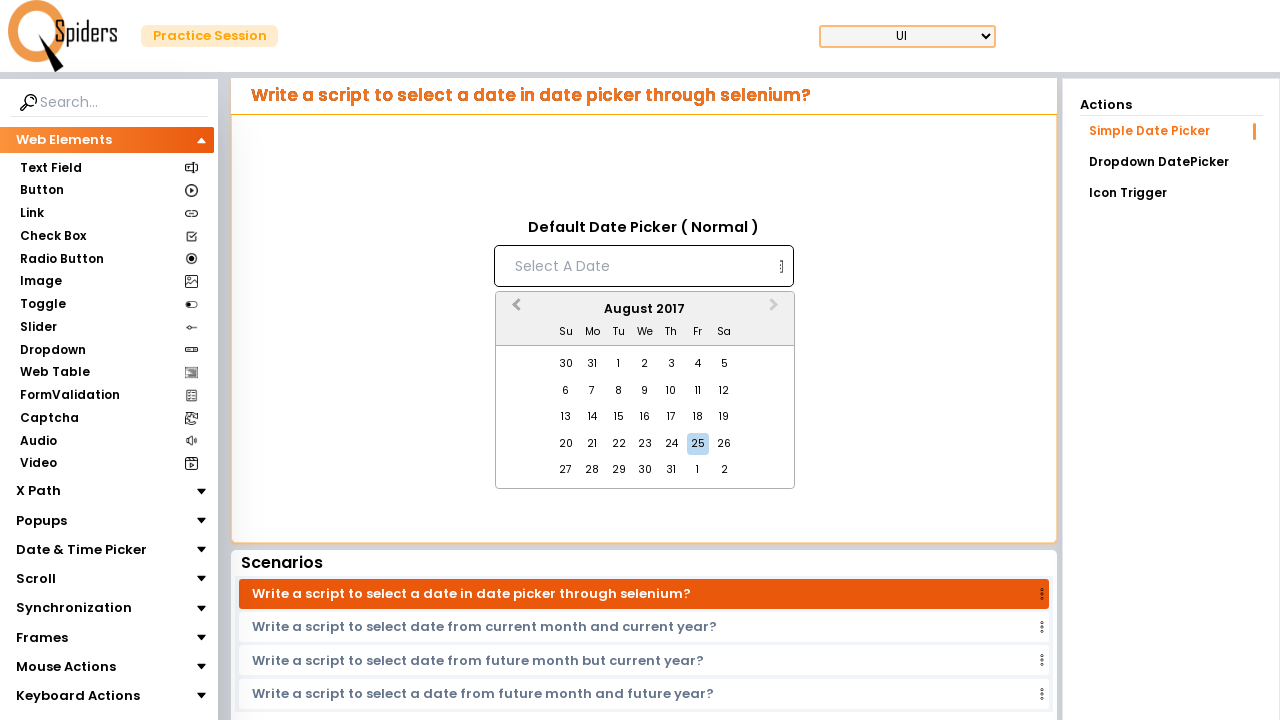

Clicked previous month button to navigate backwards at (514, 310) on button[aria-label='Previous Month']
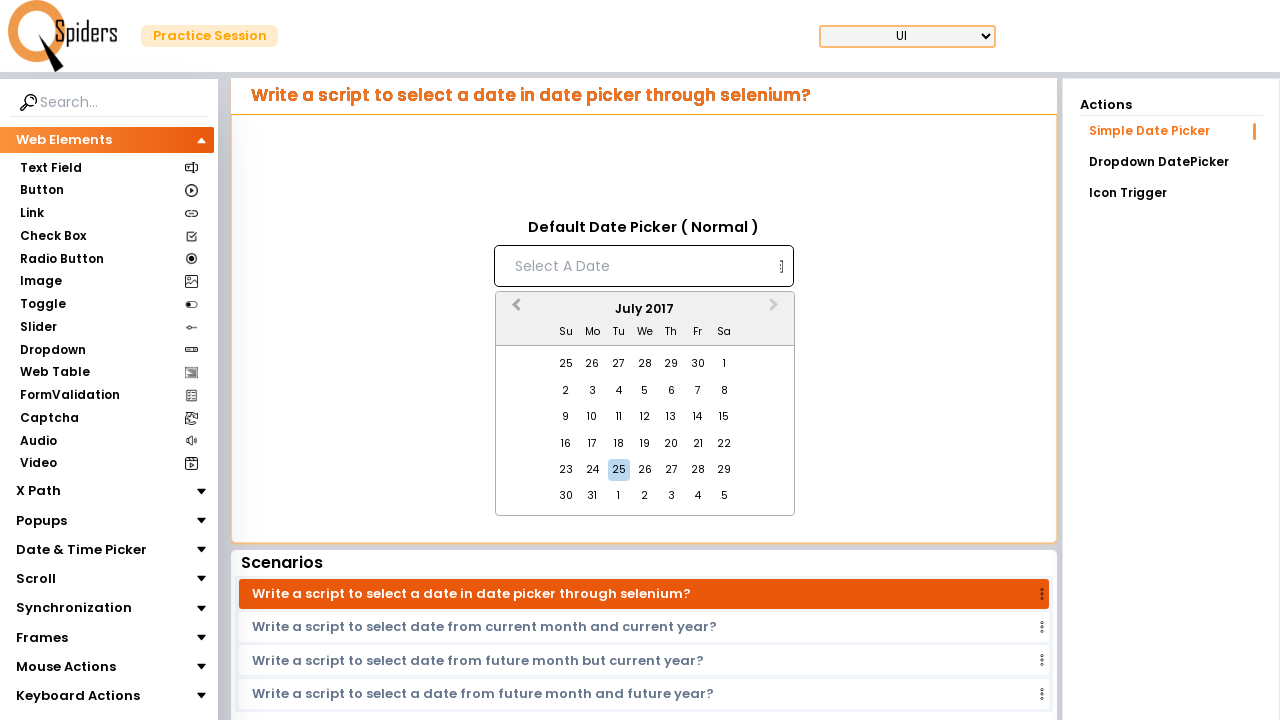

Clicked previous month button to navigate backwards at (514, 310) on button[aria-label='Previous Month']
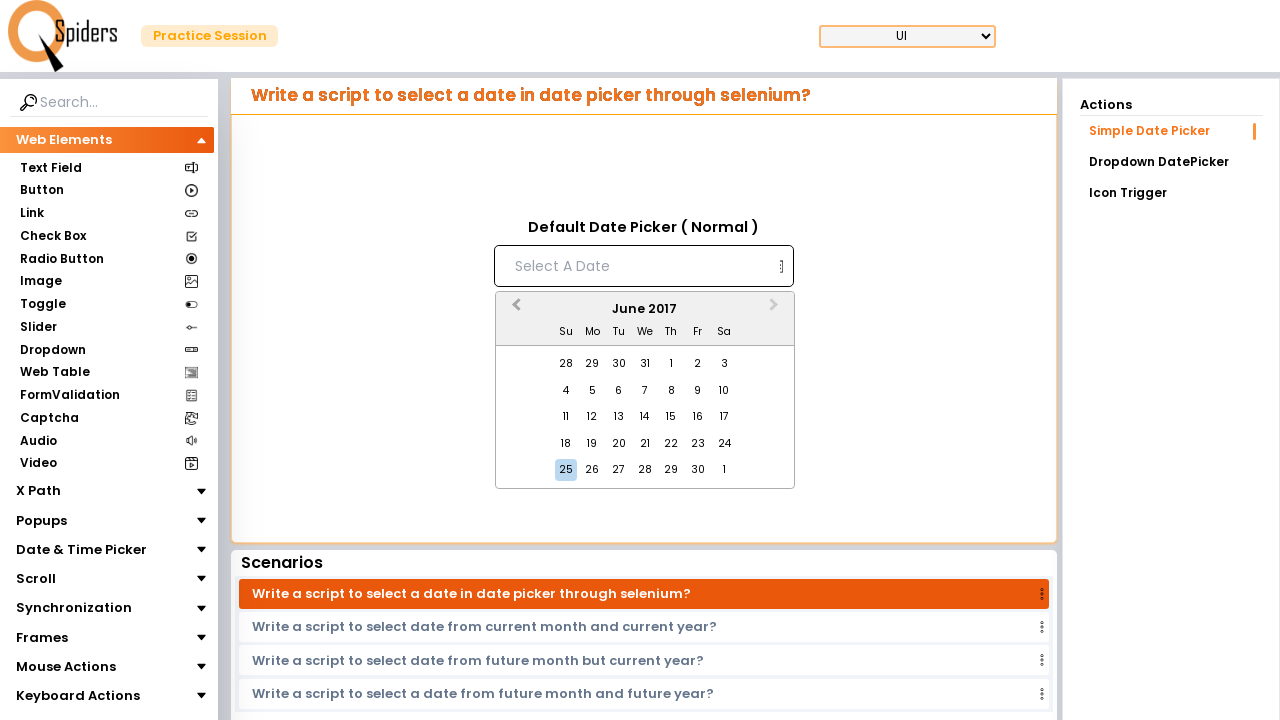

Clicked previous month button to navigate backwards at (514, 310) on button[aria-label='Previous Month']
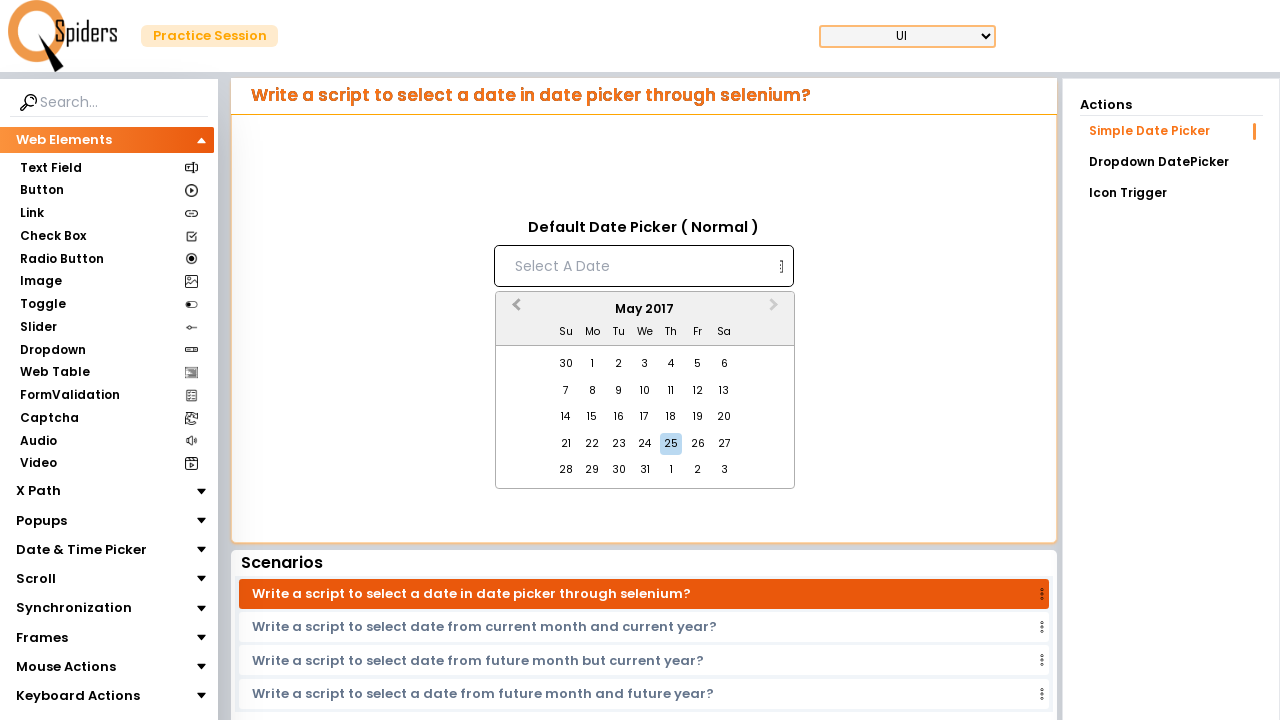

Clicked previous month button to navigate backwards at (514, 310) on button[aria-label='Previous Month']
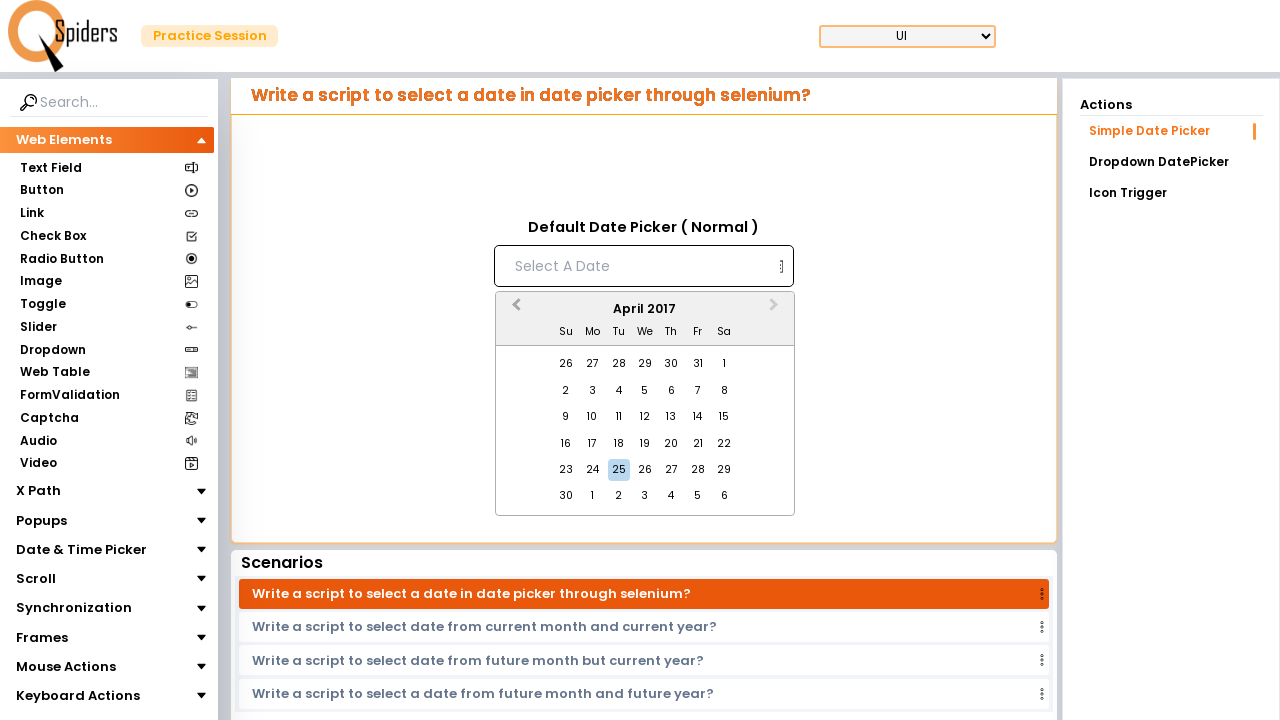

Clicked previous month button to navigate backwards at (514, 310) on button[aria-label='Previous Month']
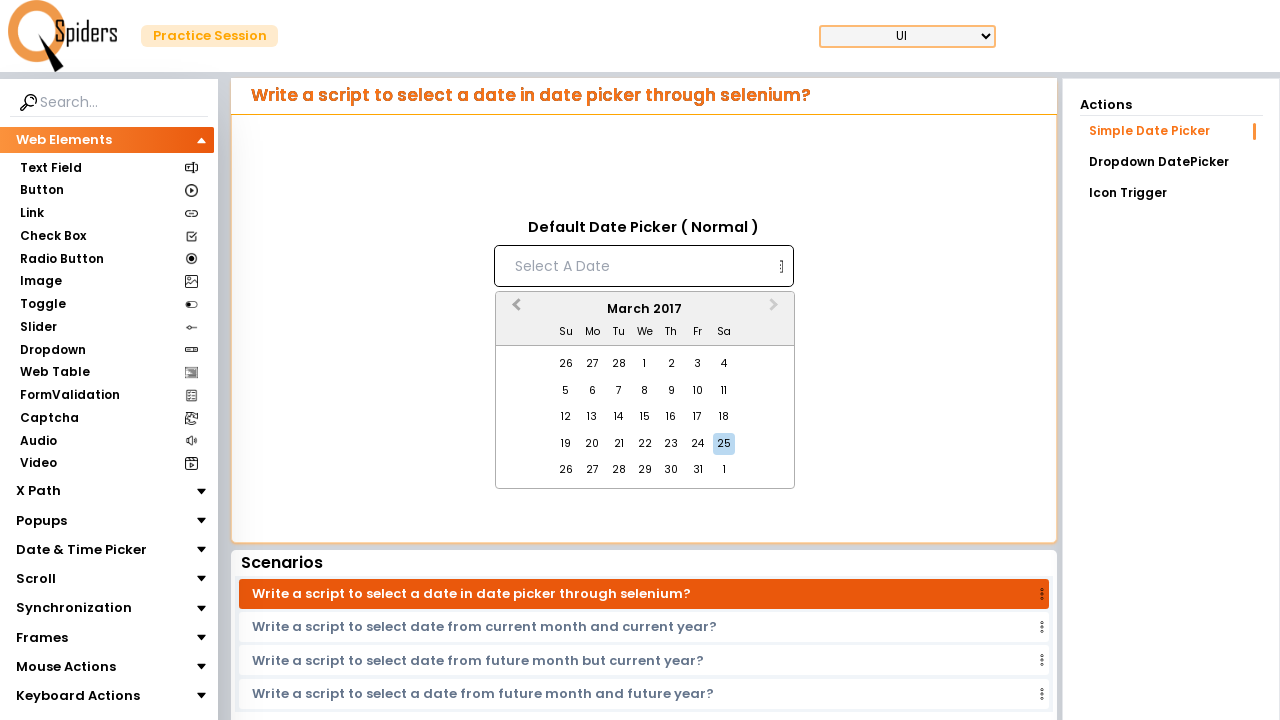

Clicked previous month button to navigate backwards at (514, 310) on button[aria-label='Previous Month']
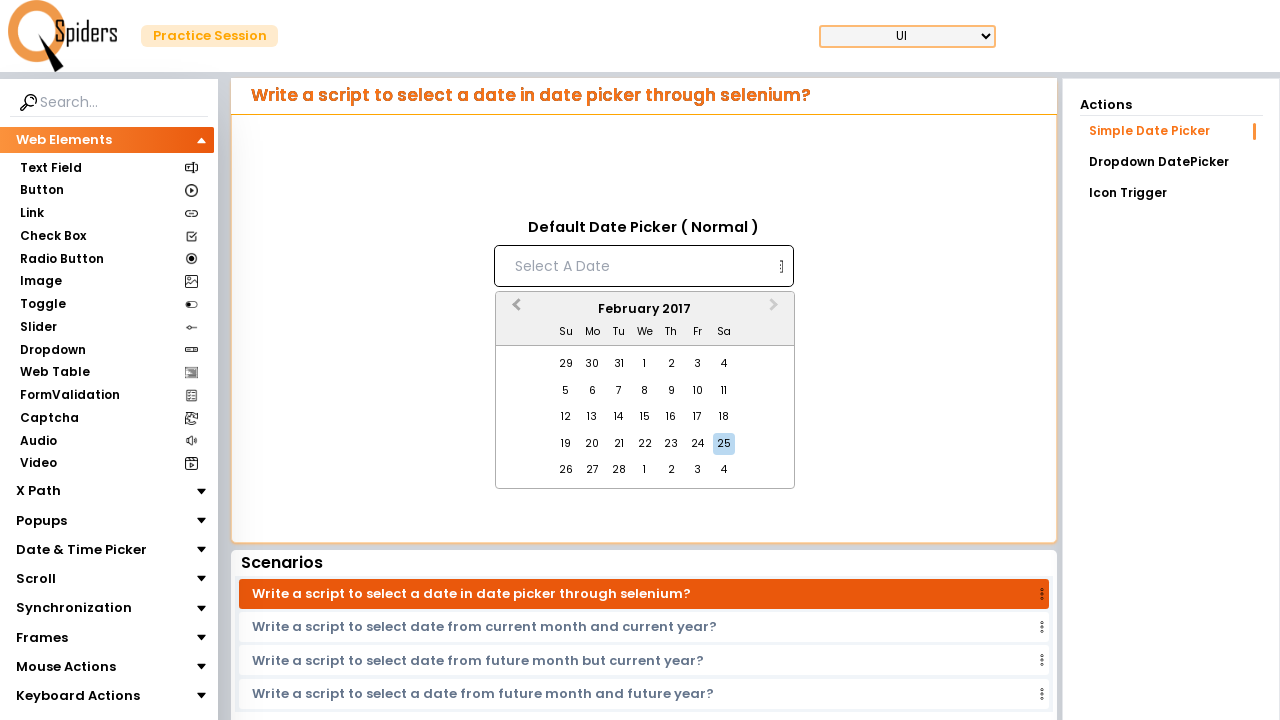

Clicked previous month button to navigate backwards at (514, 310) on button[aria-label='Previous Month']
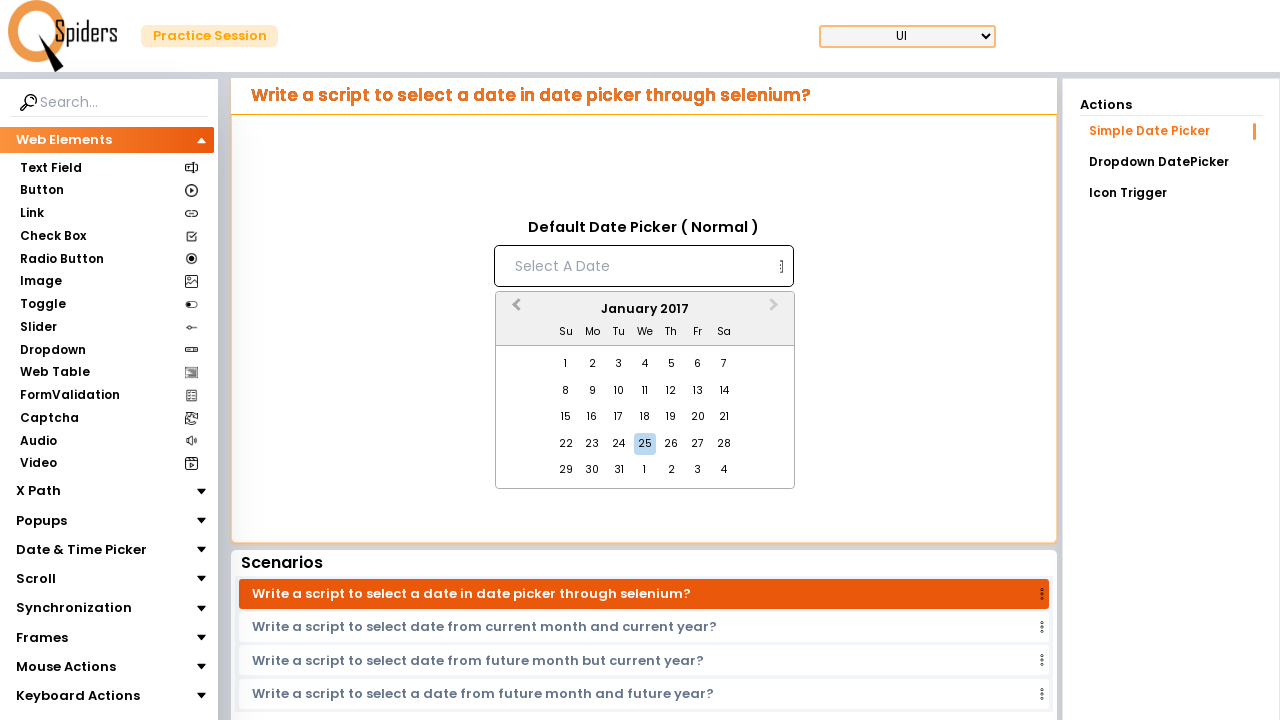

Clicked previous month button to navigate backwards at (514, 310) on button[aria-label='Previous Month']
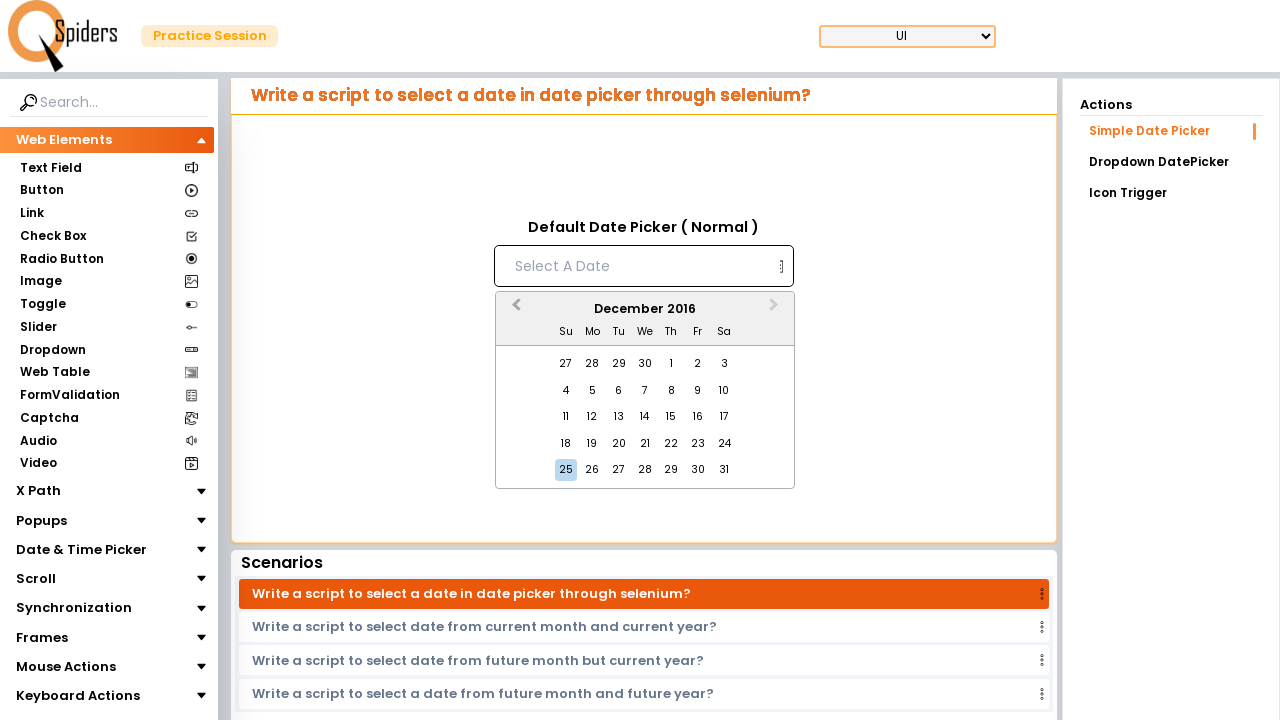

Clicked previous month button to navigate backwards at (514, 310) on button[aria-label='Previous Month']
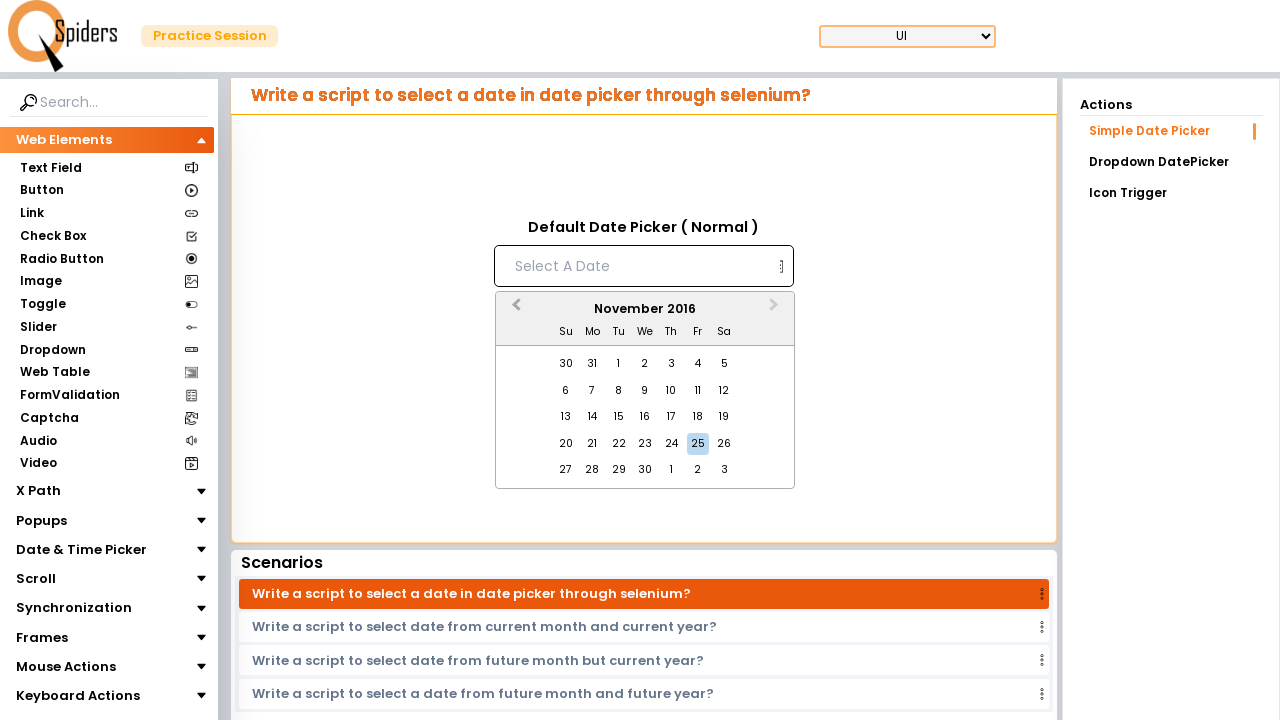

Clicked previous month button to navigate backwards at (514, 310) on button[aria-label='Previous Month']
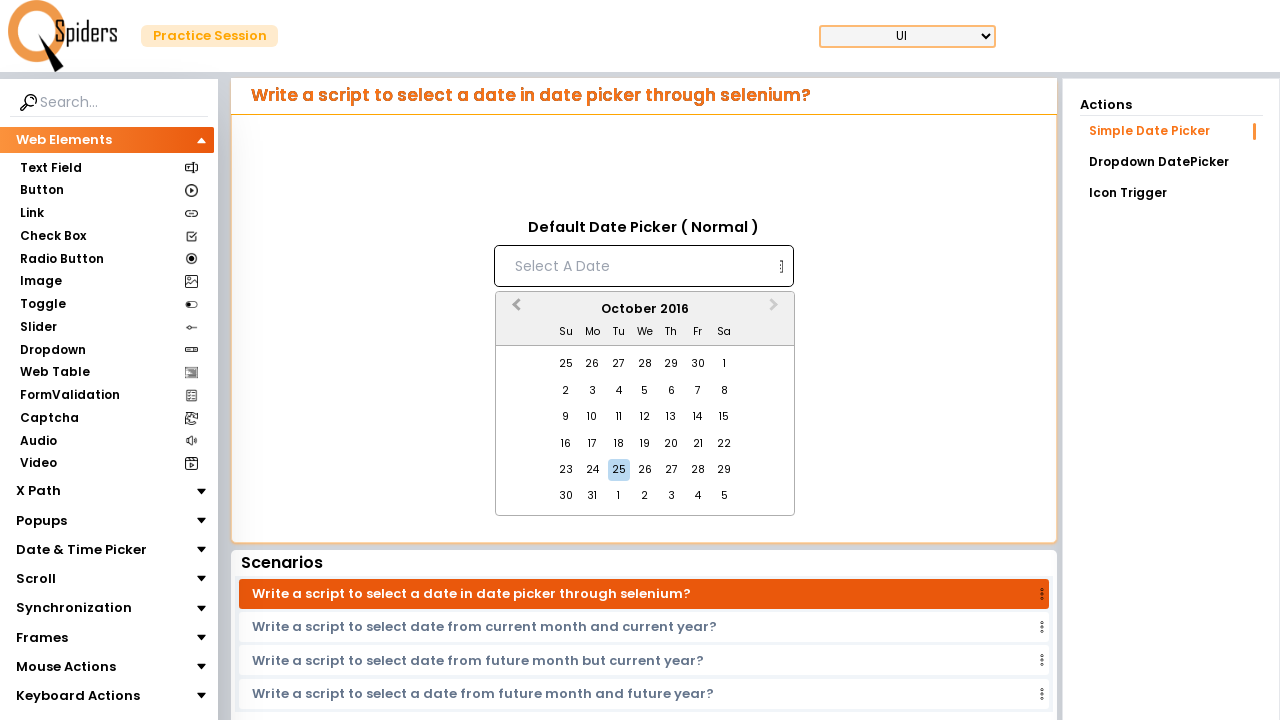

Clicked previous month button to navigate backwards at (514, 310) on button[aria-label='Previous Month']
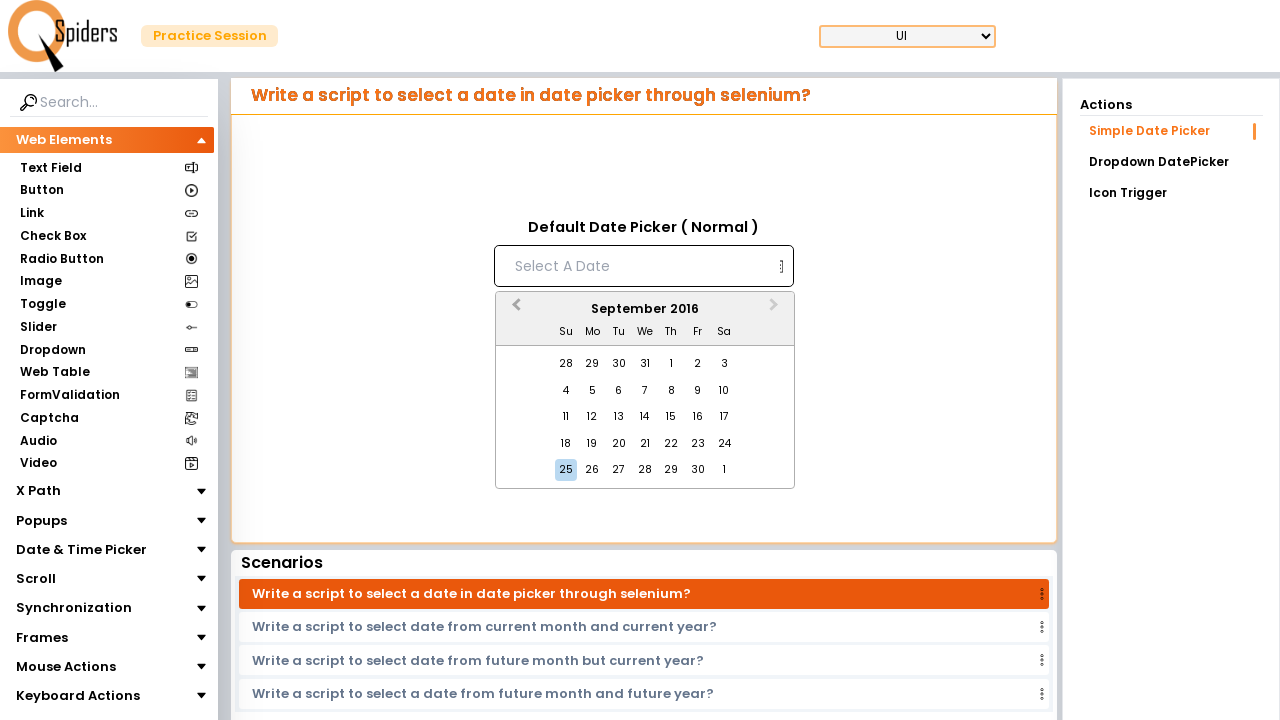

Clicked previous month button to navigate backwards at (514, 310) on button[aria-label='Previous Month']
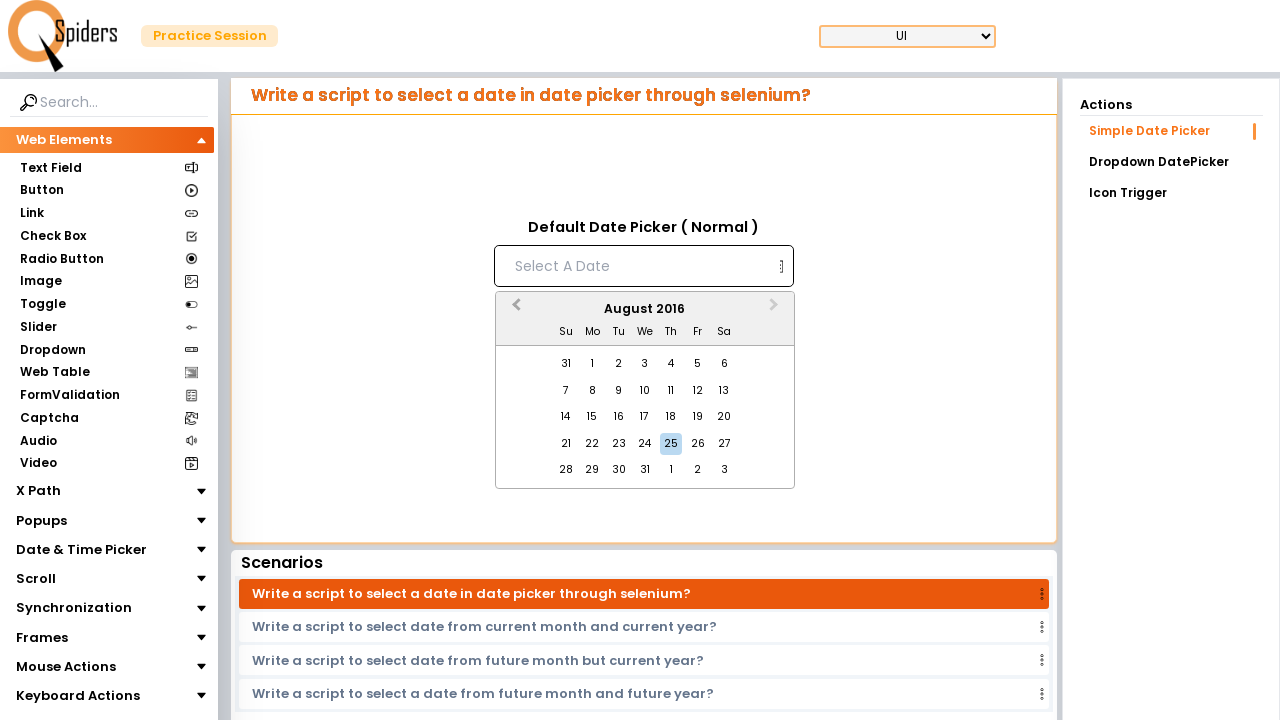

Clicked previous month button to navigate backwards at (514, 310) on button[aria-label='Previous Month']
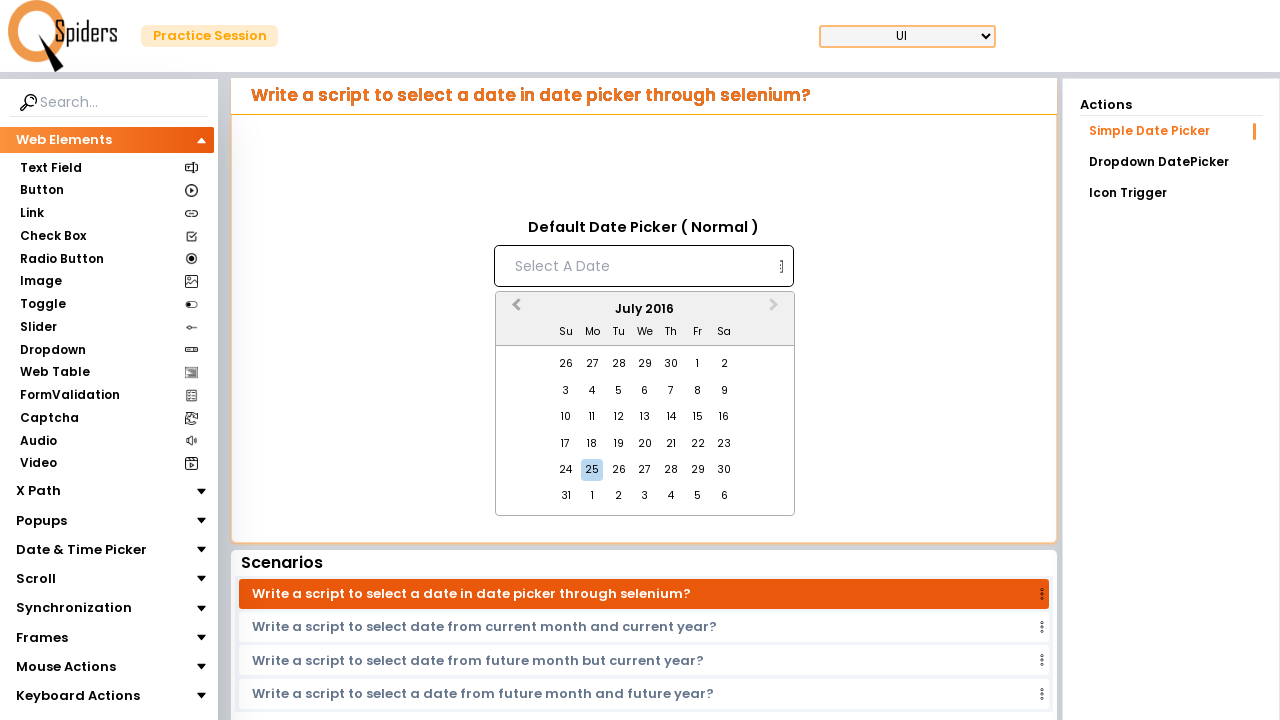

Clicked previous month button to navigate backwards at (514, 310) on button[aria-label='Previous Month']
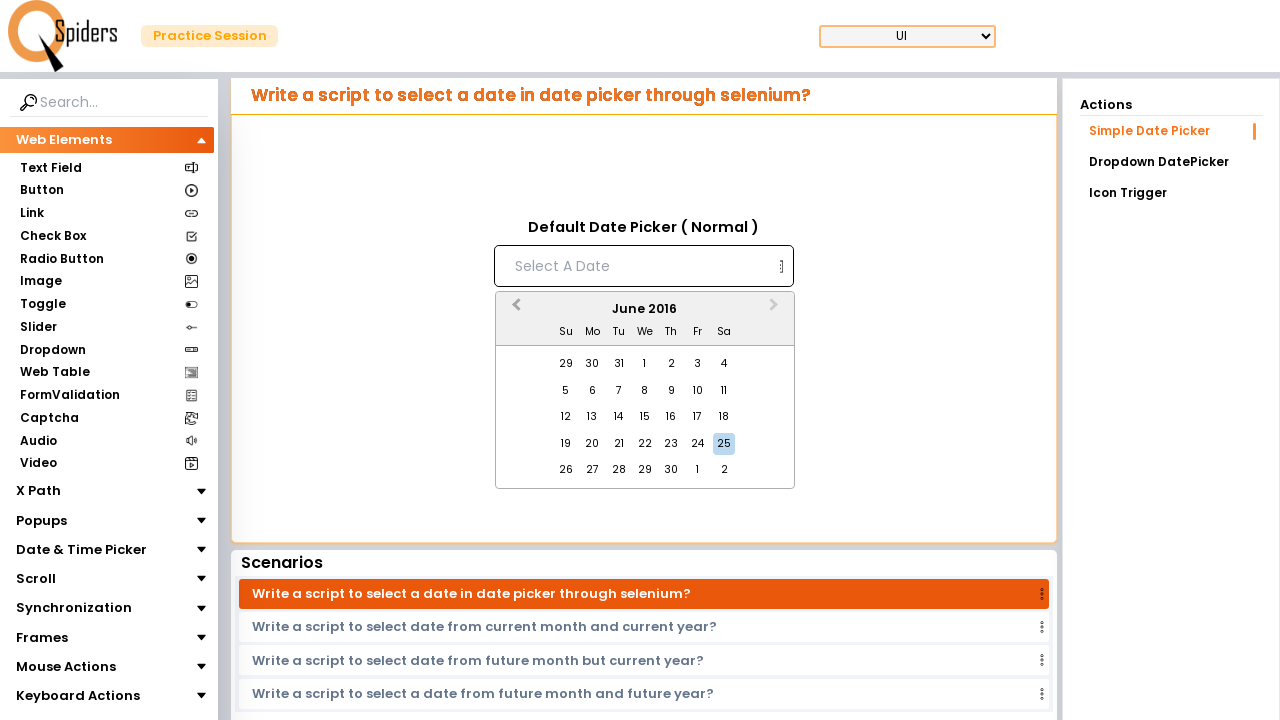

Clicked previous month button to navigate backwards at (514, 310) on button[aria-label='Previous Month']
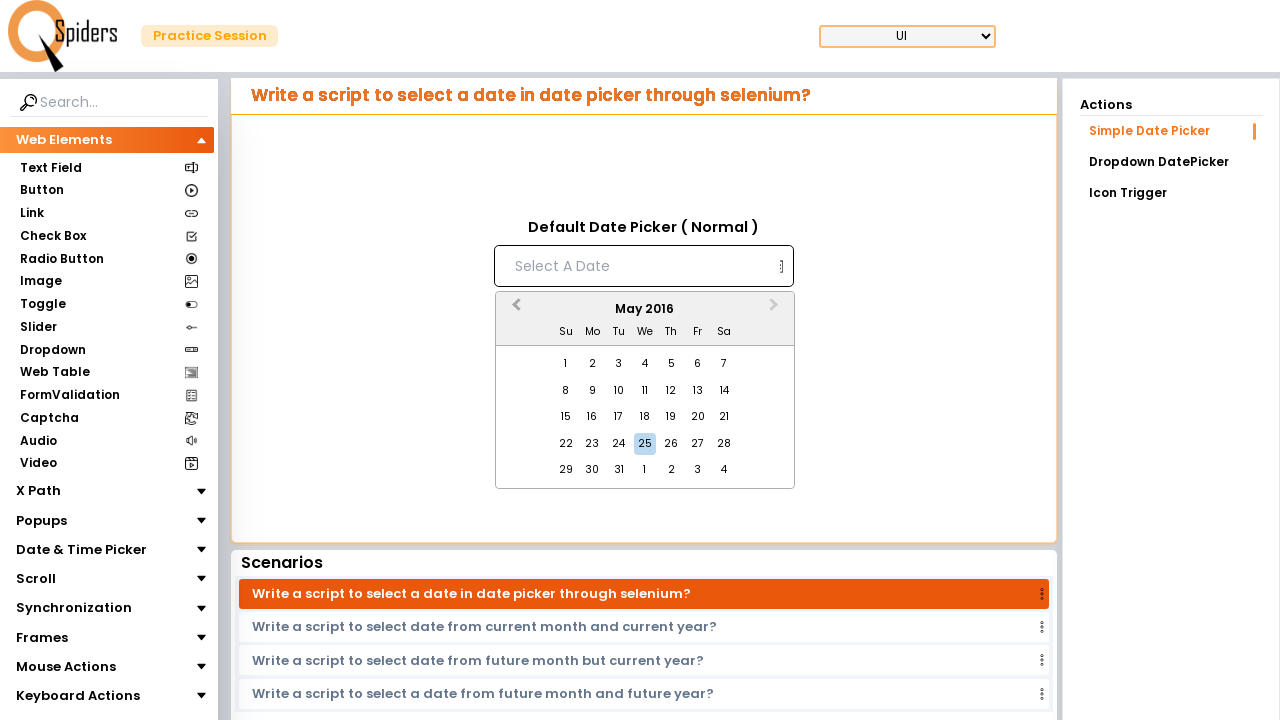

Clicked previous month button to navigate backwards at (514, 310) on button[aria-label='Previous Month']
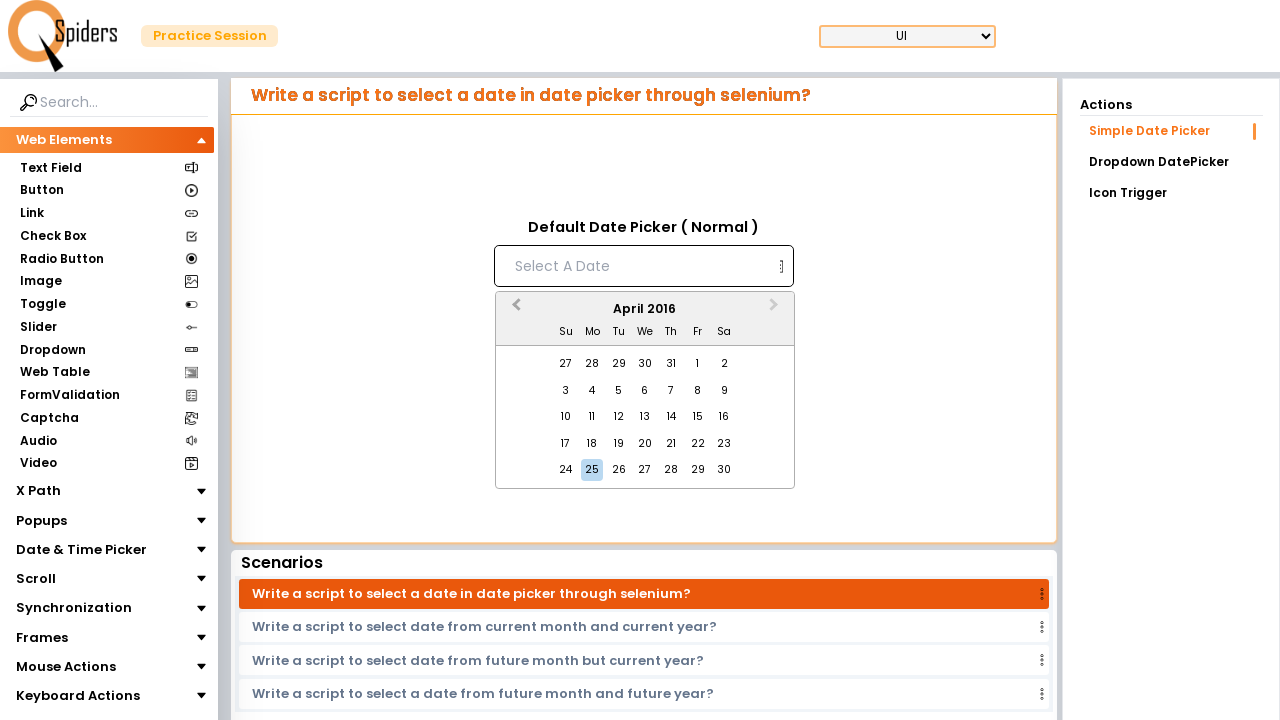

Clicked previous month button to navigate backwards at (514, 310) on button[aria-label='Previous Month']
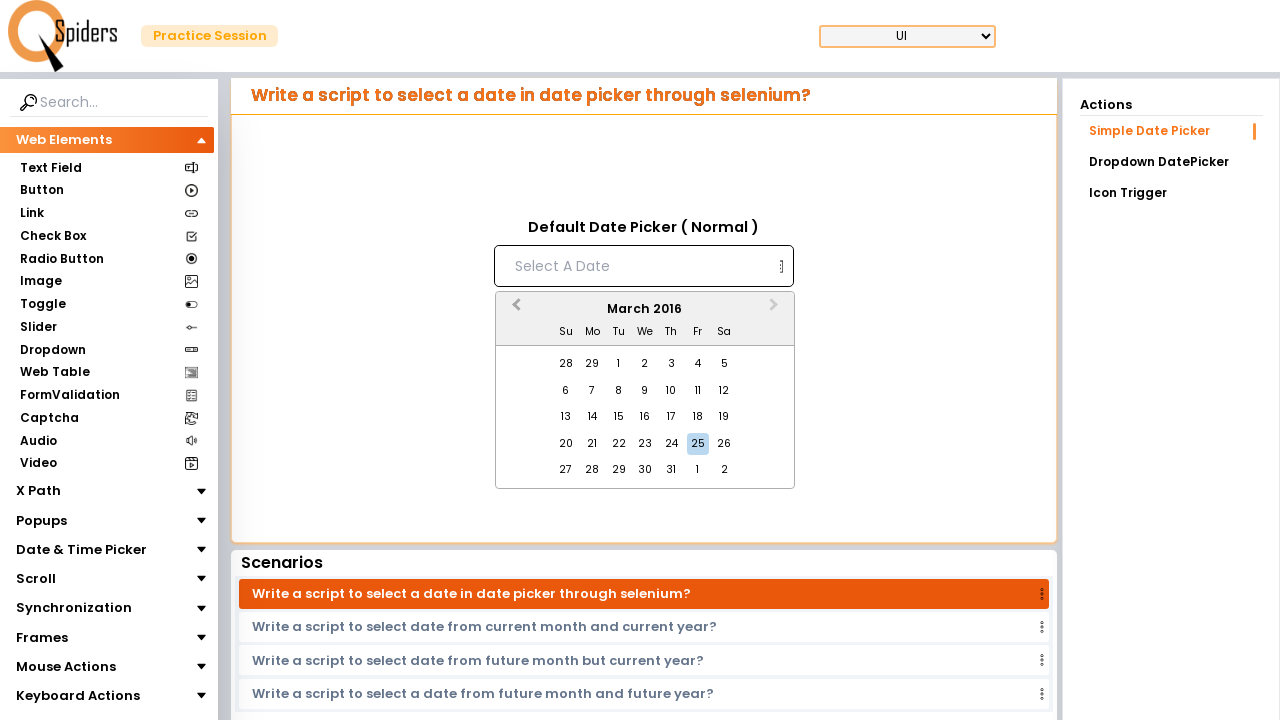

Clicked previous month button to navigate backwards at (514, 310) on button[aria-label='Previous Month']
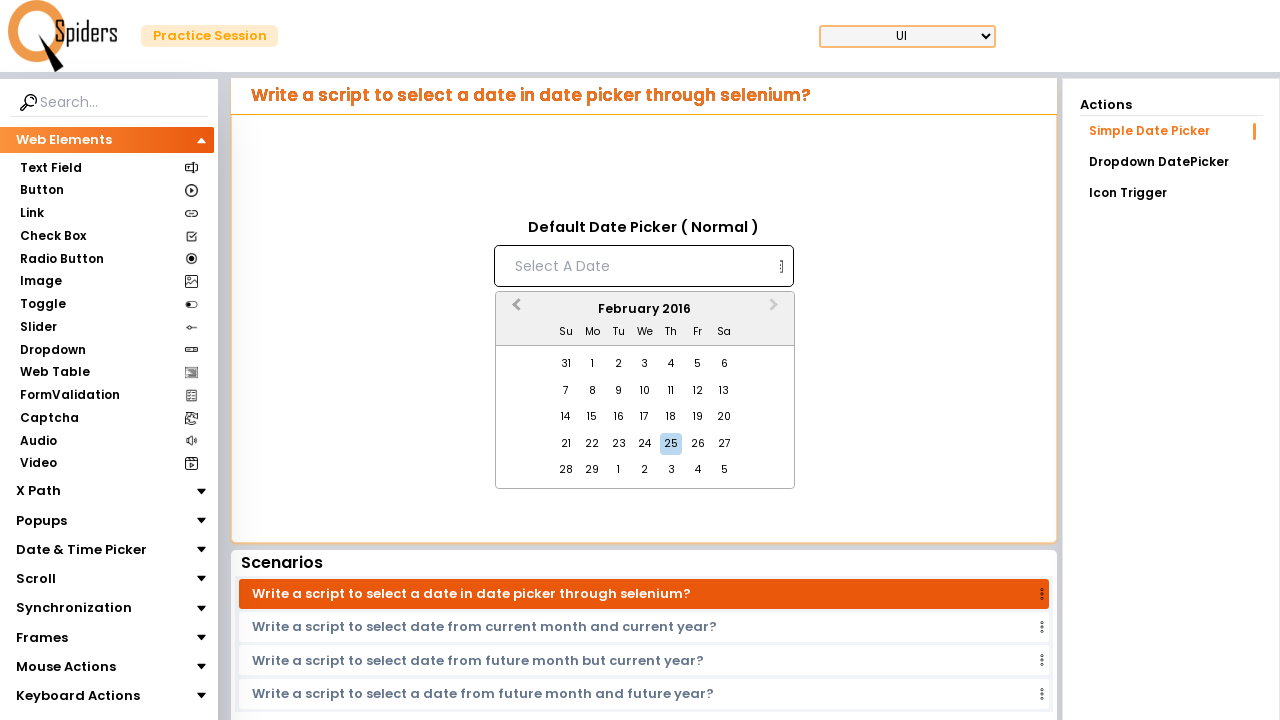

Clicked previous month button to navigate backwards at (514, 310) on button[aria-label='Previous Month']
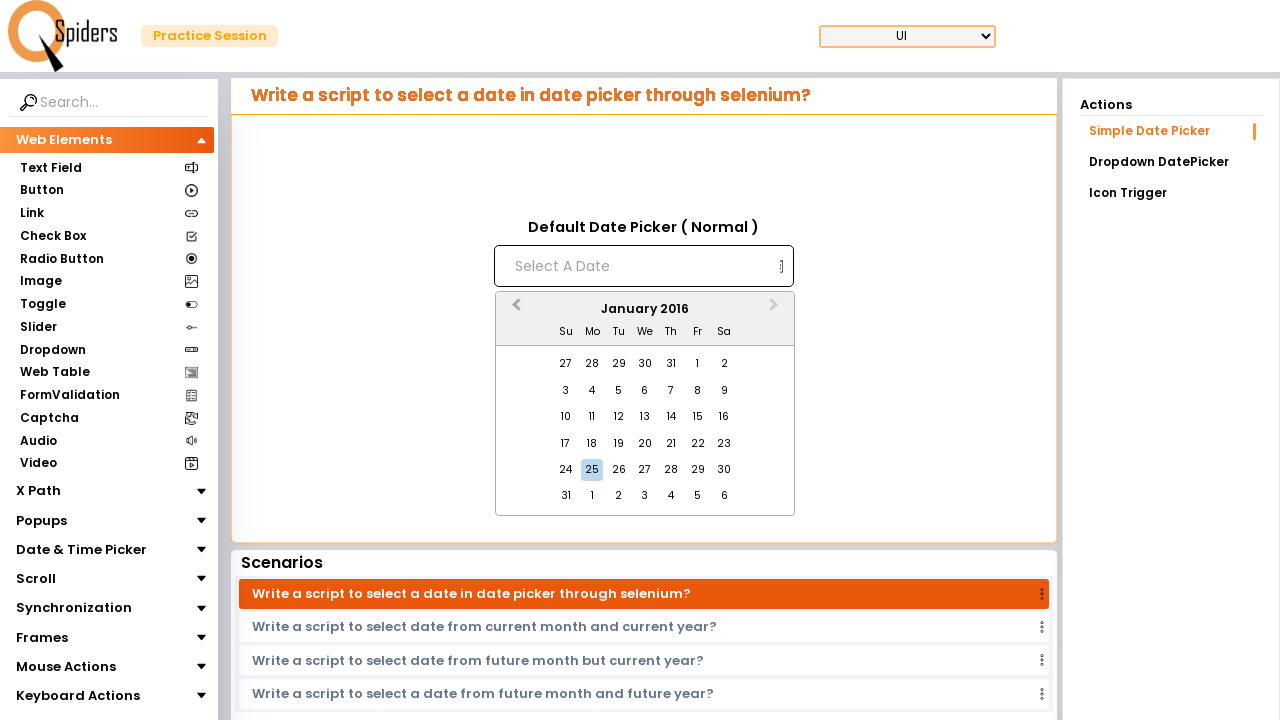

Clicked previous month button to navigate backwards at (514, 310) on button[aria-label='Previous Month']
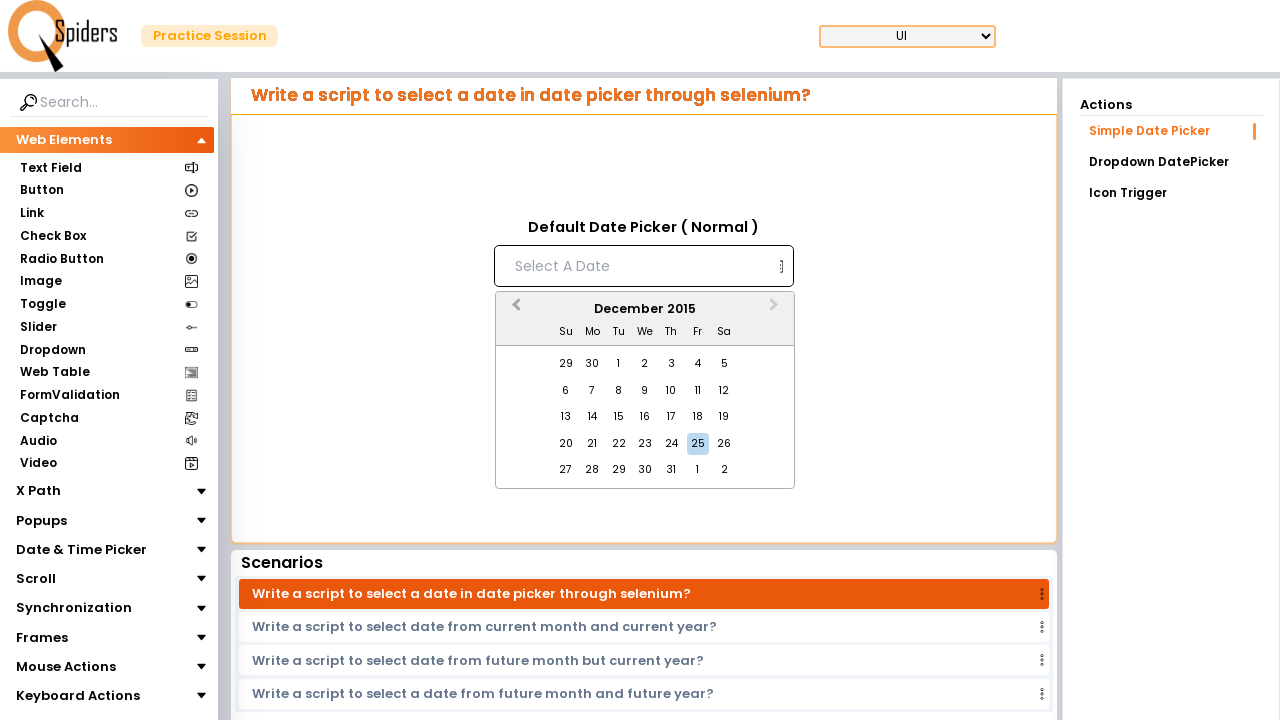

Clicked previous month button to navigate backwards at (514, 310) on button[aria-label='Previous Month']
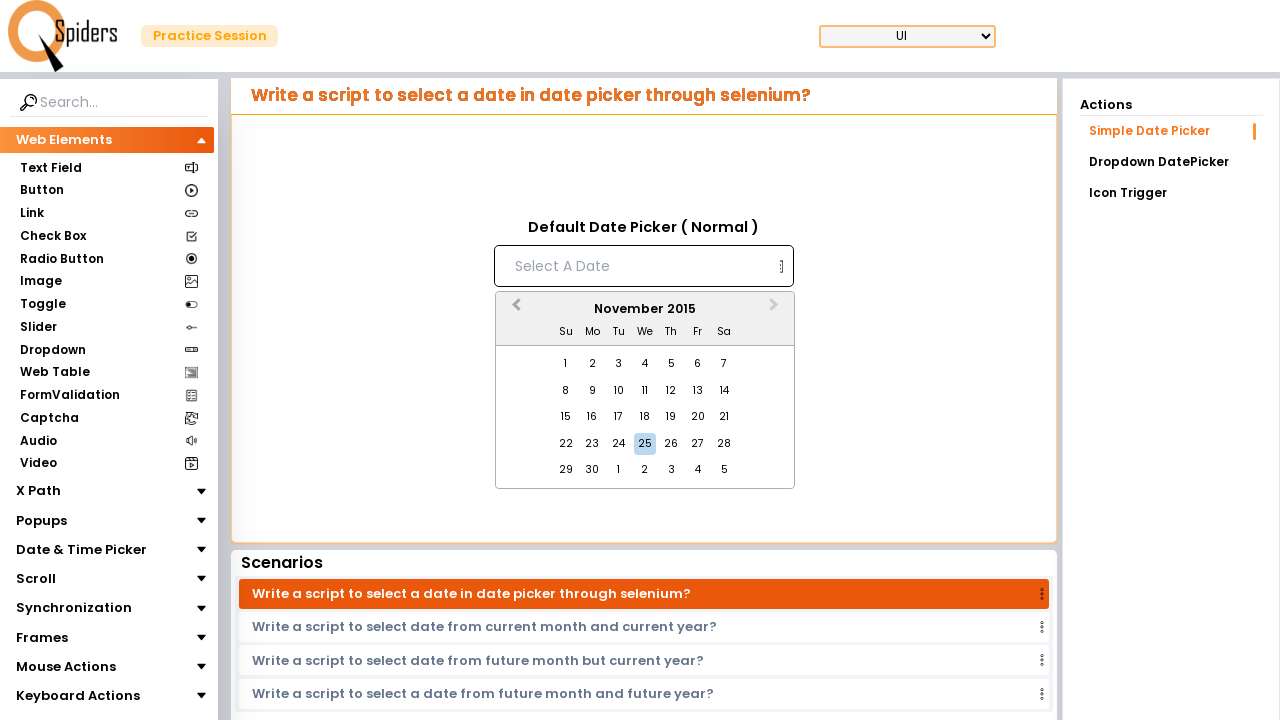

Clicked previous month button to navigate backwards at (514, 310) on button[aria-label='Previous Month']
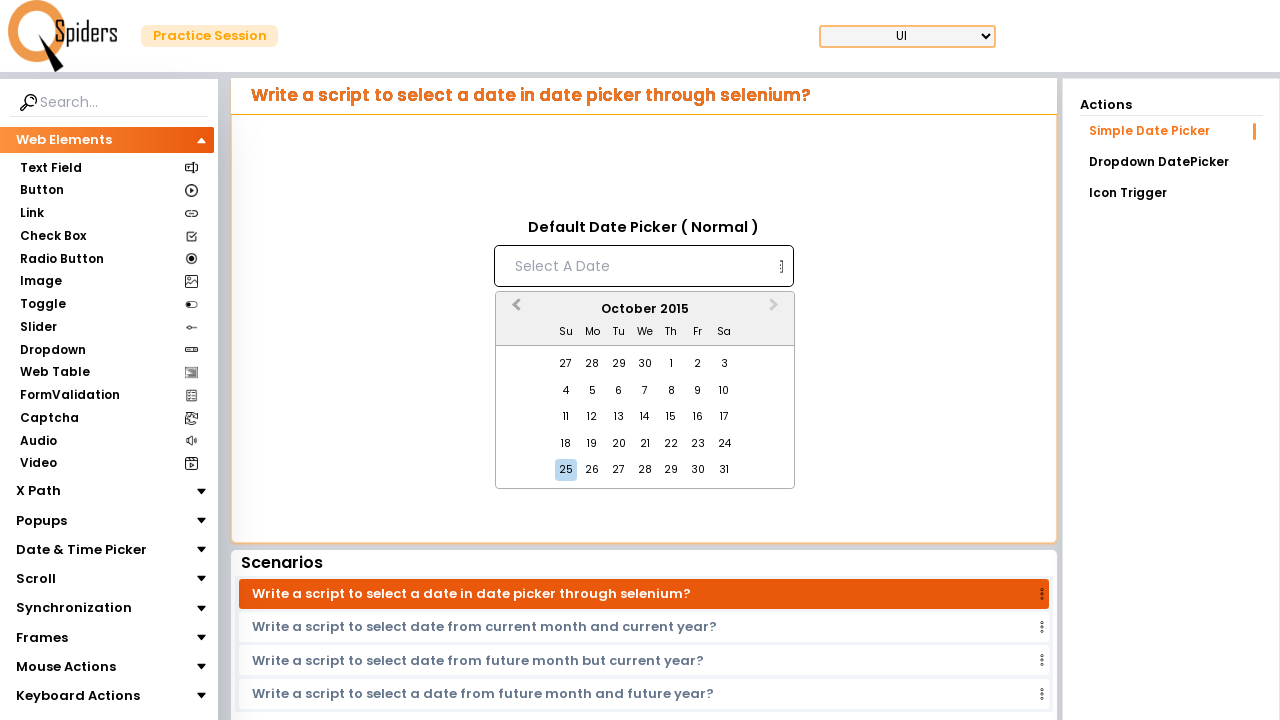

Clicked previous month button to navigate backwards at (514, 310) on button[aria-label='Previous Month']
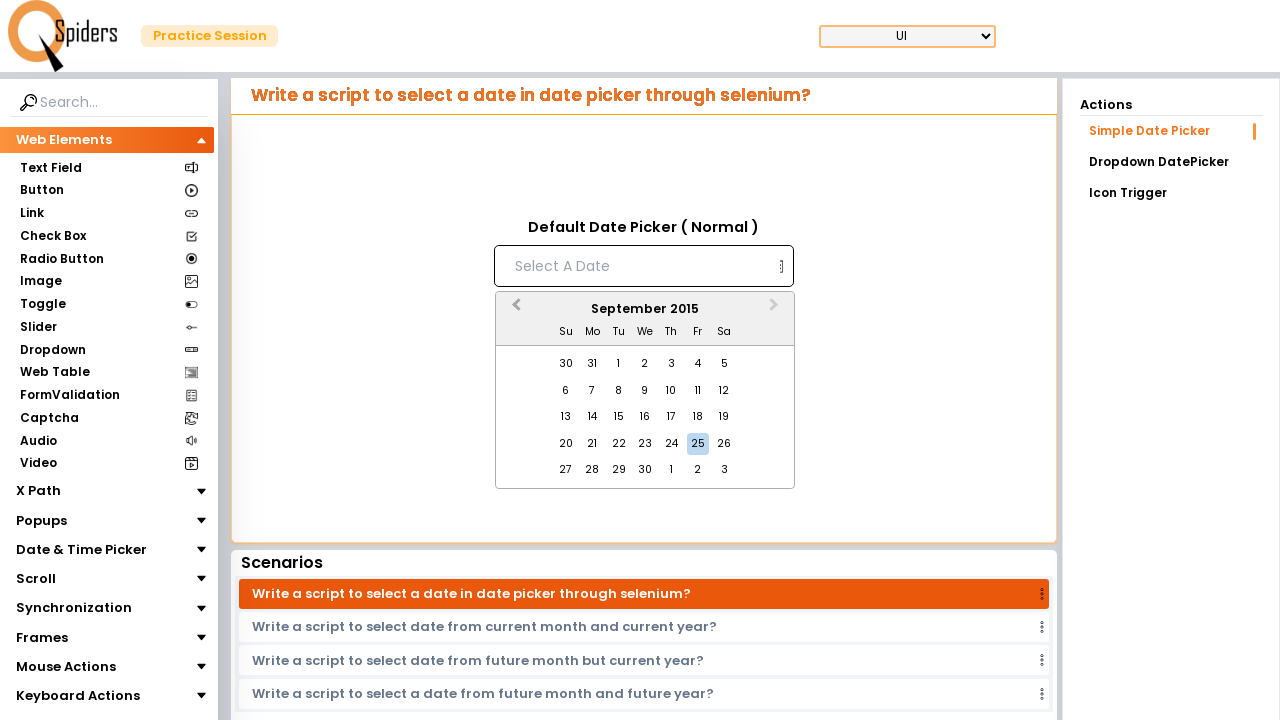

Clicked previous month button to navigate backwards at (514, 310) on button[aria-label='Previous Month']
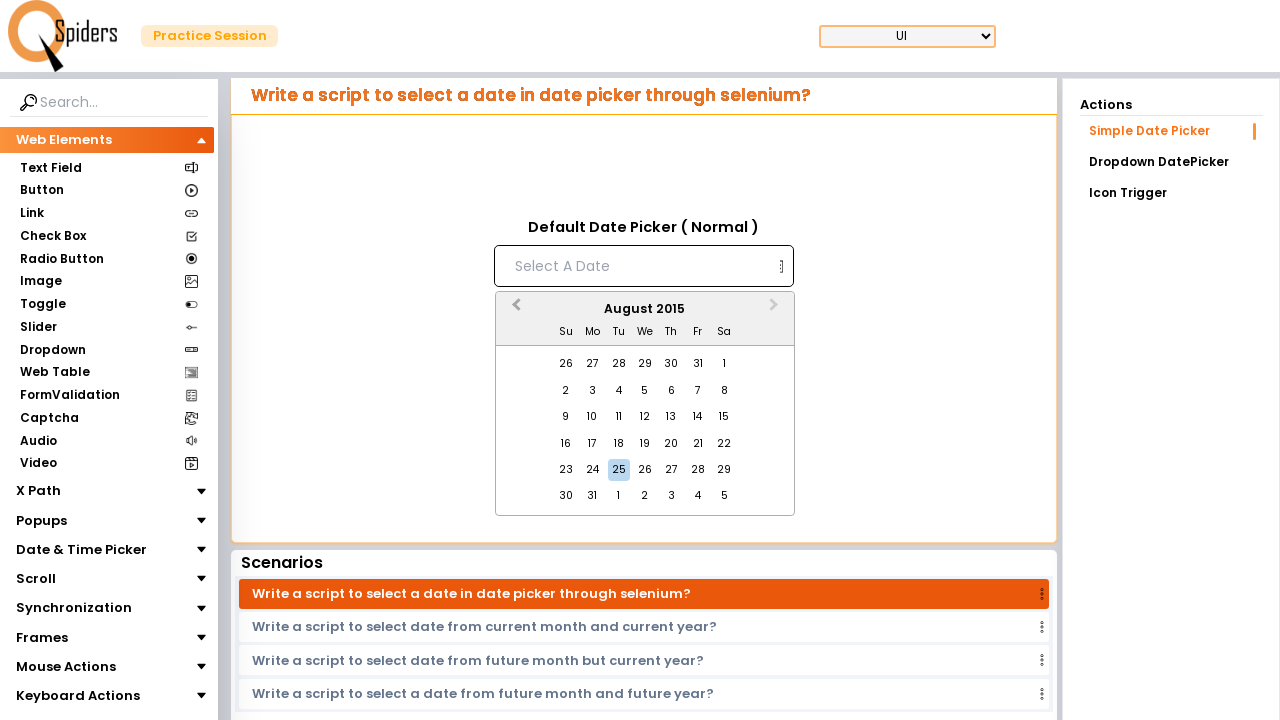

Clicked previous month button to navigate backwards at (514, 310) on button[aria-label='Previous Month']
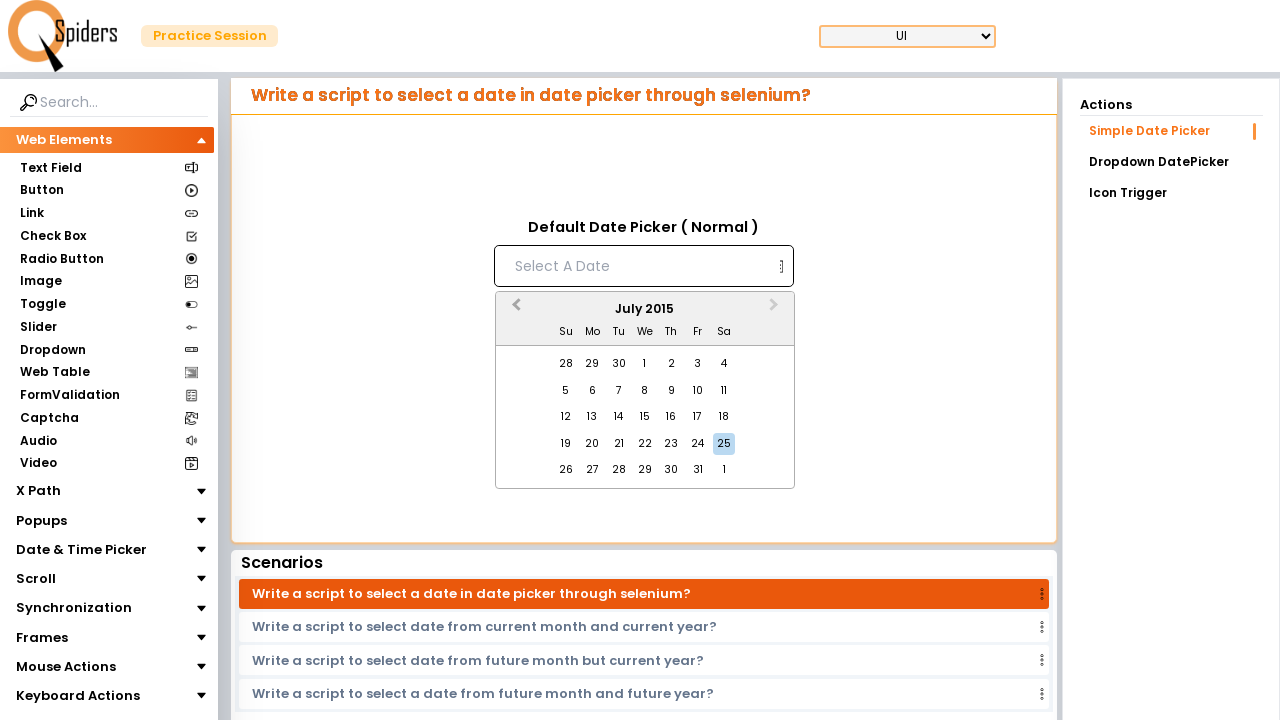

Clicked previous month button to navigate backwards at (514, 310) on button[aria-label='Previous Month']
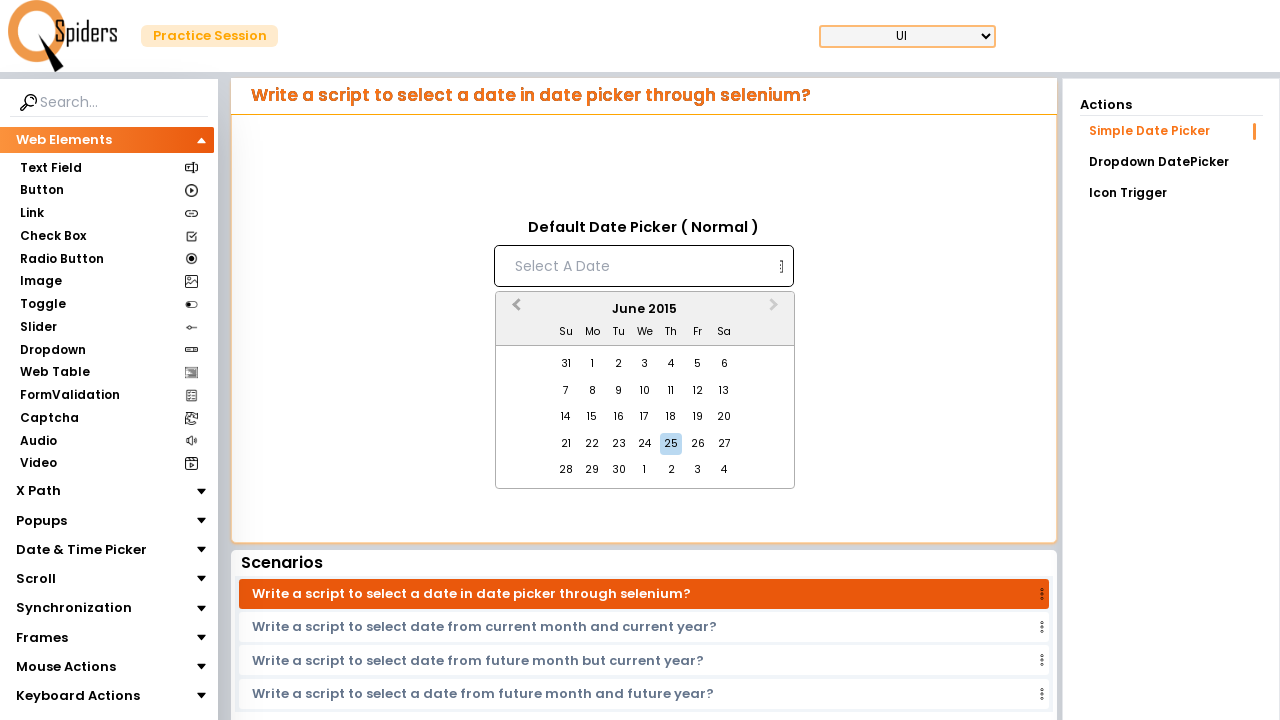

Clicked previous month button to navigate backwards at (514, 310) on button[aria-label='Previous Month']
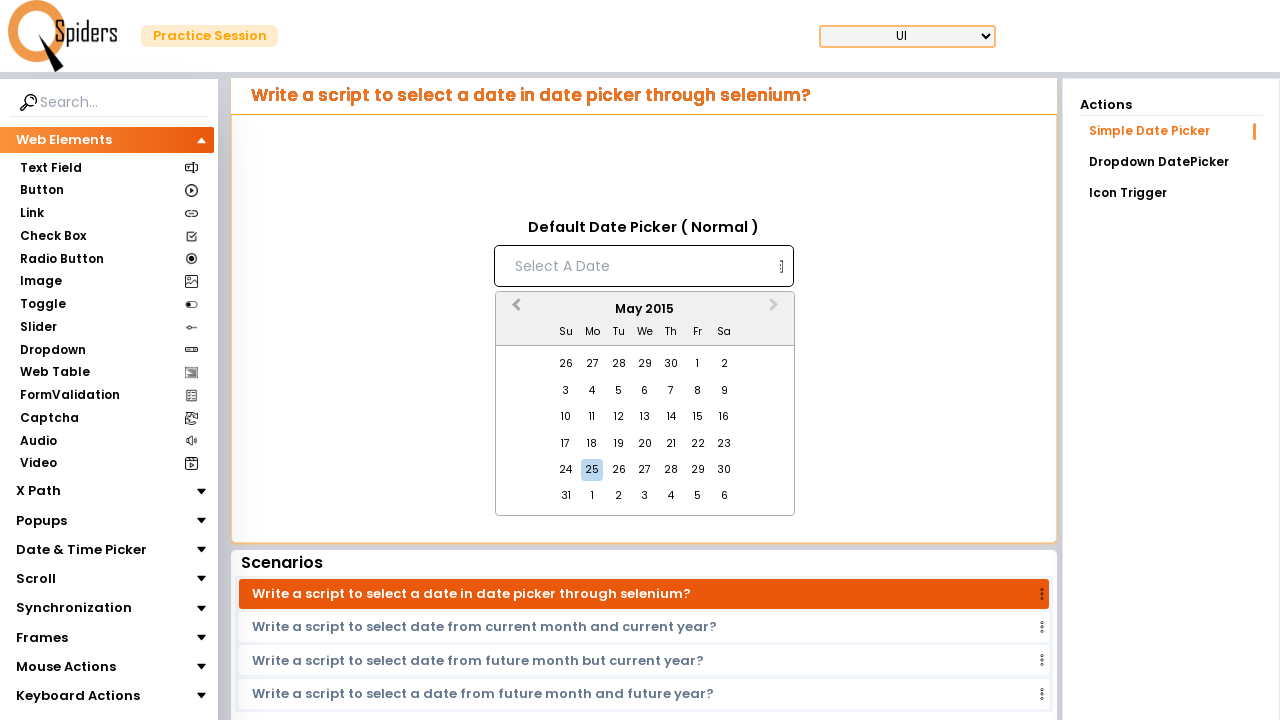

Clicked previous month button to navigate backwards at (514, 310) on button[aria-label='Previous Month']
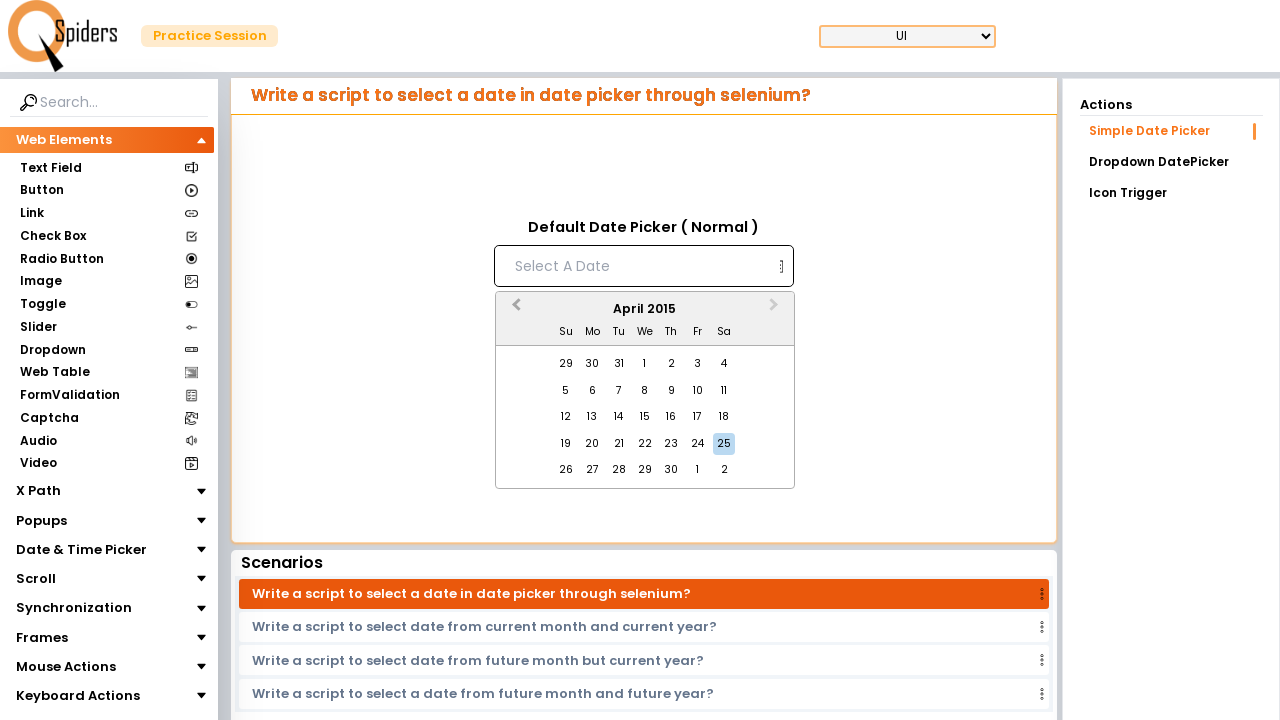

Clicked previous month button to navigate backwards at (514, 310) on button[aria-label='Previous Month']
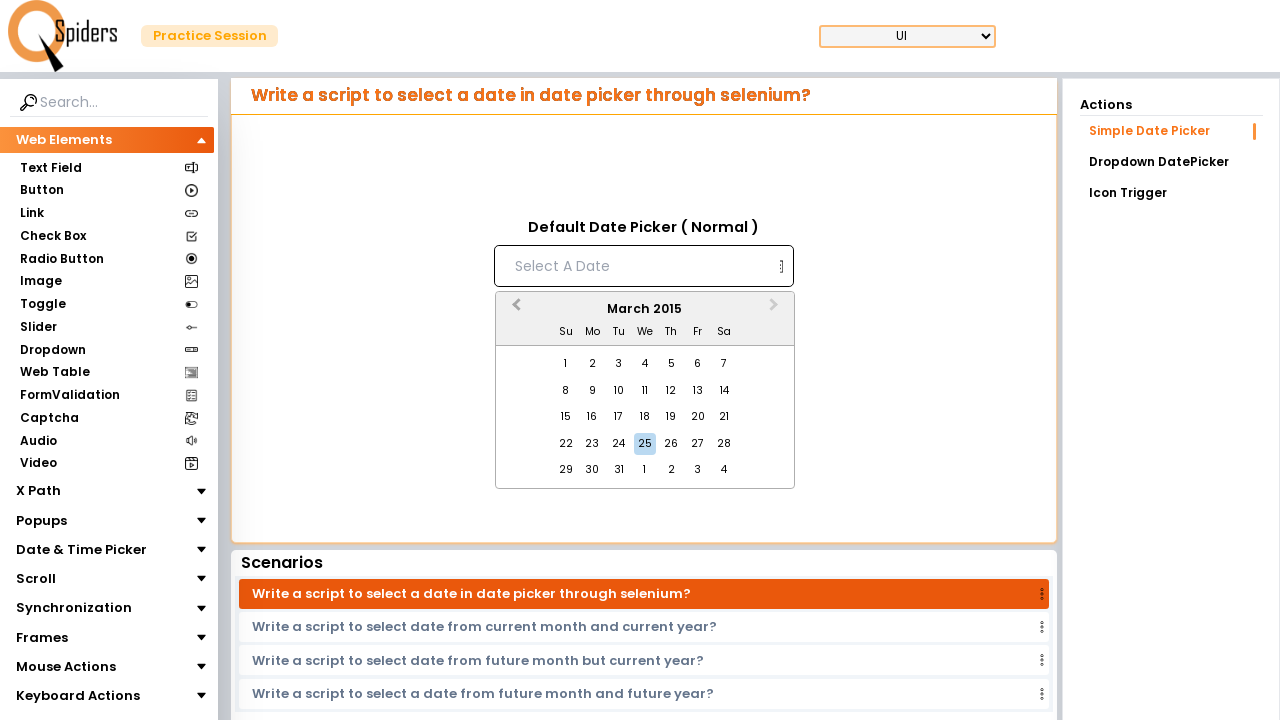

Clicked previous month button to navigate backwards at (514, 310) on button[aria-label='Previous Month']
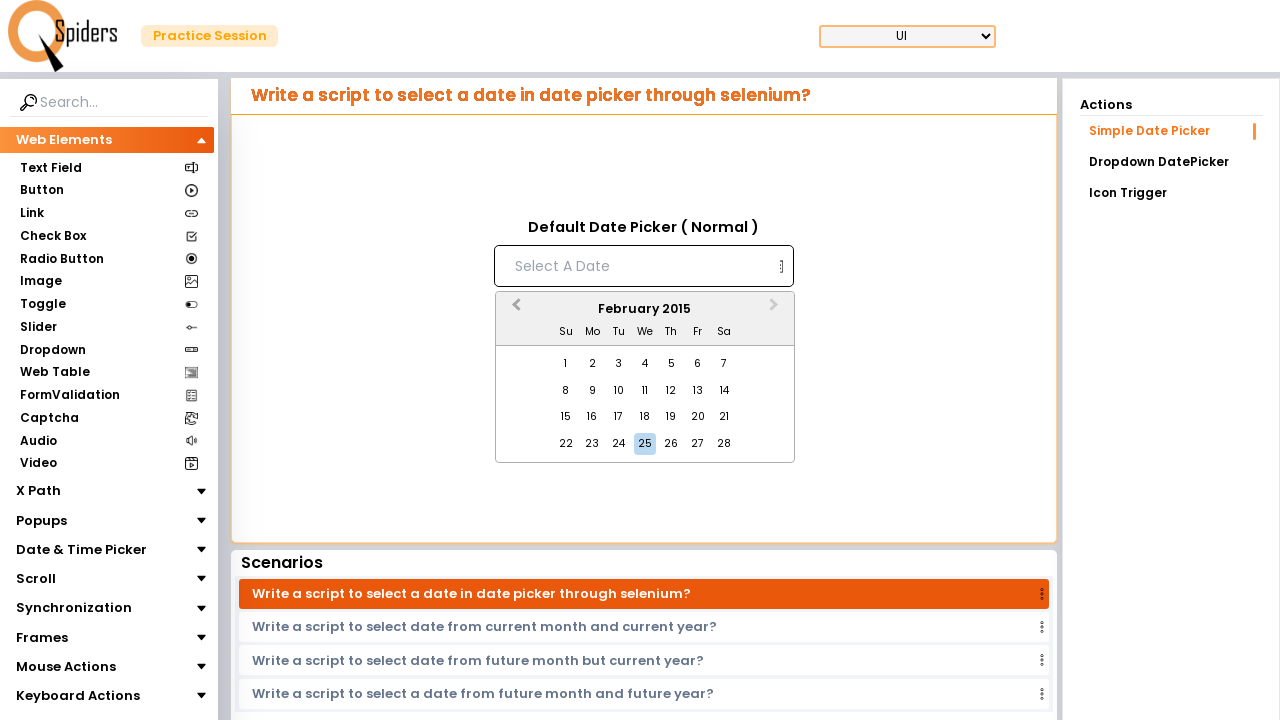

Clicked previous month button to navigate backwards at (514, 310) on button[aria-label='Previous Month']
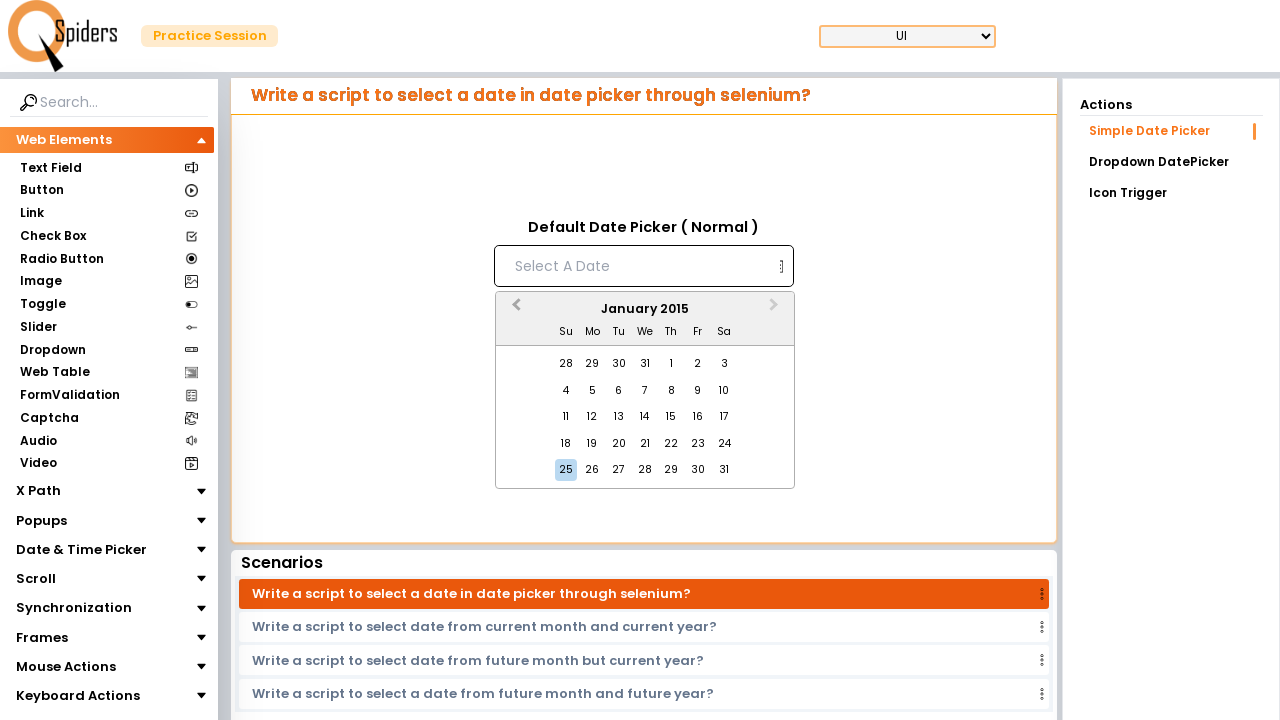

Clicked previous month button to navigate backwards at (514, 310) on button[aria-label='Previous Month']
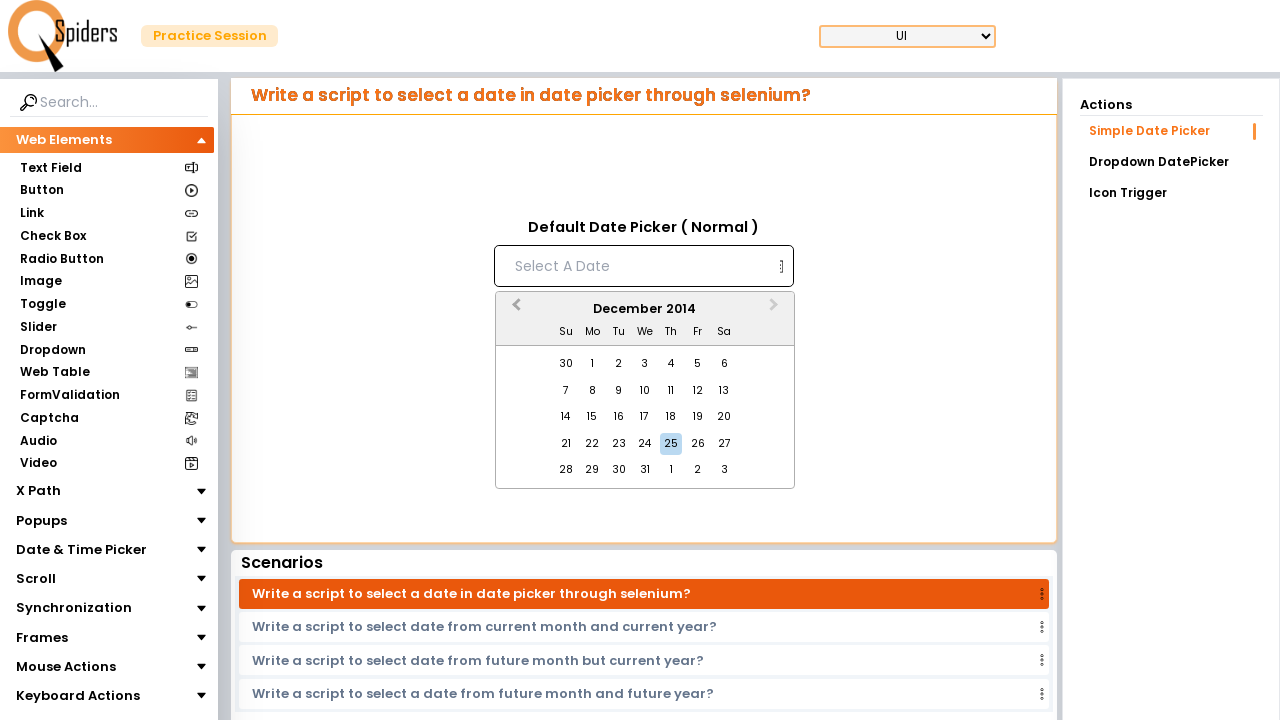

Clicked previous month button to navigate backwards at (514, 310) on button[aria-label='Previous Month']
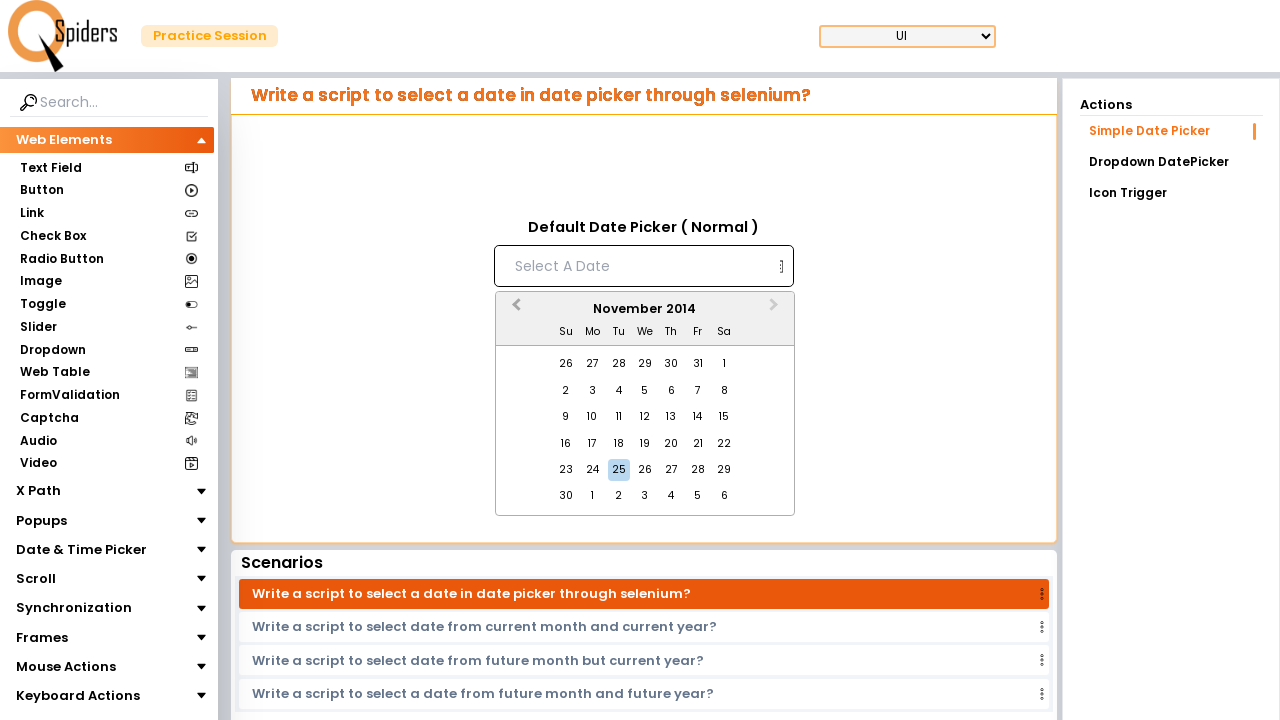

Clicked previous month button to navigate backwards at (514, 310) on button[aria-label='Previous Month']
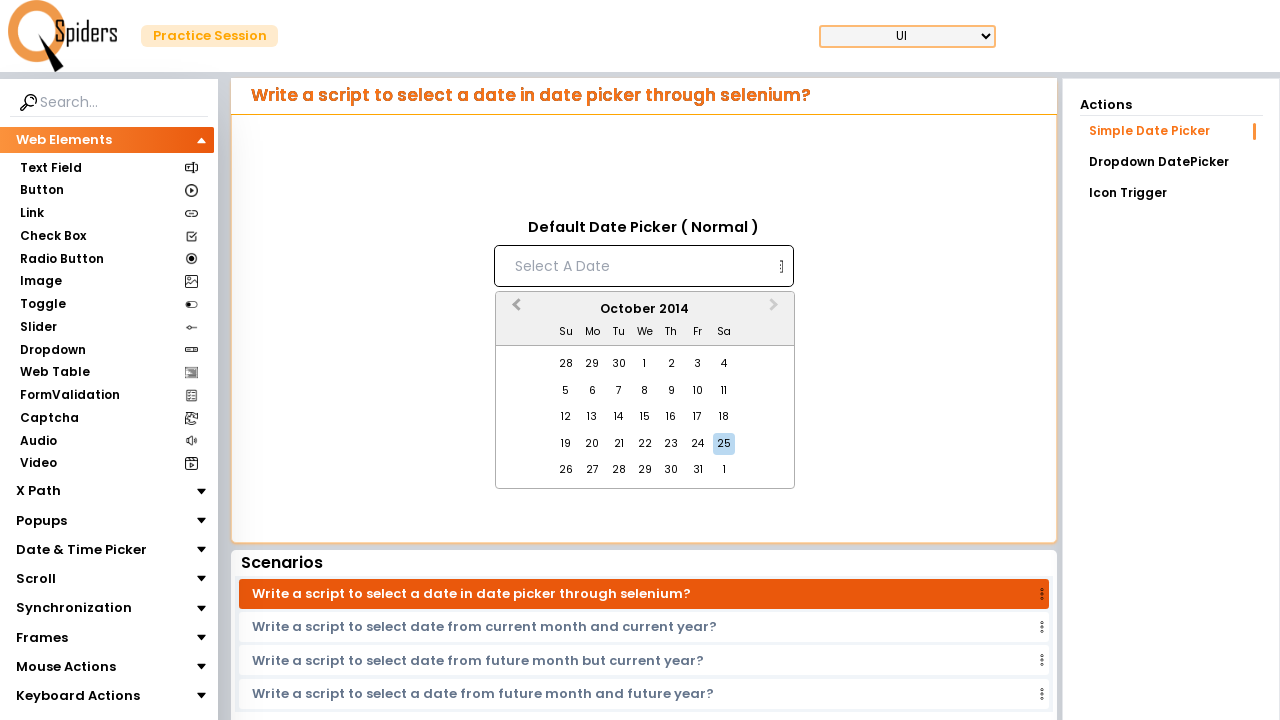

Clicked previous month button to navigate backwards at (514, 310) on button[aria-label='Previous Month']
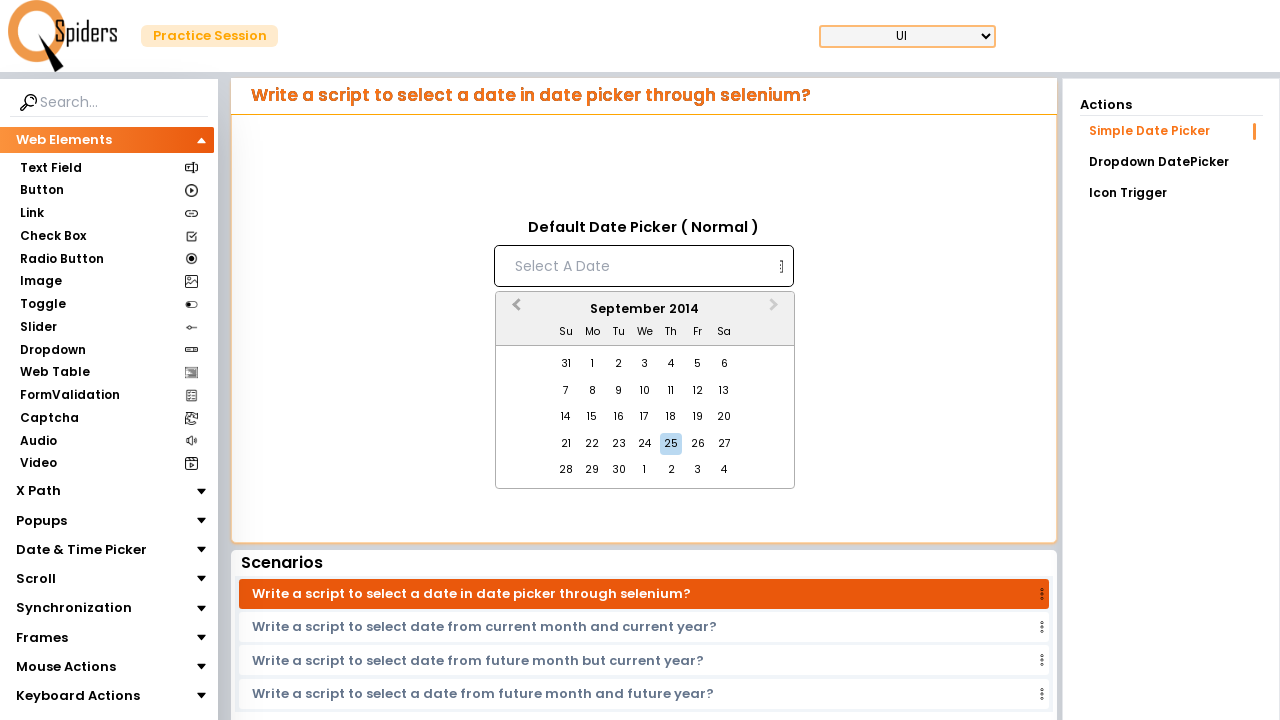

Clicked previous month button to navigate backwards at (514, 310) on button[aria-label='Previous Month']
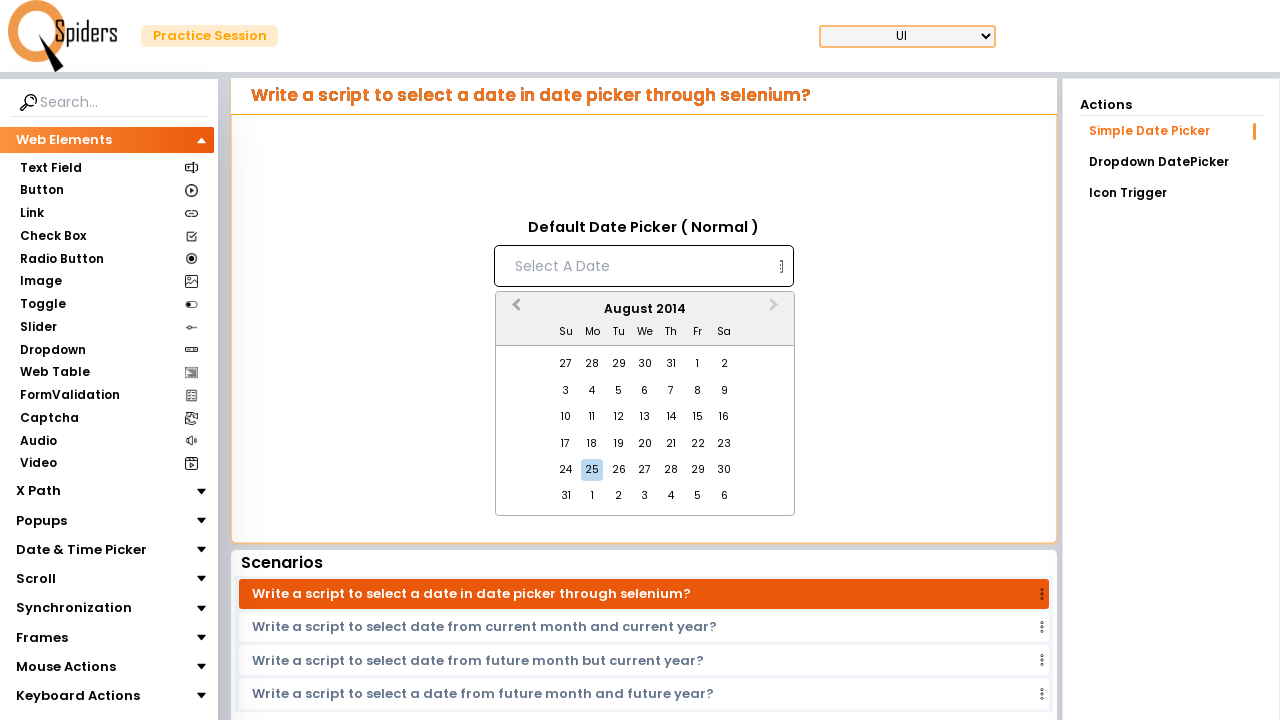

Clicked previous month button to navigate backwards at (514, 310) on button[aria-label='Previous Month']
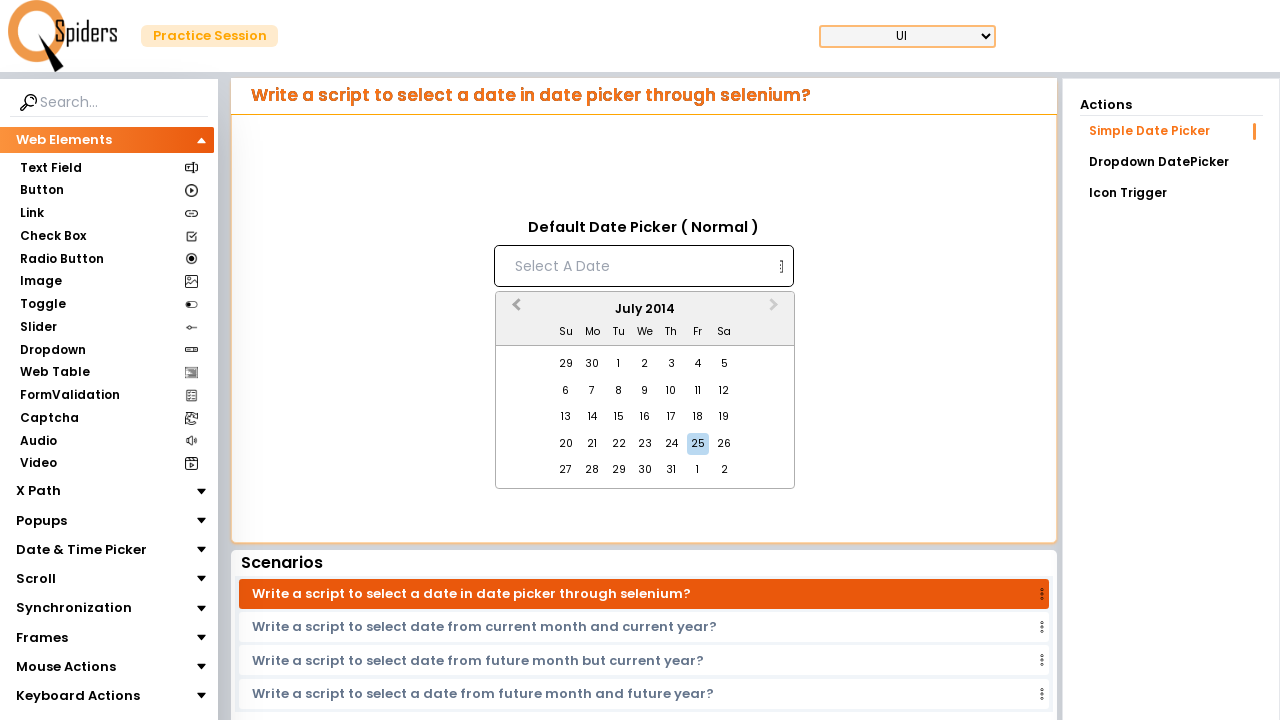

Clicked previous month button to navigate backwards at (514, 310) on button[aria-label='Previous Month']
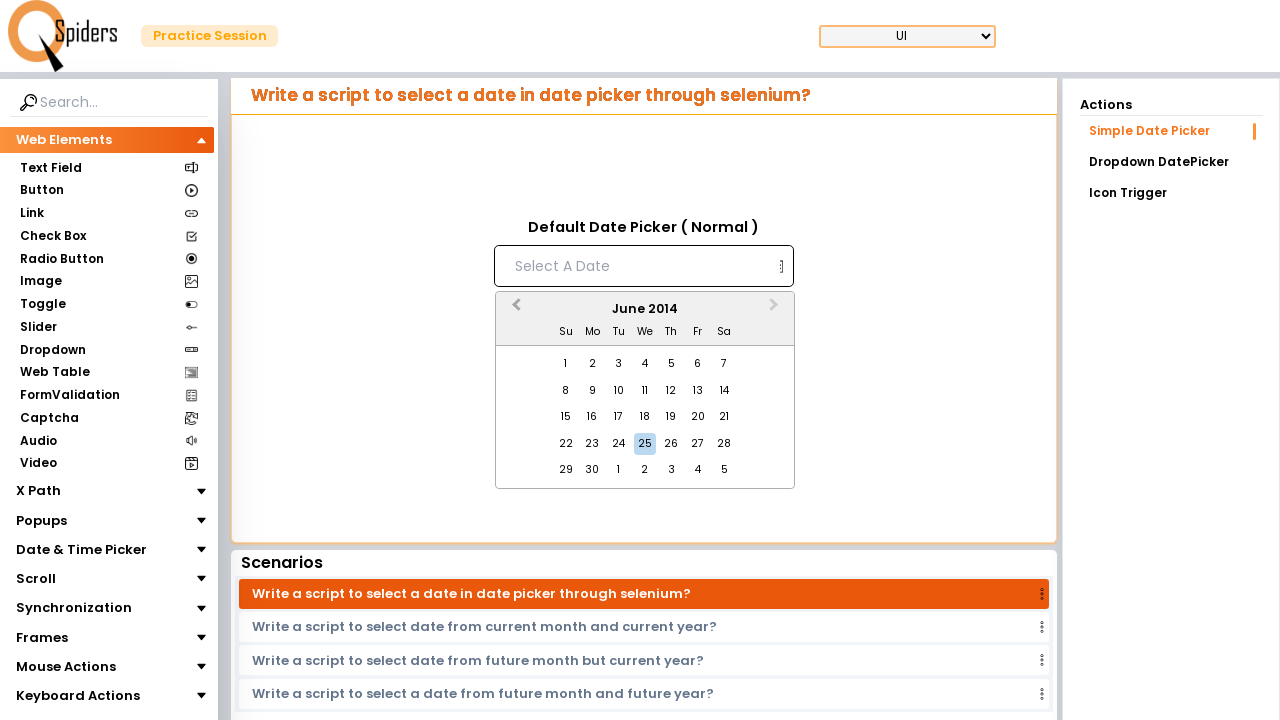

Clicked previous month button to navigate backwards at (514, 310) on button[aria-label='Previous Month']
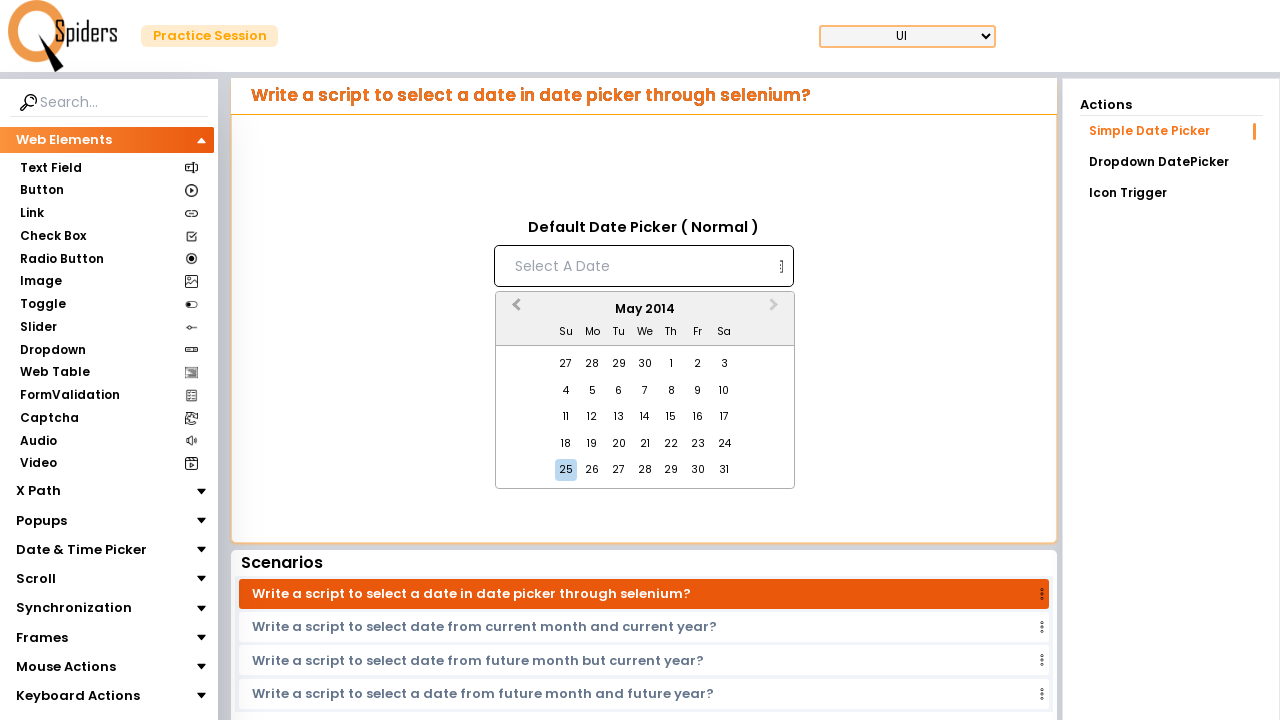

Clicked previous month button to navigate backwards at (514, 310) on button[aria-label='Previous Month']
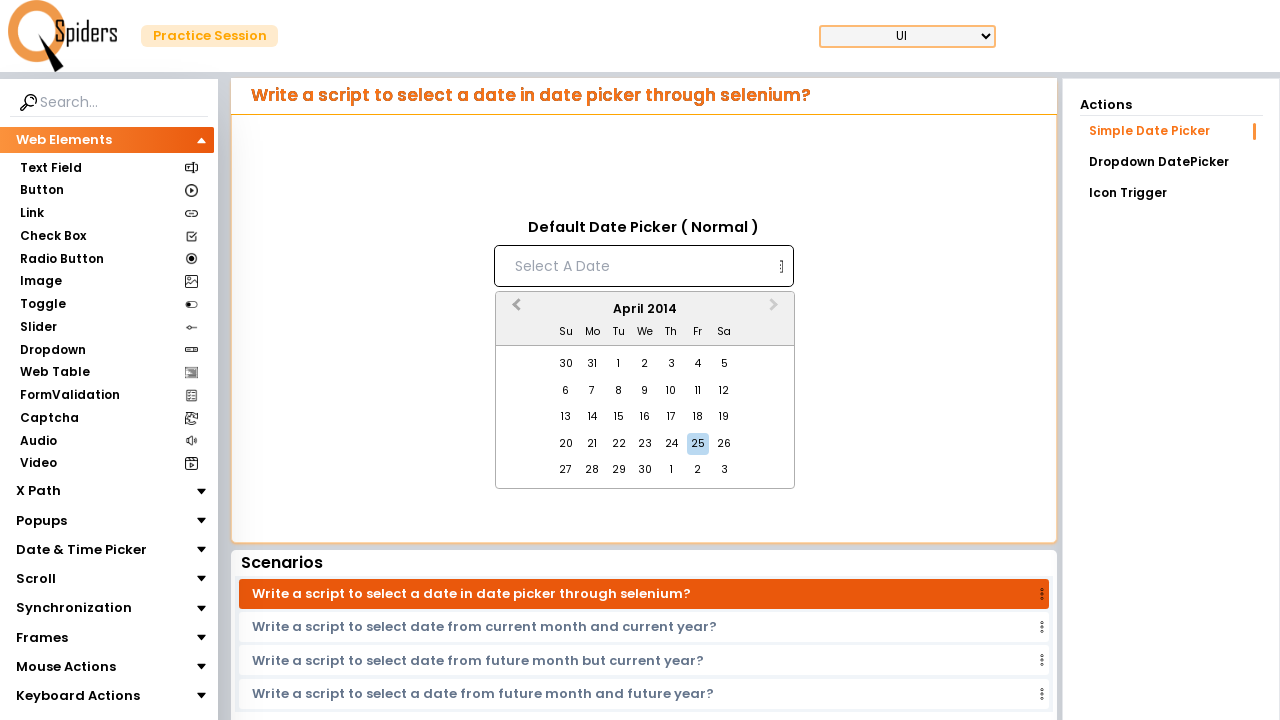

Clicked previous month button to navigate backwards at (514, 310) on button[aria-label='Previous Month']
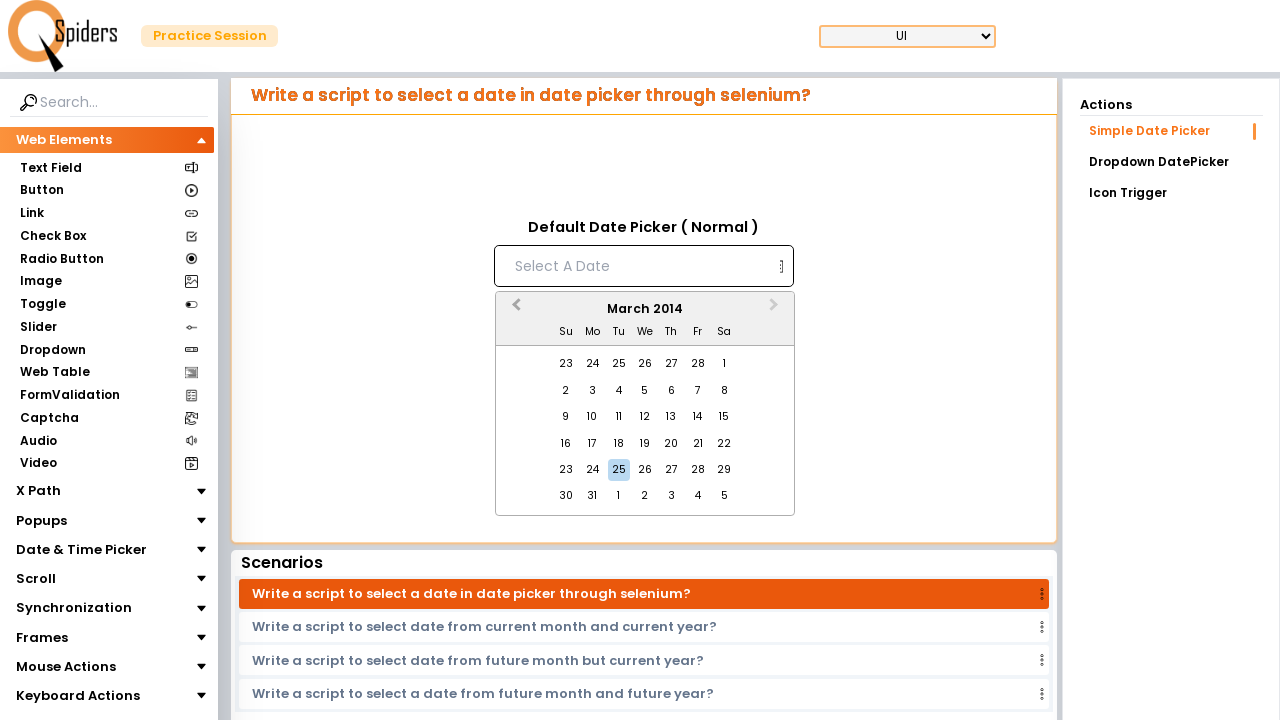

Clicked previous month button to navigate backwards at (514, 310) on button[aria-label='Previous Month']
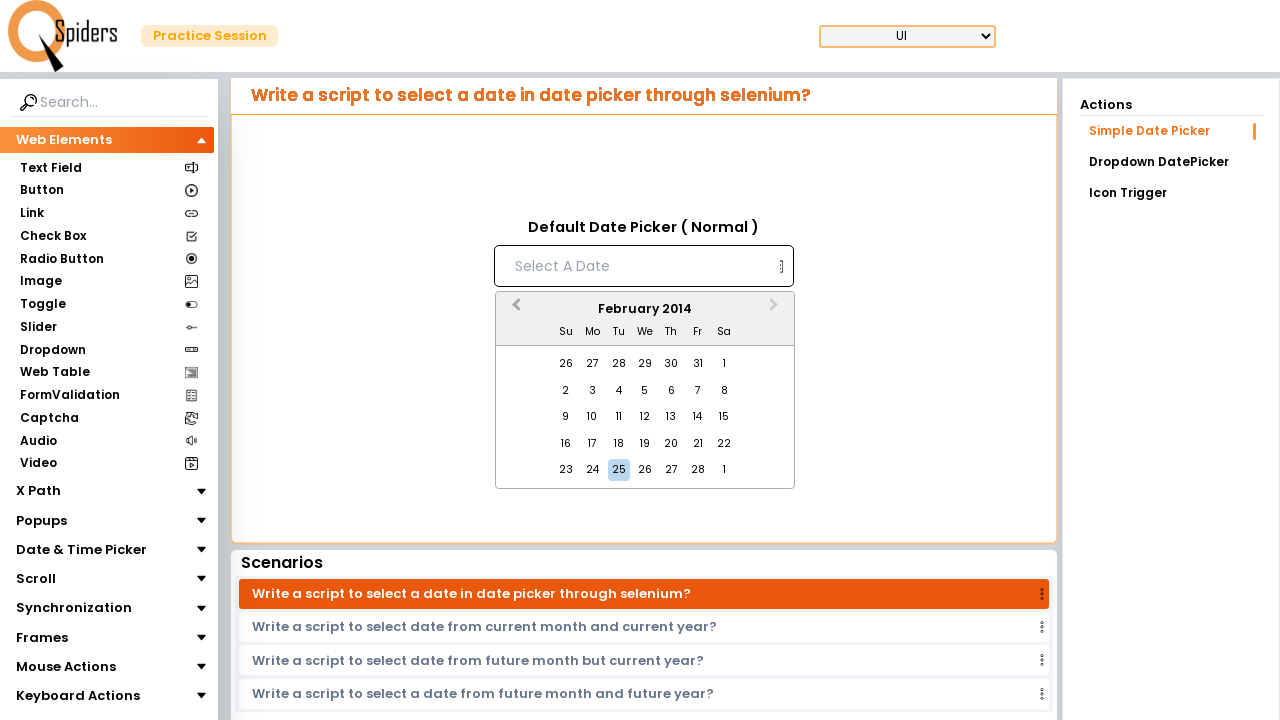

Clicked previous month button to navigate backwards at (514, 310) on button[aria-label='Previous Month']
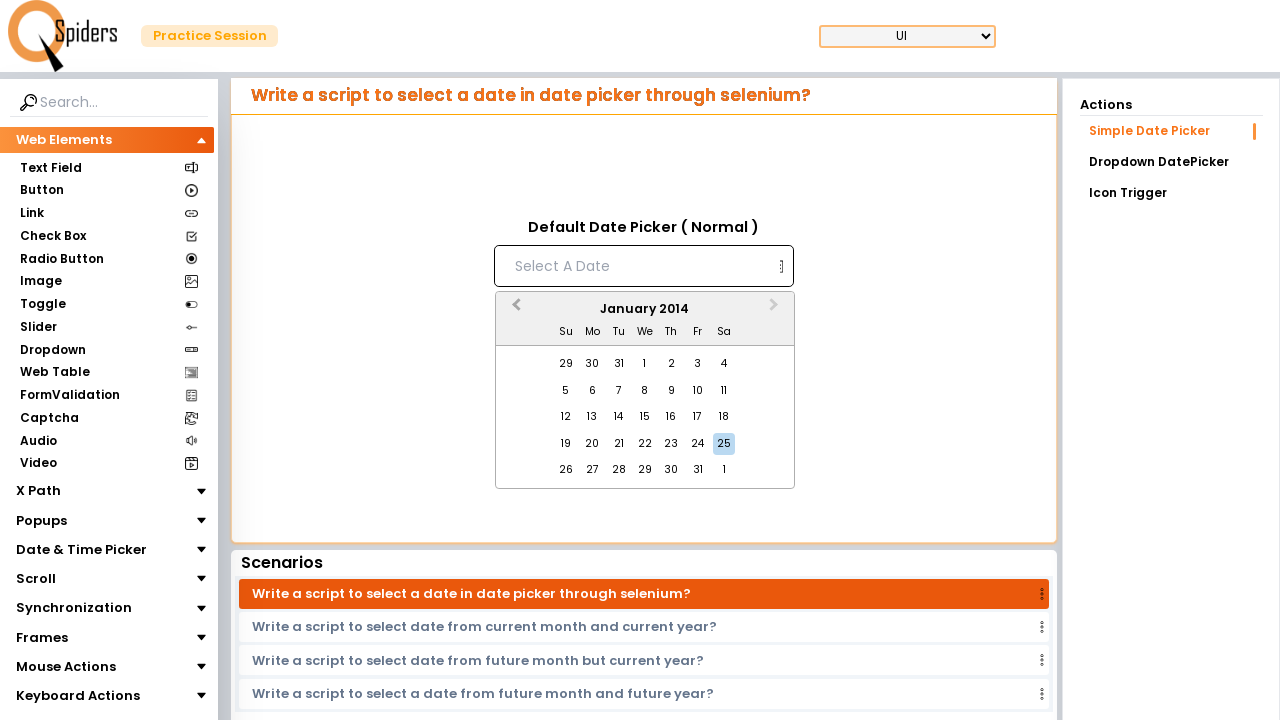

Clicked previous month button to navigate backwards at (514, 310) on button[aria-label='Previous Month']
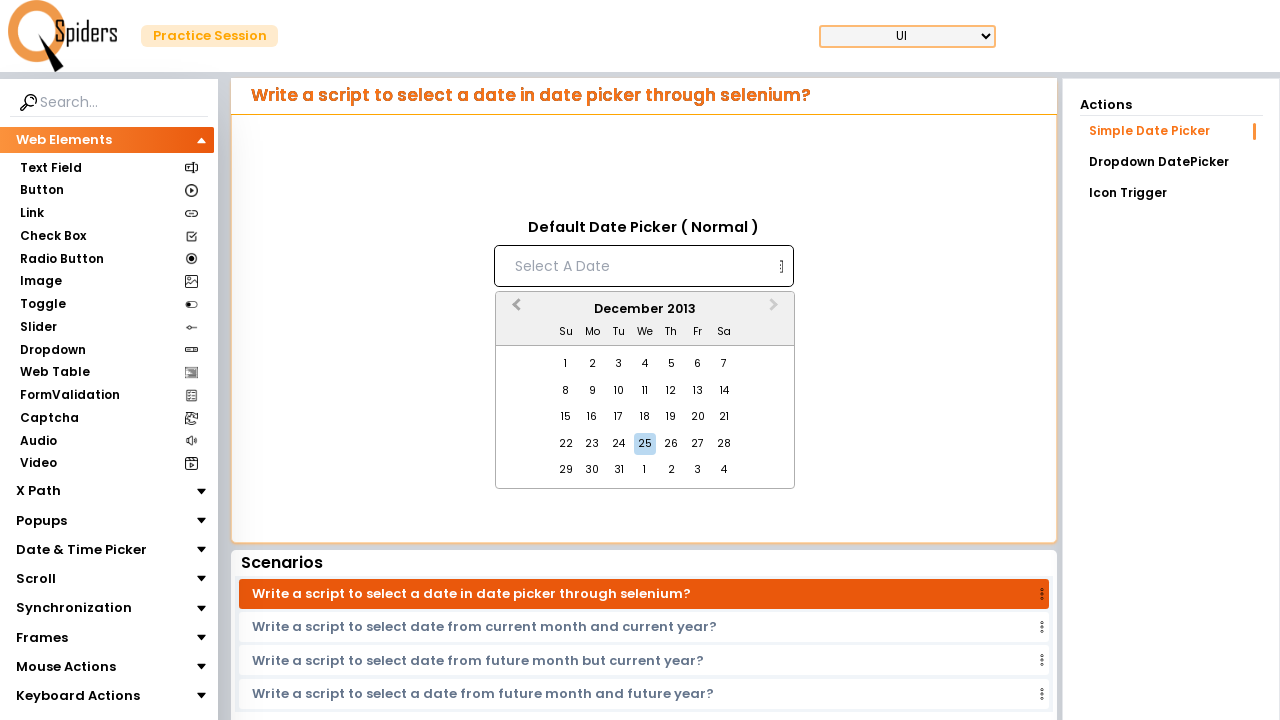

Clicked previous month button to navigate backwards at (514, 310) on button[aria-label='Previous Month']
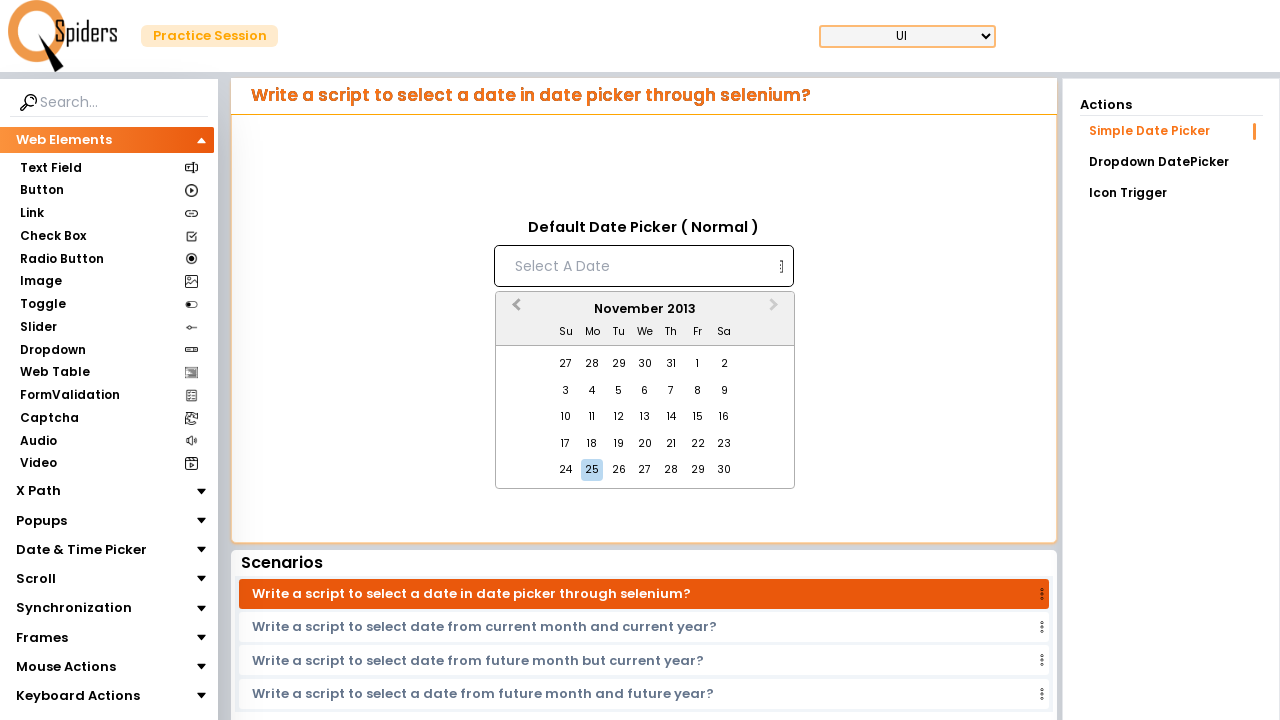

Clicked previous month button to navigate backwards at (514, 310) on button[aria-label='Previous Month']
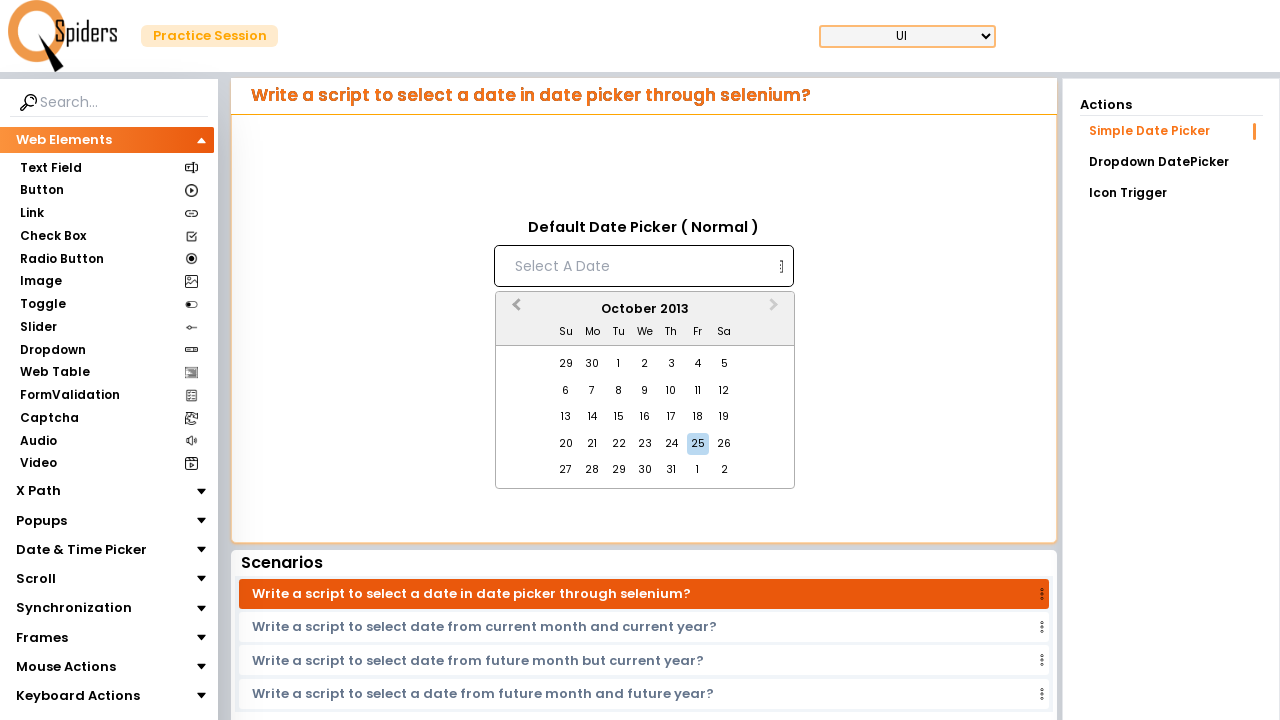

Clicked previous month button to navigate backwards at (514, 310) on button[aria-label='Previous Month']
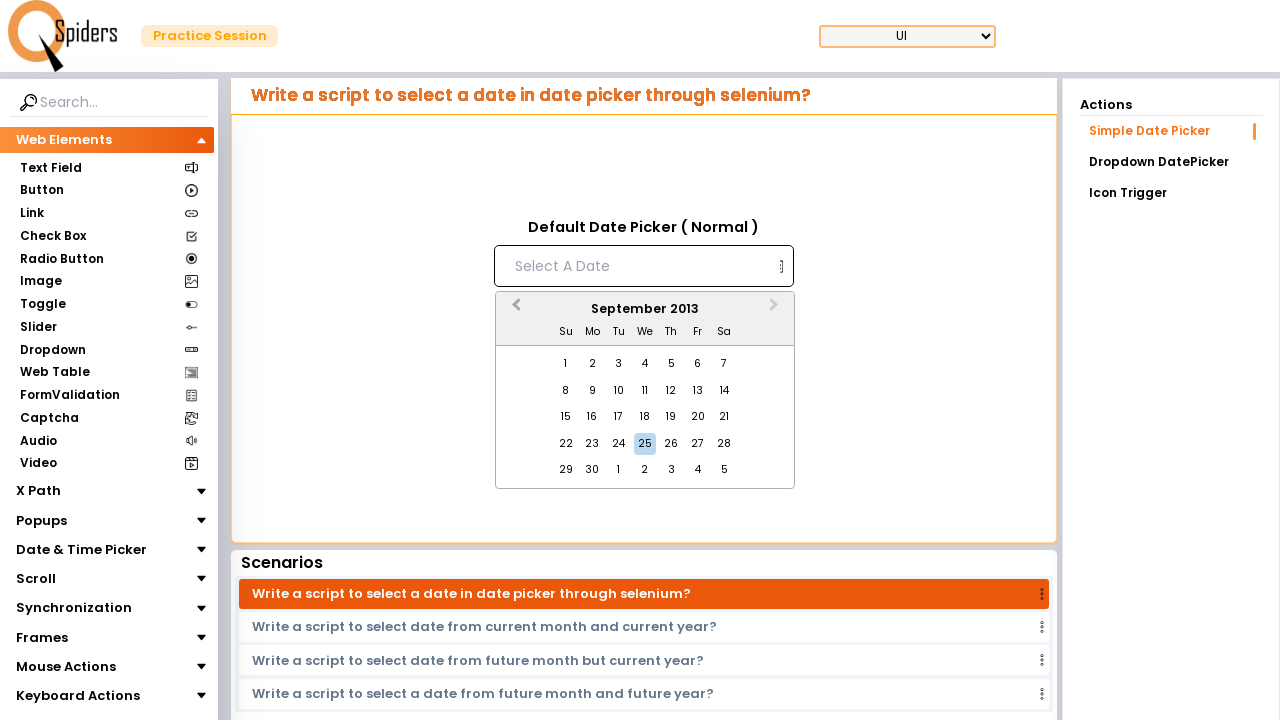

Clicked previous month button to navigate backwards at (514, 310) on button[aria-label='Previous Month']
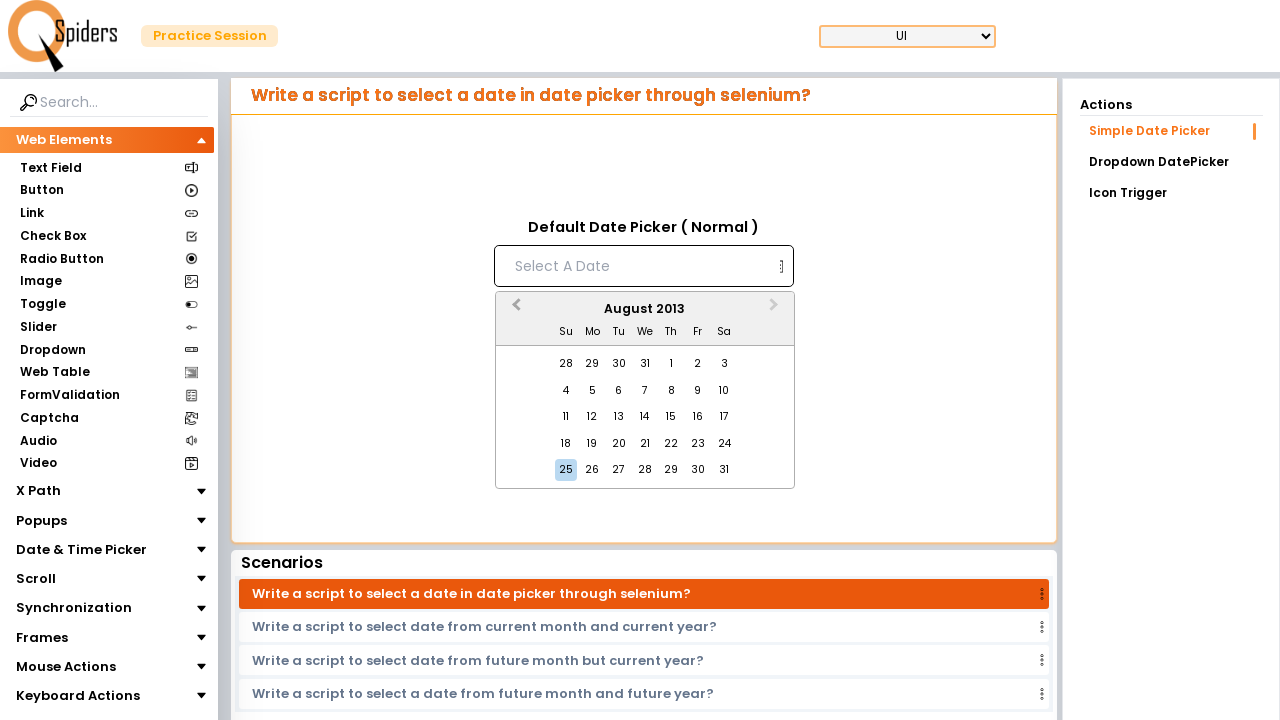

Clicked previous month button to navigate backwards at (514, 310) on button[aria-label='Previous Month']
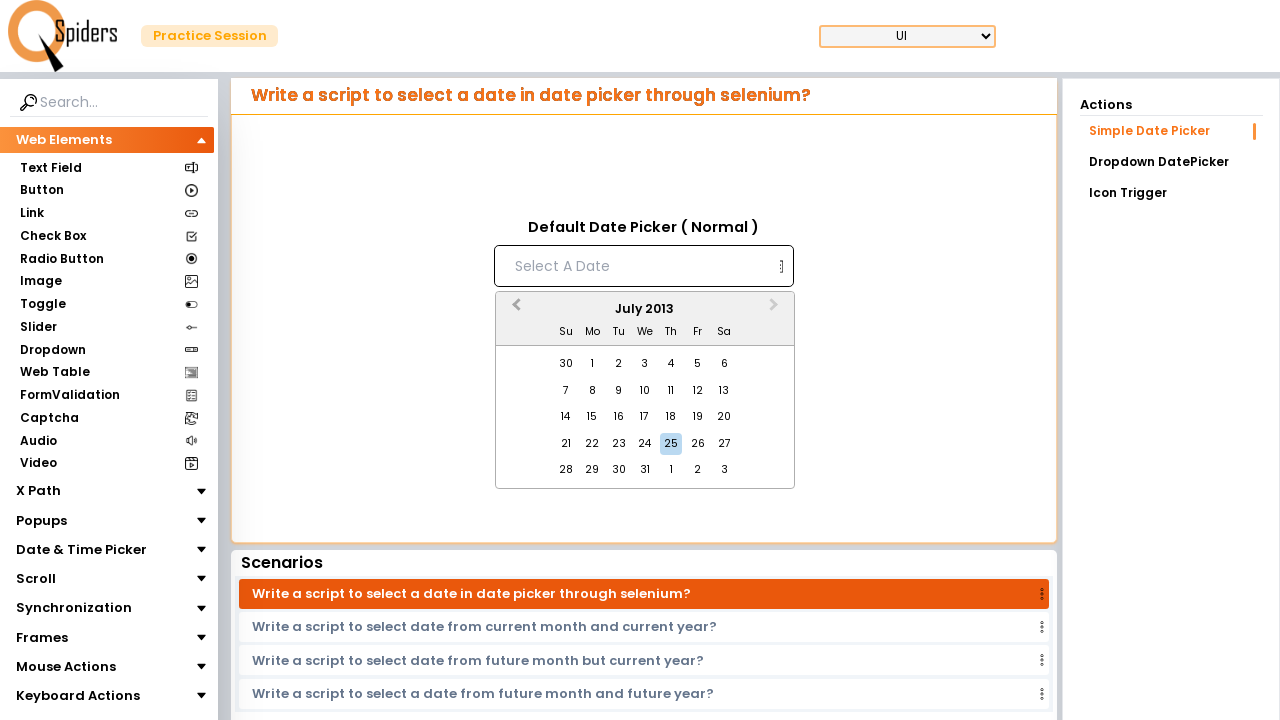

Clicked previous month button to navigate backwards at (514, 310) on button[aria-label='Previous Month']
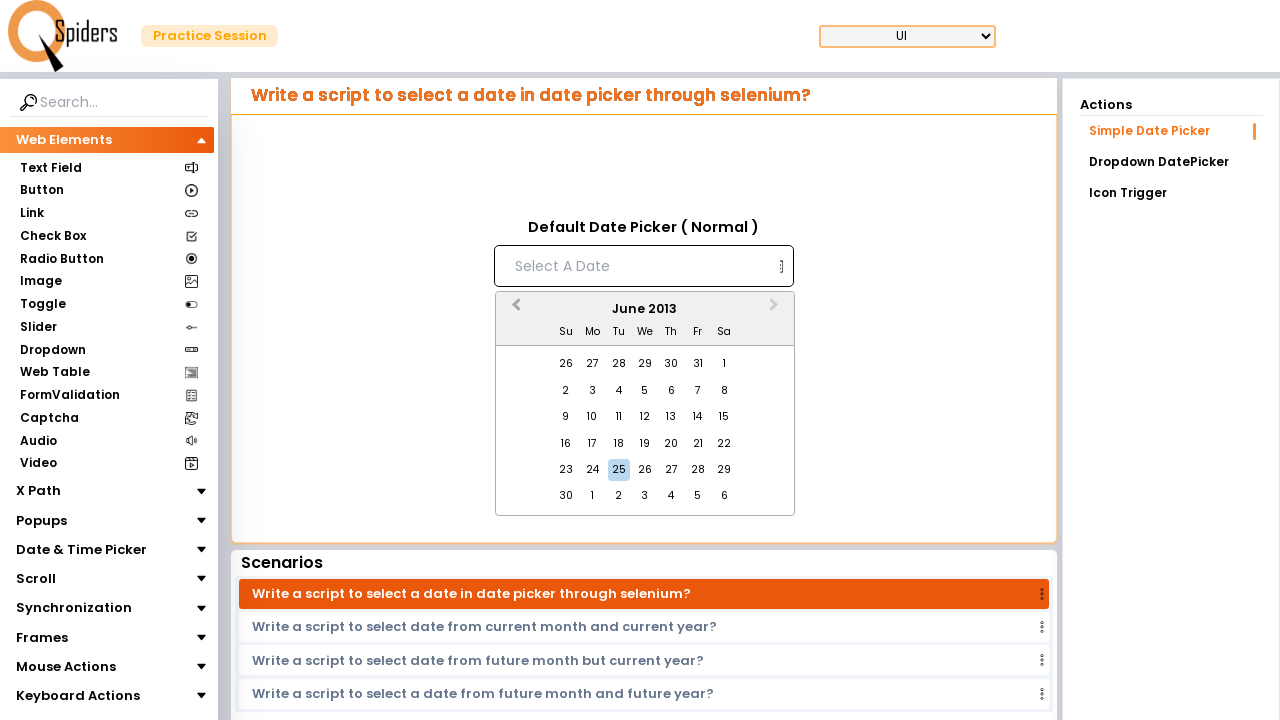

Clicked previous month button to navigate backwards at (514, 310) on button[aria-label='Previous Month']
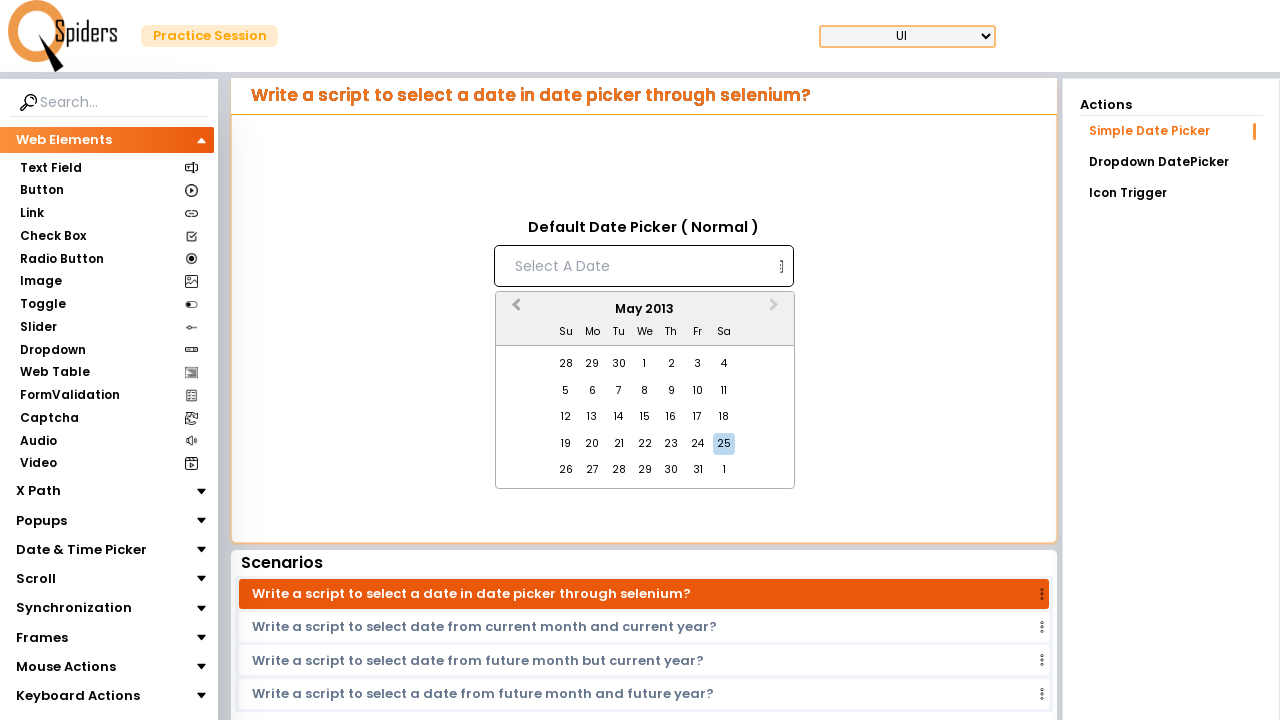

Clicked previous month button to navigate backwards at (514, 310) on button[aria-label='Previous Month']
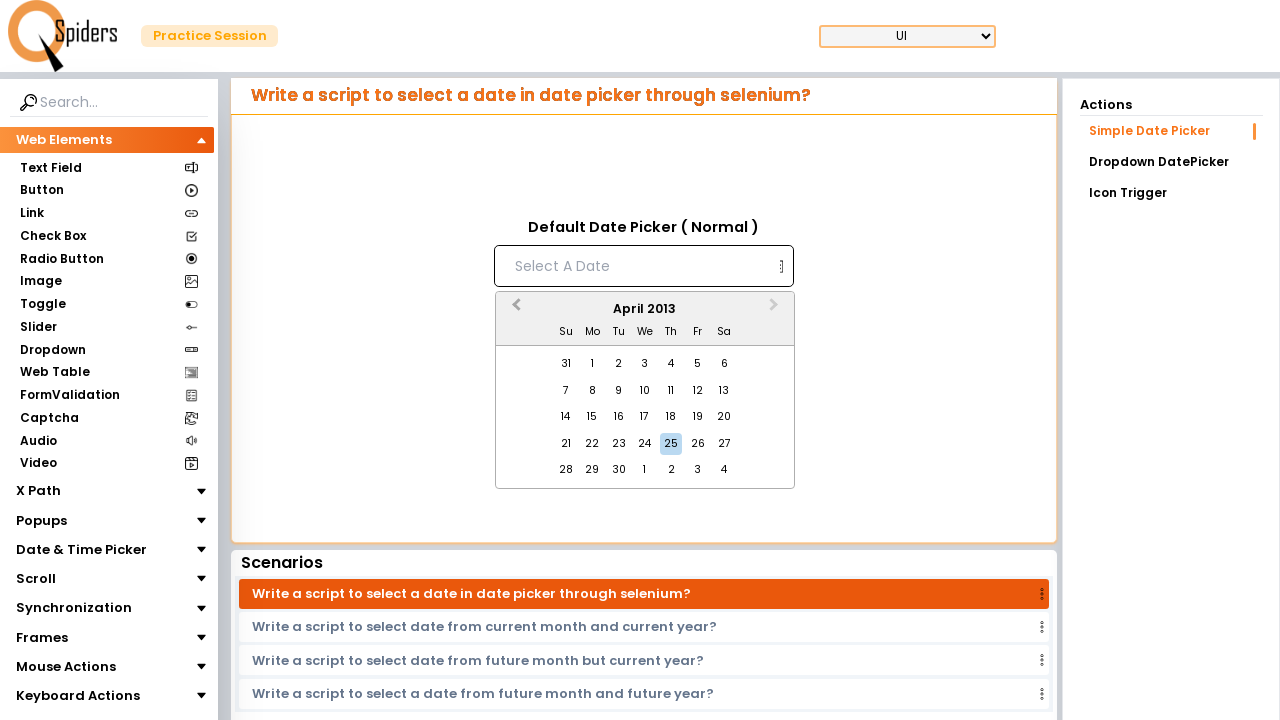

Clicked previous month button to navigate backwards at (514, 310) on button[aria-label='Previous Month']
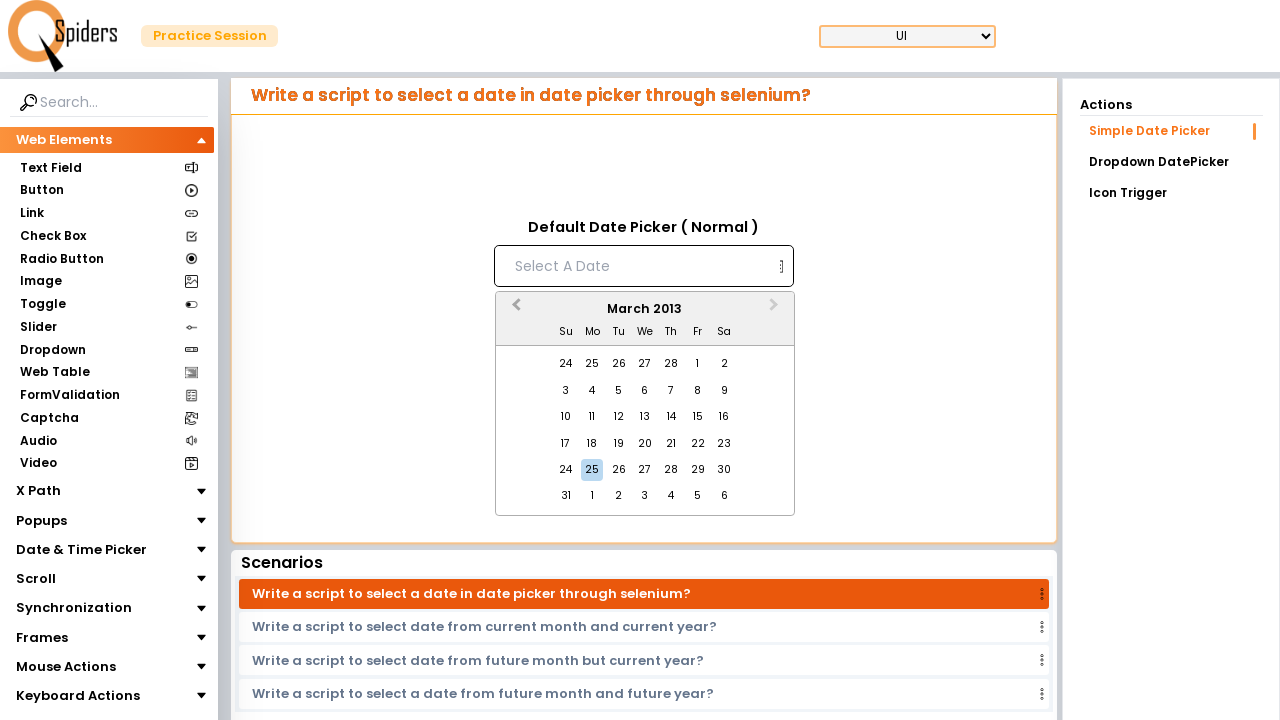

Clicked previous month button to navigate backwards at (514, 310) on button[aria-label='Previous Month']
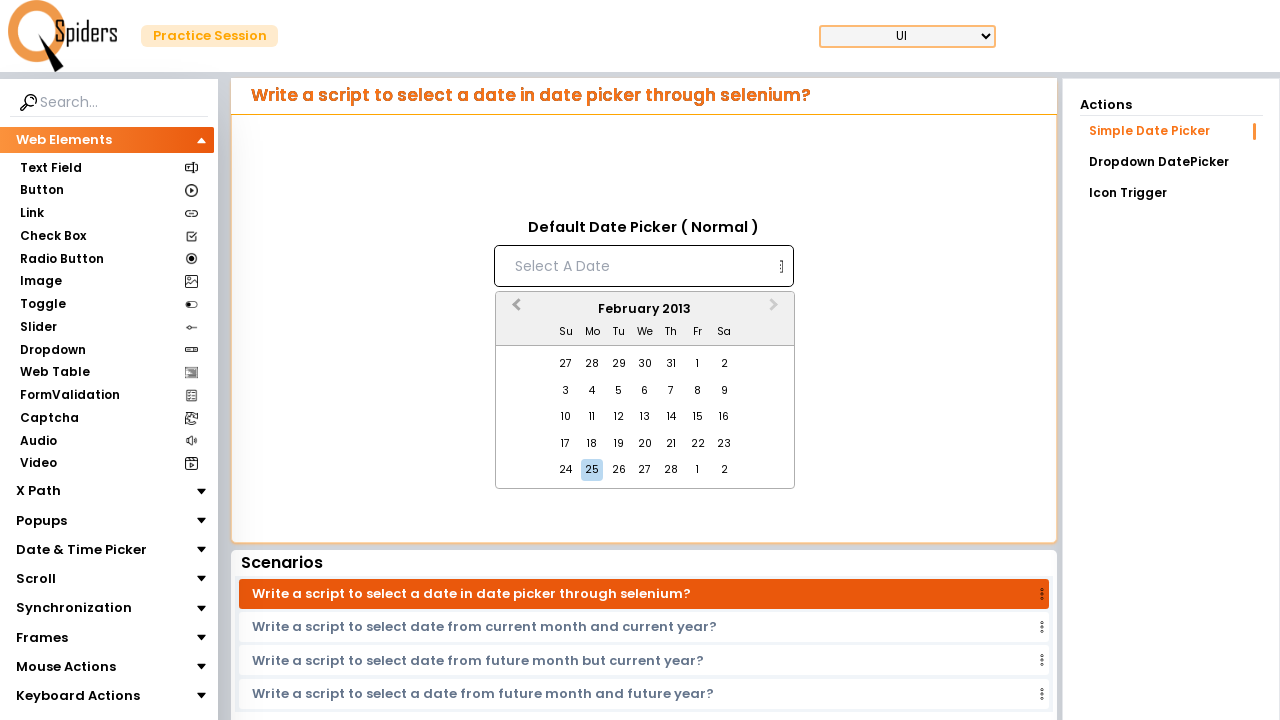

Clicked previous month button to navigate backwards at (514, 310) on button[aria-label='Previous Month']
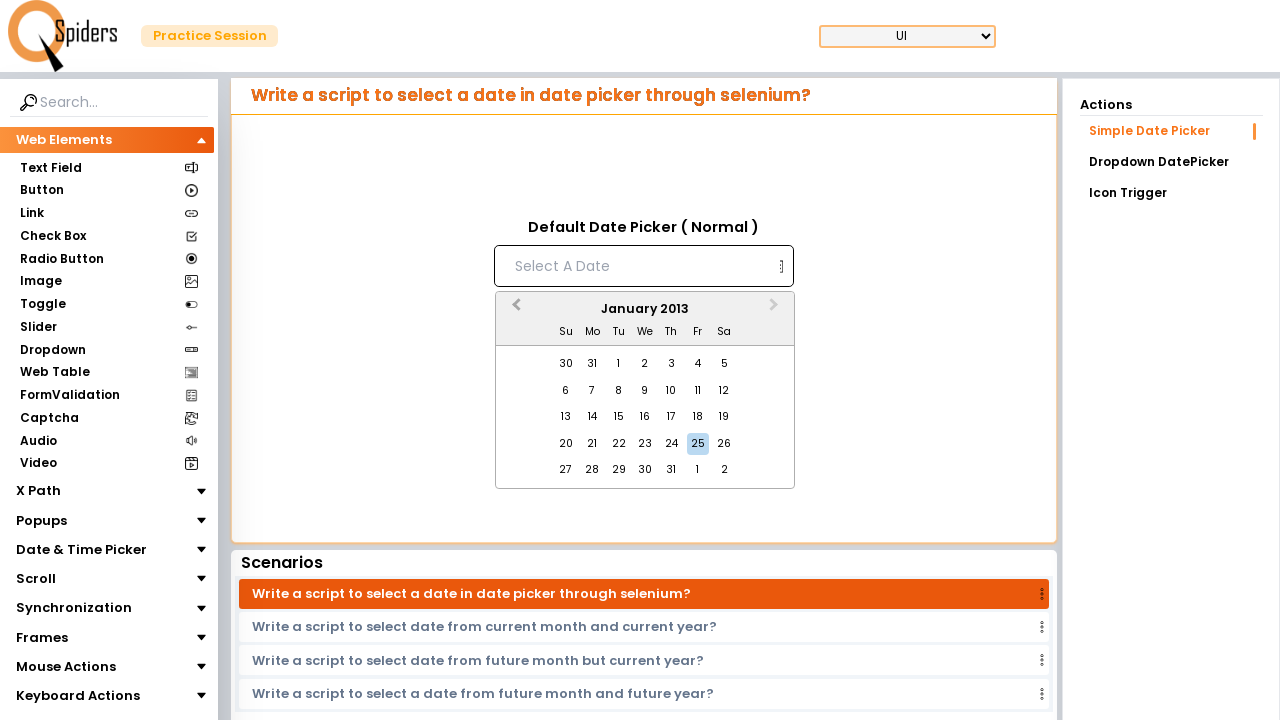

Clicked previous month button to navigate backwards at (514, 310) on button[aria-label='Previous Month']
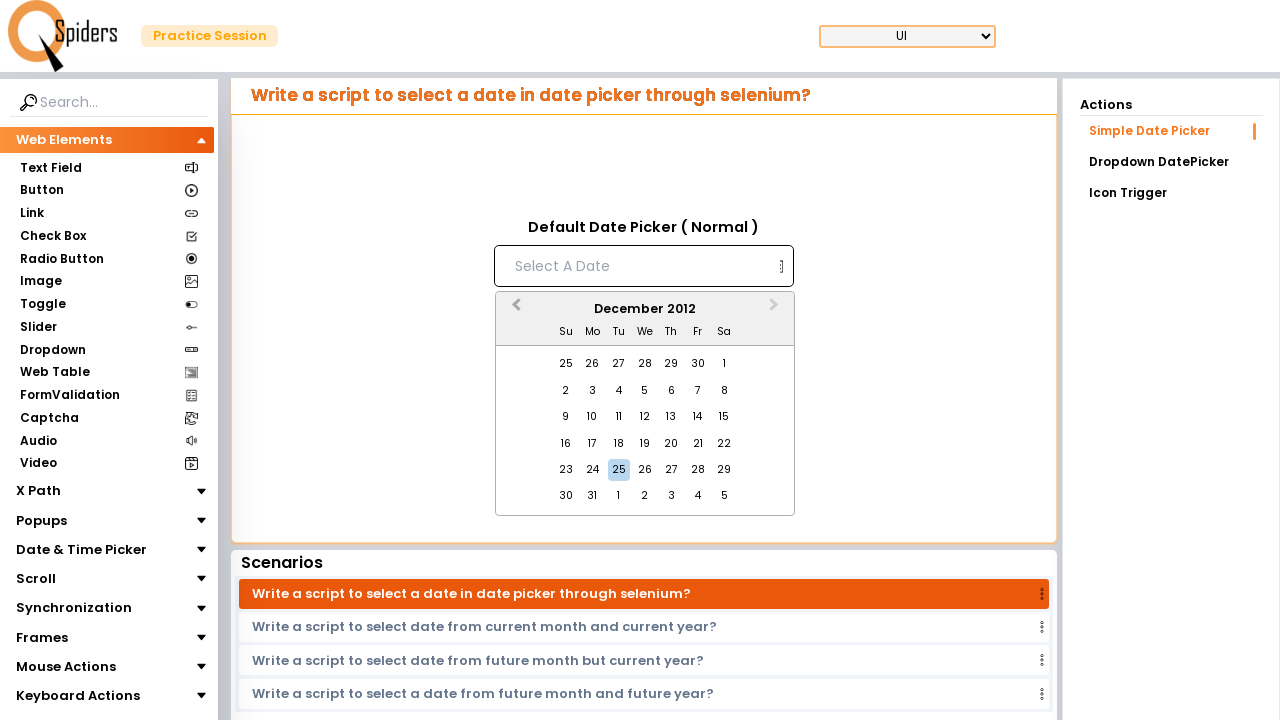

Clicked previous month button to navigate backwards at (514, 310) on button[aria-label='Previous Month']
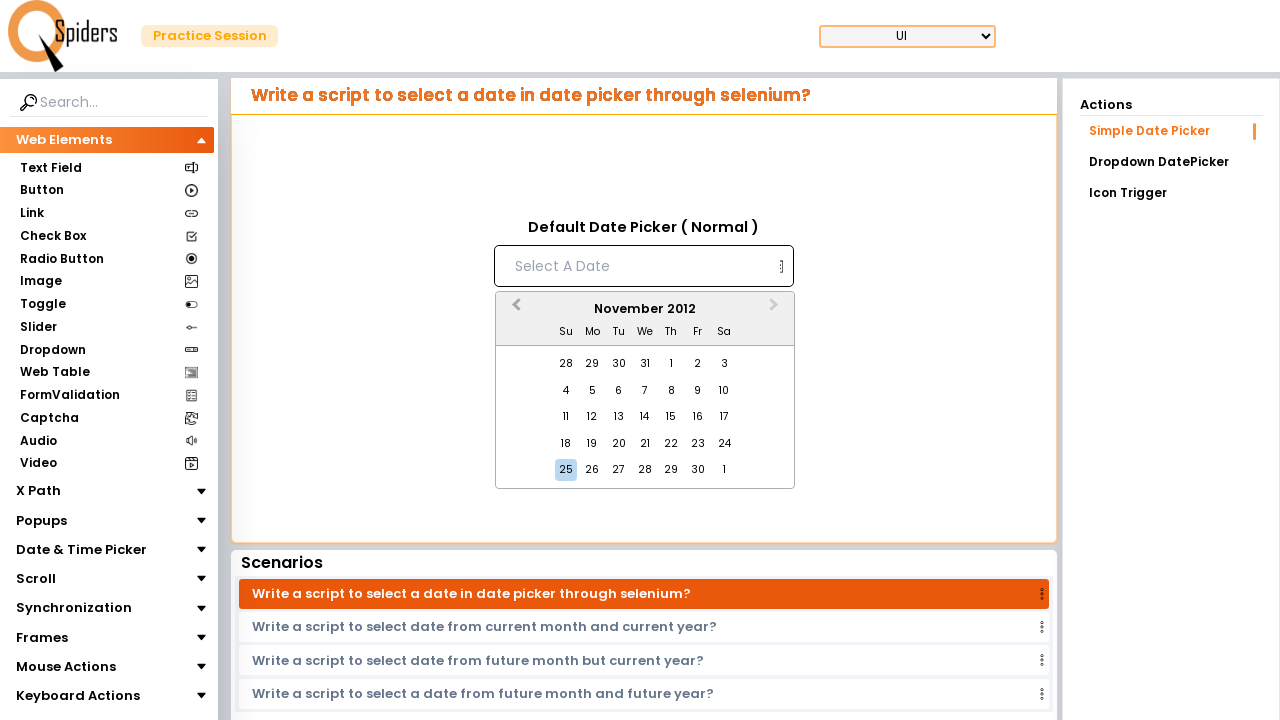

Clicked previous month button to navigate backwards at (514, 310) on button[aria-label='Previous Month']
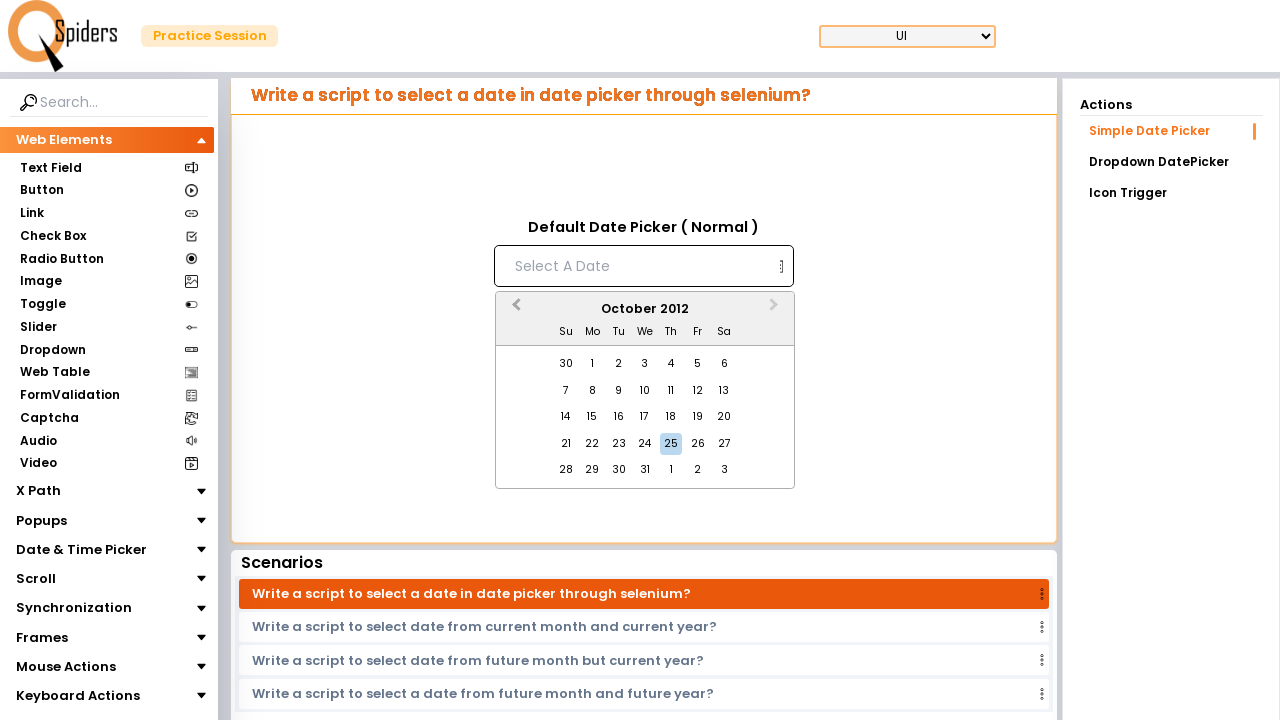

Clicked previous month button to navigate backwards at (514, 310) on button[aria-label='Previous Month']
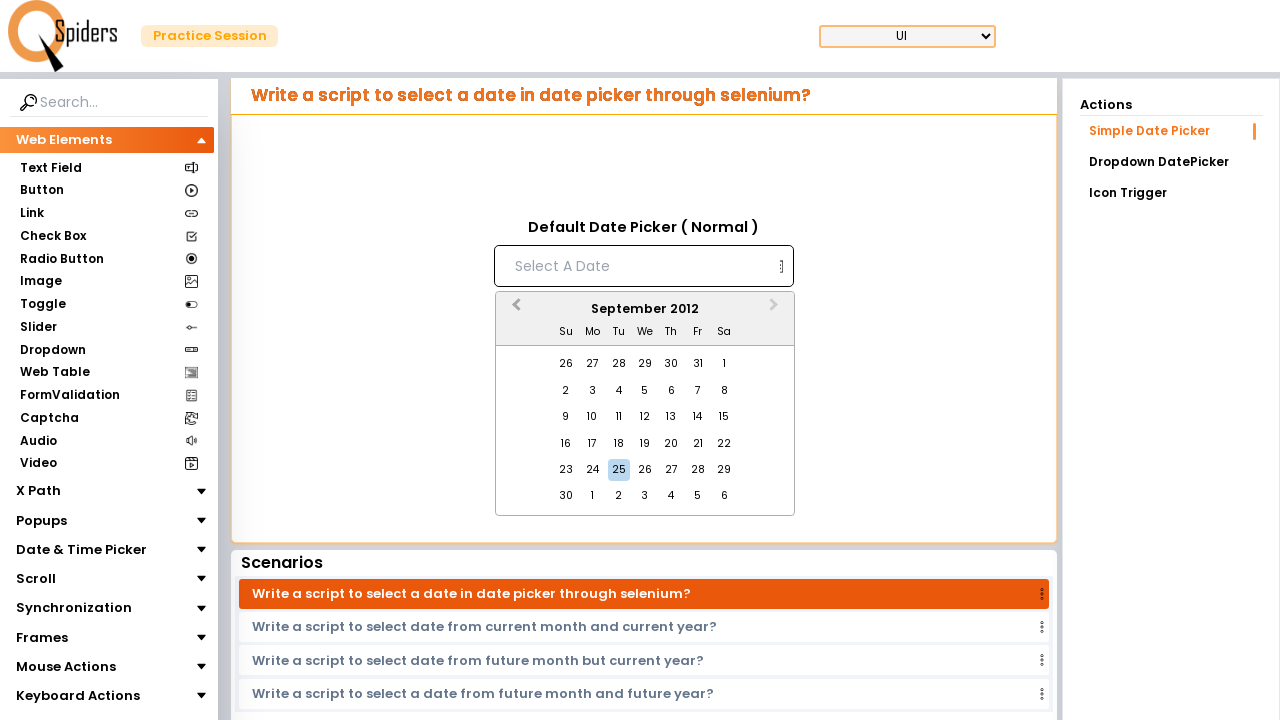

Clicked previous month button to navigate backwards at (514, 310) on button[aria-label='Previous Month']
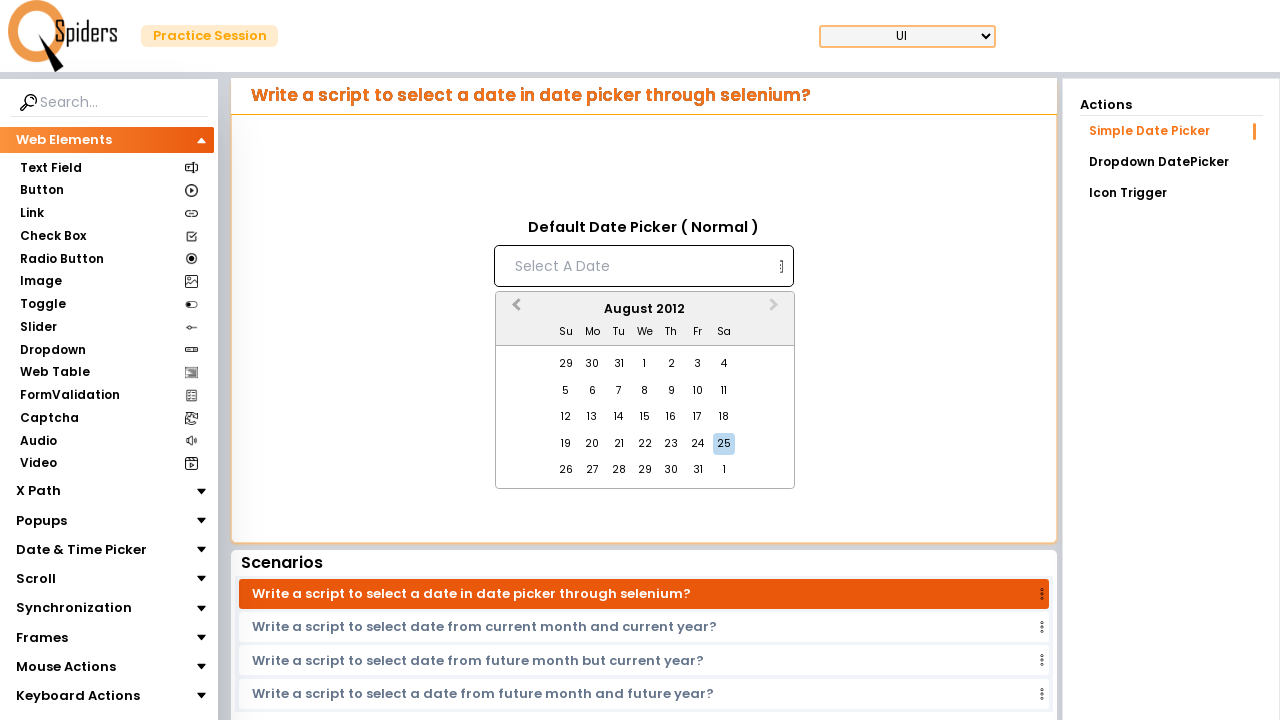

Clicked previous month button to navigate backwards at (514, 310) on button[aria-label='Previous Month']
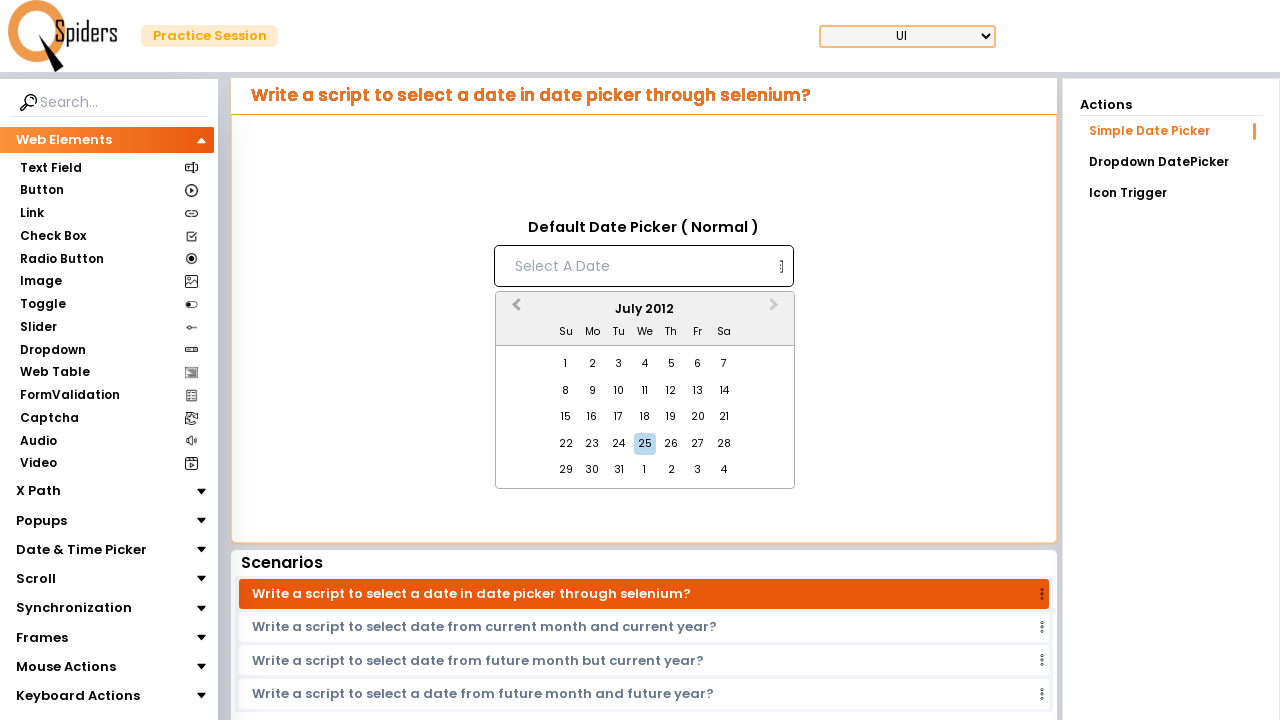

Clicked previous month button to navigate backwards at (514, 310) on button[aria-label='Previous Month']
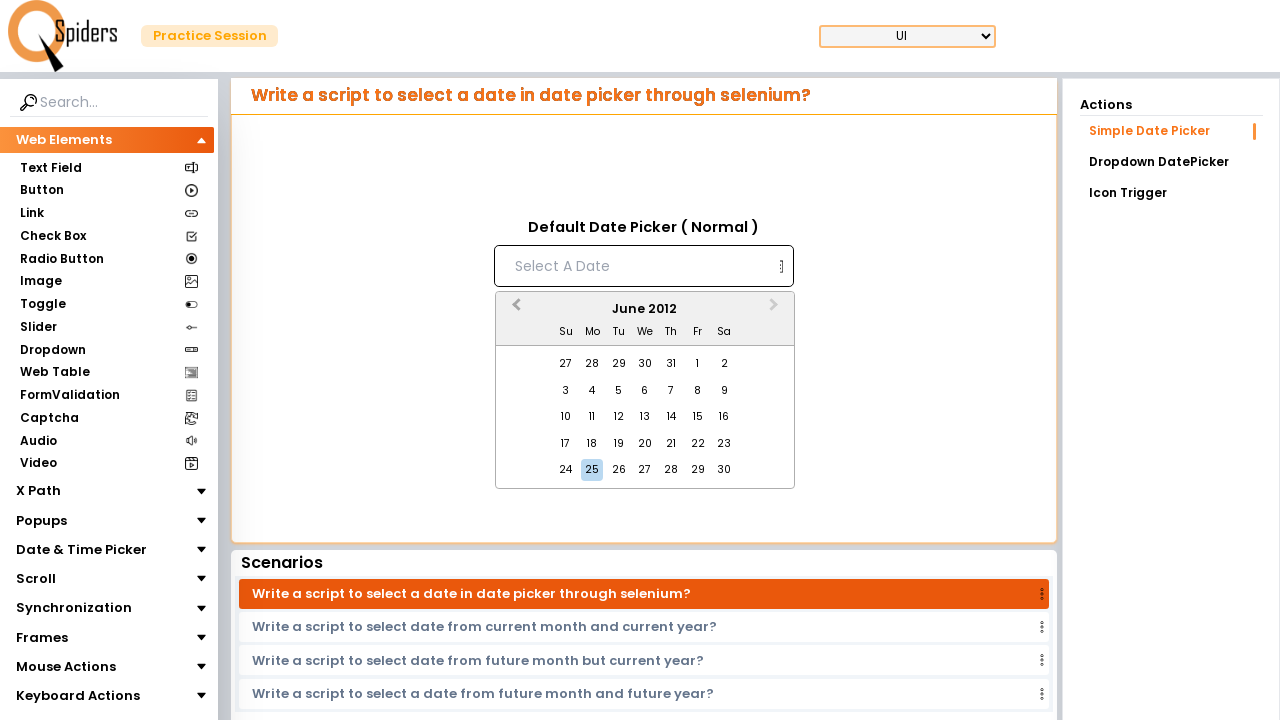

Clicked previous month button to navigate backwards at (514, 310) on button[aria-label='Previous Month']
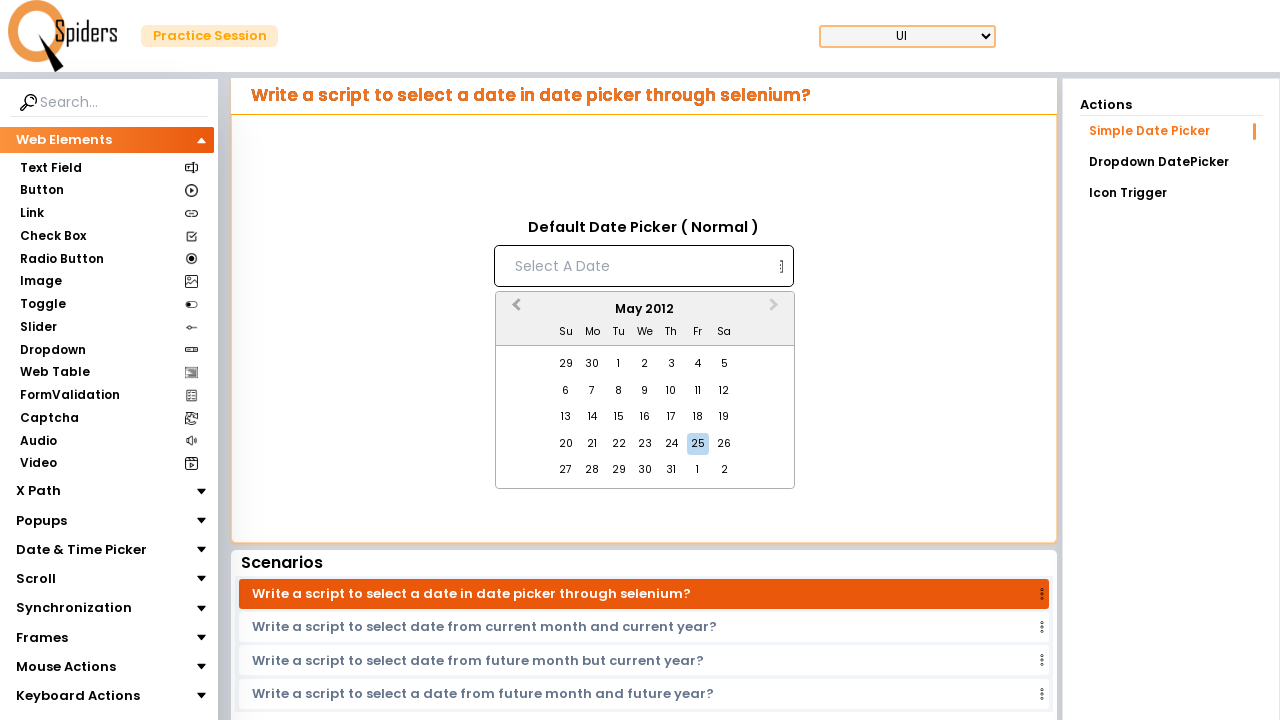

Clicked previous month button to navigate backwards at (514, 310) on button[aria-label='Previous Month']
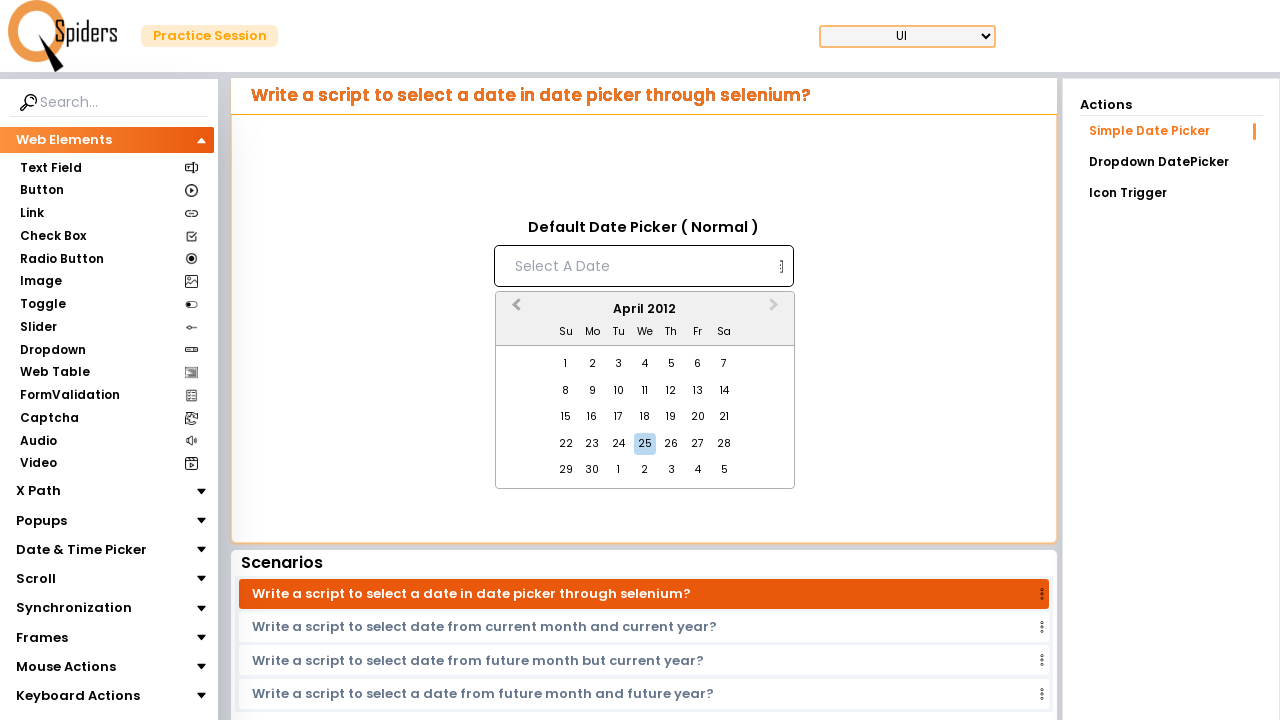

Clicked previous month button to navigate backwards at (514, 310) on button[aria-label='Previous Month']
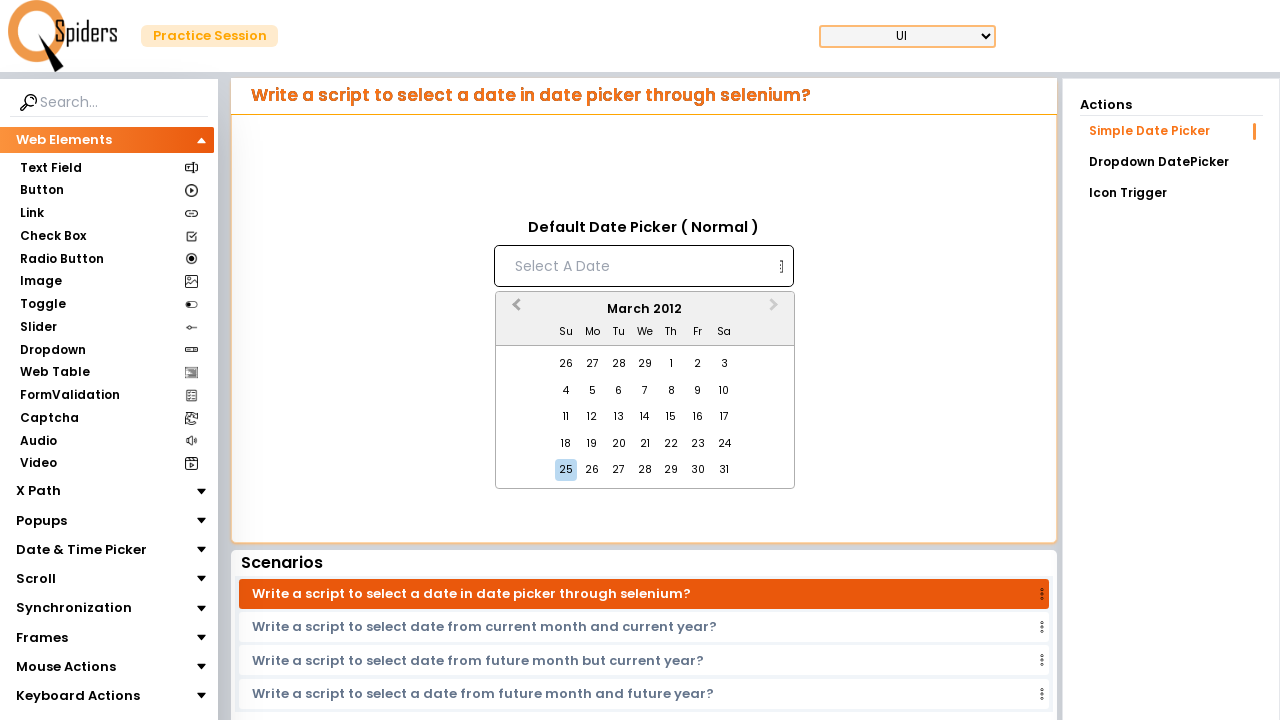

Clicked previous month button to navigate backwards at (514, 310) on button[aria-label='Previous Month']
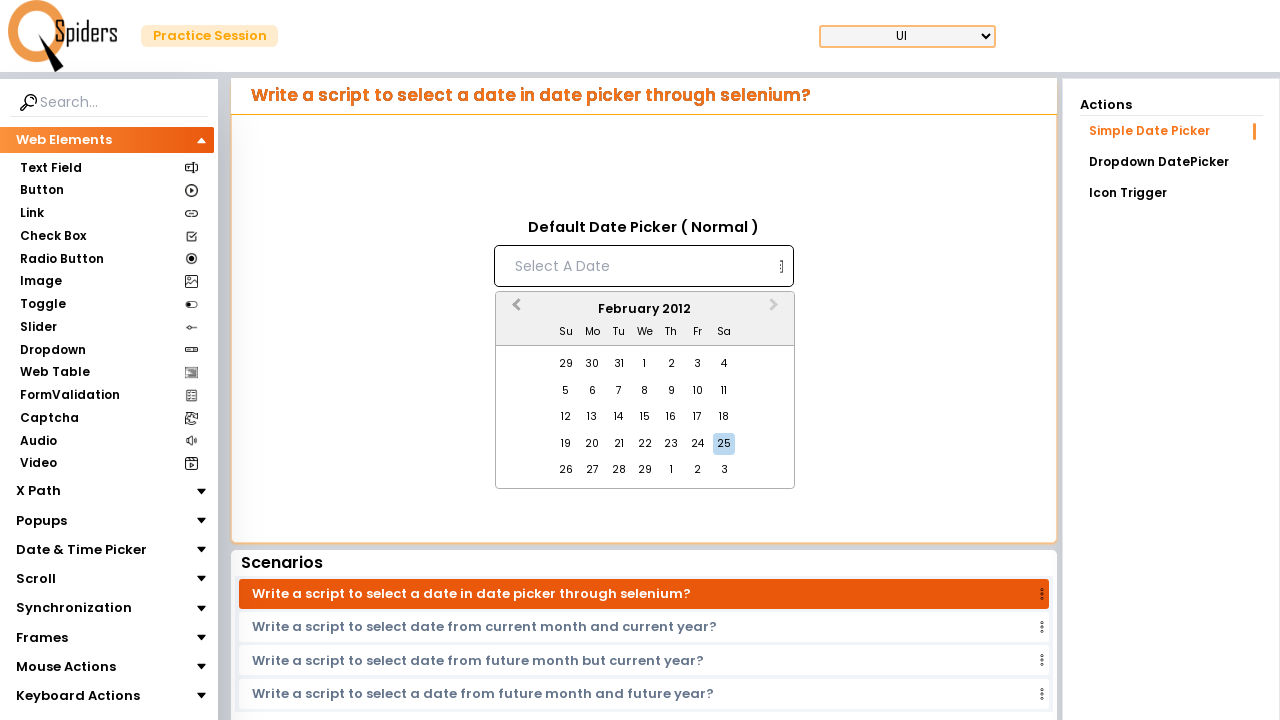

Clicked previous month button to navigate backwards at (514, 310) on button[aria-label='Previous Month']
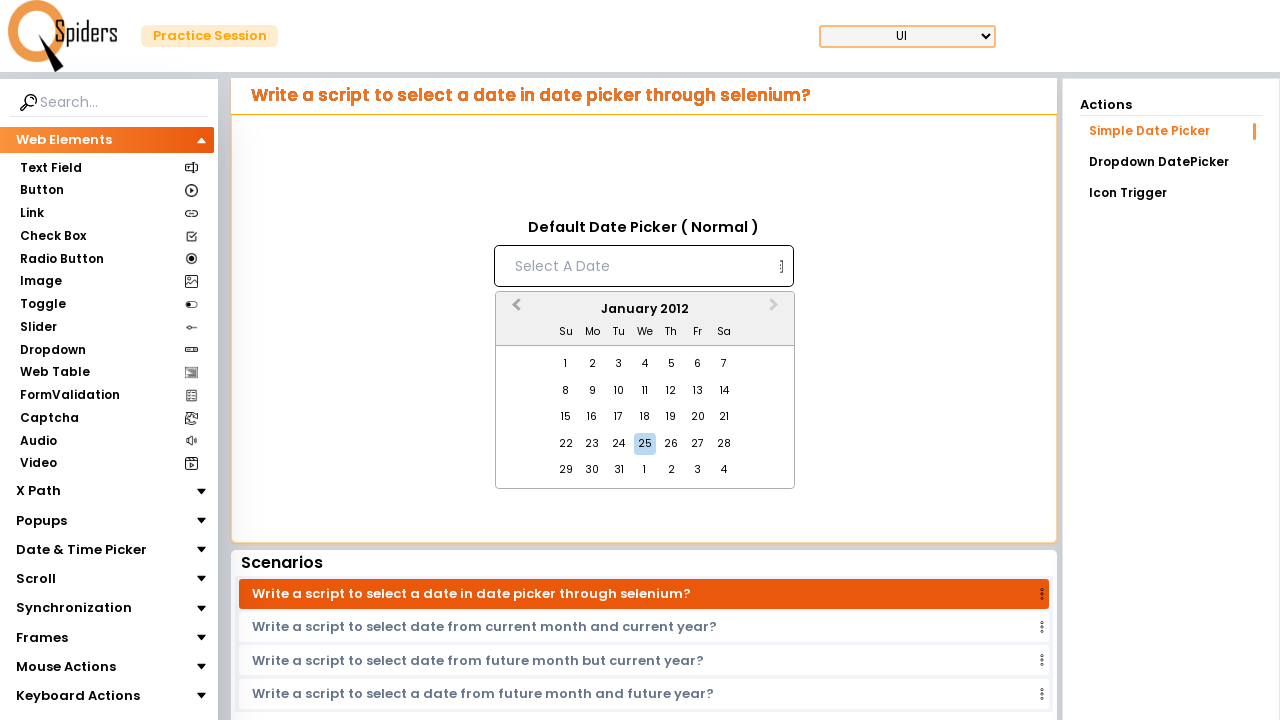

Clicked previous month button to navigate backwards at (514, 310) on button[aria-label='Previous Month']
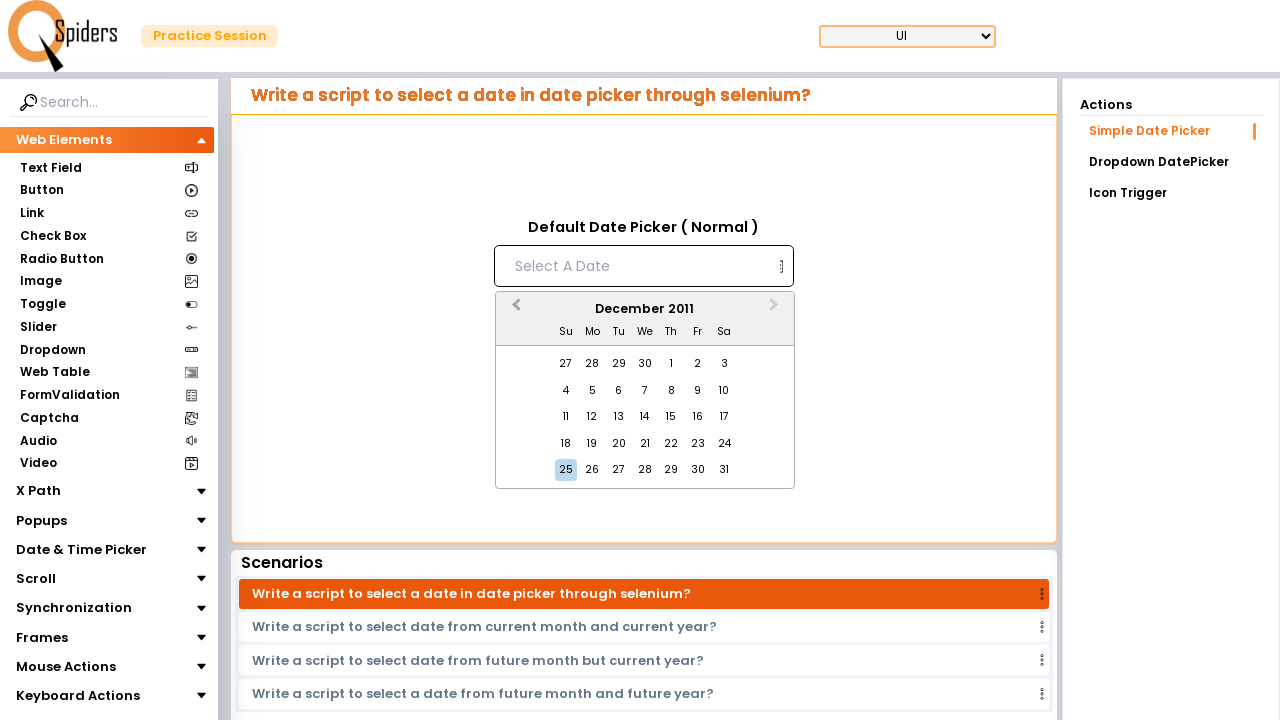

Clicked previous month button to navigate backwards at (514, 310) on button[aria-label='Previous Month']
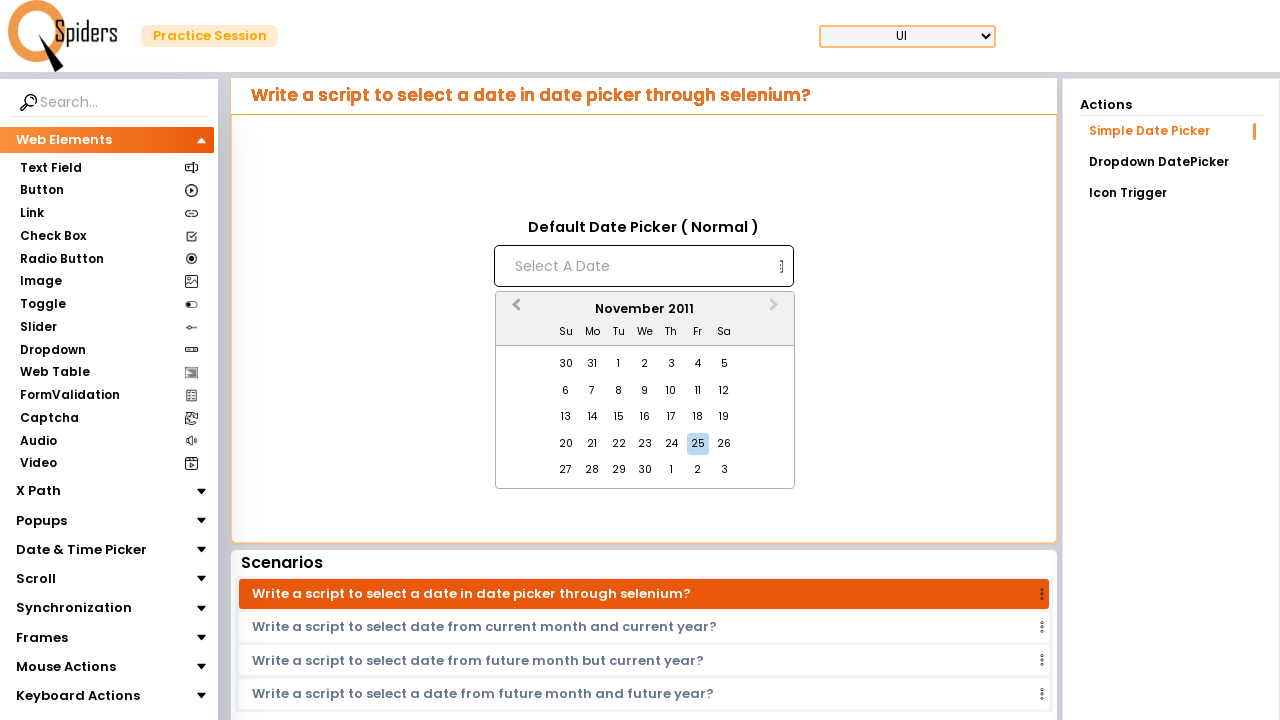

Clicked previous month button to navigate backwards at (514, 310) on button[aria-label='Previous Month']
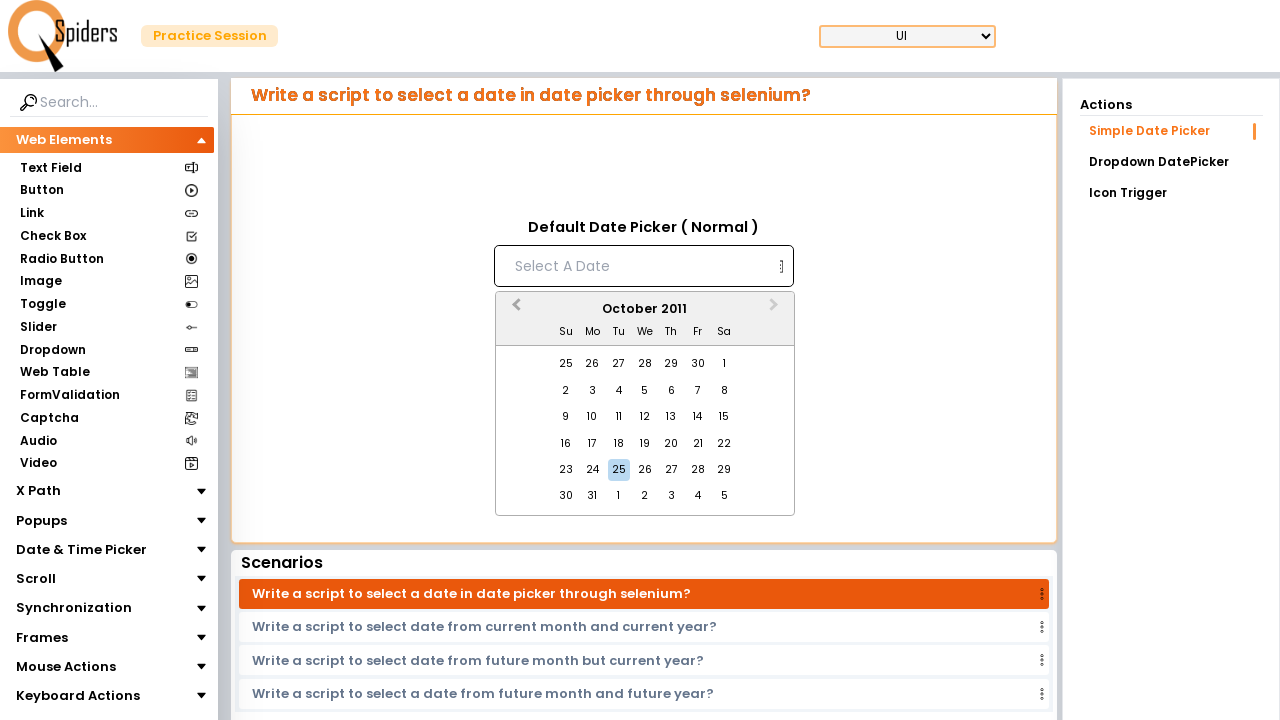

Clicked previous month button to navigate backwards at (514, 310) on button[aria-label='Previous Month']
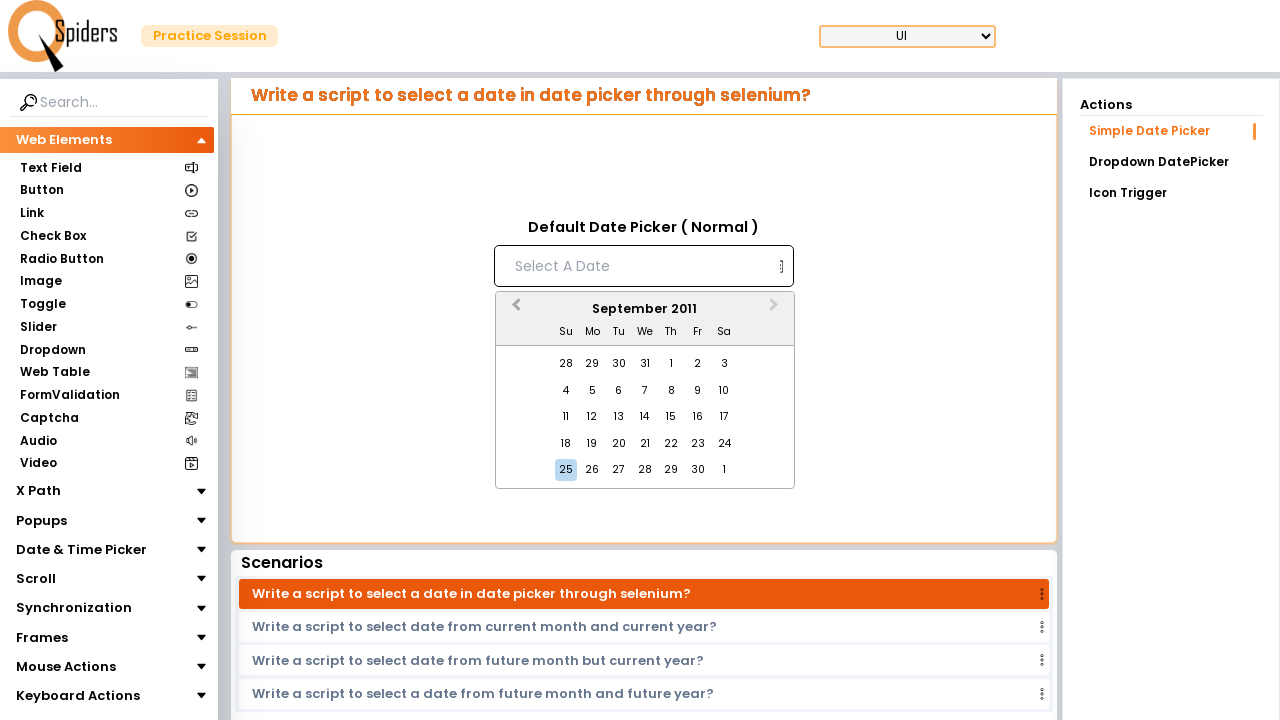

Clicked previous month button to navigate backwards at (514, 310) on button[aria-label='Previous Month']
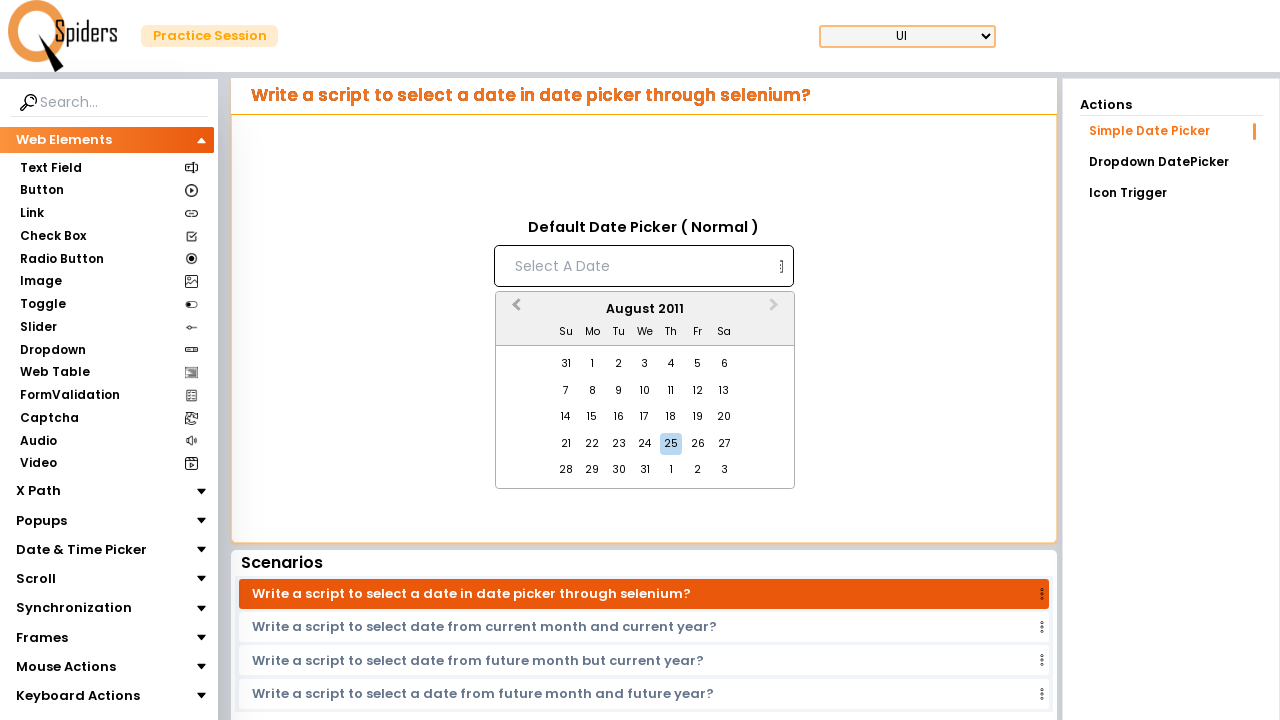

Clicked previous month button to navigate backwards at (514, 310) on button[aria-label='Previous Month']
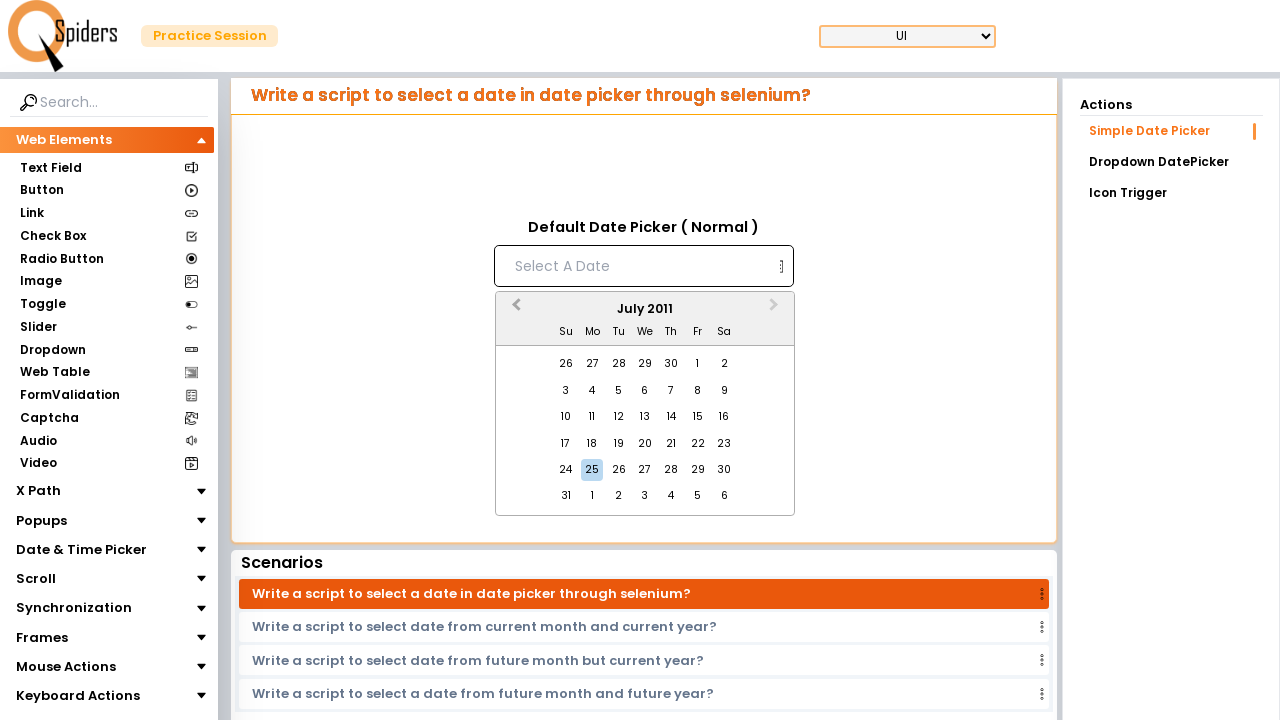

Clicked previous month button to navigate backwards at (514, 310) on button[aria-label='Previous Month']
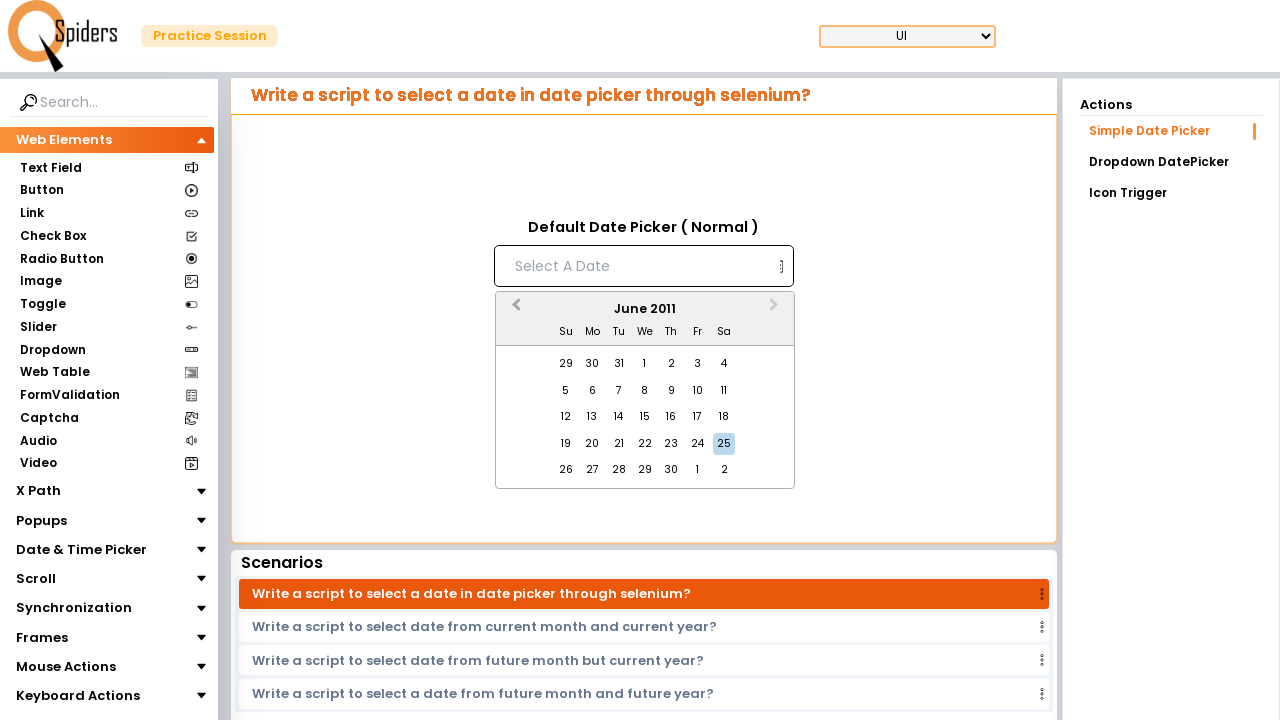

Clicked previous month button to navigate backwards at (514, 310) on button[aria-label='Previous Month']
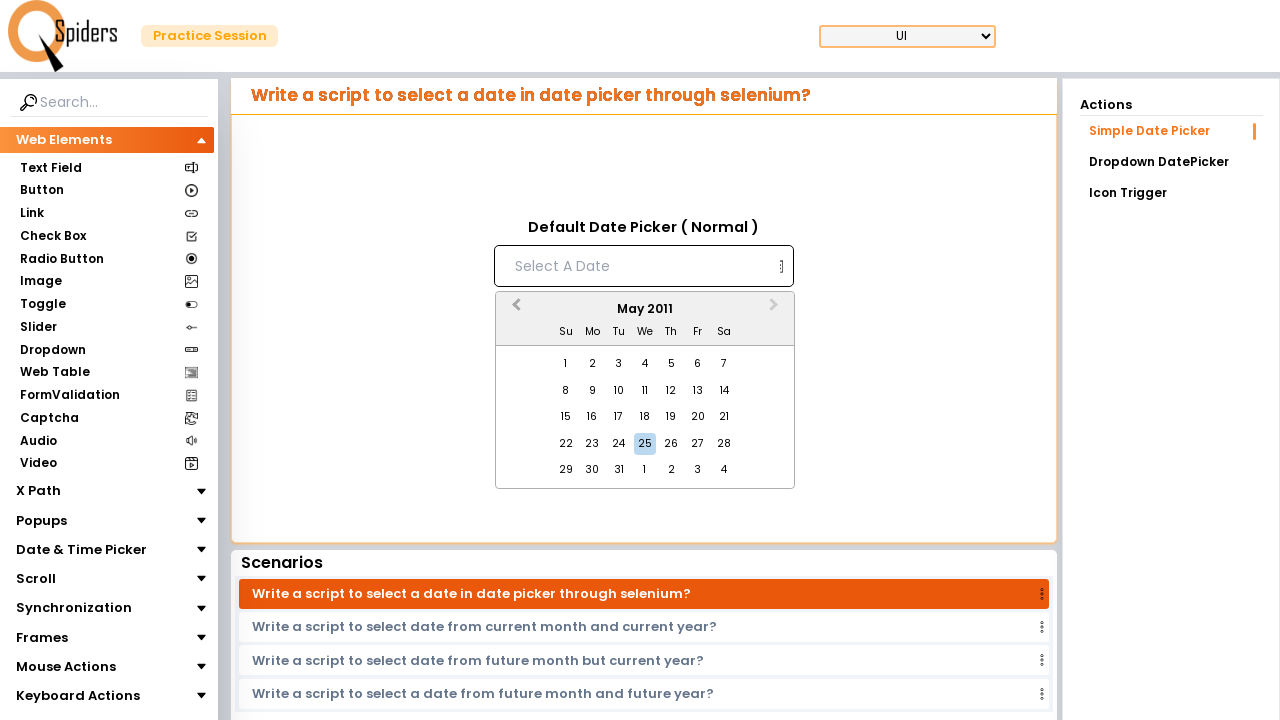

Clicked previous month button to navigate backwards at (514, 310) on button[aria-label='Previous Month']
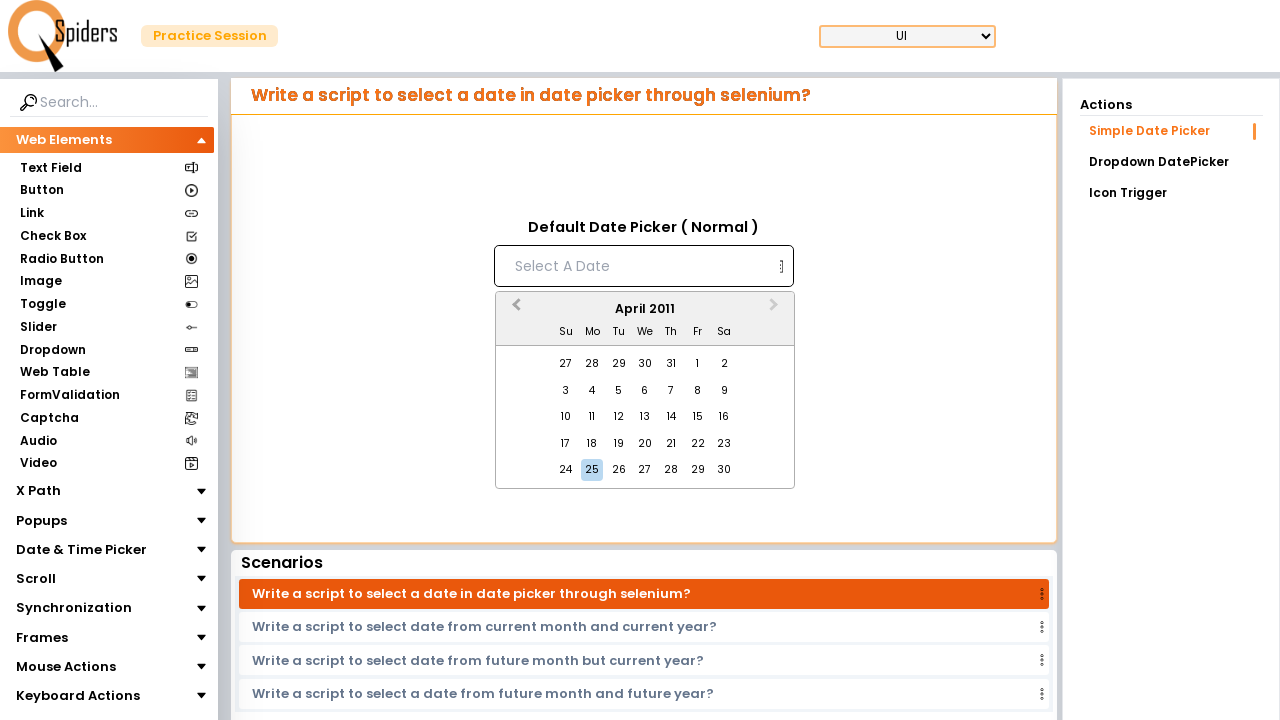

Clicked previous month button to navigate backwards at (514, 310) on button[aria-label='Previous Month']
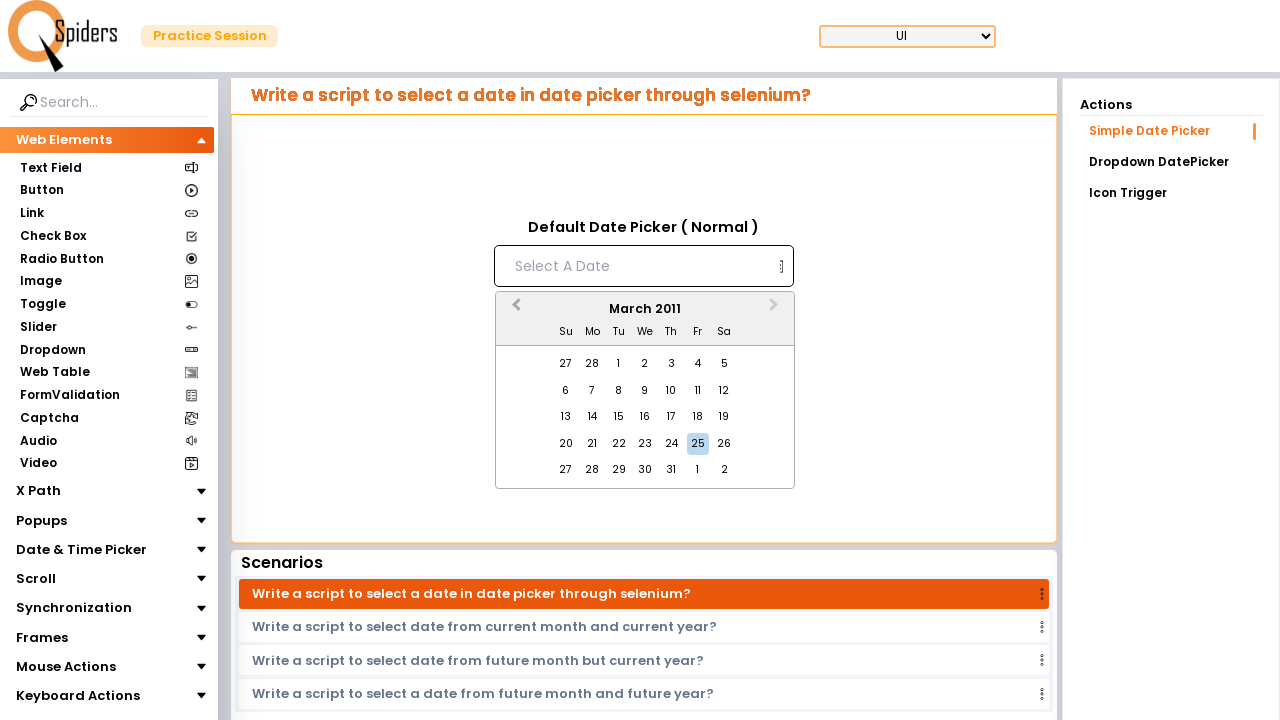

Clicked previous month button to navigate backwards at (514, 310) on button[aria-label='Previous Month']
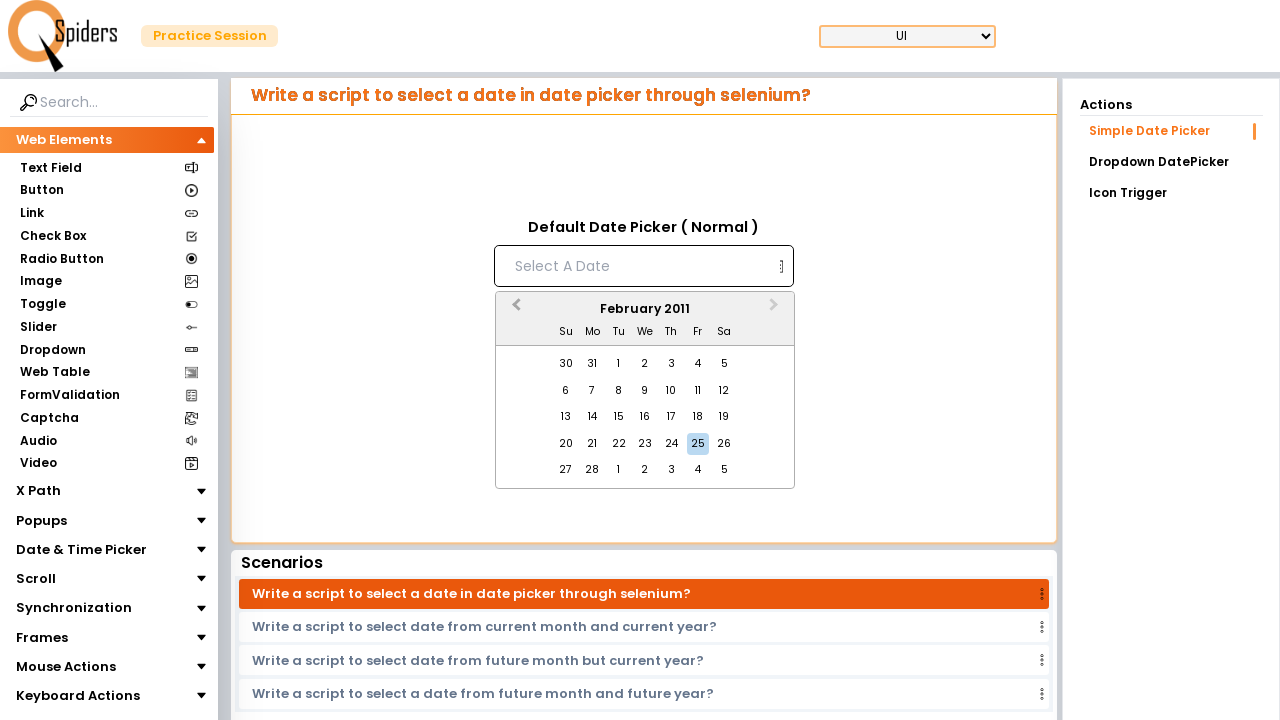

Clicked previous month button to navigate backwards at (514, 310) on button[aria-label='Previous Month']
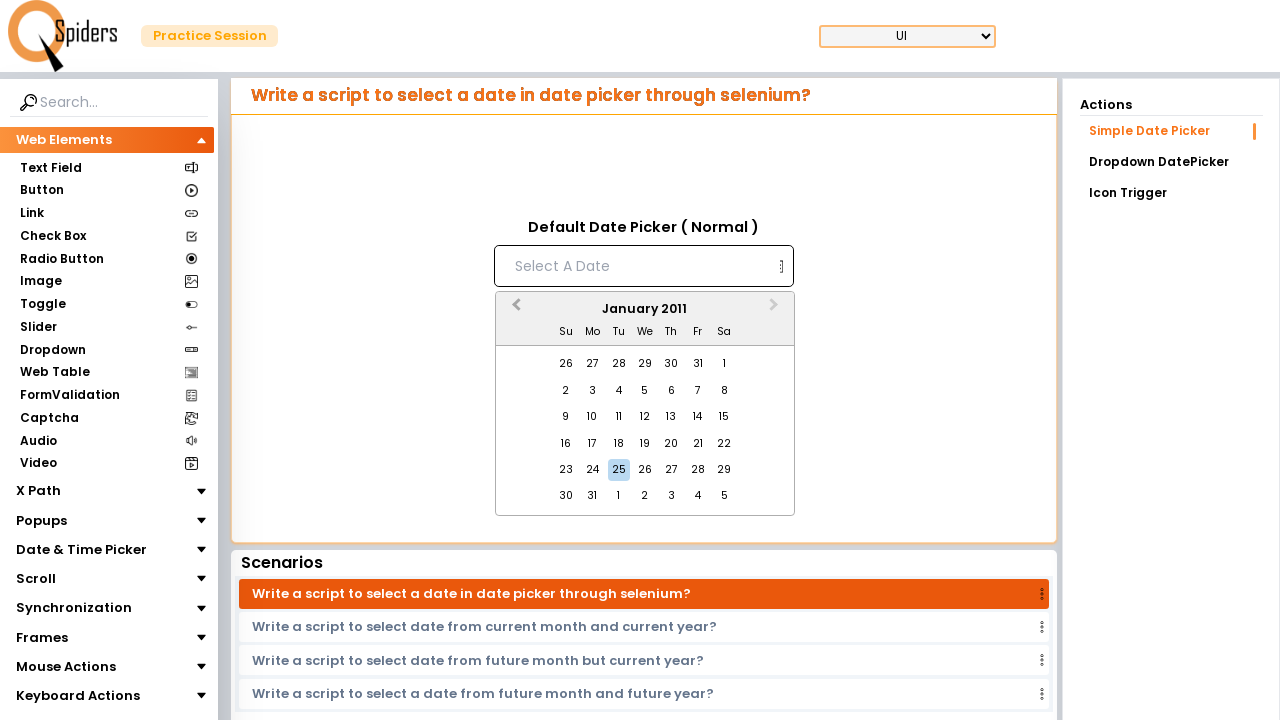

Clicked previous month button to navigate backwards at (514, 310) on button[aria-label='Previous Month']
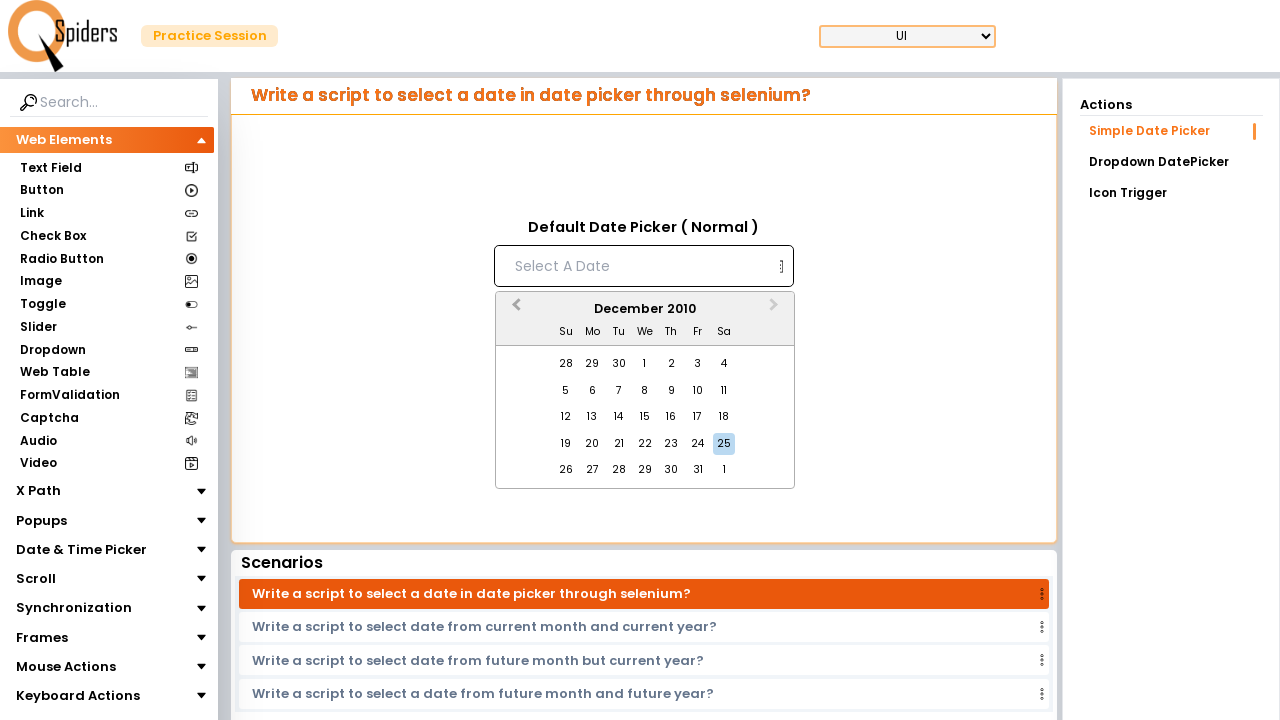

Clicked previous month button to navigate backwards at (514, 310) on button[aria-label='Previous Month']
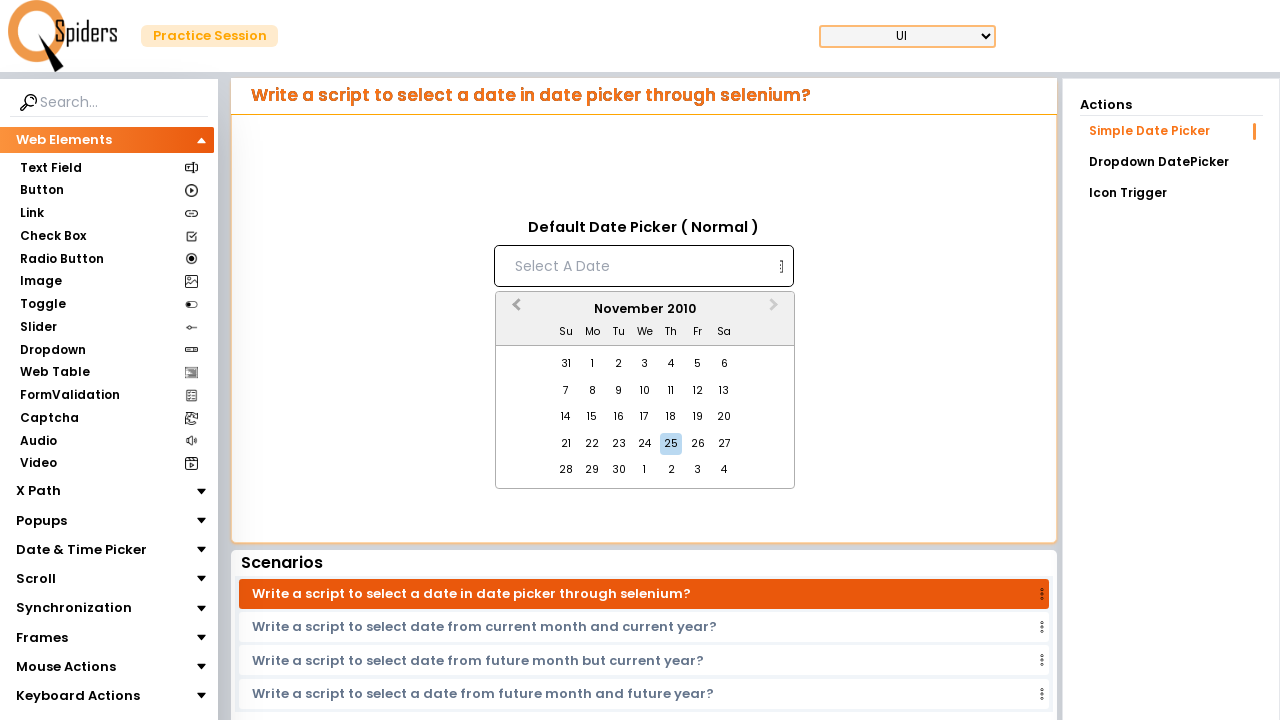

Clicked previous month button to navigate backwards at (514, 310) on button[aria-label='Previous Month']
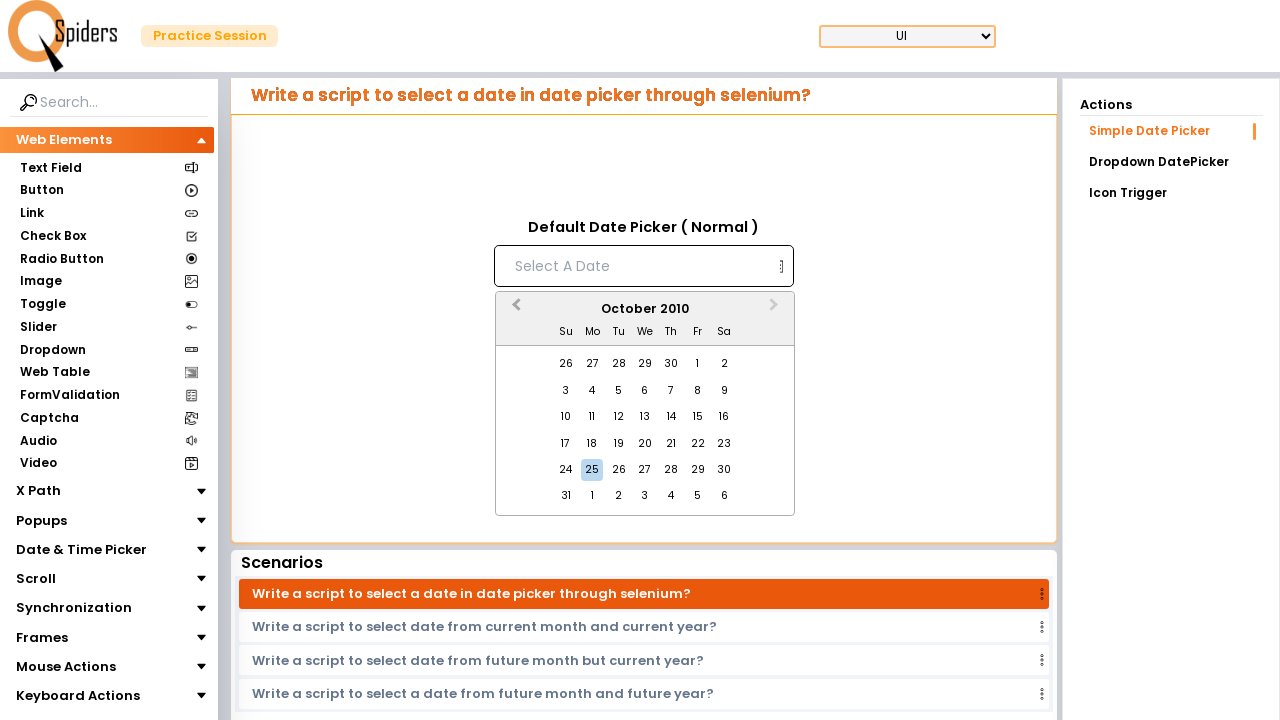

Clicked previous month button to navigate backwards at (514, 310) on button[aria-label='Previous Month']
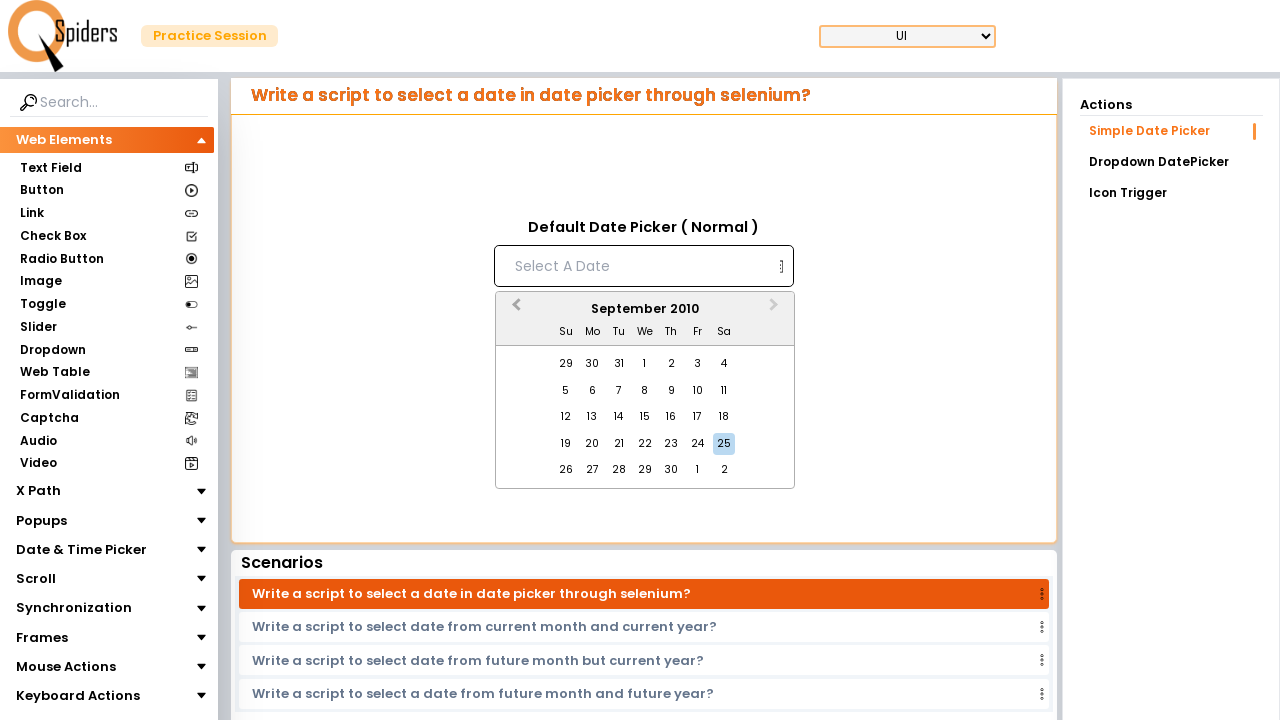

Clicked previous month button to navigate backwards at (514, 310) on button[aria-label='Previous Month']
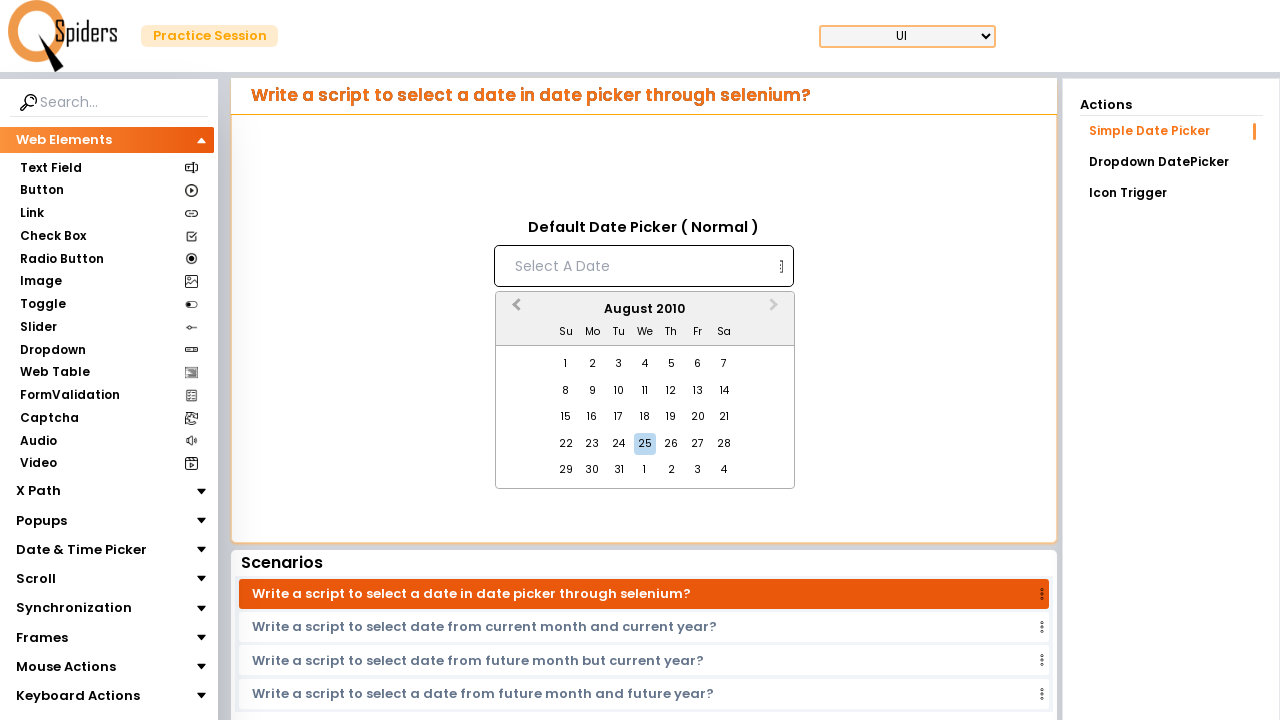

Clicked previous month button to navigate backwards at (514, 310) on button[aria-label='Previous Month']
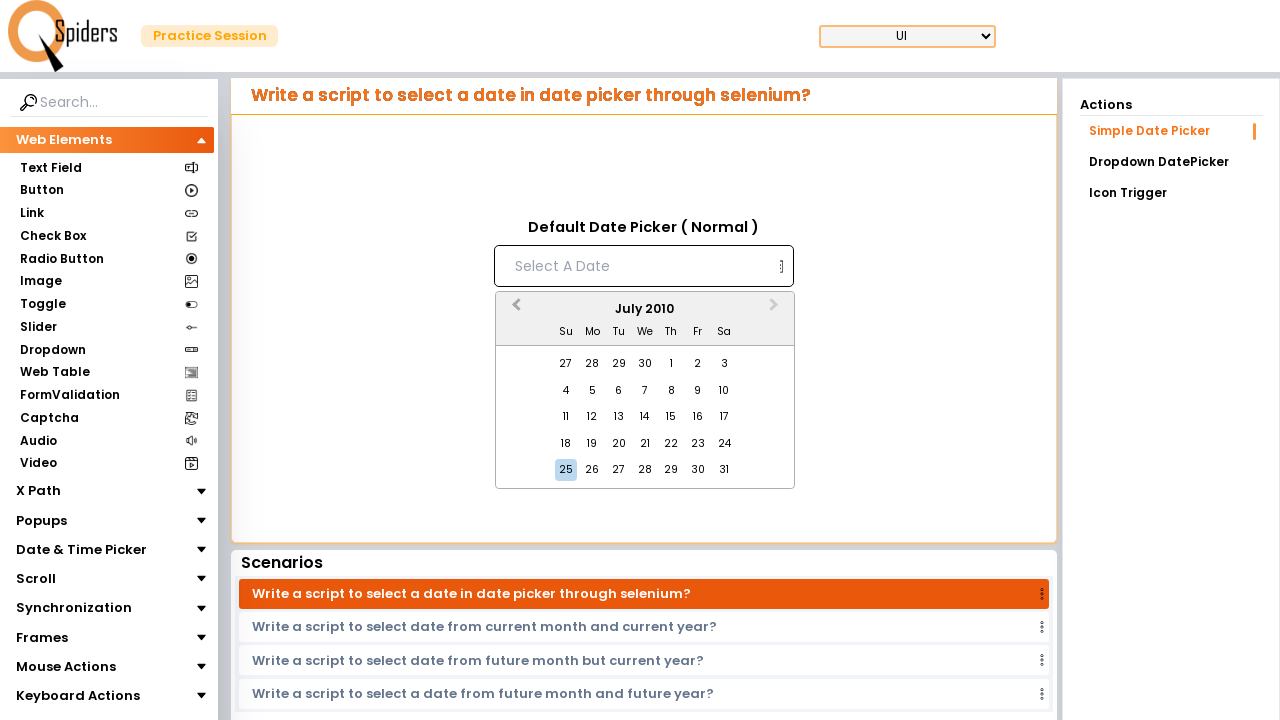

Clicked previous month button to navigate backwards at (514, 310) on button[aria-label='Previous Month']
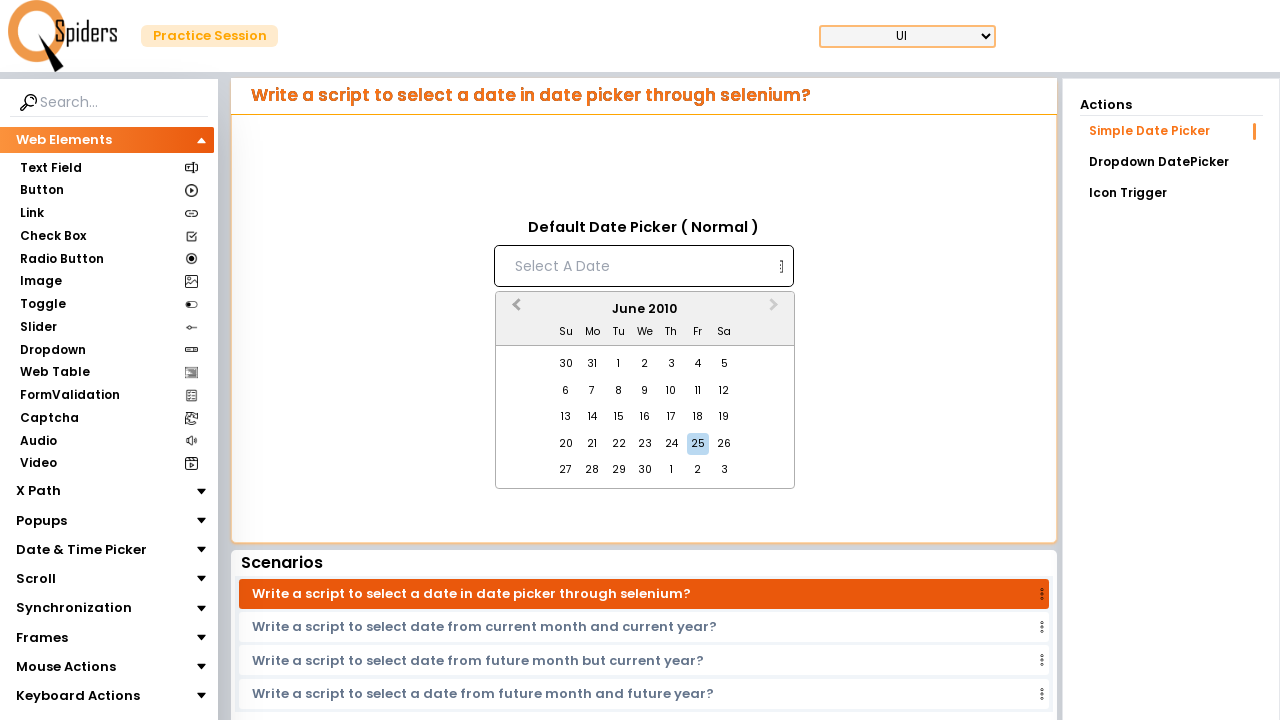

Clicked previous month button to navigate backwards at (514, 310) on button[aria-label='Previous Month']
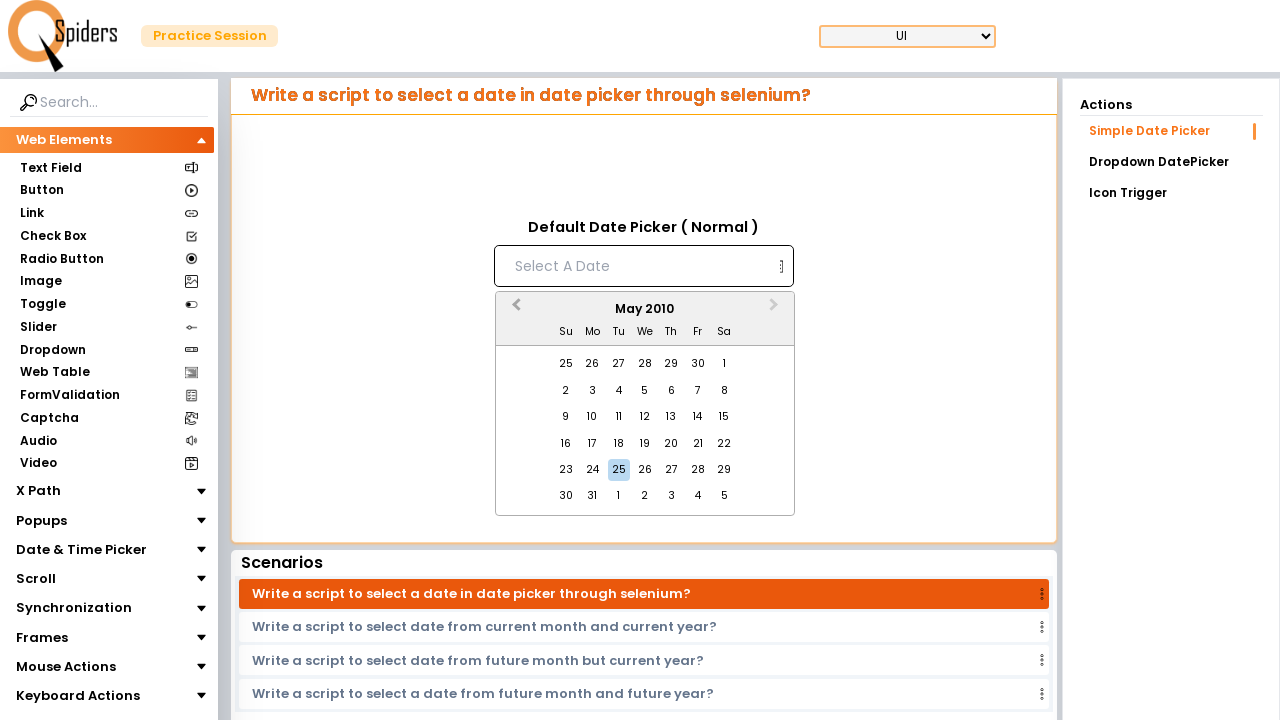

Clicked previous month button to navigate backwards at (514, 310) on button[aria-label='Previous Month']
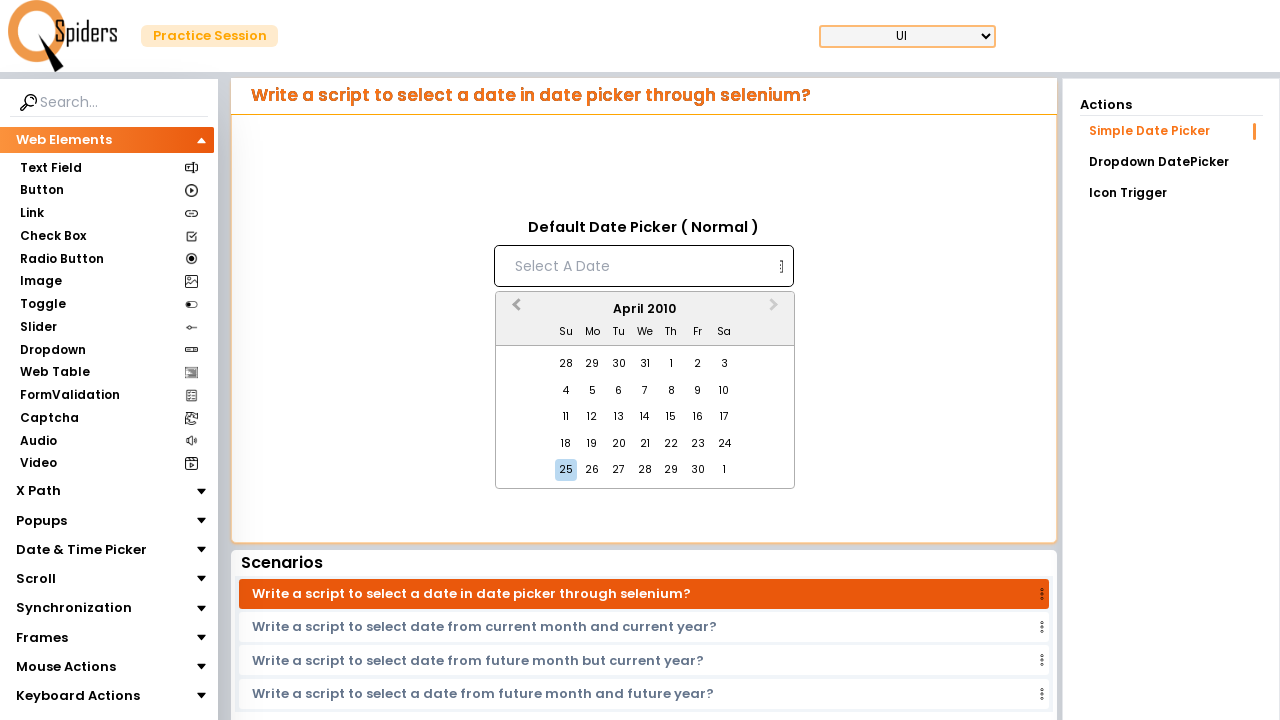

Clicked previous month button to navigate backwards at (514, 310) on button[aria-label='Previous Month']
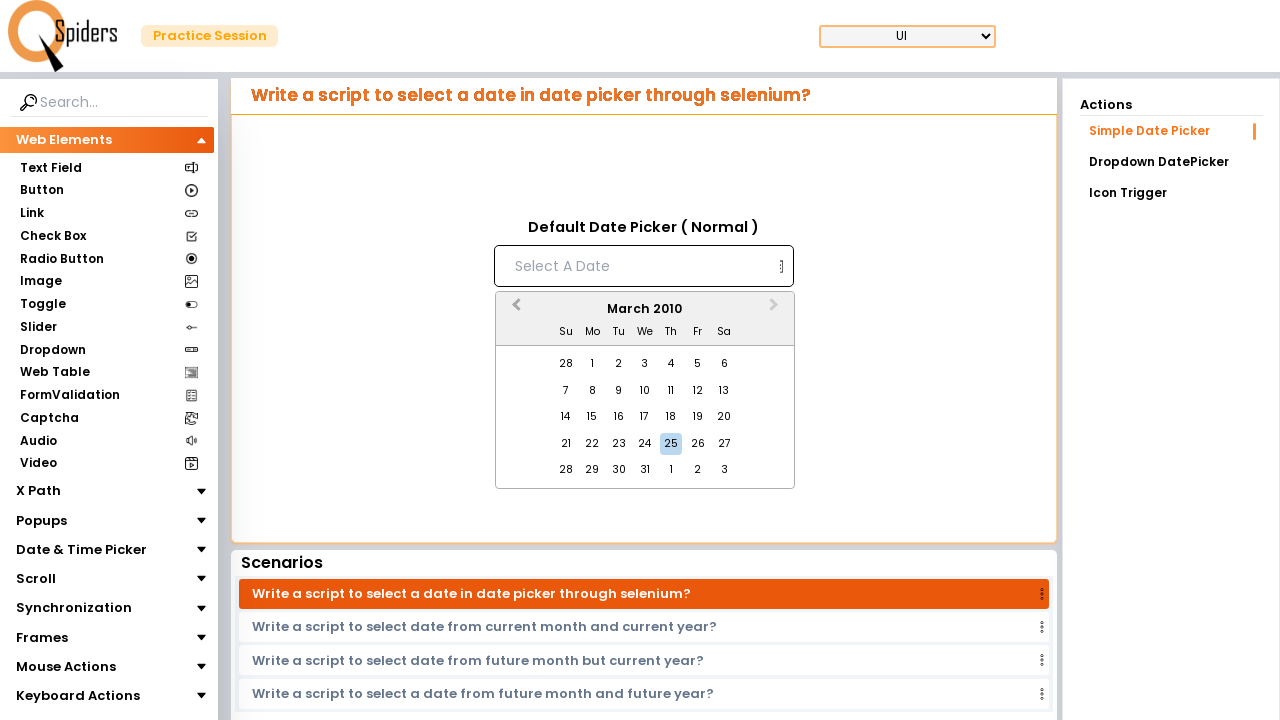

Clicked previous month button to navigate backwards at (514, 310) on button[aria-label='Previous Month']
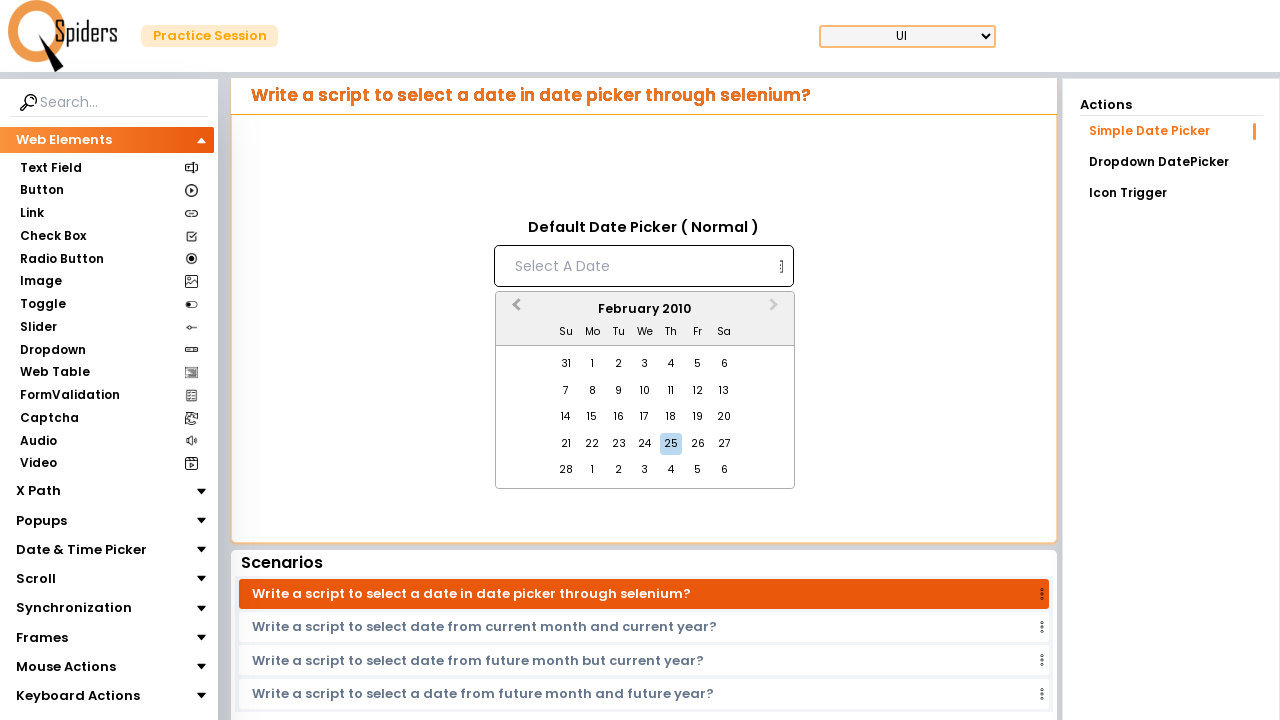

Clicked previous month button to navigate backwards at (514, 310) on button[aria-label='Previous Month']
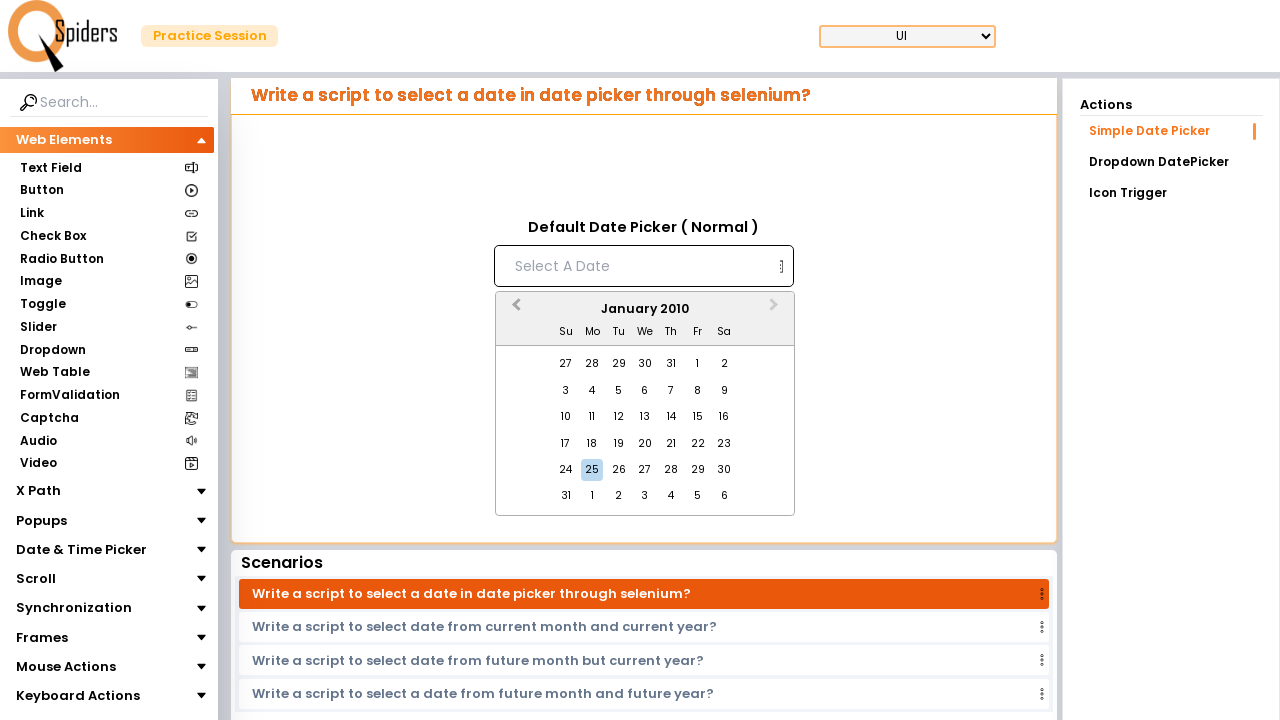

Clicked previous month button to navigate backwards at (514, 310) on button[aria-label='Previous Month']
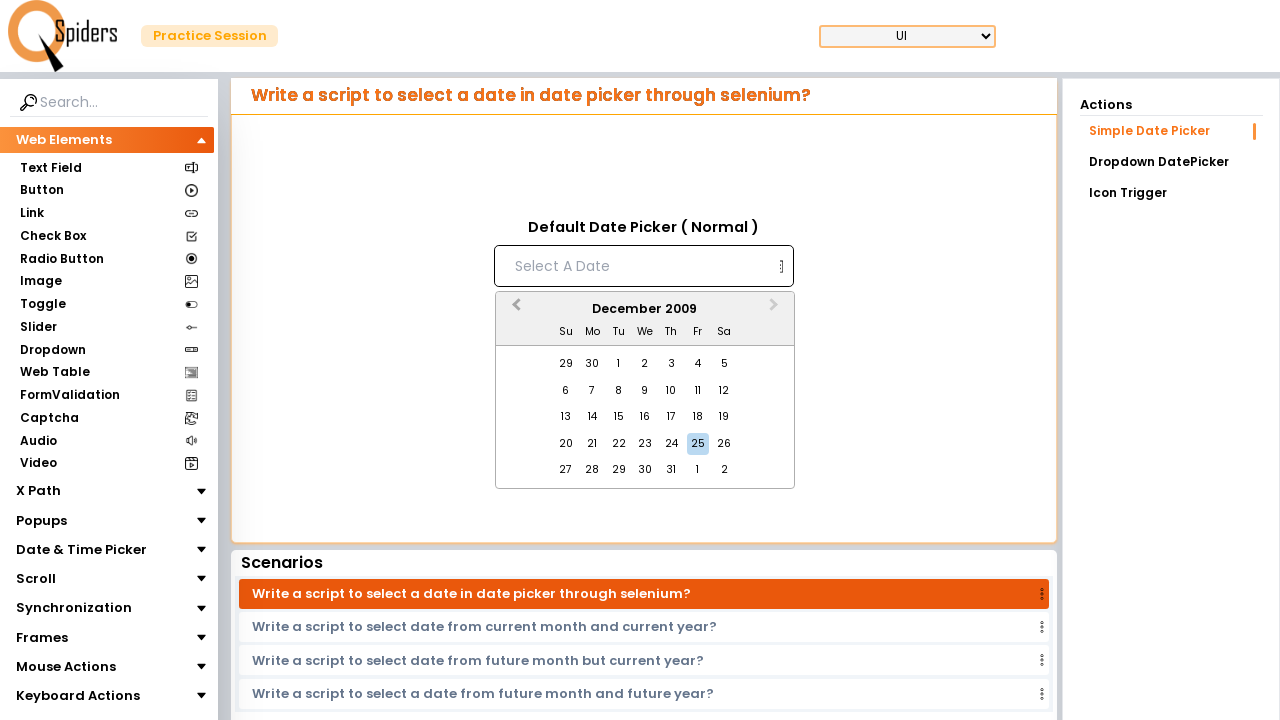

Clicked previous month button to navigate backwards at (514, 310) on button[aria-label='Previous Month']
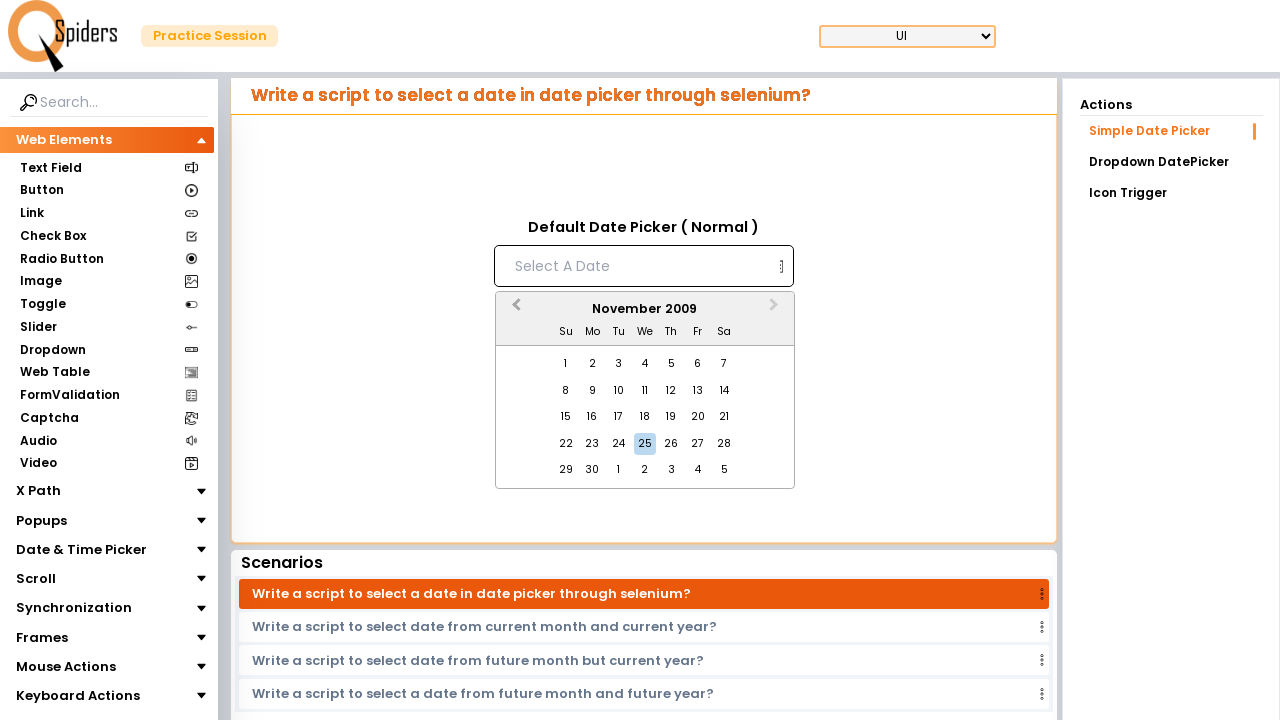

Clicked previous month button to navigate backwards at (514, 310) on button[aria-label='Previous Month']
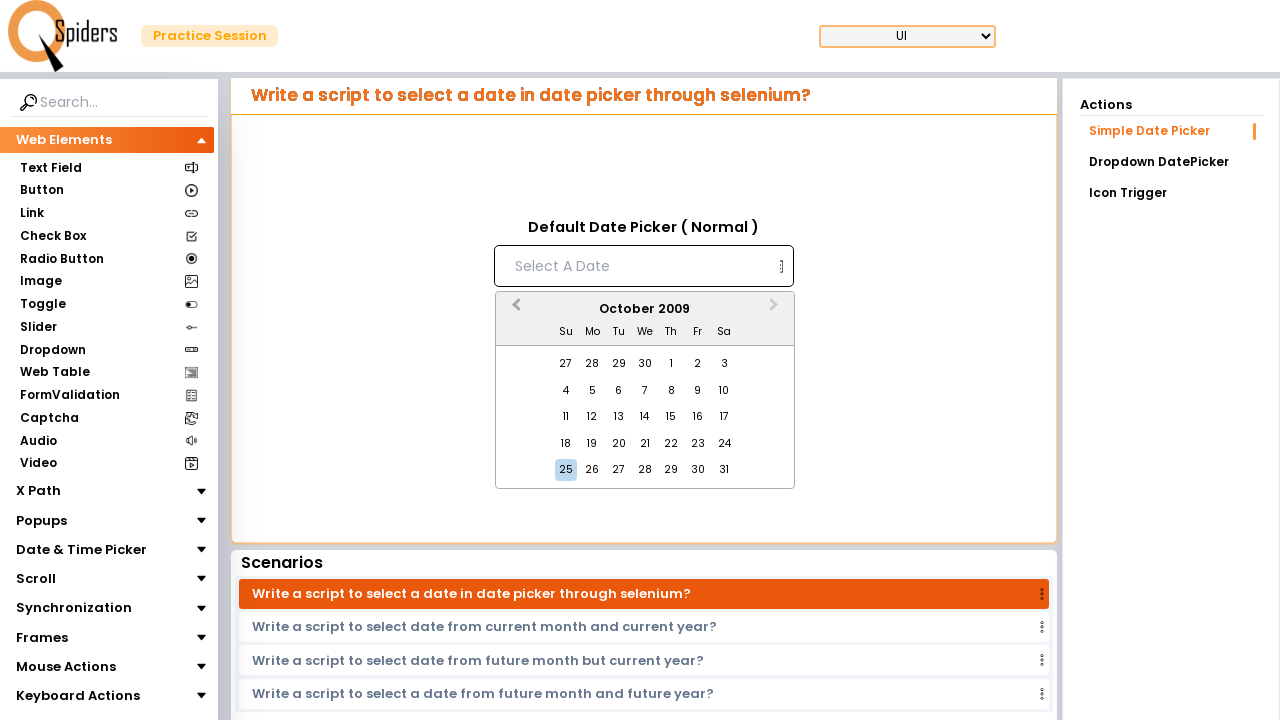

Clicked previous month button to navigate backwards at (514, 310) on button[aria-label='Previous Month']
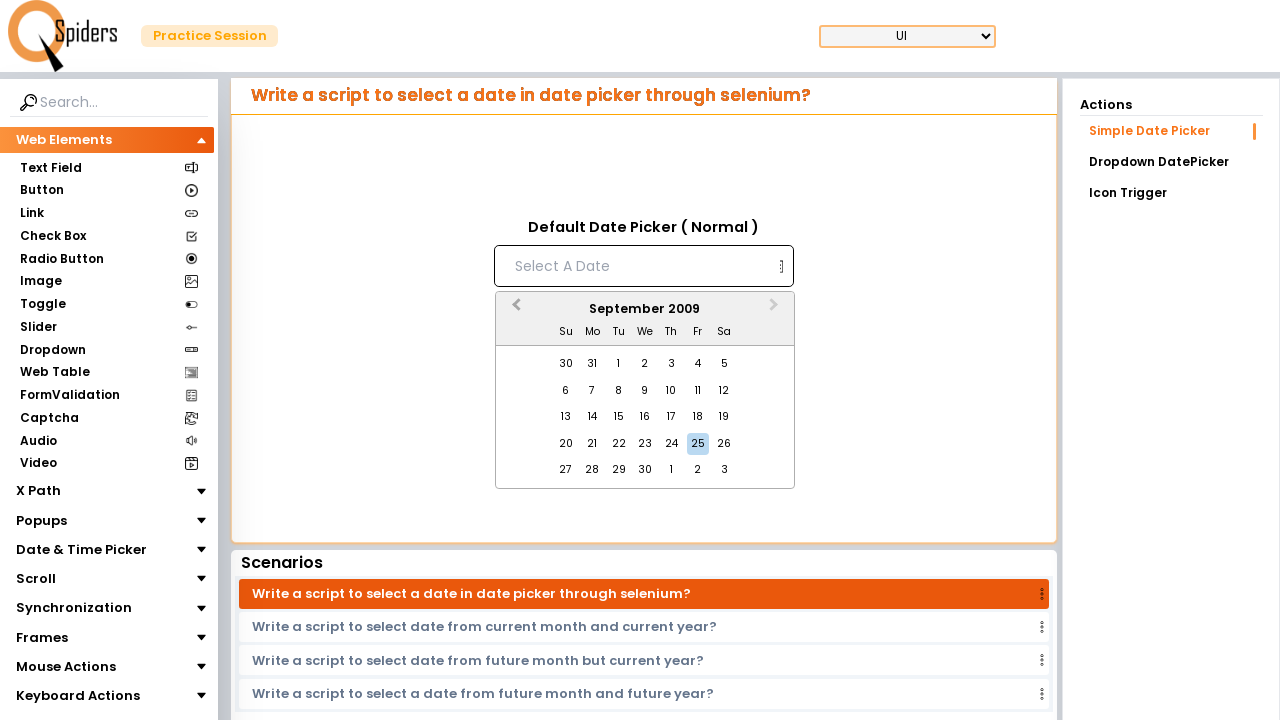

Clicked previous month button to navigate backwards at (514, 310) on button[aria-label='Previous Month']
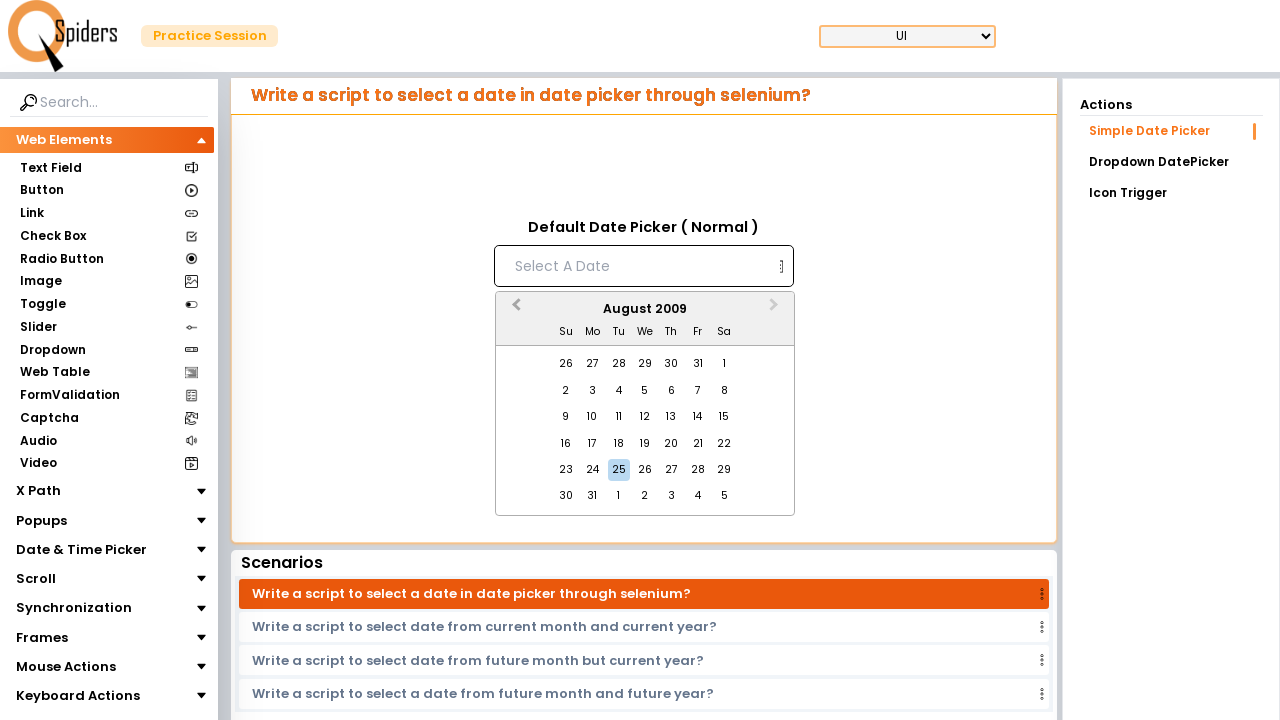

Clicked previous month button to navigate backwards at (514, 310) on button[aria-label='Previous Month']
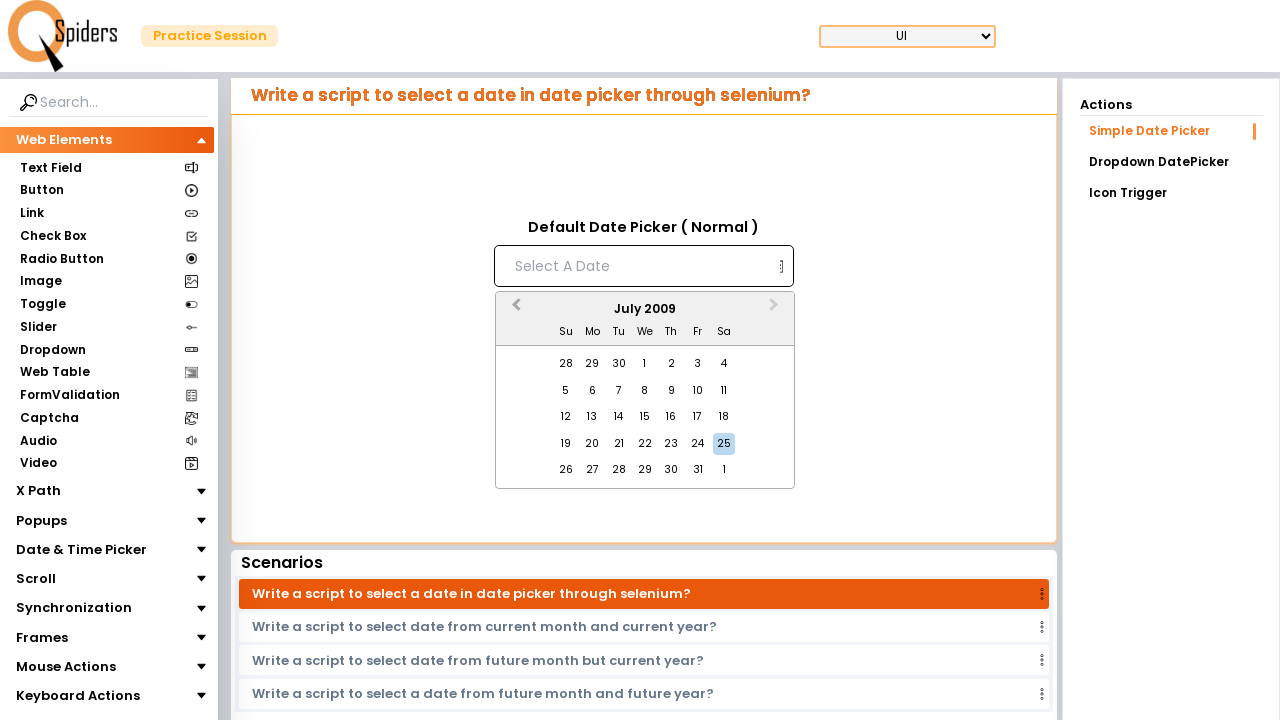

Clicked previous month button to navigate backwards at (514, 310) on button[aria-label='Previous Month']
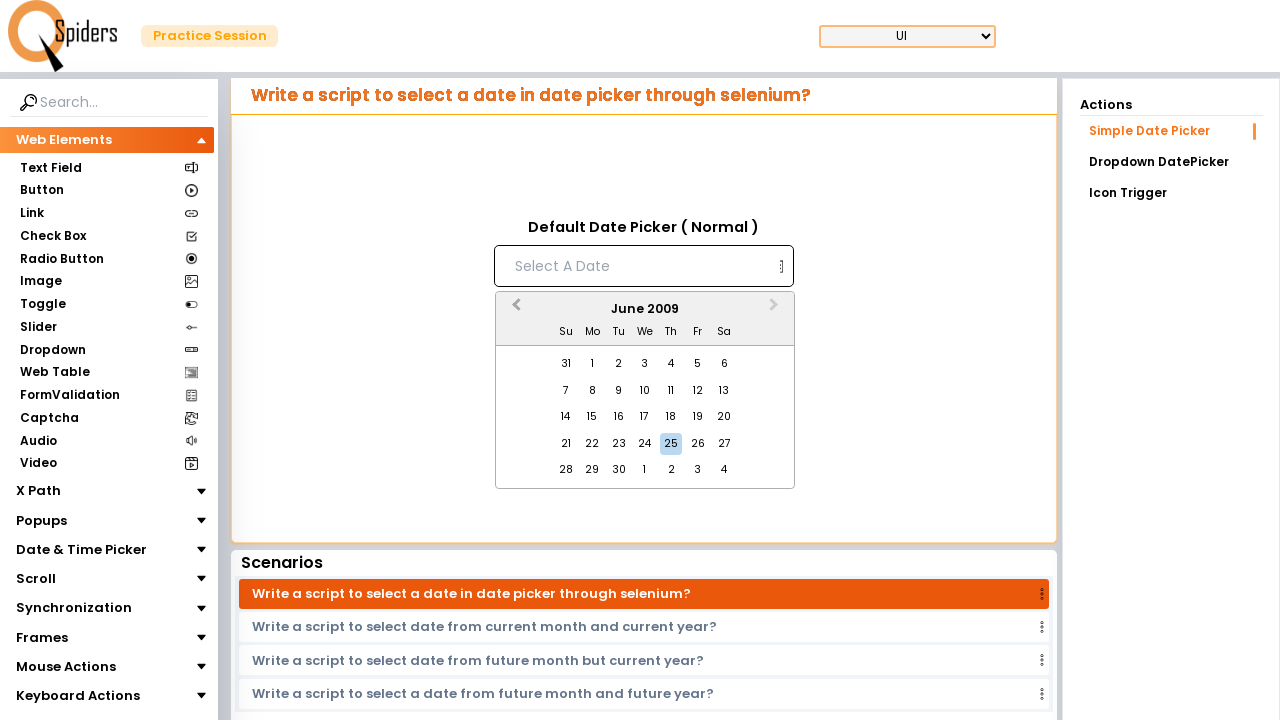

Clicked previous month button to navigate backwards at (514, 310) on button[aria-label='Previous Month']
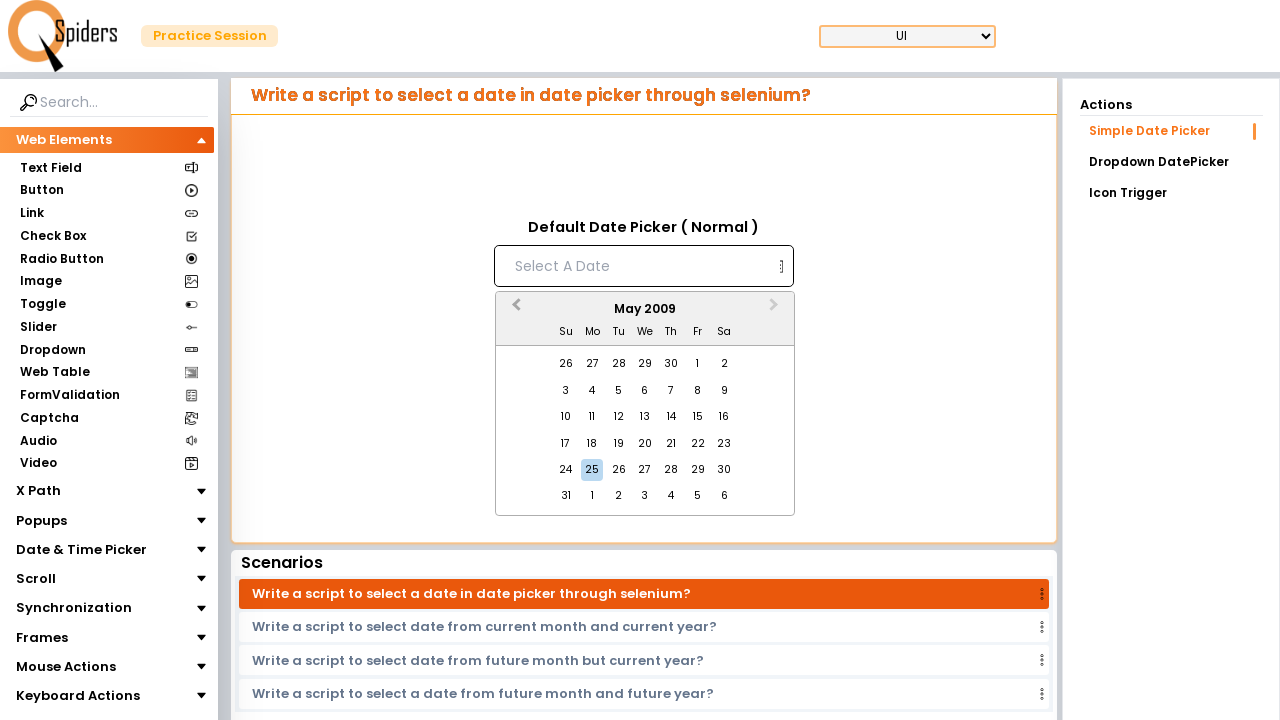

Clicked previous month button to navigate backwards at (514, 310) on button[aria-label='Previous Month']
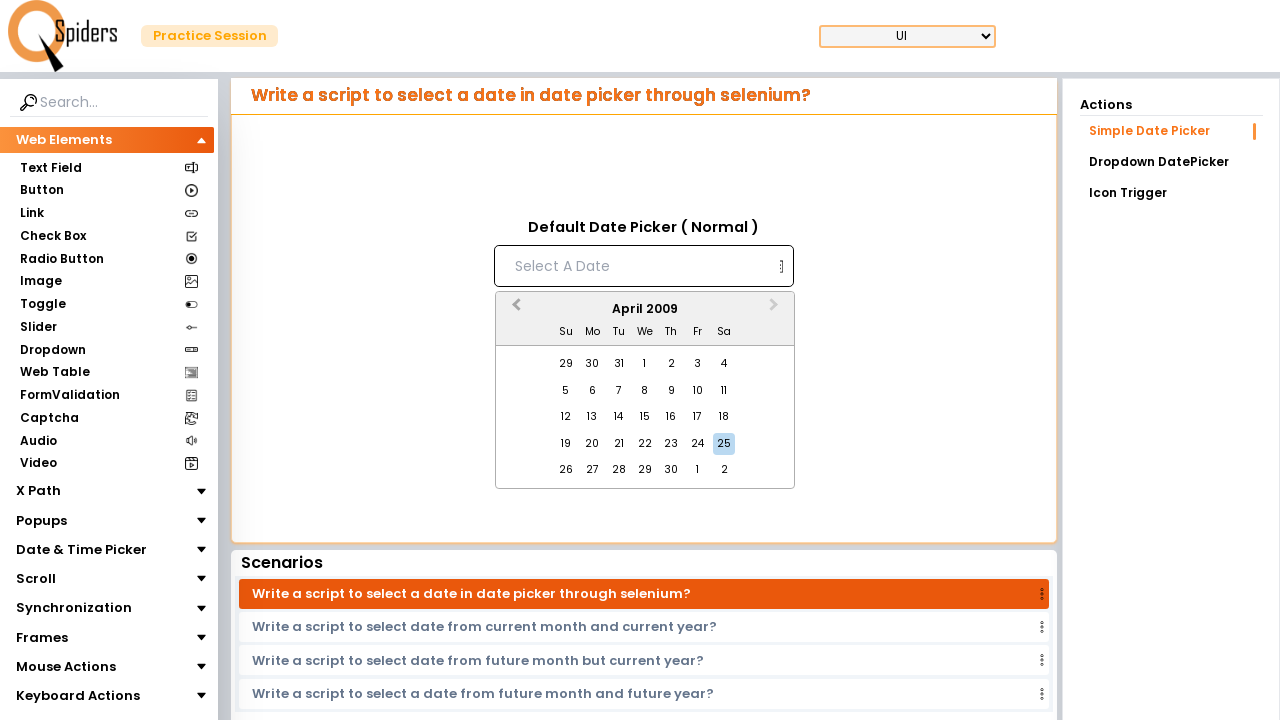

Clicked previous month button to navigate backwards at (514, 310) on button[aria-label='Previous Month']
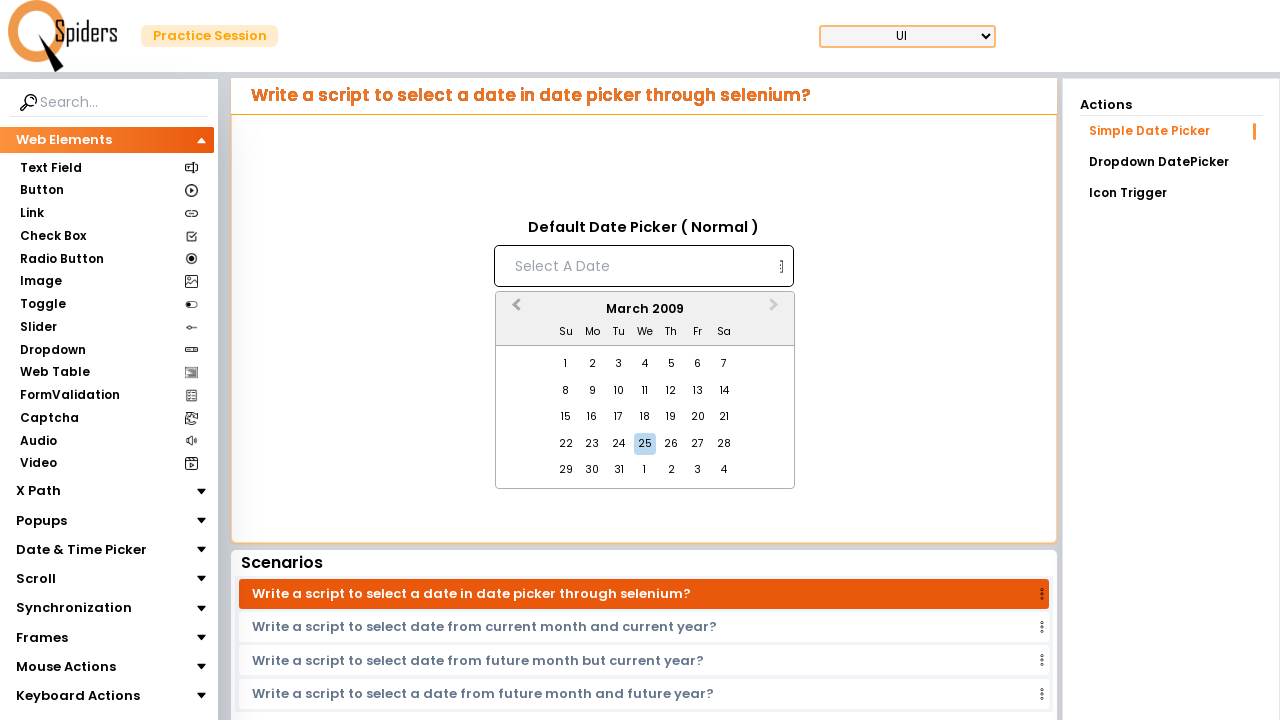

Clicked previous month button to navigate backwards at (514, 310) on button[aria-label='Previous Month']
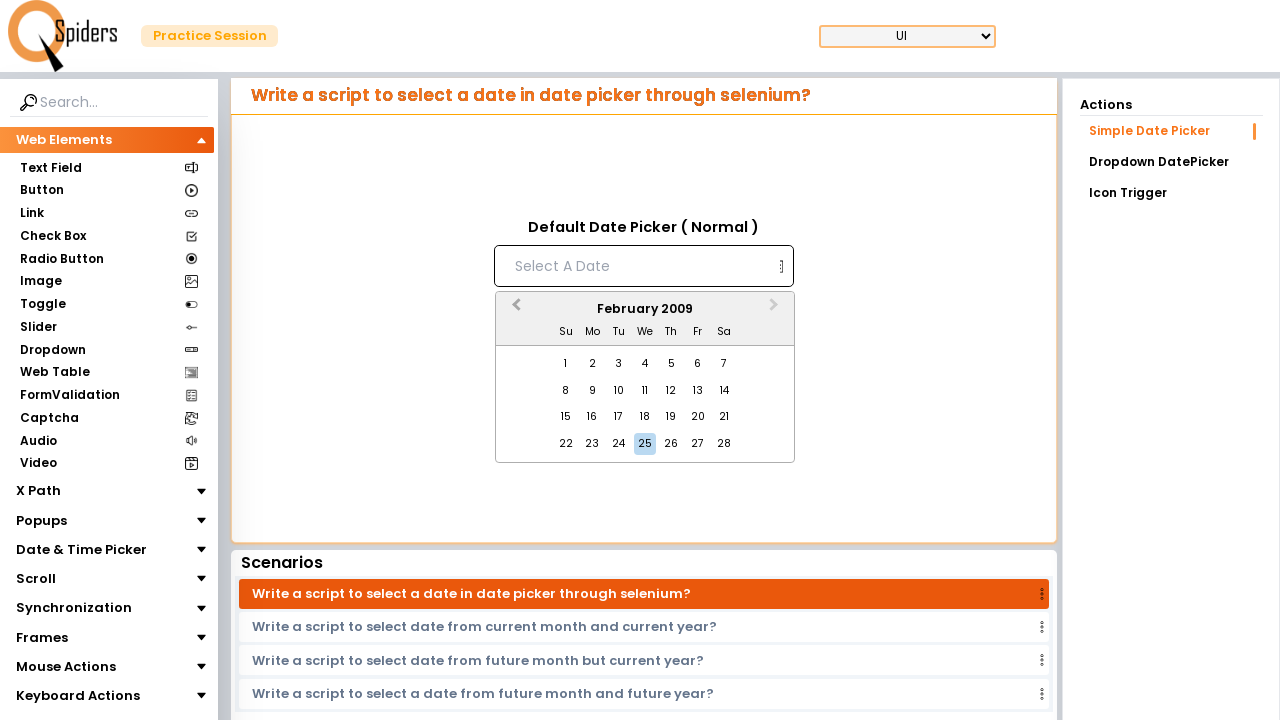

Clicked previous month button to navigate backwards at (514, 310) on button[aria-label='Previous Month']
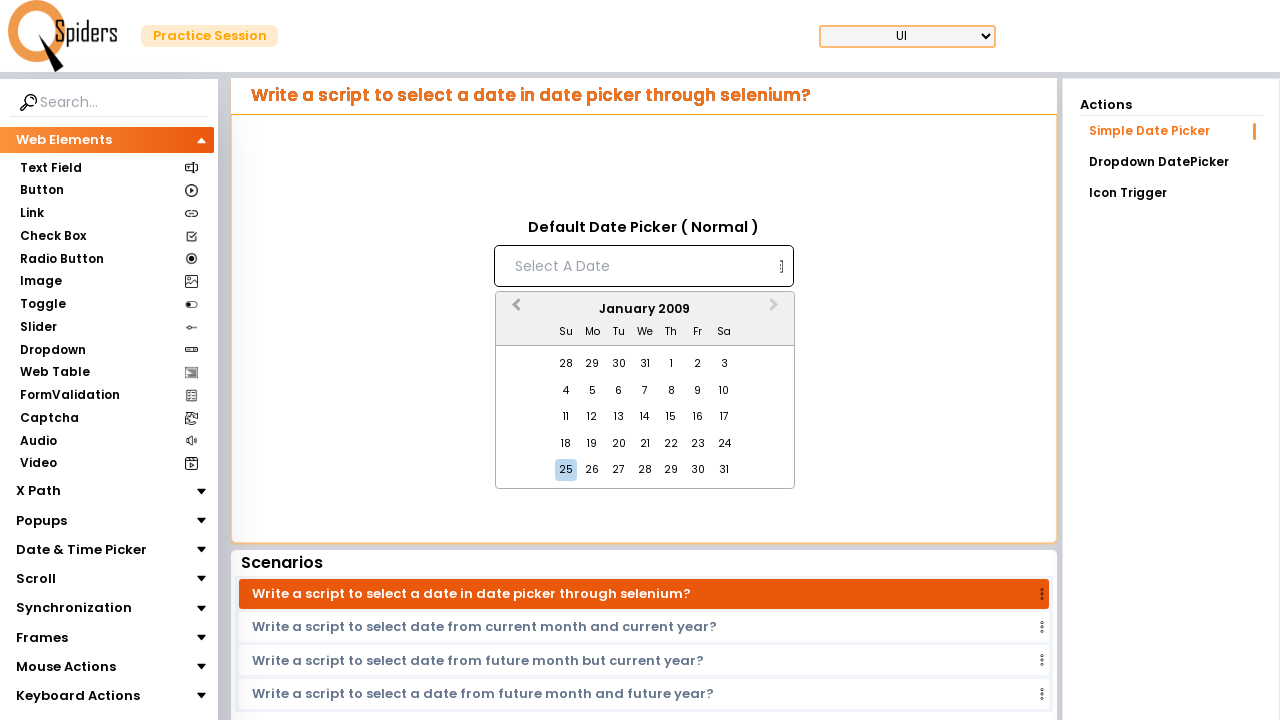

Clicked previous month button to navigate backwards at (514, 310) on button[aria-label='Previous Month']
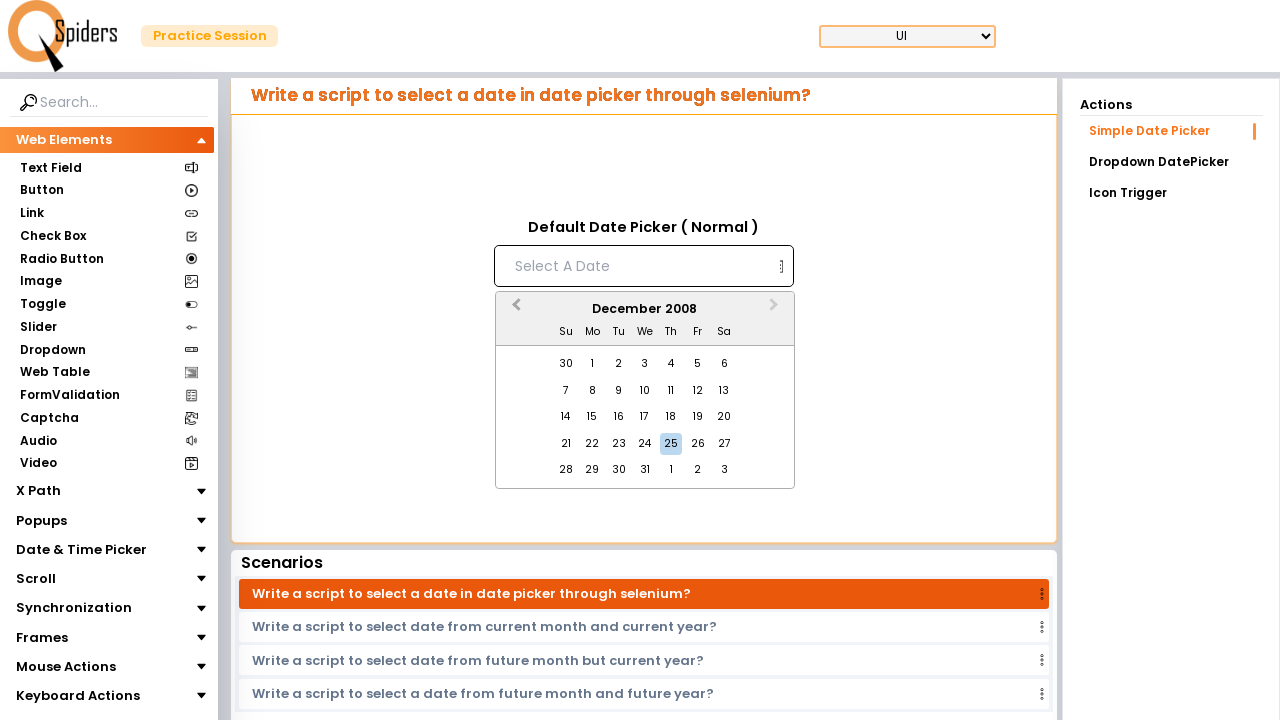

Clicked previous month button to navigate backwards at (514, 310) on button[aria-label='Previous Month']
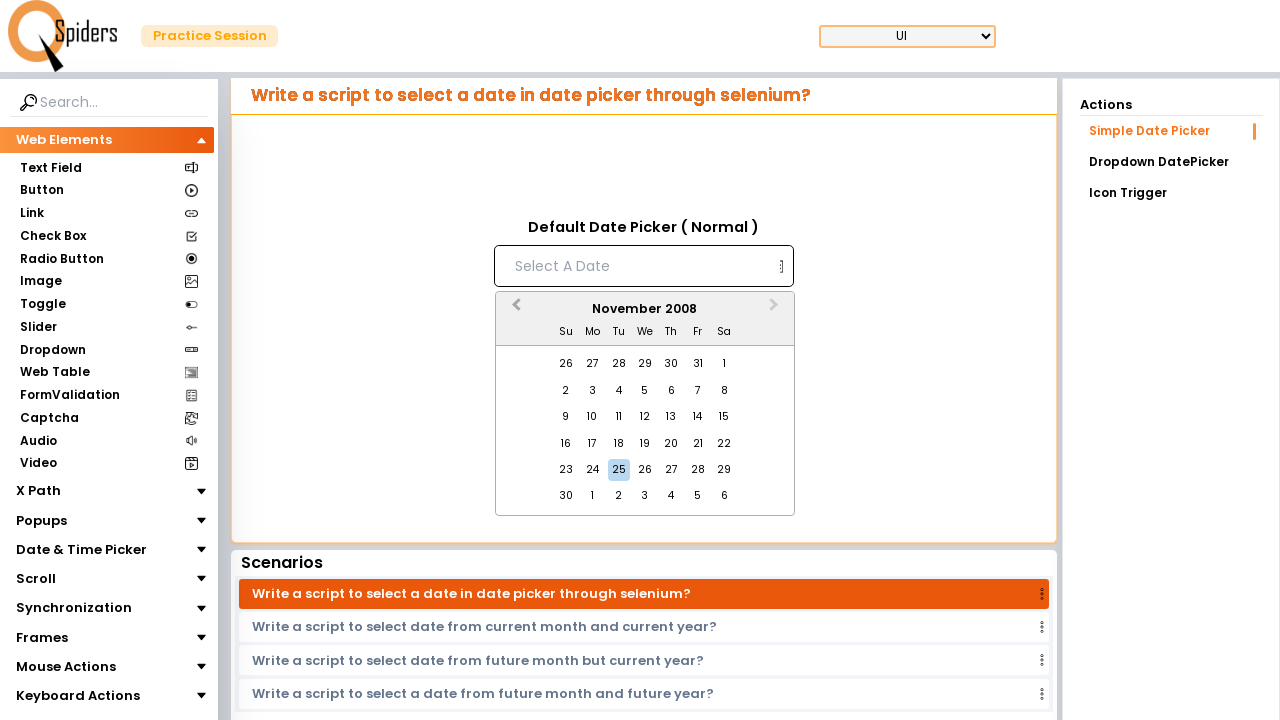

Clicked previous month button to navigate backwards at (514, 310) on button[aria-label='Previous Month']
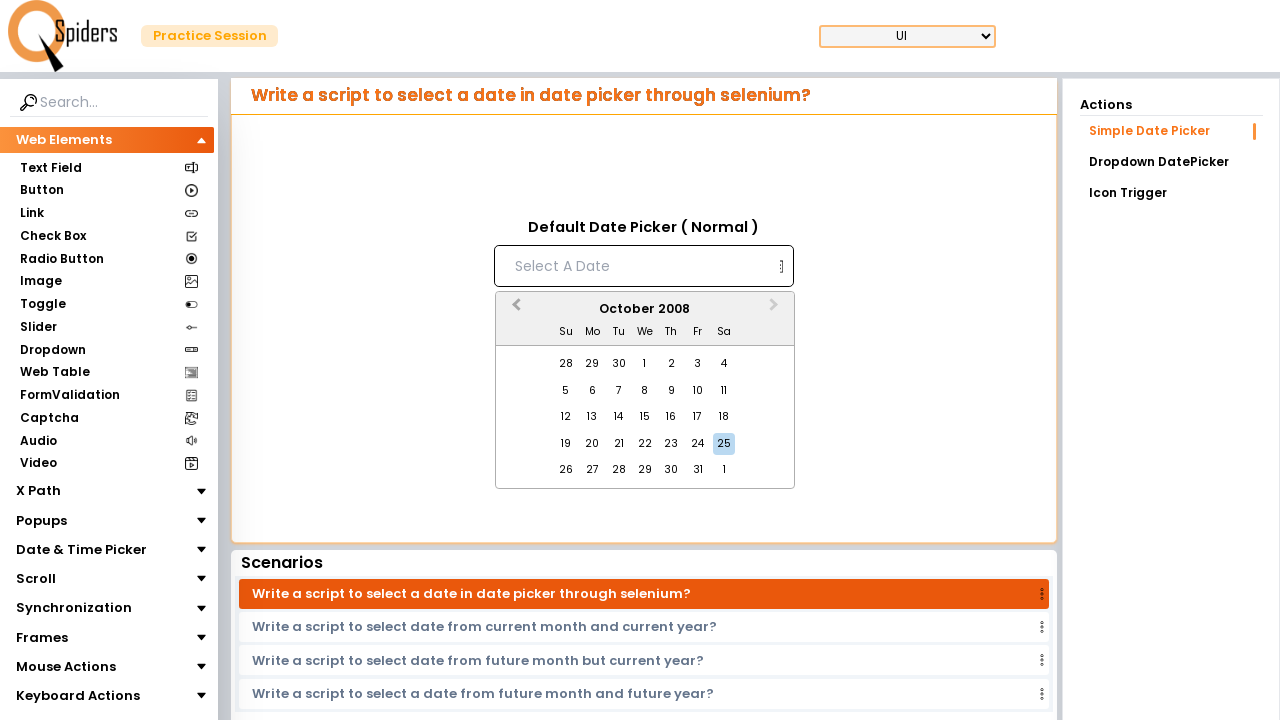

Clicked previous month button to navigate backwards at (514, 310) on button[aria-label='Previous Month']
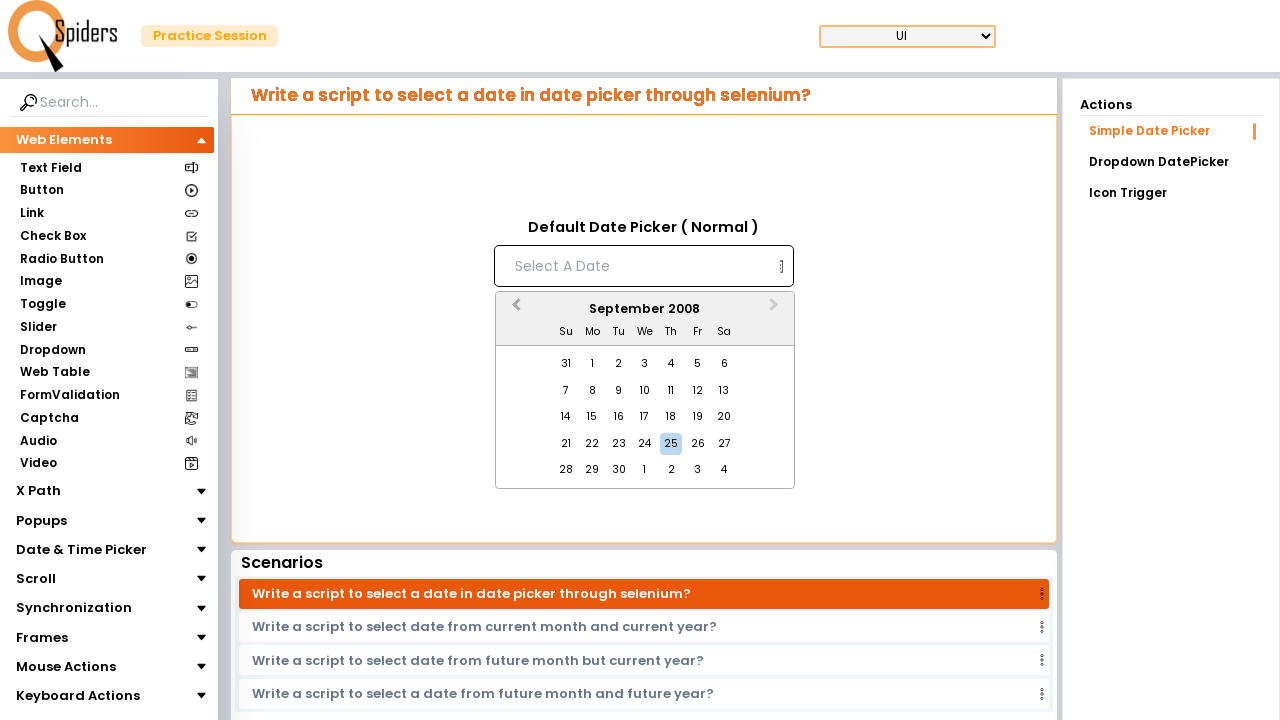

Clicked previous month button to navigate backwards at (514, 310) on button[aria-label='Previous Month']
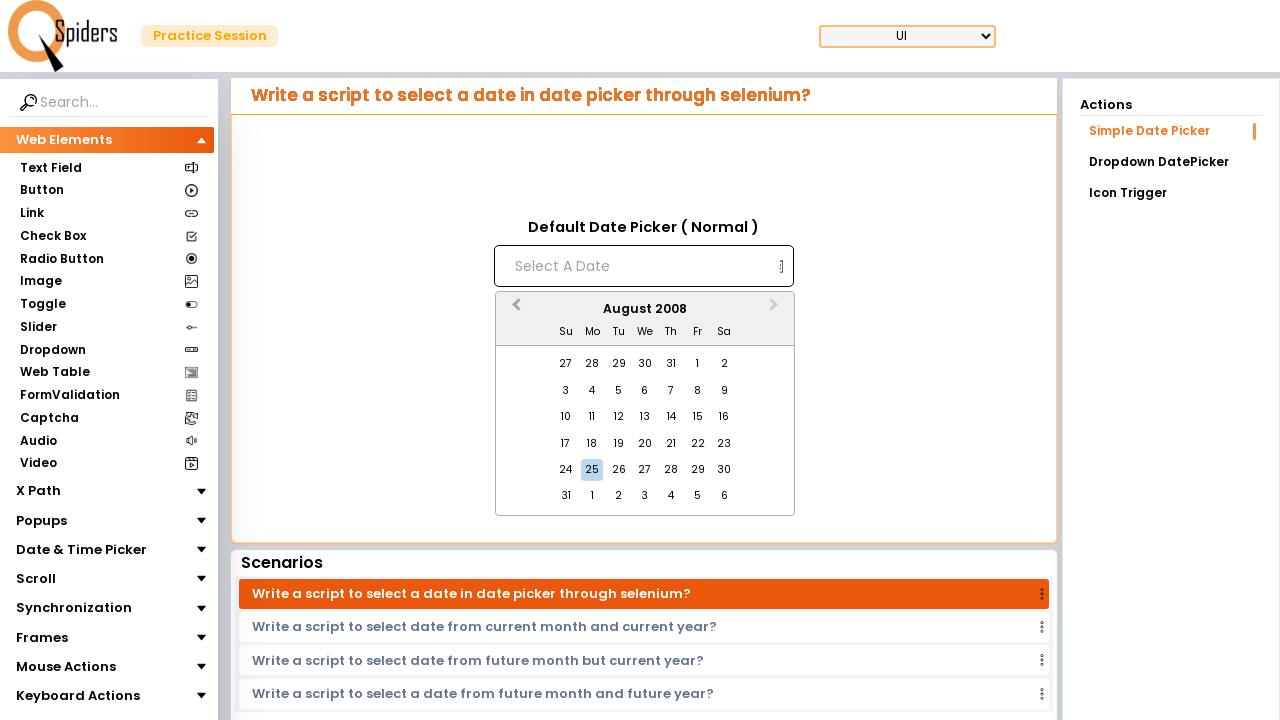

Clicked previous month button to navigate backwards at (514, 310) on button[aria-label='Previous Month']
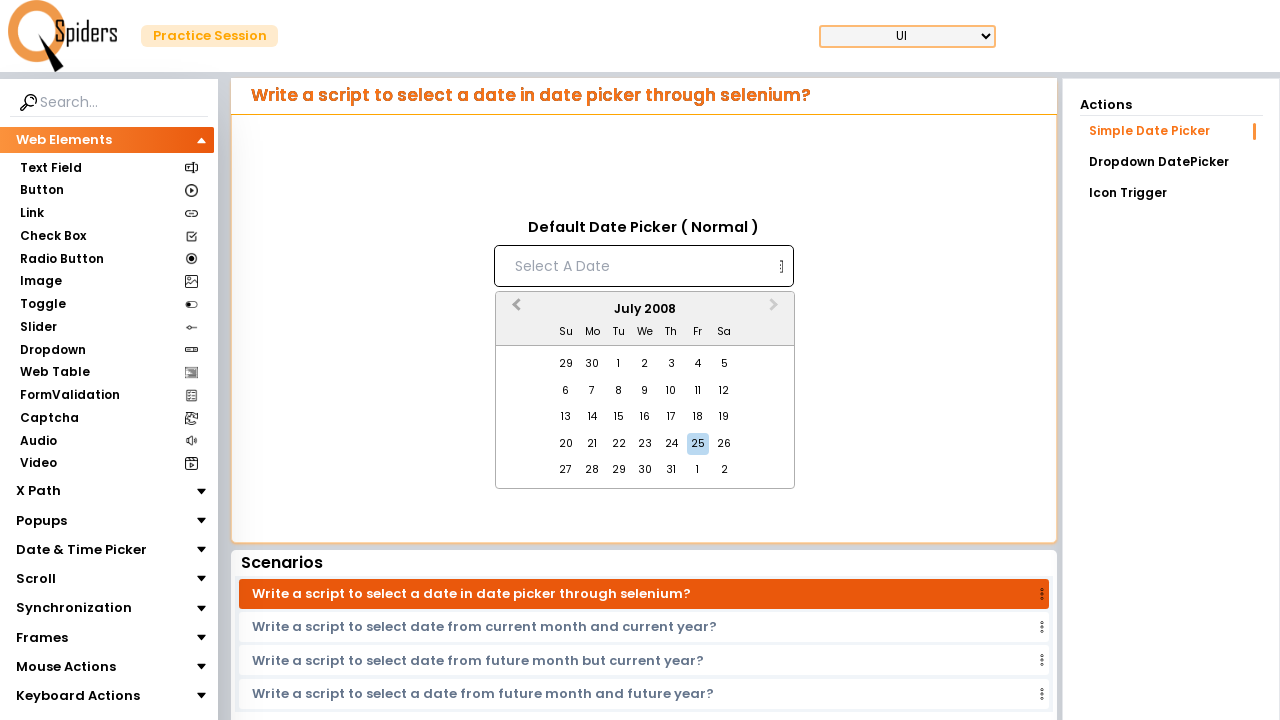

Clicked previous month button to navigate backwards at (514, 310) on button[aria-label='Previous Month']
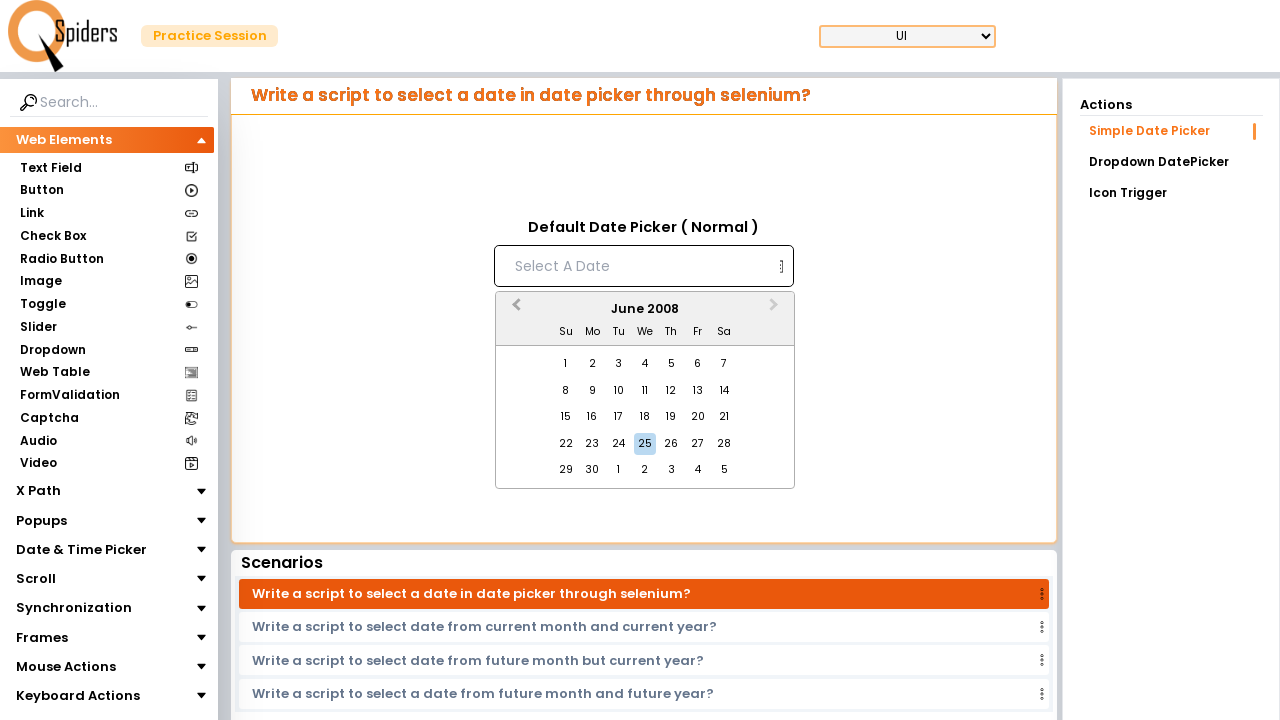

Clicked previous month button to navigate backwards at (514, 310) on button[aria-label='Previous Month']
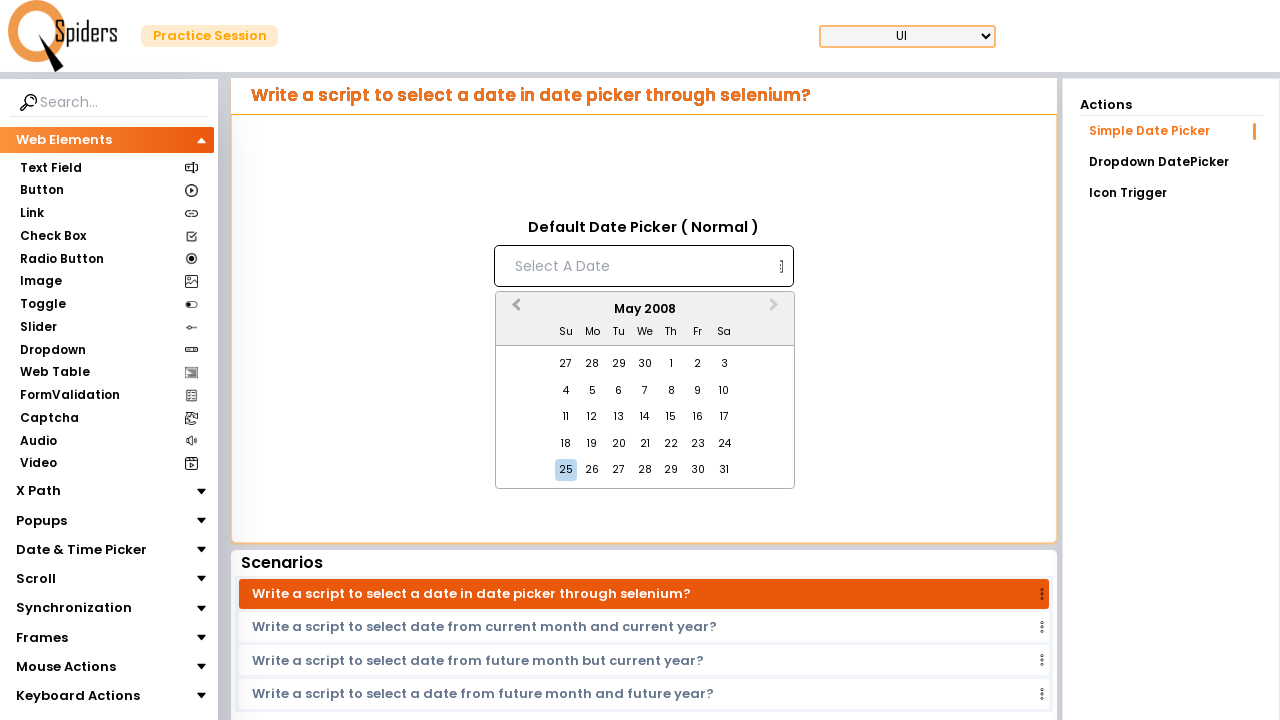

Clicked previous month button to navigate backwards at (514, 310) on button[aria-label='Previous Month']
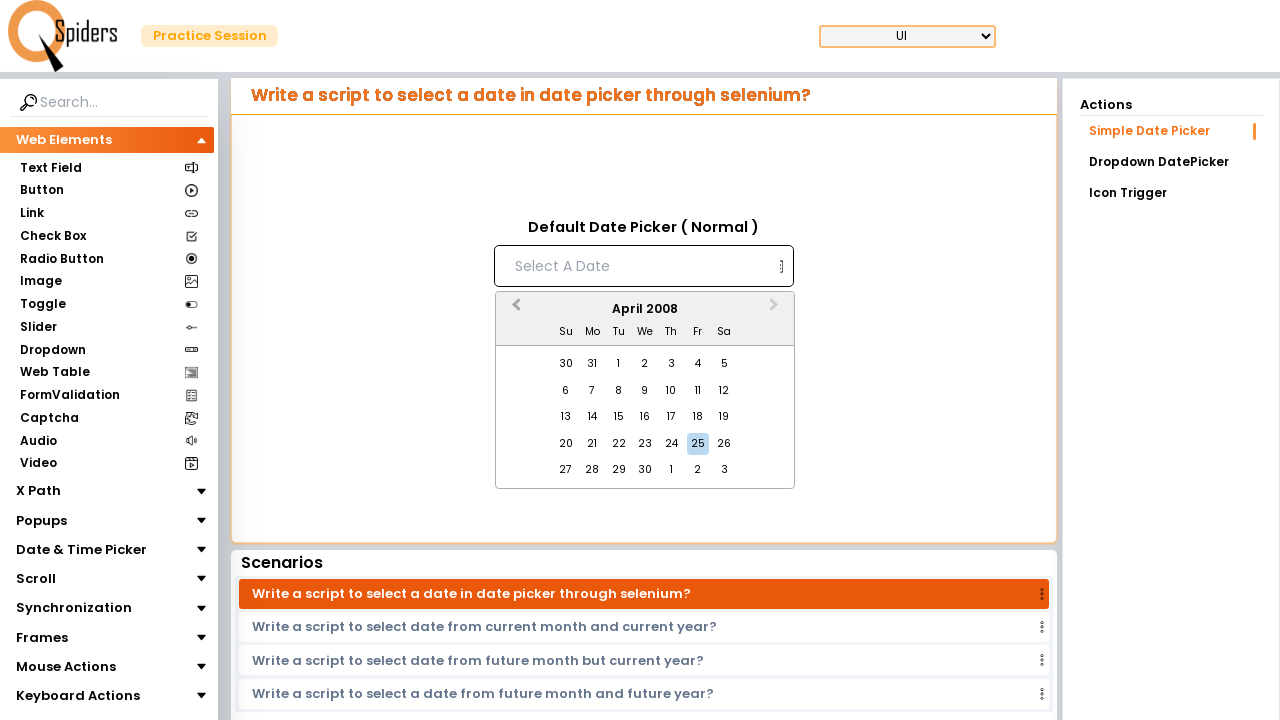

Clicked previous month button to navigate backwards at (514, 310) on button[aria-label='Previous Month']
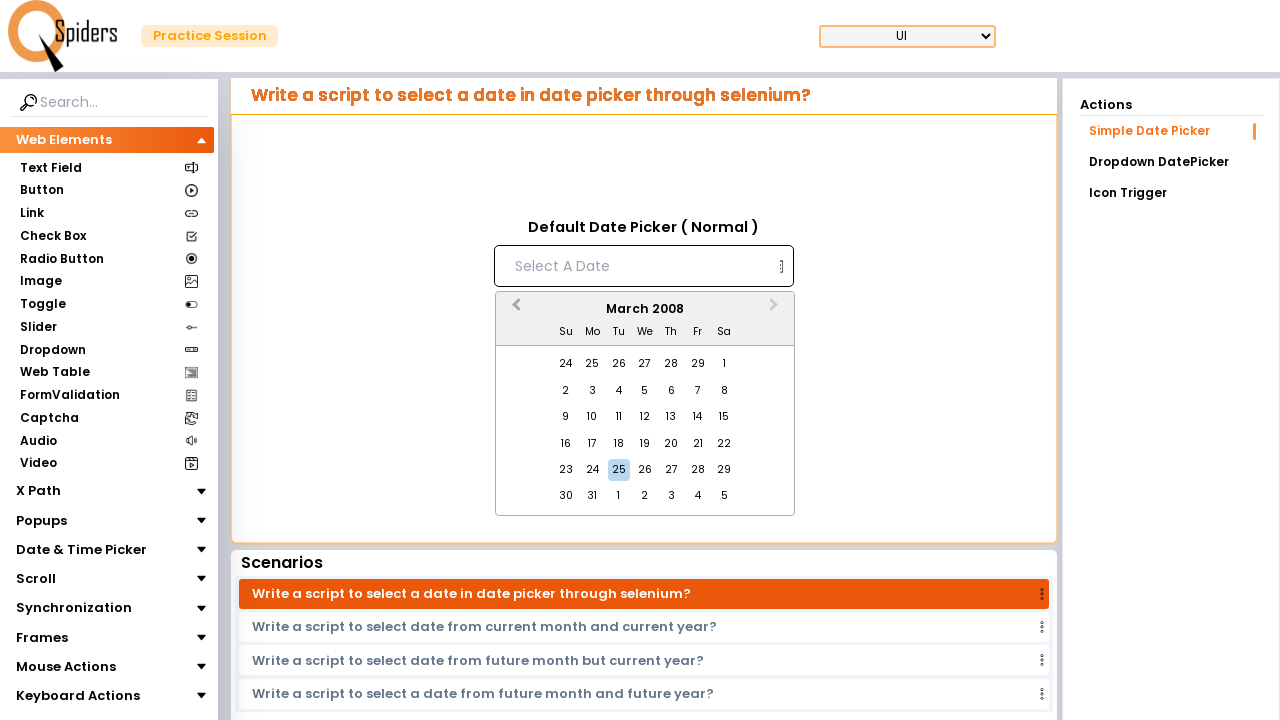

Clicked previous month button to navigate backwards at (514, 310) on button[aria-label='Previous Month']
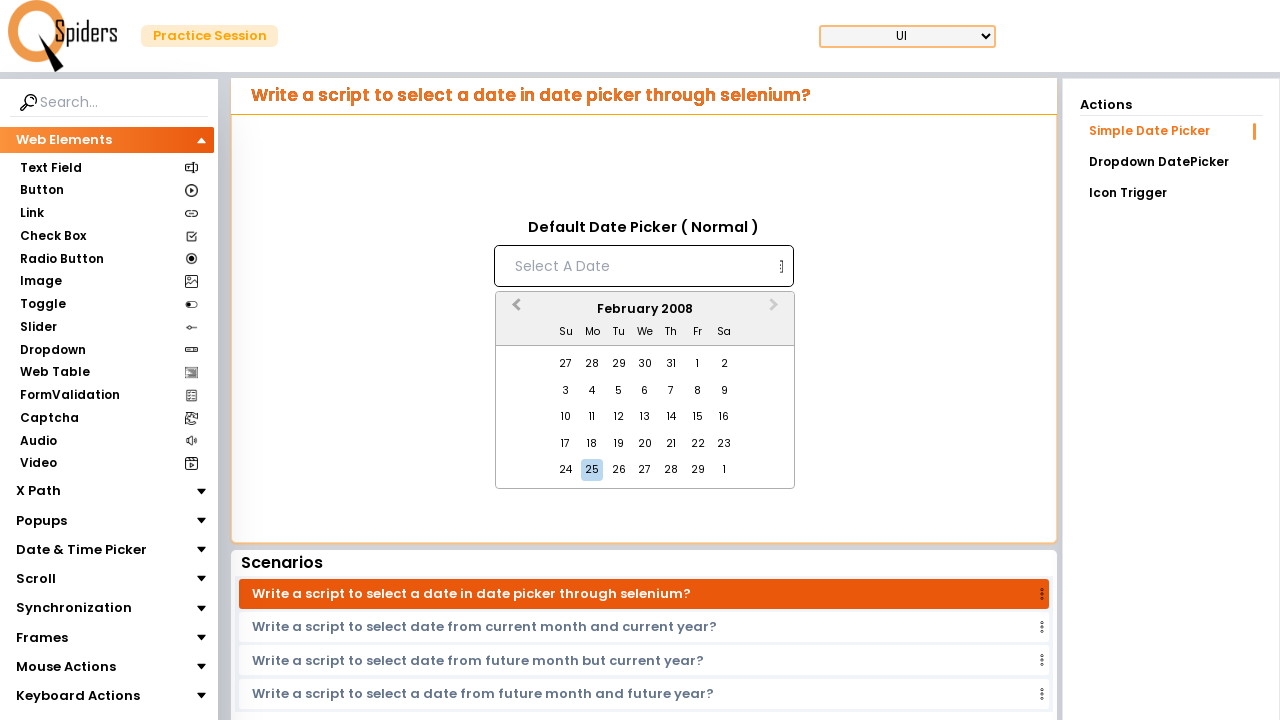

Clicked previous month button to navigate backwards at (514, 310) on button[aria-label='Previous Month']
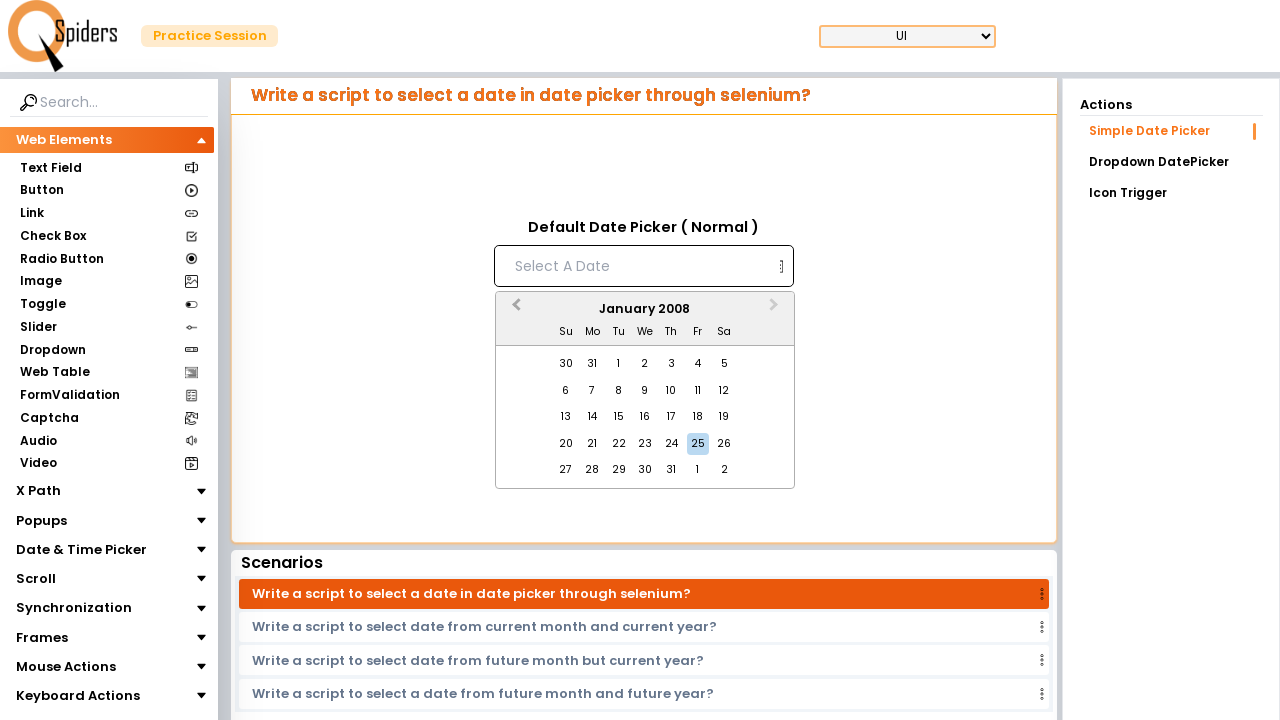

Clicked previous month button to navigate backwards at (514, 310) on button[aria-label='Previous Month']
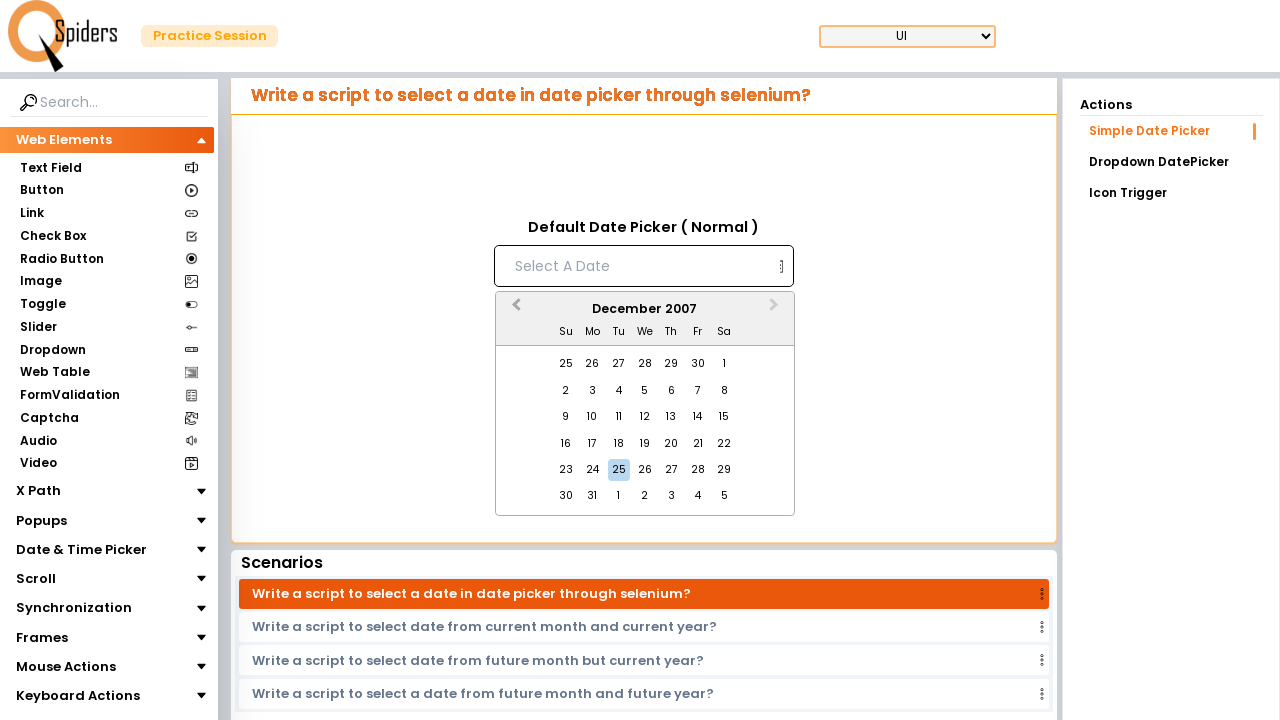

Clicked previous month button to navigate backwards at (514, 310) on button[aria-label='Previous Month']
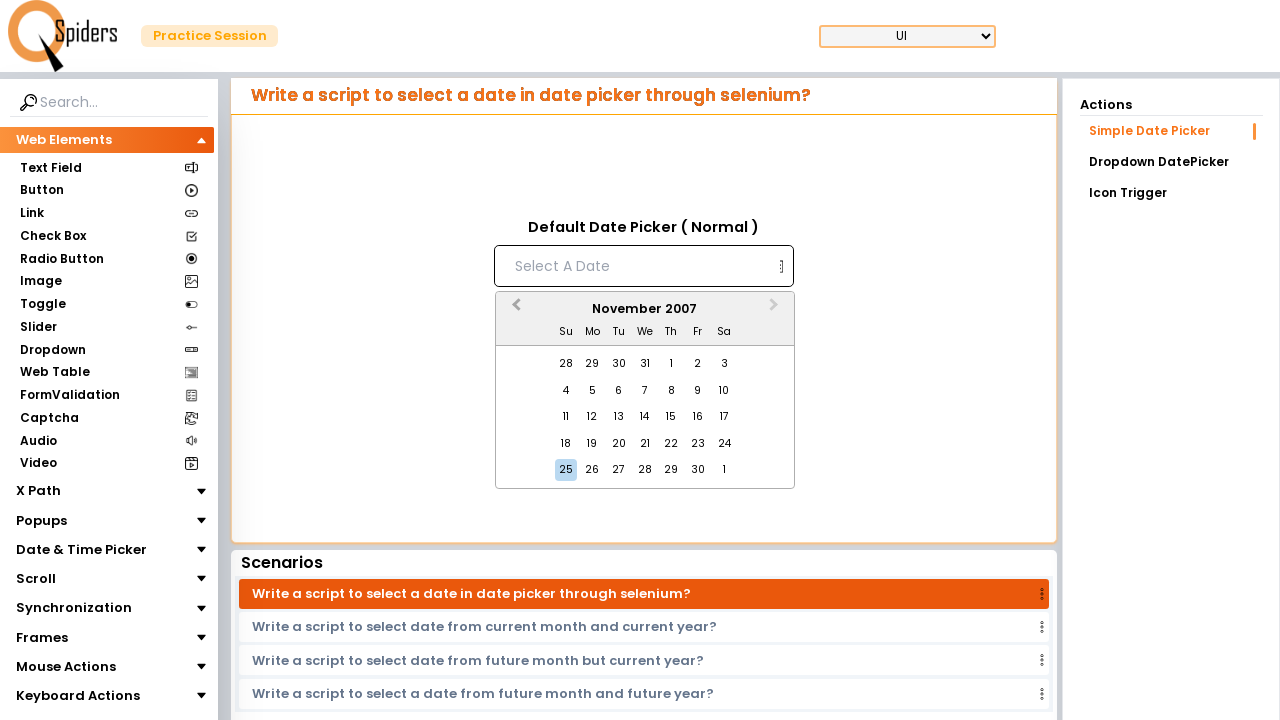

Clicked previous month button to navigate backwards at (514, 310) on button[aria-label='Previous Month']
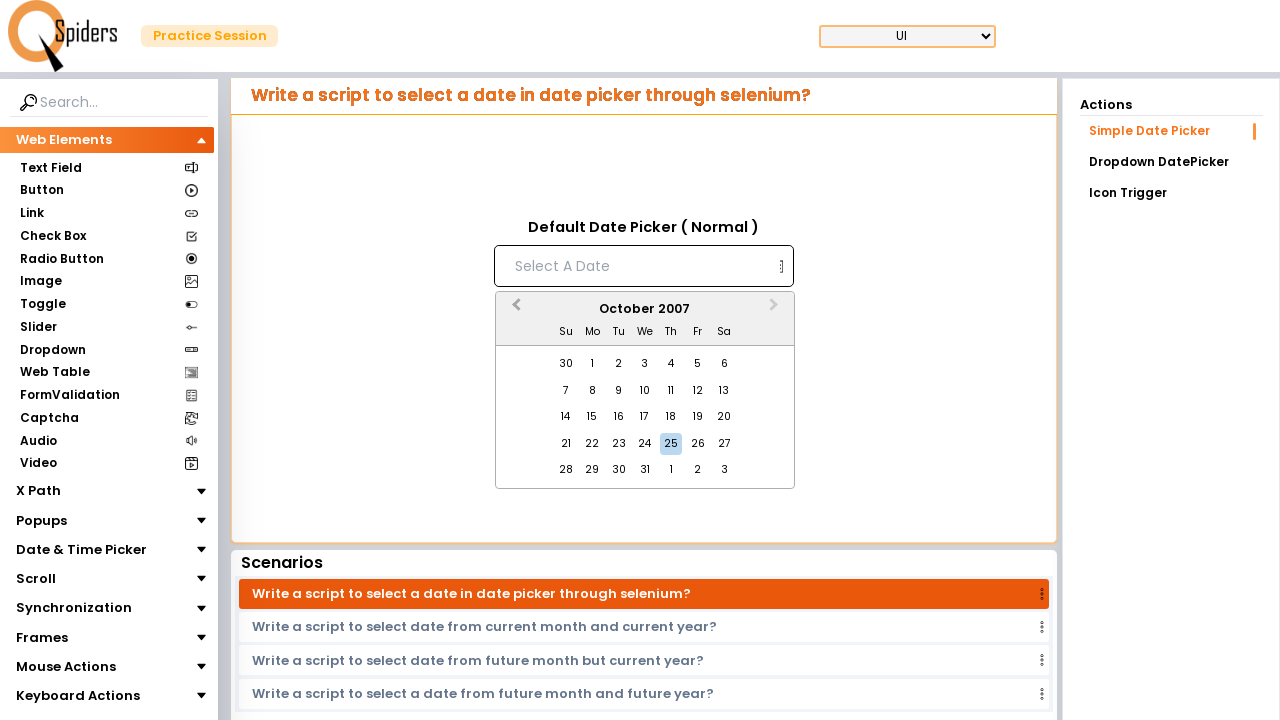

Clicked previous month button to navigate backwards at (514, 310) on button[aria-label='Previous Month']
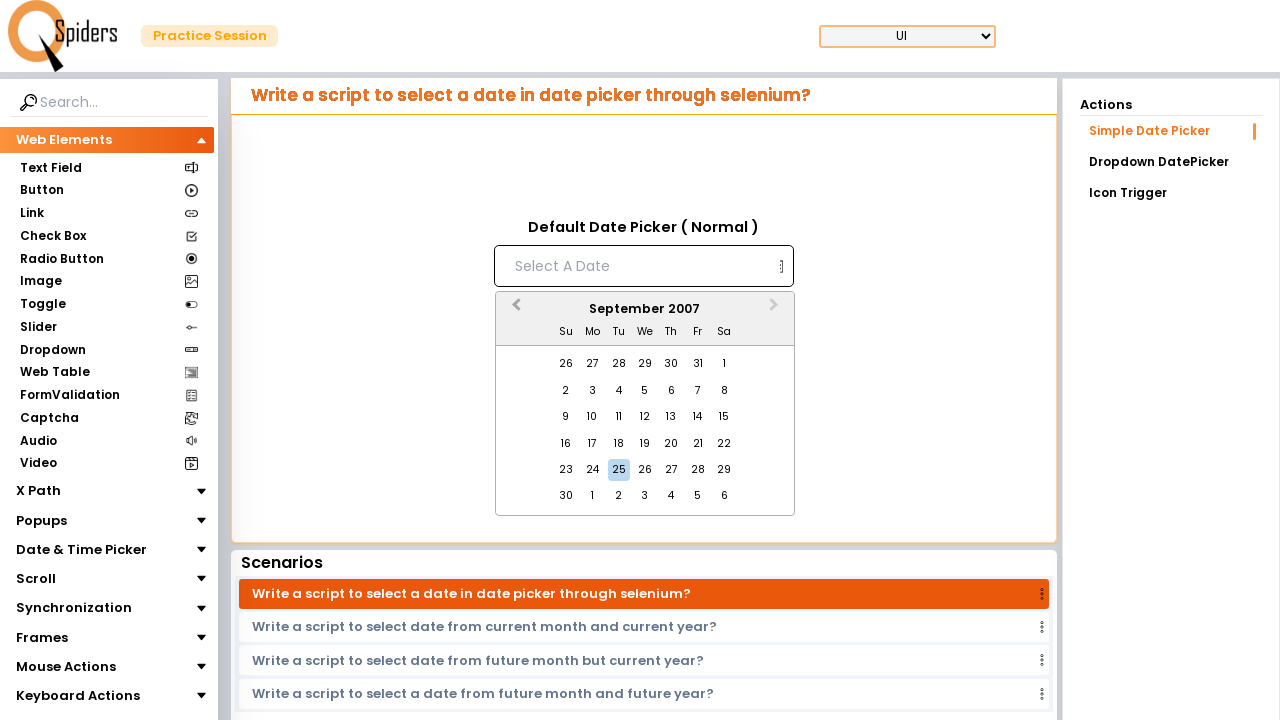

Clicked previous month button to navigate backwards at (514, 310) on button[aria-label='Previous Month']
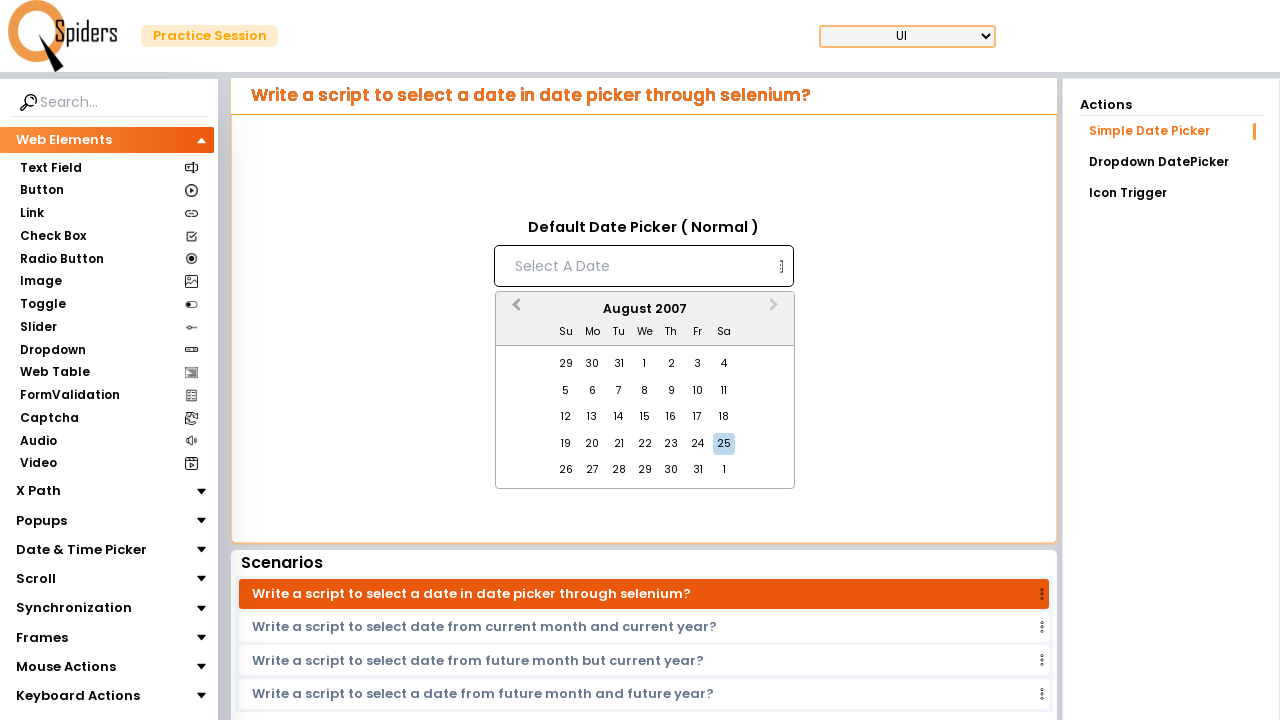

Clicked previous month button to navigate backwards at (514, 310) on button[aria-label='Previous Month']
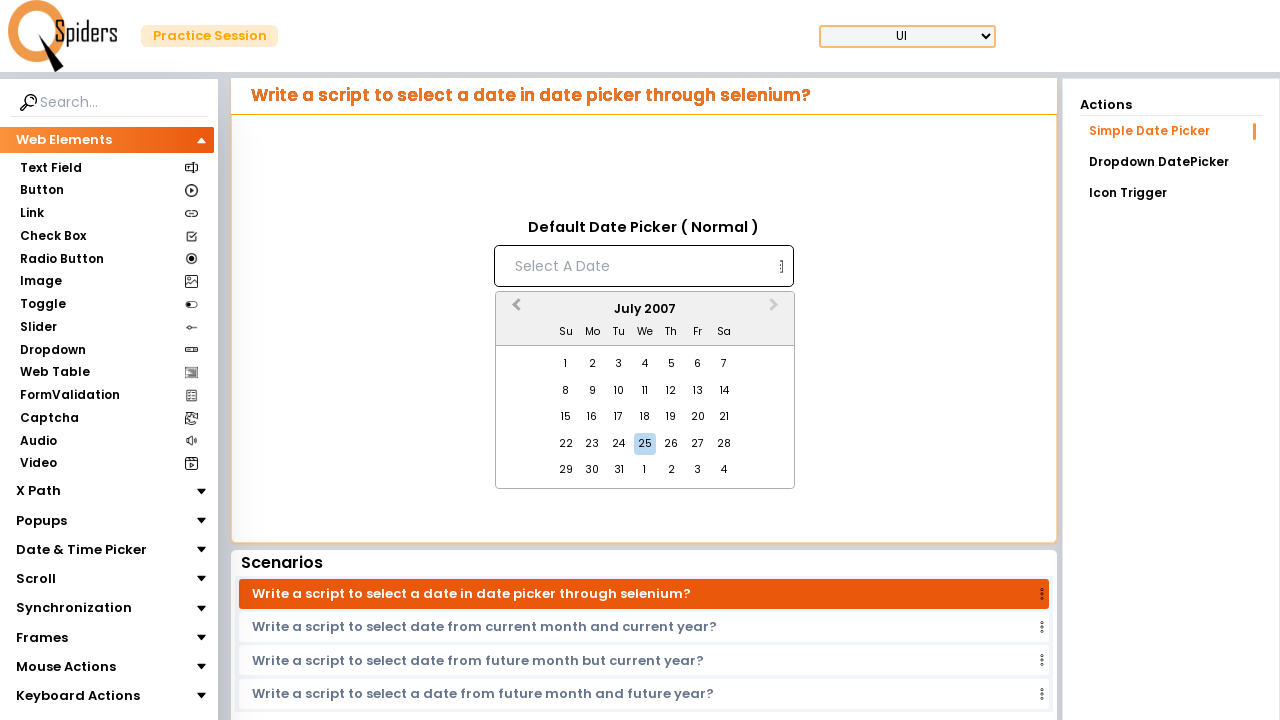

Clicked previous month button to navigate backwards at (514, 310) on button[aria-label='Previous Month']
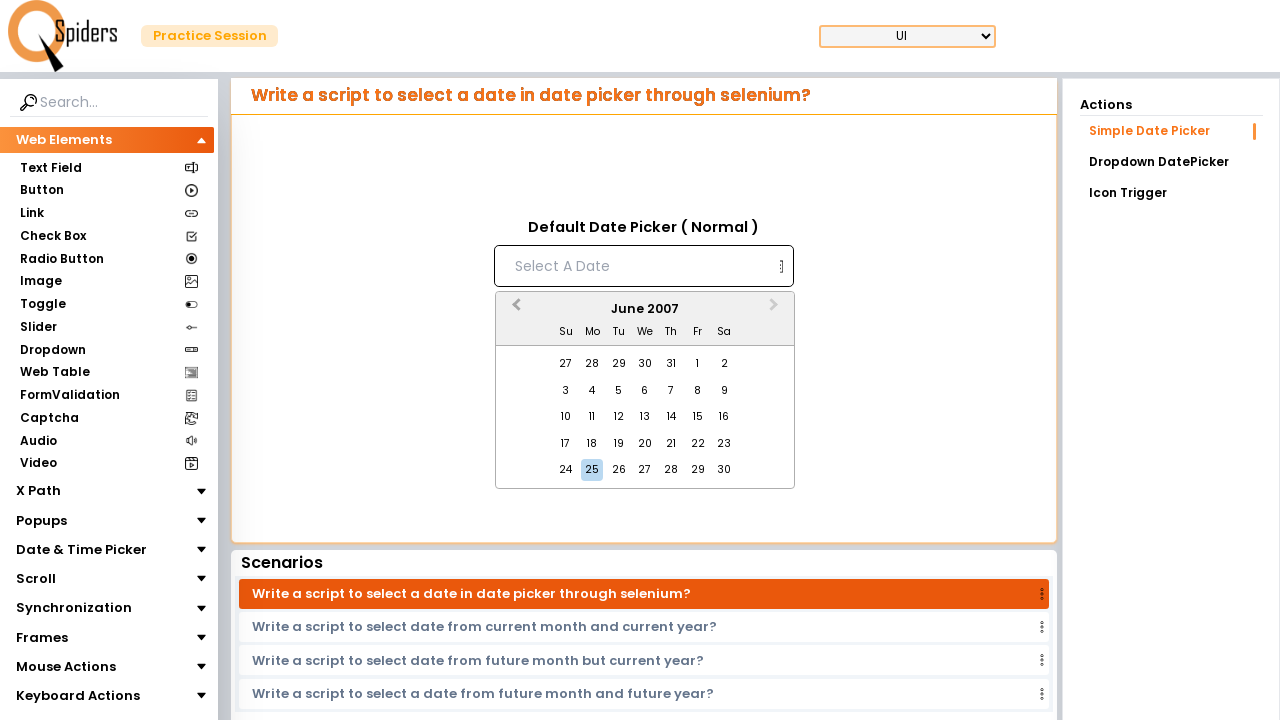

Clicked previous month button to navigate backwards at (514, 310) on button[aria-label='Previous Month']
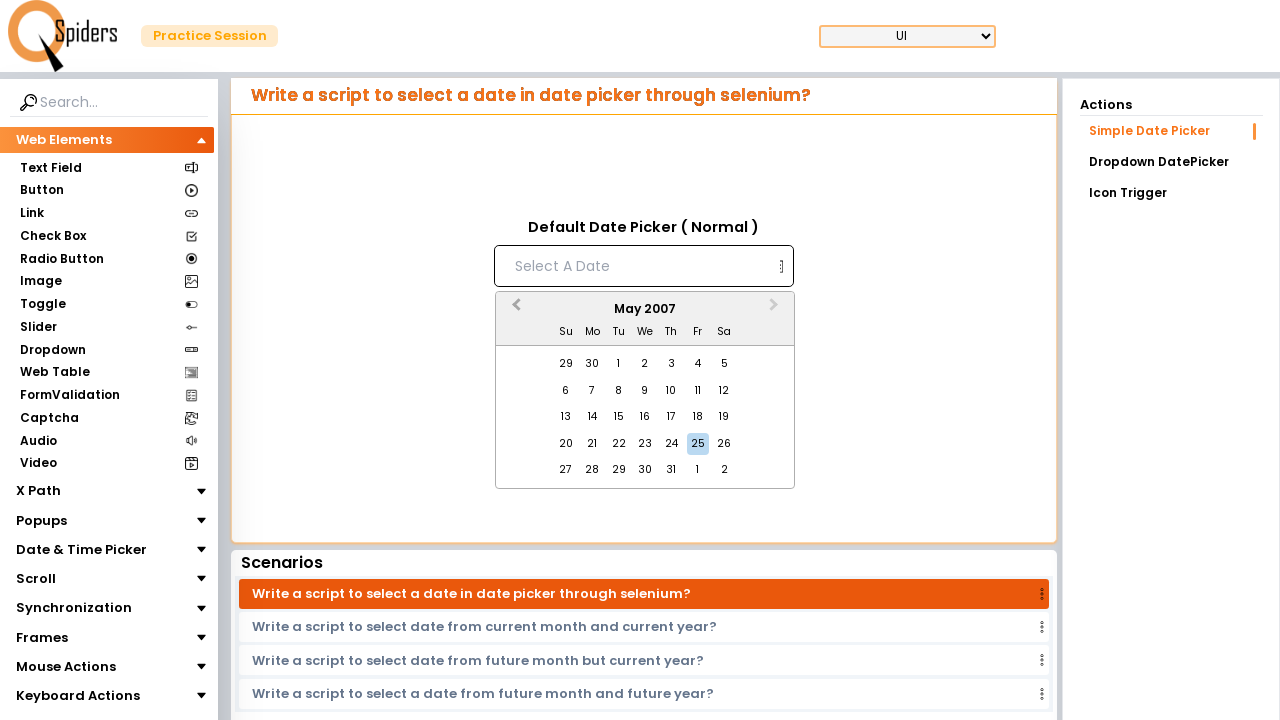

Clicked previous month button to navigate backwards at (514, 310) on button[aria-label='Previous Month']
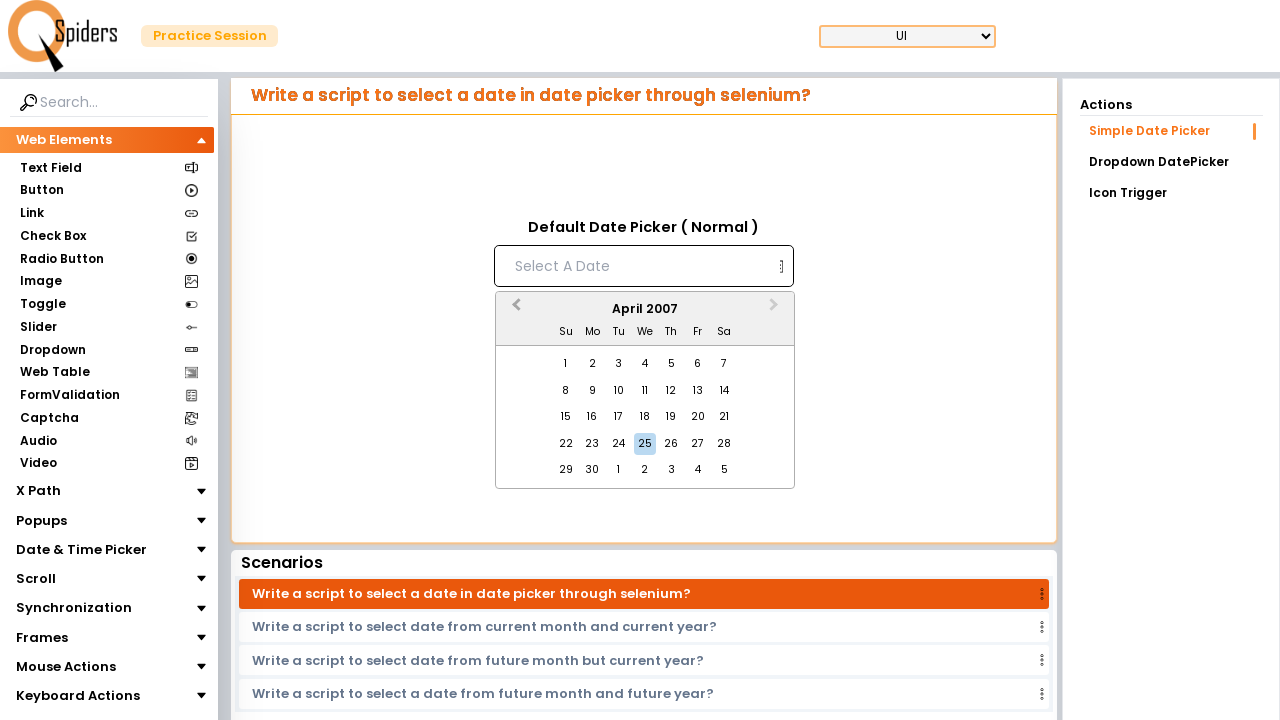

Clicked previous month button to navigate backwards at (514, 310) on button[aria-label='Previous Month']
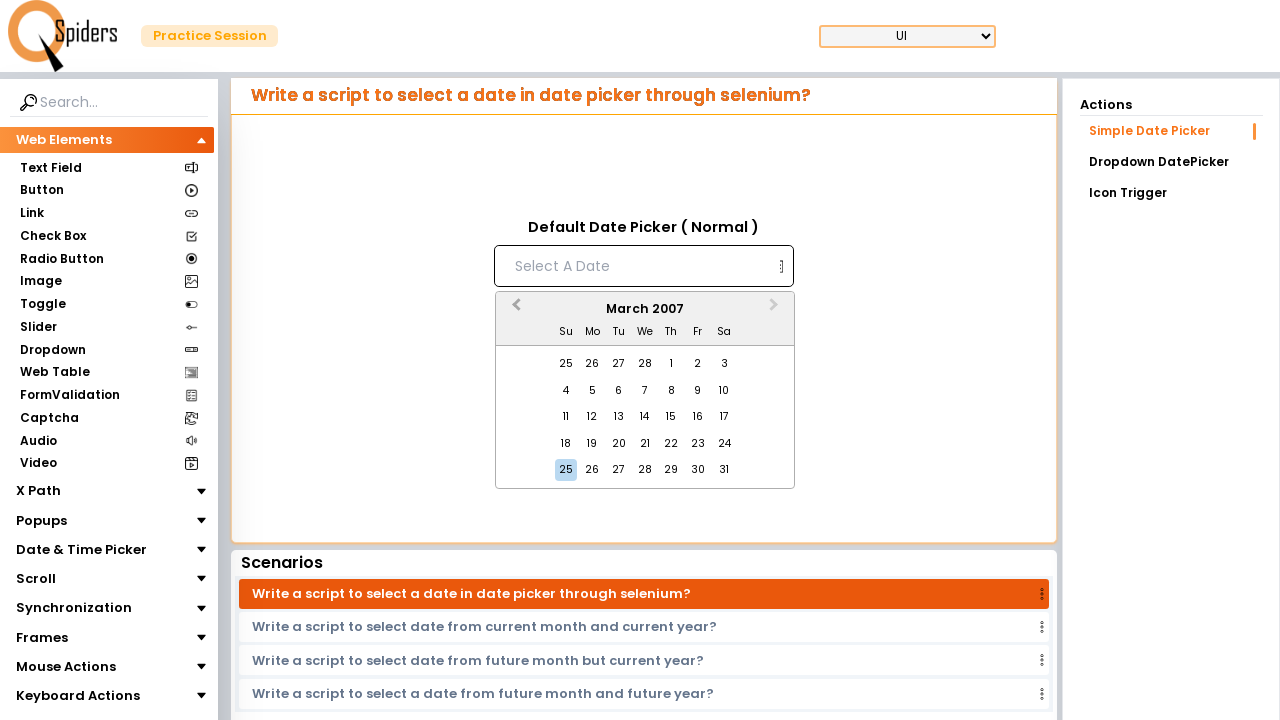

Clicked previous month button to navigate backwards at (514, 310) on button[aria-label='Previous Month']
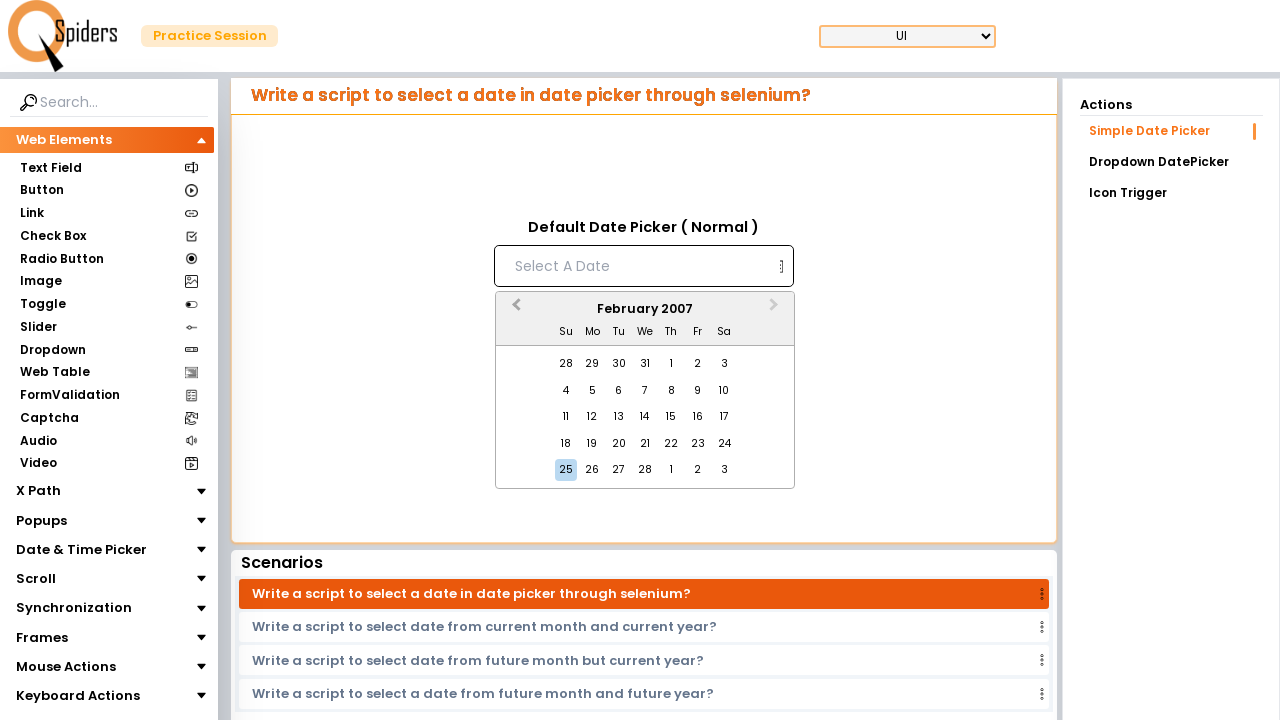

Clicked previous month button to navigate backwards at (514, 310) on button[aria-label='Previous Month']
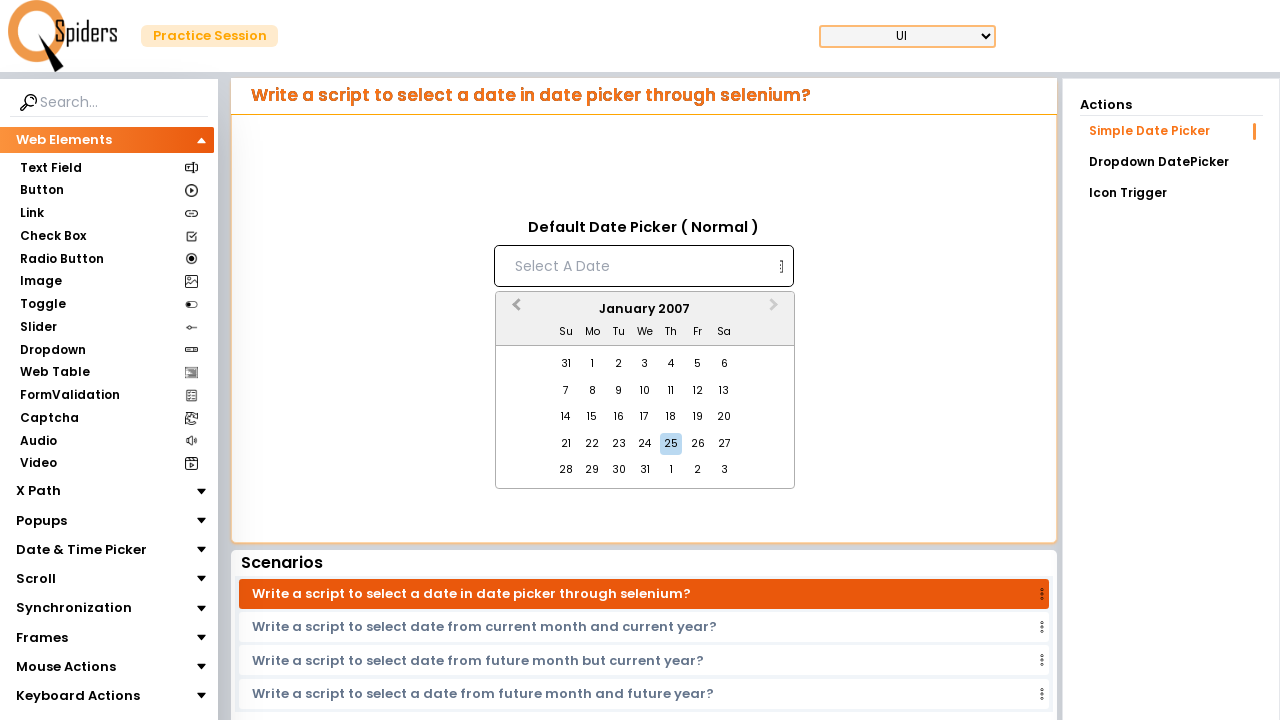

Clicked previous month button to navigate backwards at (514, 310) on button[aria-label='Previous Month']
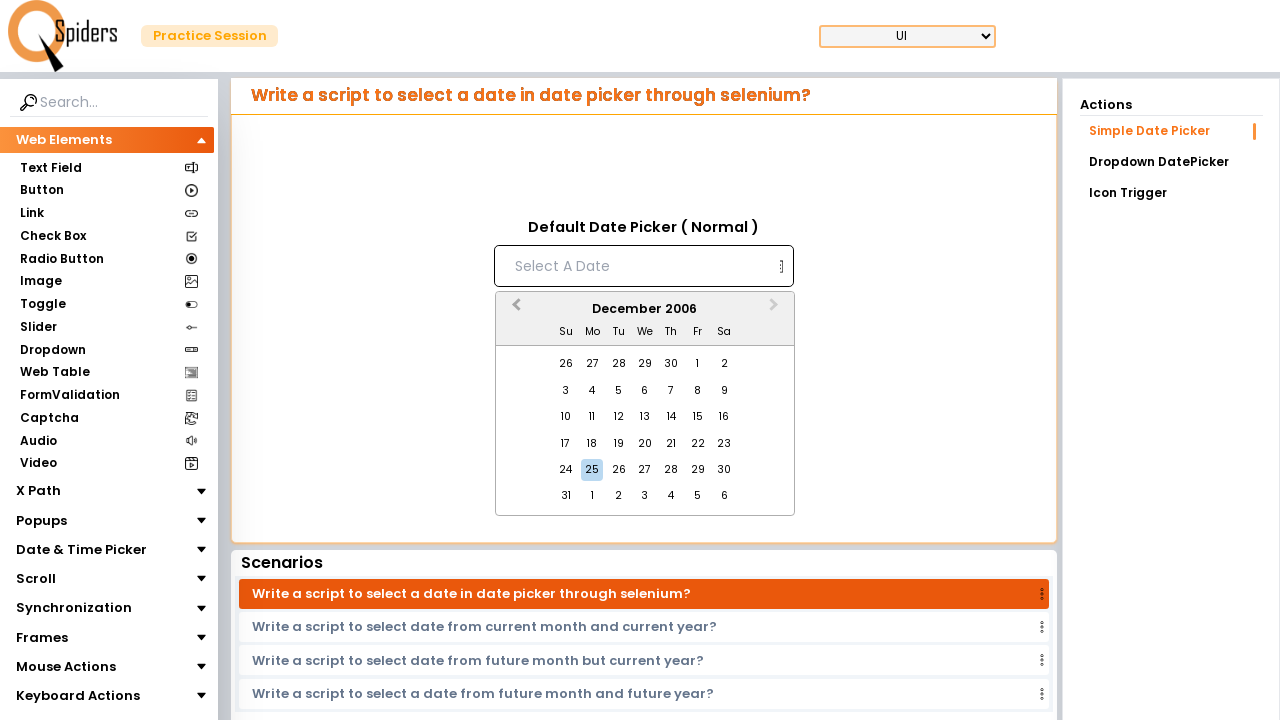

Clicked previous month button to navigate backwards at (514, 310) on button[aria-label='Previous Month']
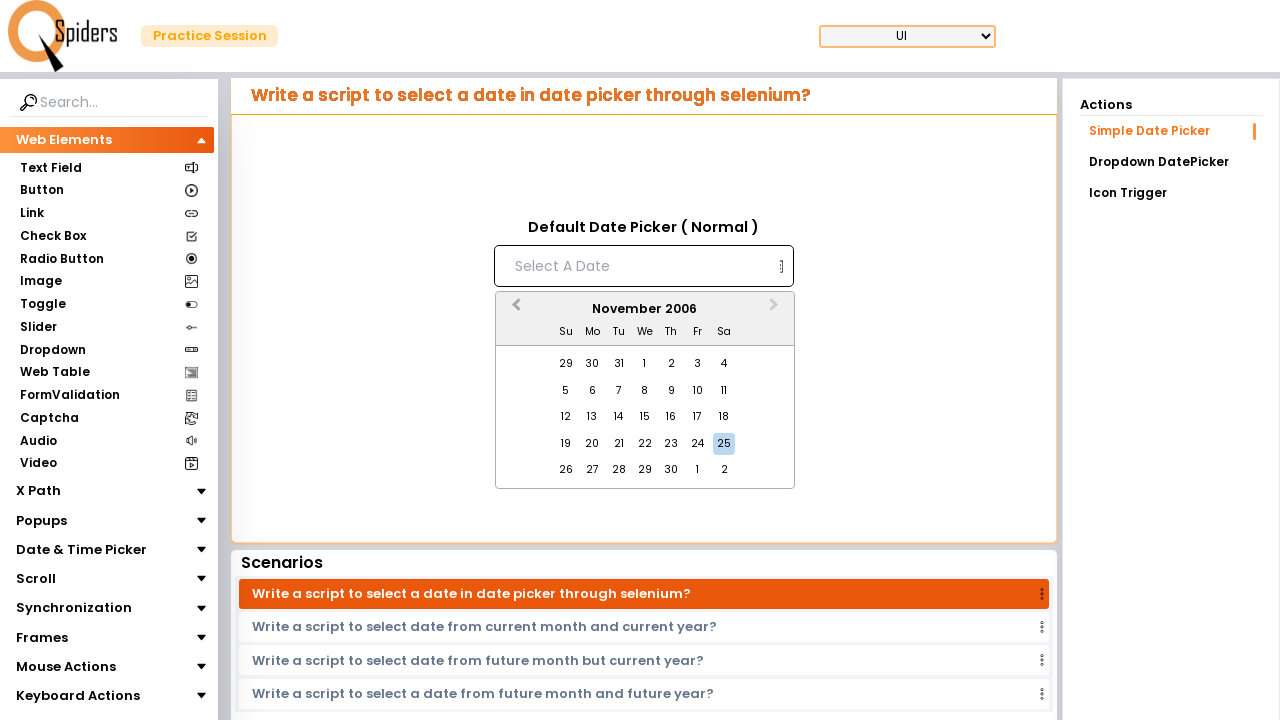

Clicked previous month button to navigate backwards at (514, 310) on button[aria-label='Previous Month']
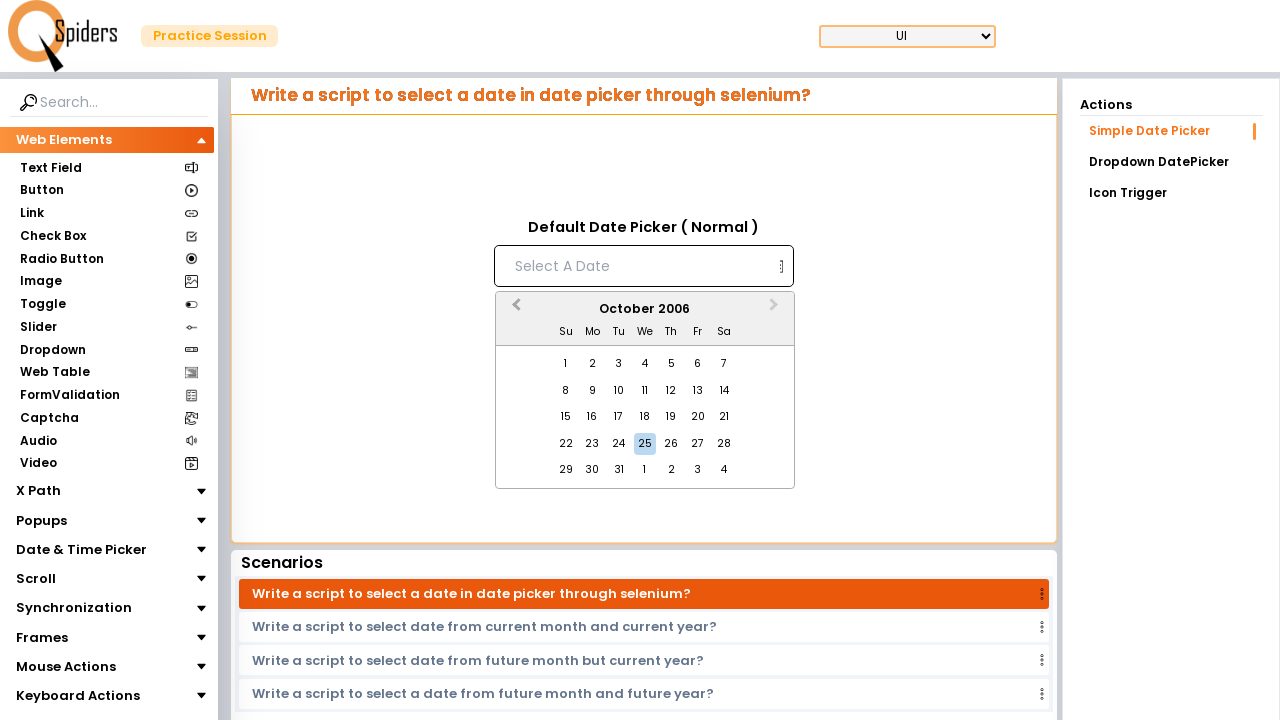

Clicked previous month button to navigate backwards at (514, 310) on button[aria-label='Previous Month']
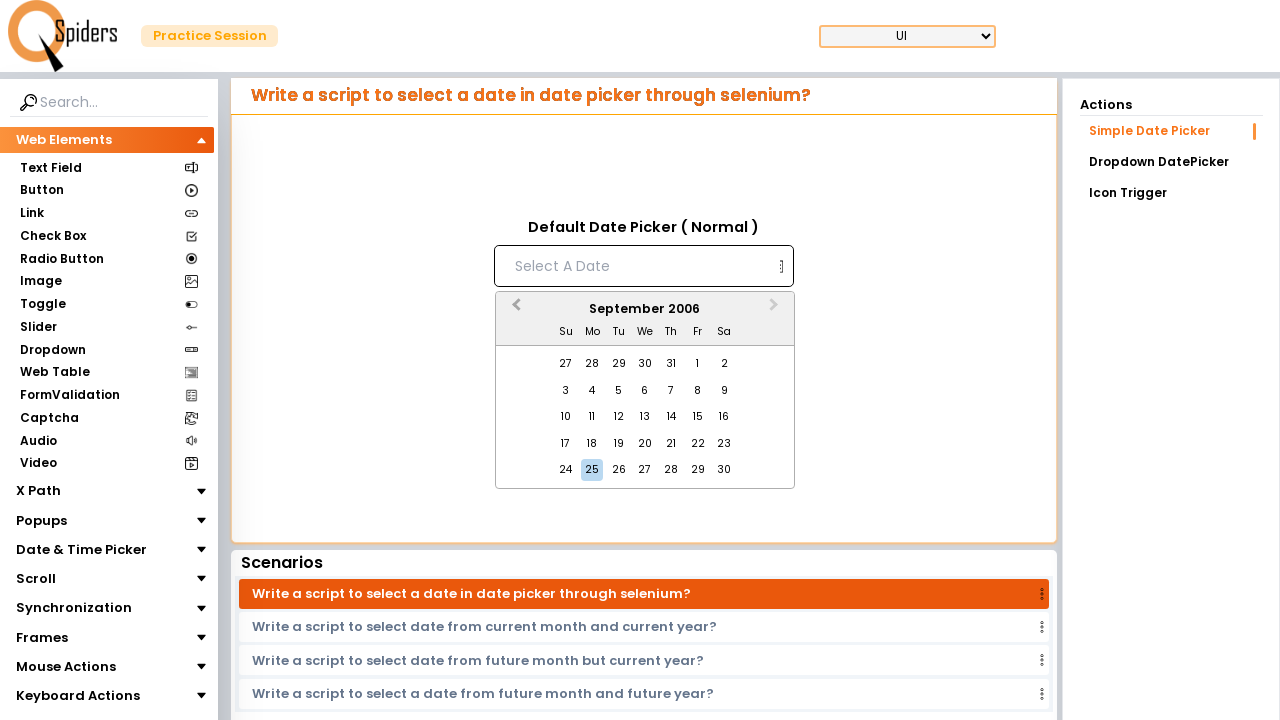

Clicked previous month button to navigate backwards at (514, 310) on button[aria-label='Previous Month']
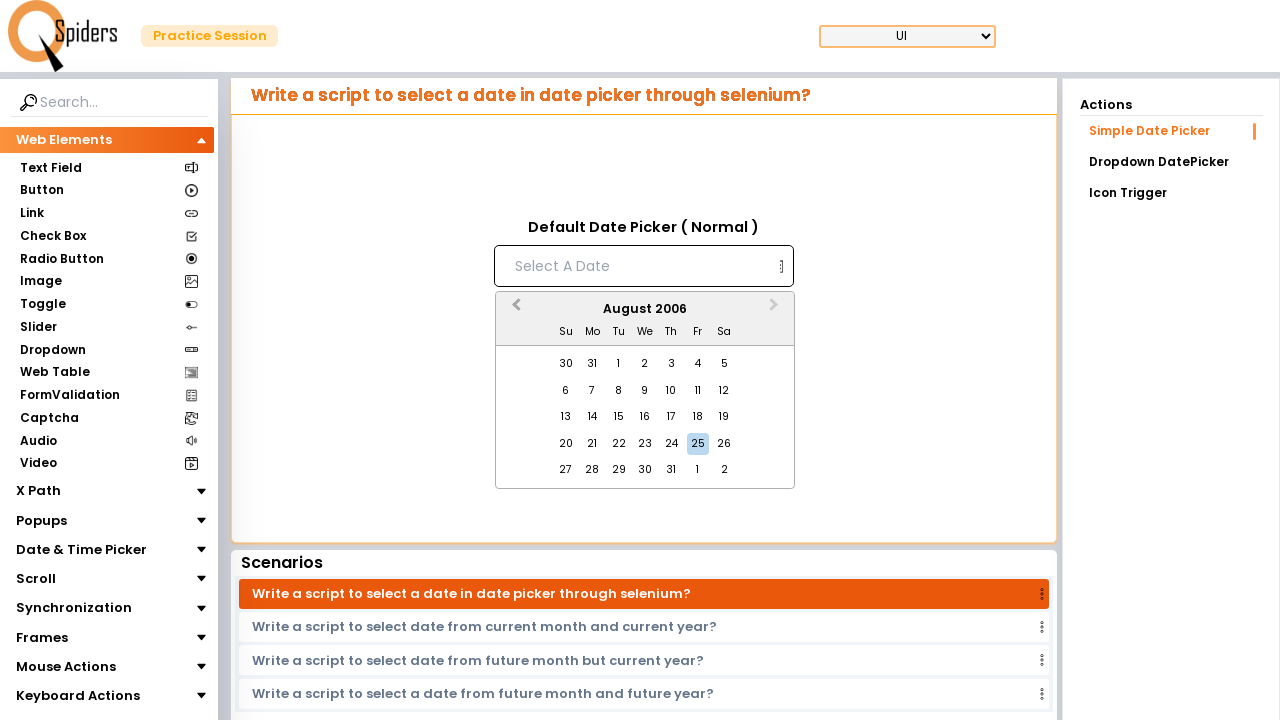

Clicked previous month button to navigate backwards at (514, 310) on button[aria-label='Previous Month']
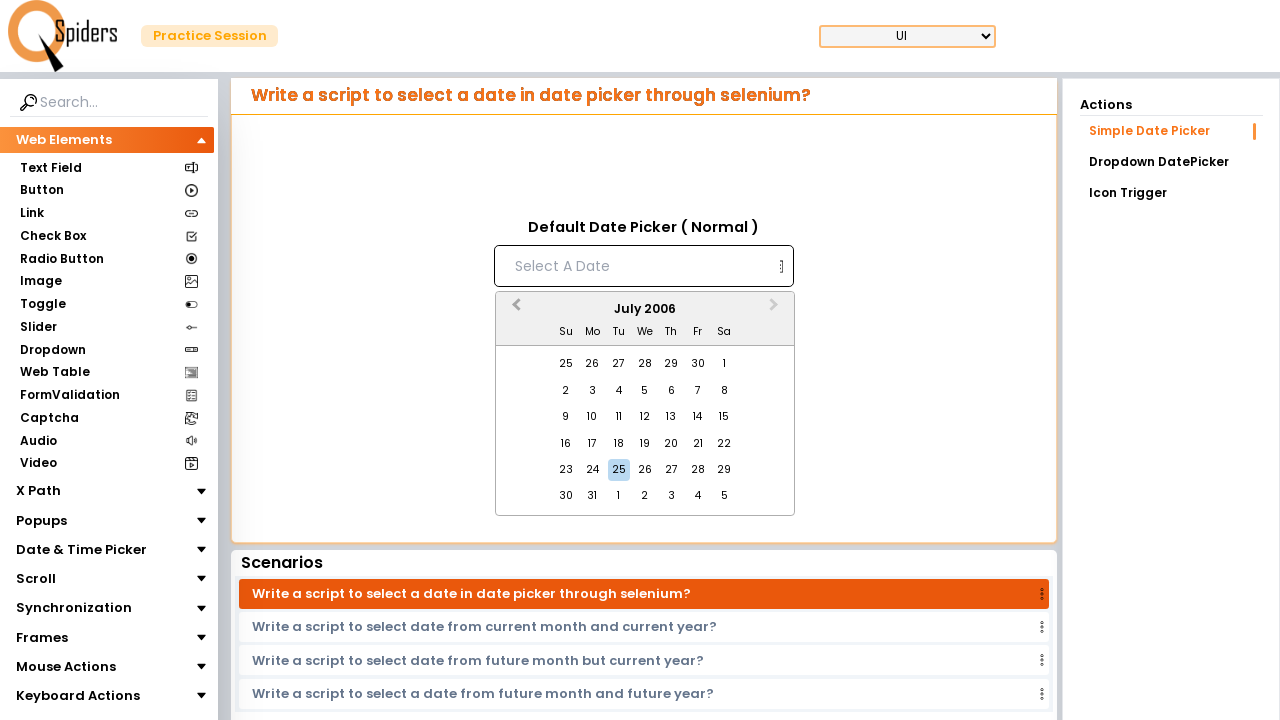

Clicked previous month button to navigate backwards at (514, 310) on button[aria-label='Previous Month']
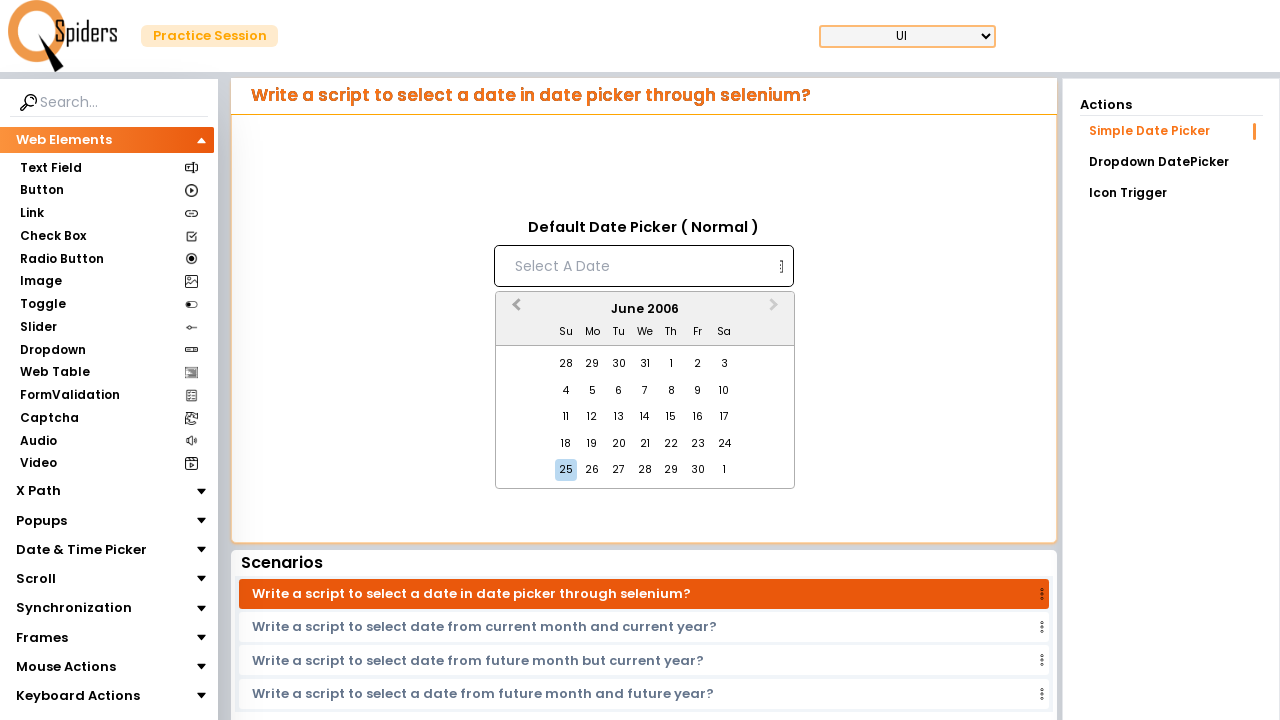

Clicked previous month button to navigate backwards at (514, 310) on button[aria-label='Previous Month']
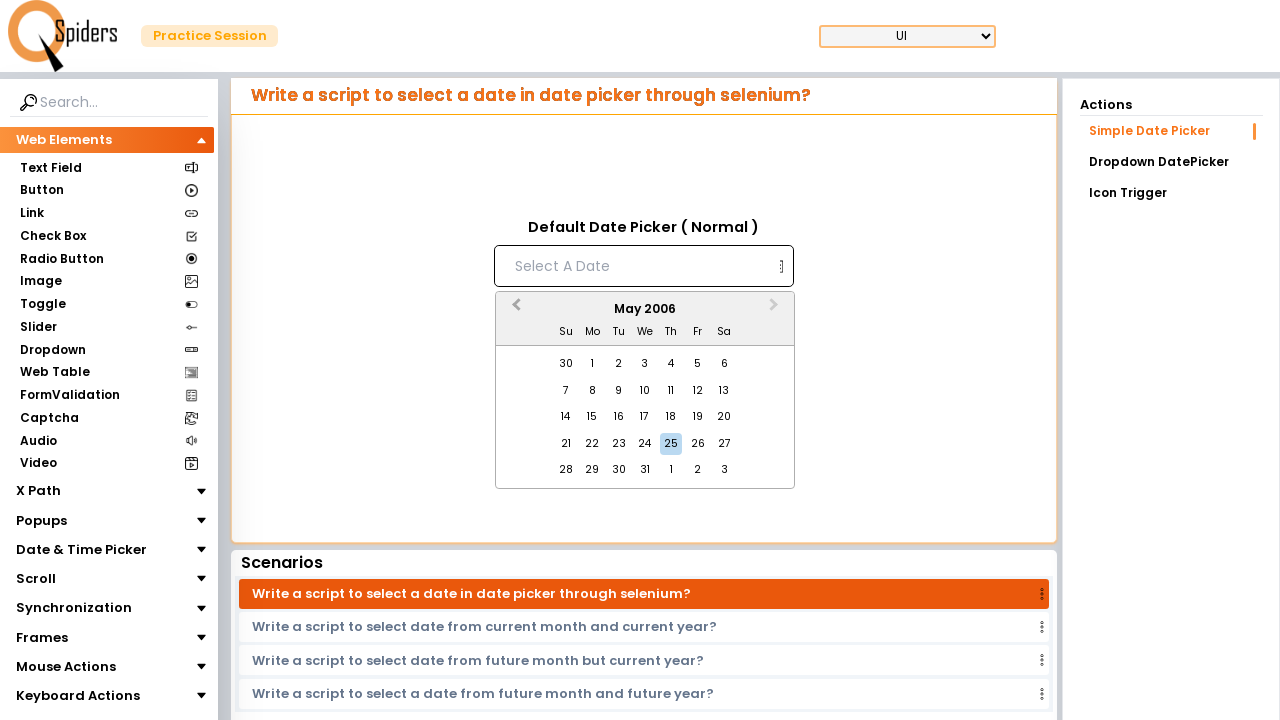

Clicked previous month button to navigate backwards at (514, 310) on button[aria-label='Previous Month']
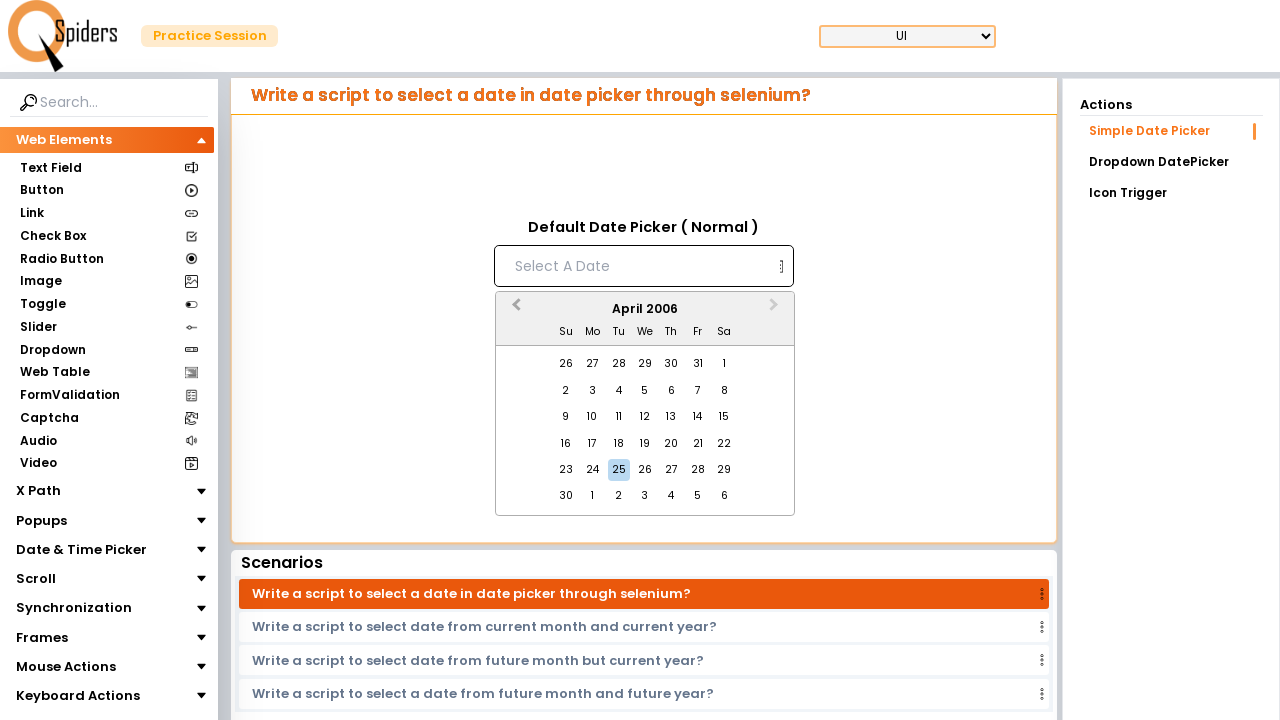

Clicked previous month button to navigate backwards at (514, 310) on button[aria-label='Previous Month']
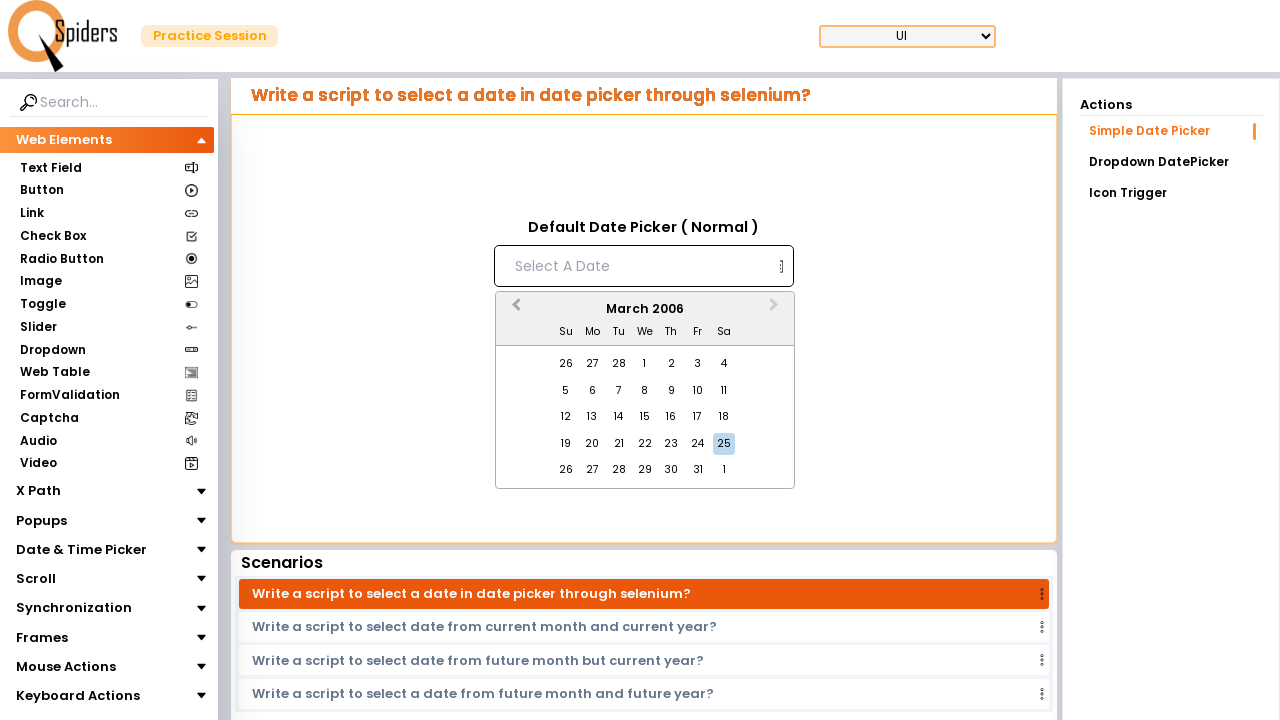

Clicked previous month button to navigate backwards at (514, 310) on button[aria-label='Previous Month']
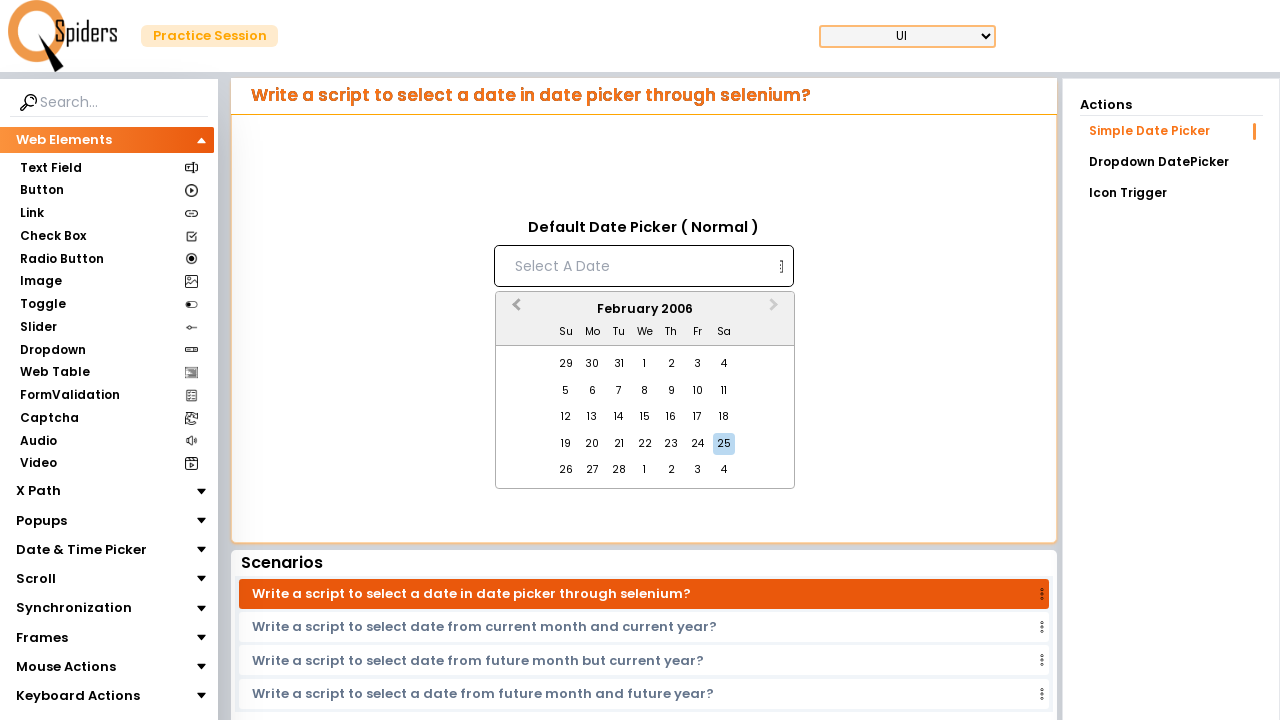

Clicked previous month button to navigate backwards at (514, 310) on button[aria-label='Previous Month']
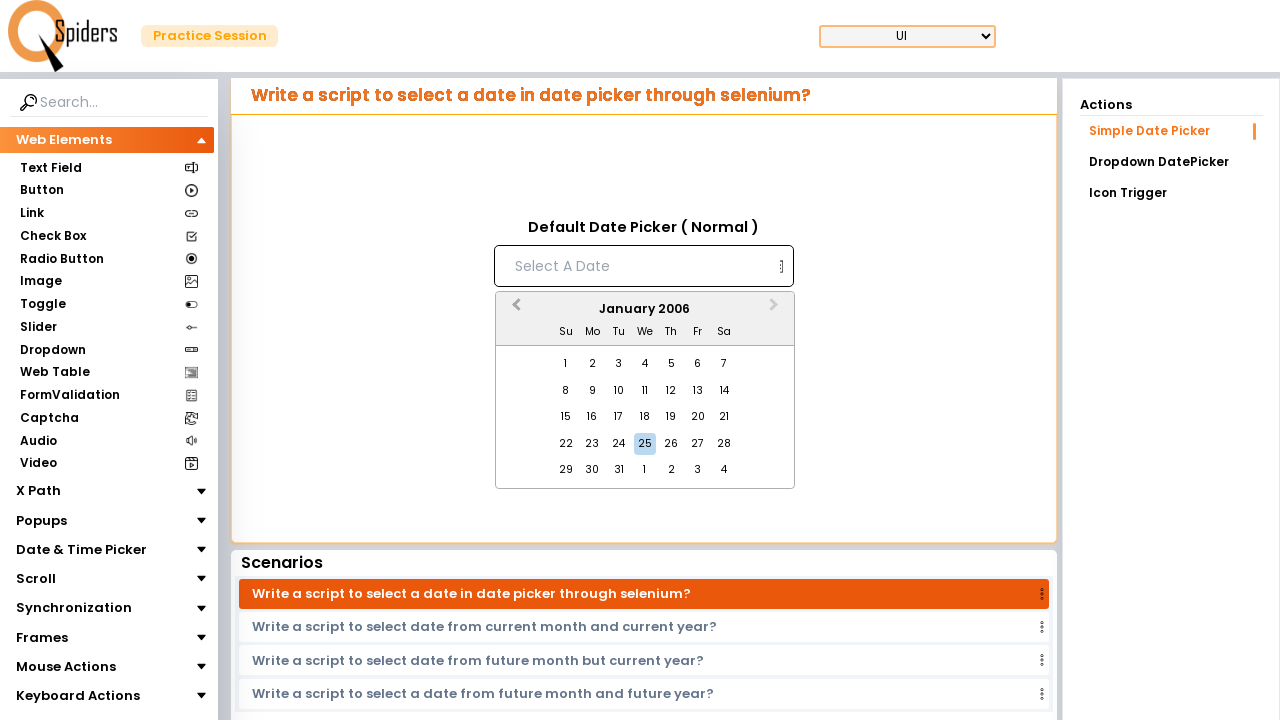

Clicked previous month button to navigate backwards at (514, 310) on button[aria-label='Previous Month']
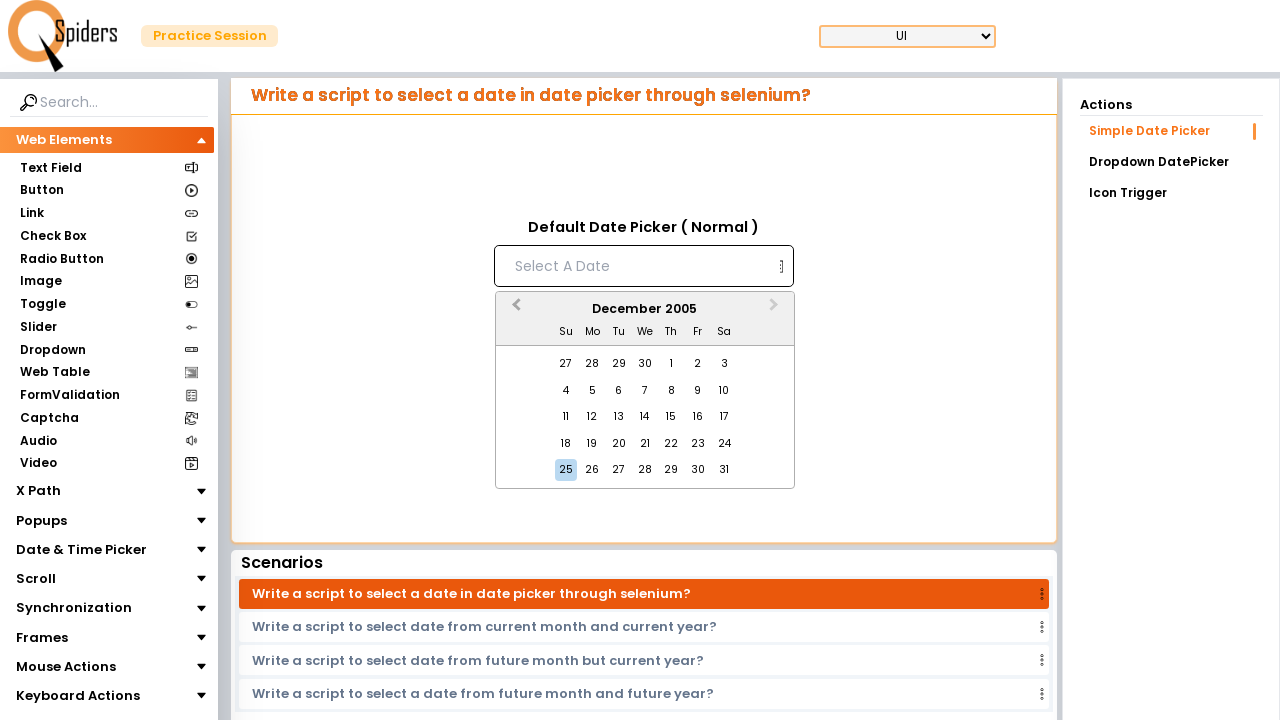

Clicked previous month button to navigate backwards at (514, 310) on button[aria-label='Previous Month']
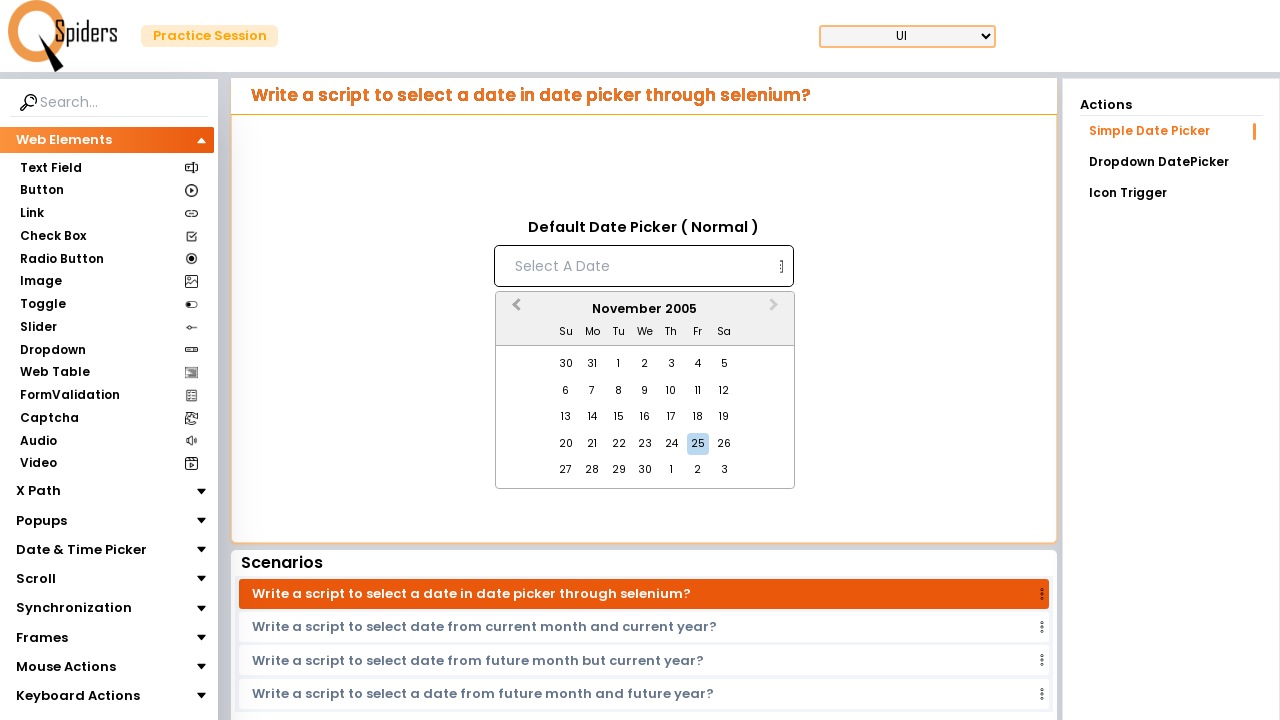

Clicked previous month button to navigate backwards at (514, 310) on button[aria-label='Previous Month']
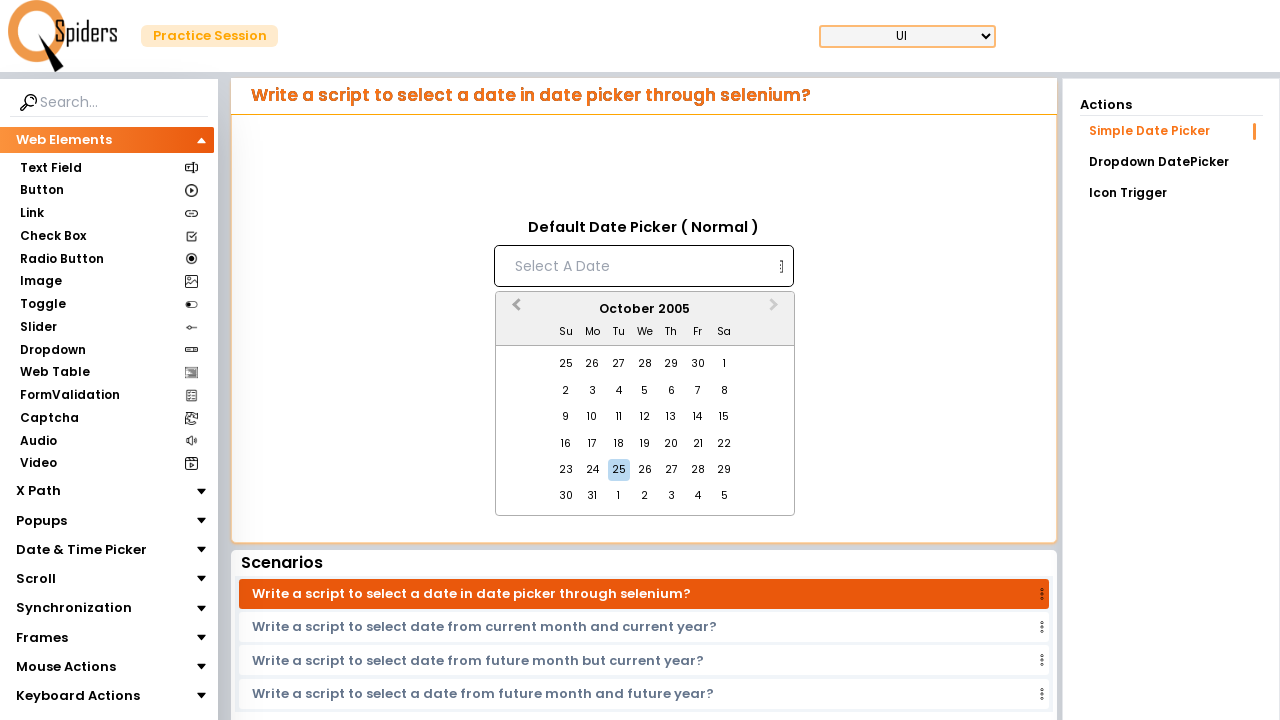

Clicked previous month button to navigate backwards at (514, 310) on button[aria-label='Previous Month']
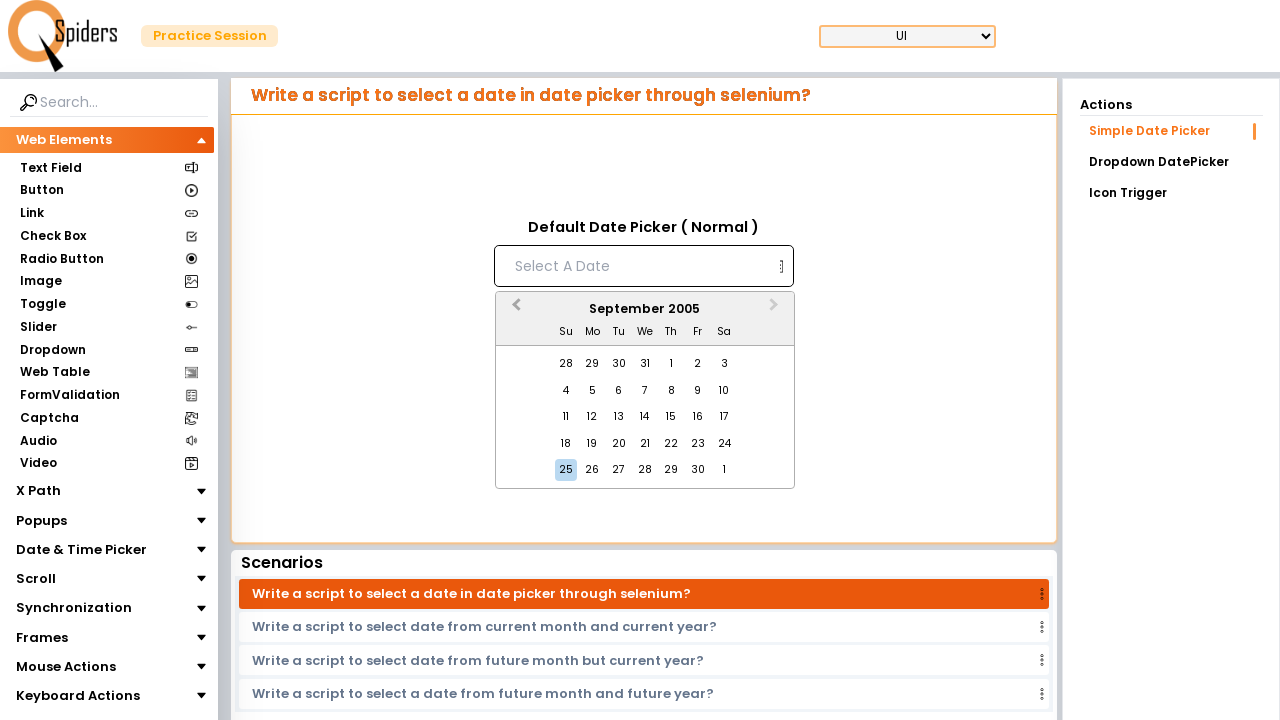

Clicked previous month button to navigate backwards at (514, 310) on button[aria-label='Previous Month']
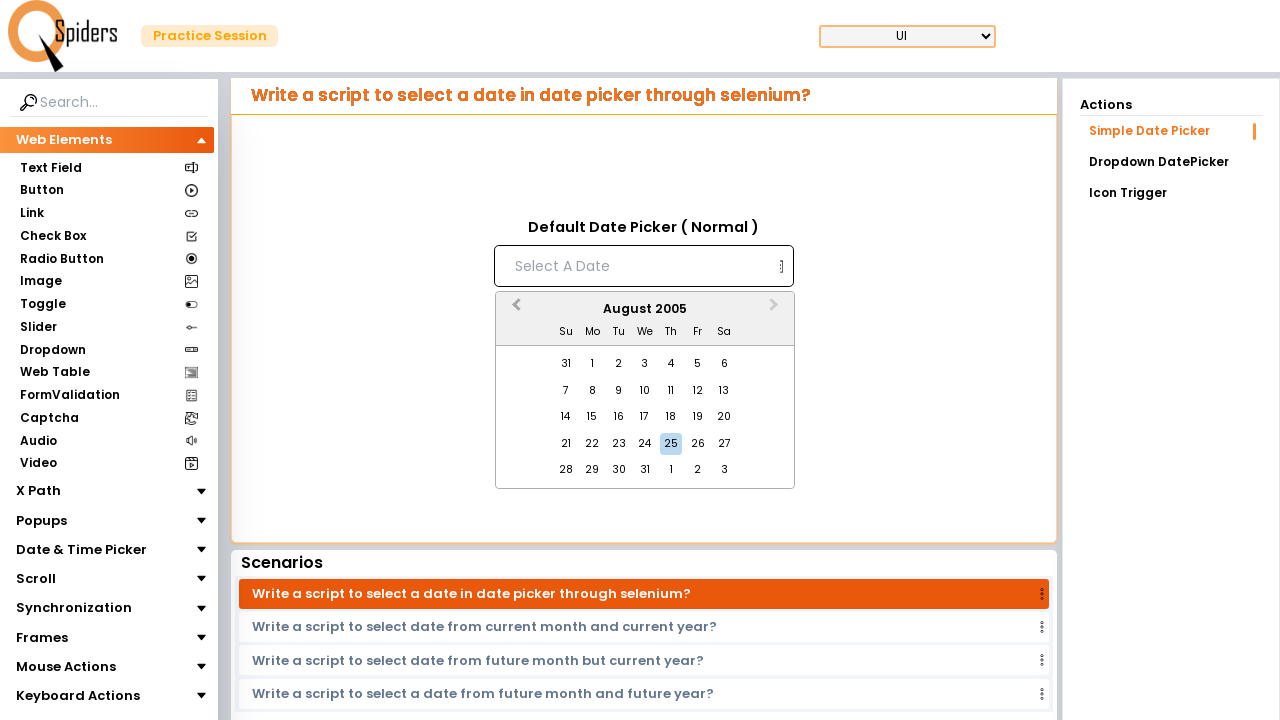

Clicked previous month button to navigate backwards at (514, 310) on button[aria-label='Previous Month']
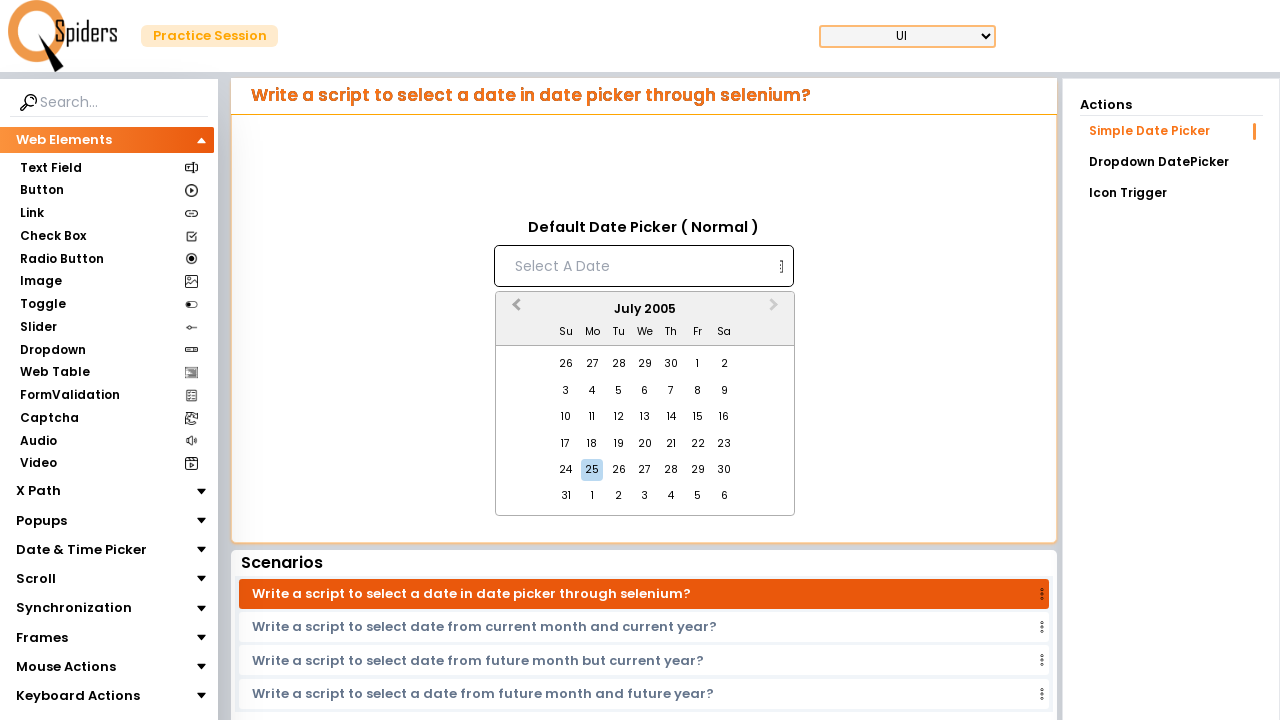

Clicked previous month button to navigate backwards at (514, 310) on button[aria-label='Previous Month']
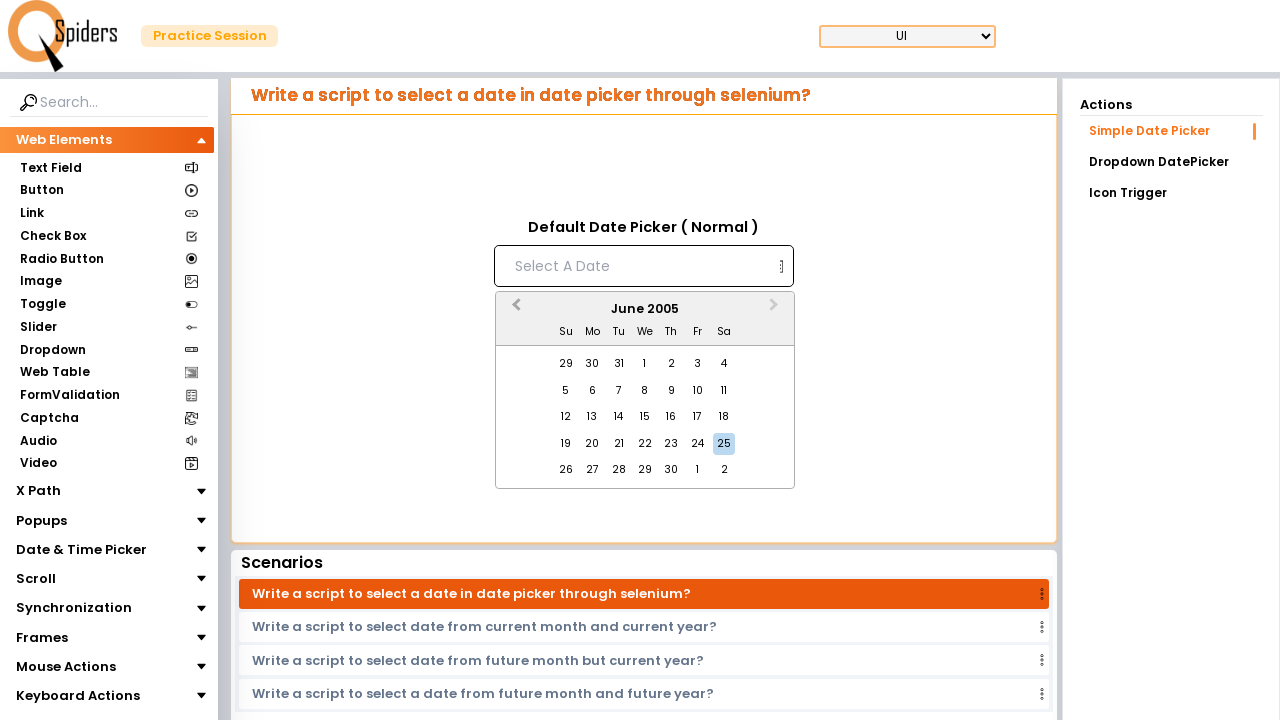

Clicked previous month button to navigate backwards at (514, 310) on button[aria-label='Previous Month']
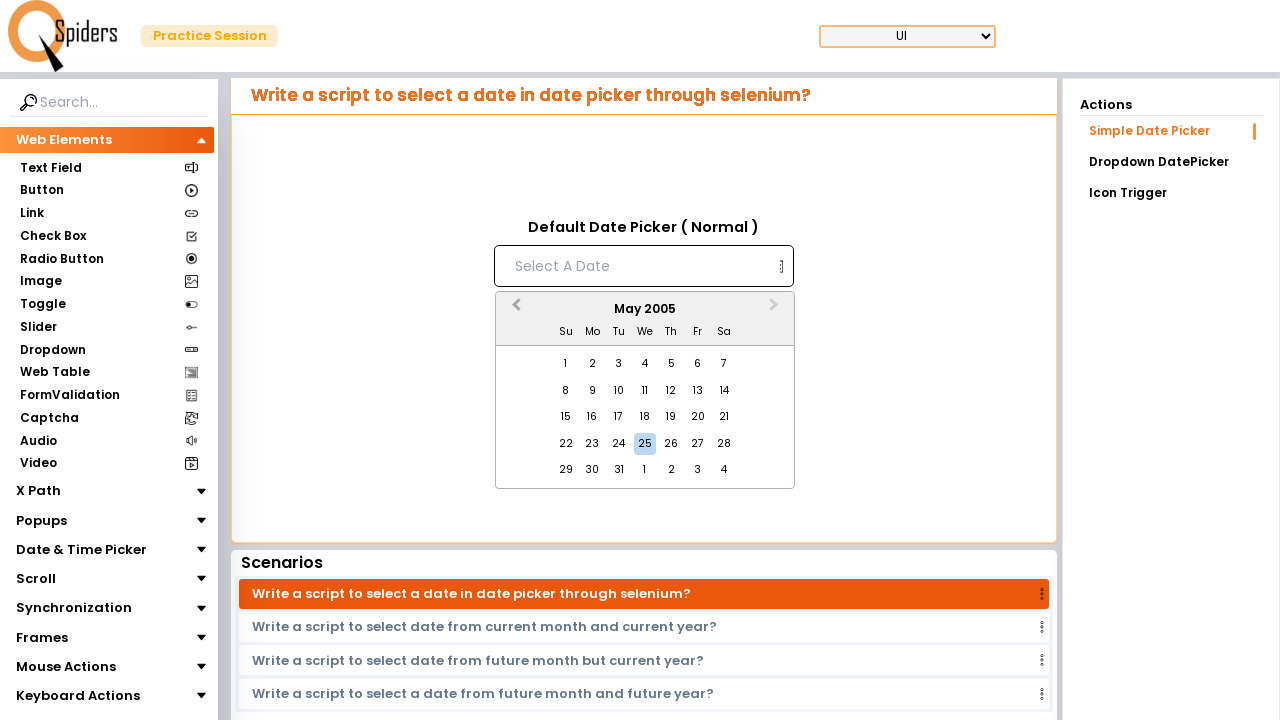

Clicked previous month button to navigate backwards at (514, 310) on button[aria-label='Previous Month']
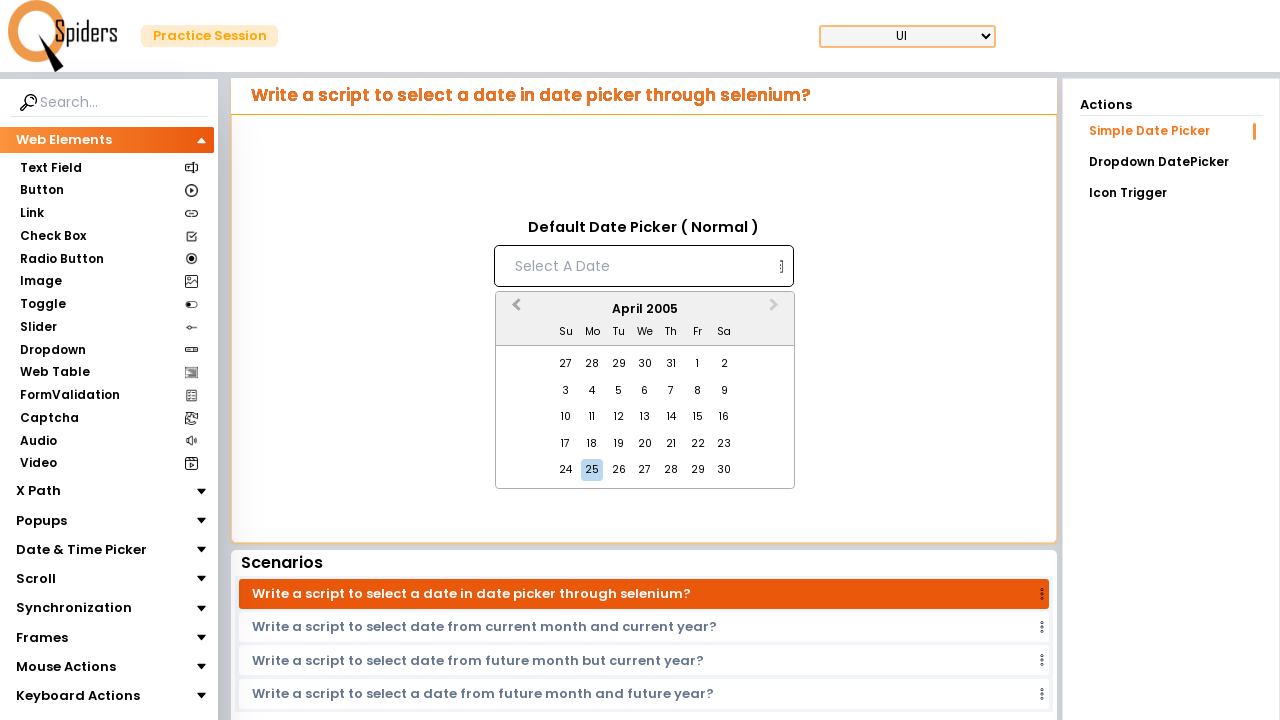

Clicked previous month button to navigate backwards at (514, 310) on button[aria-label='Previous Month']
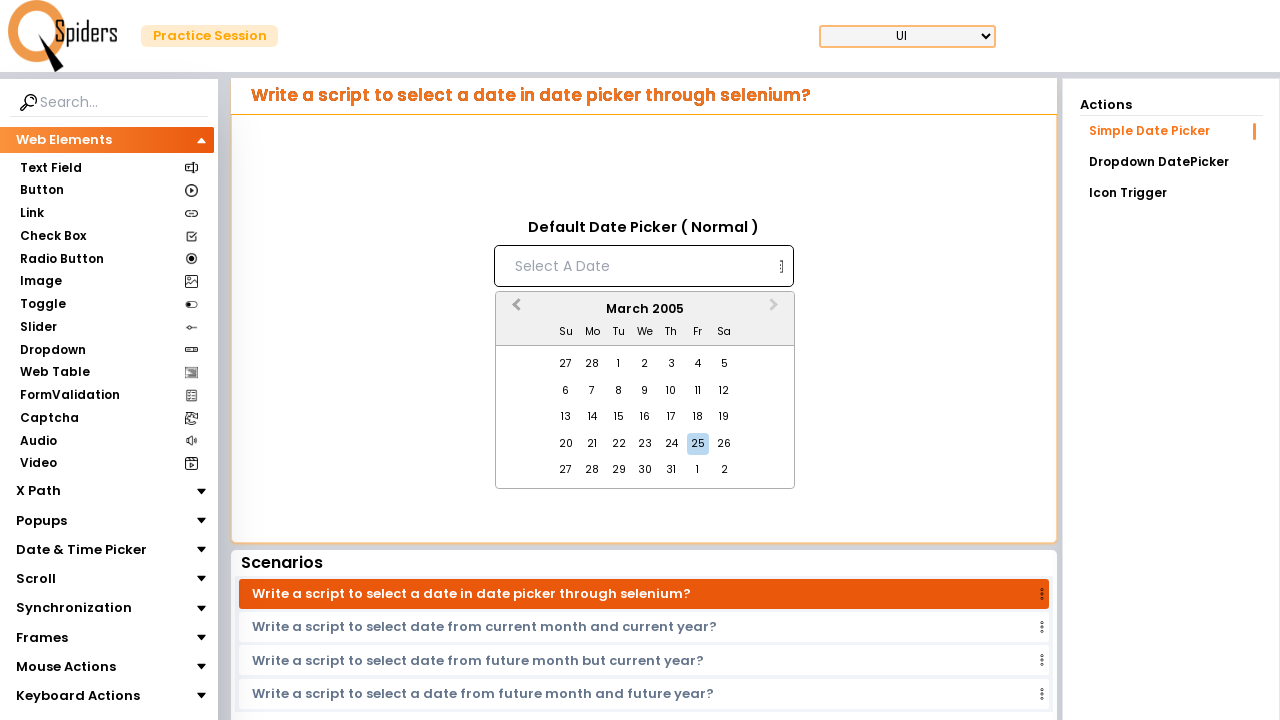

Clicked previous month button to navigate backwards at (514, 310) on button[aria-label='Previous Month']
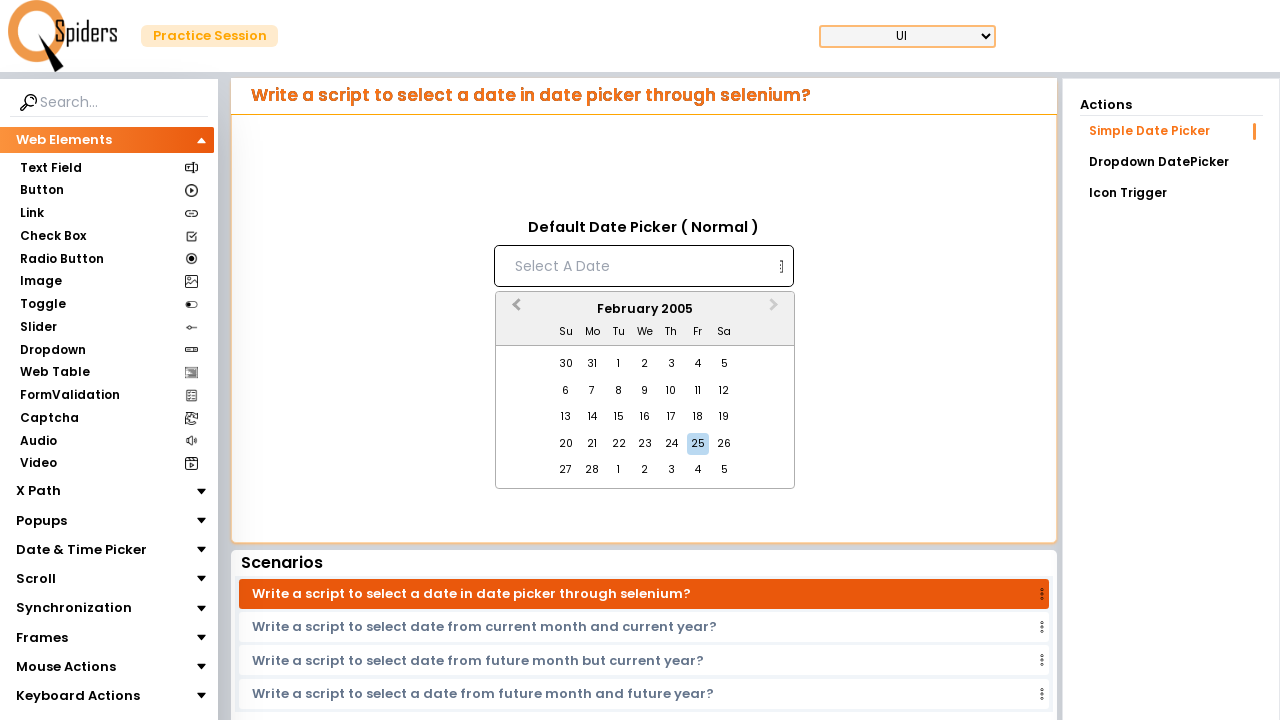

Clicked previous month button to navigate backwards at (514, 310) on button[aria-label='Previous Month']
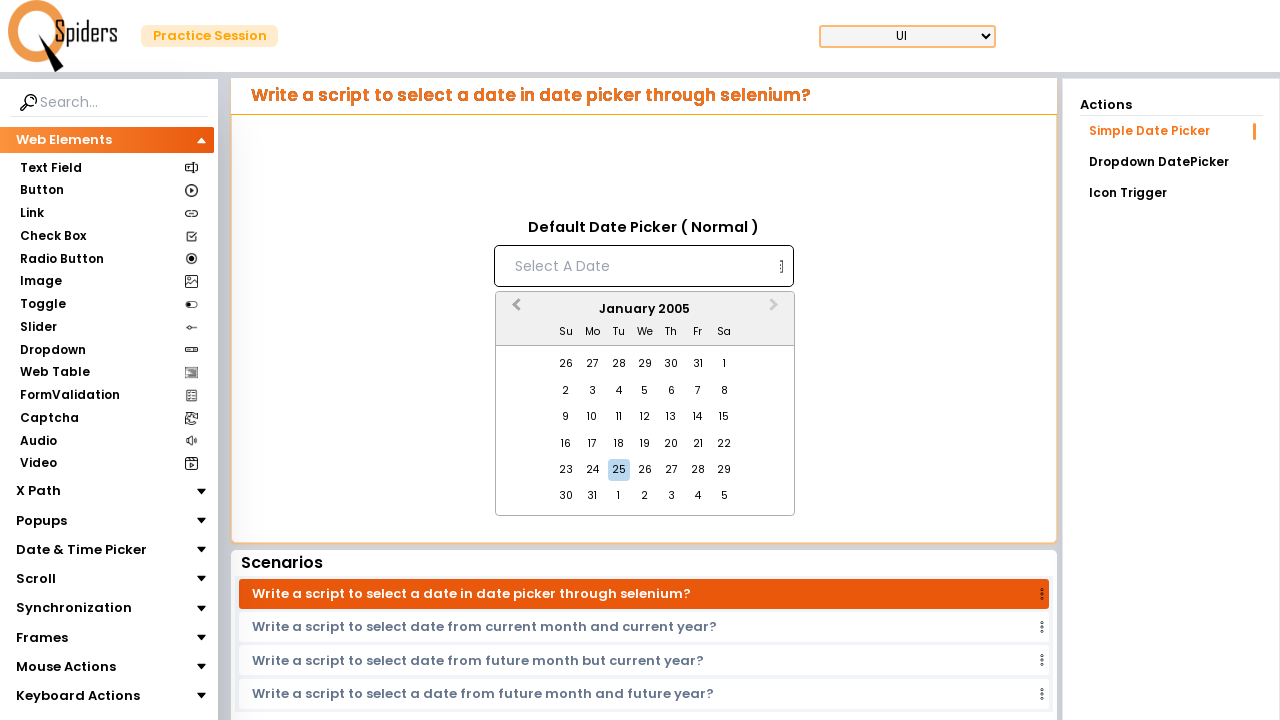

Clicked previous month button to navigate backwards at (514, 310) on button[aria-label='Previous Month']
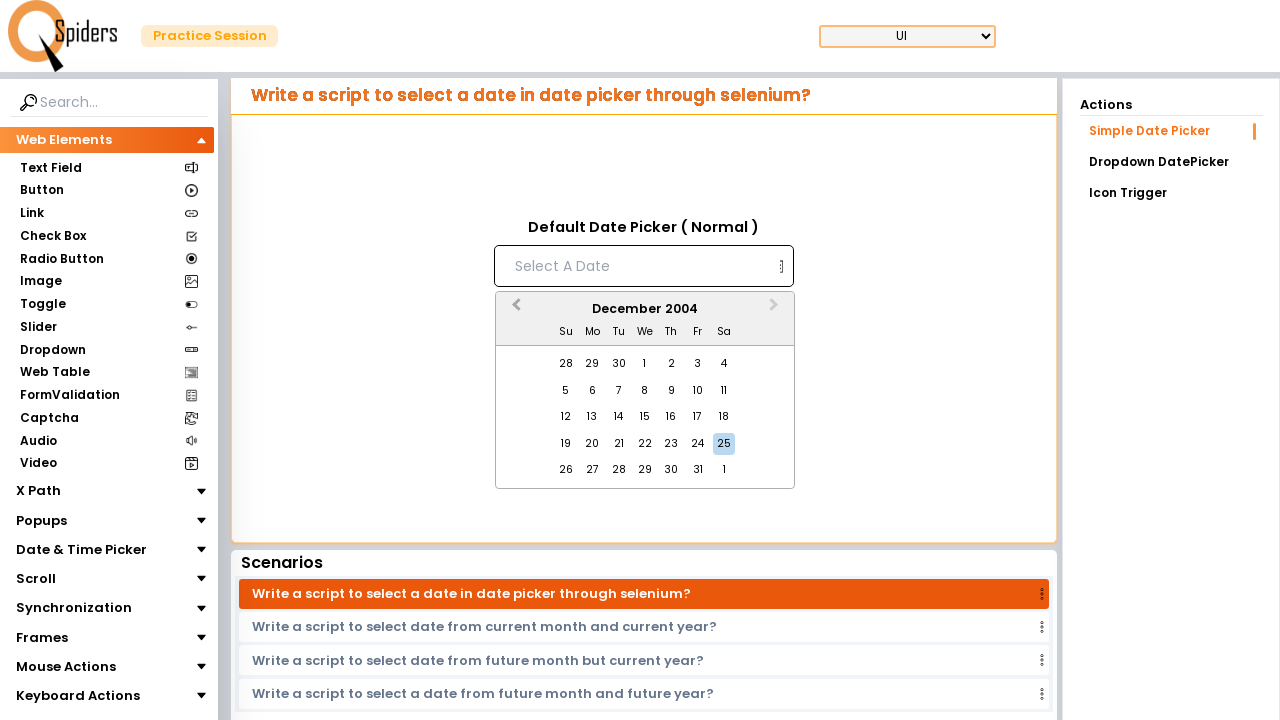

Clicked previous month button to navigate backwards at (514, 310) on button[aria-label='Previous Month']
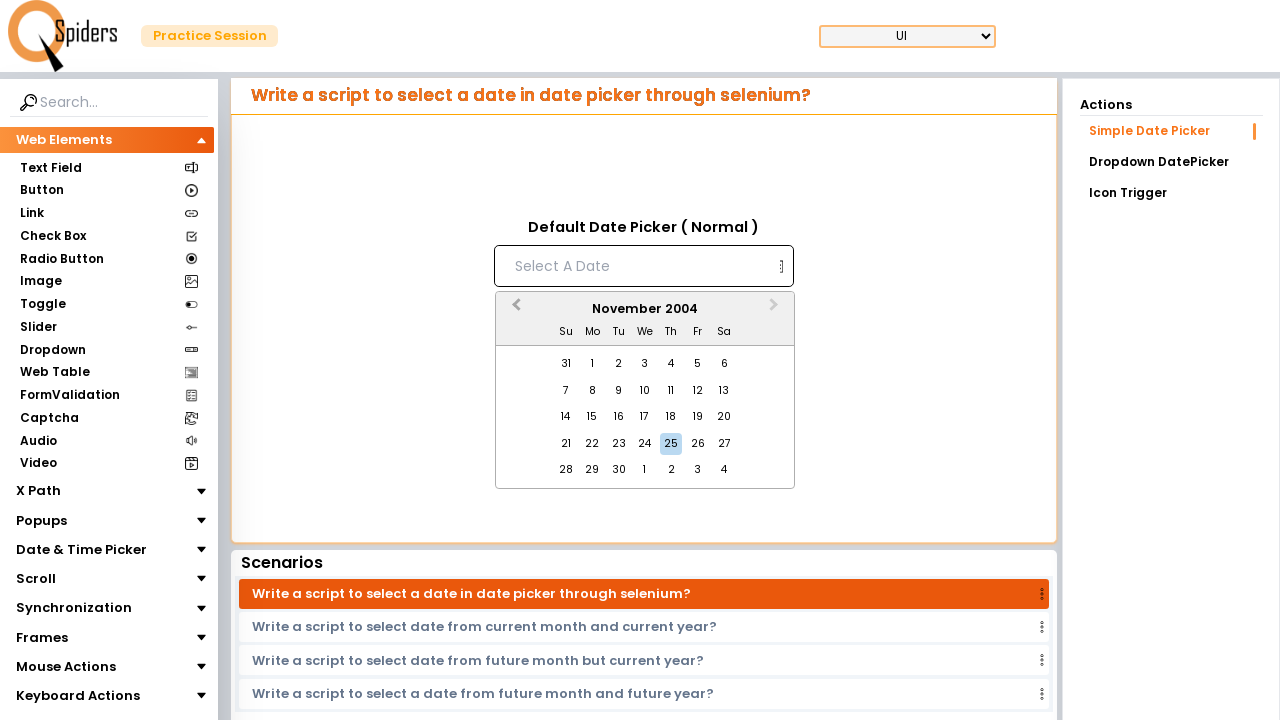

Clicked previous month button to navigate backwards at (514, 310) on button[aria-label='Previous Month']
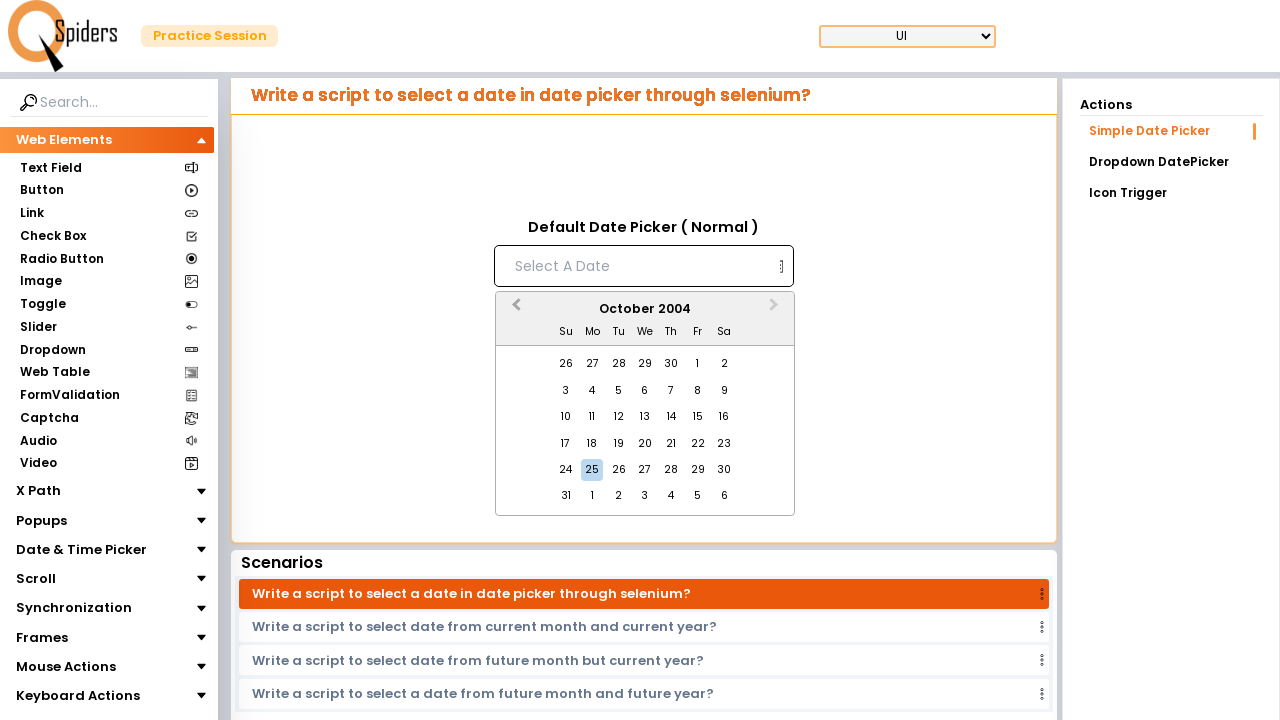

Clicked previous month button to navigate backwards at (514, 310) on button[aria-label='Previous Month']
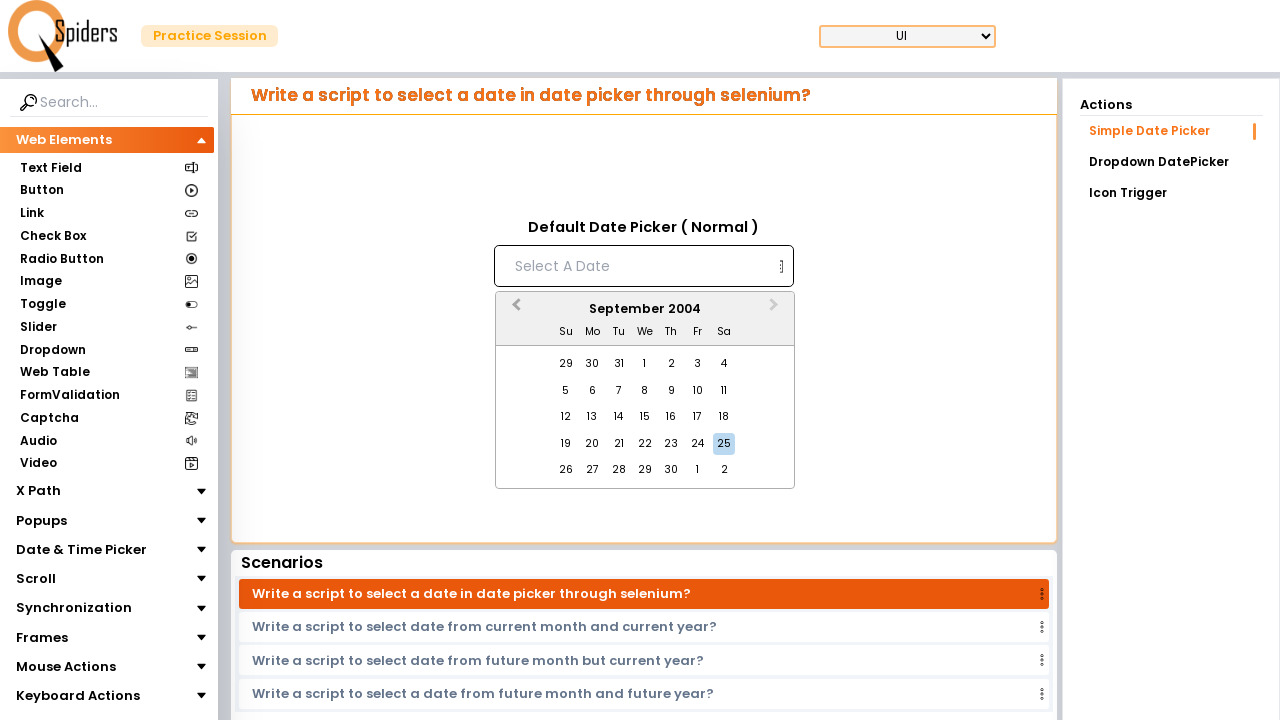

Clicked previous month button to navigate backwards at (514, 310) on button[aria-label='Previous Month']
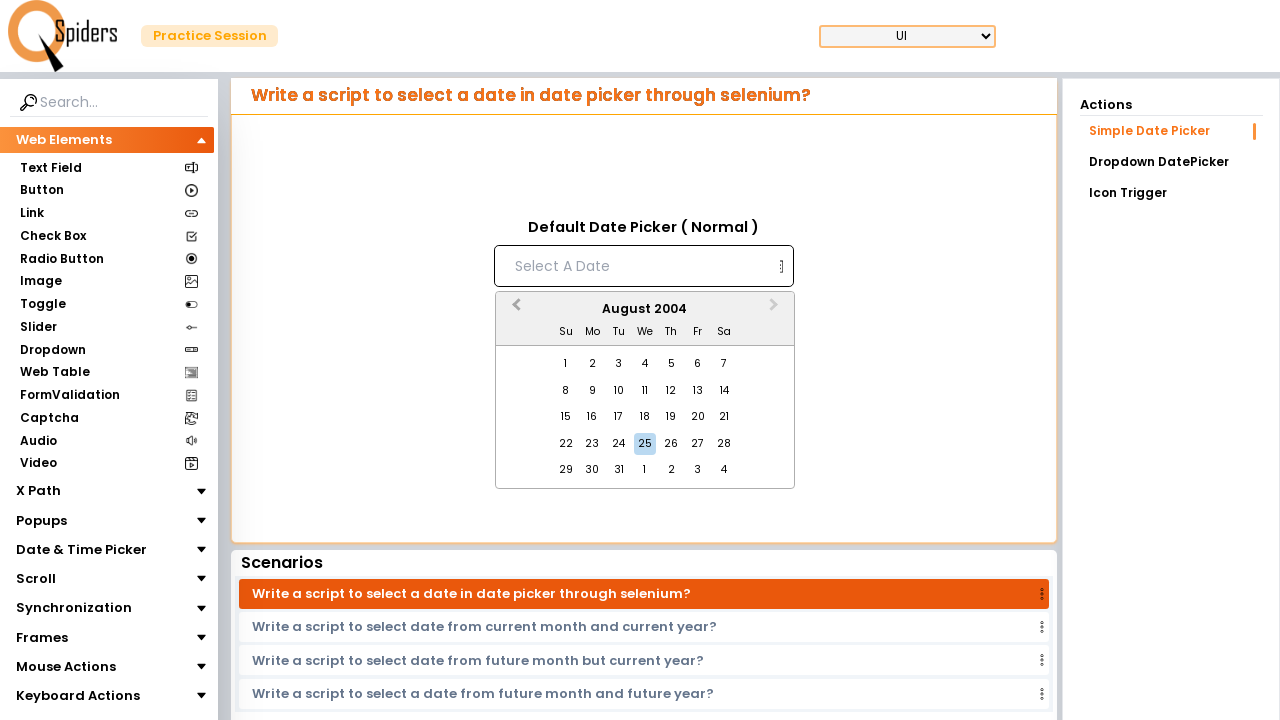

Clicked previous month button to navigate backwards at (514, 310) on button[aria-label='Previous Month']
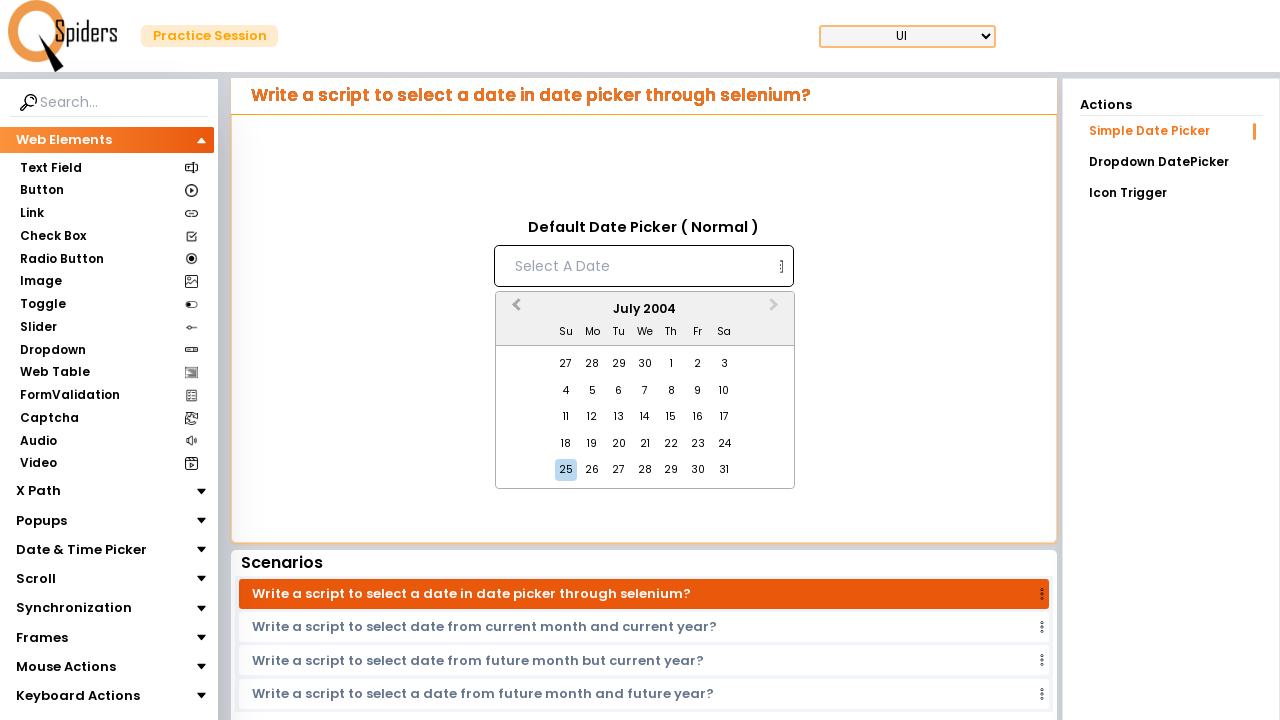

Clicked previous month button to navigate backwards at (514, 310) on button[aria-label='Previous Month']
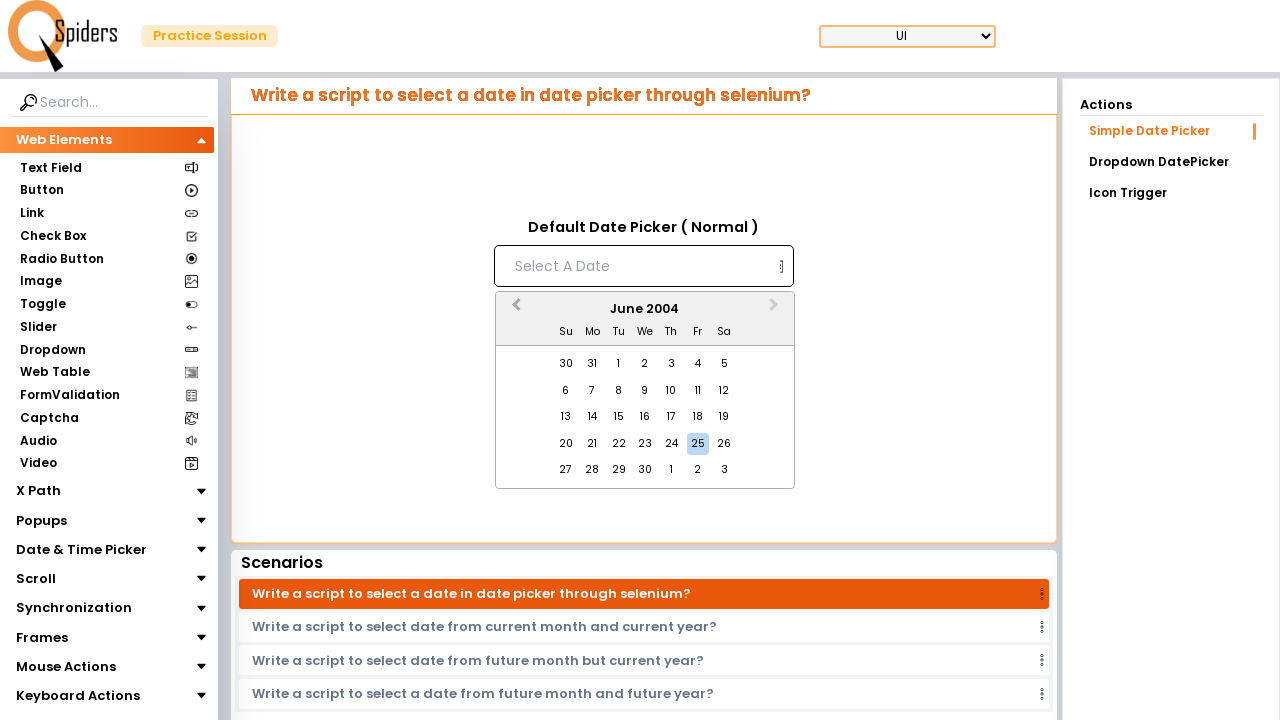

Clicked previous month button to navigate backwards at (514, 310) on button[aria-label='Previous Month']
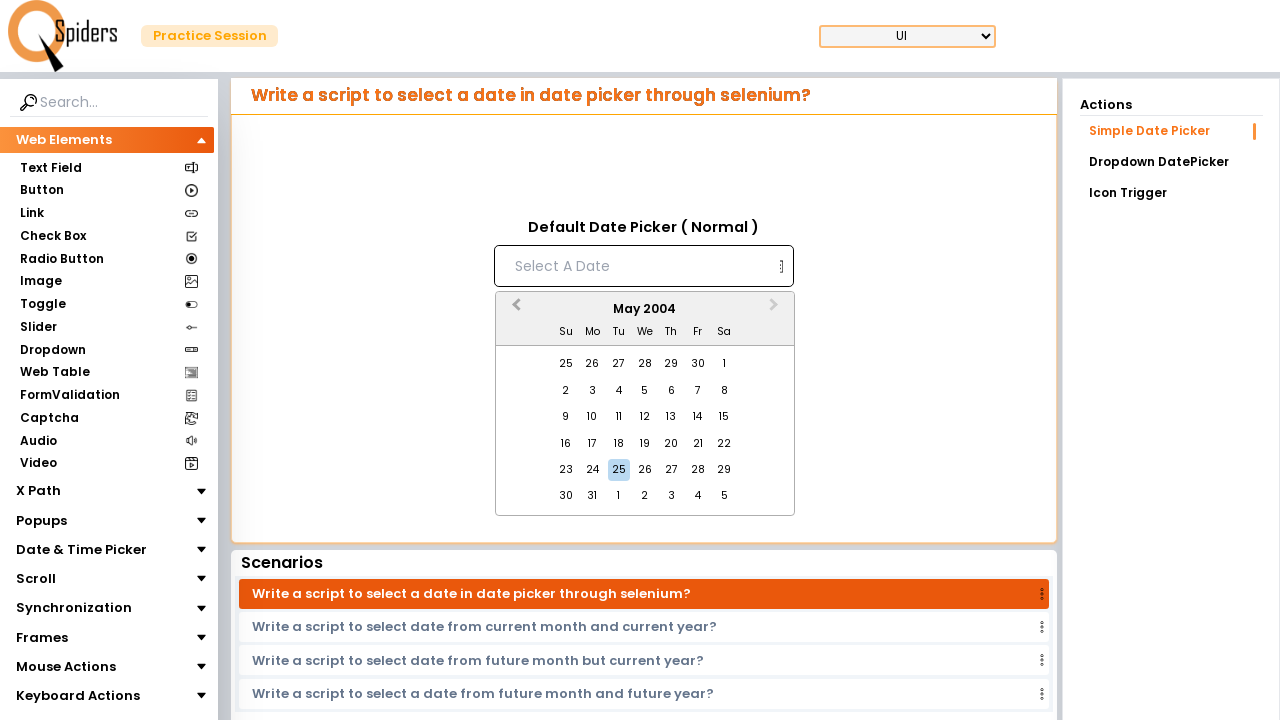

Clicked previous month button to navigate backwards at (514, 310) on button[aria-label='Previous Month']
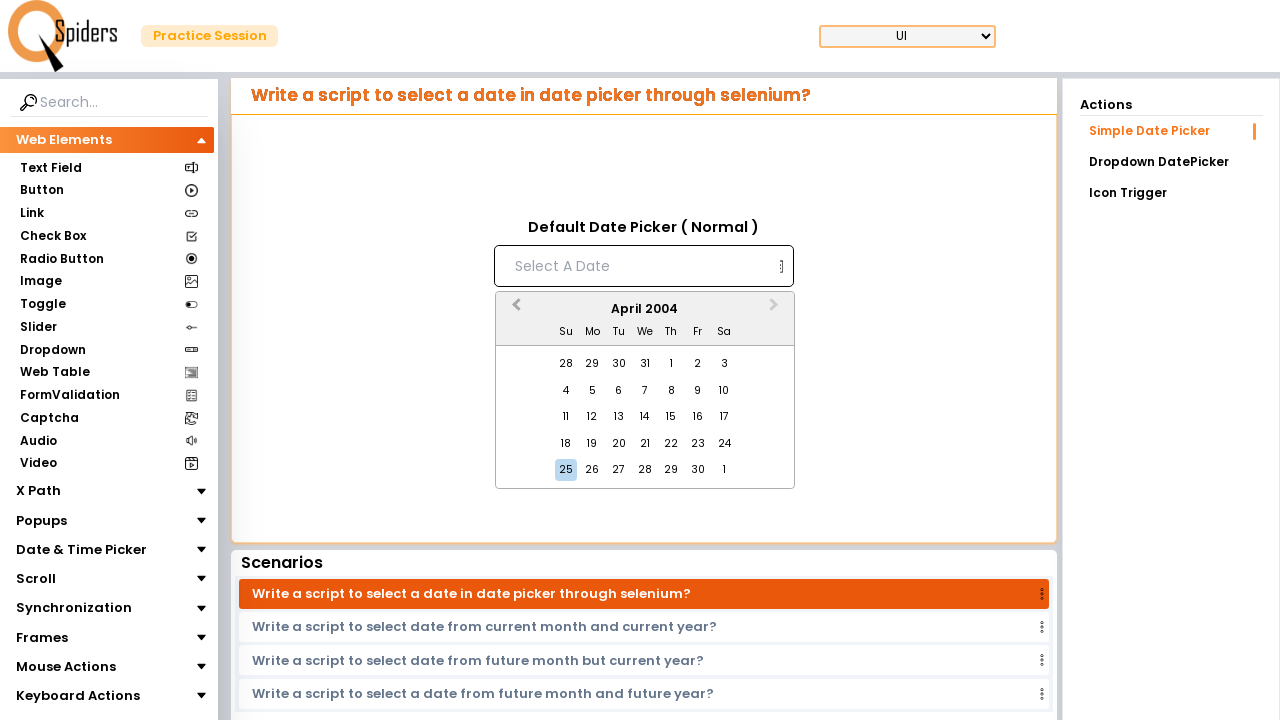

Clicked previous month button to navigate backwards at (514, 310) on button[aria-label='Previous Month']
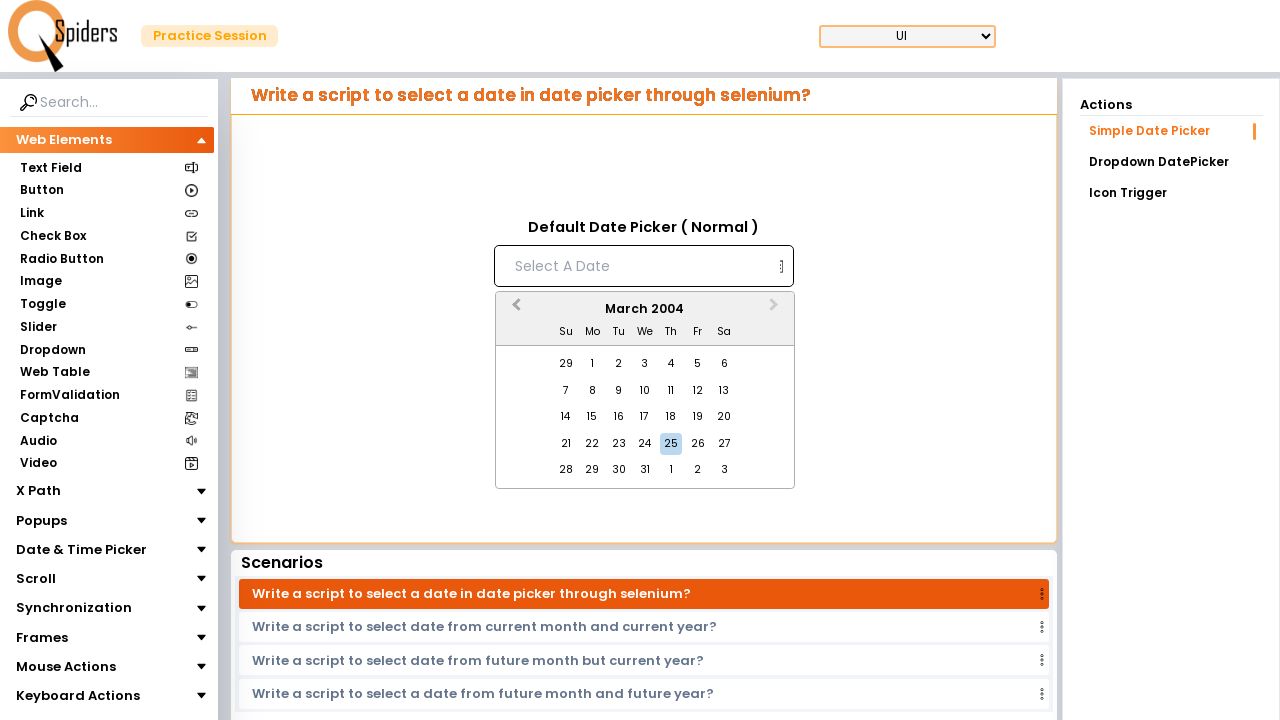

Clicked previous month button to navigate backwards at (514, 310) on button[aria-label='Previous Month']
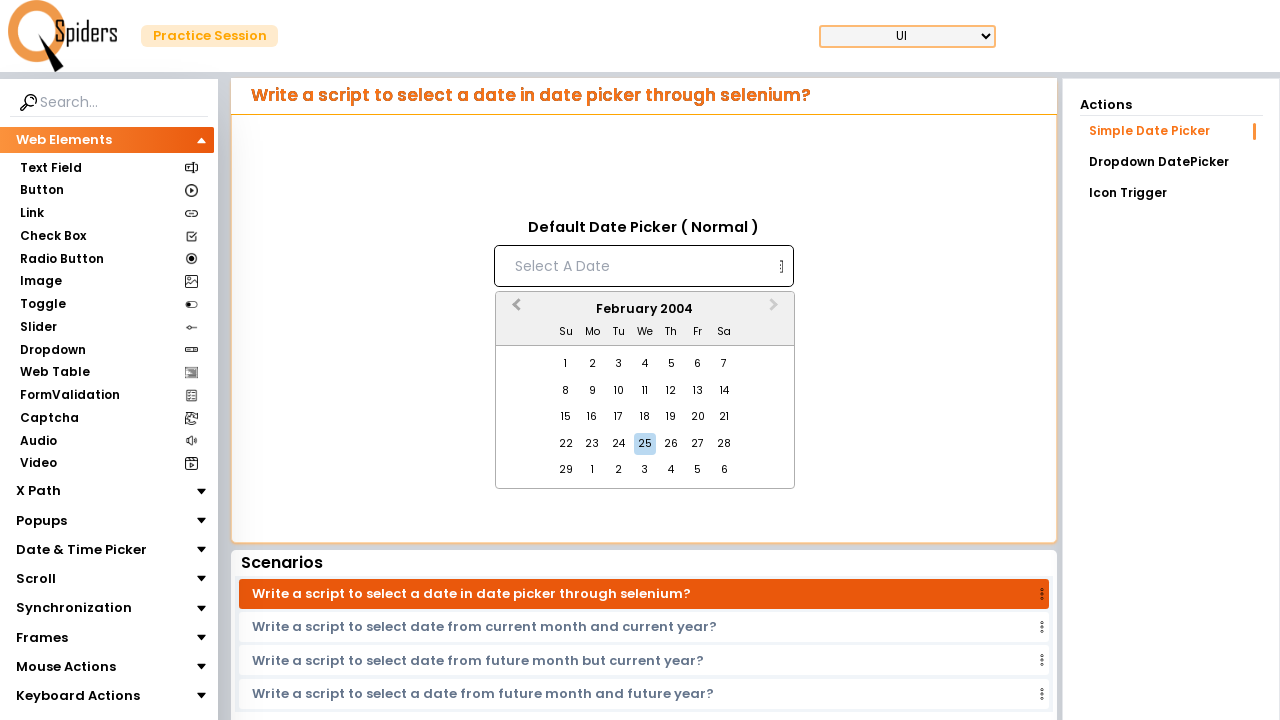

Clicked previous month button to navigate backwards at (514, 310) on button[aria-label='Previous Month']
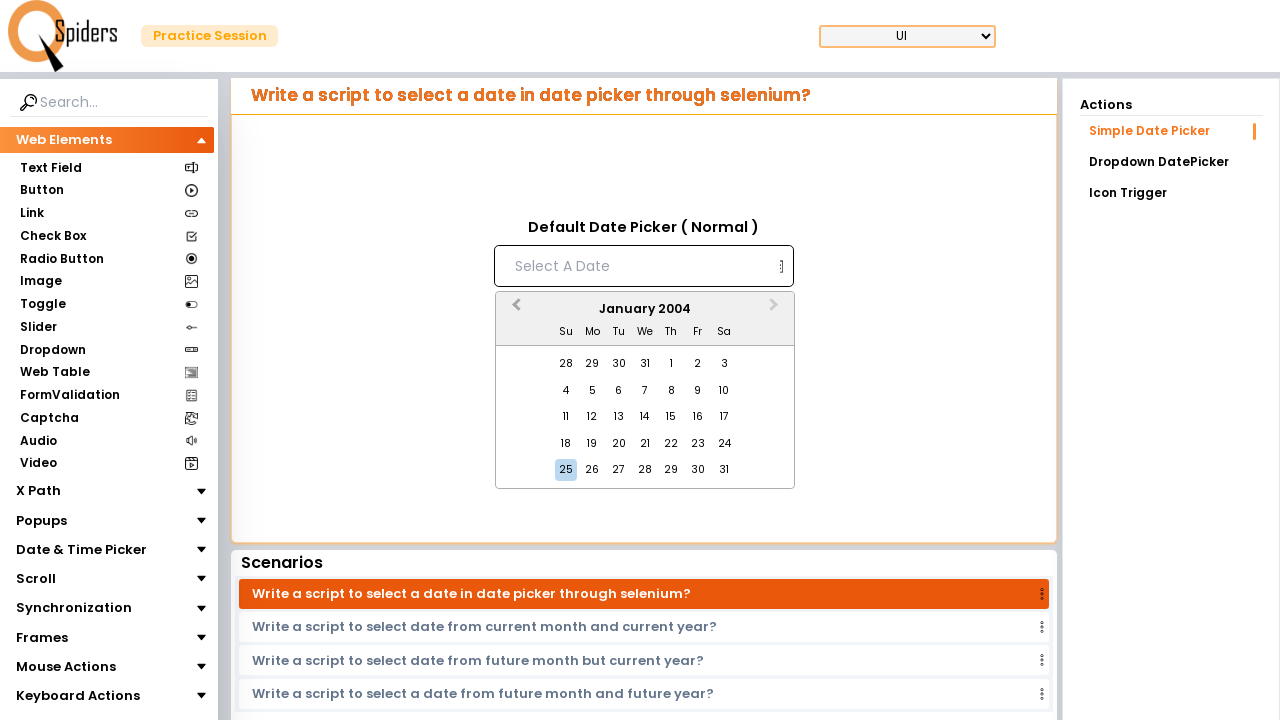

Clicked previous month button to navigate backwards at (514, 310) on button[aria-label='Previous Month']
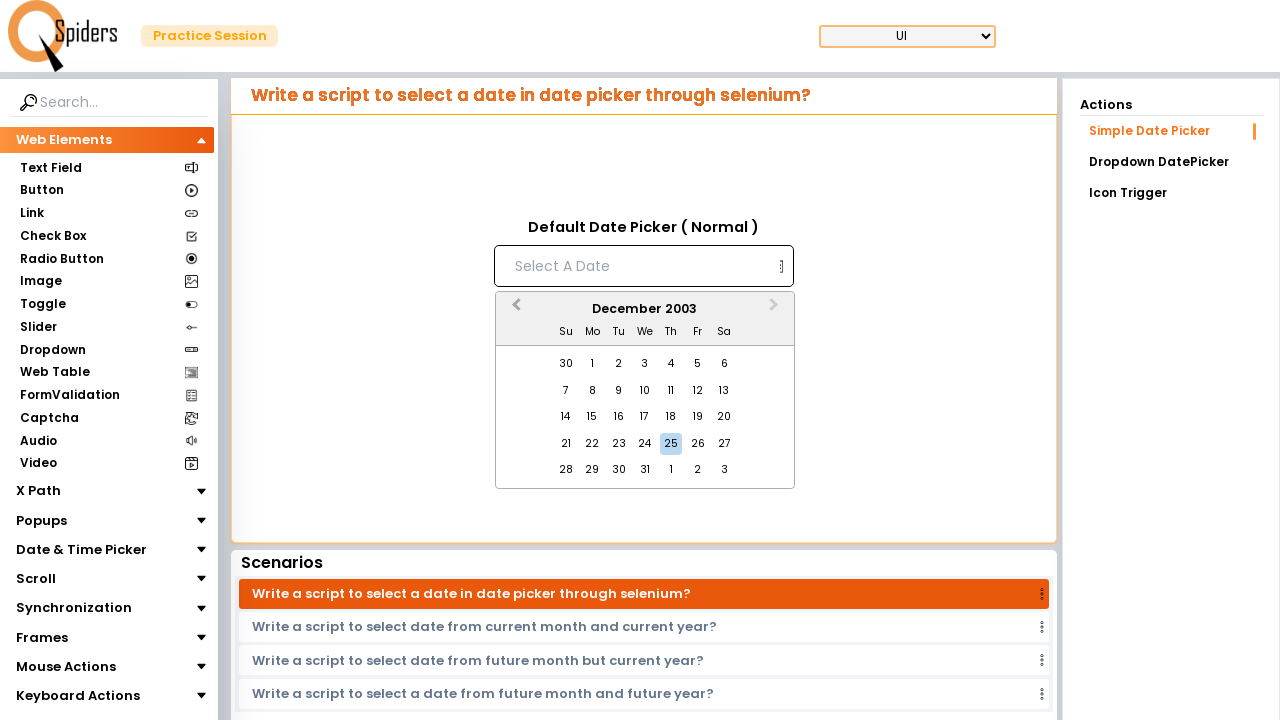

Clicked previous month button to navigate backwards at (514, 310) on button[aria-label='Previous Month']
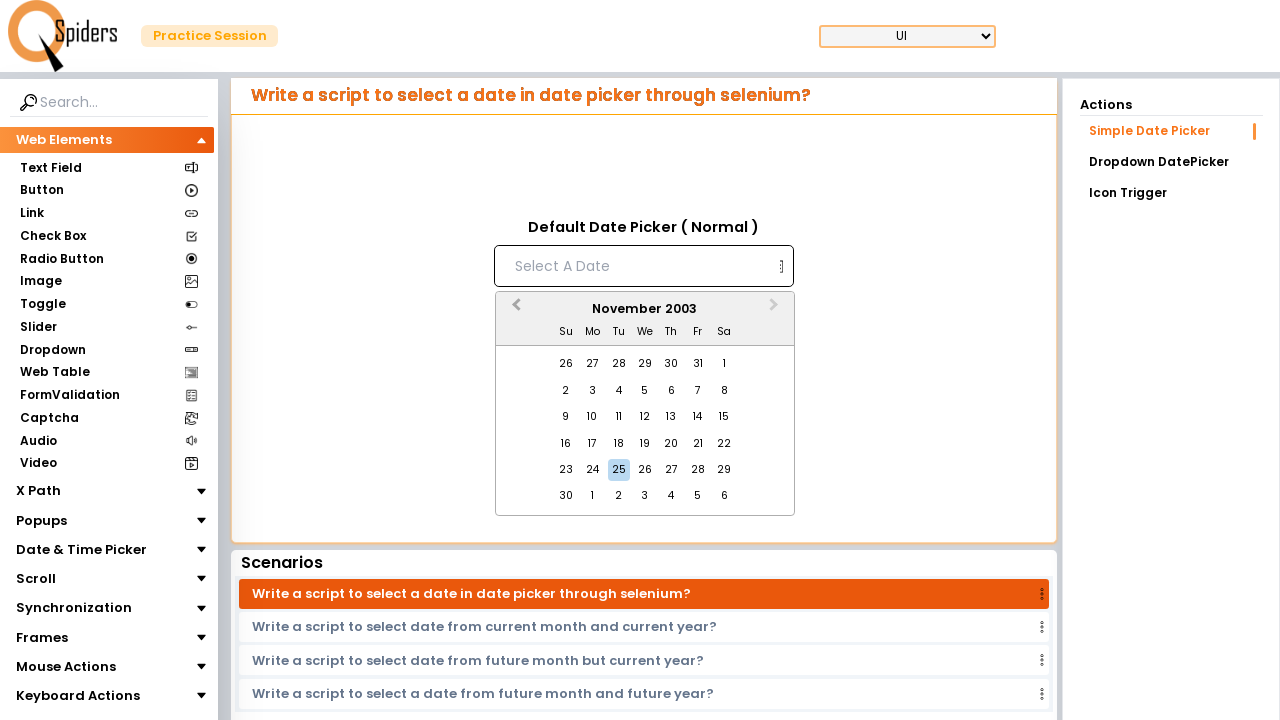

Clicked previous month button to navigate backwards at (514, 310) on button[aria-label='Previous Month']
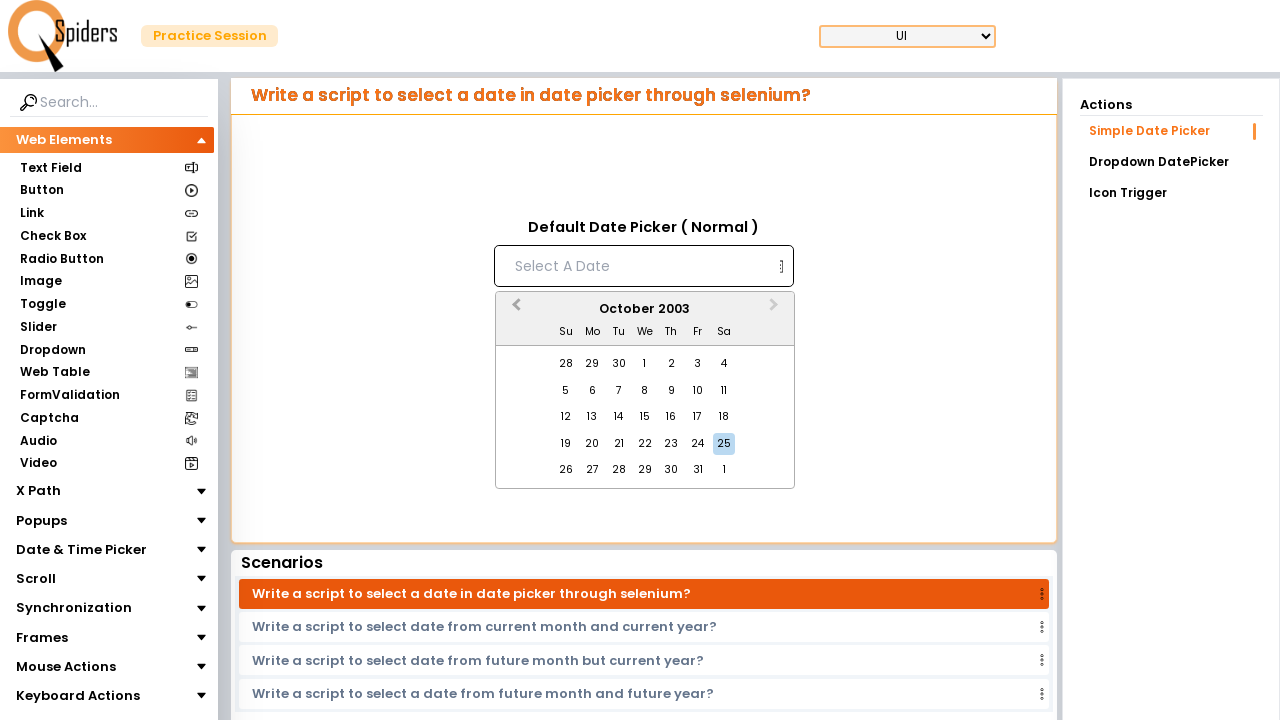

Clicked previous month button to navigate backwards at (514, 310) on button[aria-label='Previous Month']
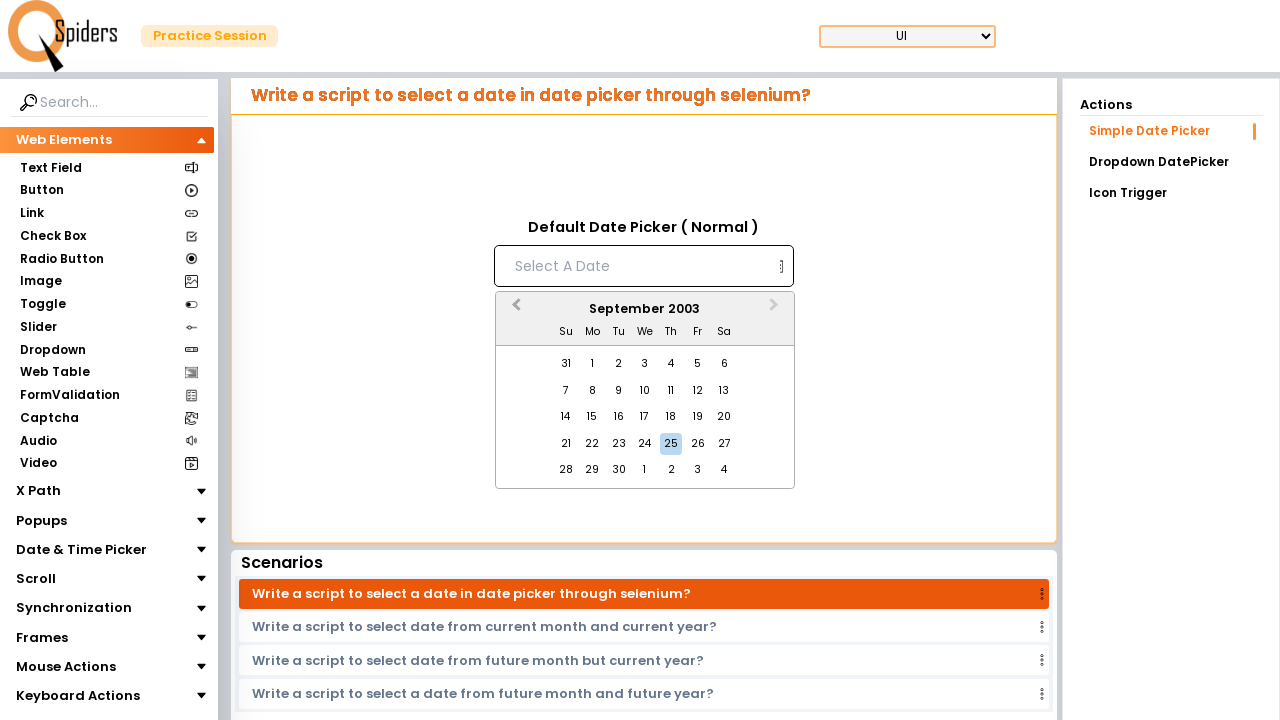

Clicked previous month button to navigate backwards at (514, 310) on button[aria-label='Previous Month']
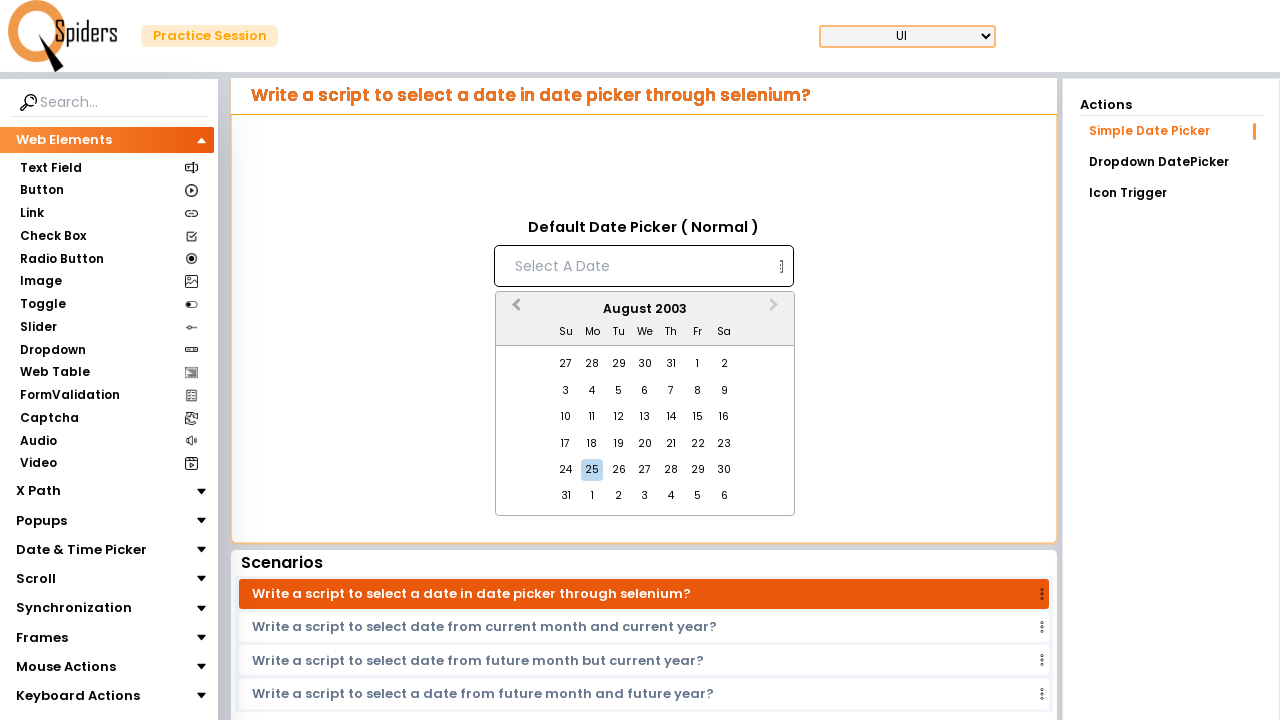

Clicked previous month button to navigate backwards at (514, 310) on button[aria-label='Previous Month']
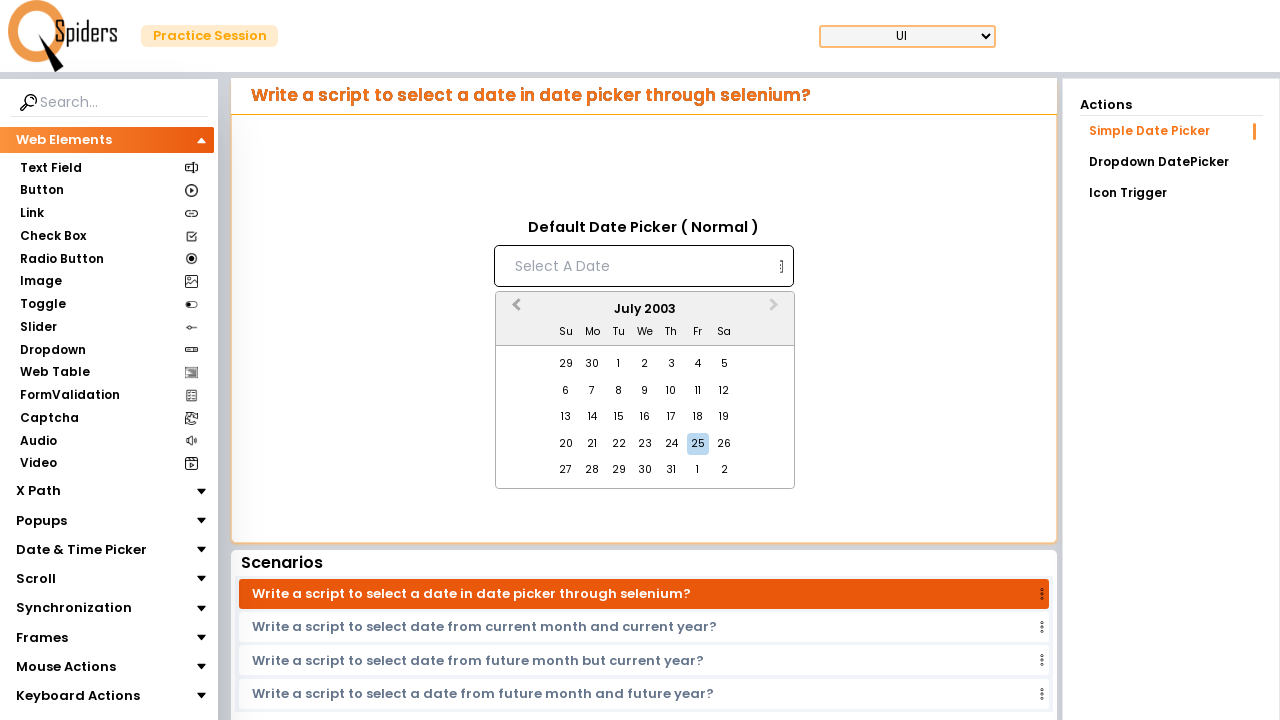

Clicked previous month button to navigate backwards at (514, 310) on button[aria-label='Previous Month']
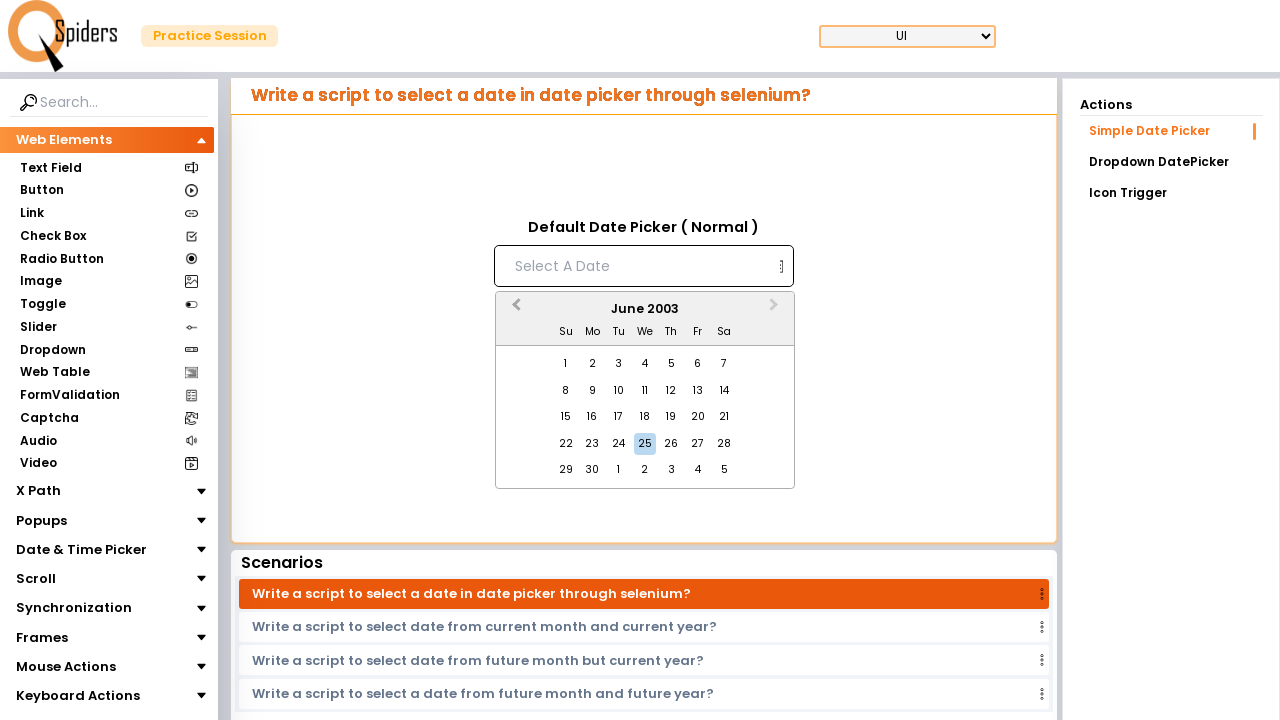

Clicked previous month button to navigate backwards at (514, 310) on button[aria-label='Previous Month']
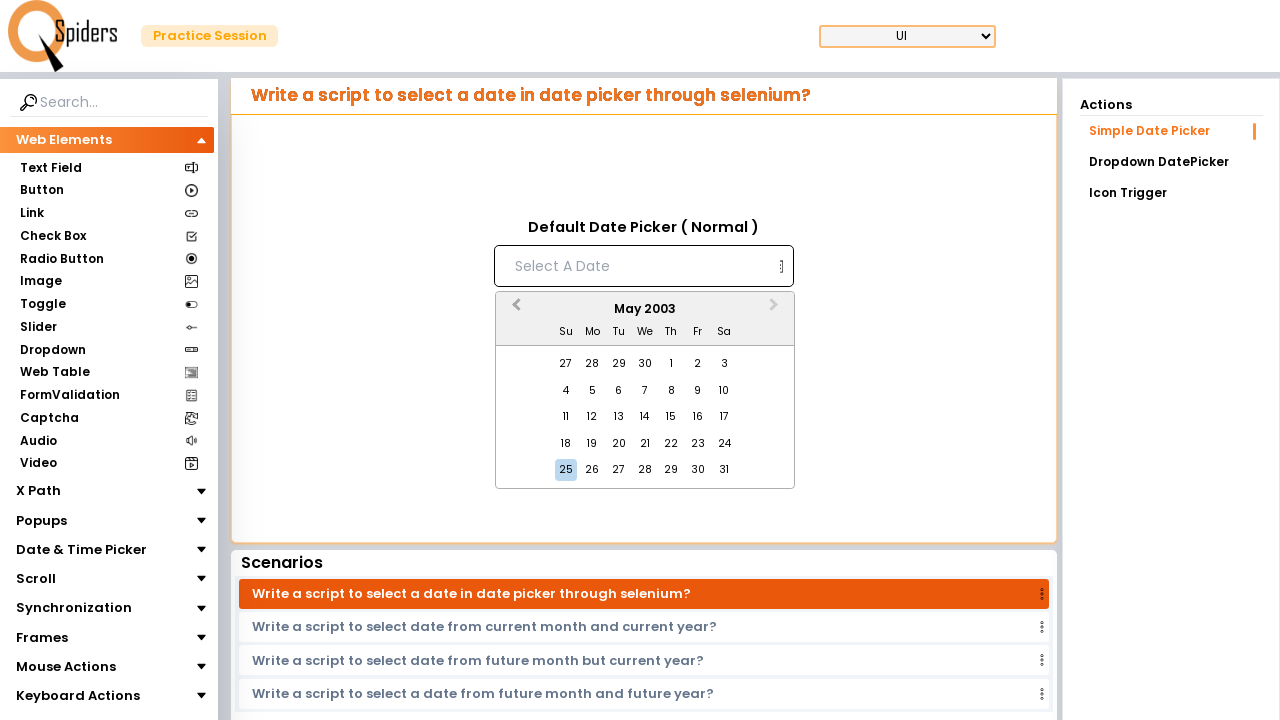

Clicked previous month button to navigate backwards at (514, 310) on button[aria-label='Previous Month']
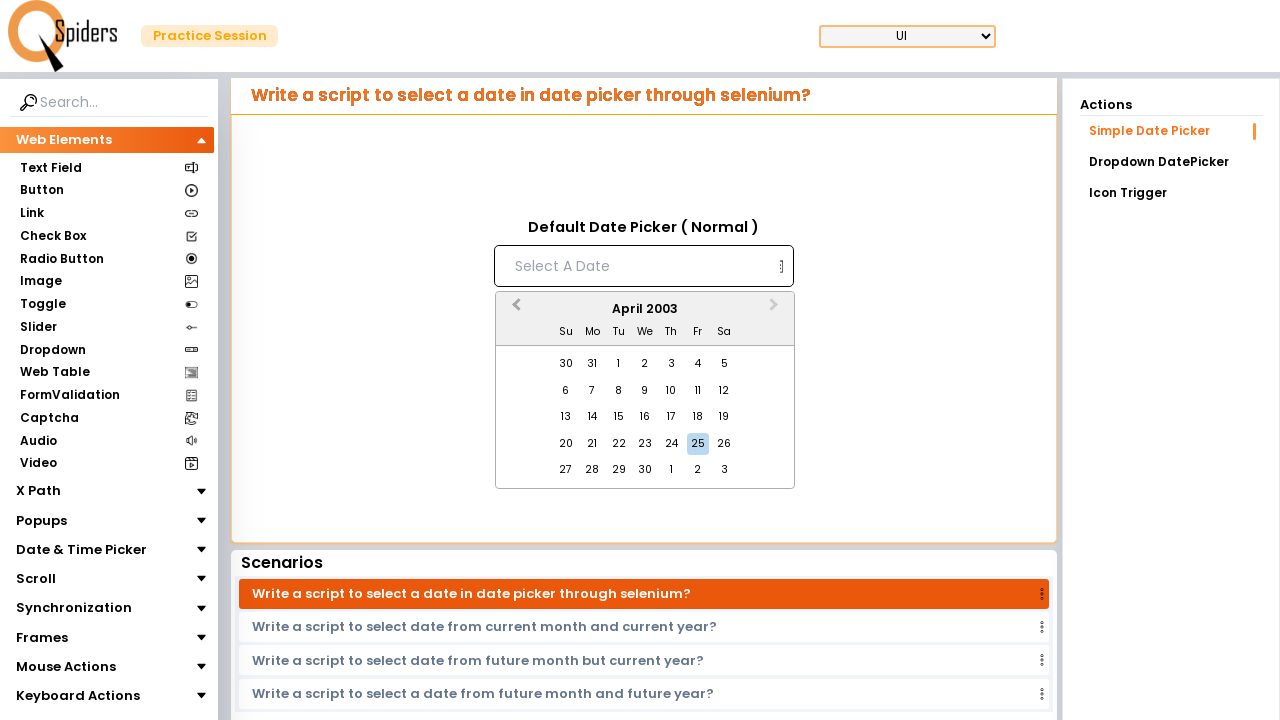

Clicked previous month button to navigate backwards at (514, 310) on button[aria-label='Previous Month']
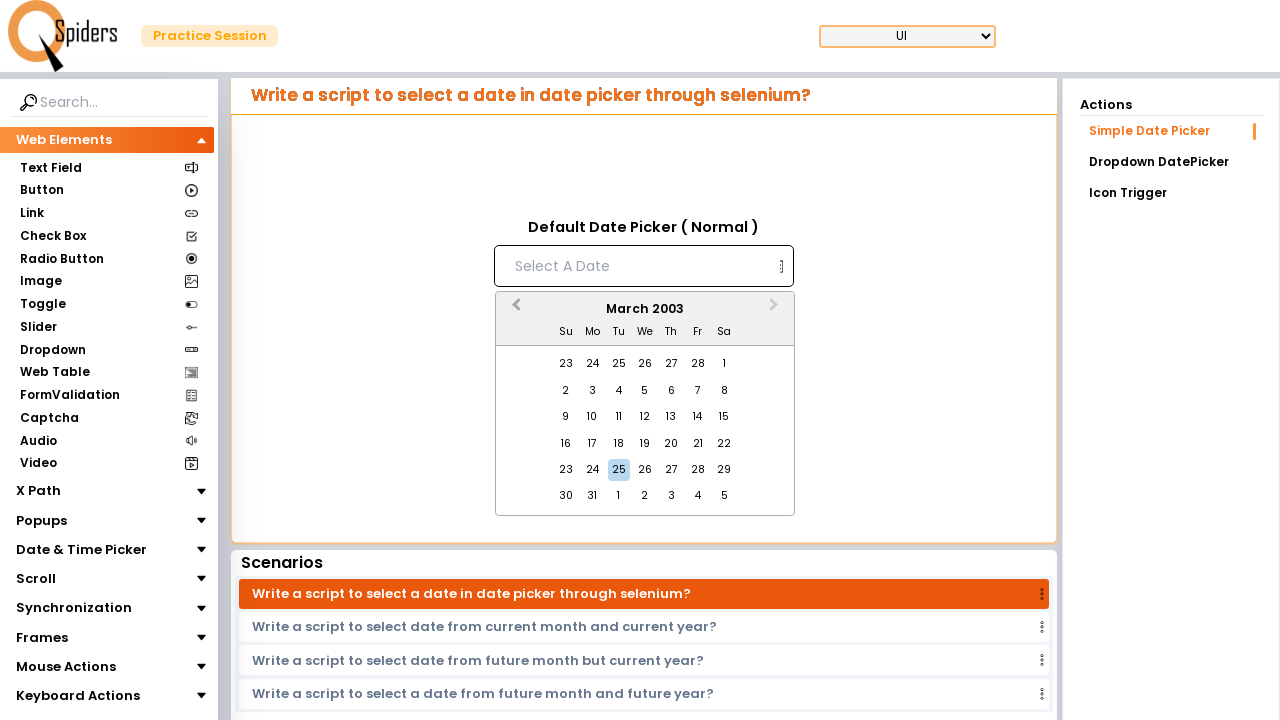

Clicked previous month button to navigate backwards at (514, 310) on button[aria-label='Previous Month']
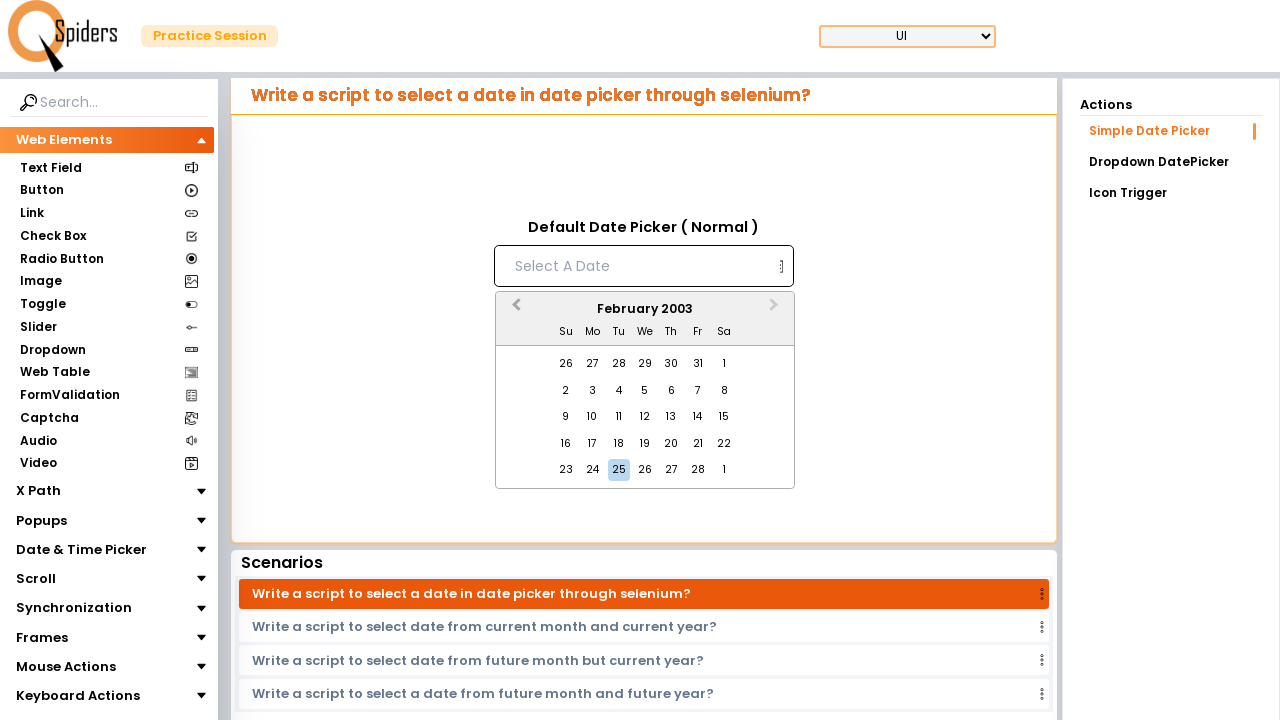

Clicked previous month button to navigate backwards at (514, 310) on button[aria-label='Previous Month']
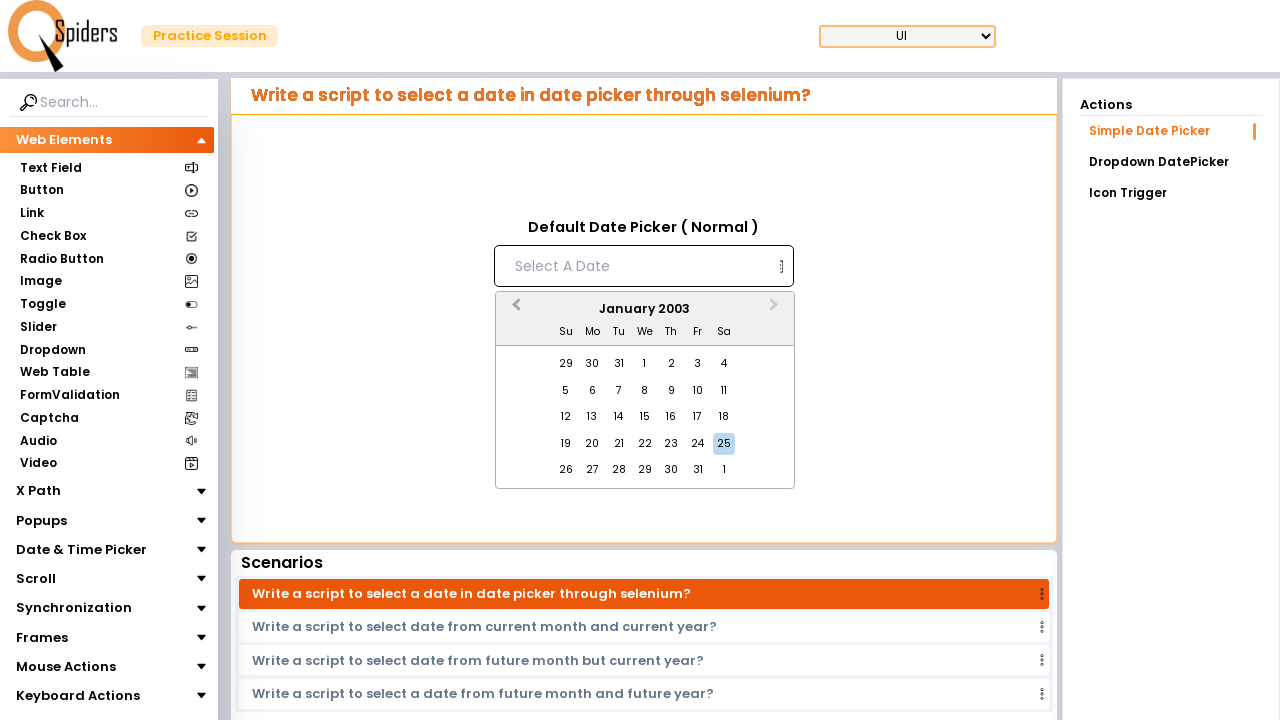

Clicked previous month button to navigate backwards at (514, 310) on button[aria-label='Previous Month']
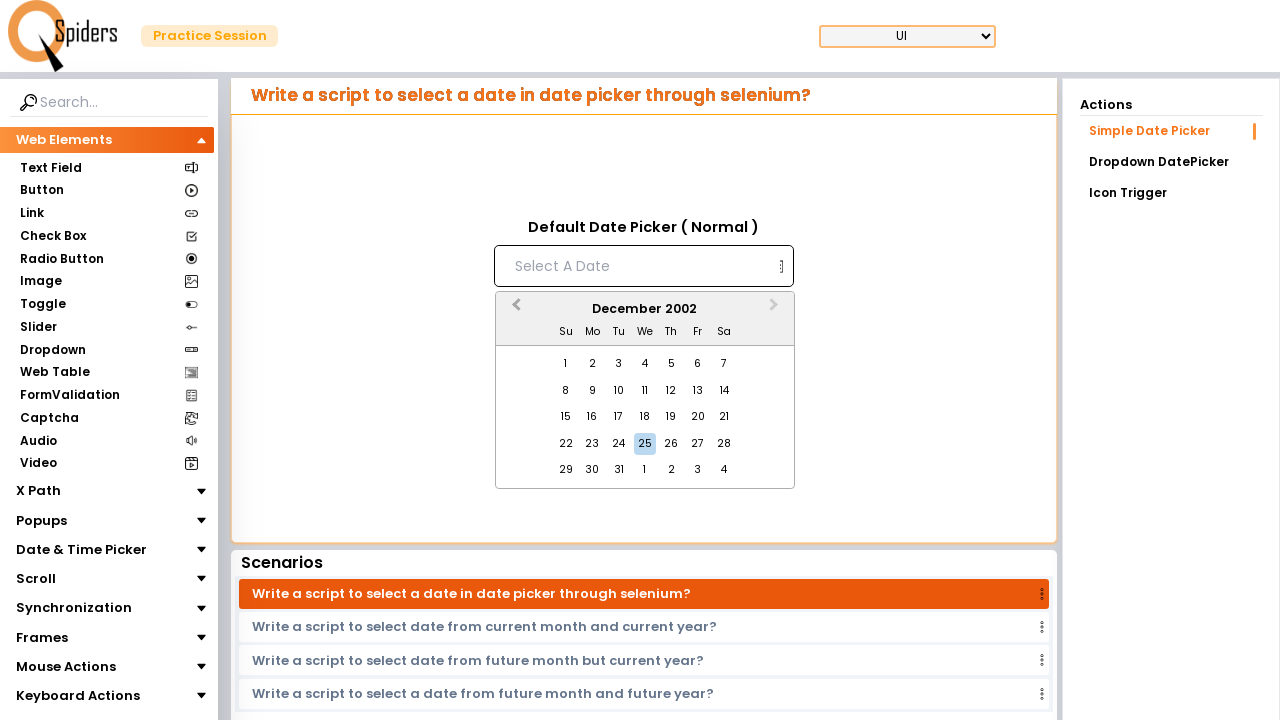

Clicked previous month button to navigate backwards at (514, 310) on button[aria-label='Previous Month']
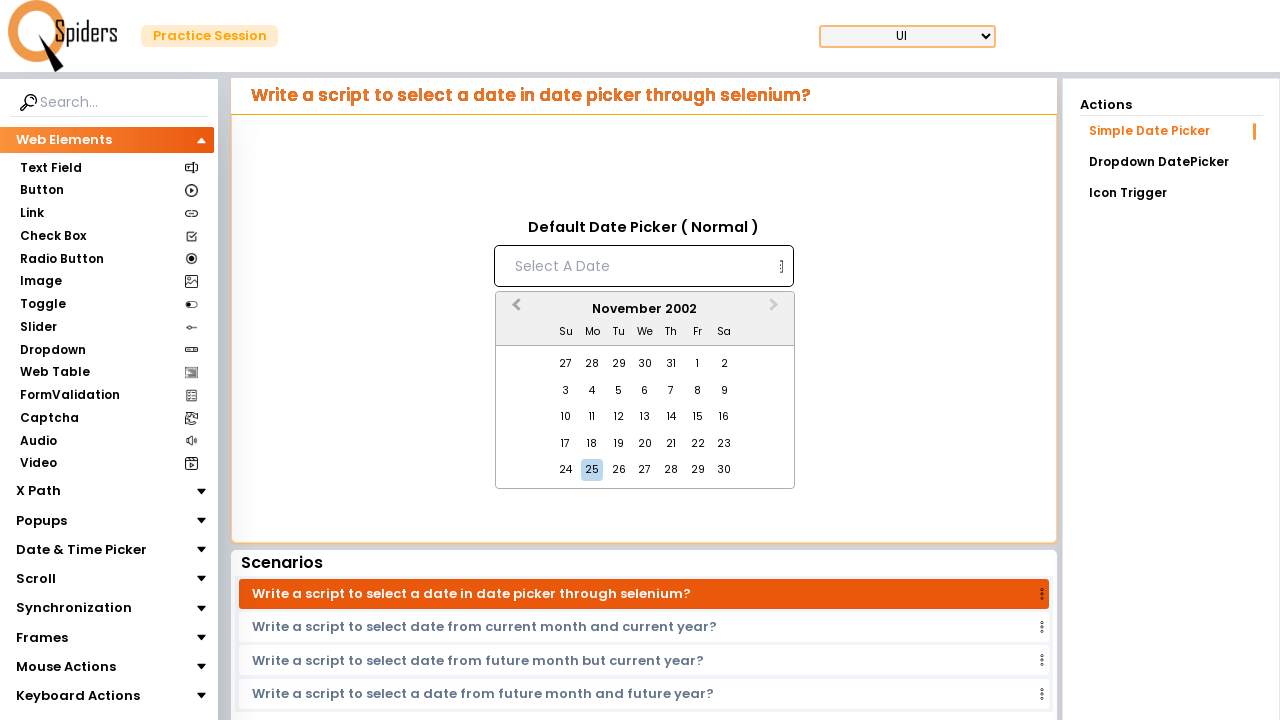

Clicked previous month button to navigate backwards at (514, 310) on button[aria-label='Previous Month']
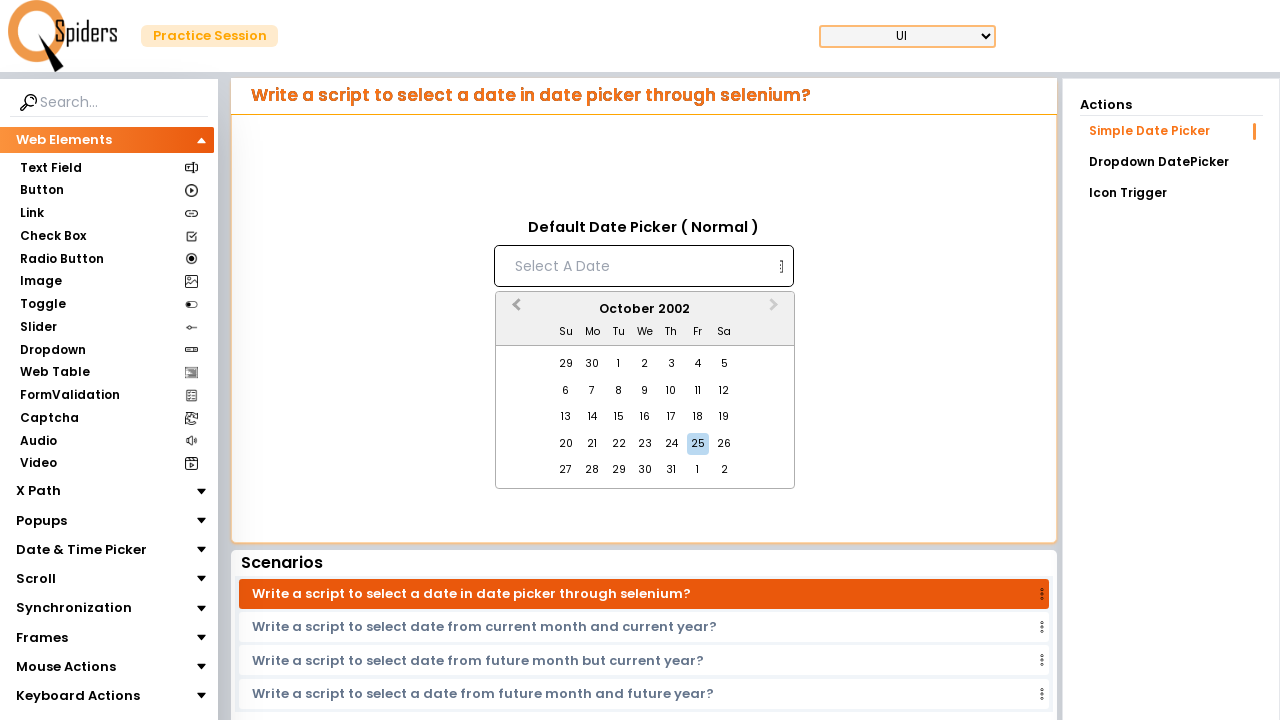

Clicked previous month button to navigate backwards at (514, 310) on button[aria-label='Previous Month']
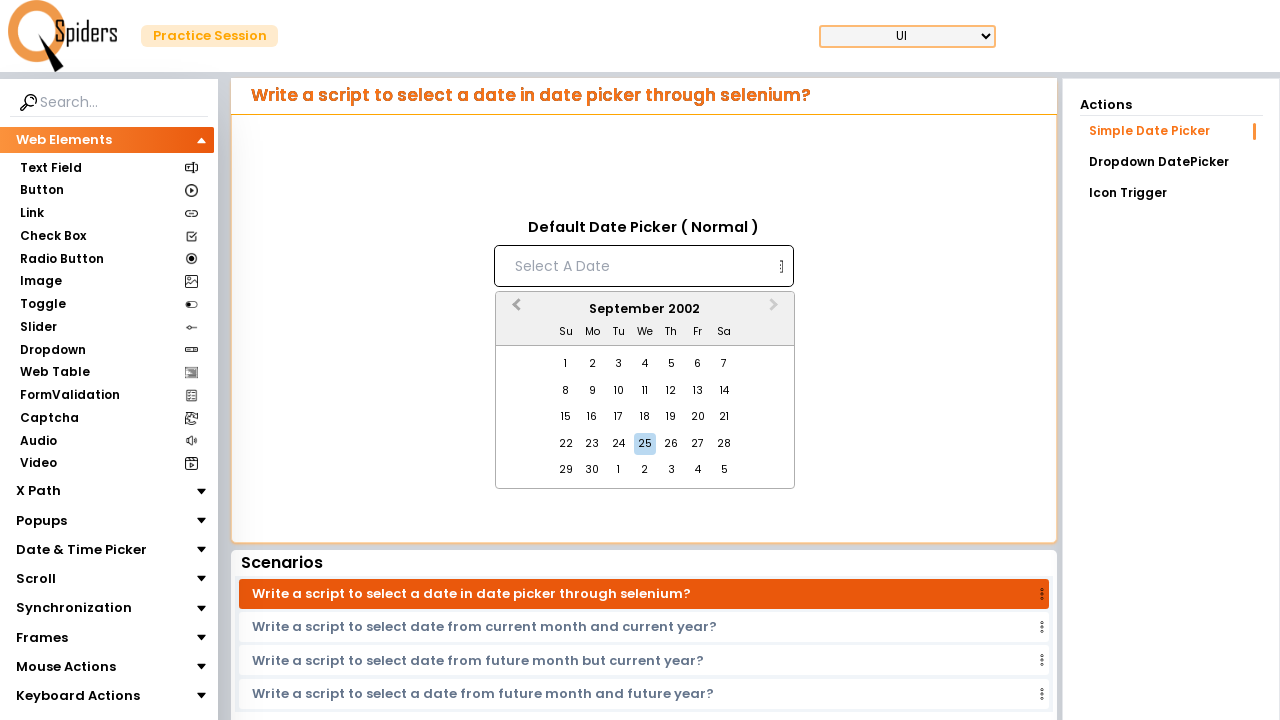

Clicked previous month button to navigate backwards at (514, 310) on button[aria-label='Previous Month']
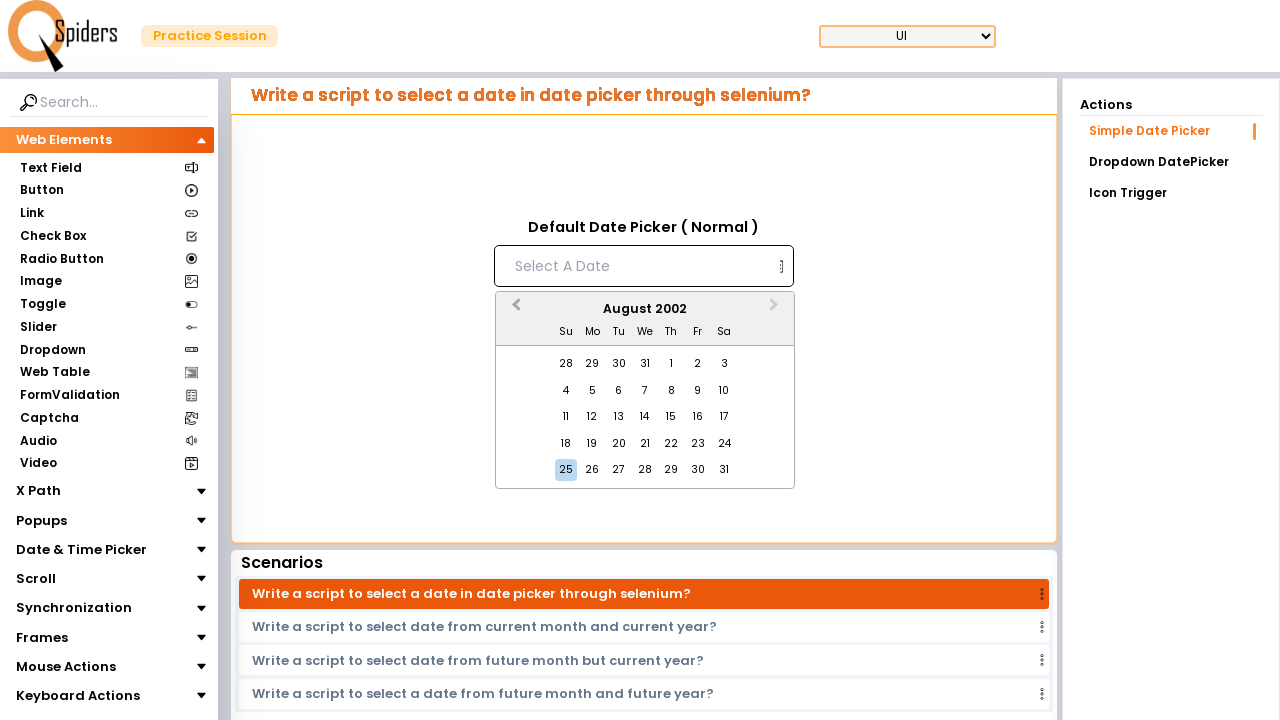

Clicked previous month button to navigate backwards at (514, 310) on button[aria-label='Previous Month']
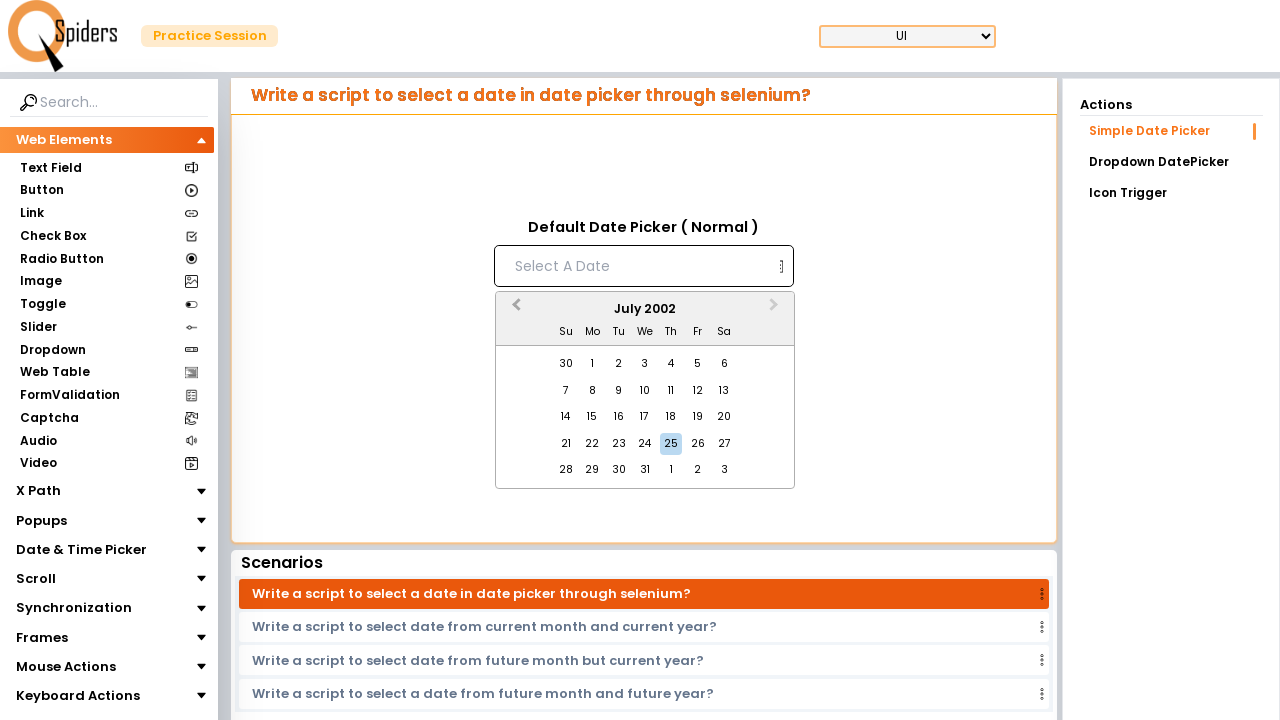

Clicked previous month button to navigate backwards at (514, 310) on button[aria-label='Previous Month']
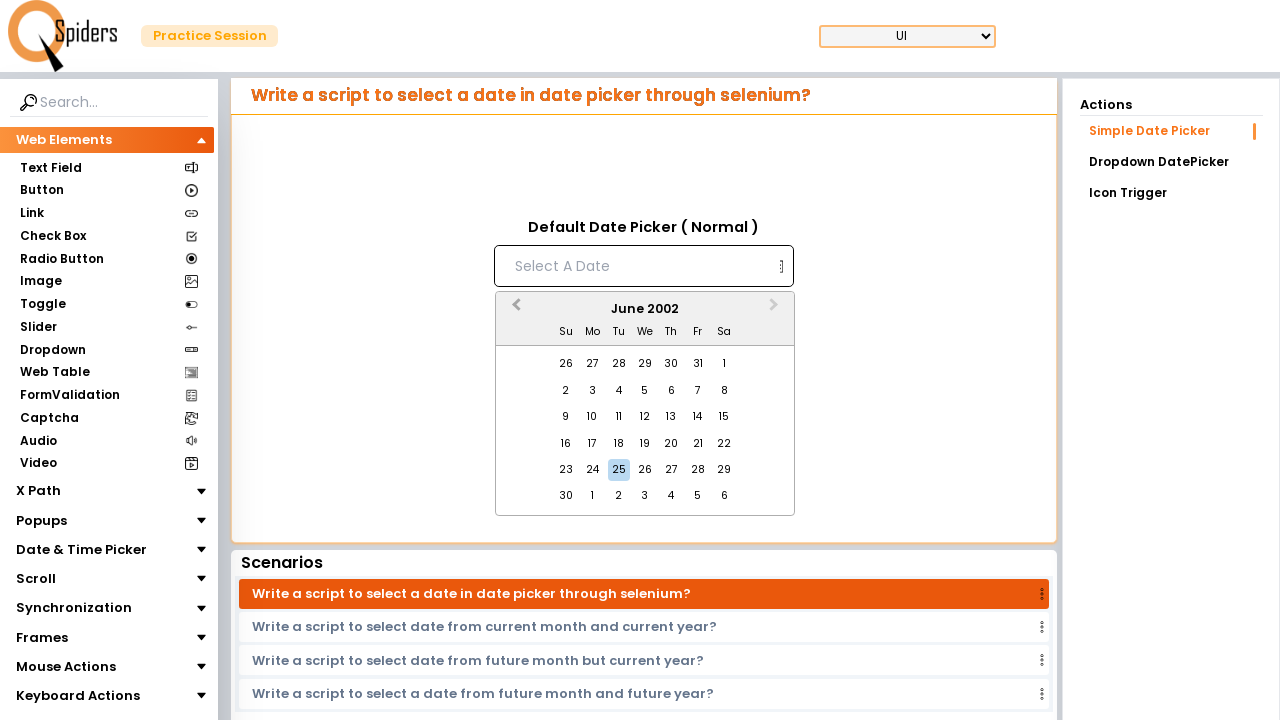

Clicked previous month button to navigate backwards at (514, 310) on button[aria-label='Previous Month']
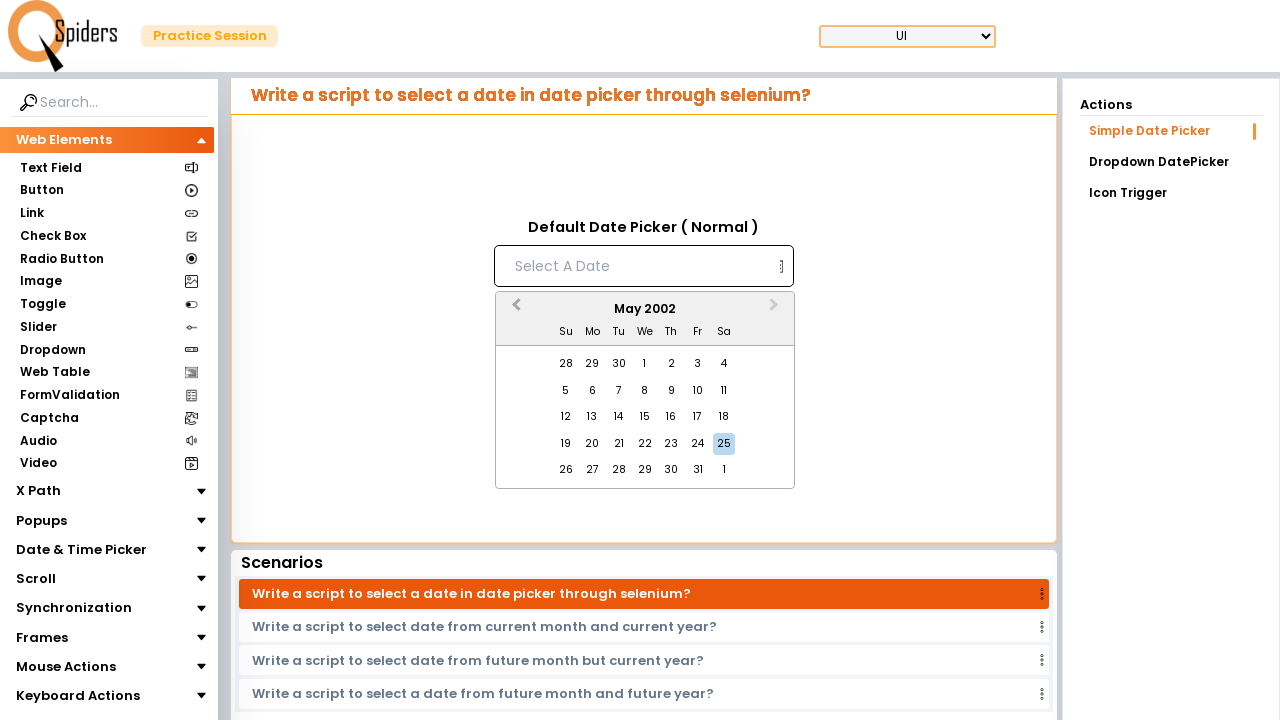

Clicked previous month button to navigate backwards at (514, 310) on button[aria-label='Previous Month']
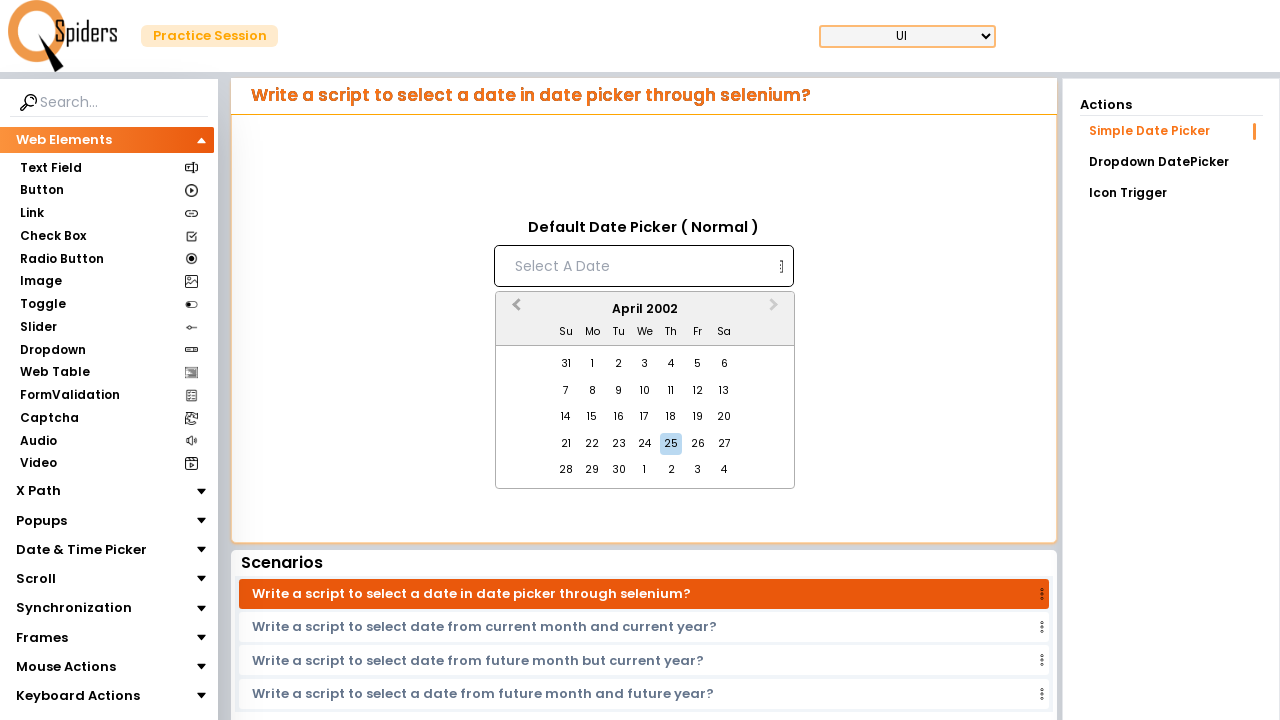

Clicked previous month button to navigate backwards at (514, 310) on button[aria-label='Previous Month']
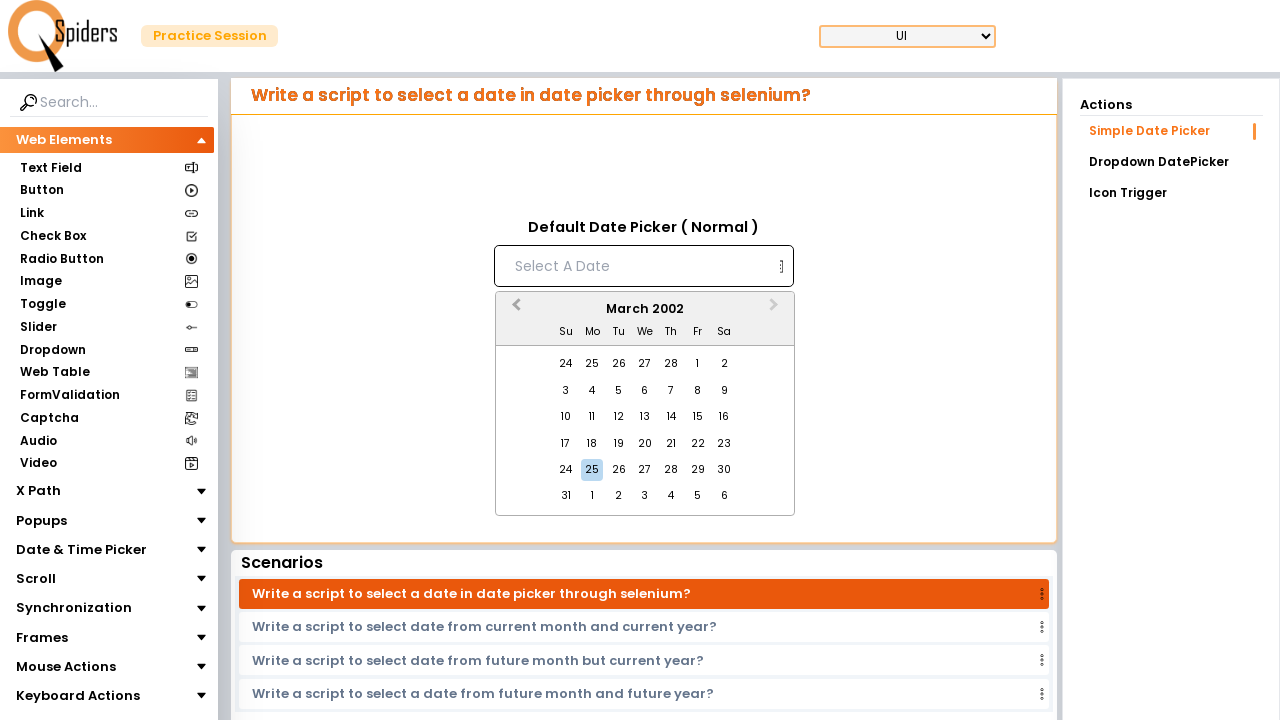

Clicked previous month button to navigate backwards at (514, 310) on button[aria-label='Previous Month']
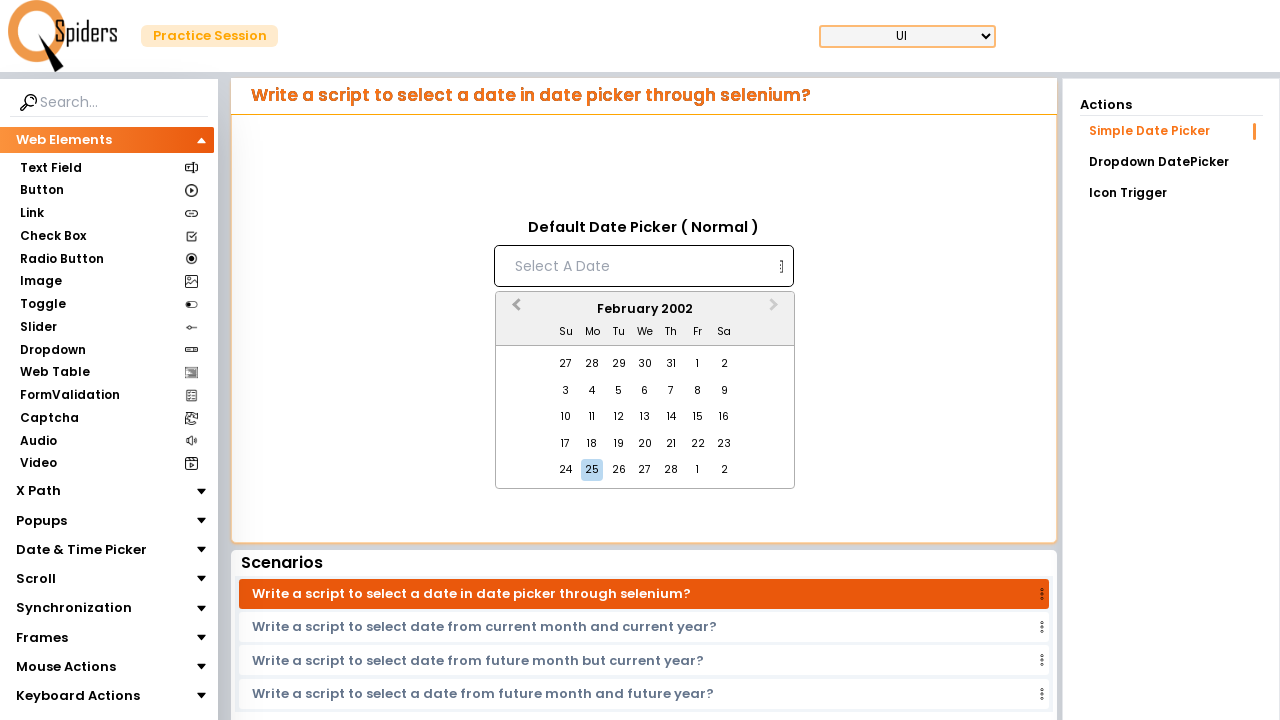

Clicked previous month button to navigate backwards at (514, 310) on button[aria-label='Previous Month']
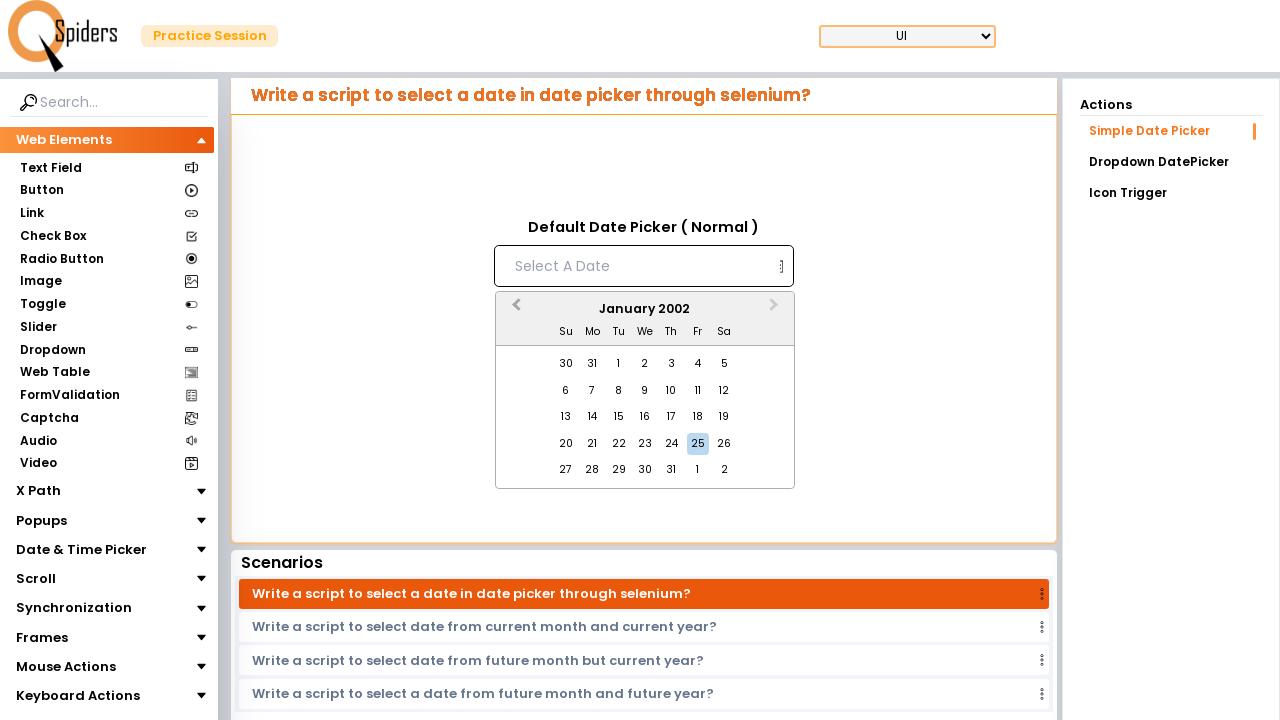

Clicked previous month button to navigate backwards at (514, 310) on button[aria-label='Previous Month']
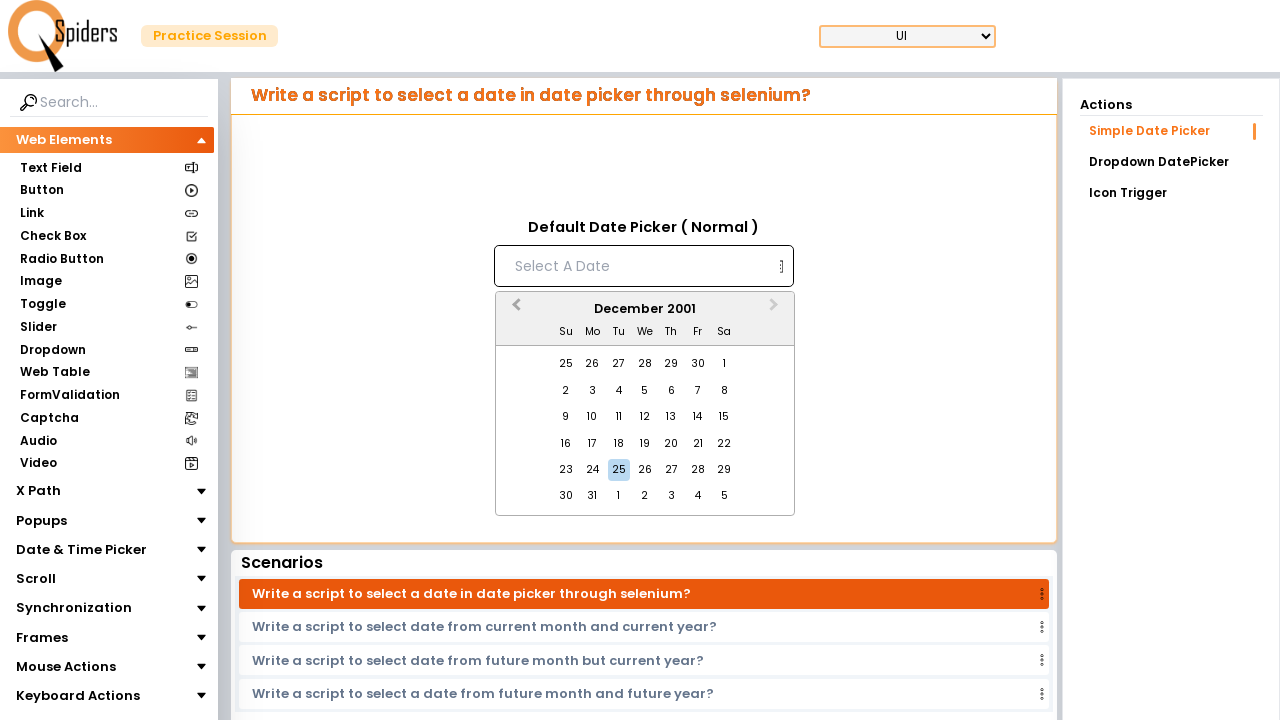

Clicked previous month button to navigate backwards at (514, 310) on button[aria-label='Previous Month']
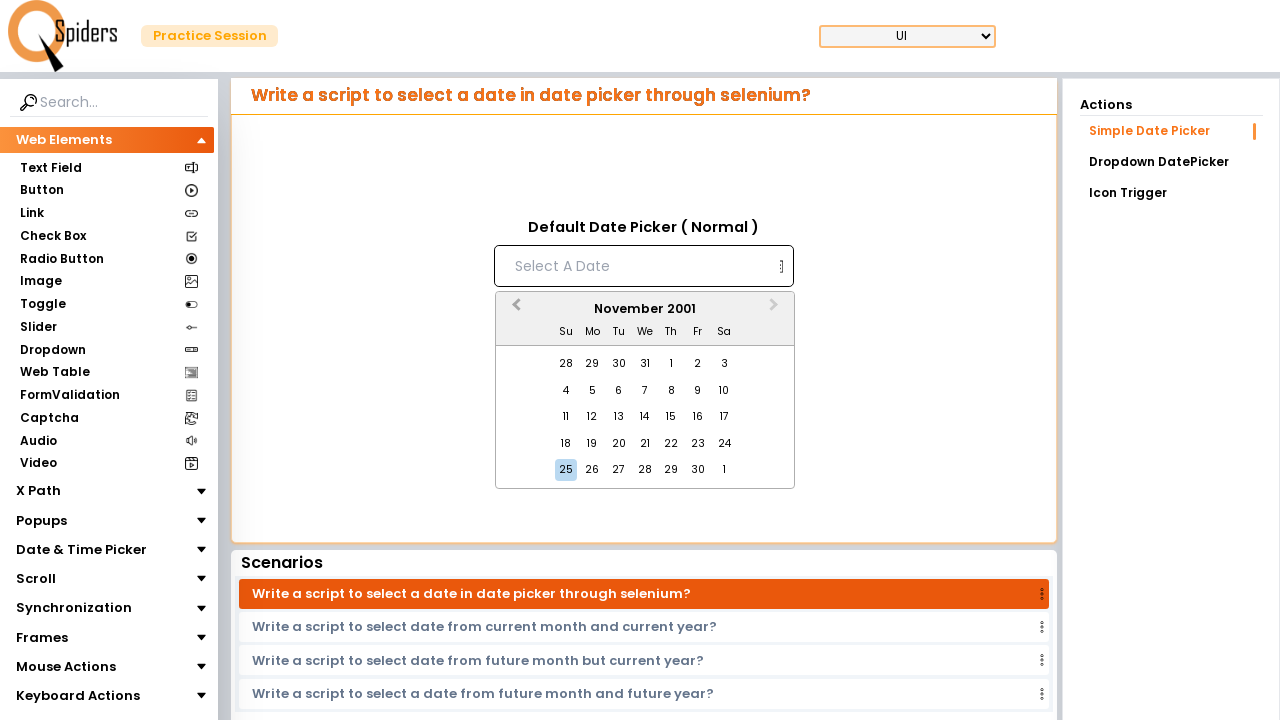

Clicked previous month button to navigate backwards at (514, 310) on button[aria-label='Previous Month']
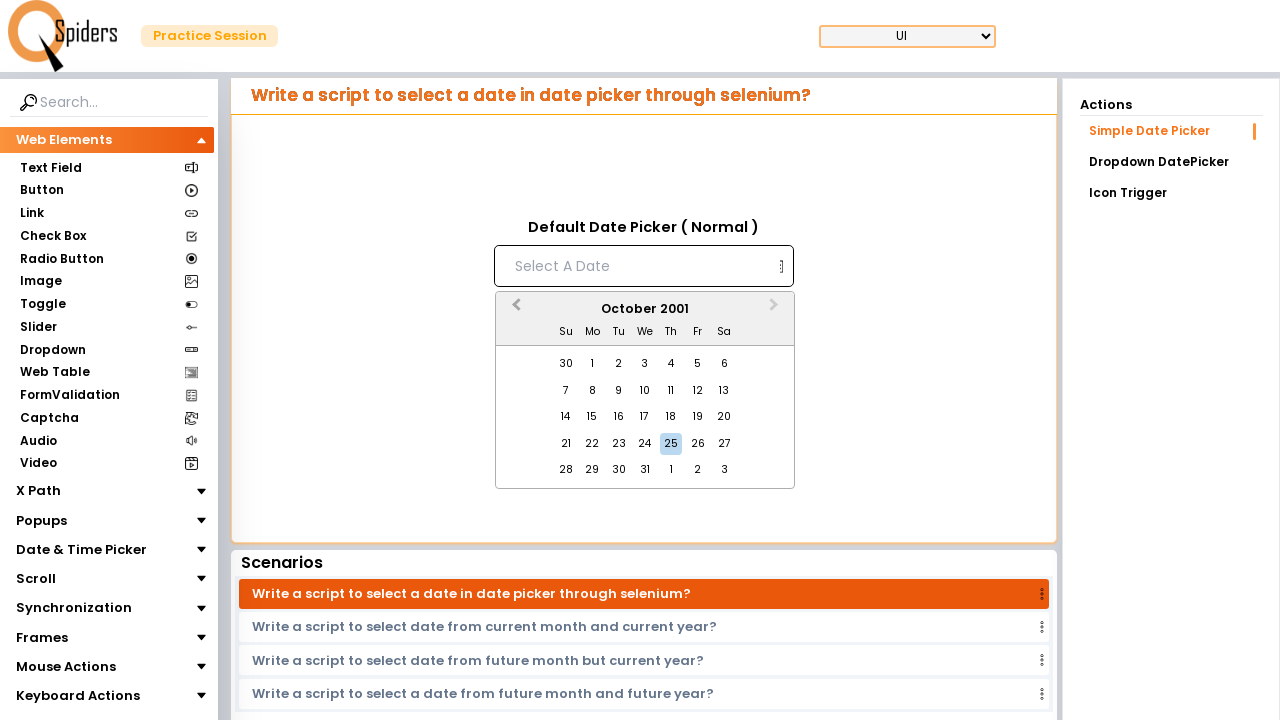

Clicked previous month button to navigate backwards at (514, 310) on button[aria-label='Previous Month']
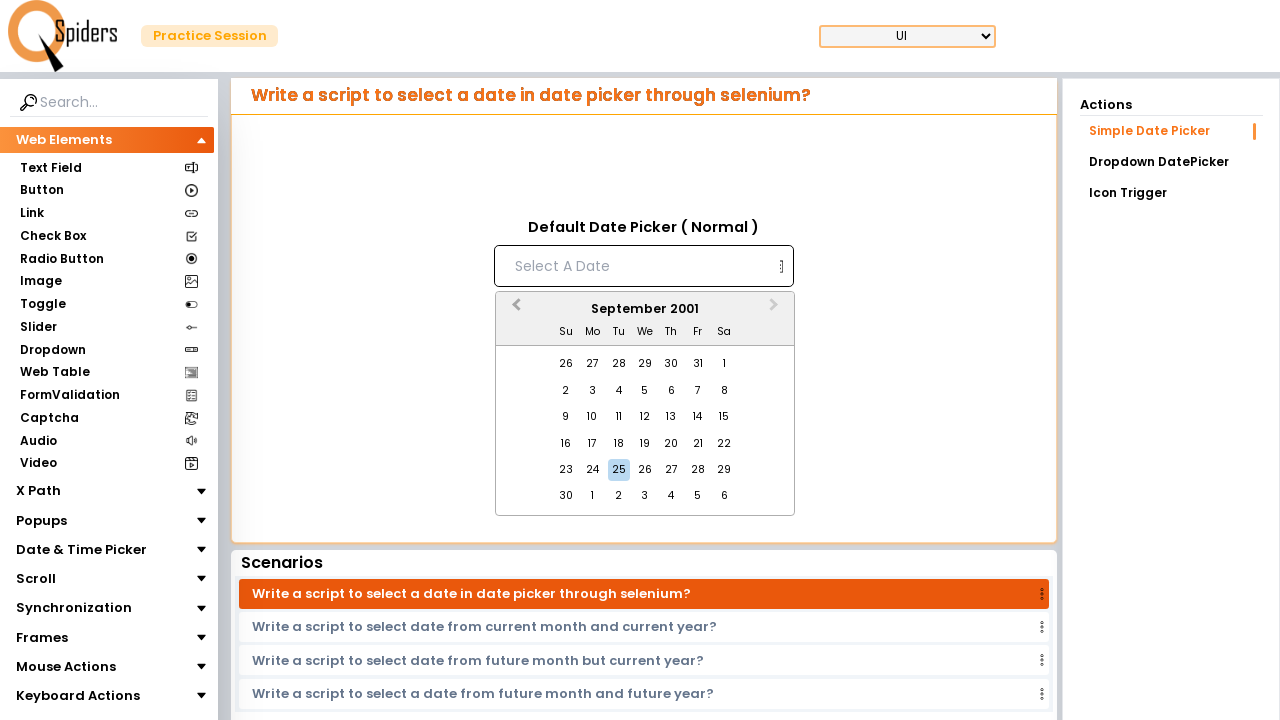

Clicked previous month button to navigate backwards at (514, 310) on button[aria-label='Previous Month']
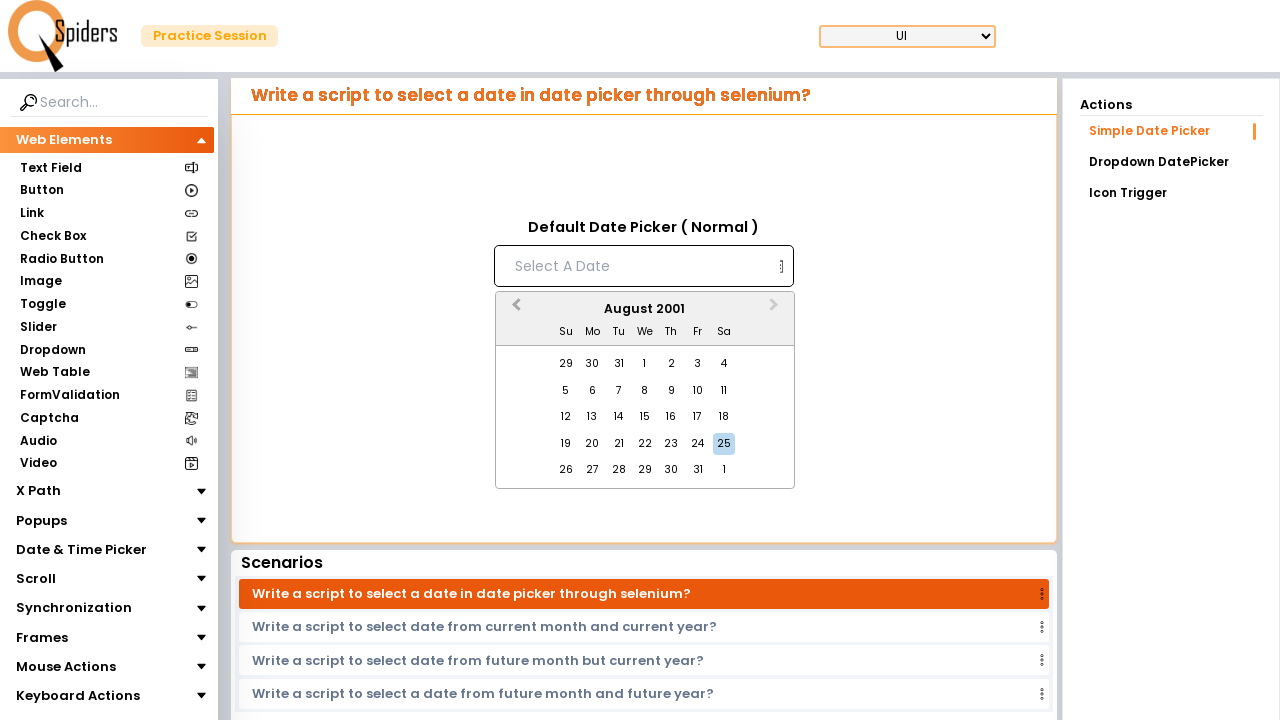

Clicked previous month button to navigate backwards at (514, 310) on button[aria-label='Previous Month']
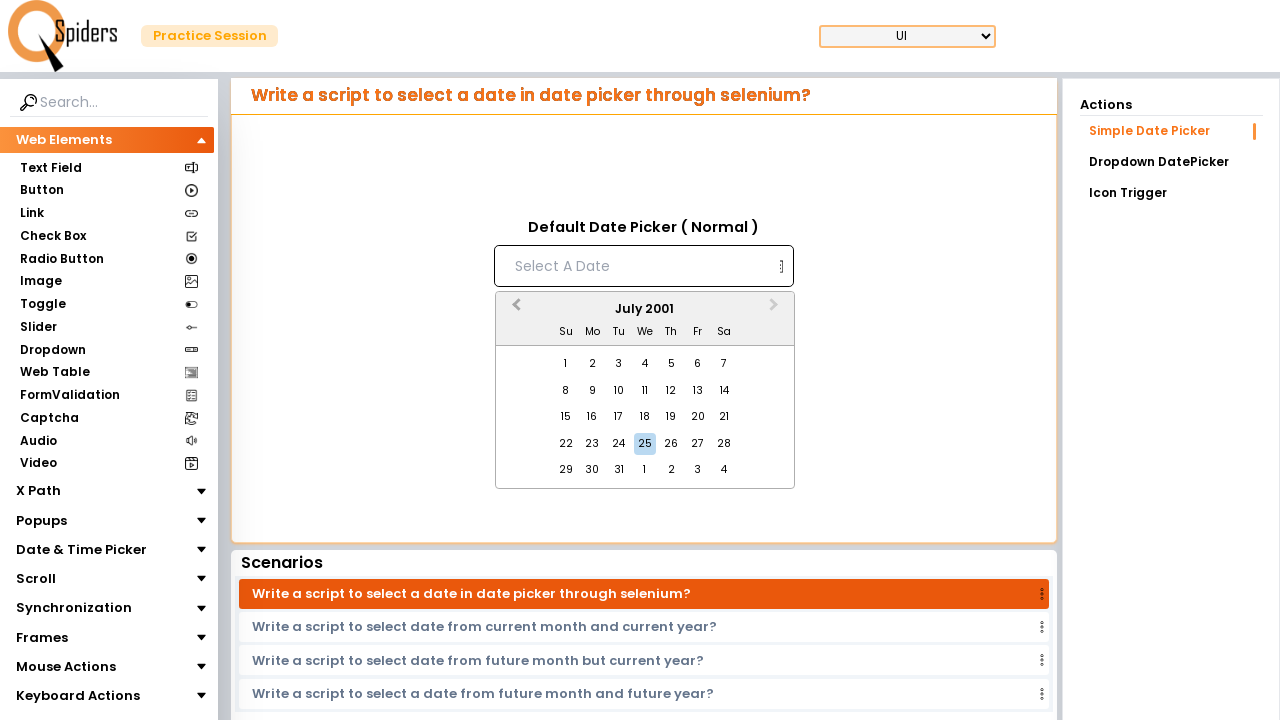

Clicked previous month button to navigate backwards at (514, 310) on button[aria-label='Previous Month']
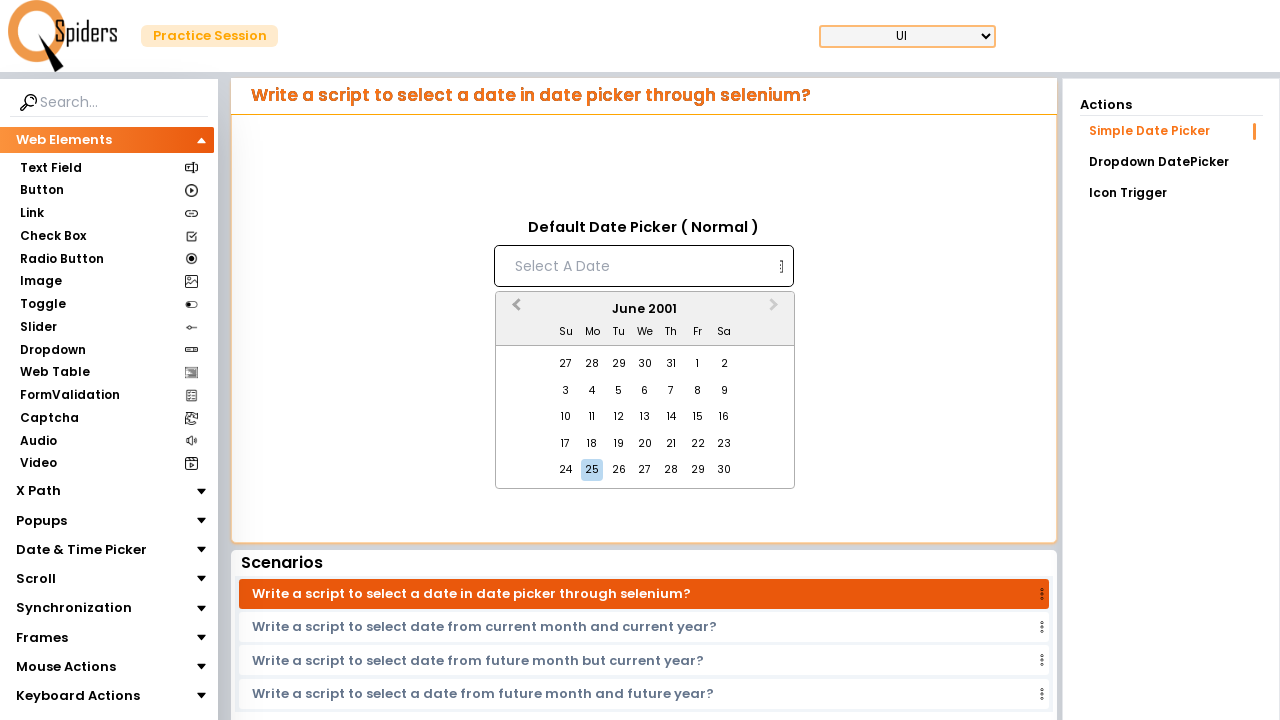

Clicked previous month button to navigate backwards at (514, 310) on button[aria-label='Previous Month']
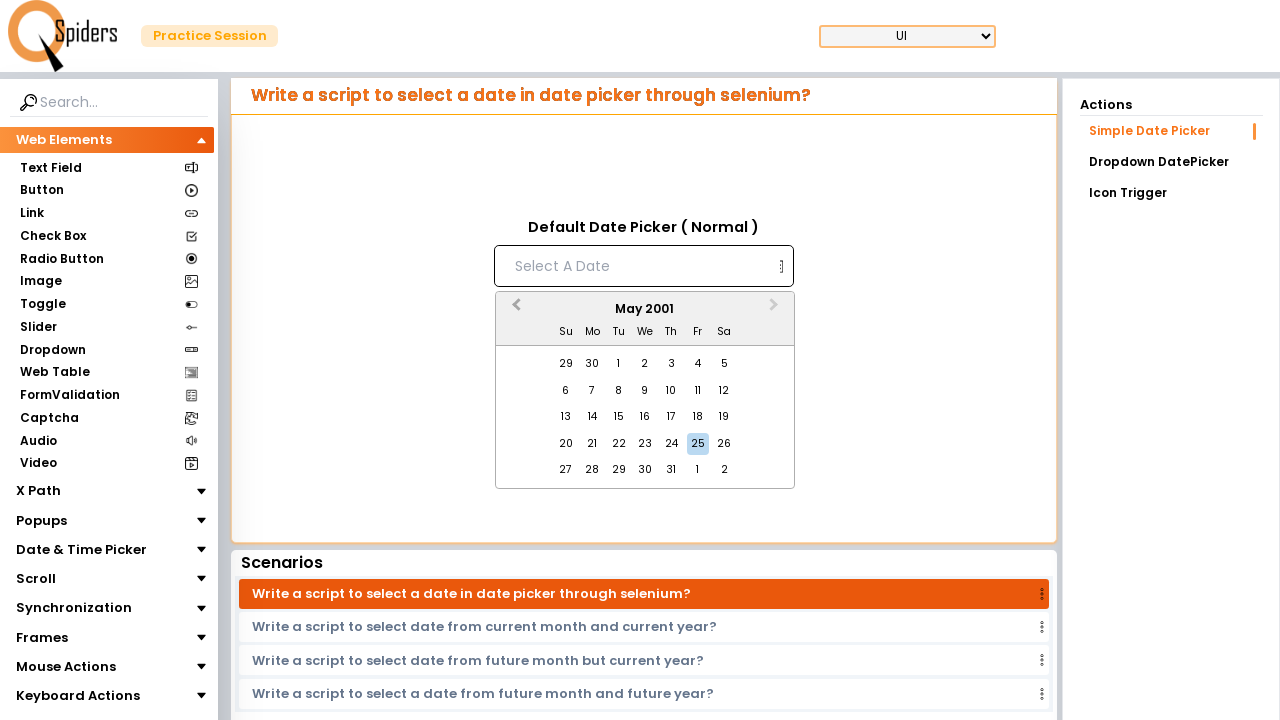

Clicked previous month button to navigate backwards at (514, 310) on button[aria-label='Previous Month']
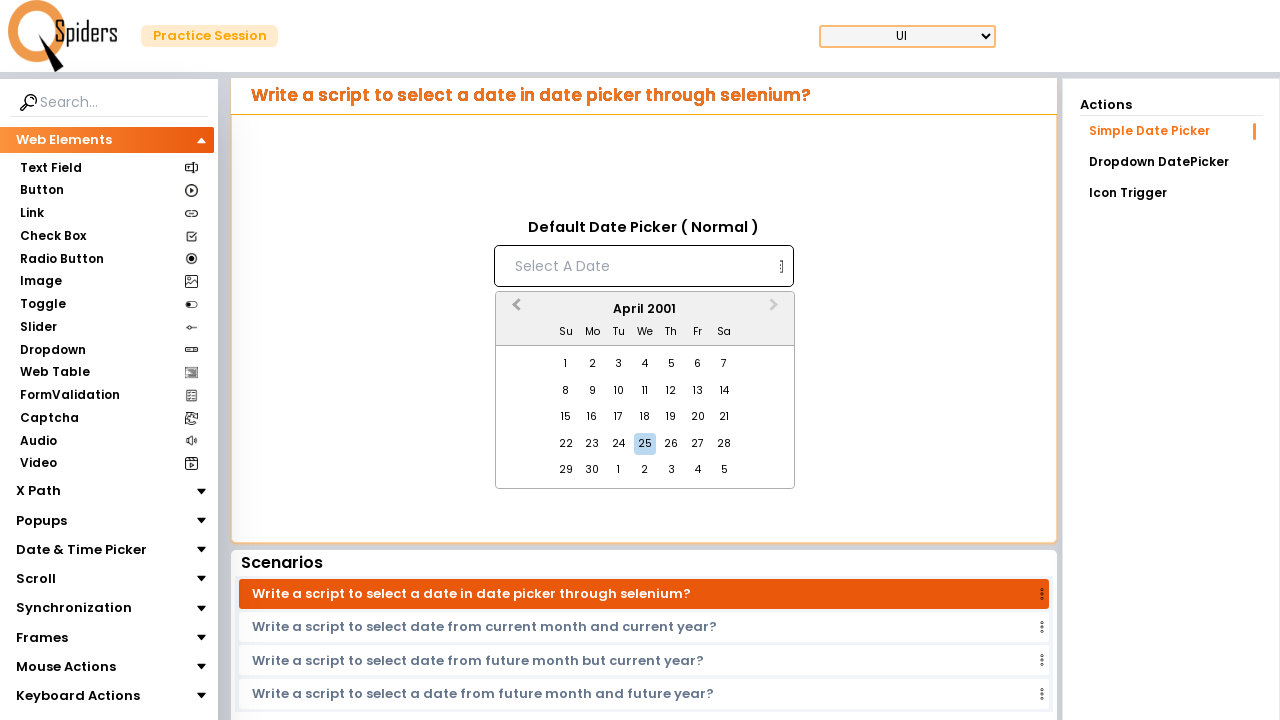

Clicked previous month button to navigate backwards at (514, 310) on button[aria-label='Previous Month']
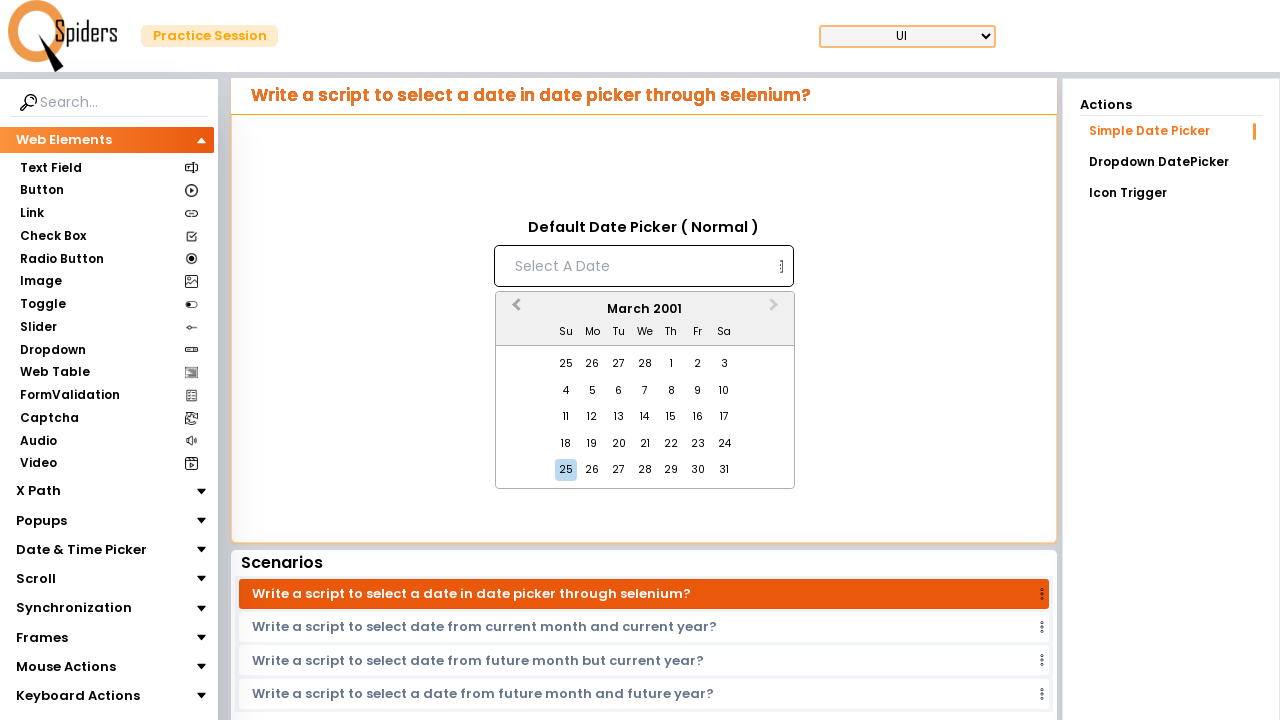

Clicked previous month button to navigate backwards at (514, 310) on button[aria-label='Previous Month']
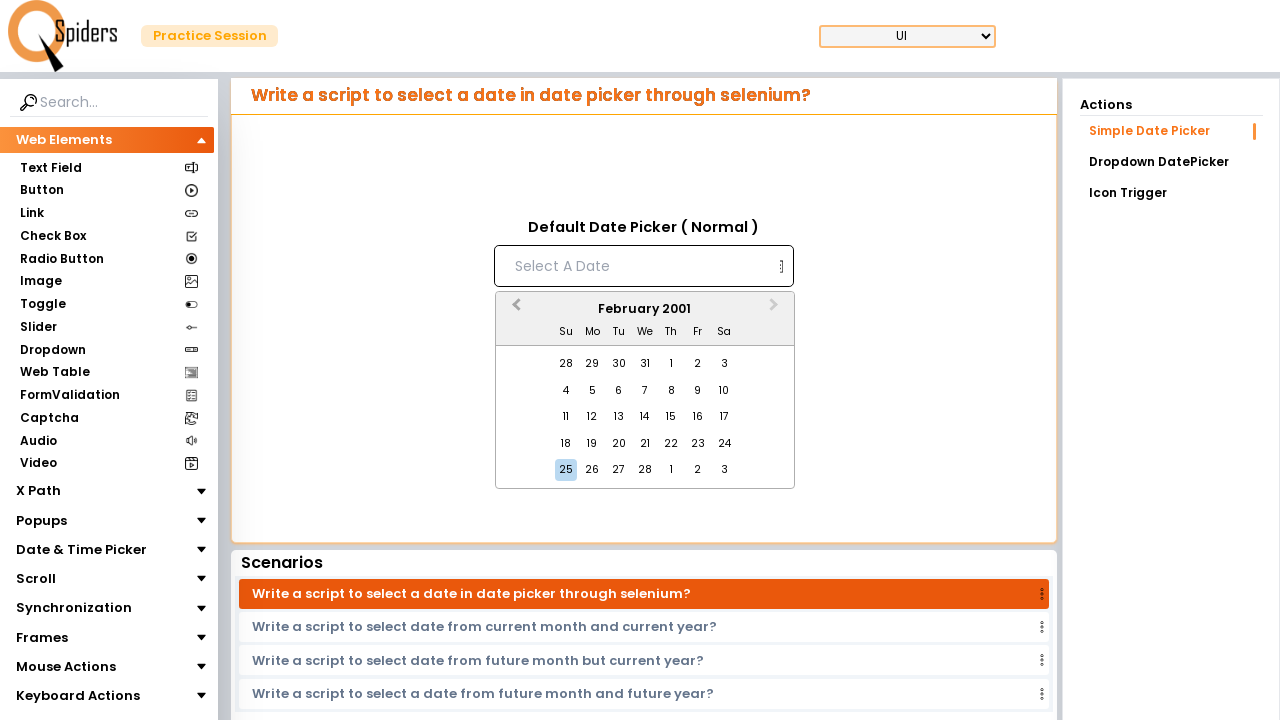

Clicked previous month button to navigate backwards at (514, 310) on button[aria-label='Previous Month']
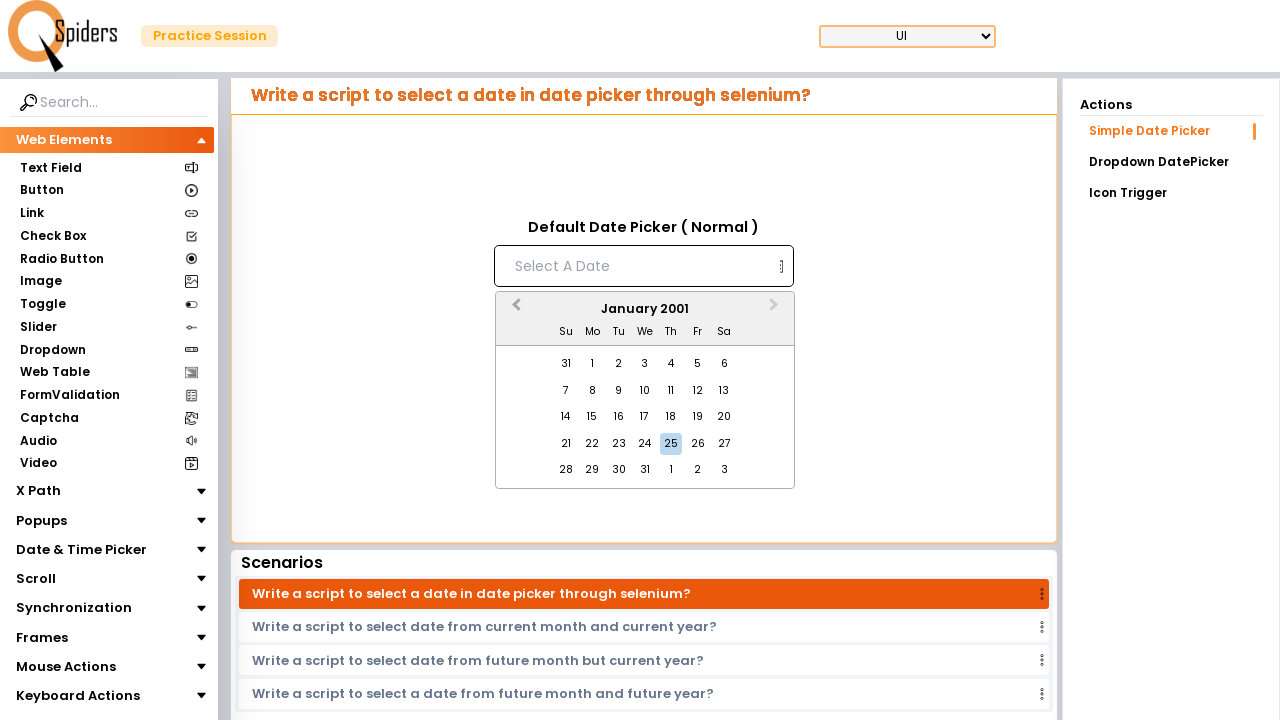

Clicked previous month button to navigate backwards at (514, 310) on button[aria-label='Previous Month']
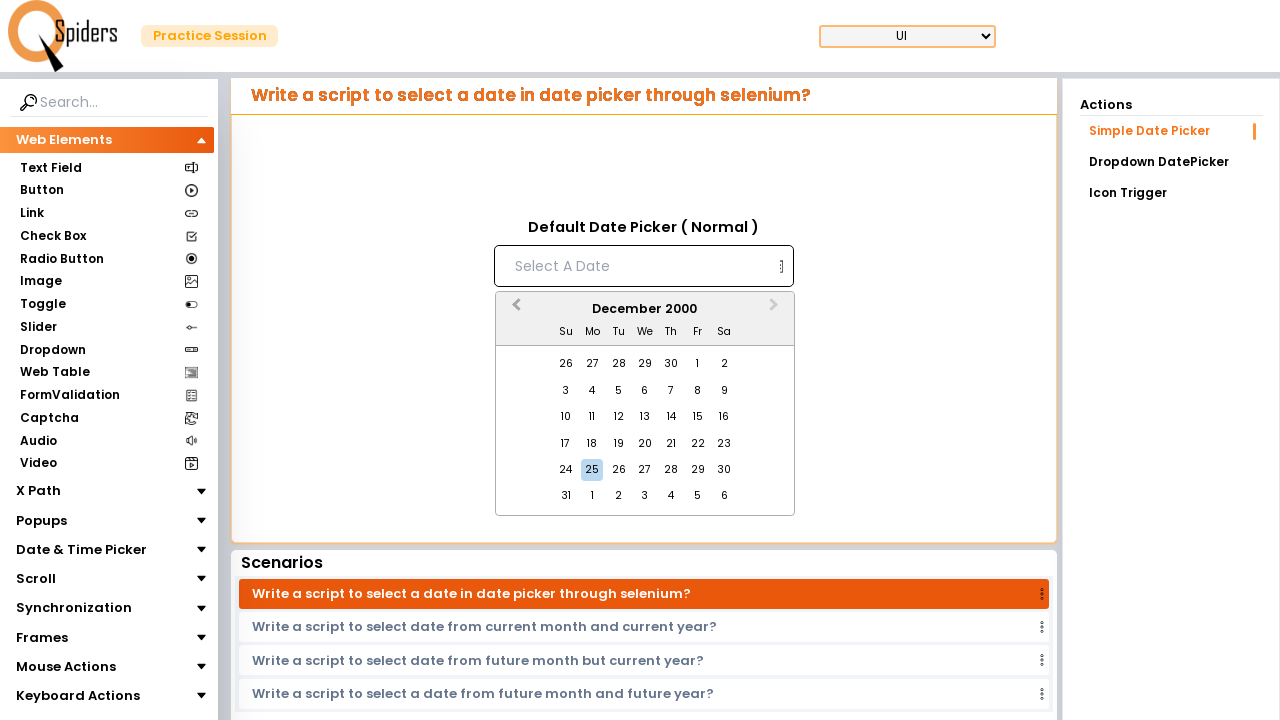

Clicked previous month button to navigate backwards at (514, 310) on button[aria-label='Previous Month']
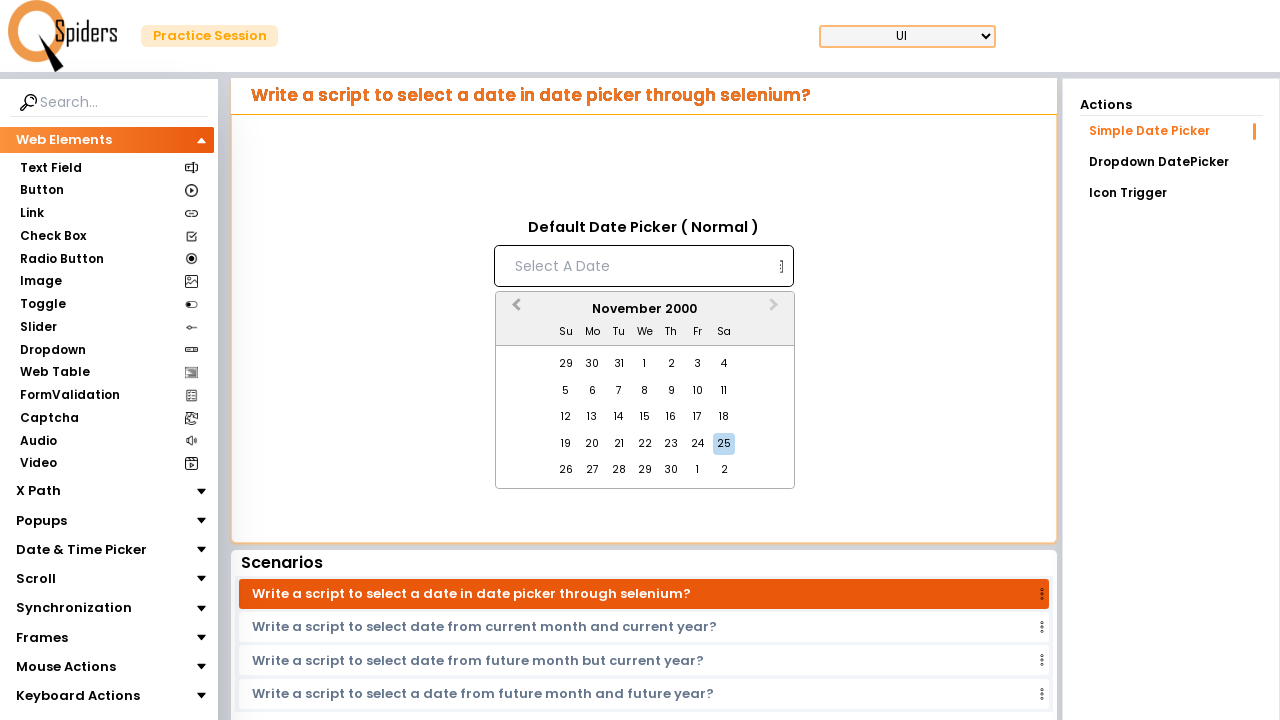

Clicked previous month button to navigate backwards at (514, 310) on button[aria-label='Previous Month']
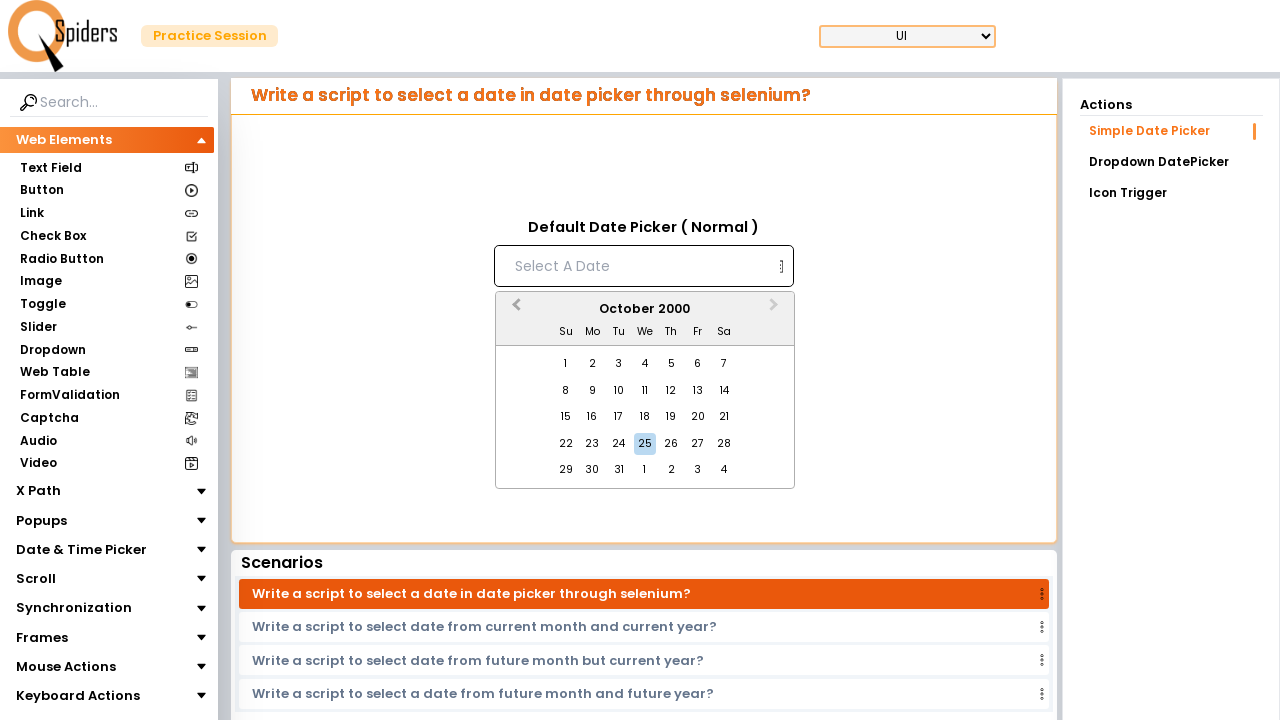

Clicked previous month button to navigate backwards at (514, 310) on button[aria-label='Previous Month']
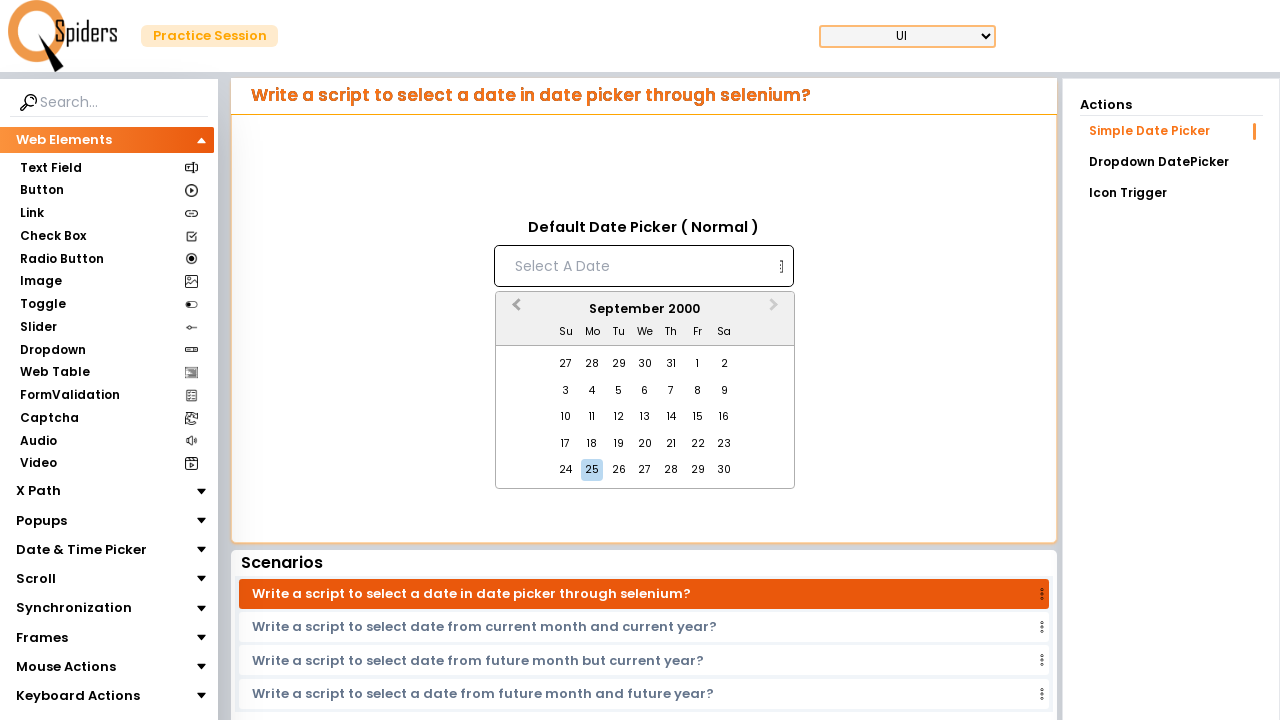

Clicked previous month button to navigate backwards at (514, 310) on button[aria-label='Previous Month']
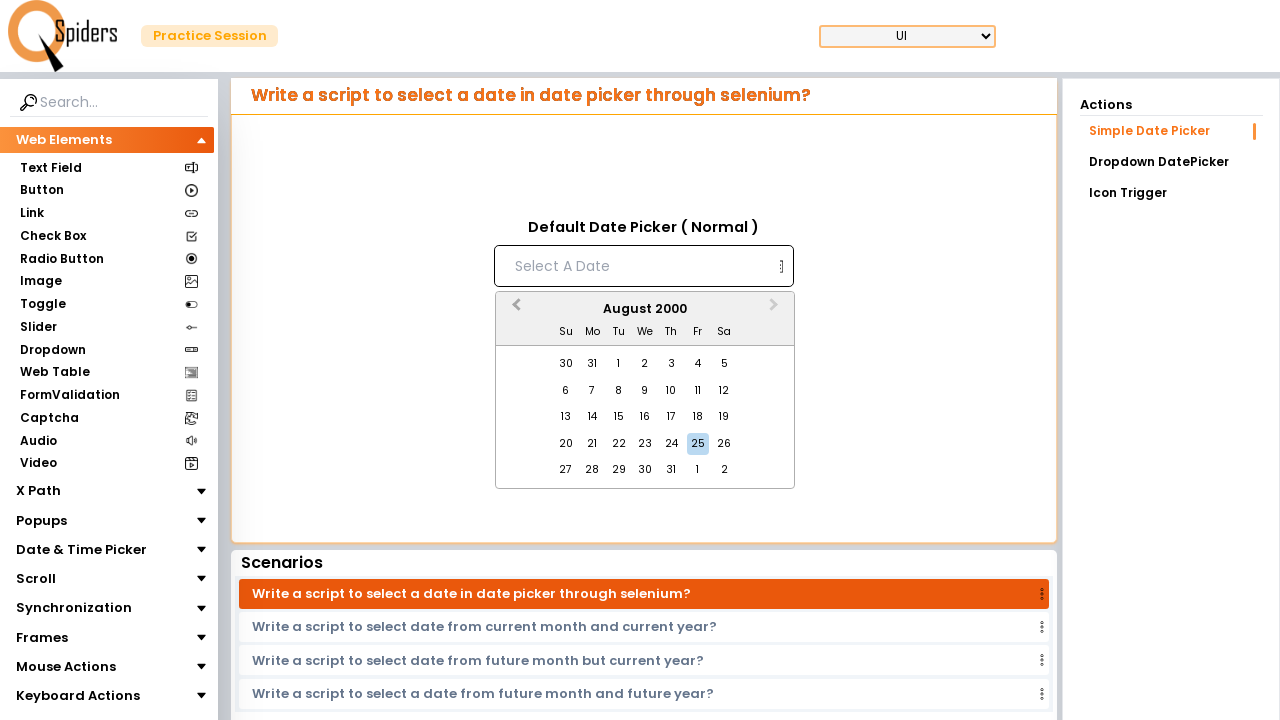

Clicked previous month button to navigate backwards at (514, 310) on button[aria-label='Previous Month']
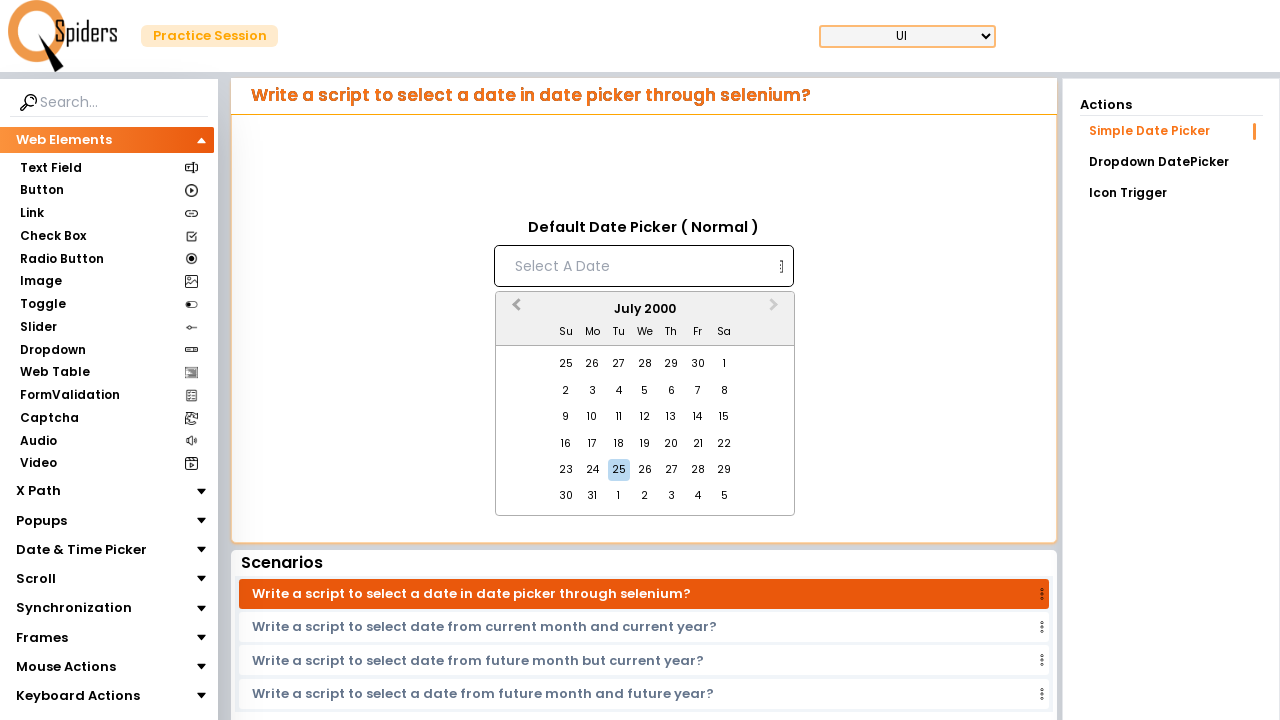

Clicked previous month button to navigate backwards at (514, 310) on button[aria-label='Previous Month']
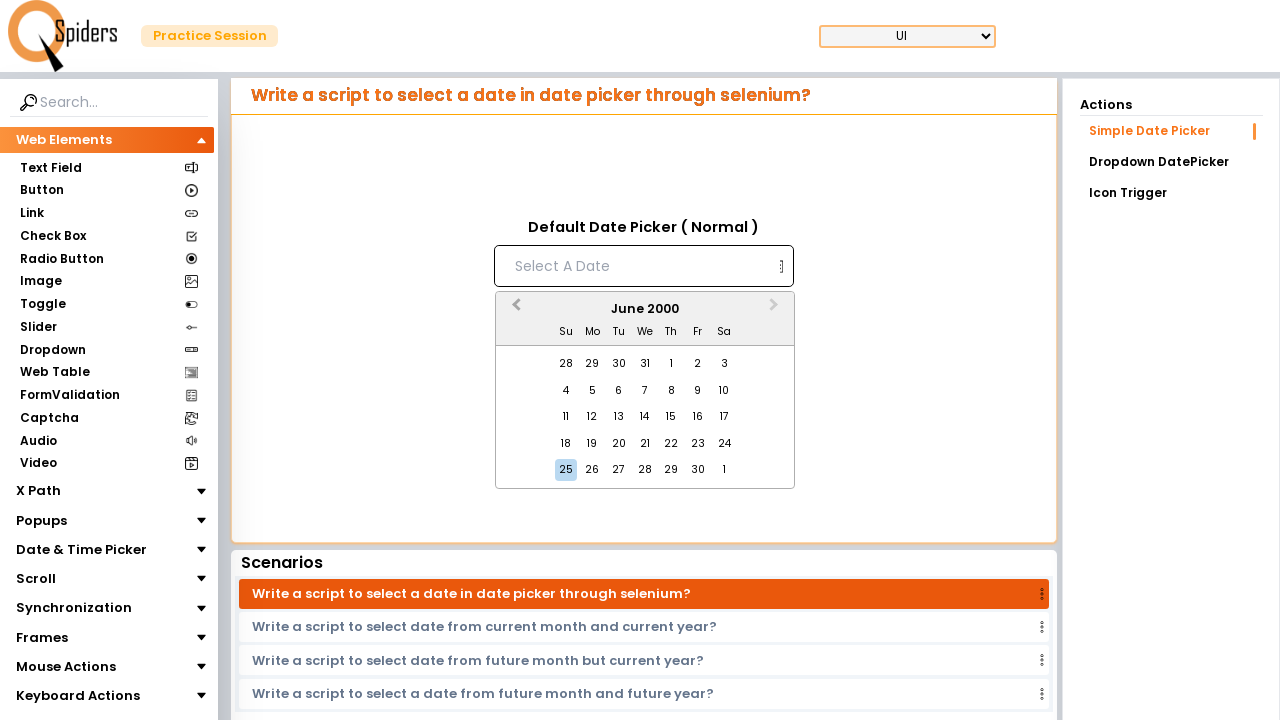

Clicked previous month button to navigate backwards at (514, 310) on button[aria-label='Previous Month']
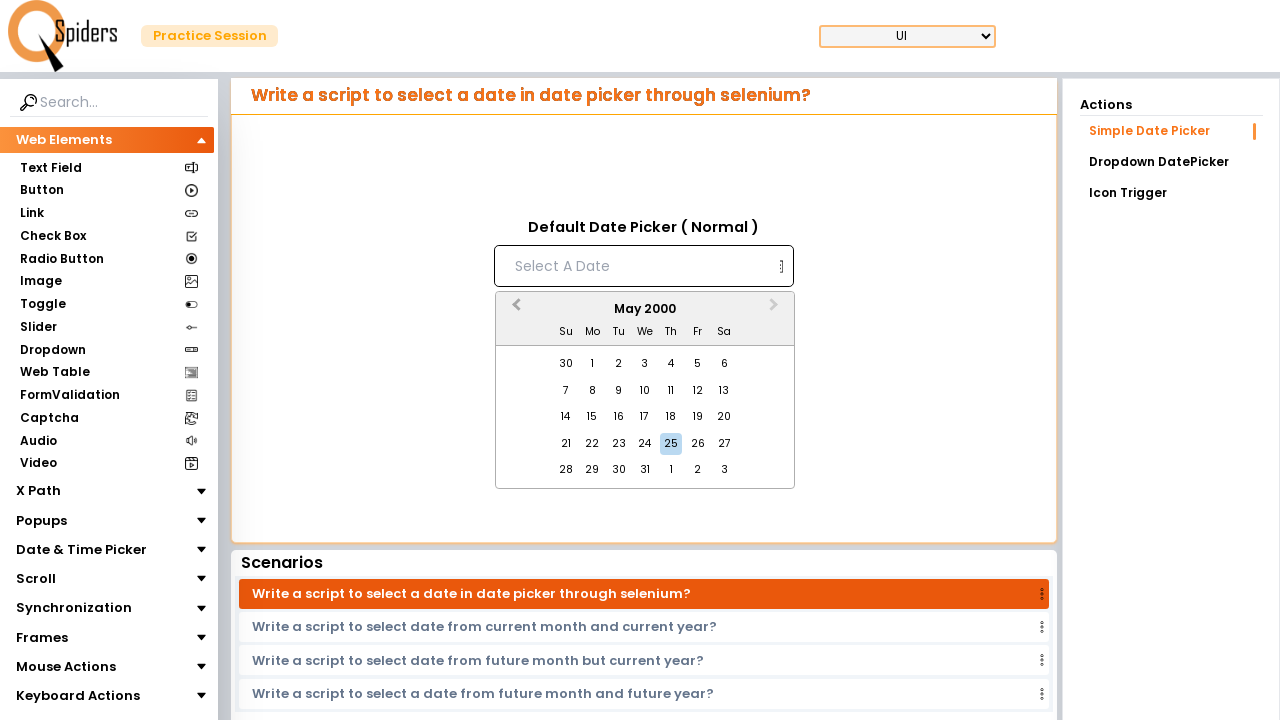

Clicked previous month button to navigate backwards at (514, 310) on button[aria-label='Previous Month']
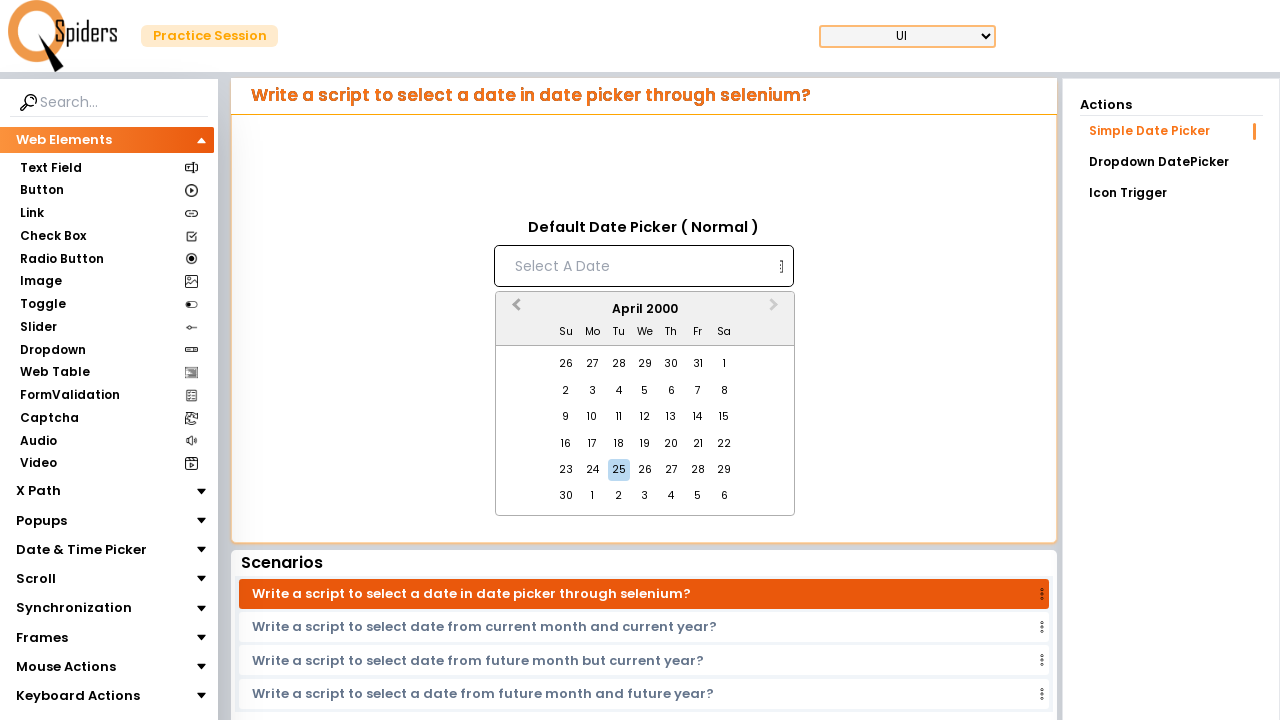

Clicked previous month button to navigate backwards at (514, 310) on button[aria-label='Previous Month']
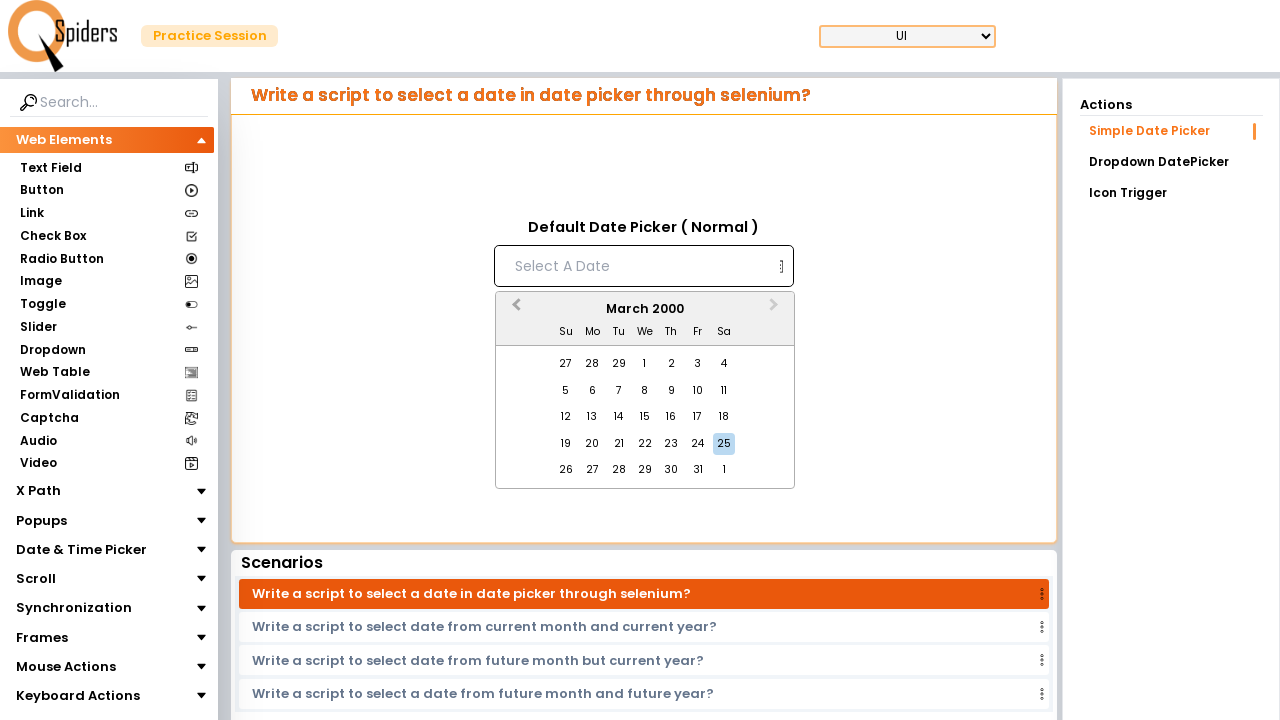

Clicked previous month button to navigate backwards at (514, 310) on button[aria-label='Previous Month']
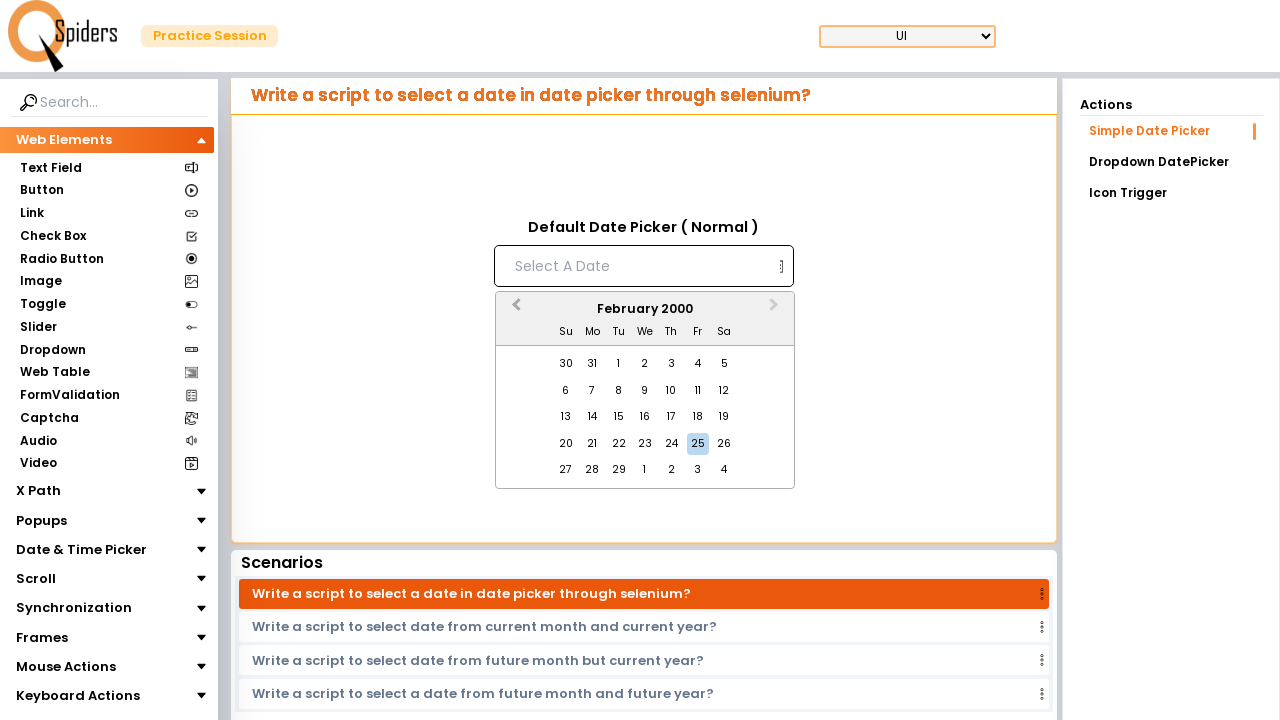

Clicked previous month button to navigate backwards at (514, 310) on button[aria-label='Previous Month']
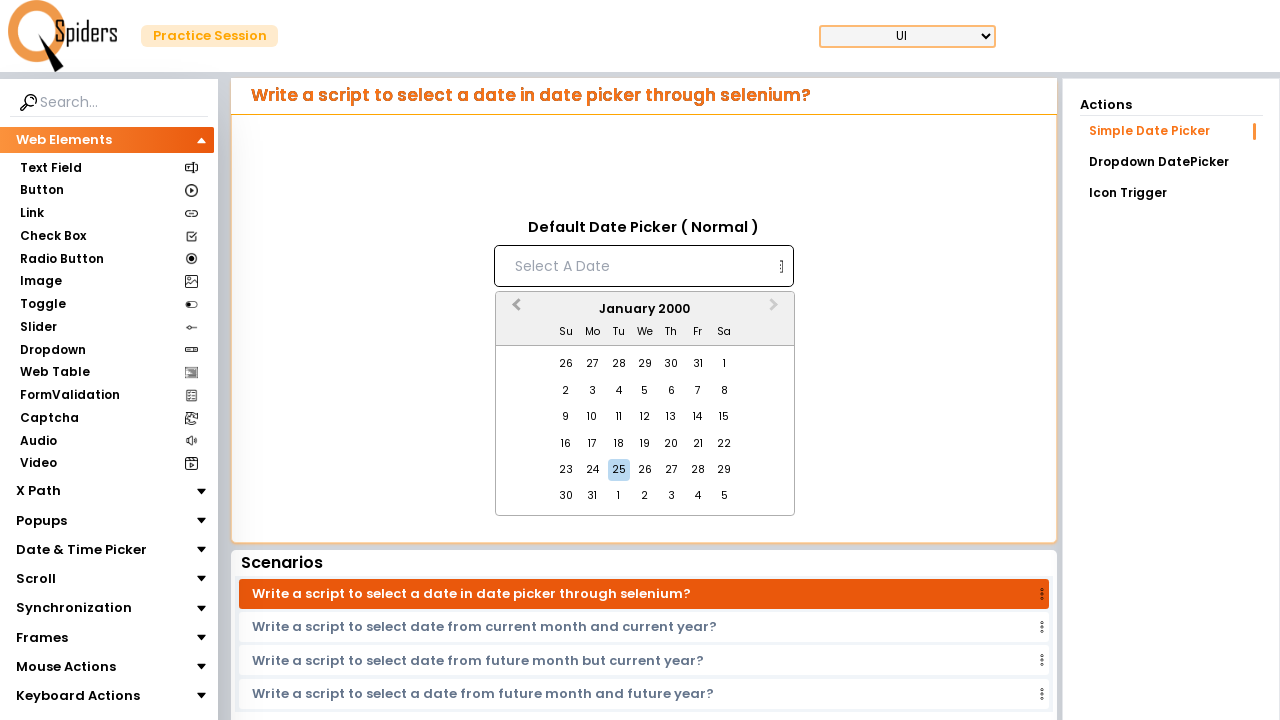

Clicked previous month button to navigate backwards at (514, 310) on button[aria-label='Previous Month']
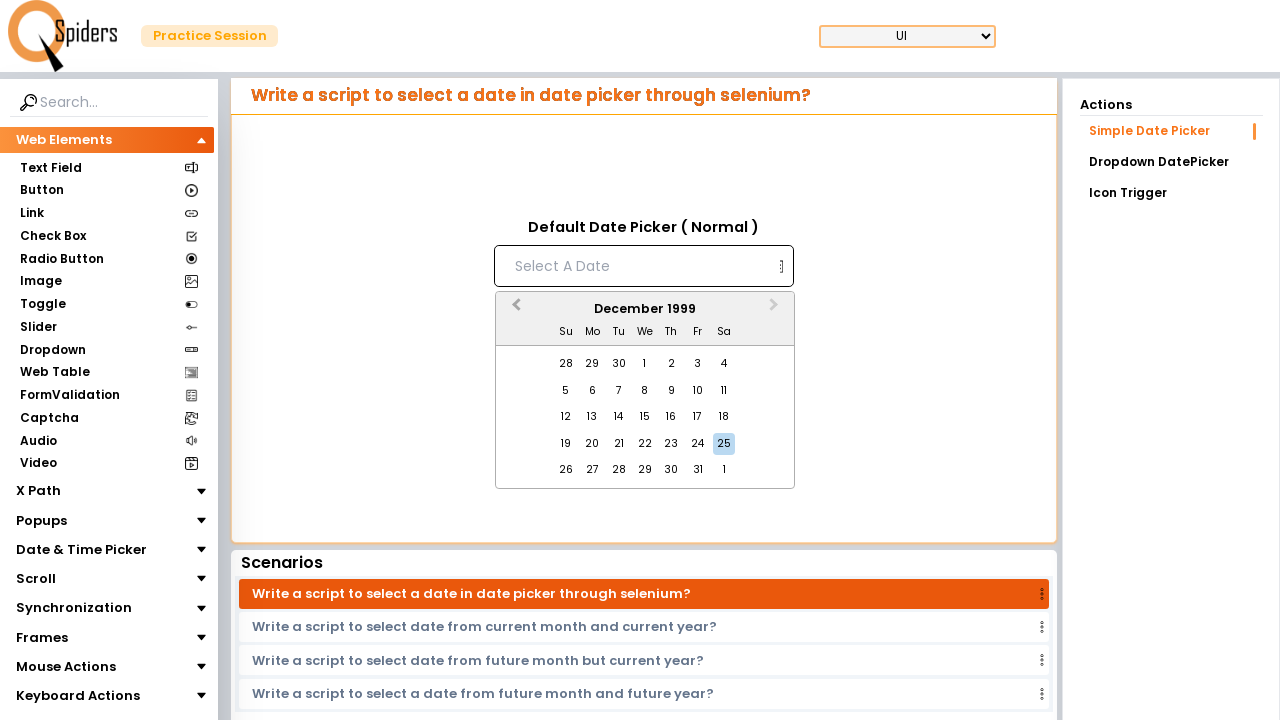

Clicked previous month button to navigate backwards at (514, 310) on button[aria-label='Previous Month']
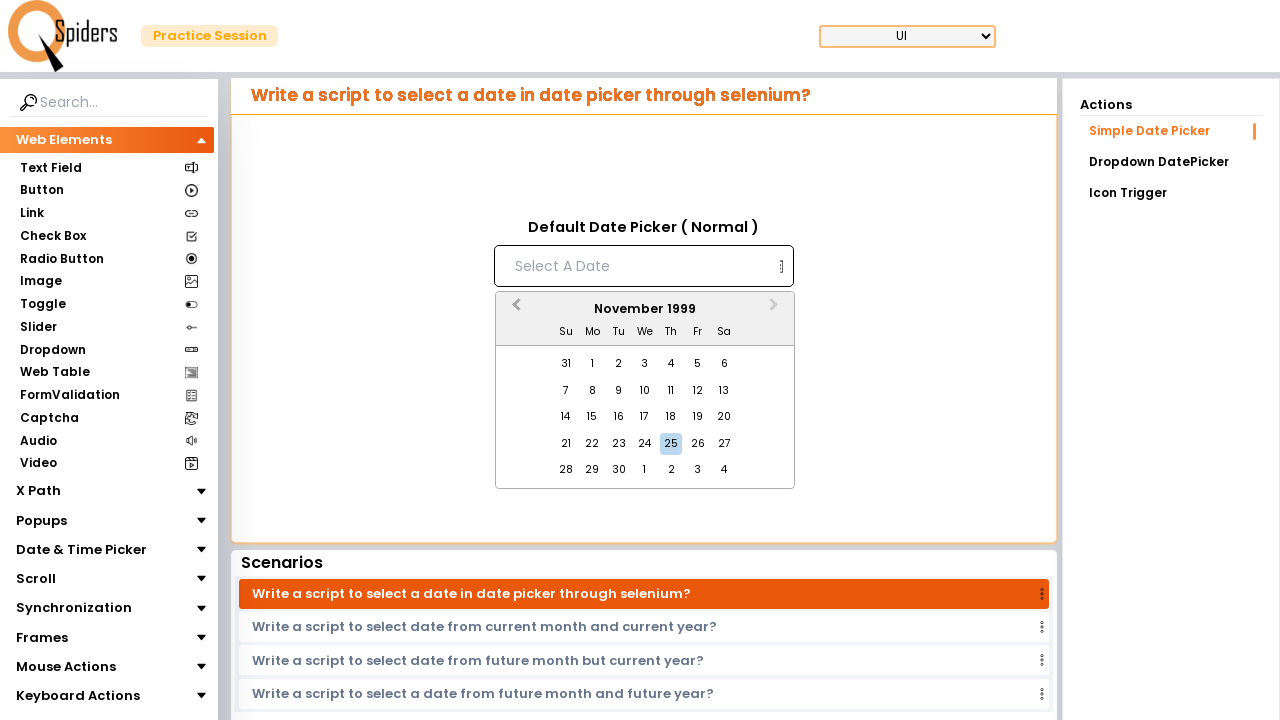

Clicked previous month button to navigate backwards at (514, 310) on button[aria-label='Previous Month']
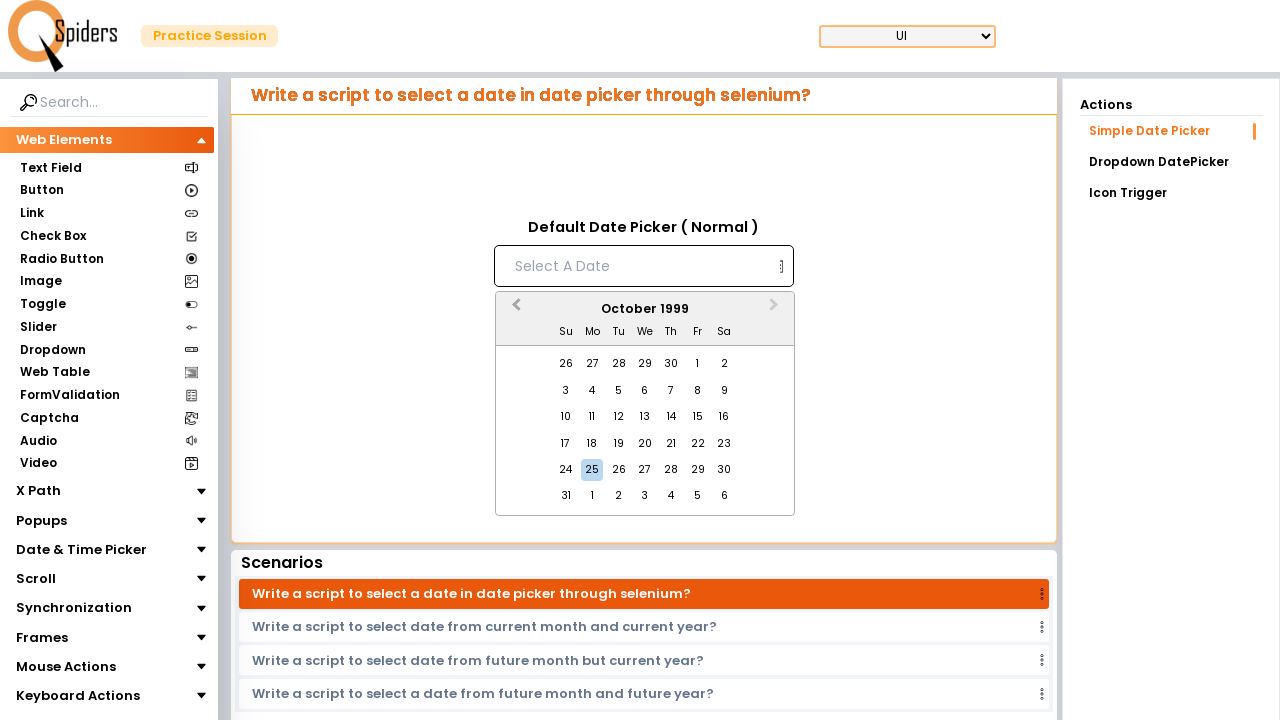

Clicked previous month button to navigate backwards at (514, 310) on button[aria-label='Previous Month']
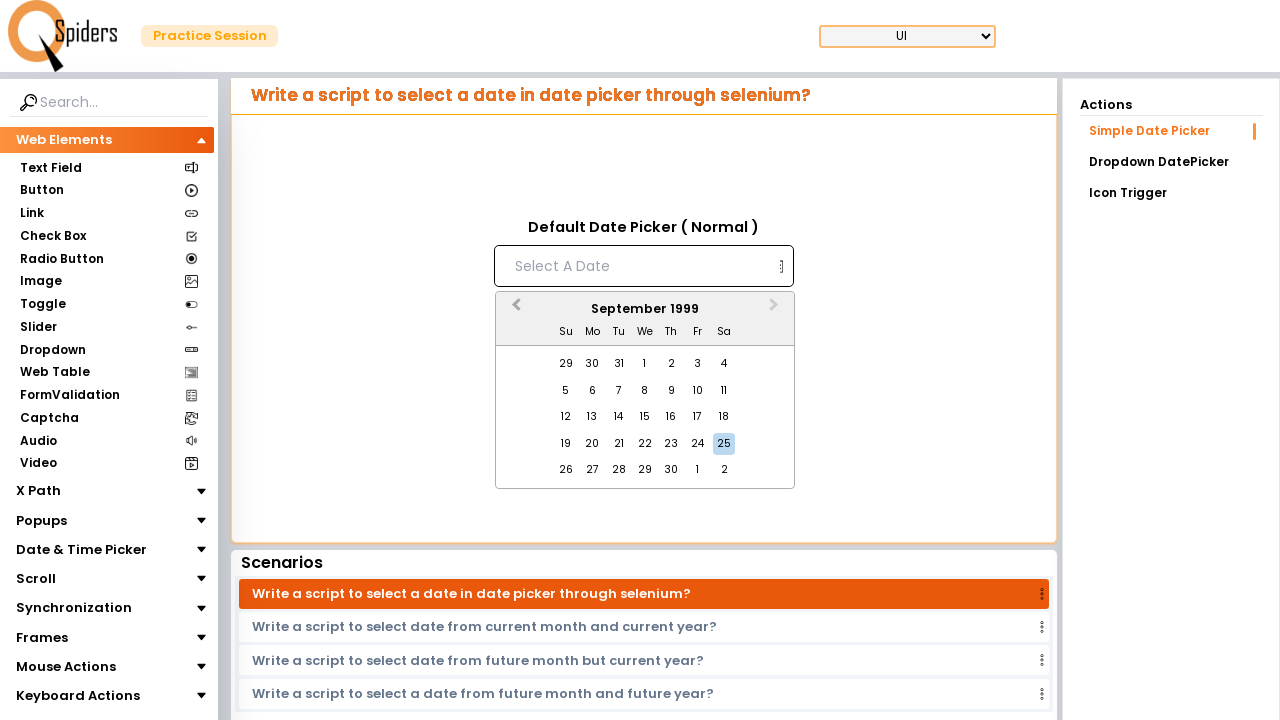

Clicked previous month button to navigate backwards at (514, 310) on button[aria-label='Previous Month']
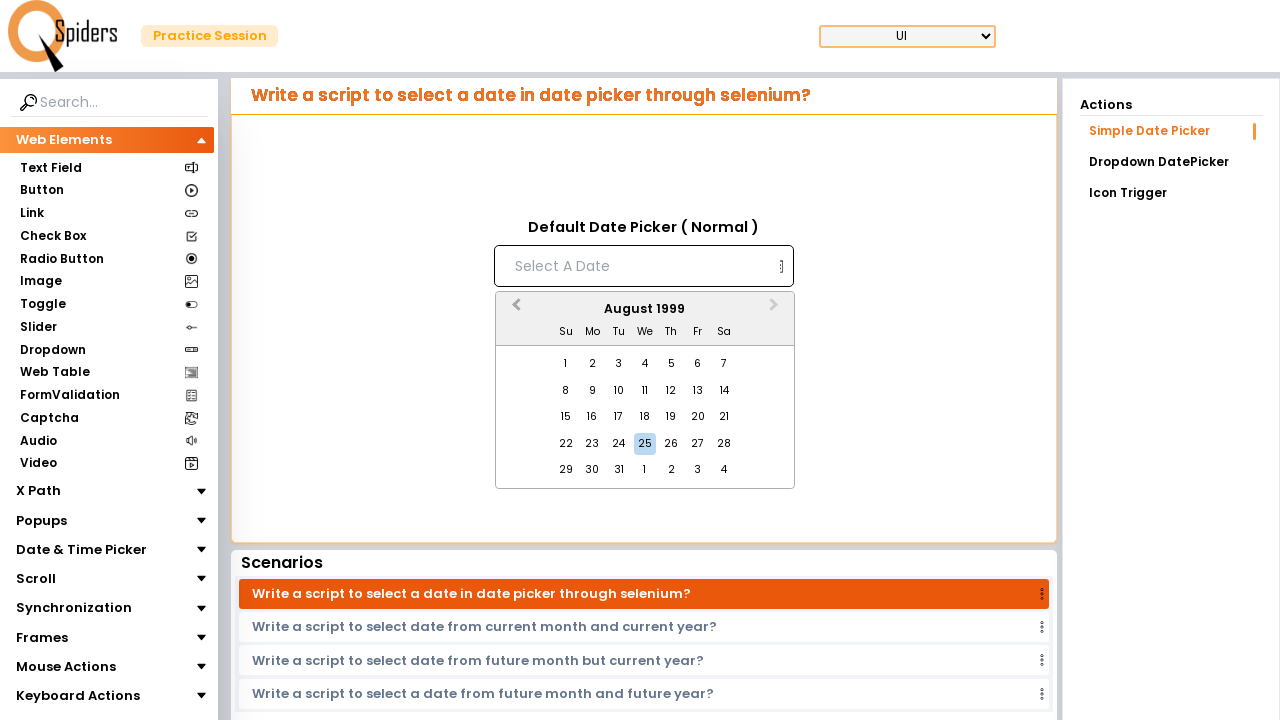

Clicked previous month button to navigate backwards at (514, 310) on button[aria-label='Previous Month']
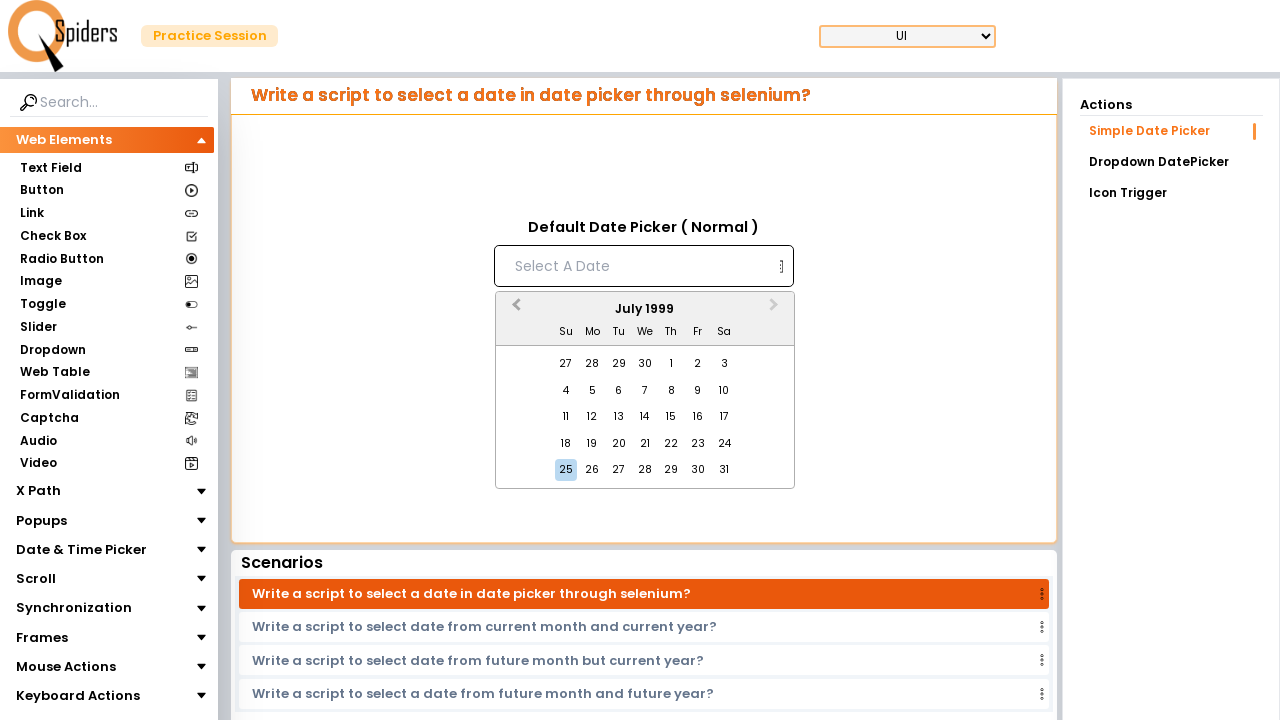

Clicked previous month button to navigate backwards at (514, 310) on button[aria-label='Previous Month']
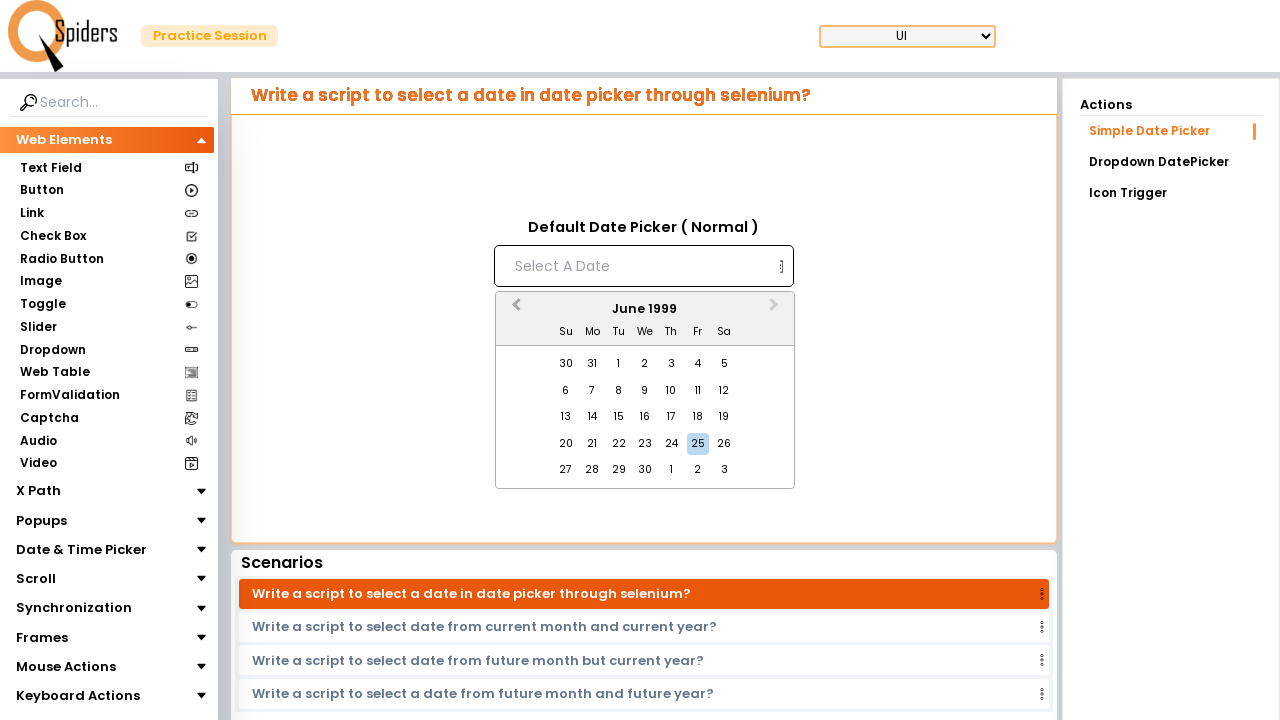

Clicked previous month button to navigate backwards at (514, 310) on button[aria-label='Previous Month']
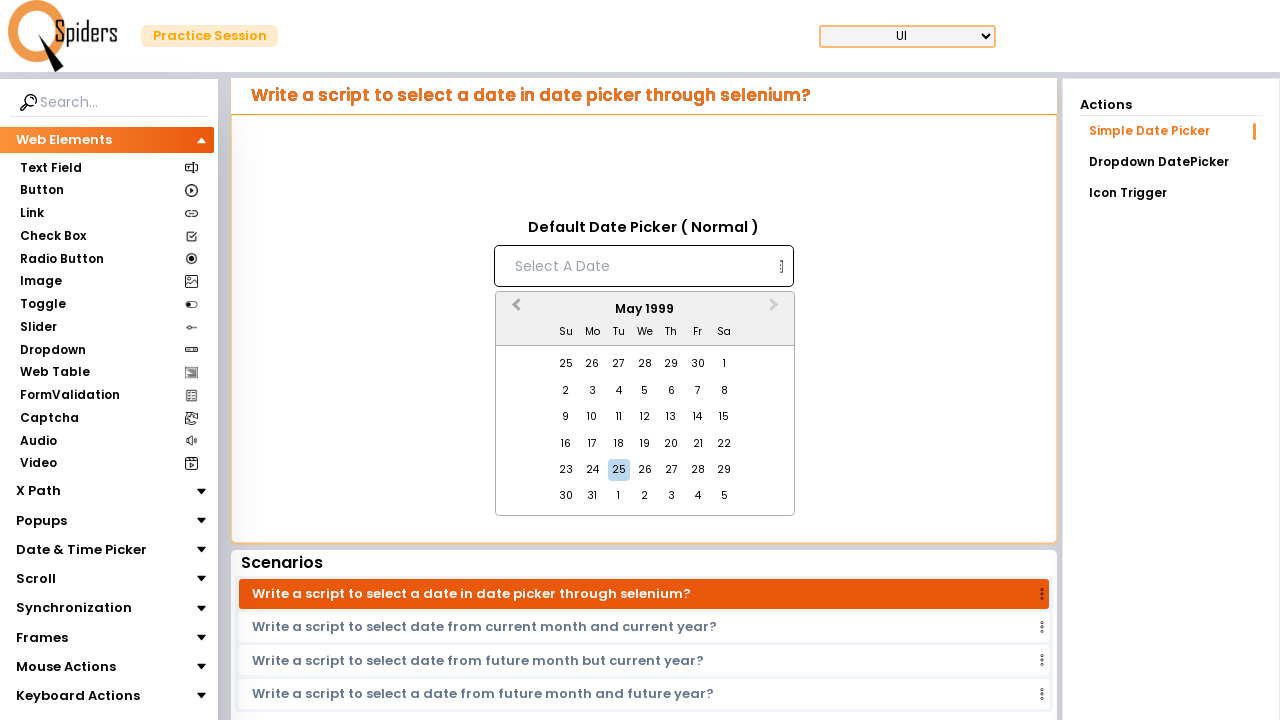

Clicked previous month button to navigate backwards at (514, 310) on button[aria-label='Previous Month']
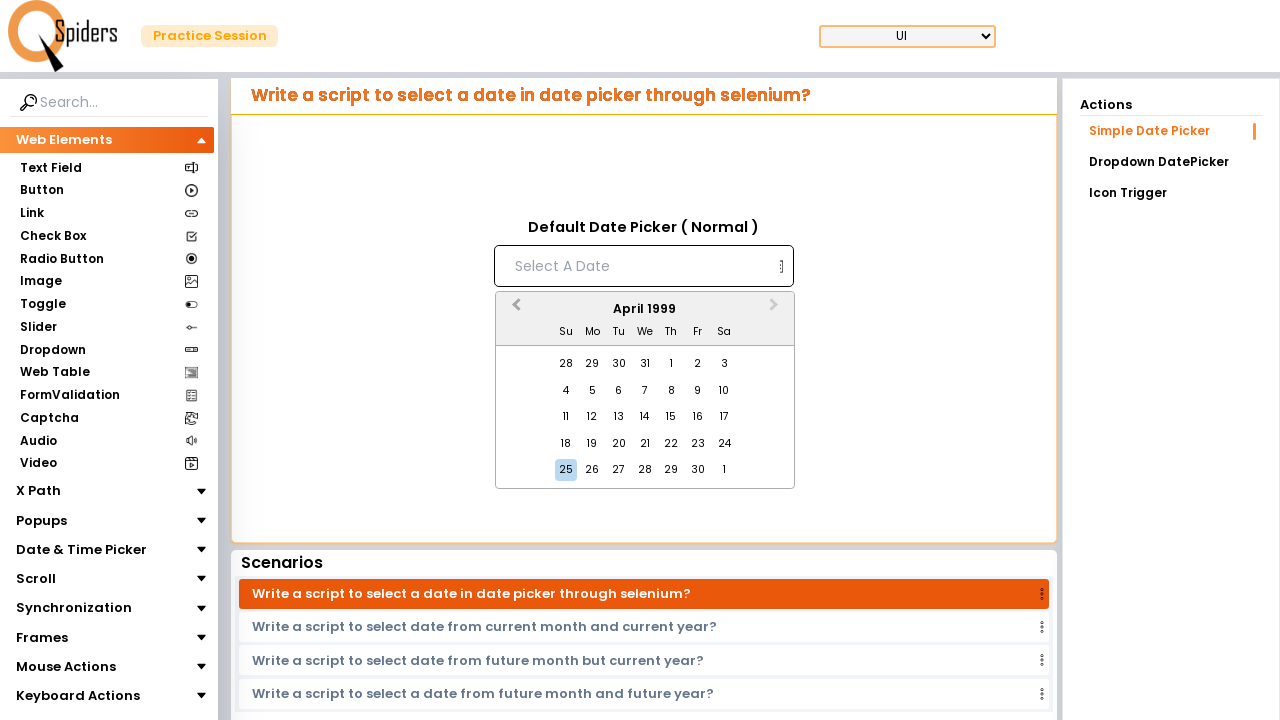

Clicked previous month button to navigate backwards at (514, 310) on button[aria-label='Previous Month']
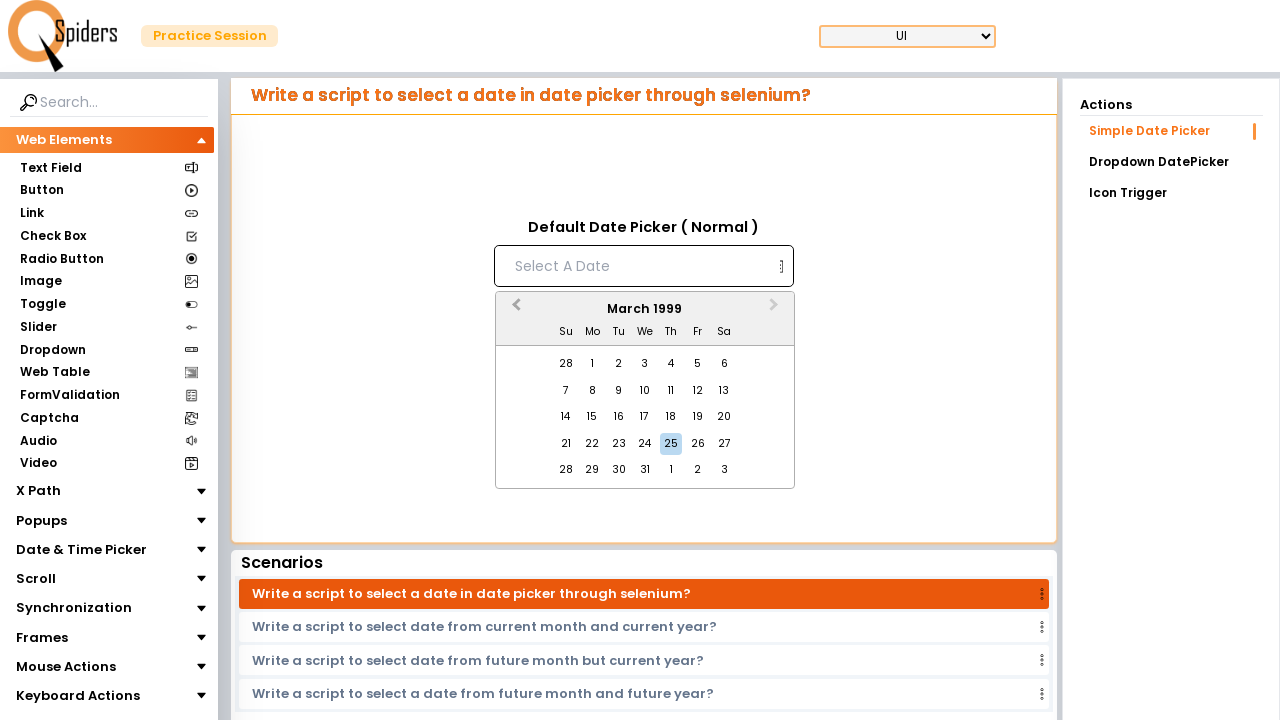

Clicked previous month button to navigate backwards at (514, 310) on button[aria-label='Previous Month']
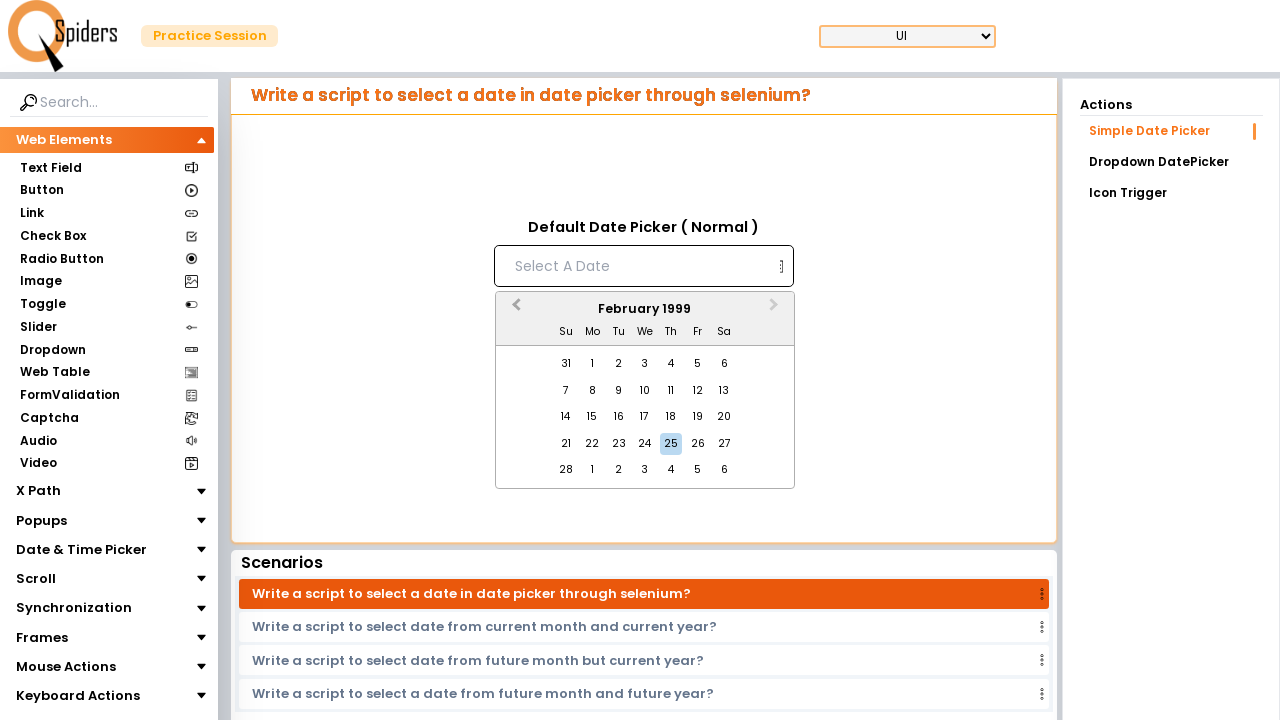

Clicked previous month button to navigate backwards at (514, 310) on button[aria-label='Previous Month']
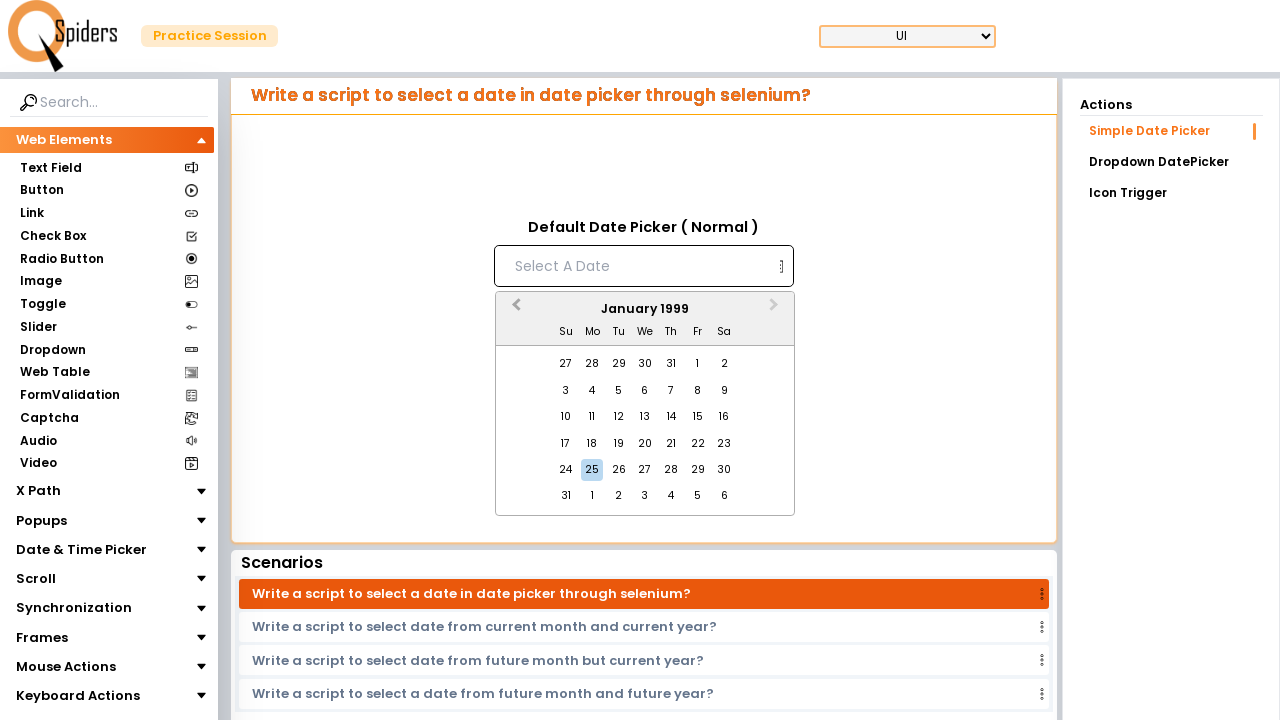

Clicked previous month button to navigate backwards at (514, 310) on button[aria-label='Previous Month']
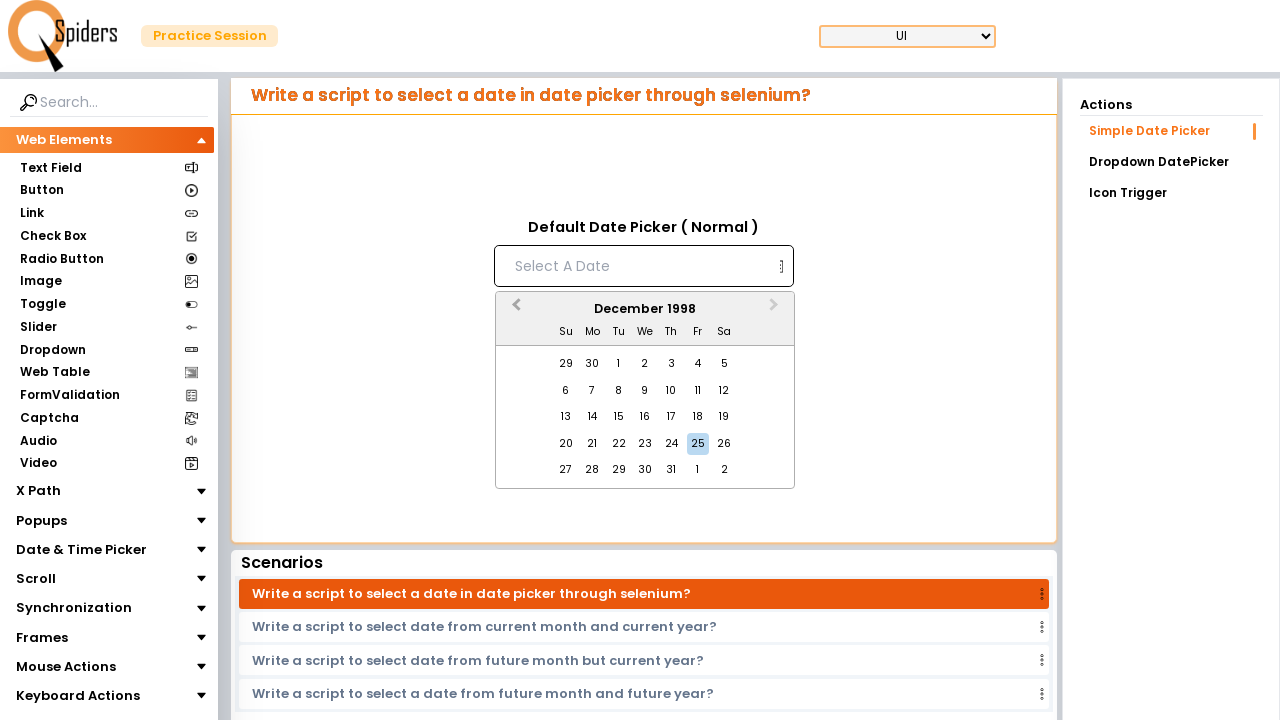

Clicked previous month button to navigate backwards at (514, 310) on button[aria-label='Previous Month']
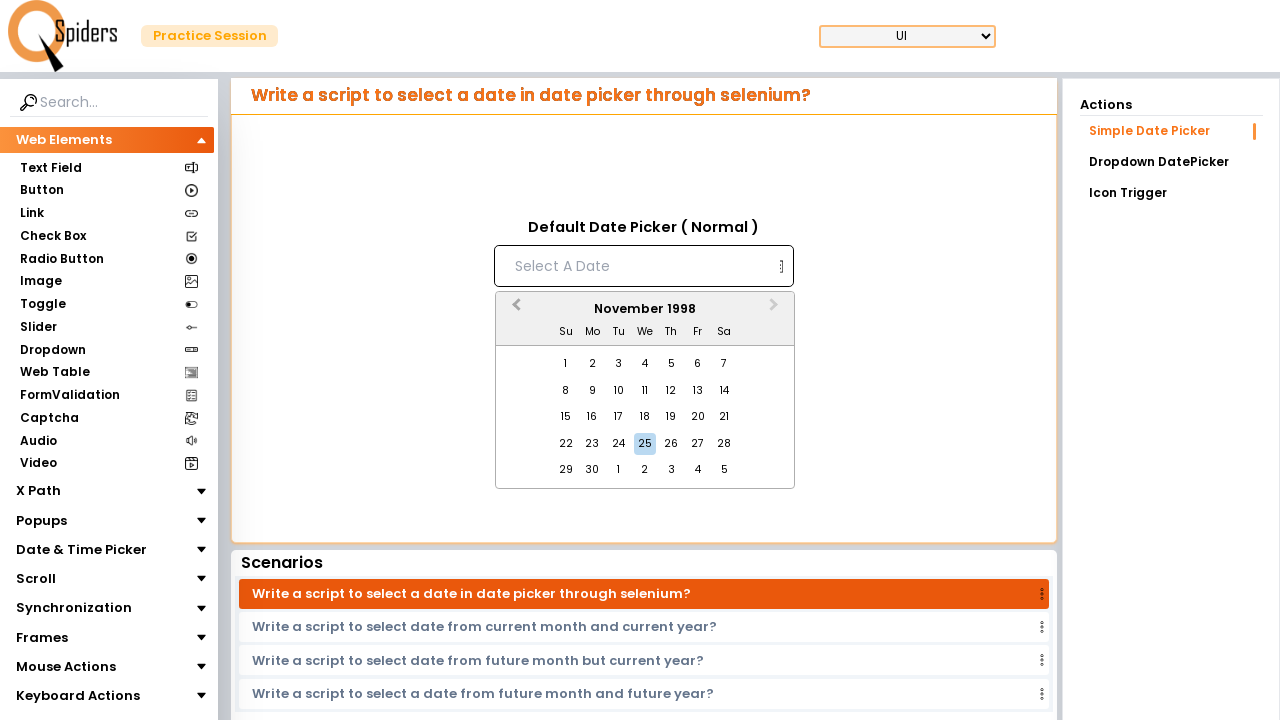

Clicked previous month button to navigate backwards at (514, 310) on button[aria-label='Previous Month']
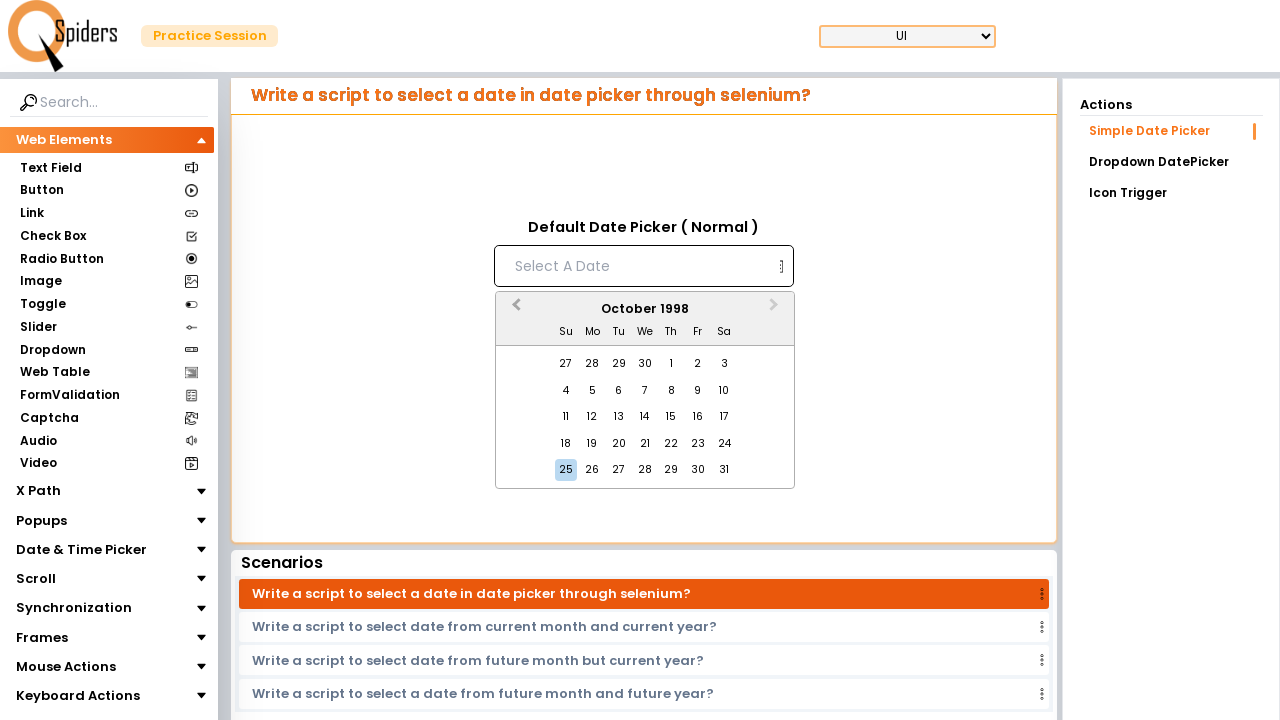

Clicked previous month button to navigate backwards at (514, 310) on button[aria-label='Previous Month']
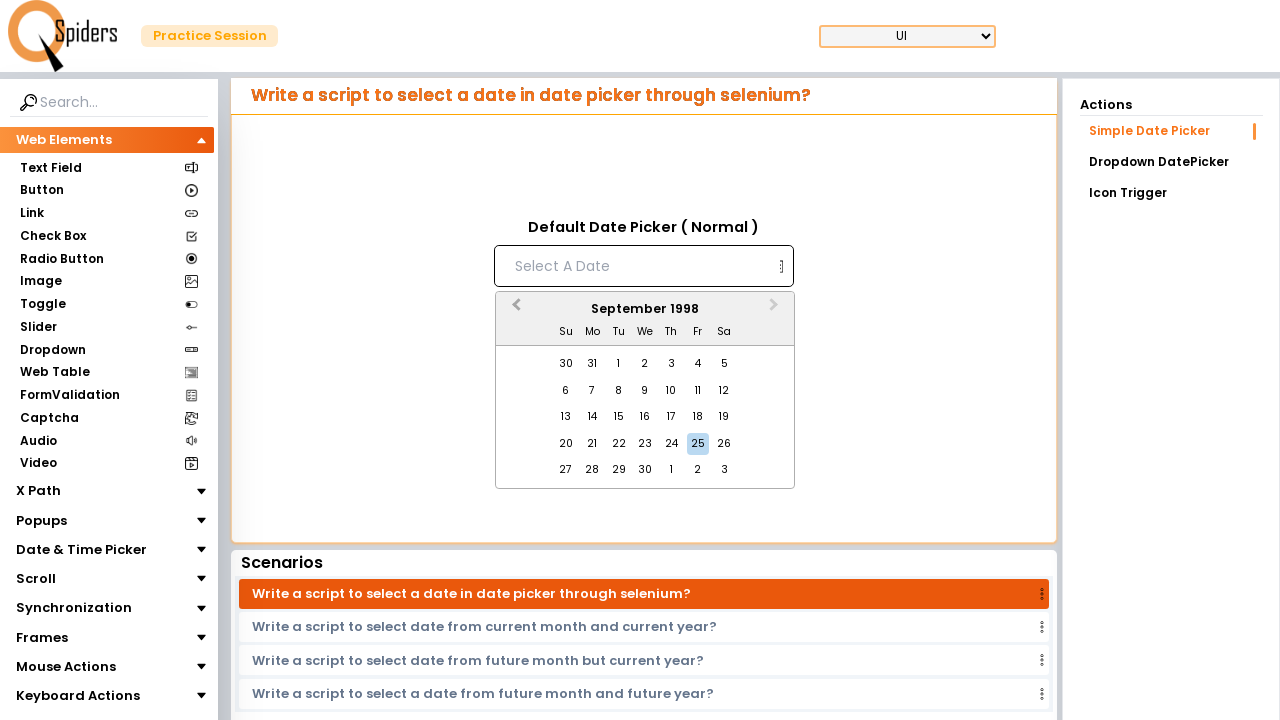

Clicked previous month button to navigate backwards at (514, 310) on button[aria-label='Previous Month']
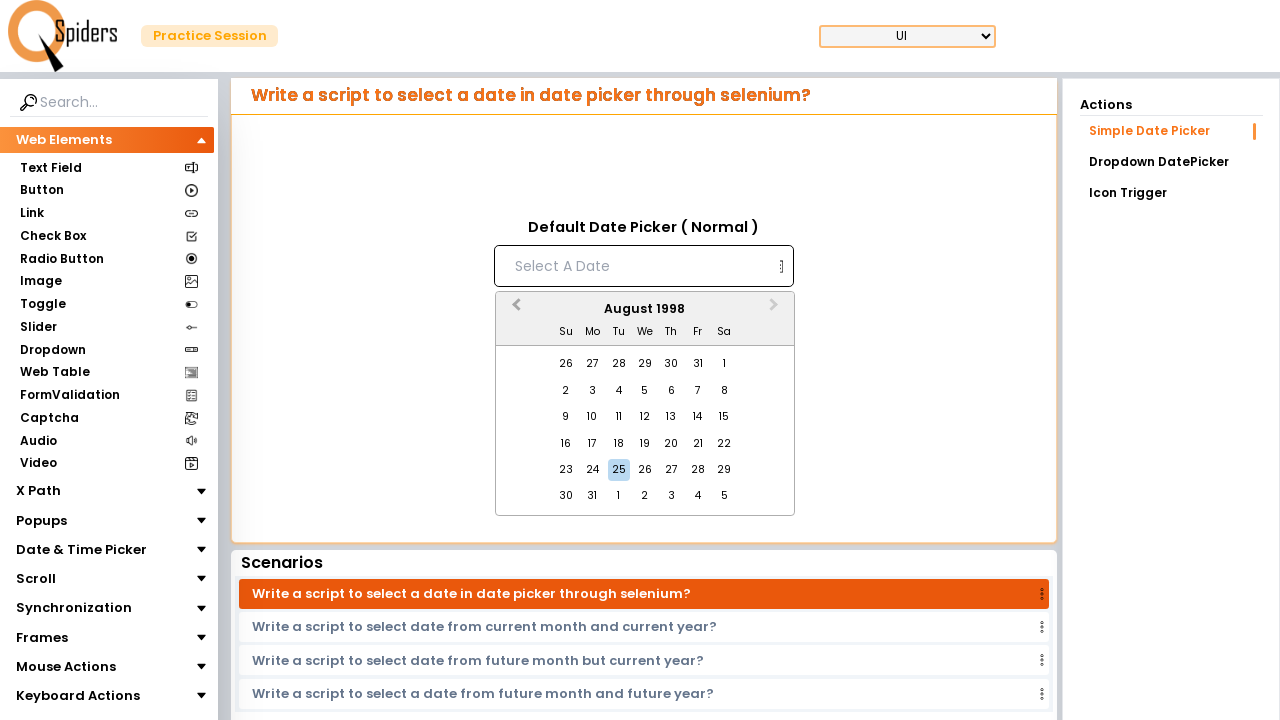

Clicked previous month button to navigate backwards at (514, 310) on button[aria-label='Previous Month']
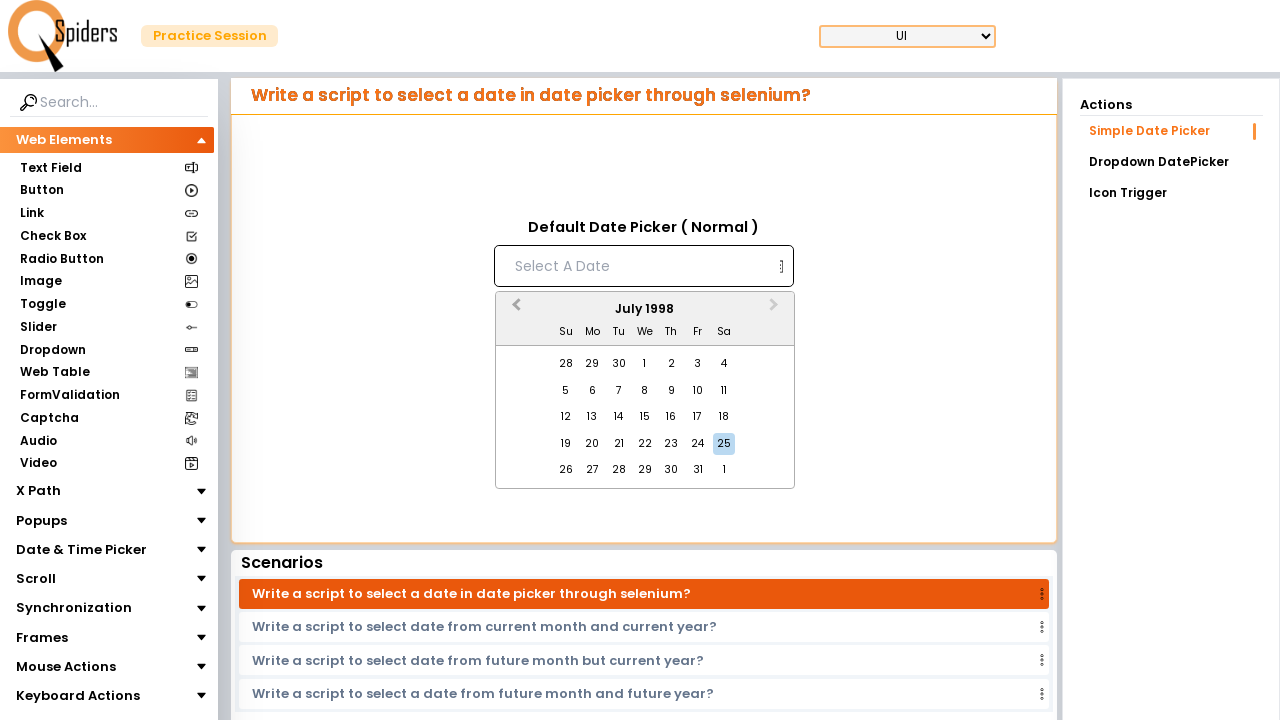

Clicked previous month button to navigate backwards at (514, 310) on button[aria-label='Previous Month']
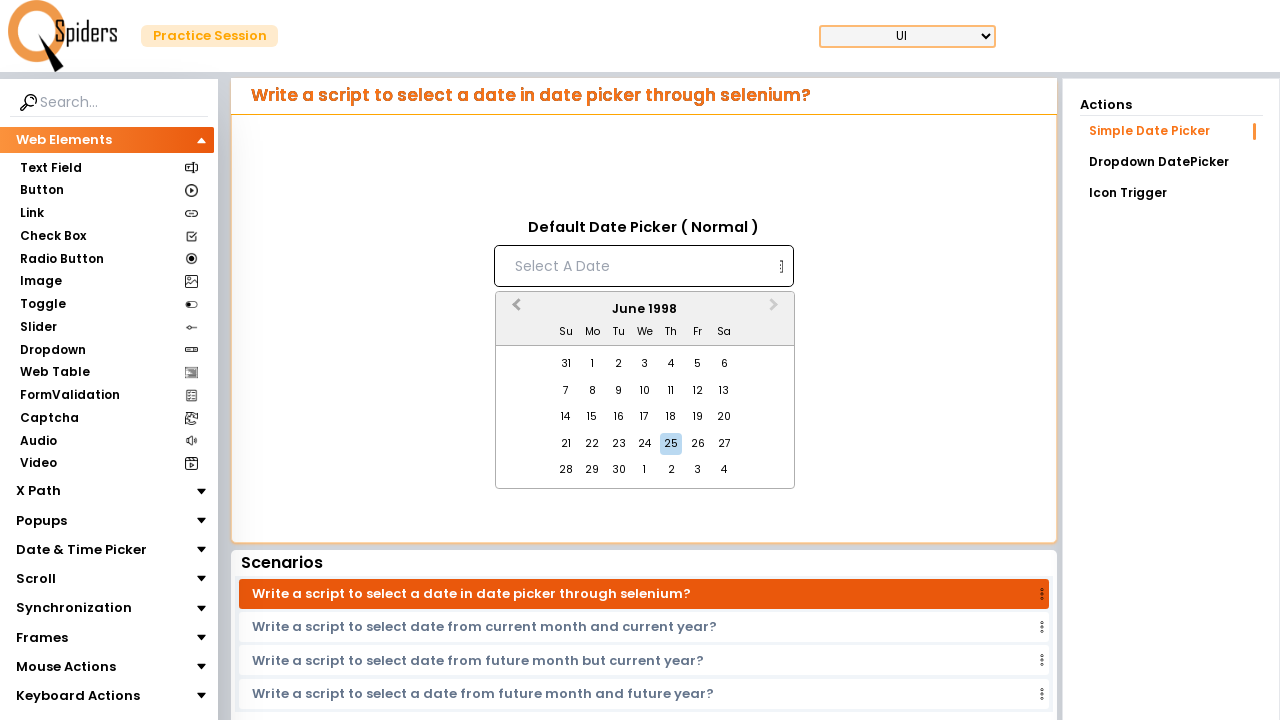

Clicked previous month button to navigate backwards at (514, 310) on button[aria-label='Previous Month']
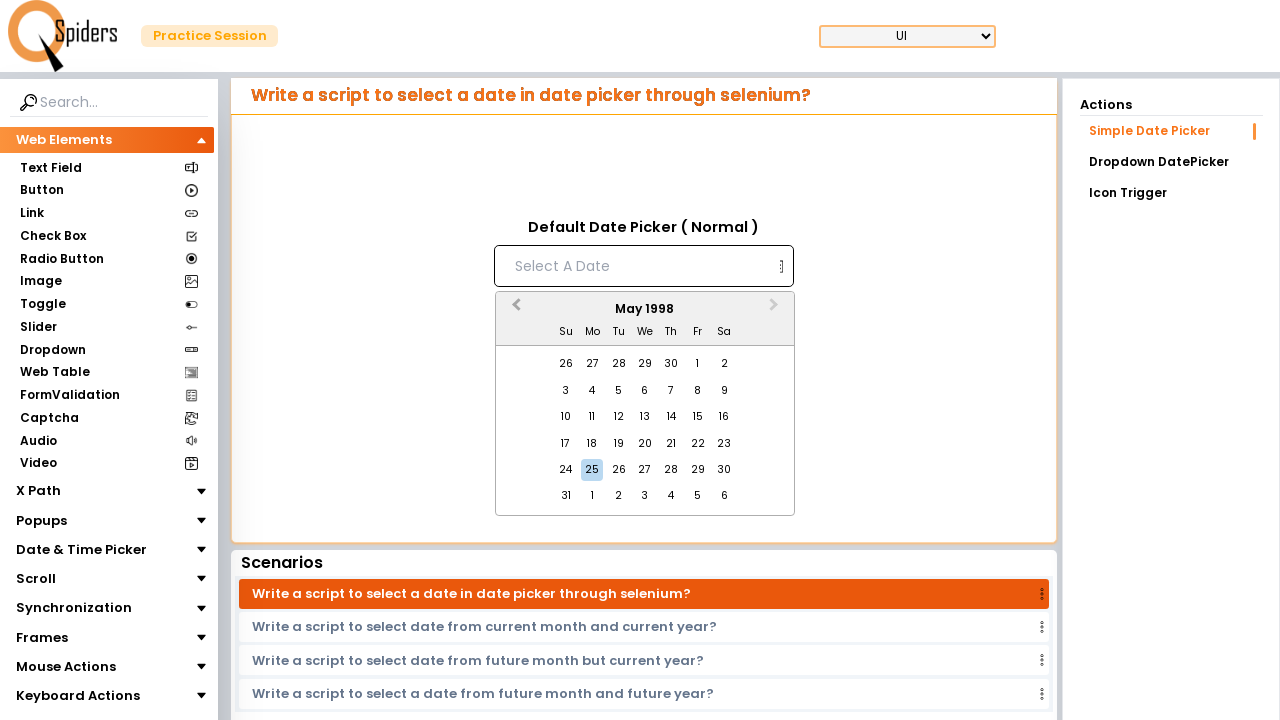

Clicked previous month button to navigate backwards at (514, 310) on button[aria-label='Previous Month']
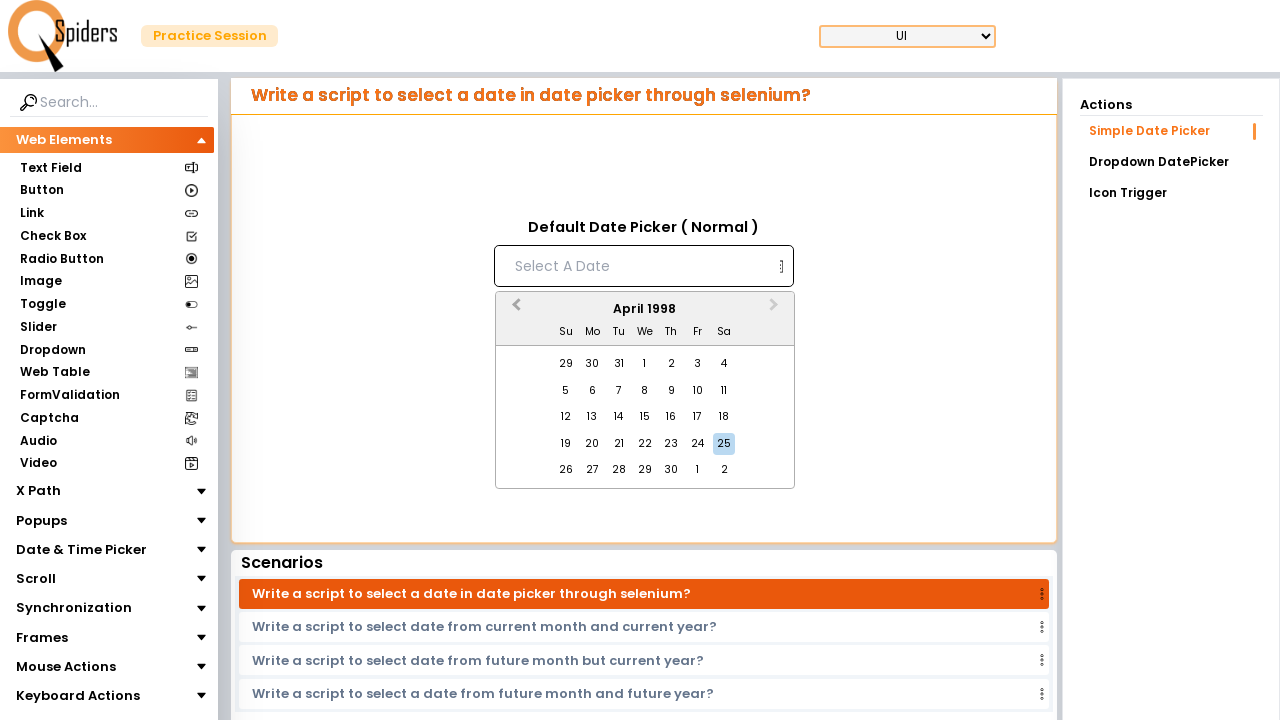

Clicked previous month button to navigate backwards at (514, 310) on button[aria-label='Previous Month']
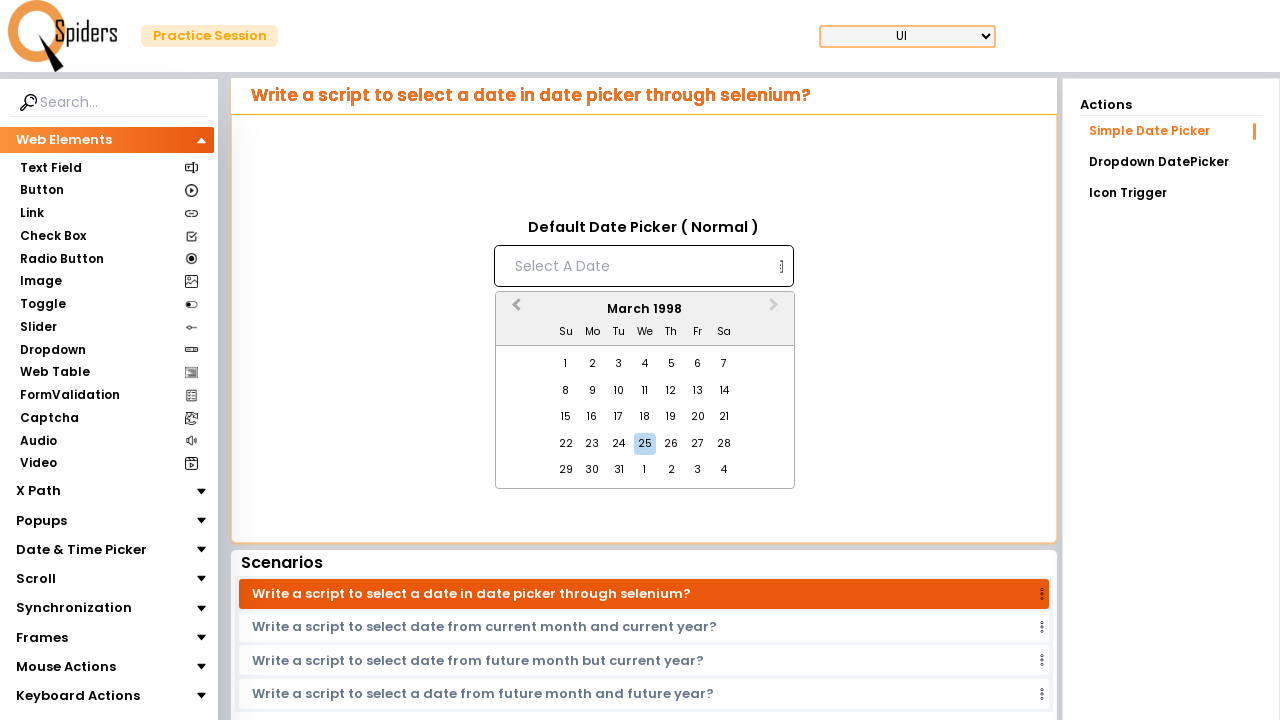

Clicked previous month button to navigate backwards at (514, 310) on button[aria-label='Previous Month']
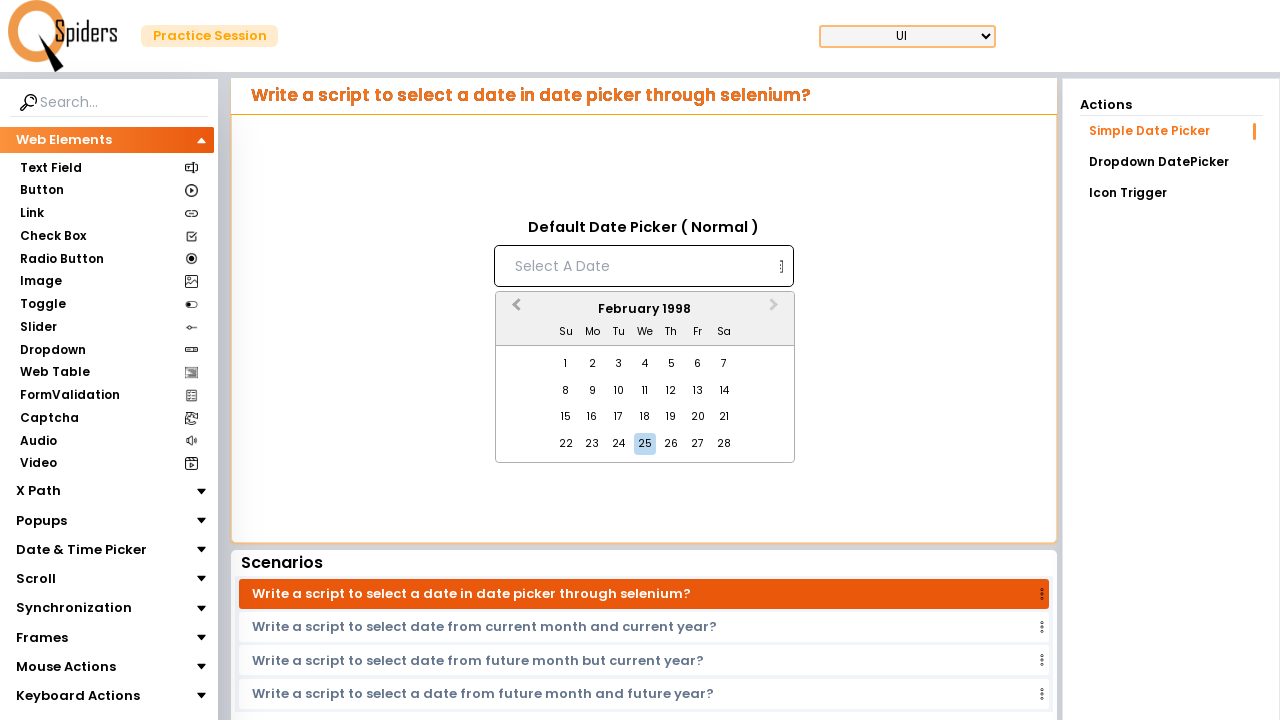

Clicked previous month button to navigate backwards at (514, 310) on button[aria-label='Previous Month']
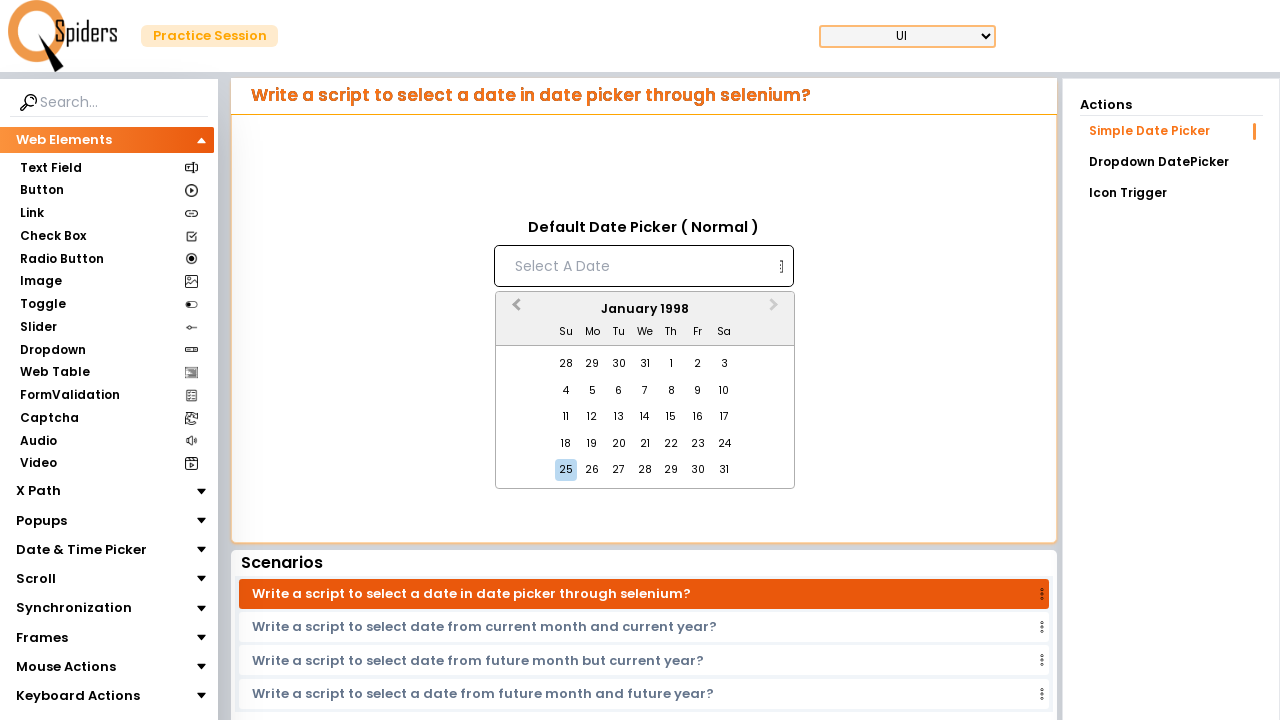

Clicked previous month button to navigate backwards at (514, 310) on button[aria-label='Previous Month']
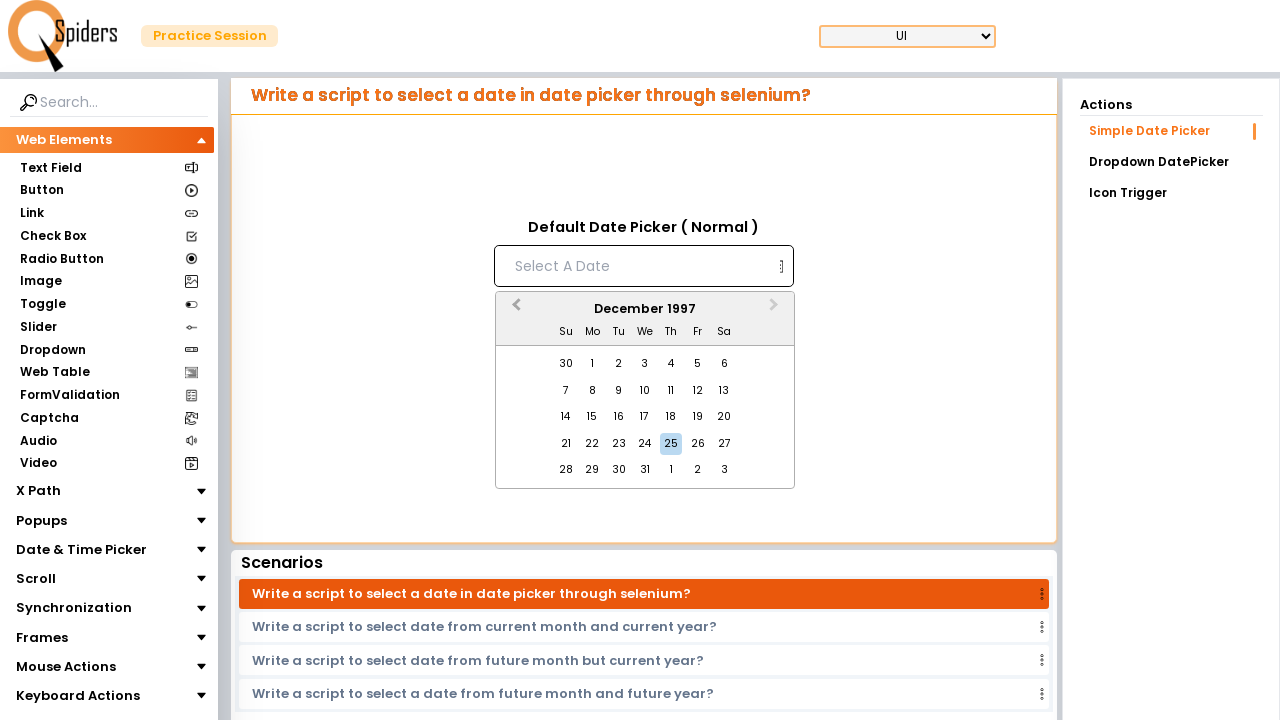

Clicked previous month button to navigate backwards at (514, 310) on button[aria-label='Previous Month']
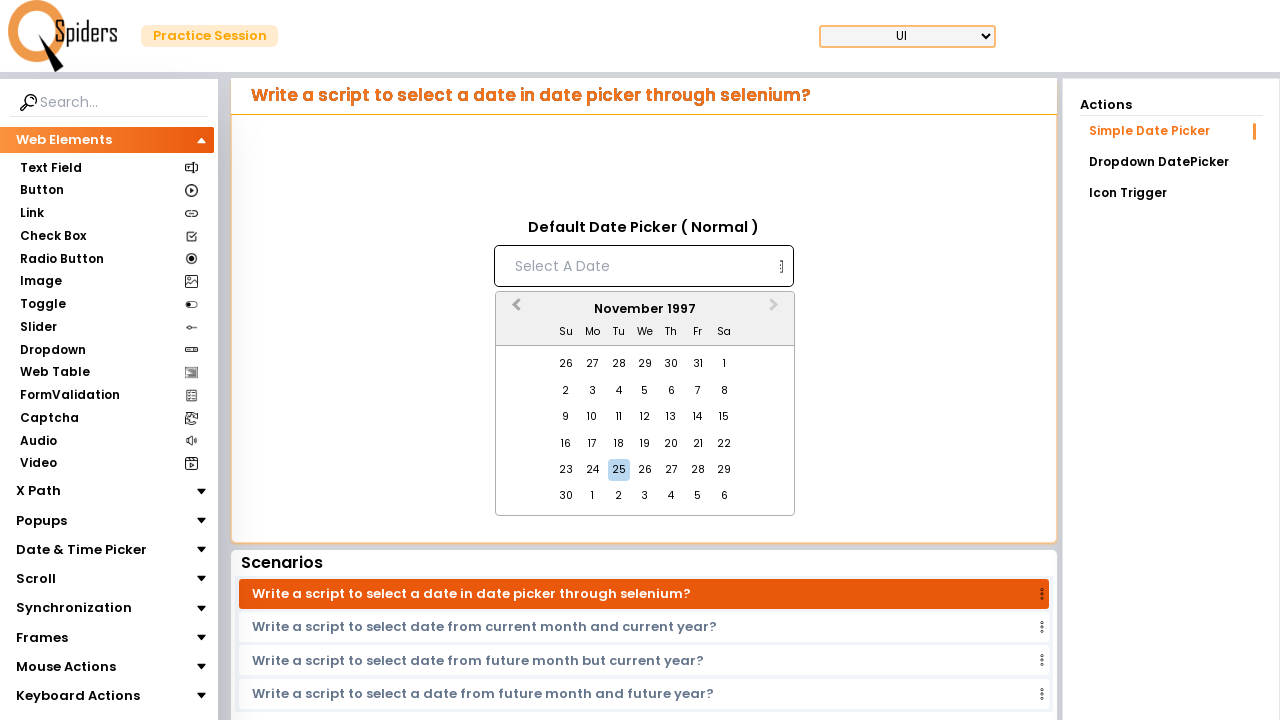

Clicked previous month button to navigate backwards at (514, 310) on button[aria-label='Previous Month']
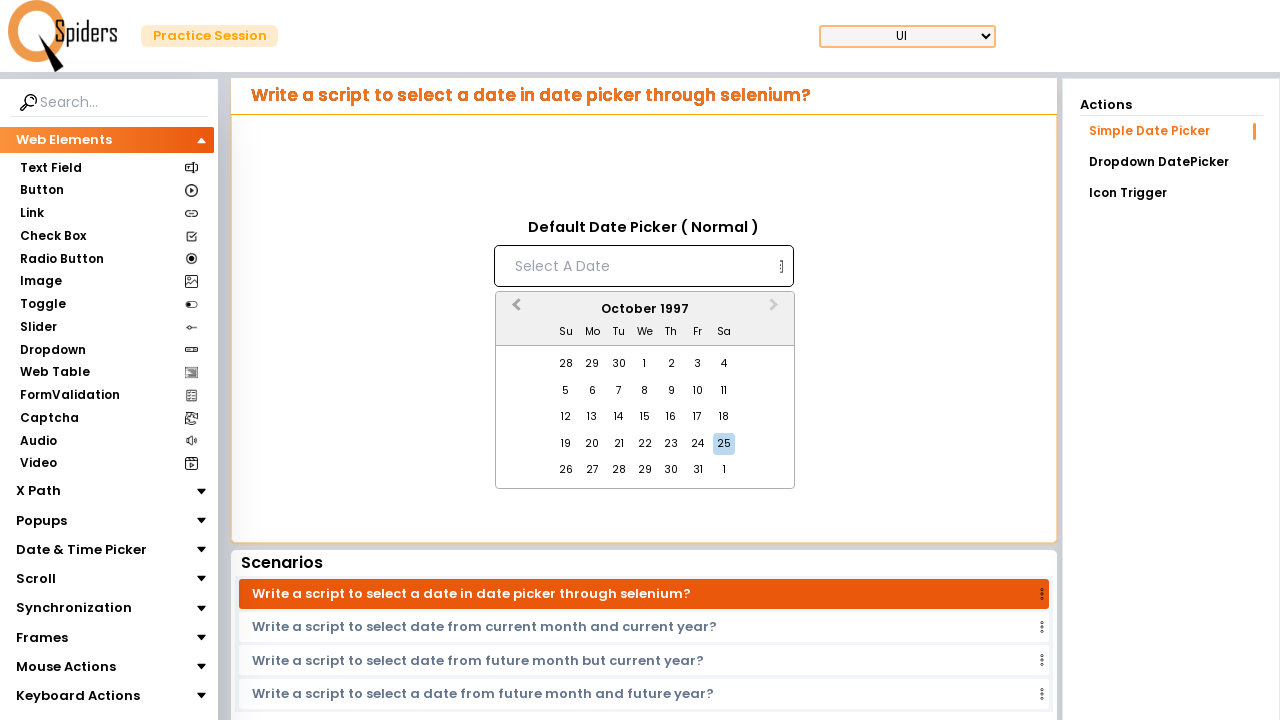

Clicked previous month button to navigate backwards at (514, 310) on button[aria-label='Previous Month']
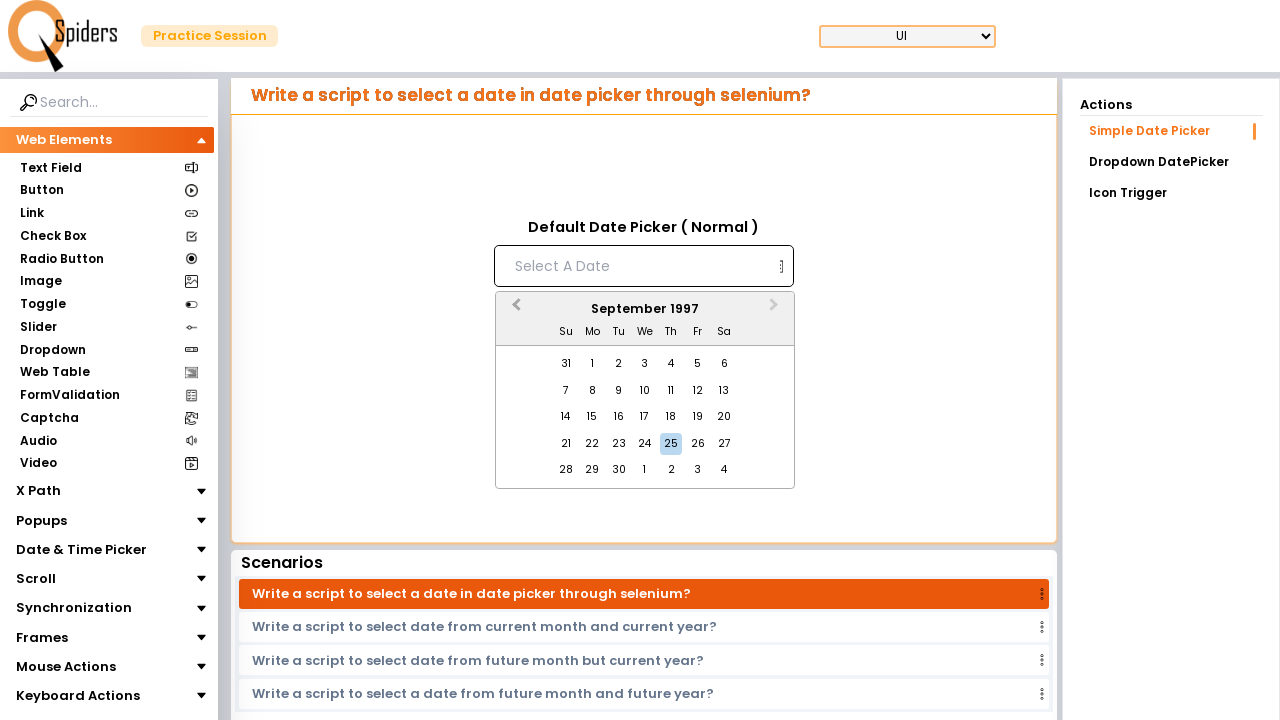

Clicked previous month button to navigate backwards at (514, 310) on button[aria-label='Previous Month']
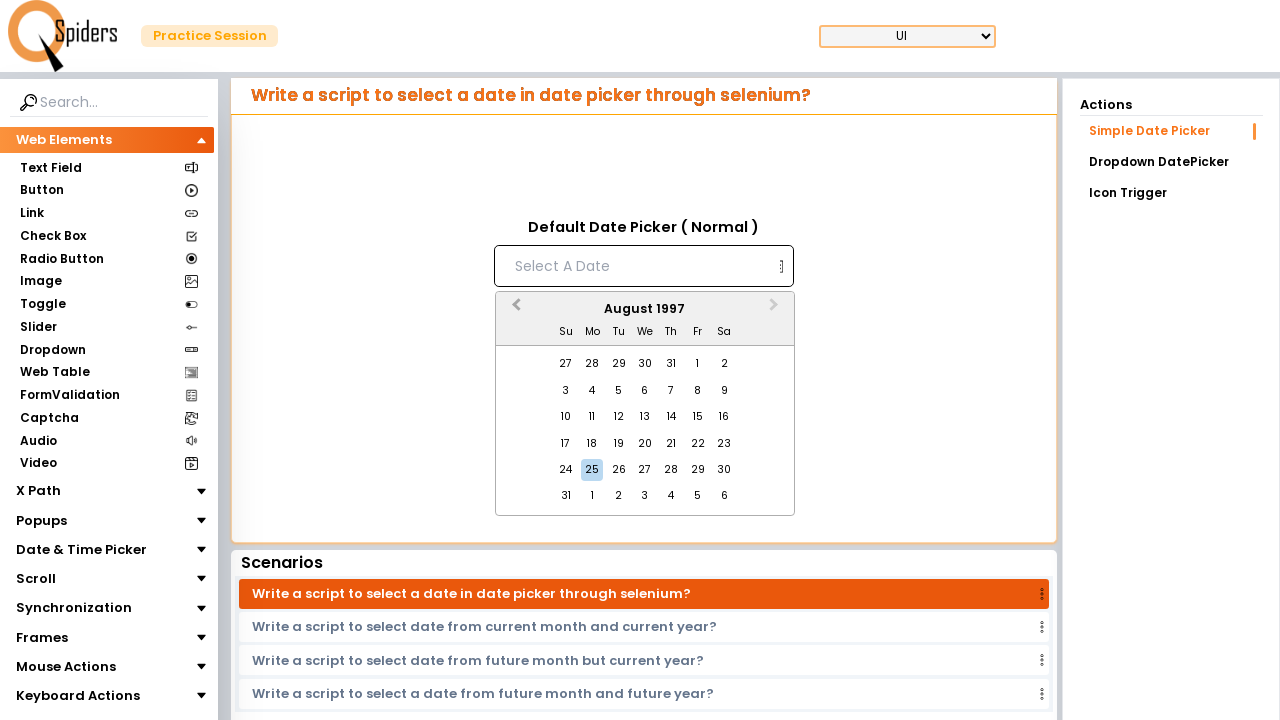

Clicked previous month button to navigate backwards at (514, 310) on button[aria-label='Previous Month']
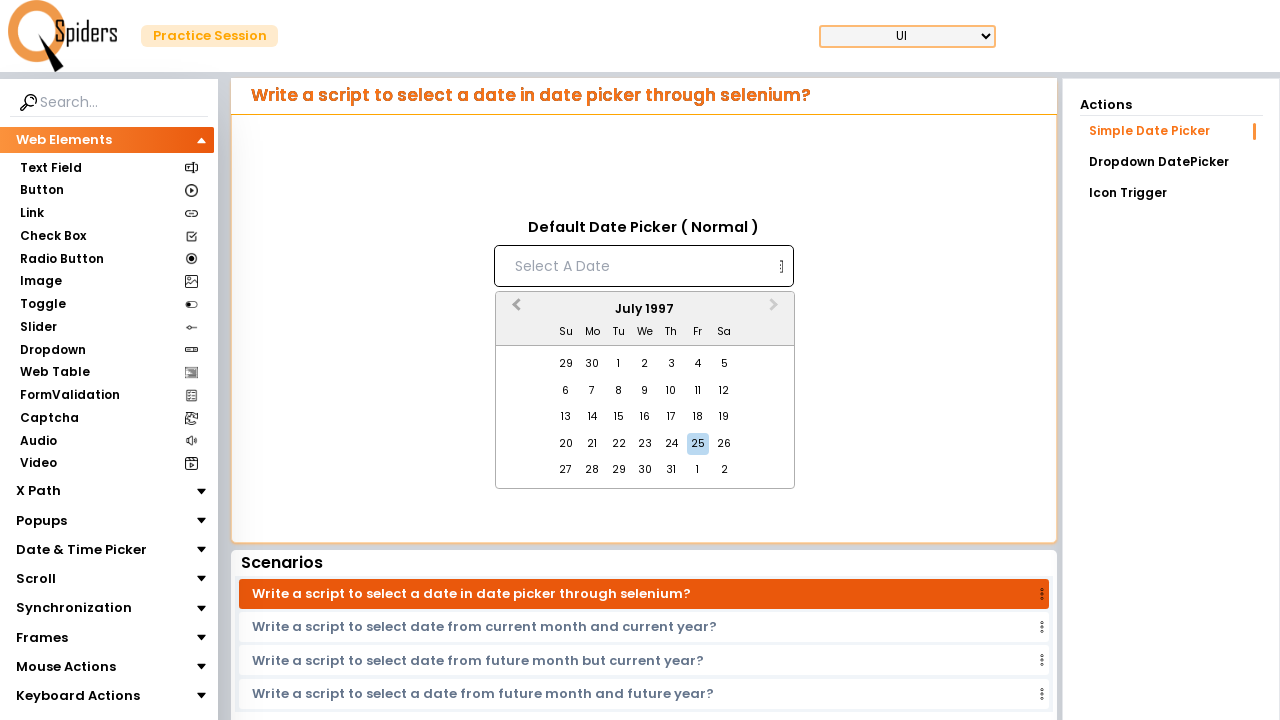

Clicked previous month button to navigate backwards at (514, 310) on button[aria-label='Previous Month']
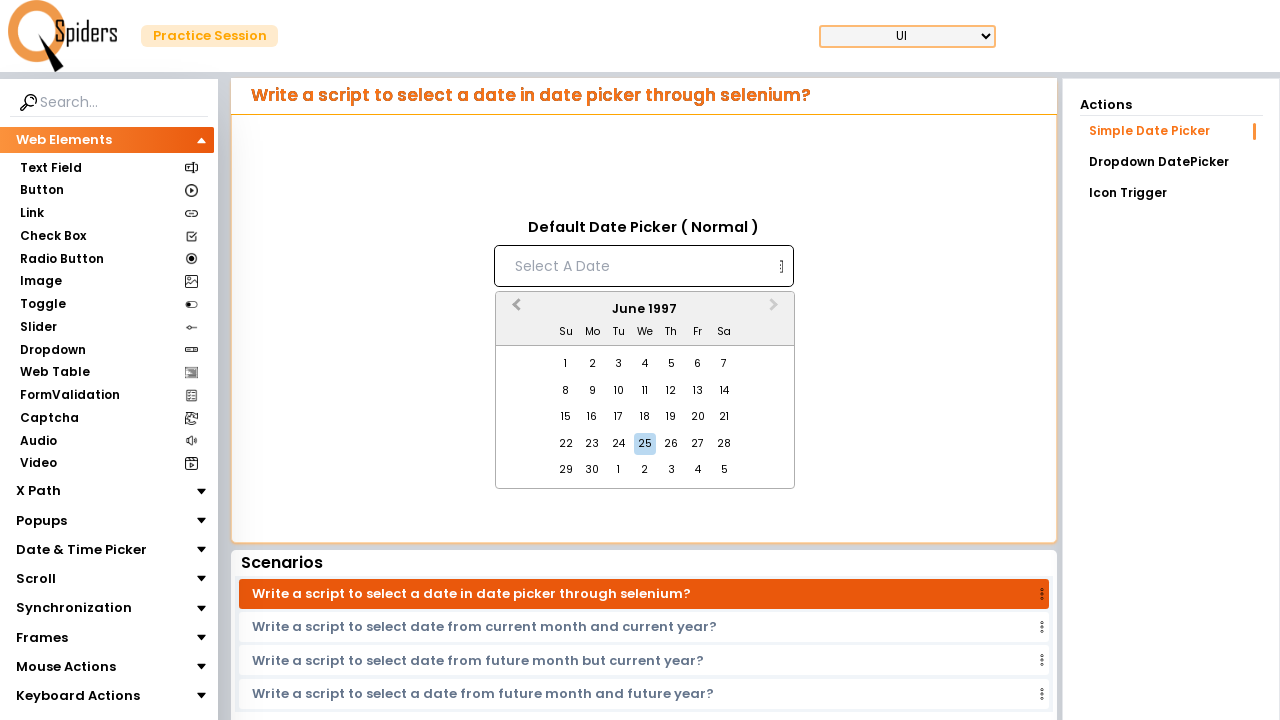

Clicked previous month button to navigate backwards at (514, 310) on button[aria-label='Previous Month']
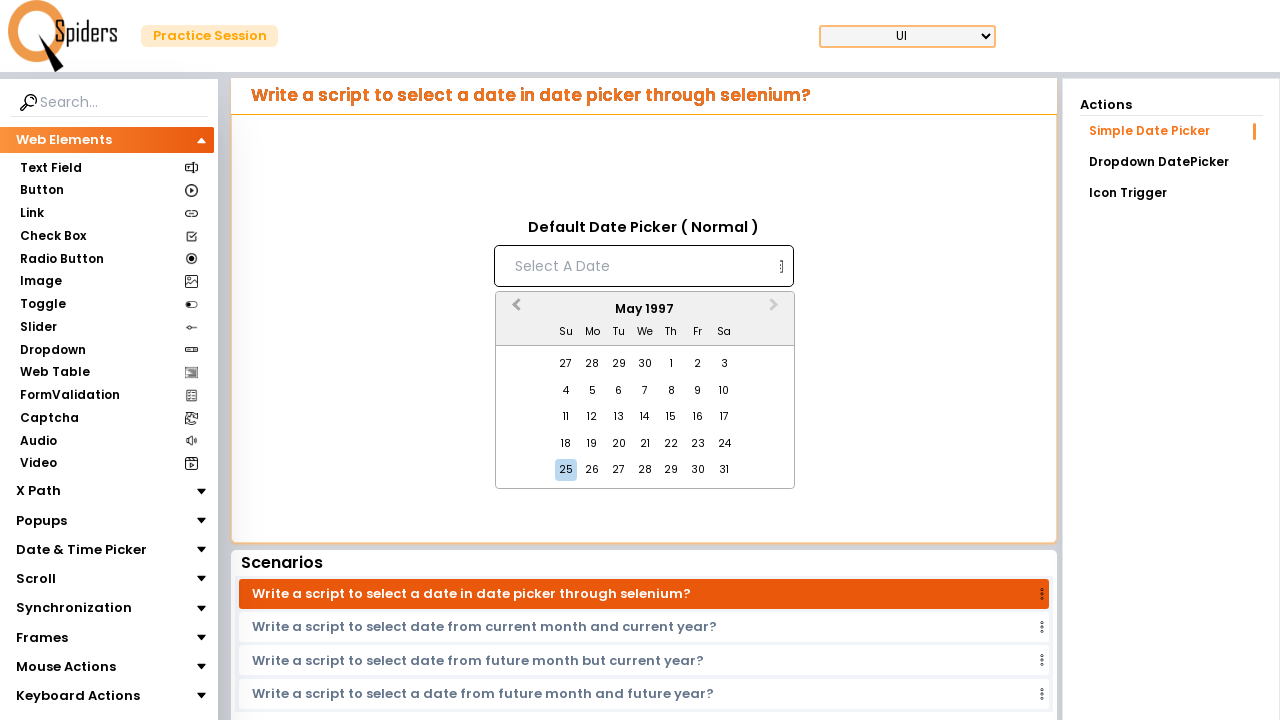

Clicked previous month button to navigate backwards at (514, 310) on button[aria-label='Previous Month']
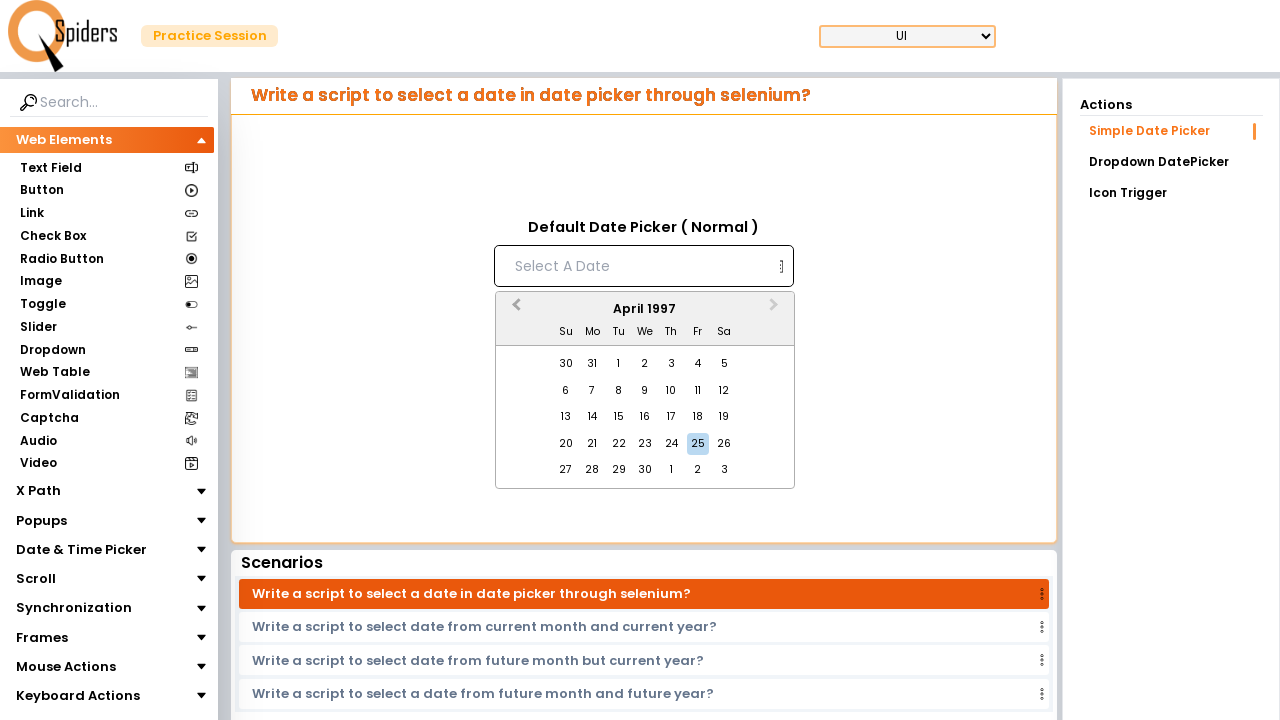

Clicked previous month button to navigate backwards at (514, 310) on button[aria-label='Previous Month']
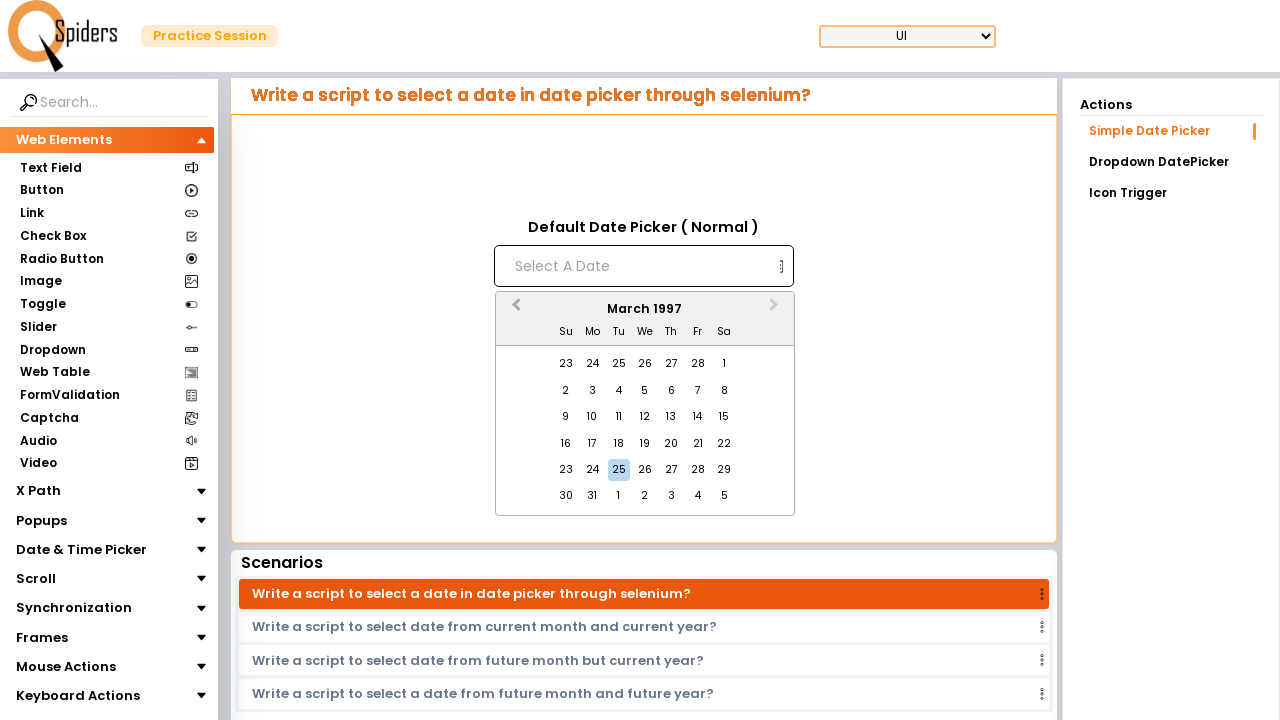

Clicked previous month button to navigate backwards at (514, 310) on button[aria-label='Previous Month']
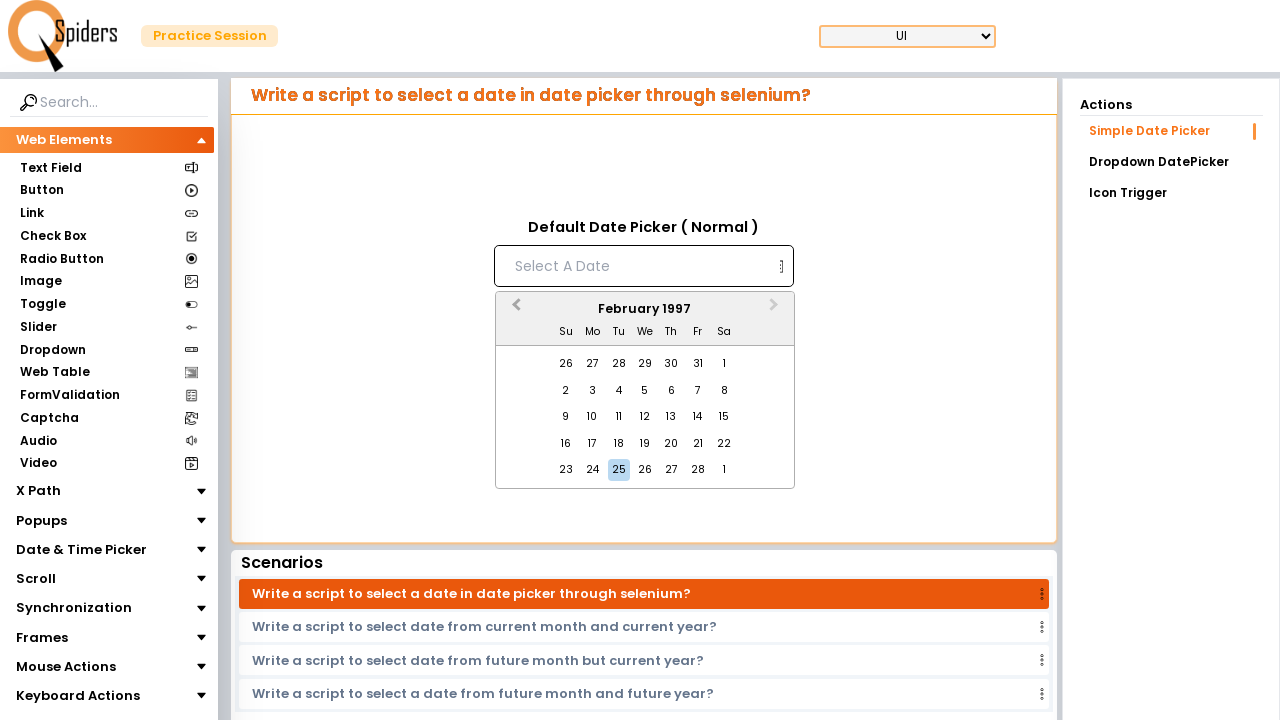

Clicked previous month button to navigate backwards at (514, 310) on button[aria-label='Previous Month']
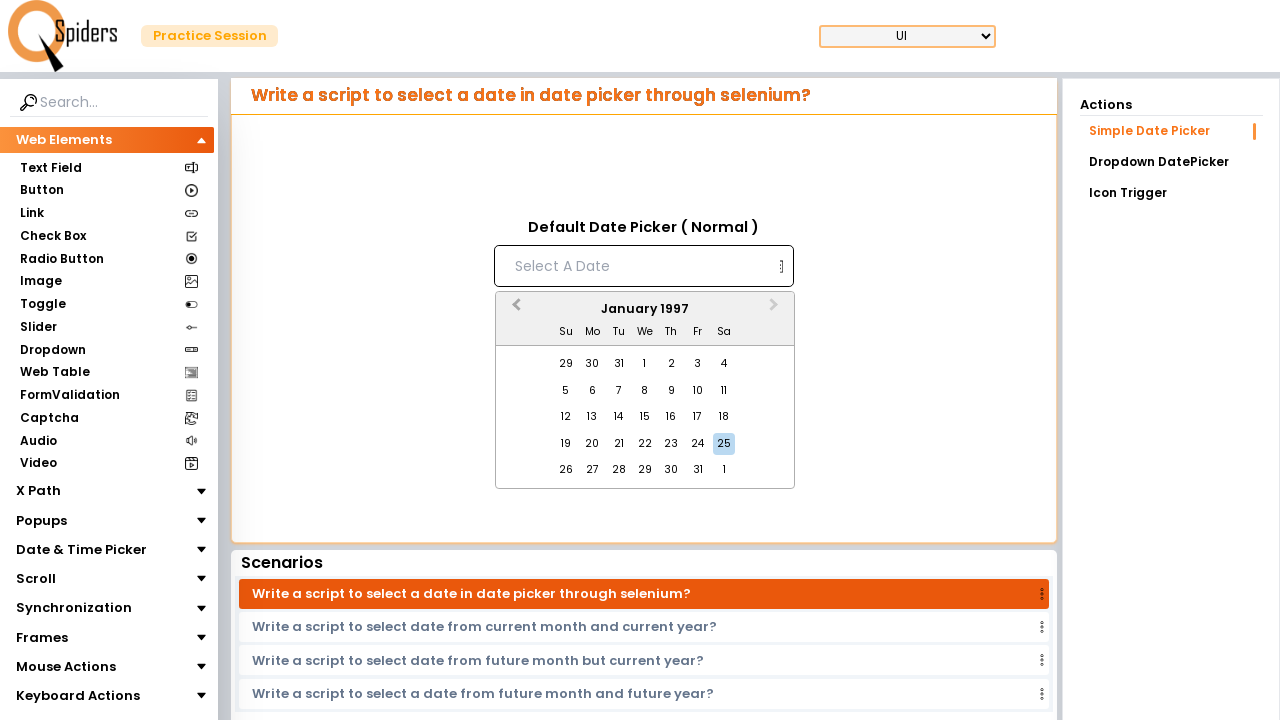

Clicked previous month button to navigate backwards at (514, 310) on button[aria-label='Previous Month']
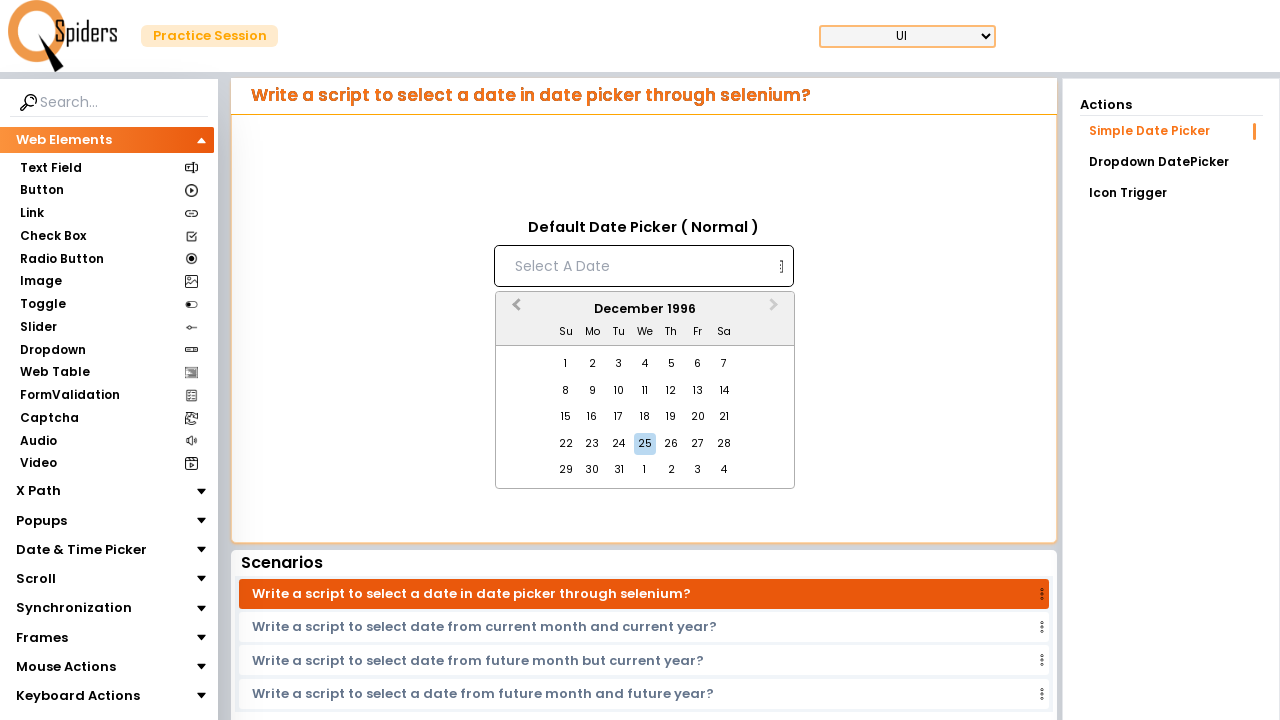

Clicked previous month button to navigate backwards at (514, 310) on button[aria-label='Previous Month']
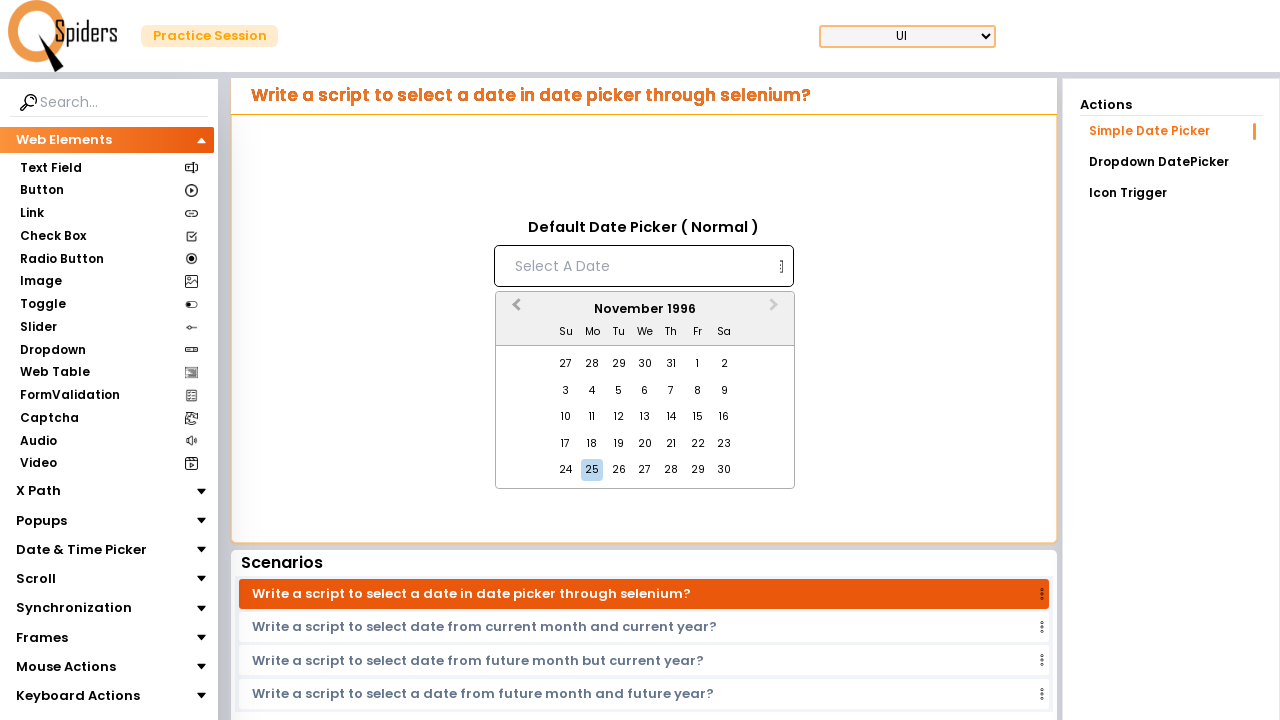

Clicked previous month button to navigate backwards at (514, 310) on button[aria-label='Previous Month']
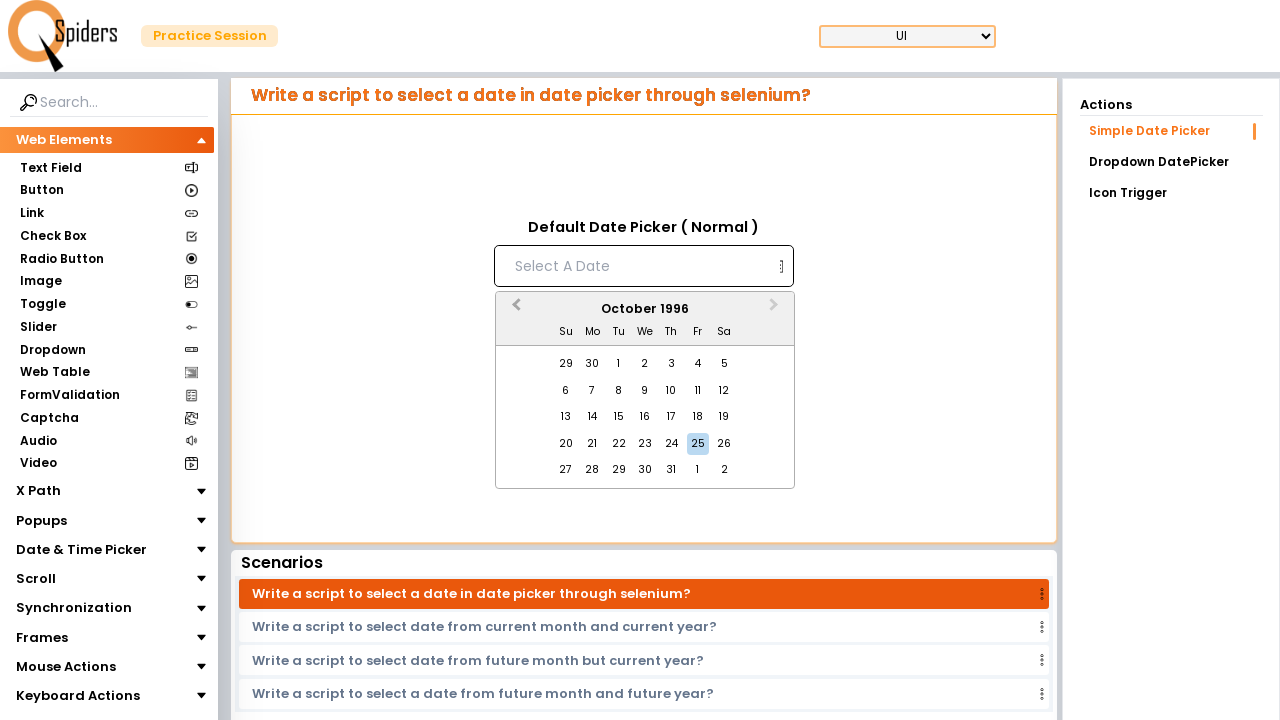

Clicked previous month button to navigate backwards at (514, 310) on button[aria-label='Previous Month']
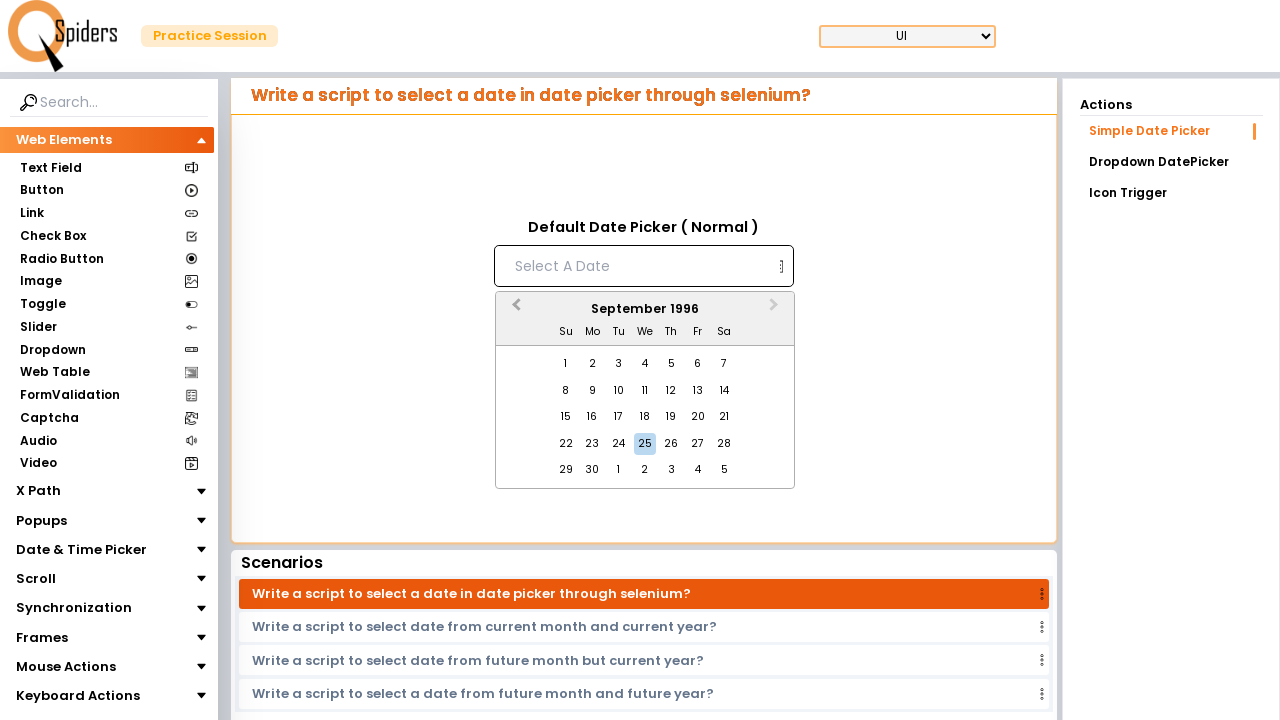

Clicked previous month button to navigate backwards at (514, 310) on button[aria-label='Previous Month']
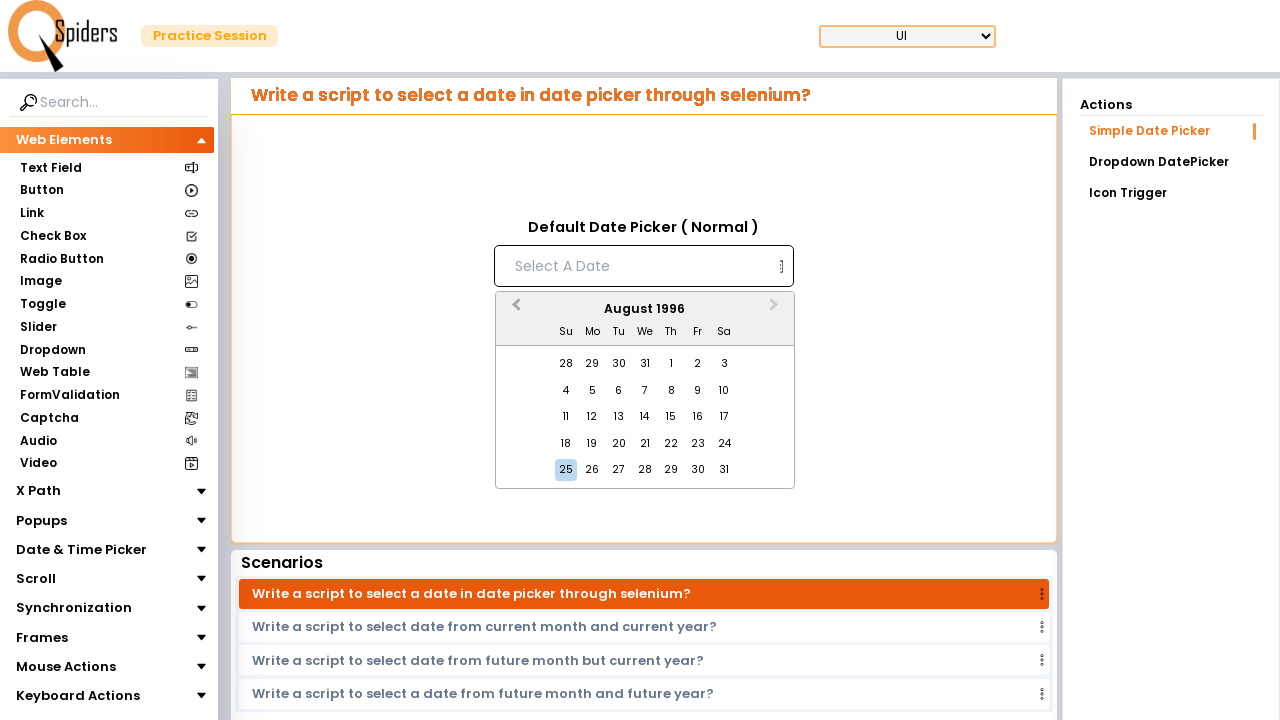

Clicked previous month button to navigate backwards at (514, 310) on button[aria-label='Previous Month']
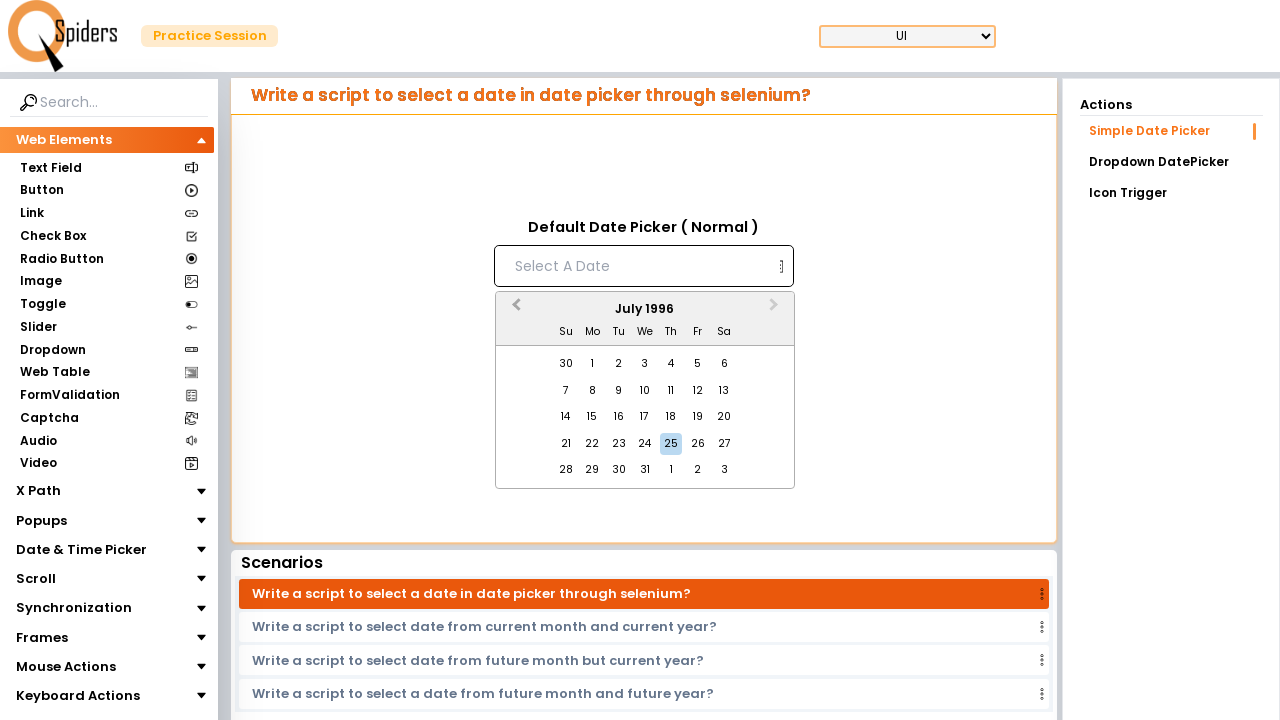

Clicked previous month button to navigate backwards at (514, 310) on button[aria-label='Previous Month']
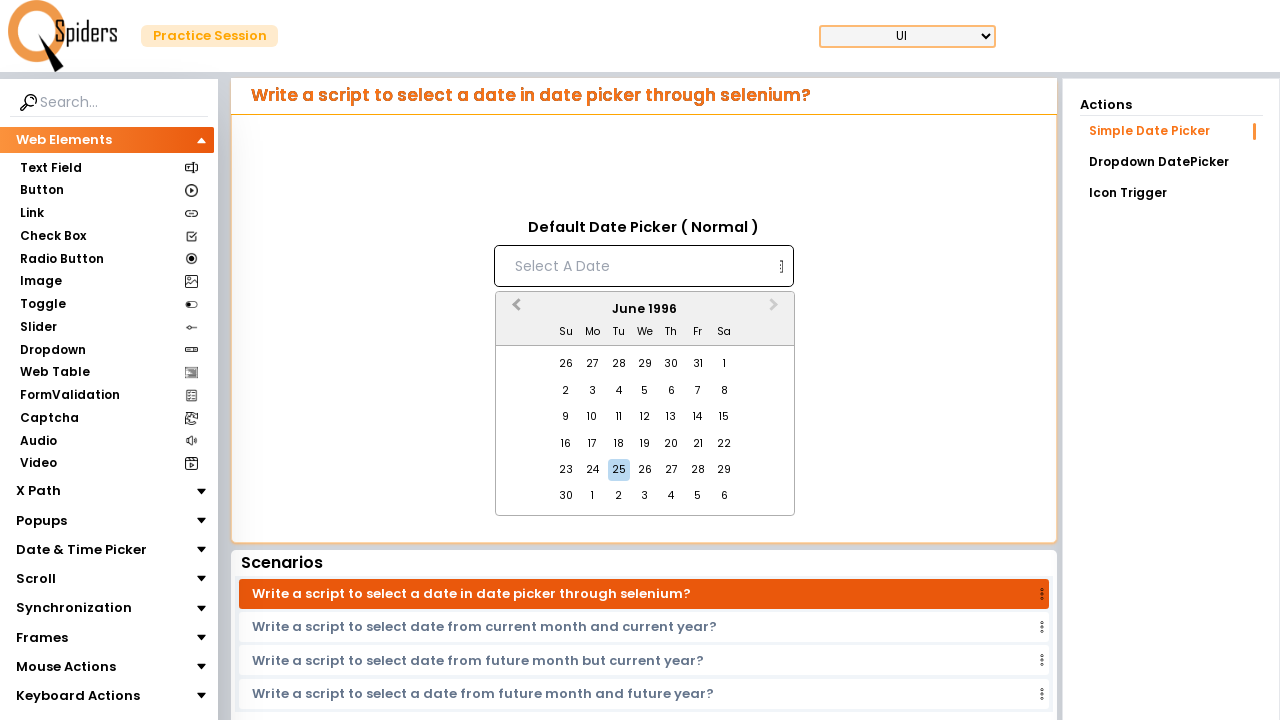

Clicked previous month button to navigate backwards at (514, 310) on button[aria-label='Previous Month']
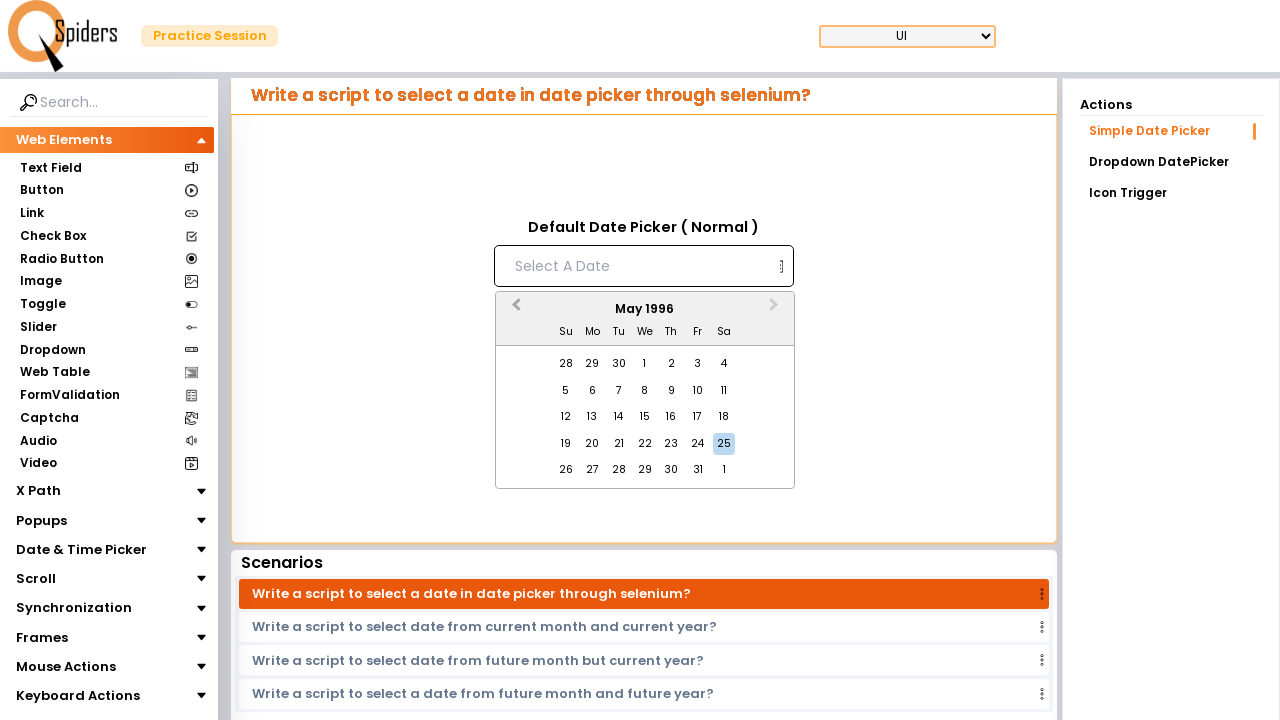

Clicked previous month button to navigate backwards at (514, 310) on button[aria-label='Previous Month']
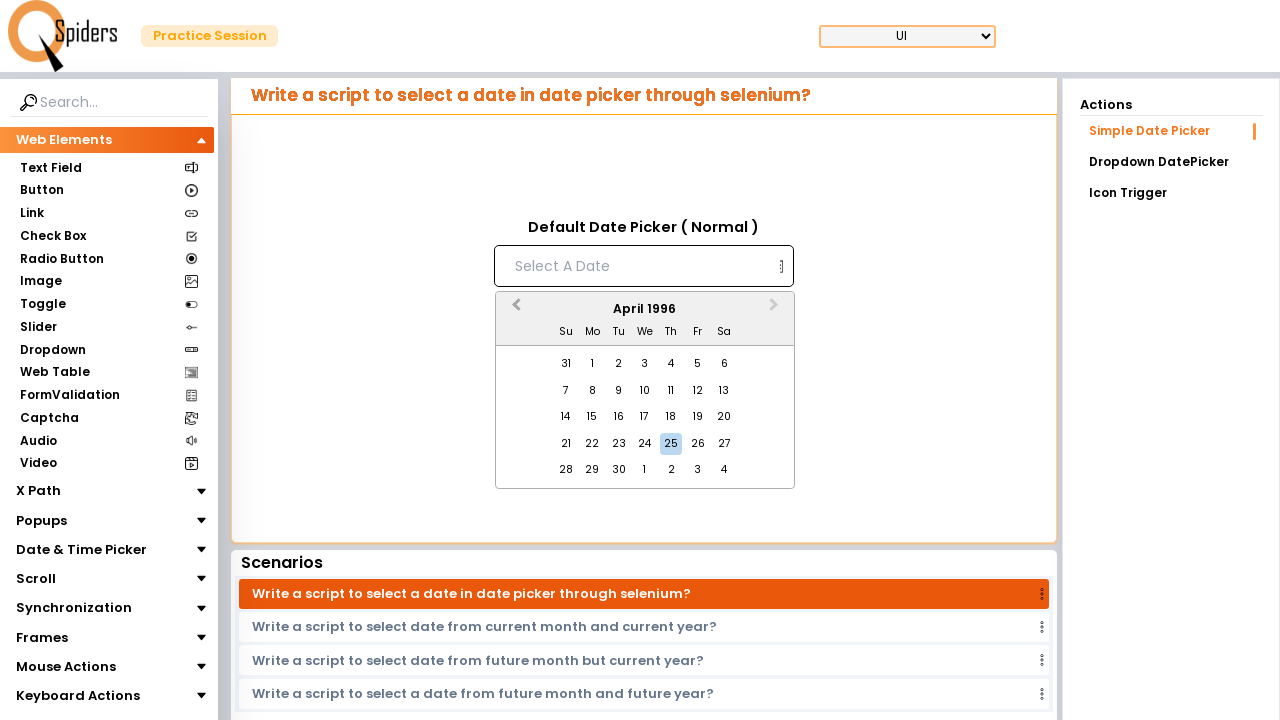

Clicked previous month button to navigate backwards at (514, 310) on button[aria-label='Previous Month']
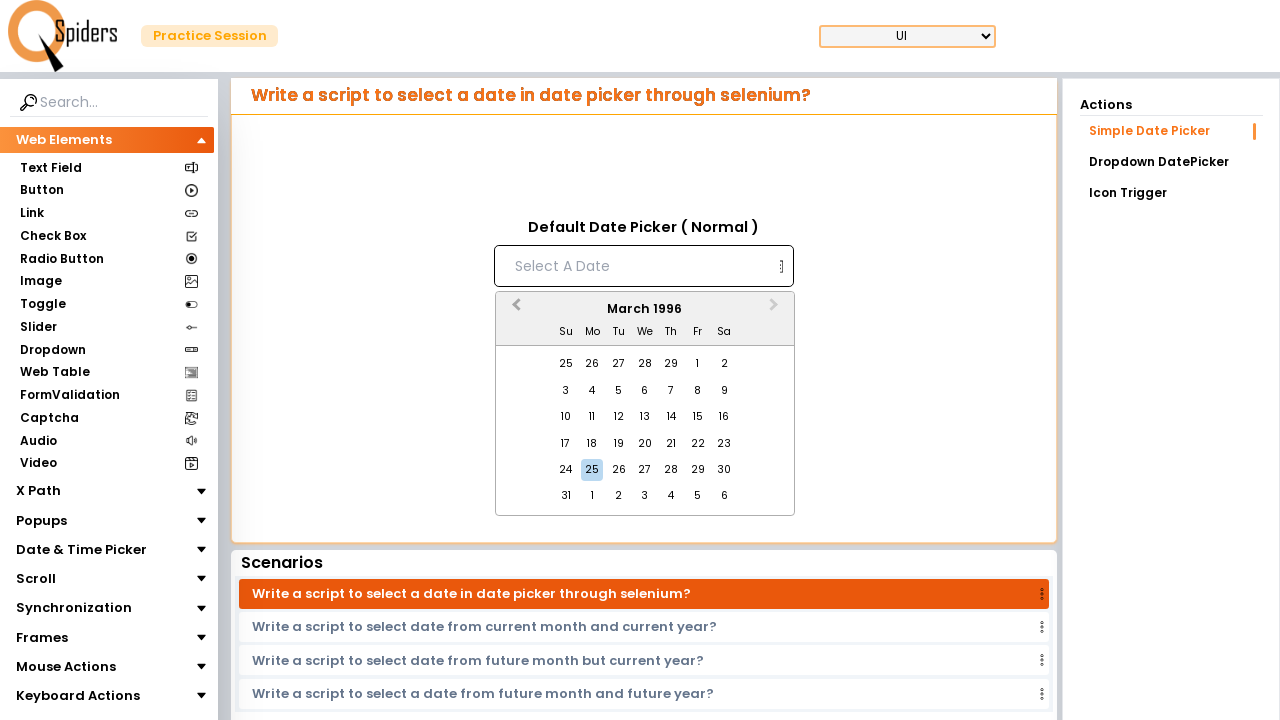

Successfully selected date 5 from March 1996 at (619, 391) on //div[text()='March 1996']/ancestor::div[@class='react-datepicker__month-contain
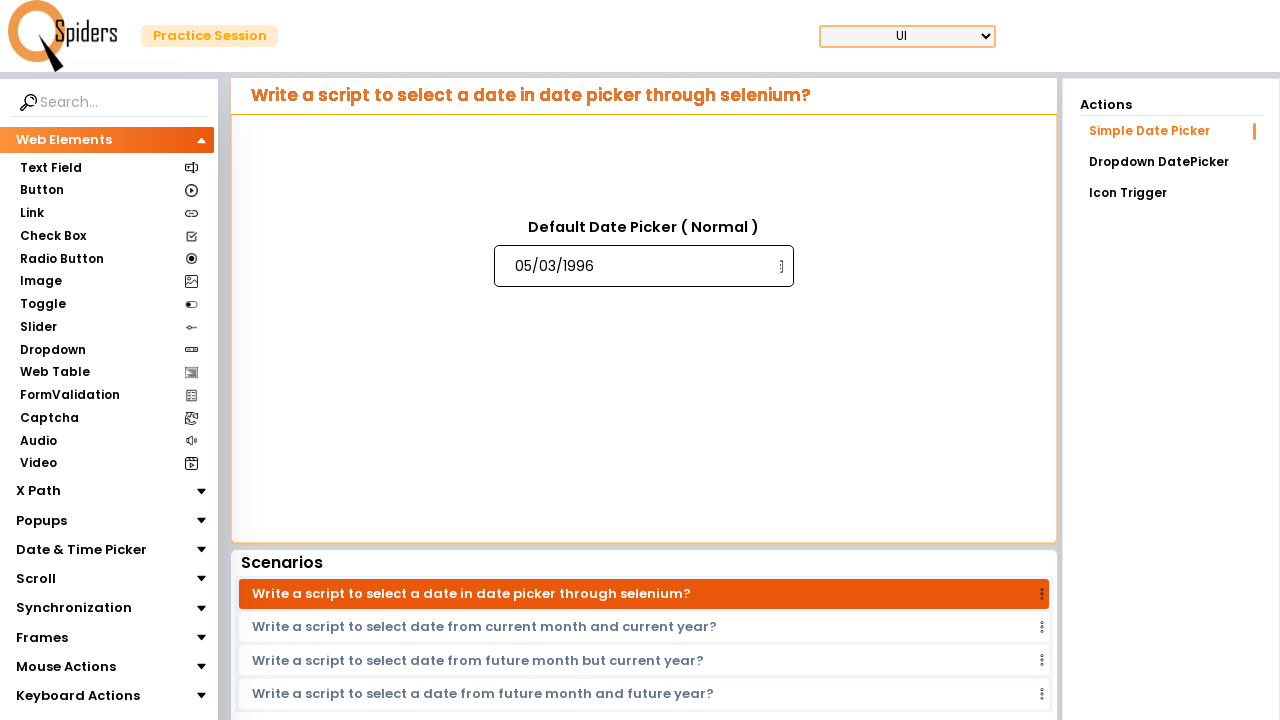

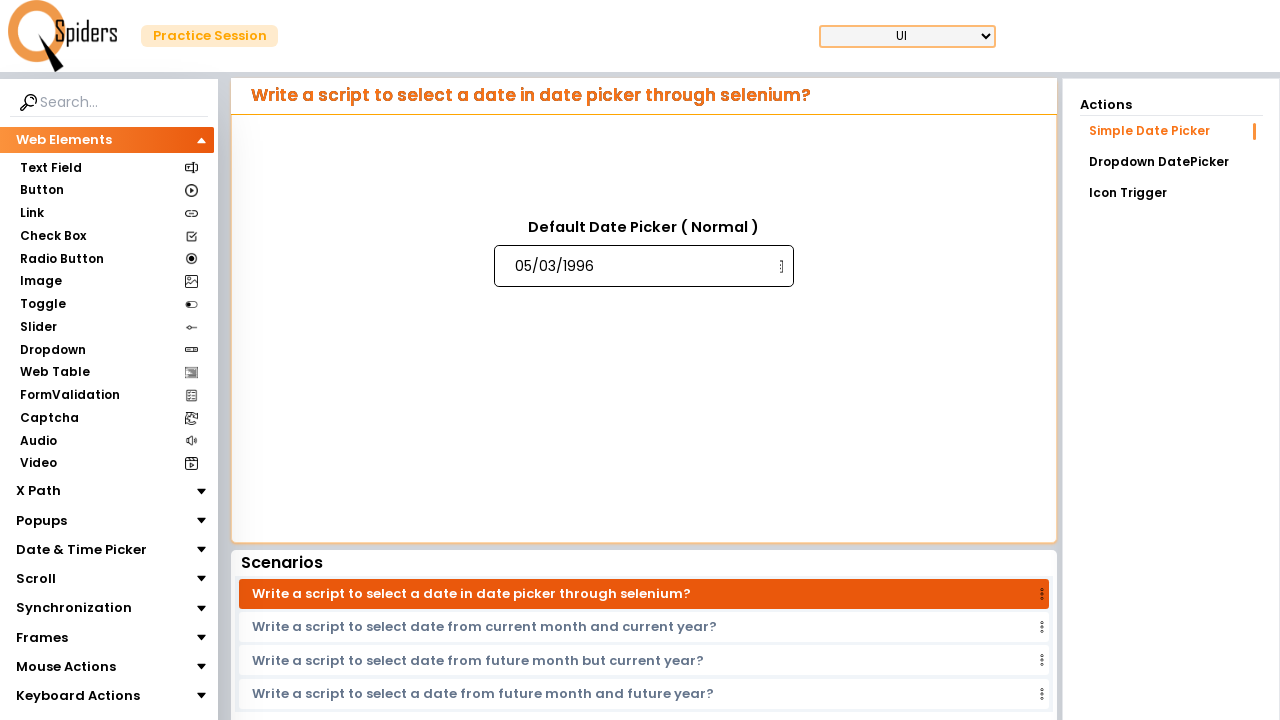